Tests jQuery UI datepicker functionality by selecting a specific date (September 4, 2001) using navigation through months and years

Starting URL: https://jqueryui.com/datepicker/

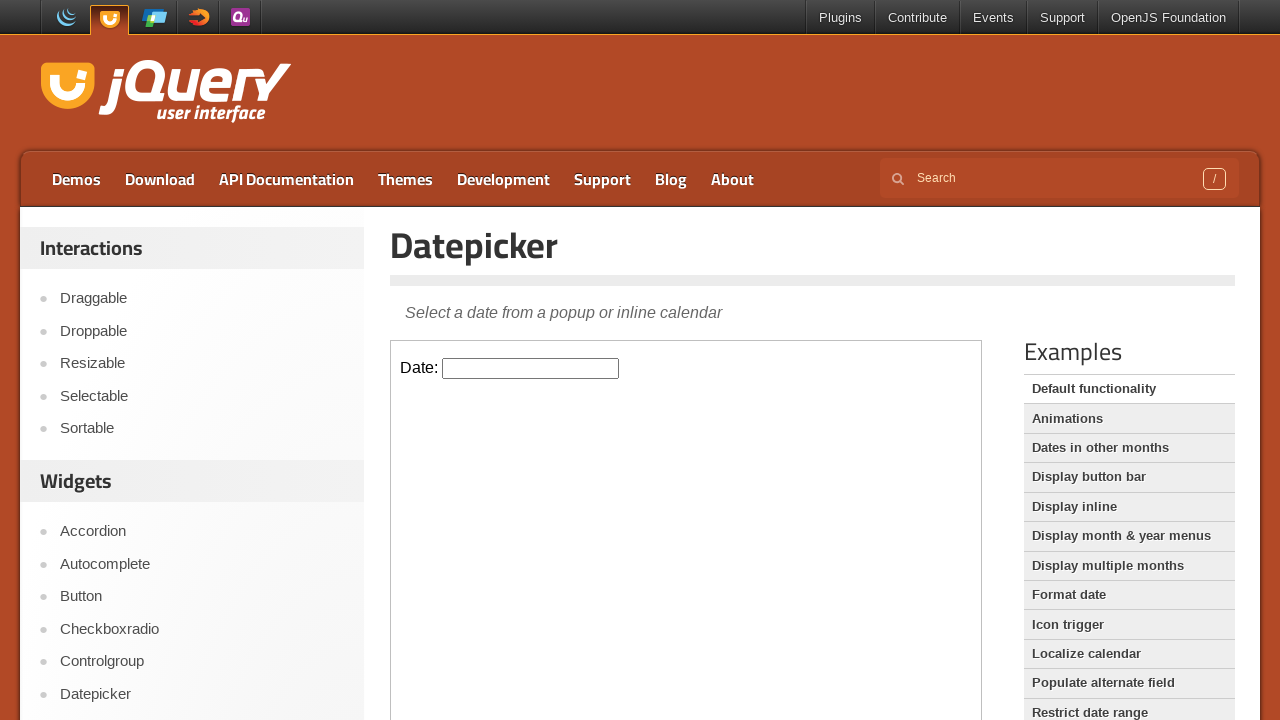

Selected first iframe containing the datepicker
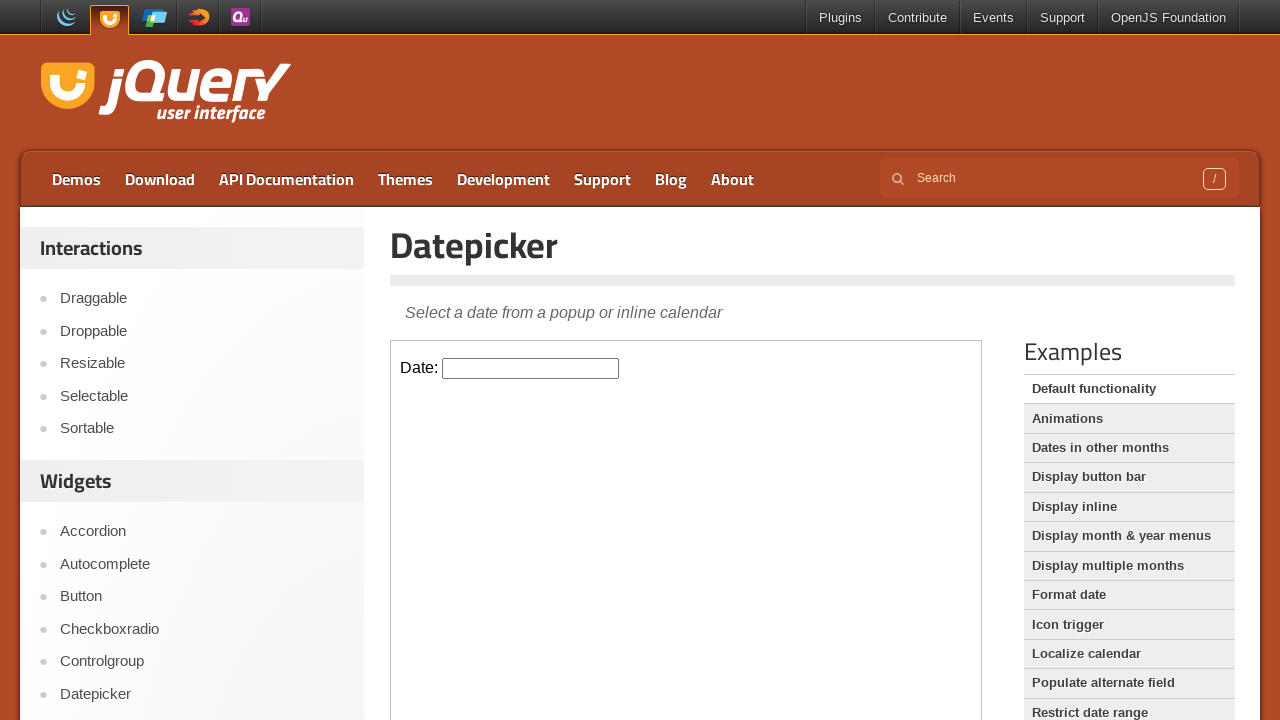

Clicked datepicker input to open calendar at (531, 368) on iframe >> nth=0 >> internal:control=enter-frame >> #datepicker
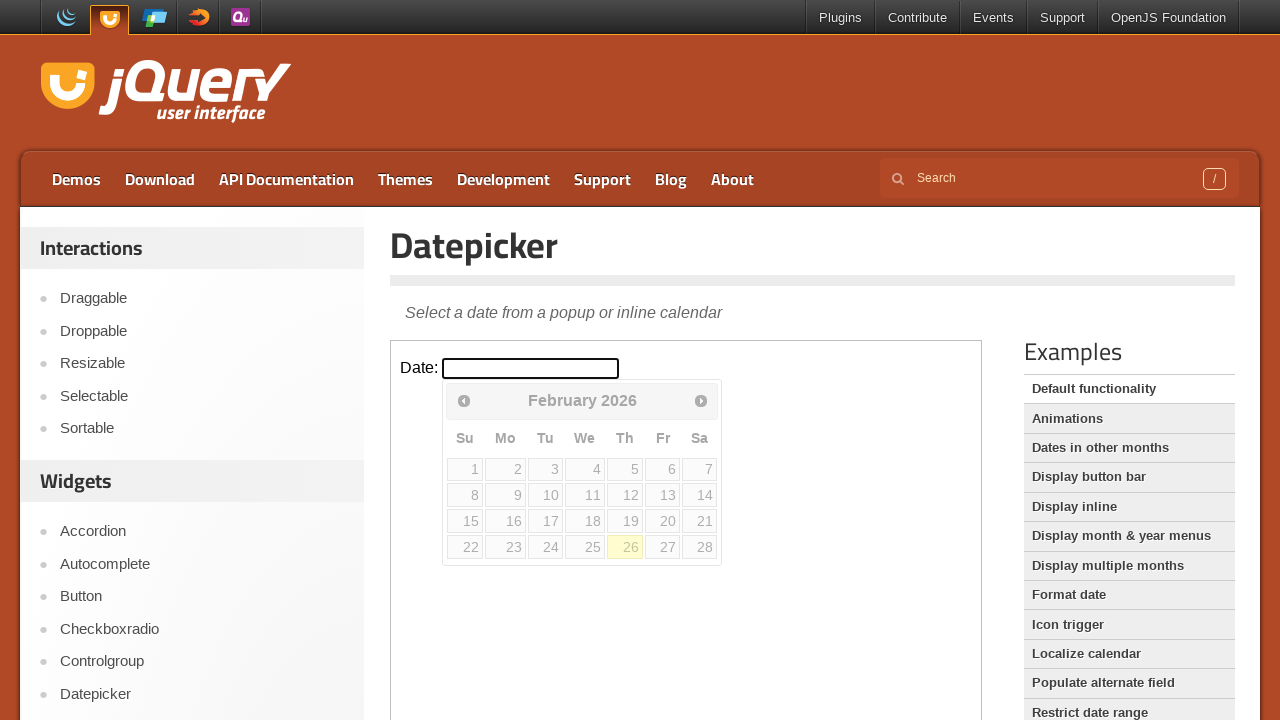

Clicked previous button to navigate to earlier year (currently at 2026) at (464, 400) on iframe >> nth=0 >> internal:control=enter-frame >> span:has-text('Prev')
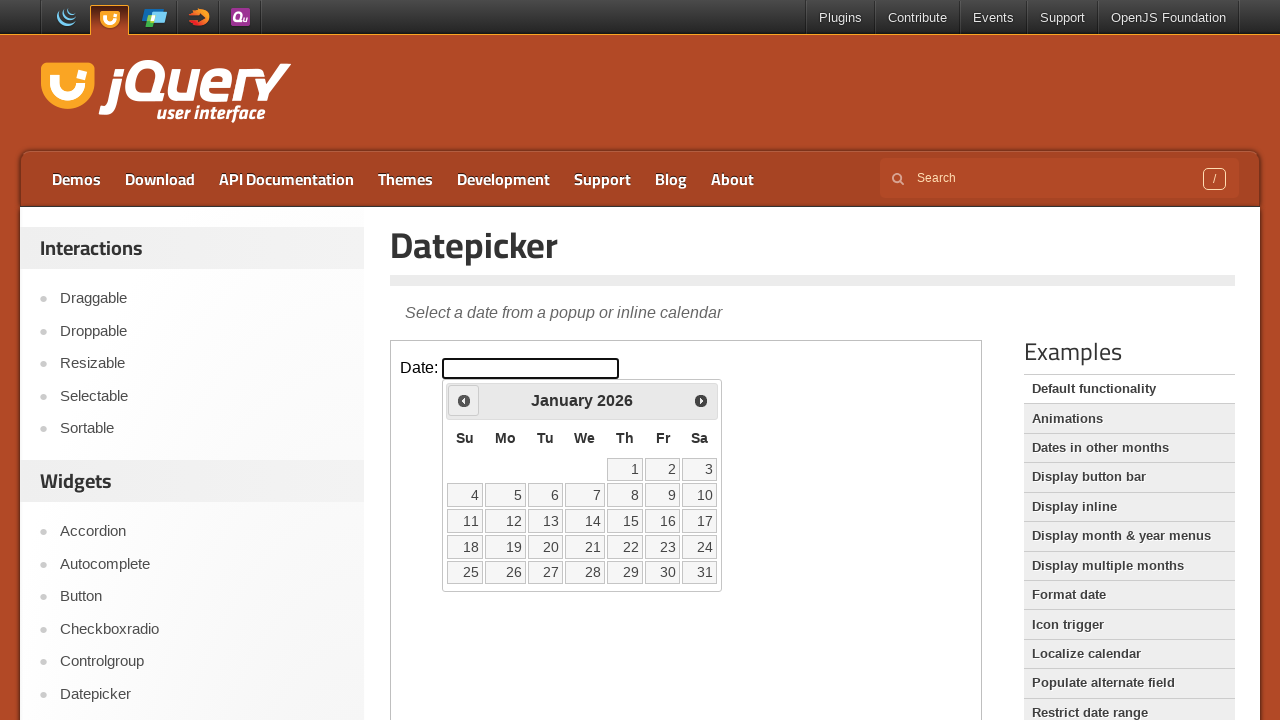

Retrieved current year value: 2026
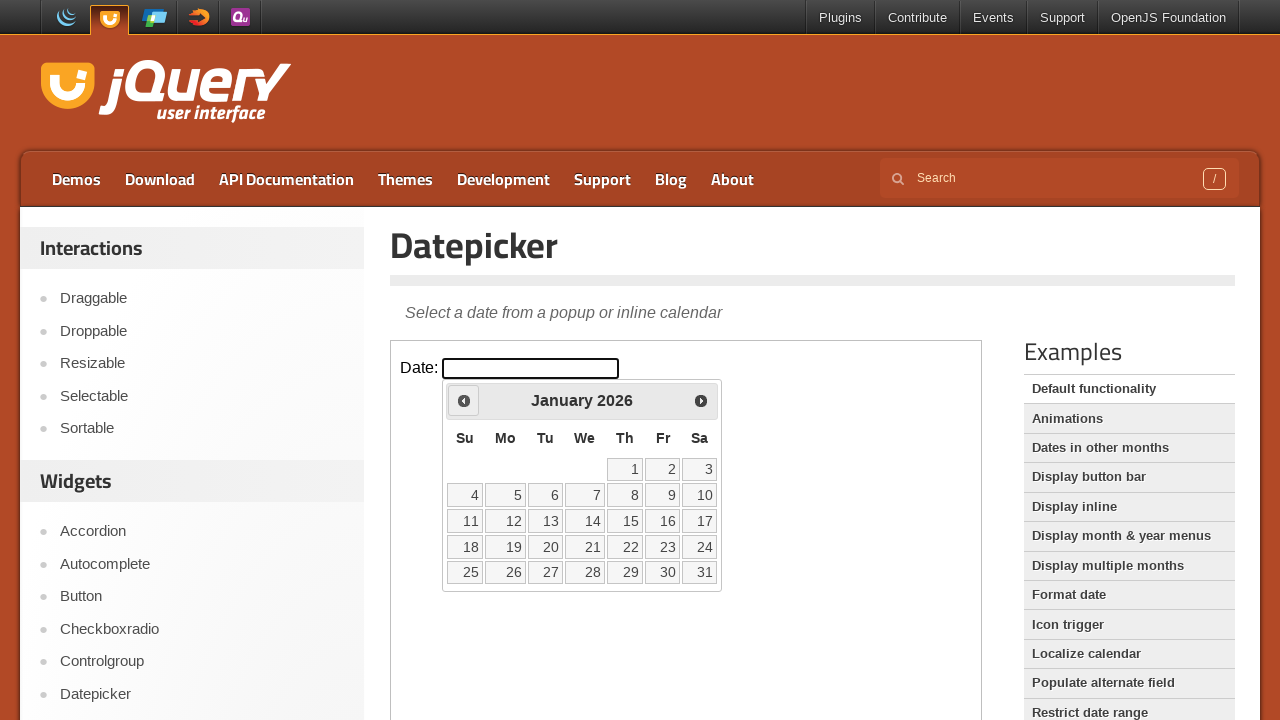

Clicked previous button to navigate to earlier year (currently at 2026) at (464, 400) on iframe >> nth=0 >> internal:control=enter-frame >> span:has-text('Prev')
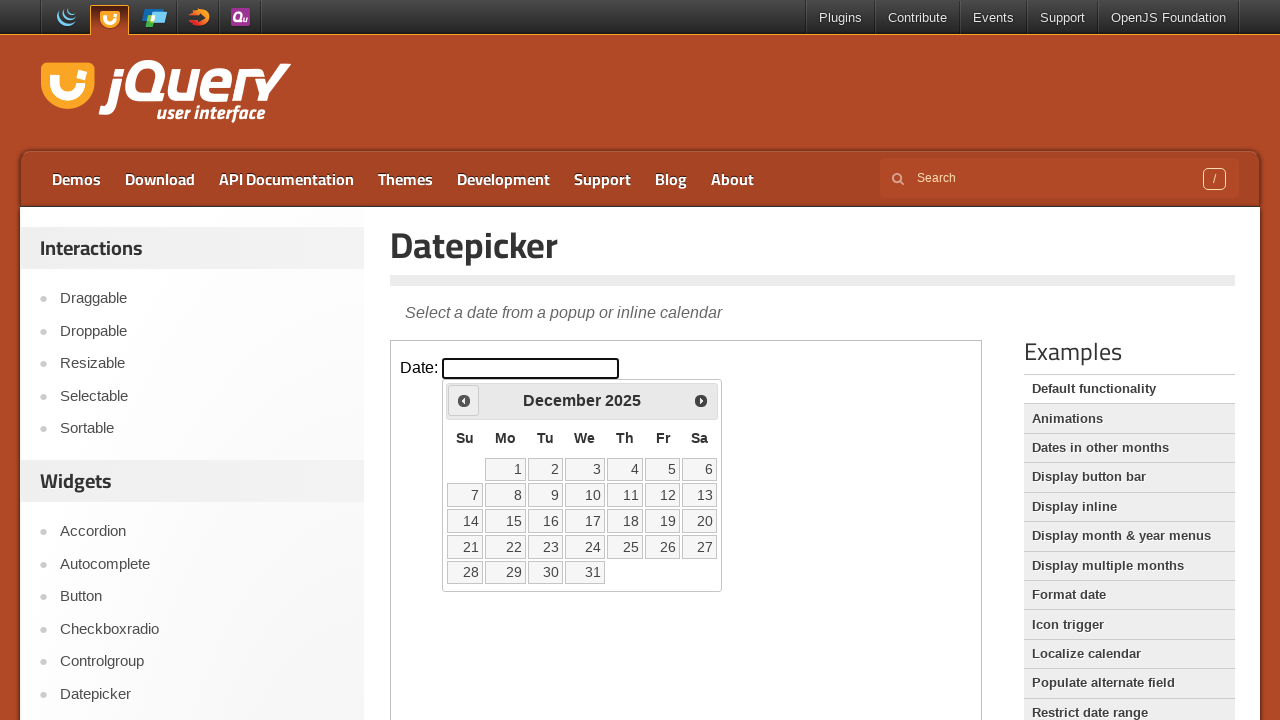

Retrieved current year value: 2025
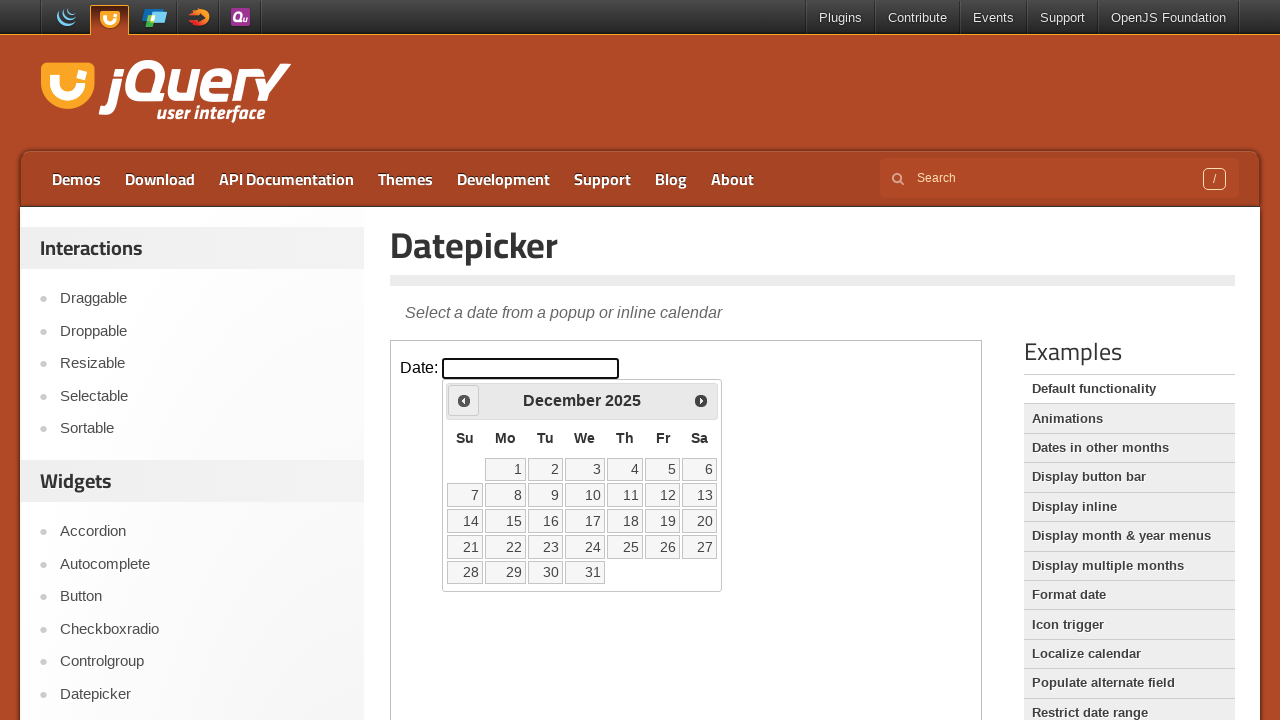

Clicked previous button to navigate to earlier year (currently at 2025) at (464, 400) on iframe >> nth=0 >> internal:control=enter-frame >> span:has-text('Prev')
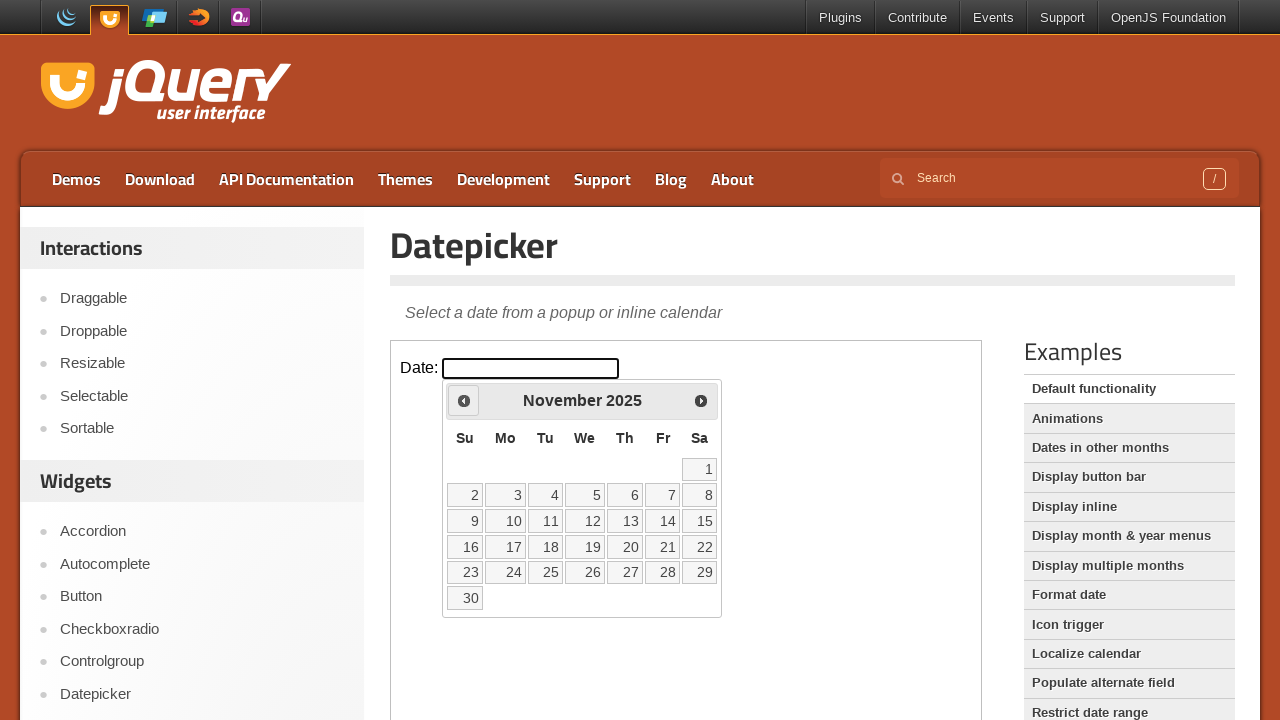

Retrieved current year value: 2025
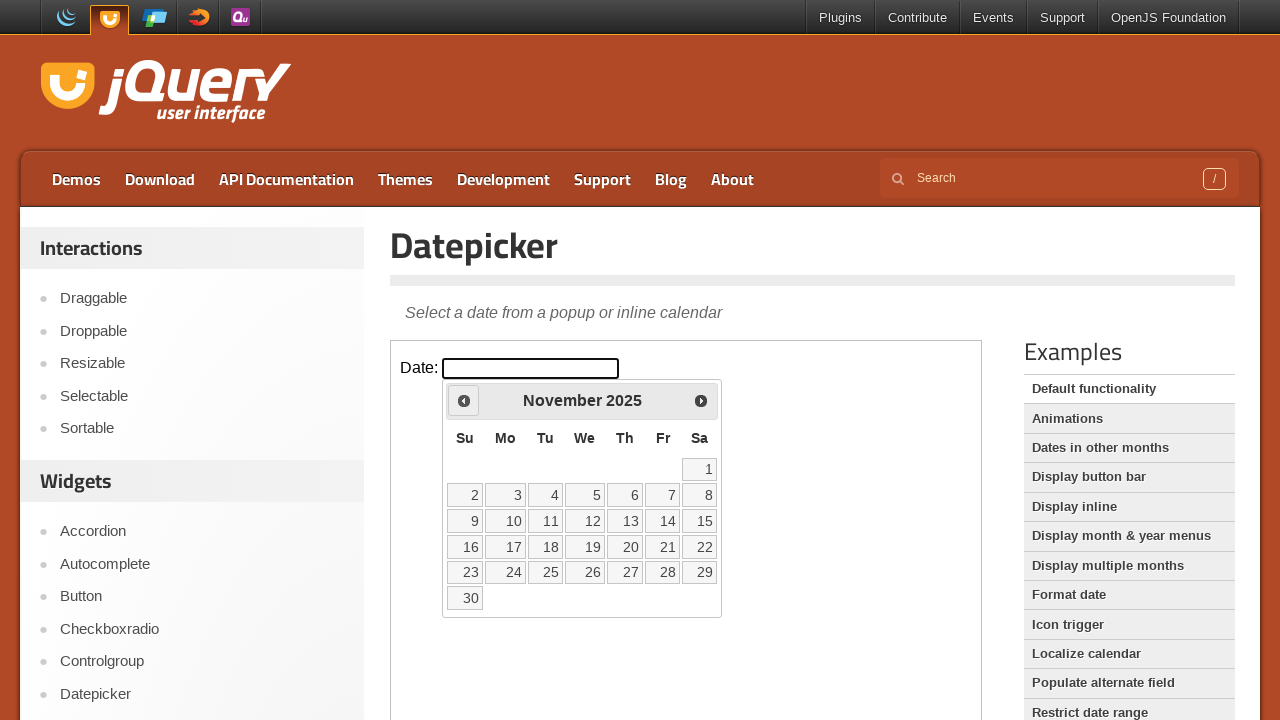

Clicked previous button to navigate to earlier year (currently at 2025) at (464, 400) on iframe >> nth=0 >> internal:control=enter-frame >> span:has-text('Prev')
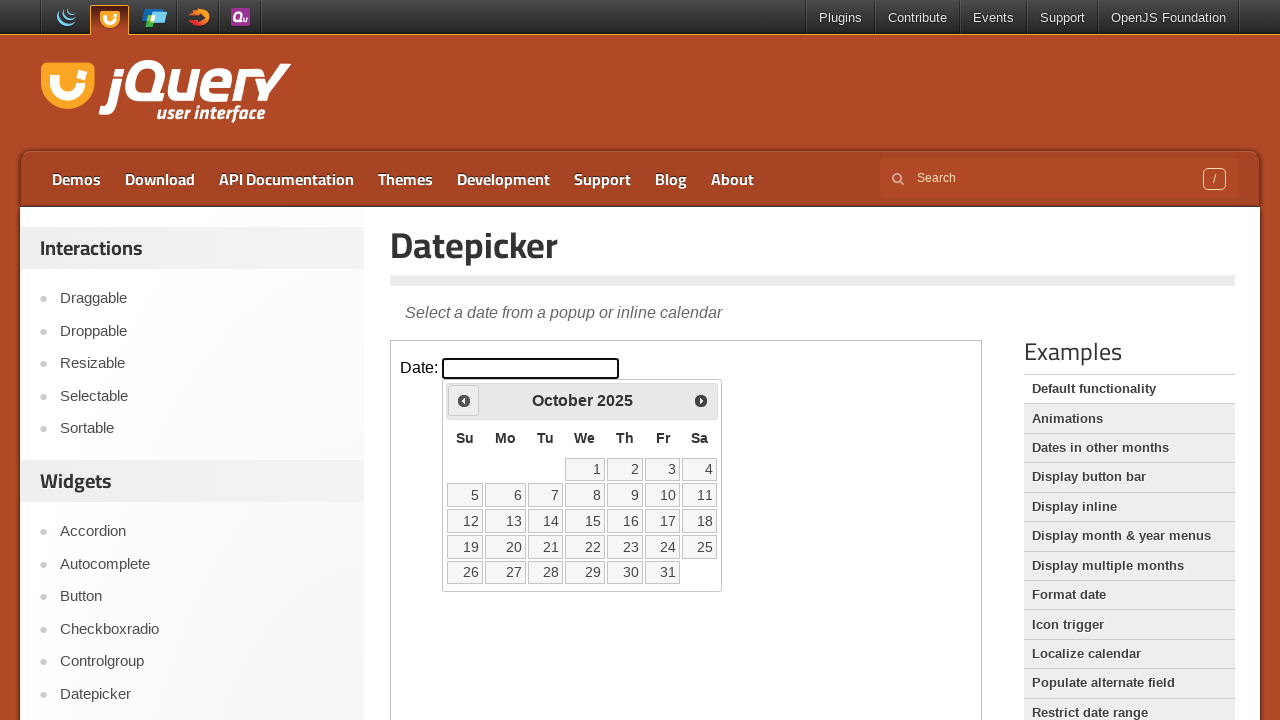

Retrieved current year value: 2025
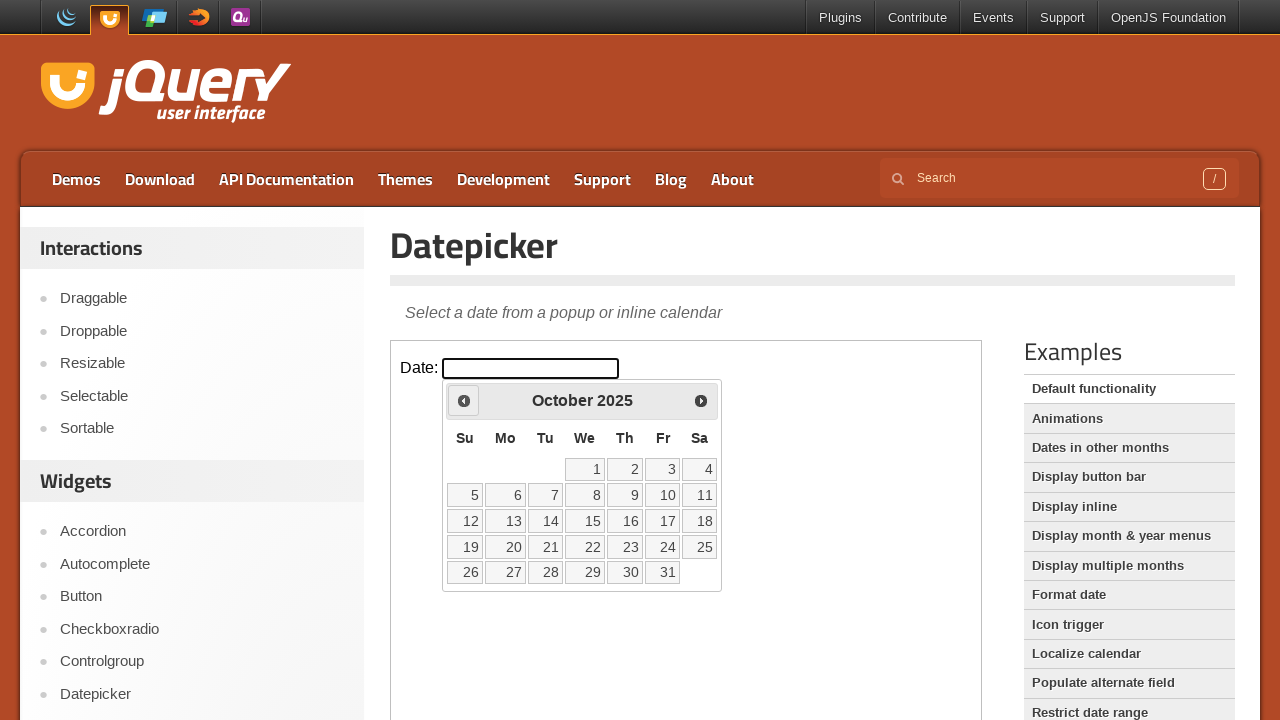

Clicked previous button to navigate to earlier year (currently at 2025) at (464, 400) on iframe >> nth=0 >> internal:control=enter-frame >> span:has-text('Prev')
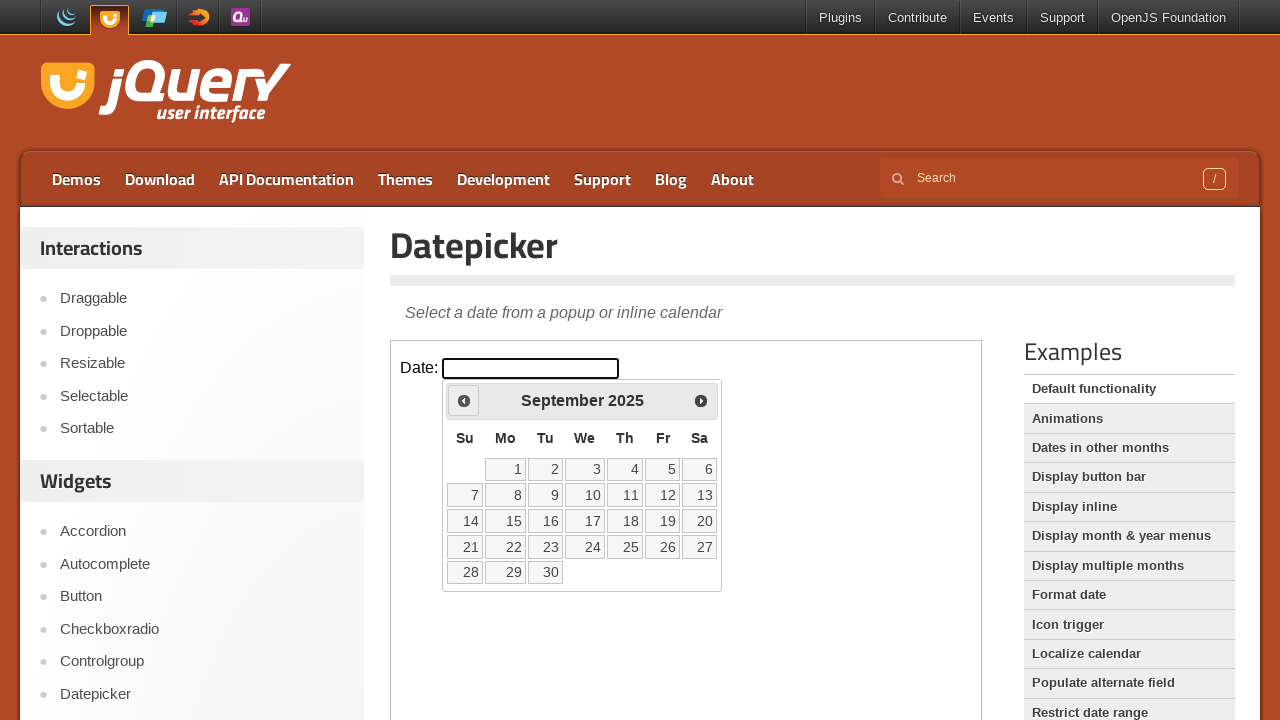

Retrieved current year value: 2025
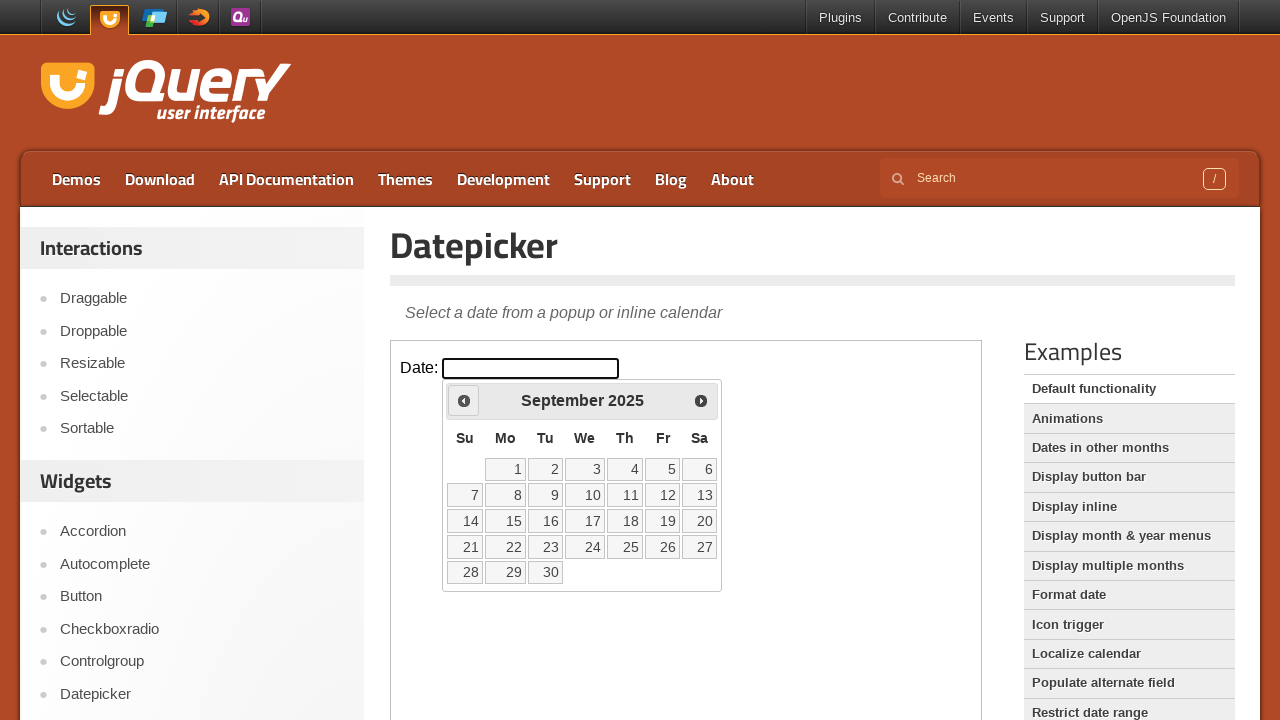

Clicked previous button to navigate to earlier year (currently at 2025) at (464, 400) on iframe >> nth=0 >> internal:control=enter-frame >> span:has-text('Prev')
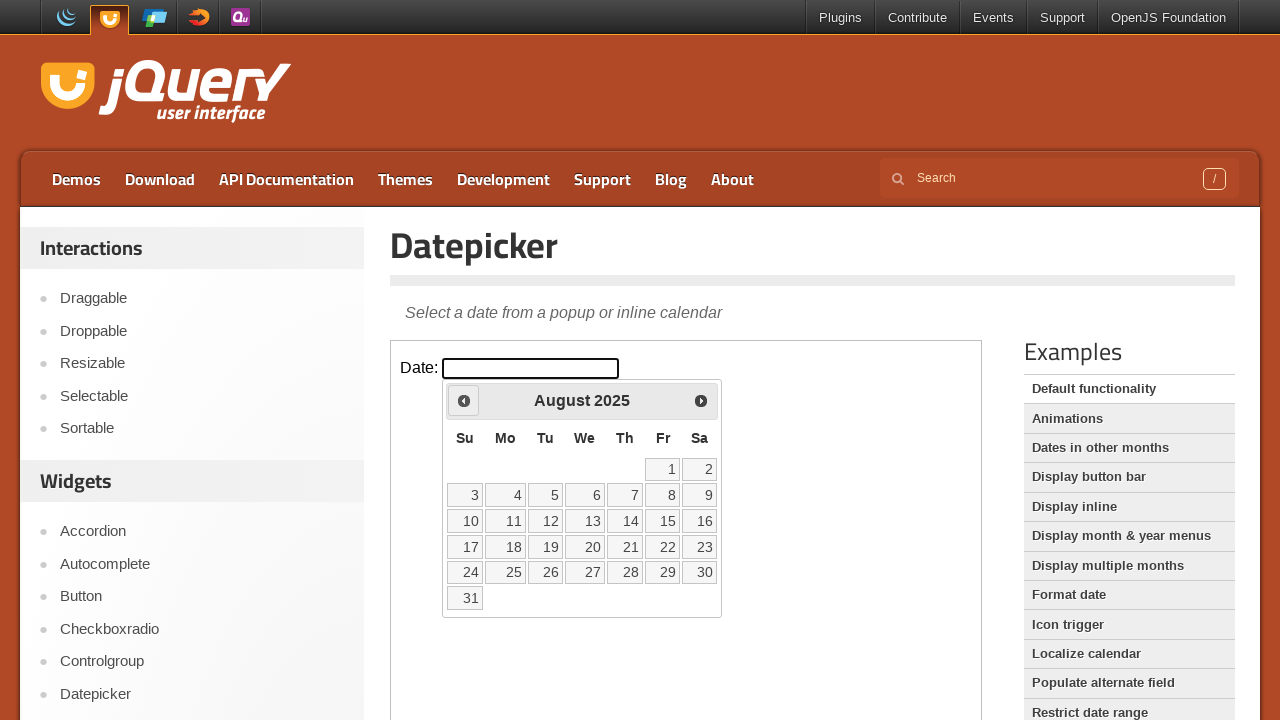

Retrieved current year value: 2025
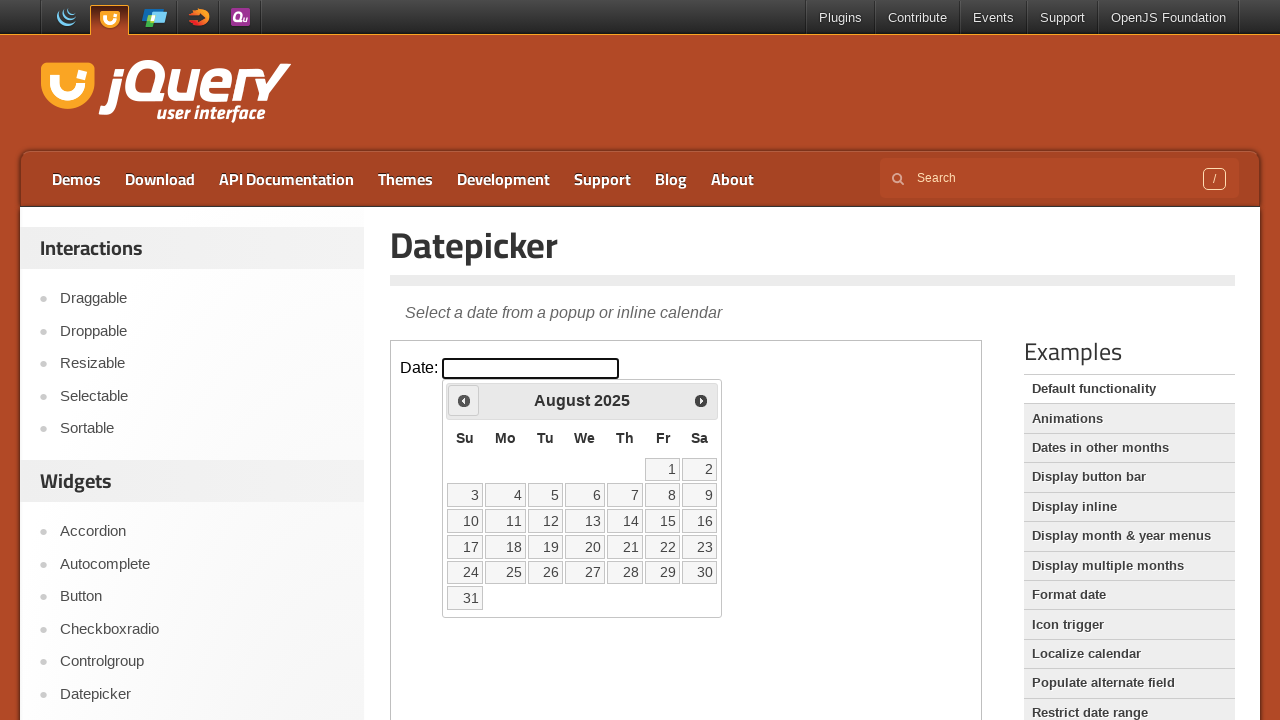

Clicked previous button to navigate to earlier year (currently at 2025) at (464, 400) on iframe >> nth=0 >> internal:control=enter-frame >> span:has-text('Prev')
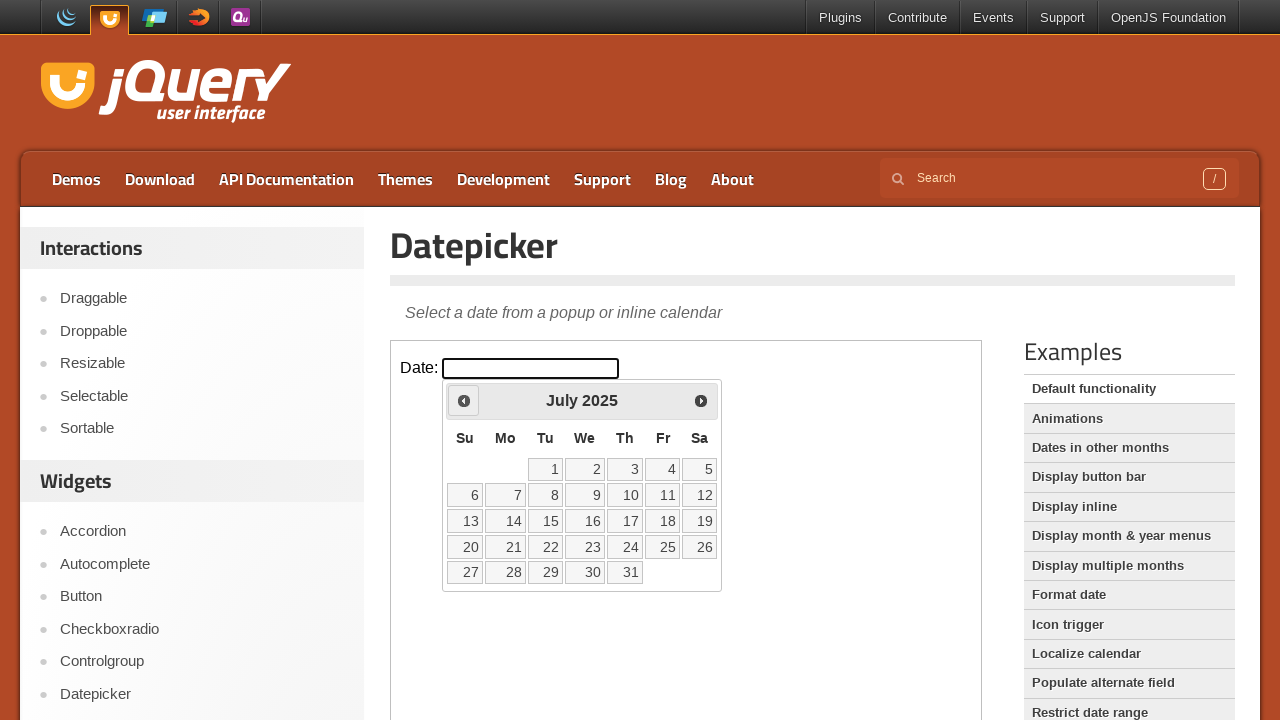

Retrieved current year value: 2025
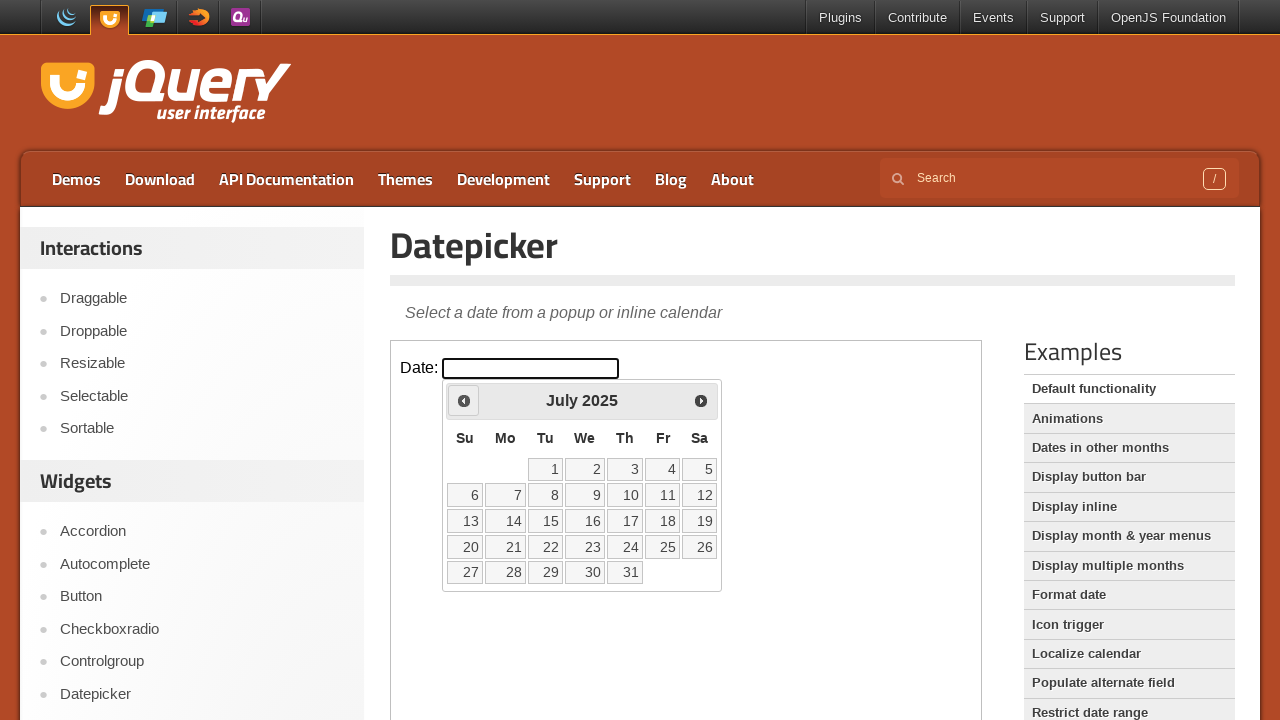

Clicked previous button to navigate to earlier year (currently at 2025) at (464, 400) on iframe >> nth=0 >> internal:control=enter-frame >> span:has-text('Prev')
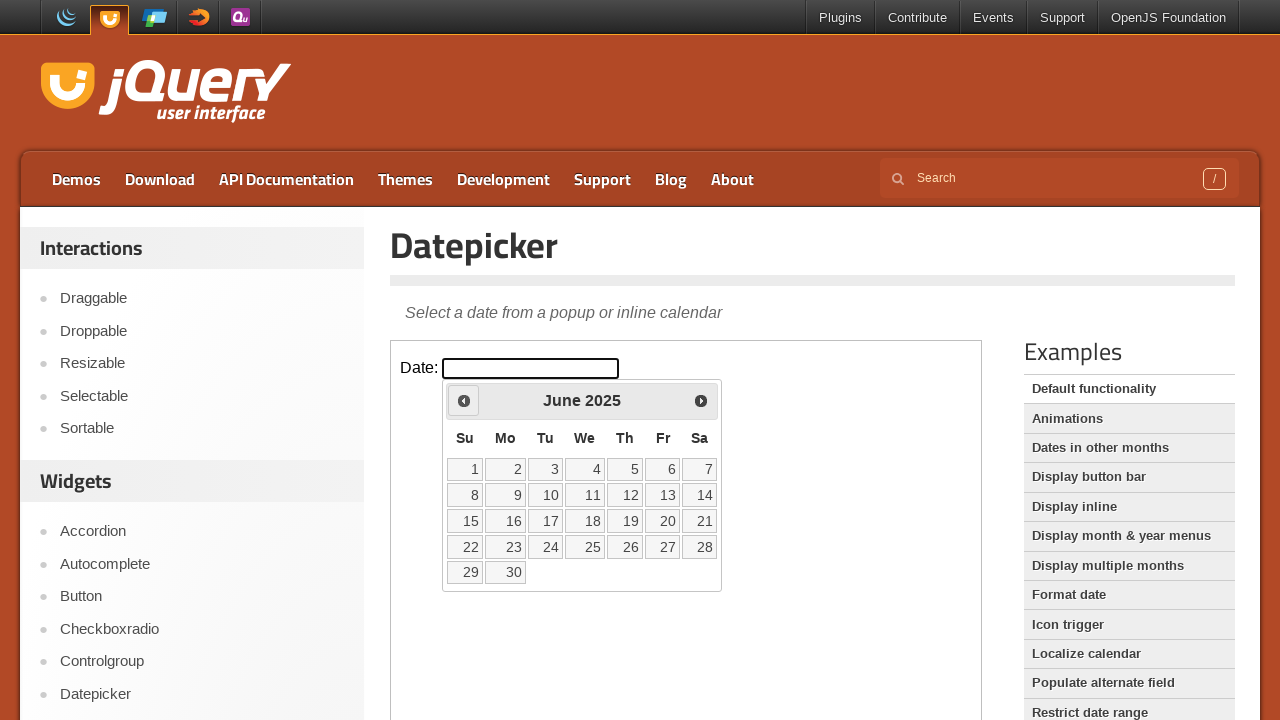

Retrieved current year value: 2025
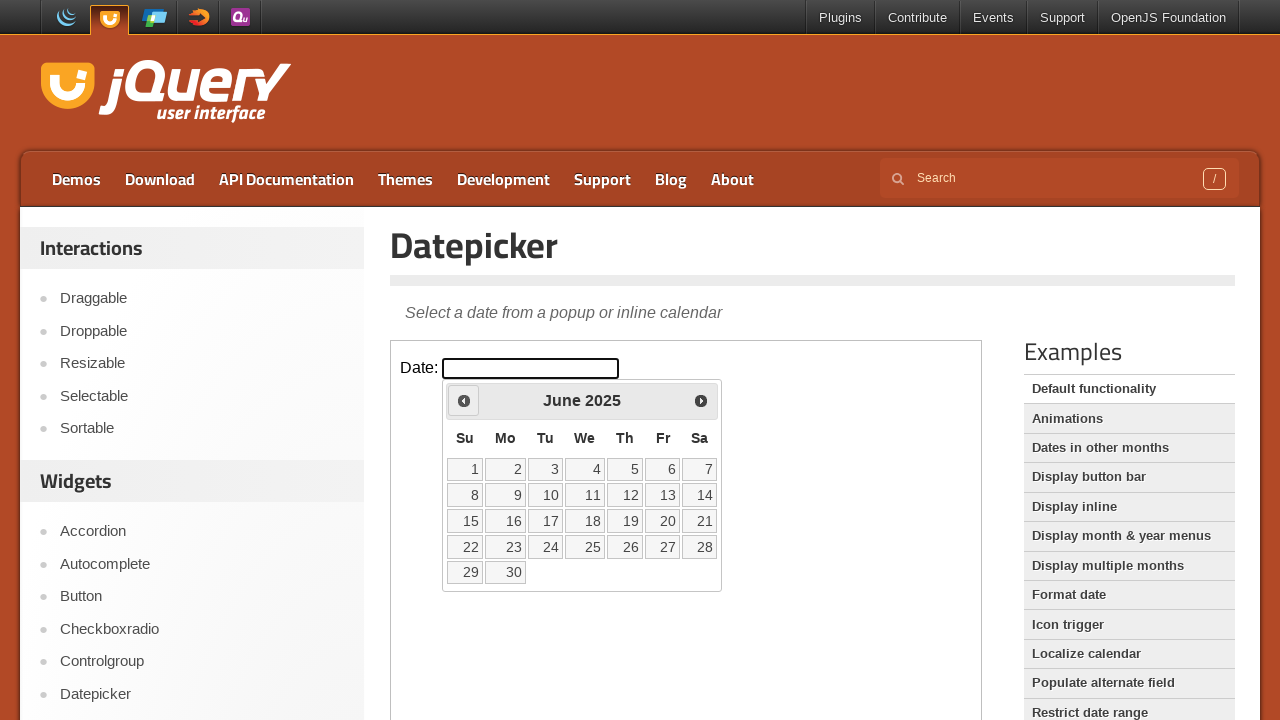

Clicked previous button to navigate to earlier year (currently at 2025) at (464, 400) on iframe >> nth=0 >> internal:control=enter-frame >> span:has-text('Prev')
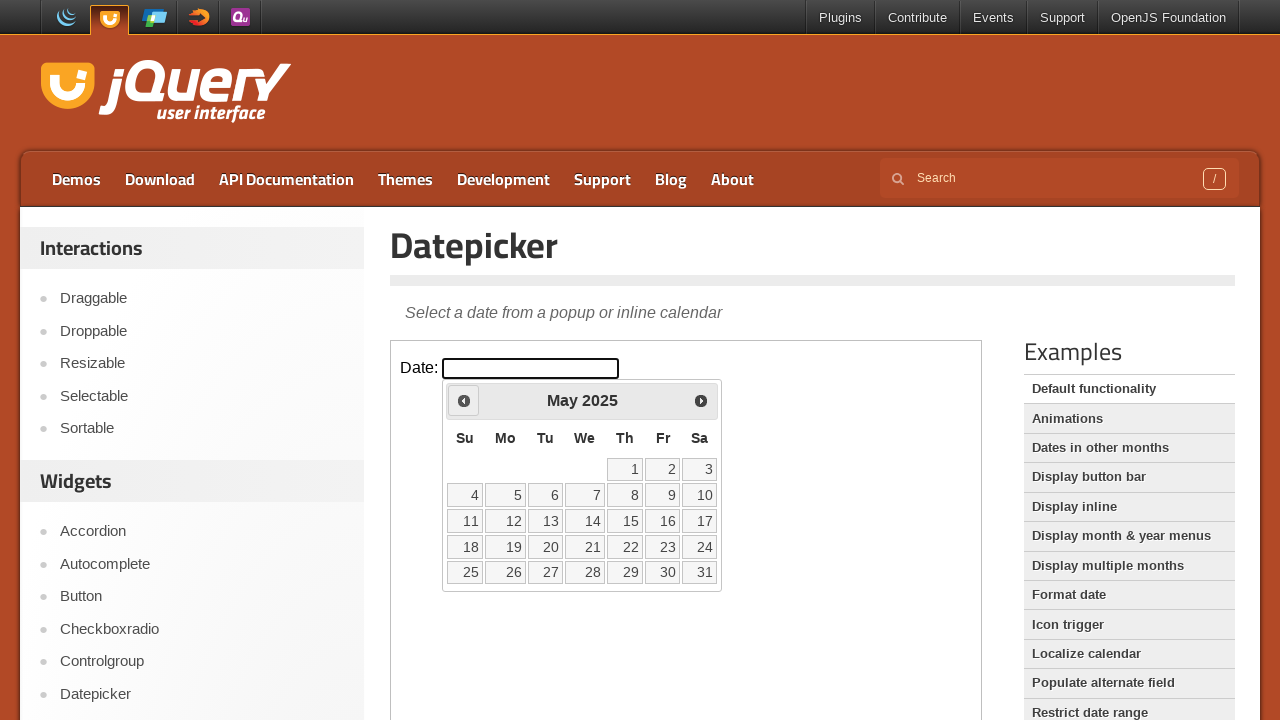

Retrieved current year value: 2025
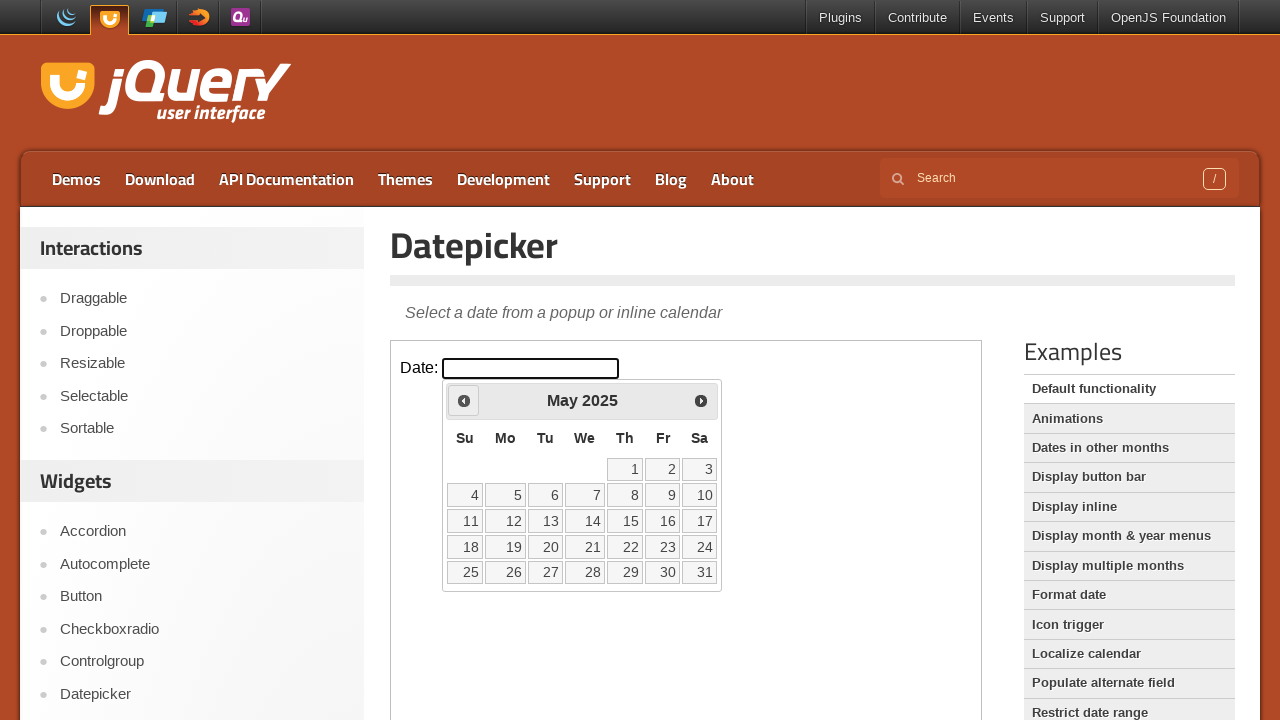

Clicked previous button to navigate to earlier year (currently at 2025) at (464, 400) on iframe >> nth=0 >> internal:control=enter-frame >> span:has-text('Prev')
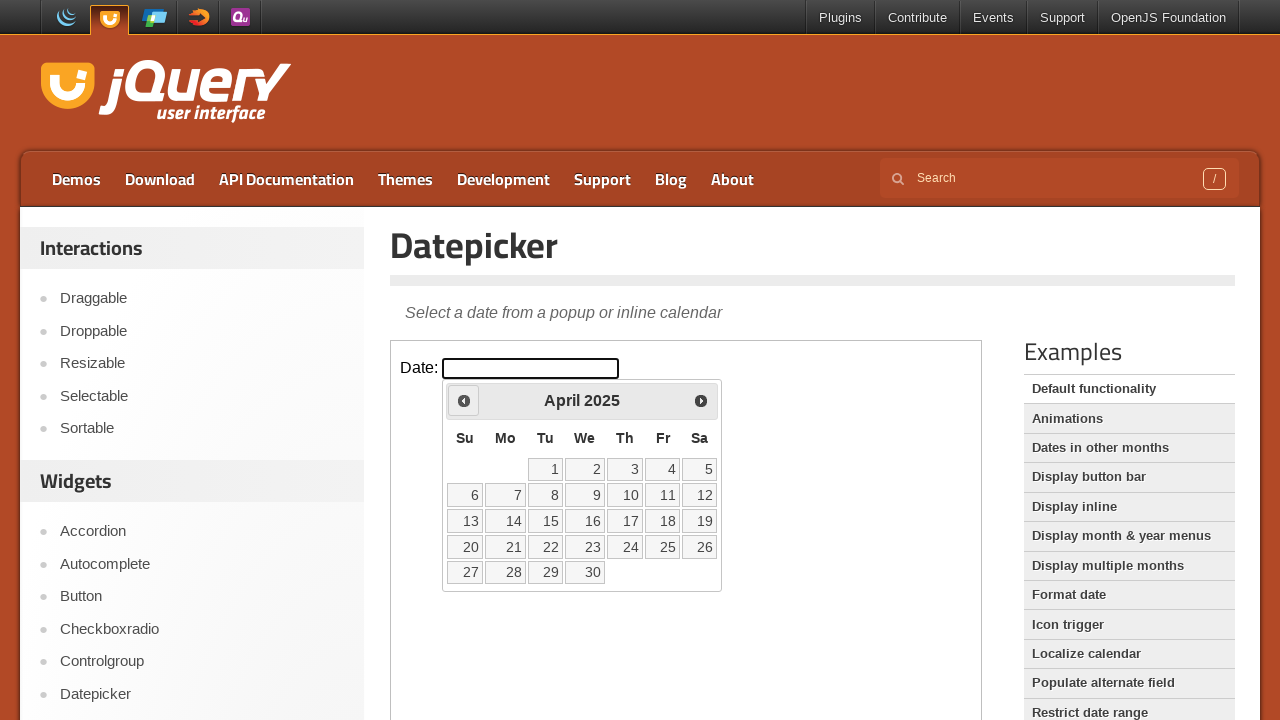

Retrieved current year value: 2025
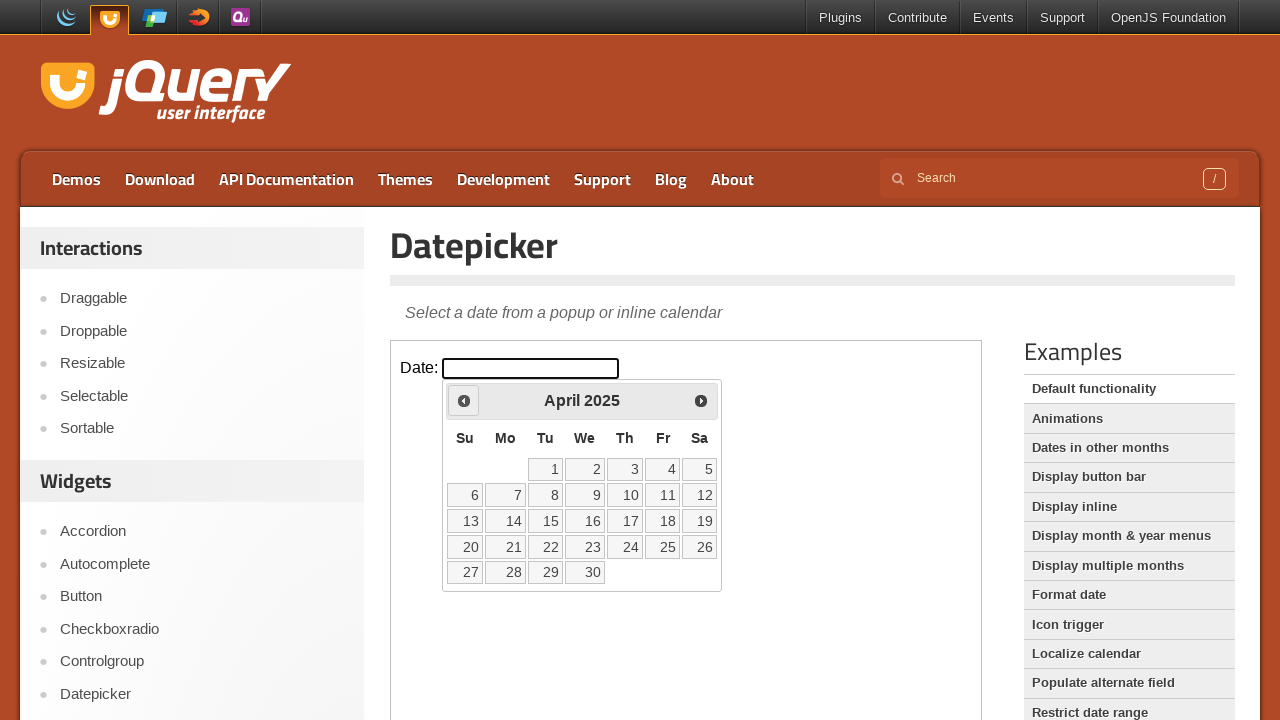

Clicked previous button to navigate to earlier year (currently at 2025) at (464, 400) on iframe >> nth=0 >> internal:control=enter-frame >> span:has-text('Prev')
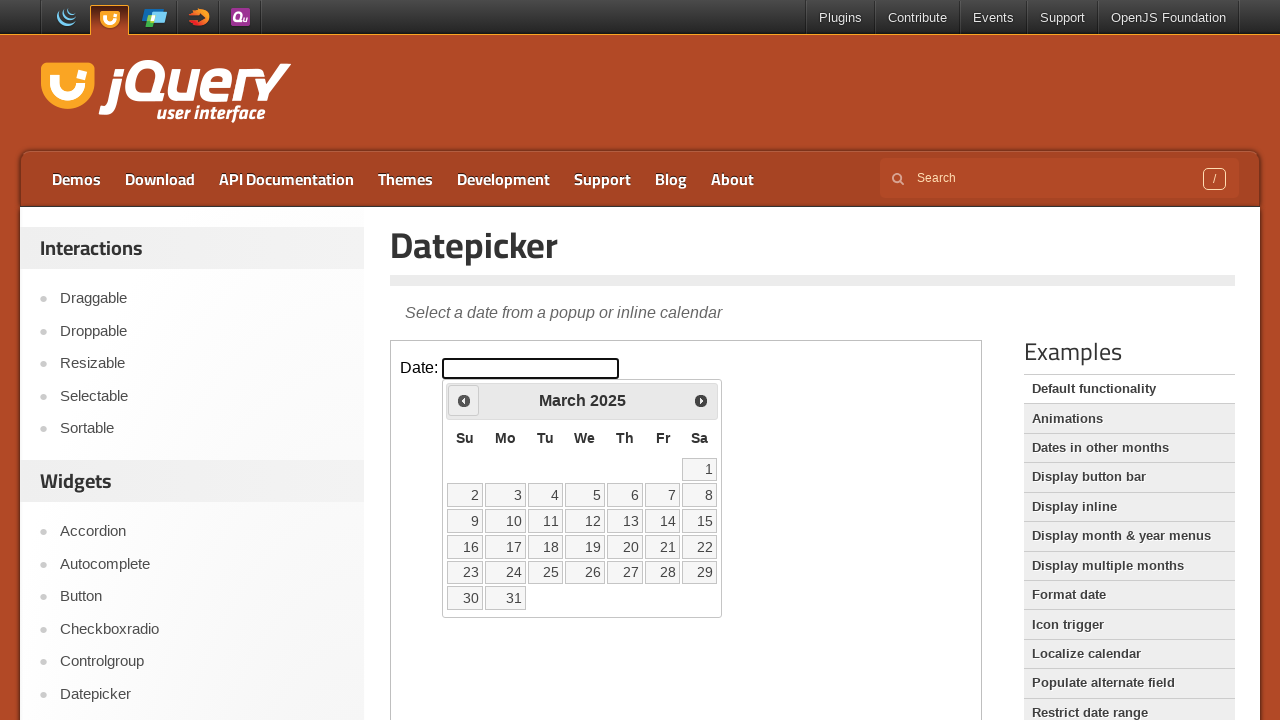

Retrieved current year value: 2025
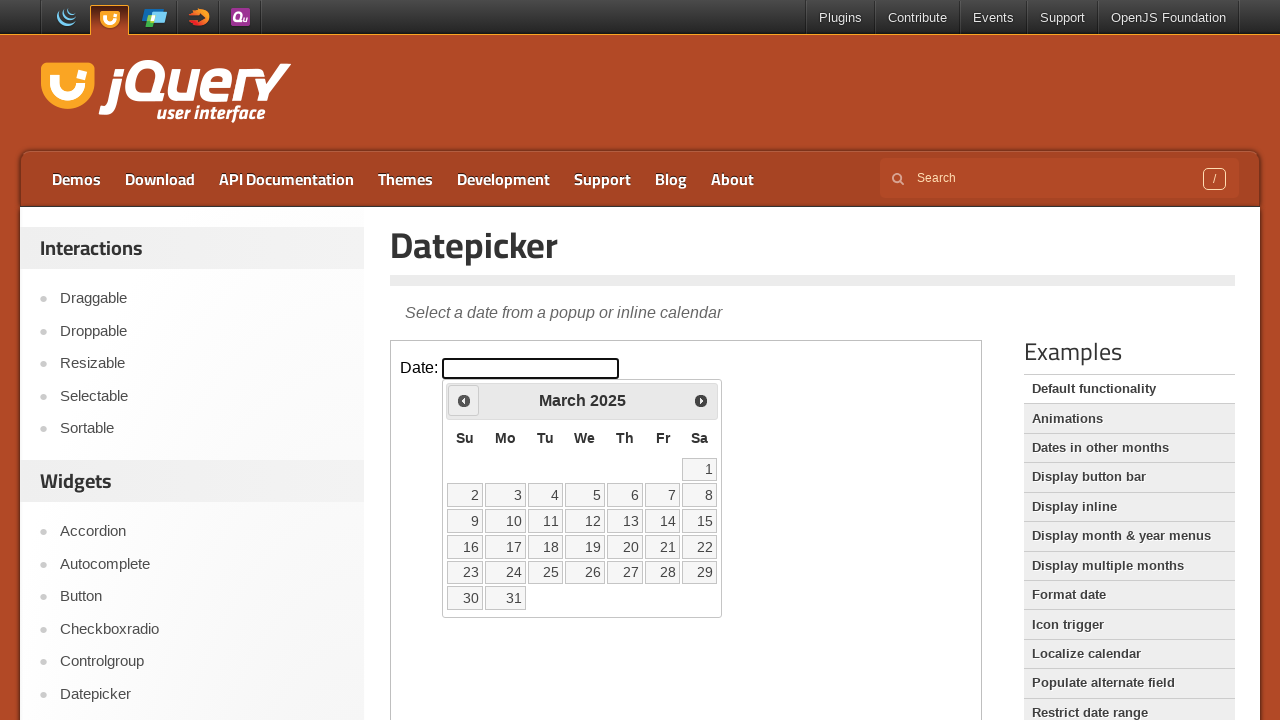

Clicked previous button to navigate to earlier year (currently at 2025) at (464, 400) on iframe >> nth=0 >> internal:control=enter-frame >> span:has-text('Prev')
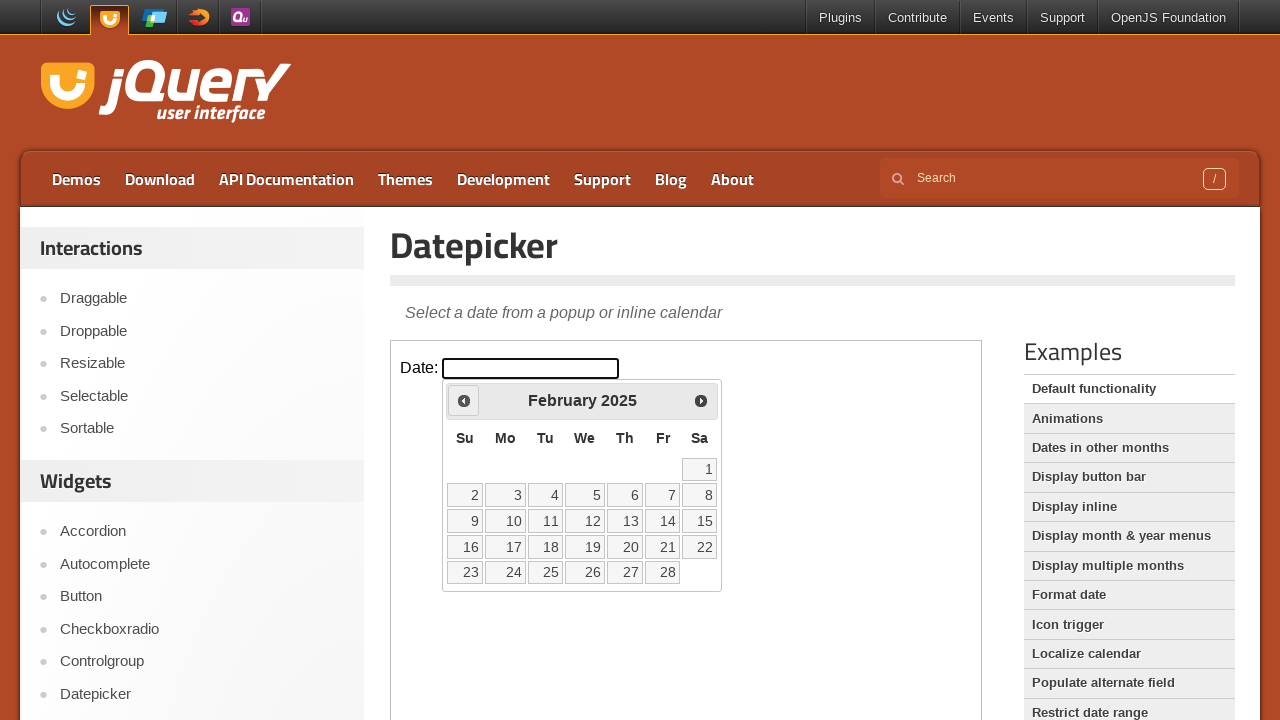

Retrieved current year value: 2025
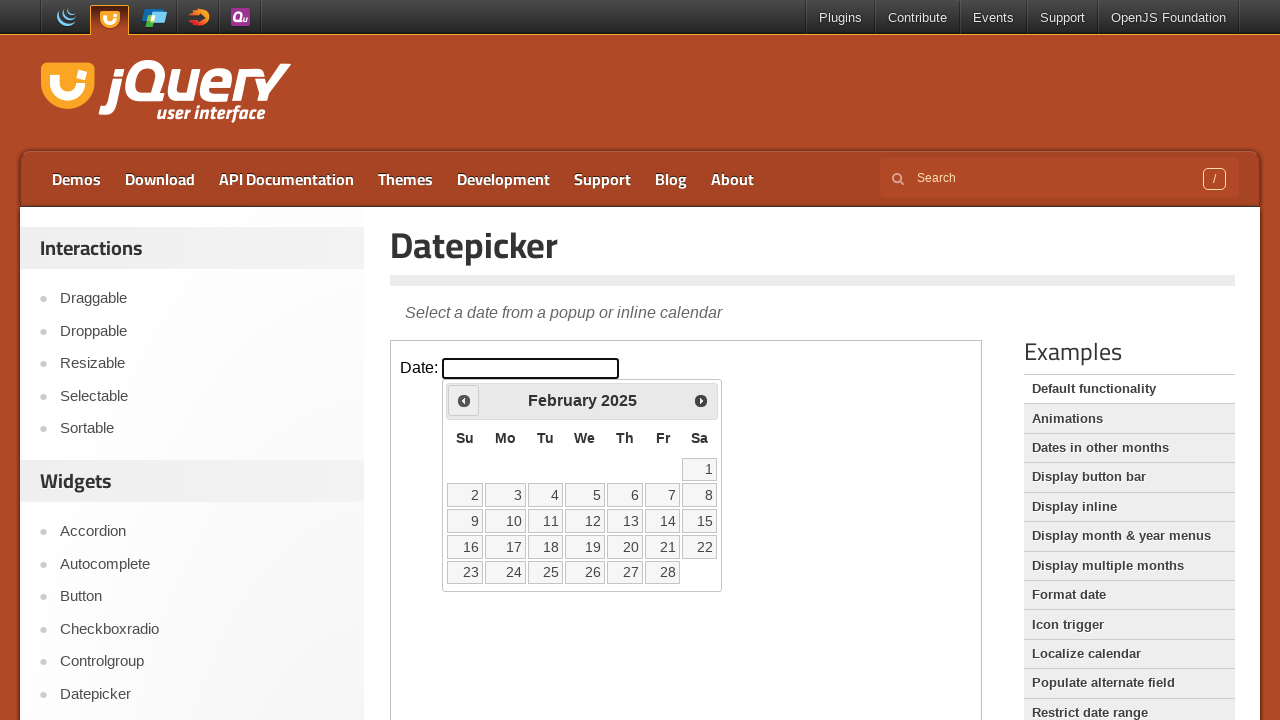

Clicked previous button to navigate to earlier year (currently at 2025) at (464, 400) on iframe >> nth=0 >> internal:control=enter-frame >> span:has-text('Prev')
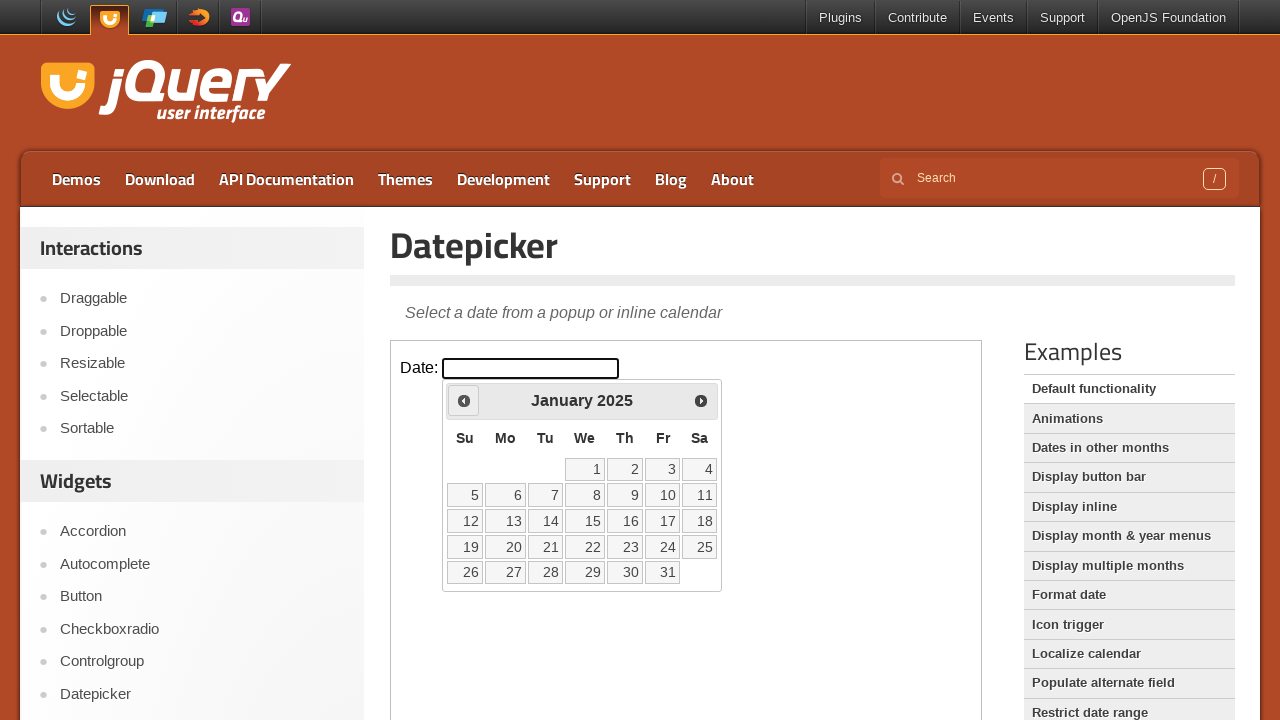

Retrieved current year value: 2025
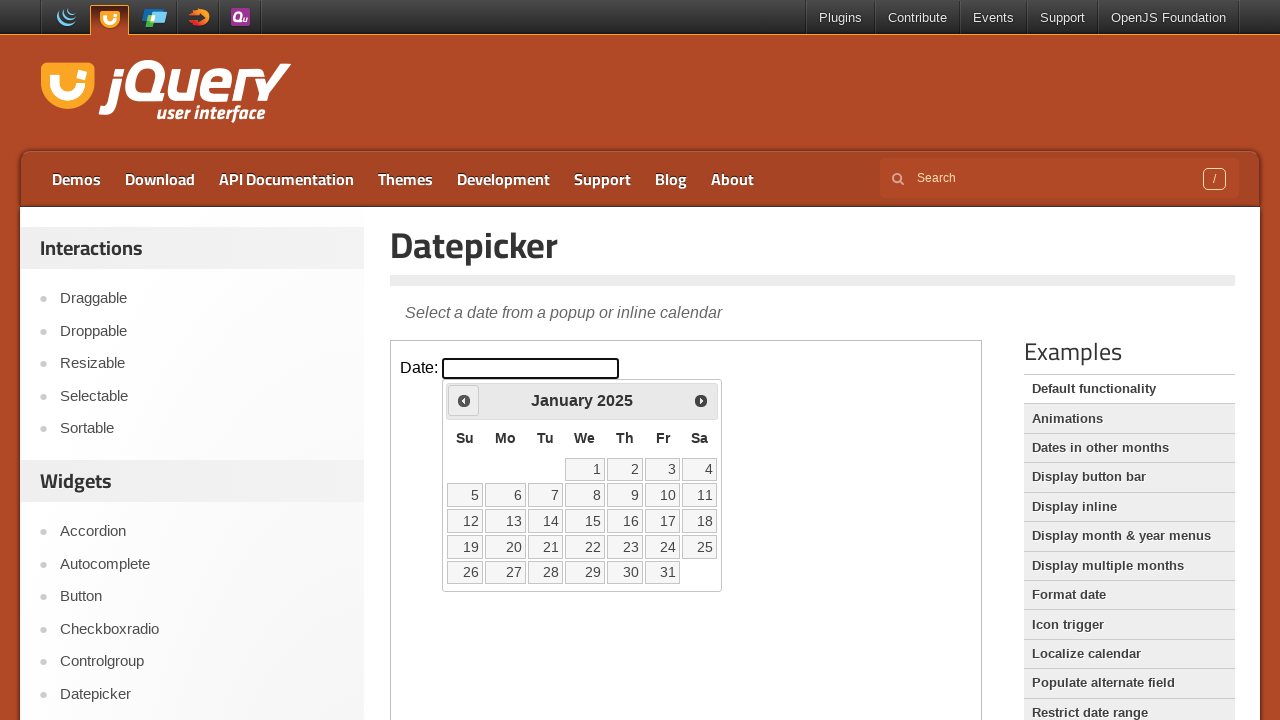

Clicked previous button to navigate to earlier year (currently at 2025) at (464, 400) on iframe >> nth=0 >> internal:control=enter-frame >> span:has-text('Prev')
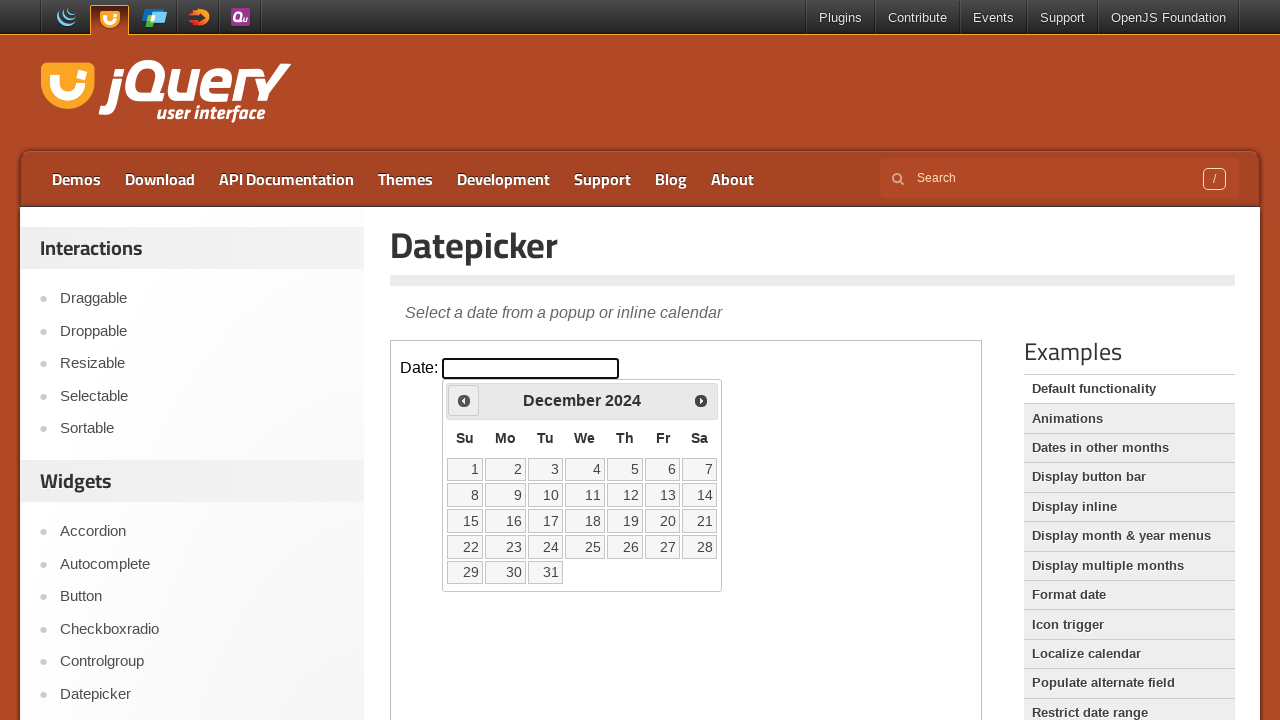

Retrieved current year value: 2024
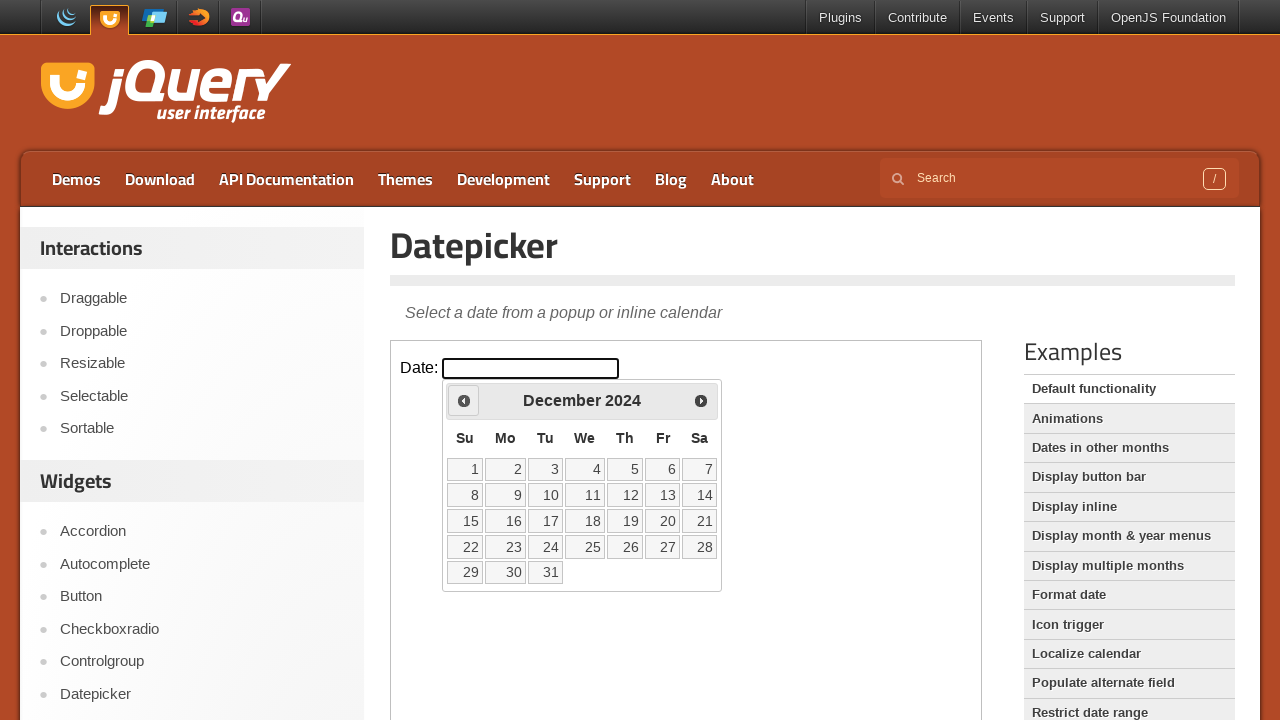

Clicked previous button to navigate to earlier year (currently at 2024) at (464, 400) on iframe >> nth=0 >> internal:control=enter-frame >> span:has-text('Prev')
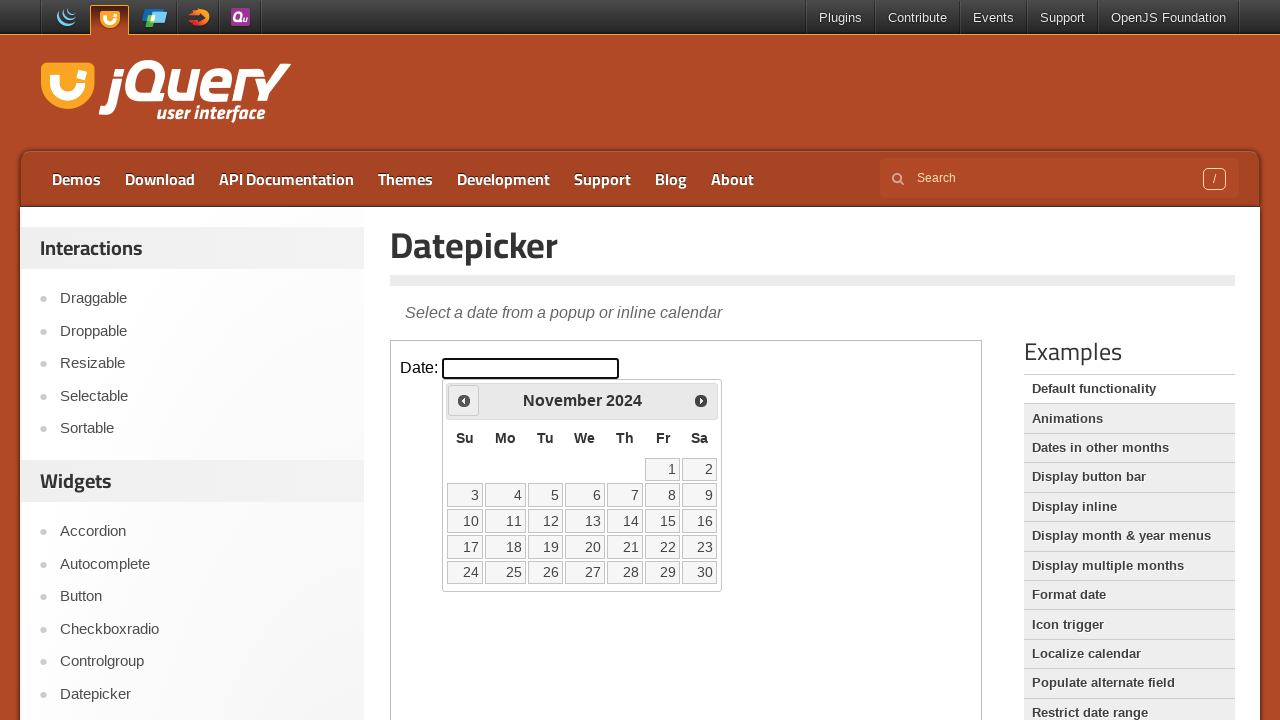

Retrieved current year value: 2024
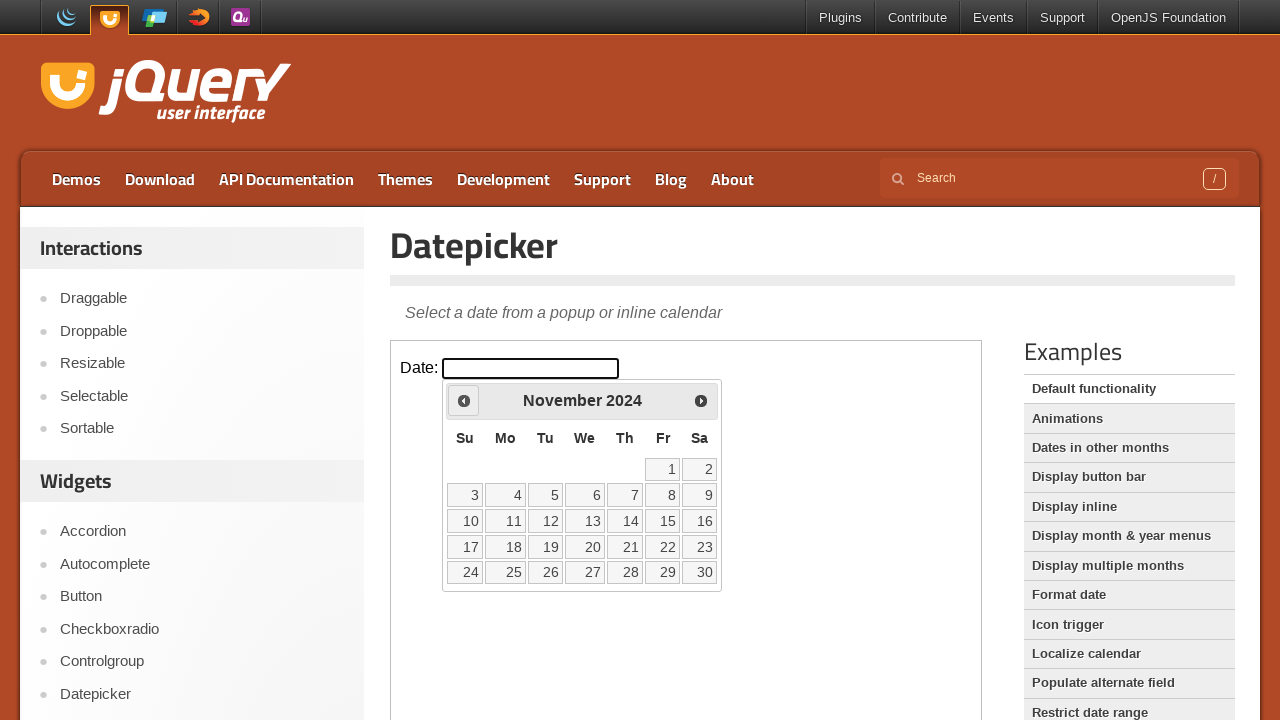

Clicked previous button to navigate to earlier year (currently at 2024) at (464, 400) on iframe >> nth=0 >> internal:control=enter-frame >> span:has-text('Prev')
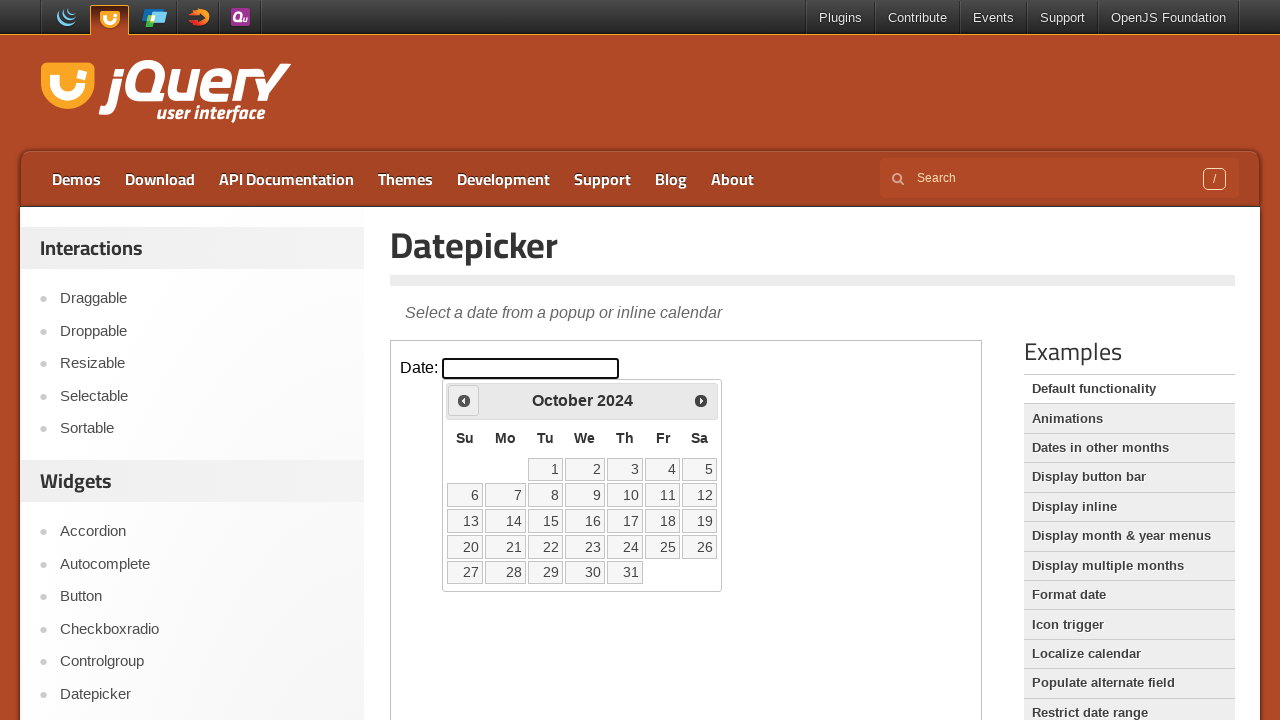

Retrieved current year value: 2024
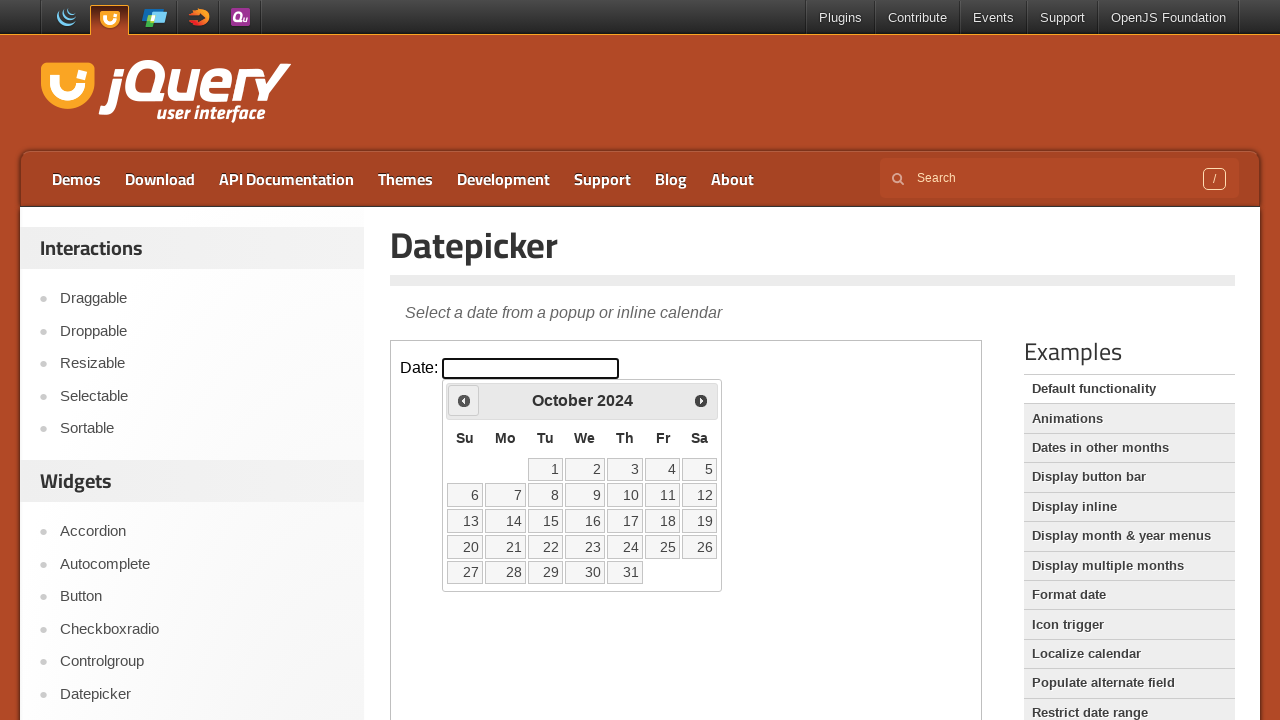

Clicked previous button to navigate to earlier year (currently at 2024) at (464, 400) on iframe >> nth=0 >> internal:control=enter-frame >> span:has-text('Prev')
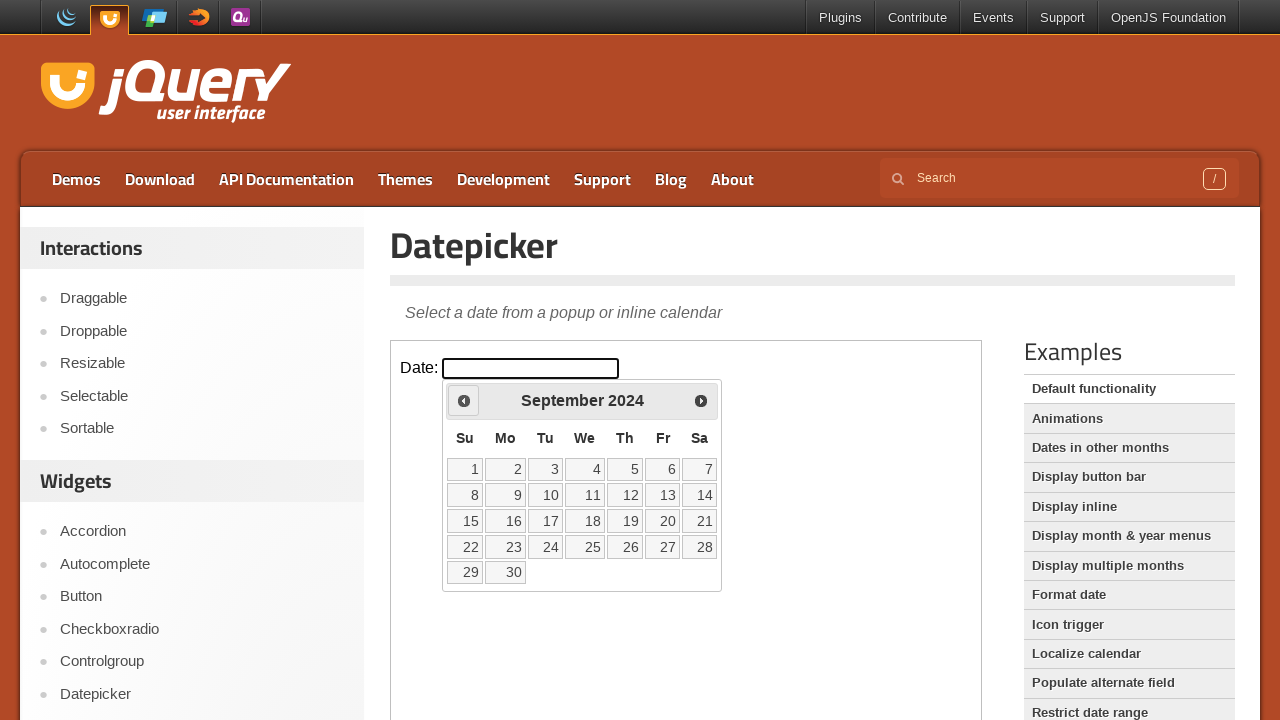

Retrieved current year value: 2024
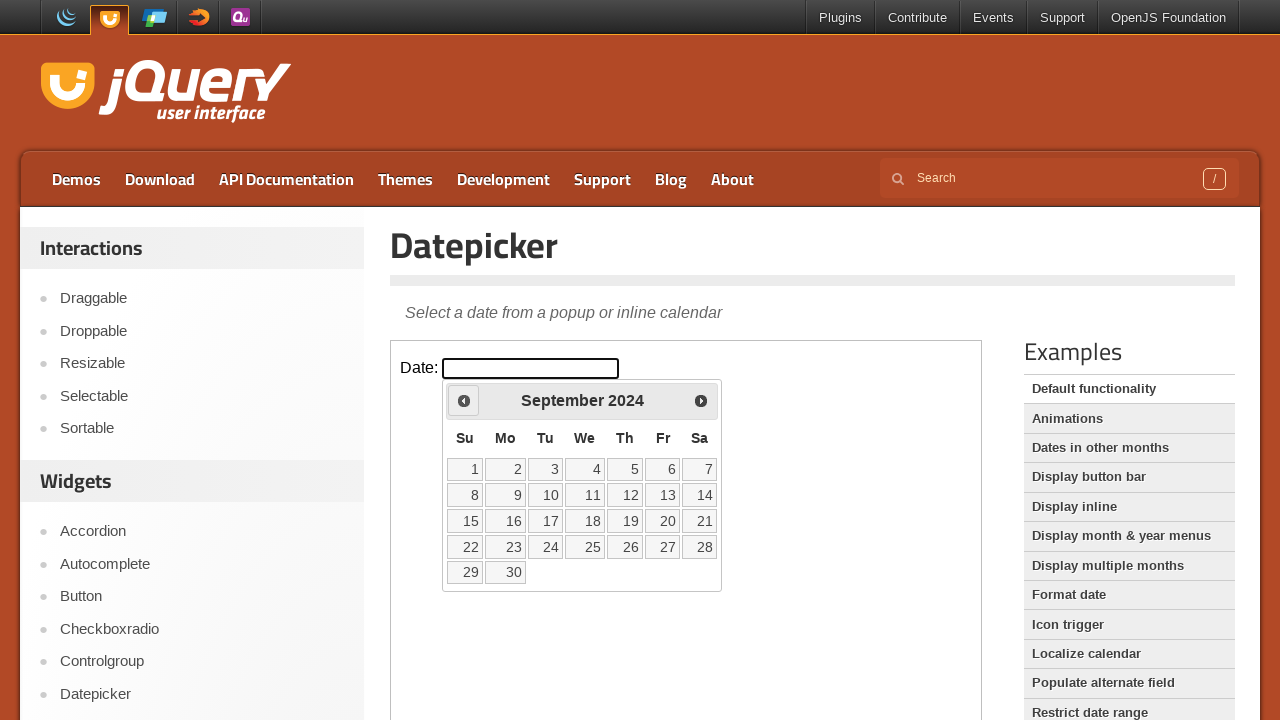

Clicked previous button to navigate to earlier year (currently at 2024) at (464, 400) on iframe >> nth=0 >> internal:control=enter-frame >> span:has-text('Prev')
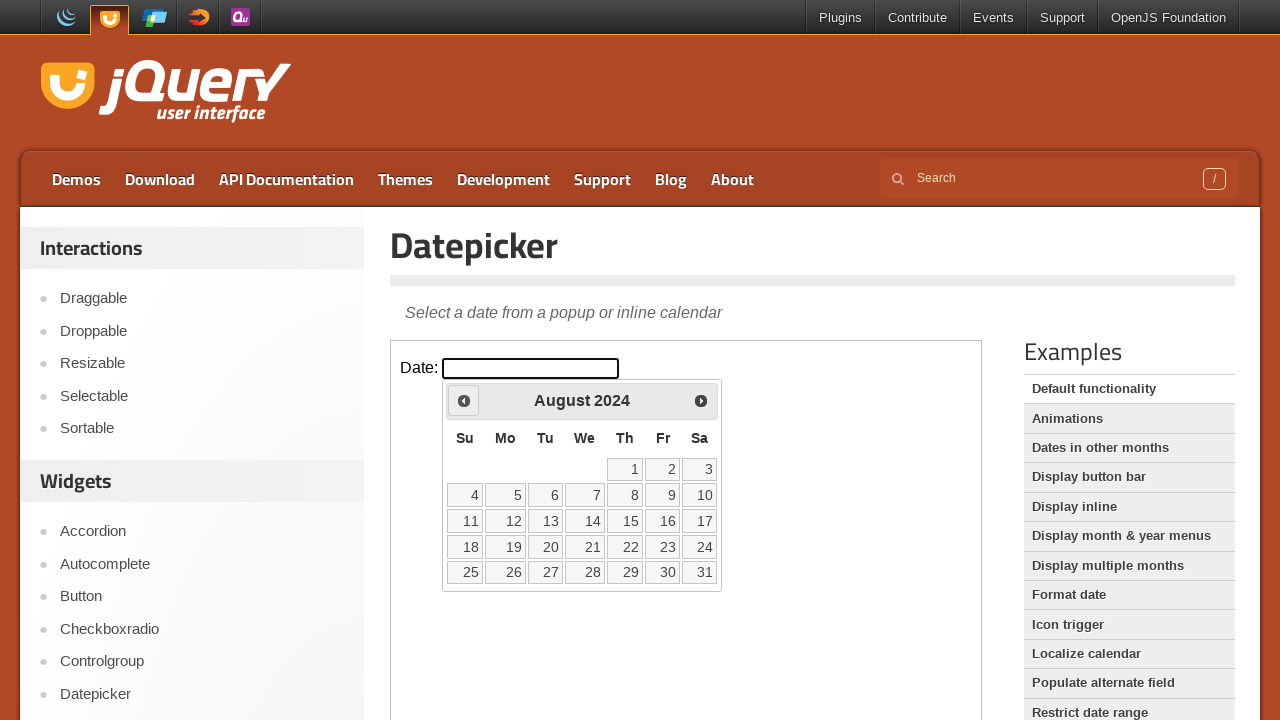

Retrieved current year value: 2024
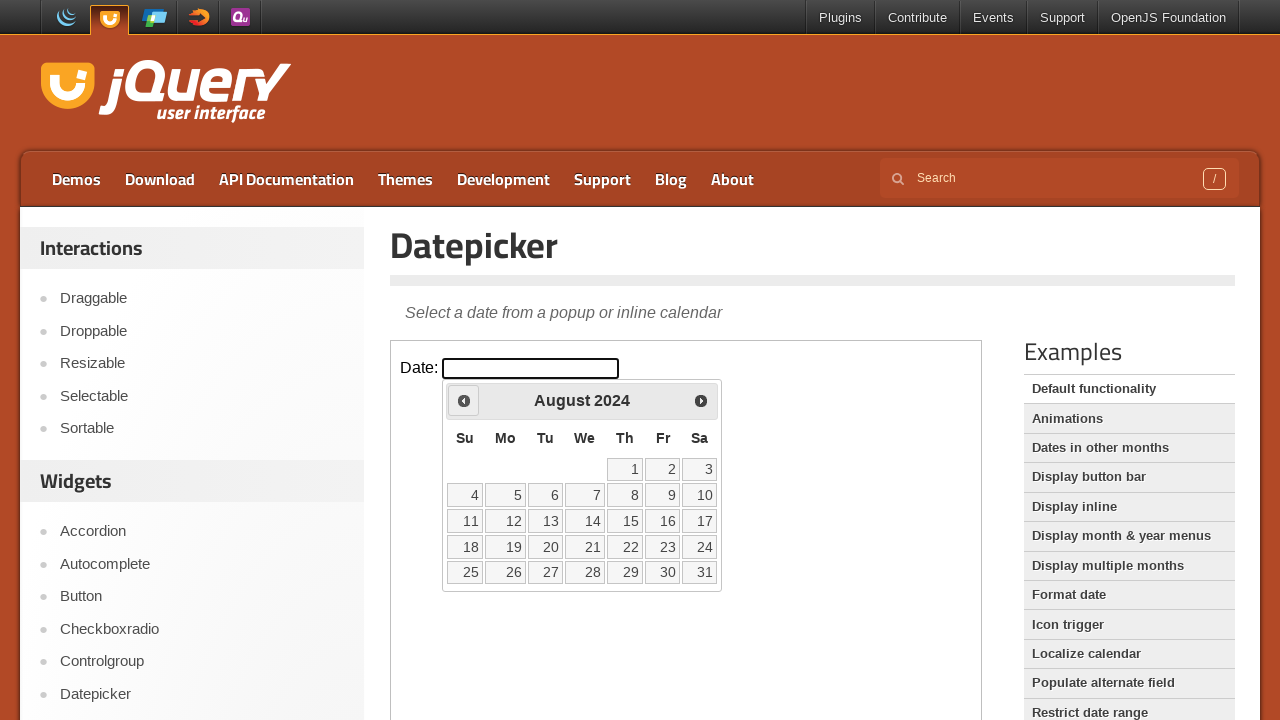

Clicked previous button to navigate to earlier year (currently at 2024) at (464, 400) on iframe >> nth=0 >> internal:control=enter-frame >> span:has-text('Prev')
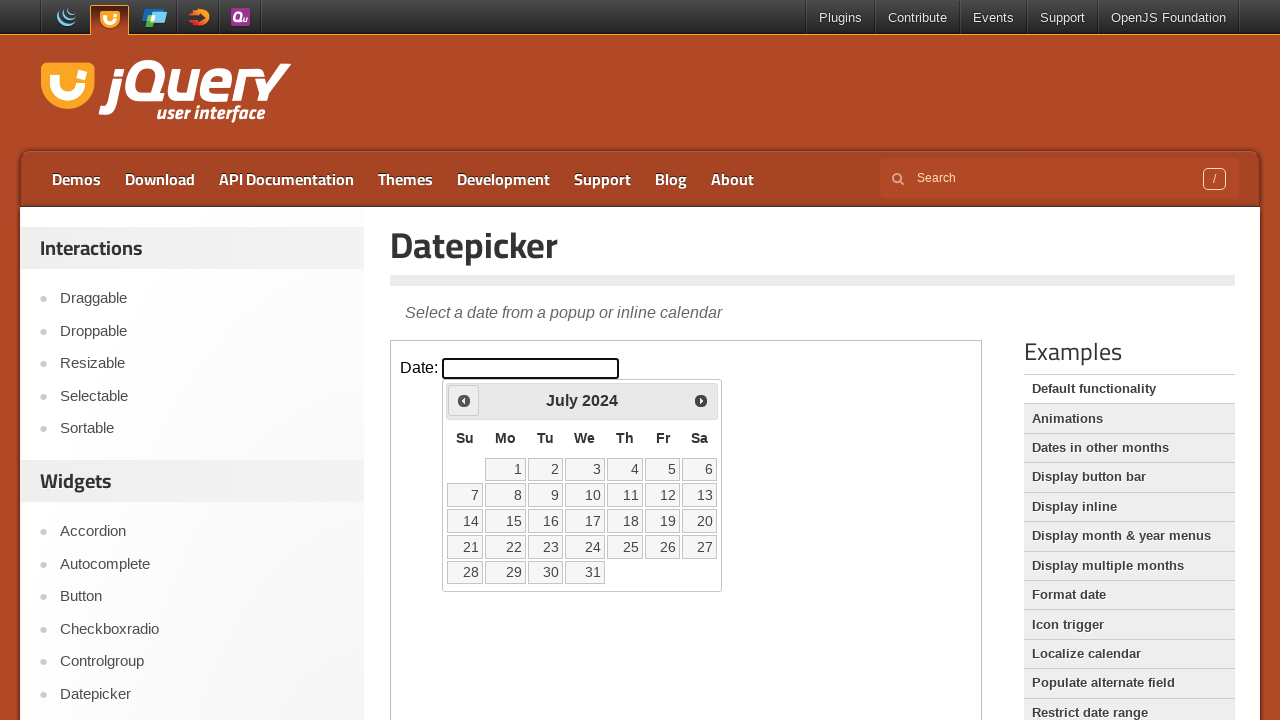

Retrieved current year value: 2024
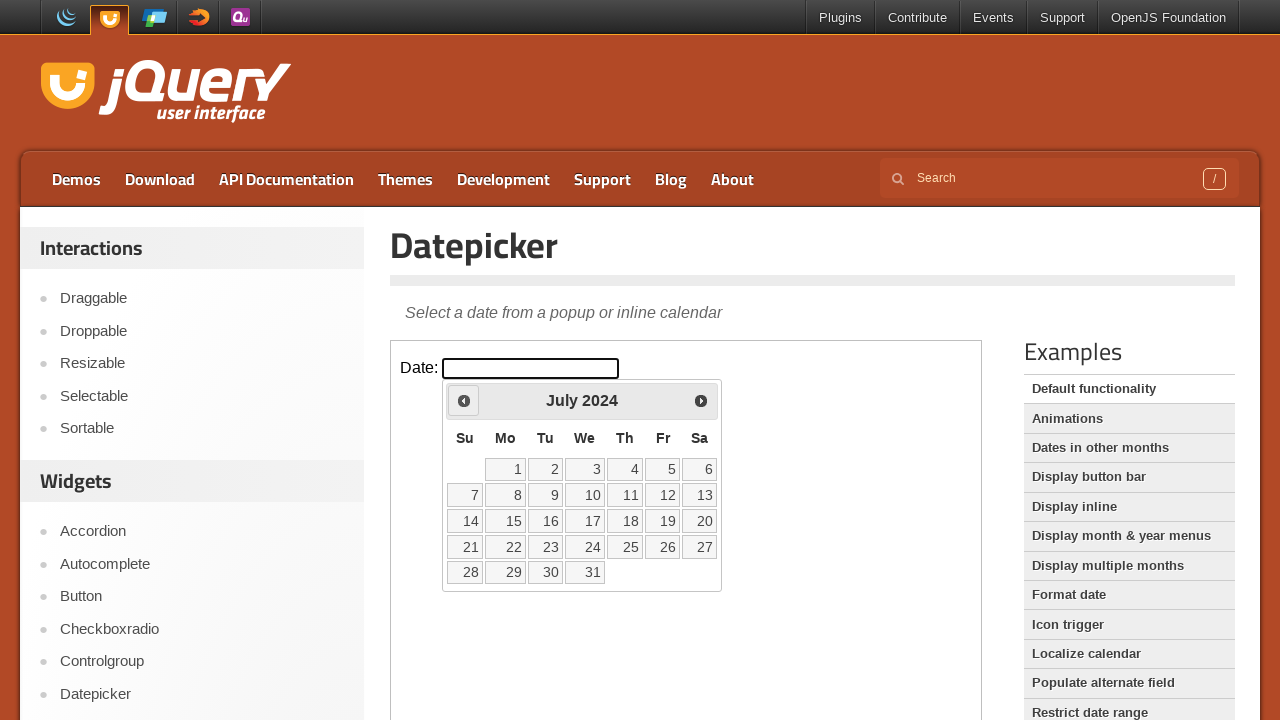

Clicked previous button to navigate to earlier year (currently at 2024) at (464, 400) on iframe >> nth=0 >> internal:control=enter-frame >> span:has-text('Prev')
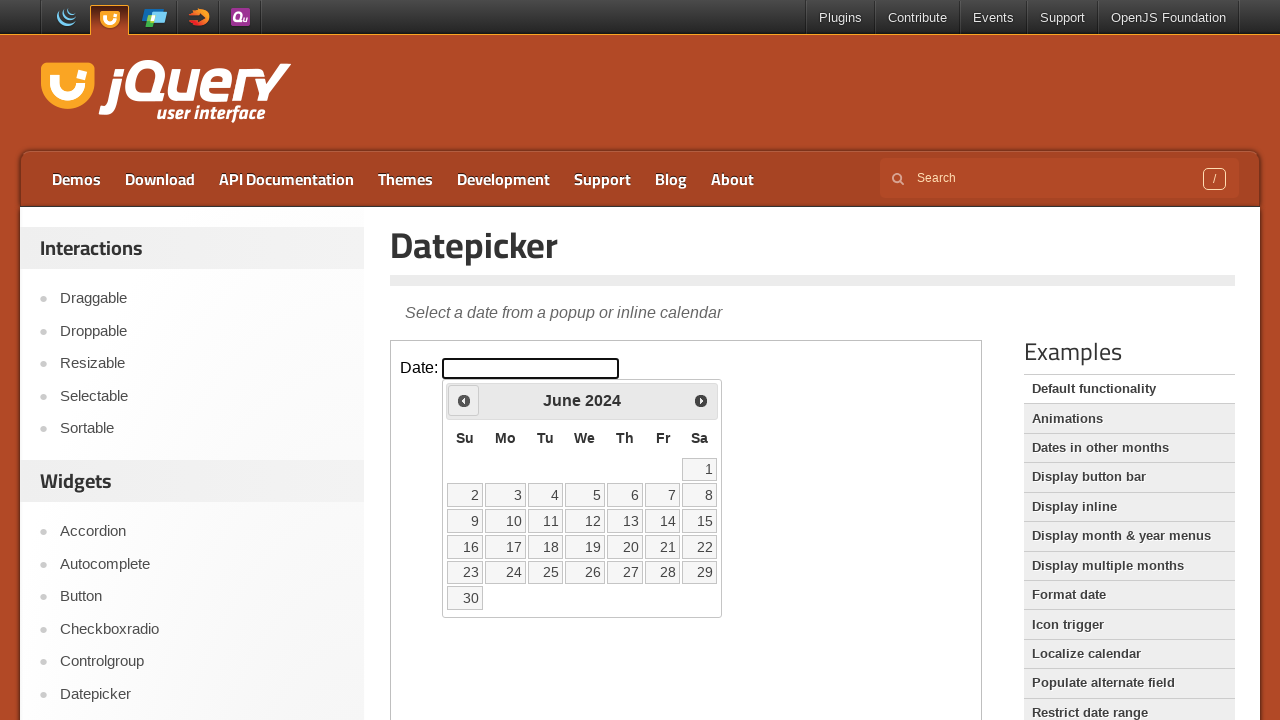

Retrieved current year value: 2024
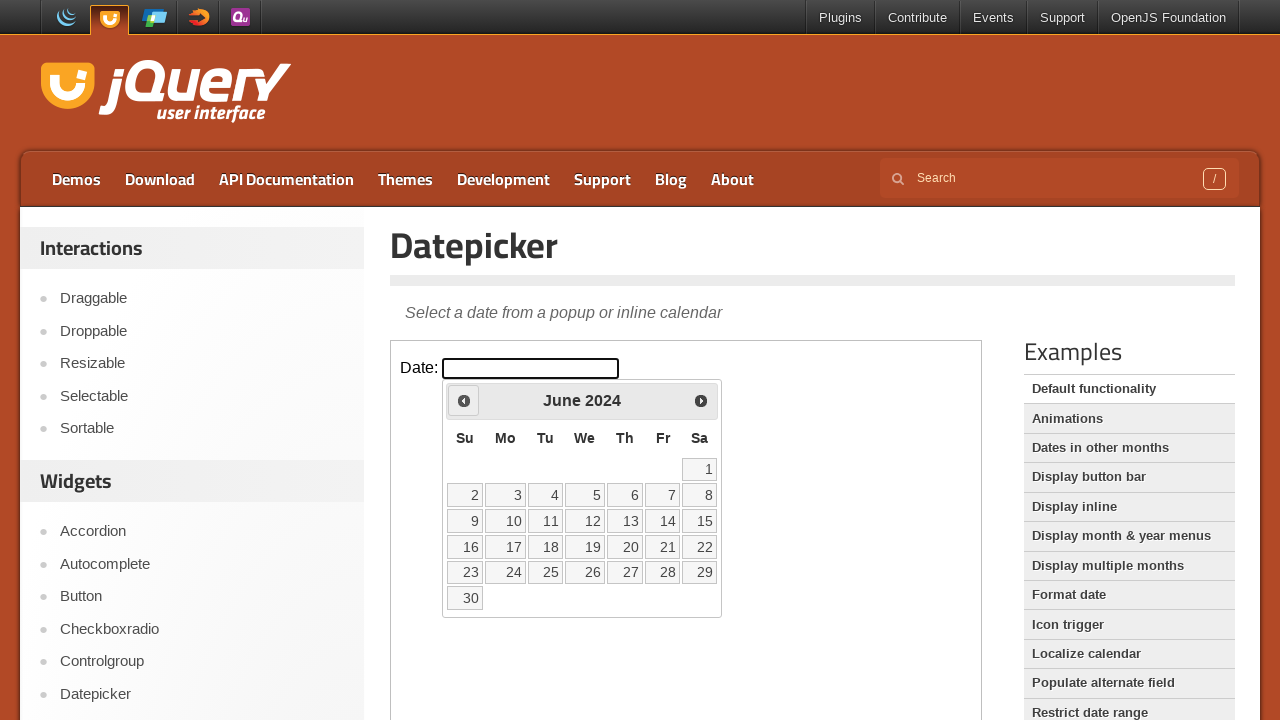

Clicked previous button to navigate to earlier year (currently at 2024) at (464, 400) on iframe >> nth=0 >> internal:control=enter-frame >> span:has-text('Prev')
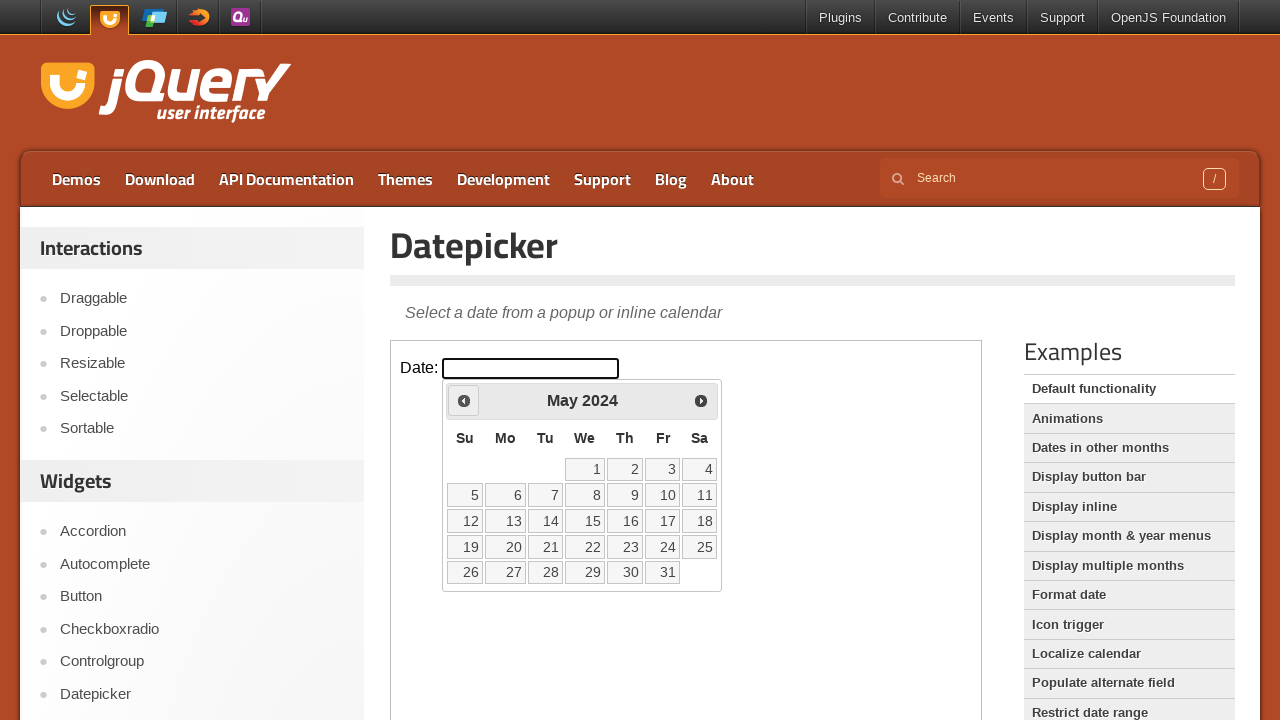

Retrieved current year value: 2024
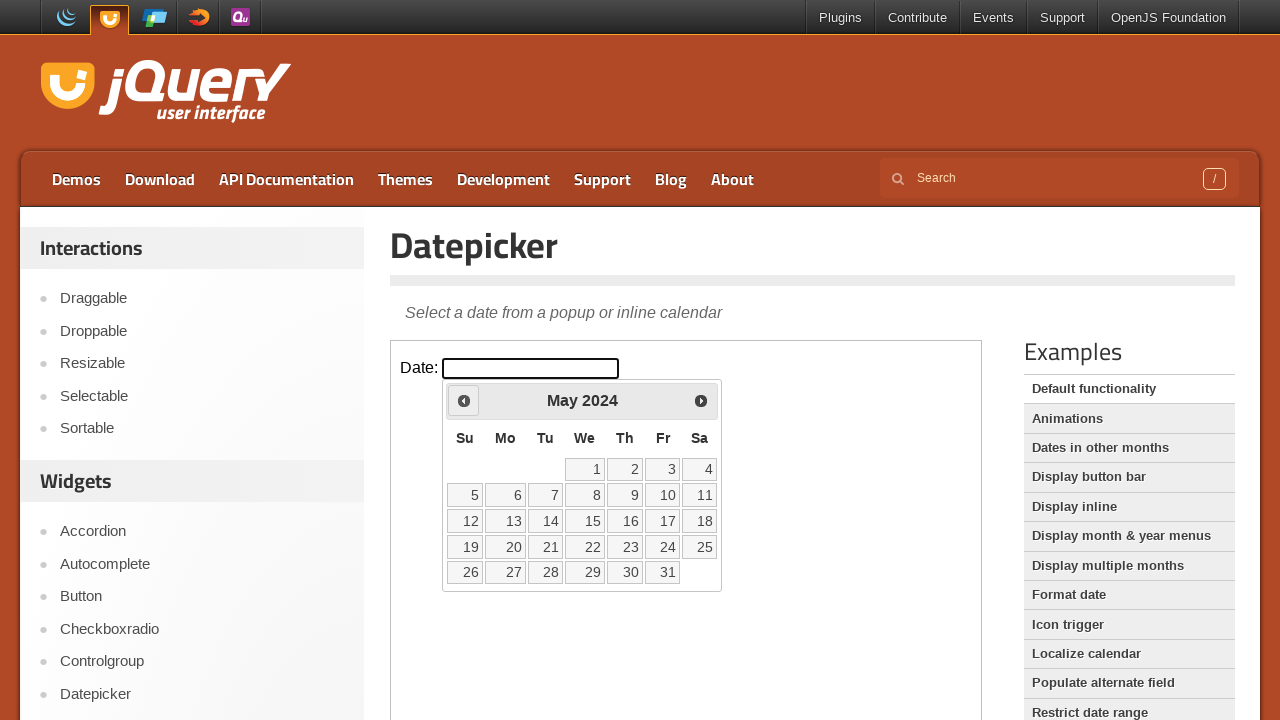

Clicked previous button to navigate to earlier year (currently at 2024) at (464, 400) on iframe >> nth=0 >> internal:control=enter-frame >> span:has-text('Prev')
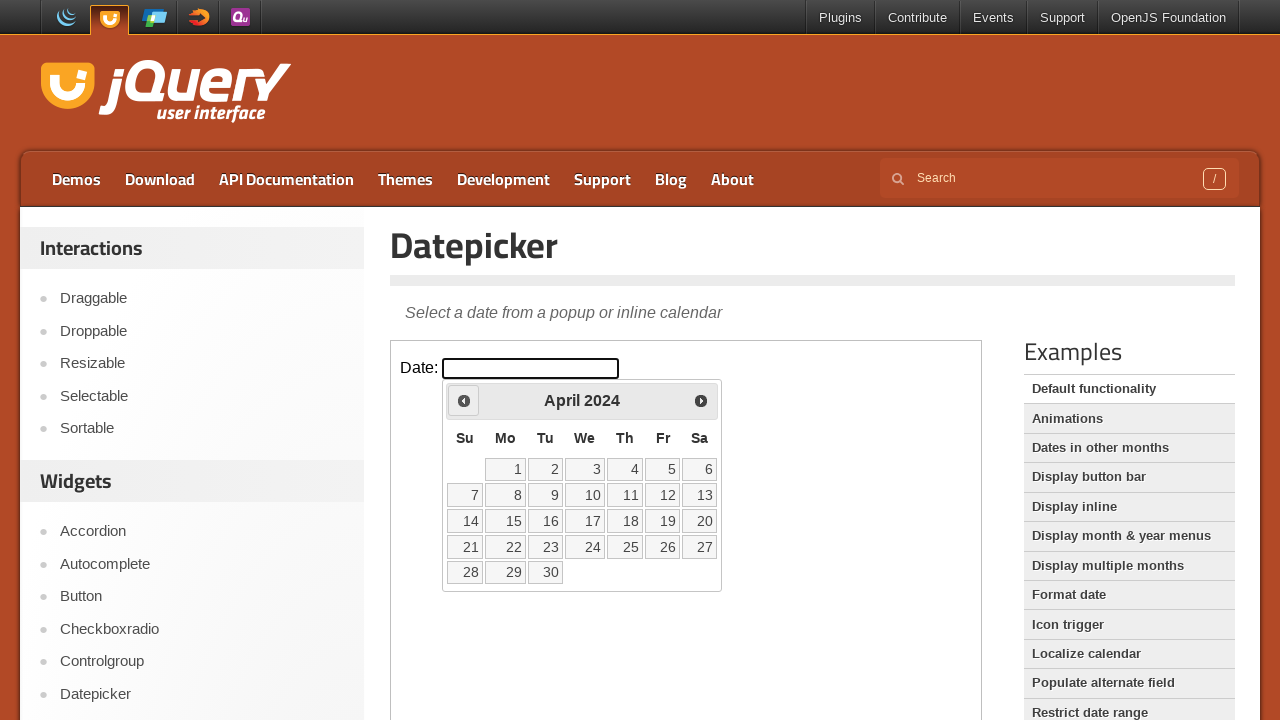

Retrieved current year value: 2024
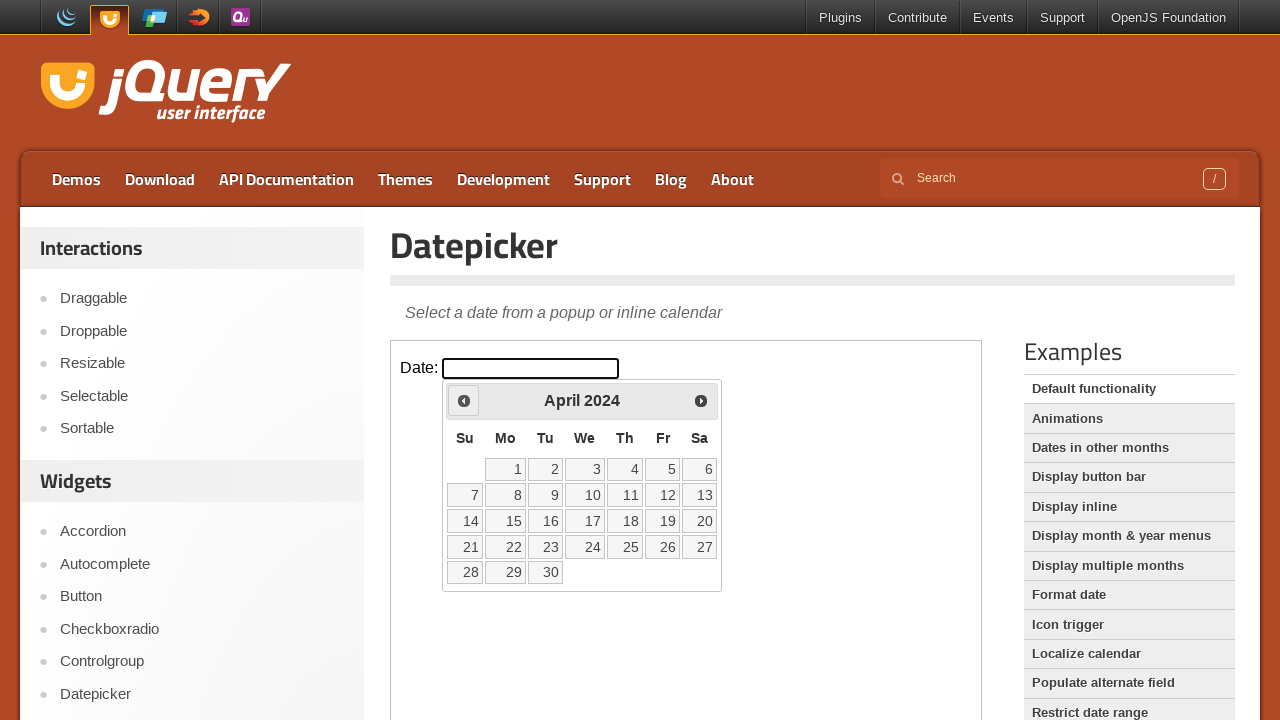

Clicked previous button to navigate to earlier year (currently at 2024) at (464, 400) on iframe >> nth=0 >> internal:control=enter-frame >> span:has-text('Prev')
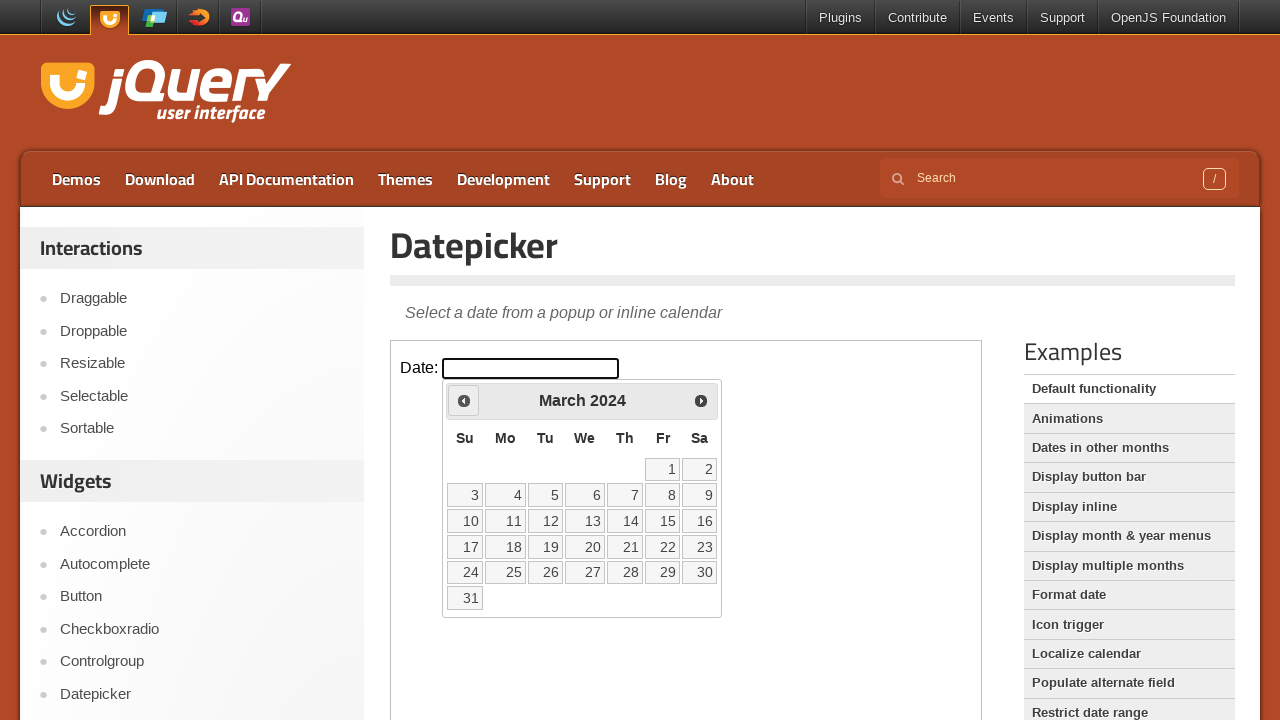

Retrieved current year value: 2024
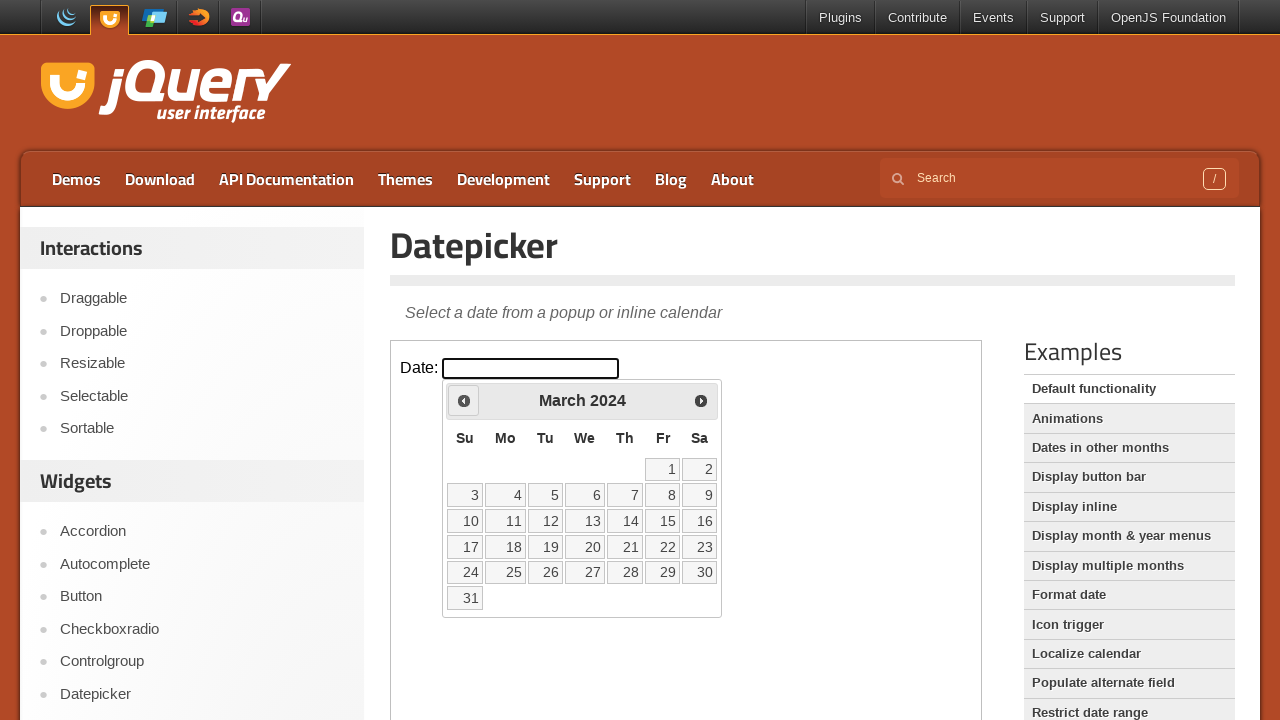

Clicked previous button to navigate to earlier year (currently at 2024) at (464, 400) on iframe >> nth=0 >> internal:control=enter-frame >> span:has-text('Prev')
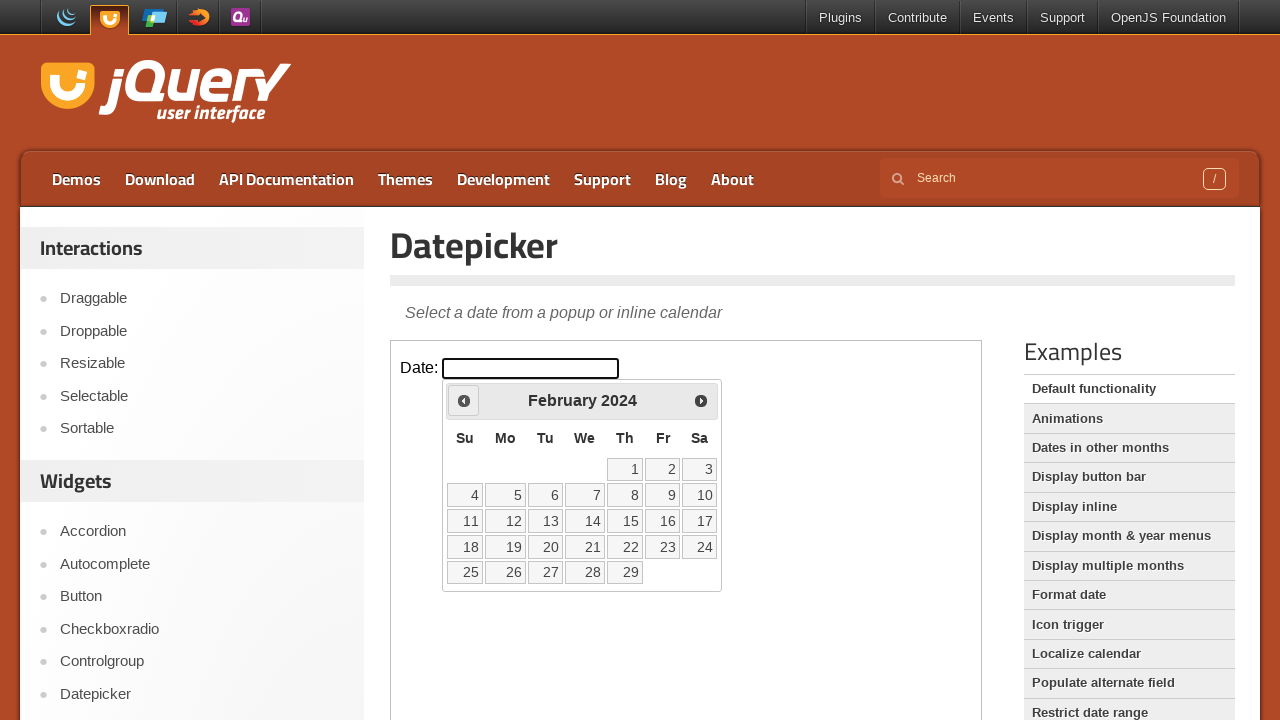

Retrieved current year value: 2024
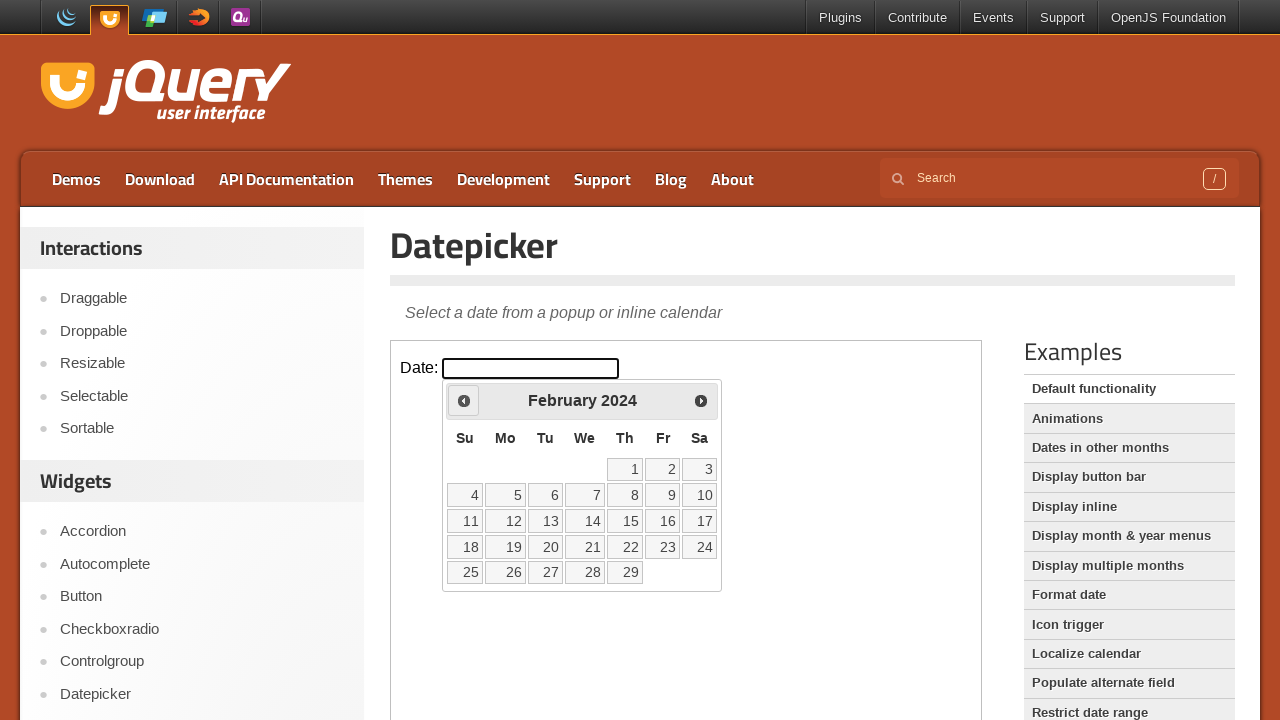

Clicked previous button to navigate to earlier year (currently at 2024) at (464, 400) on iframe >> nth=0 >> internal:control=enter-frame >> span:has-text('Prev')
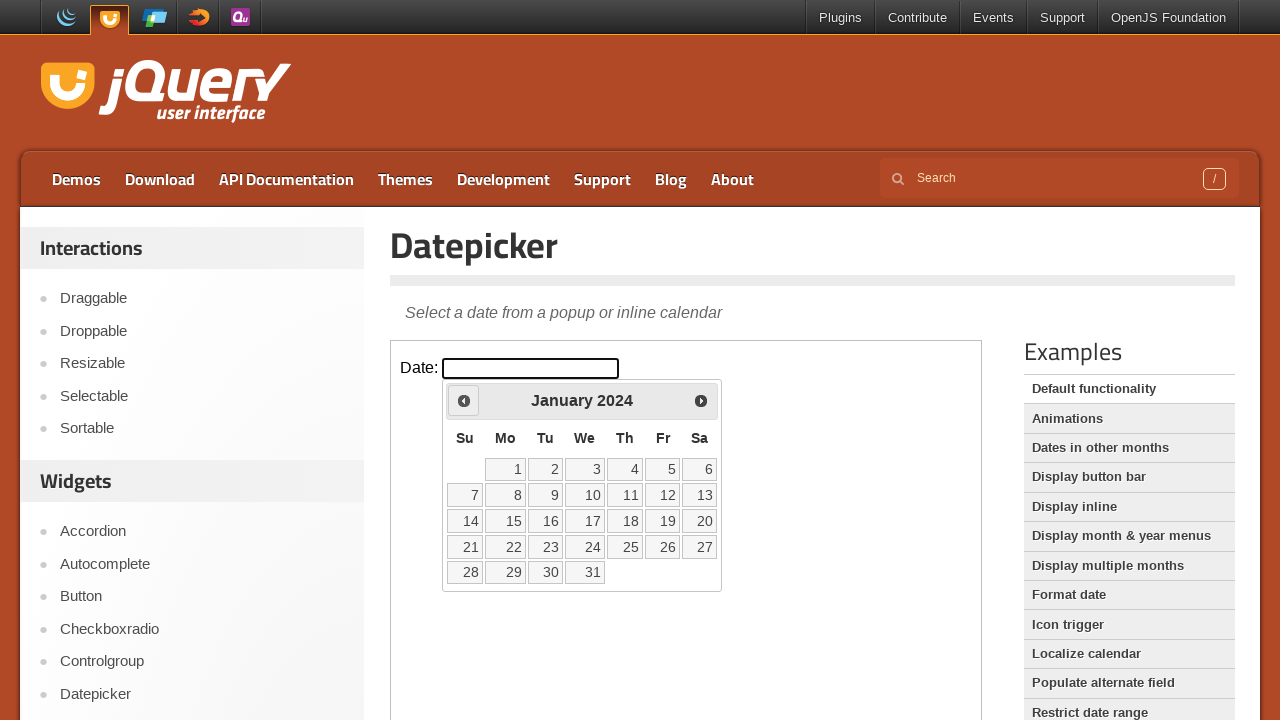

Retrieved current year value: 2024
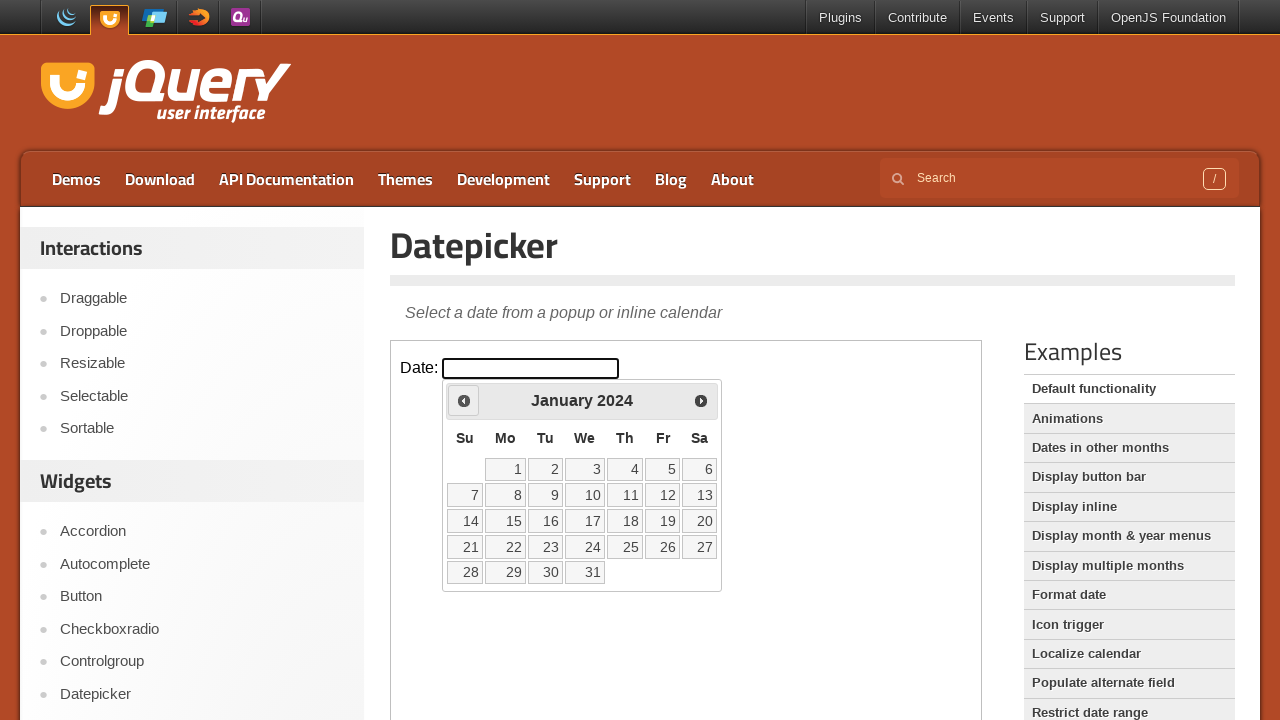

Clicked previous button to navigate to earlier year (currently at 2024) at (464, 400) on iframe >> nth=0 >> internal:control=enter-frame >> span:has-text('Prev')
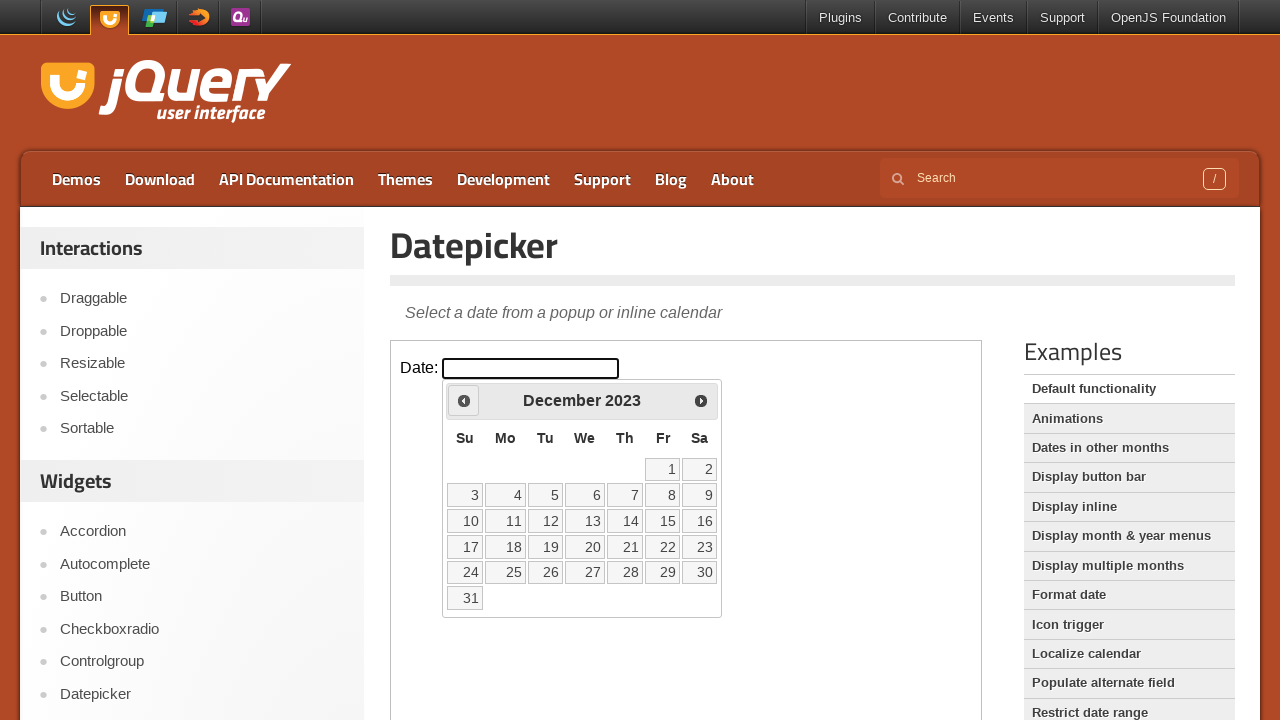

Retrieved current year value: 2023
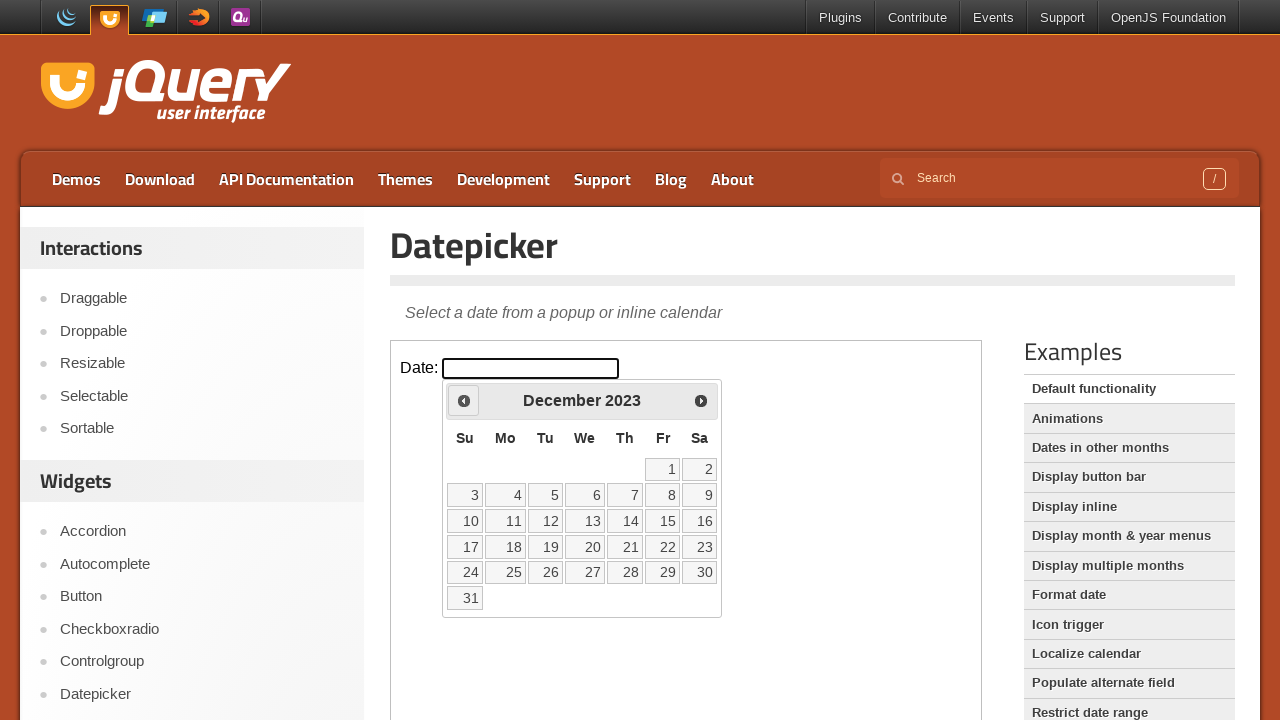

Clicked previous button to navigate to earlier year (currently at 2023) at (464, 400) on iframe >> nth=0 >> internal:control=enter-frame >> span:has-text('Prev')
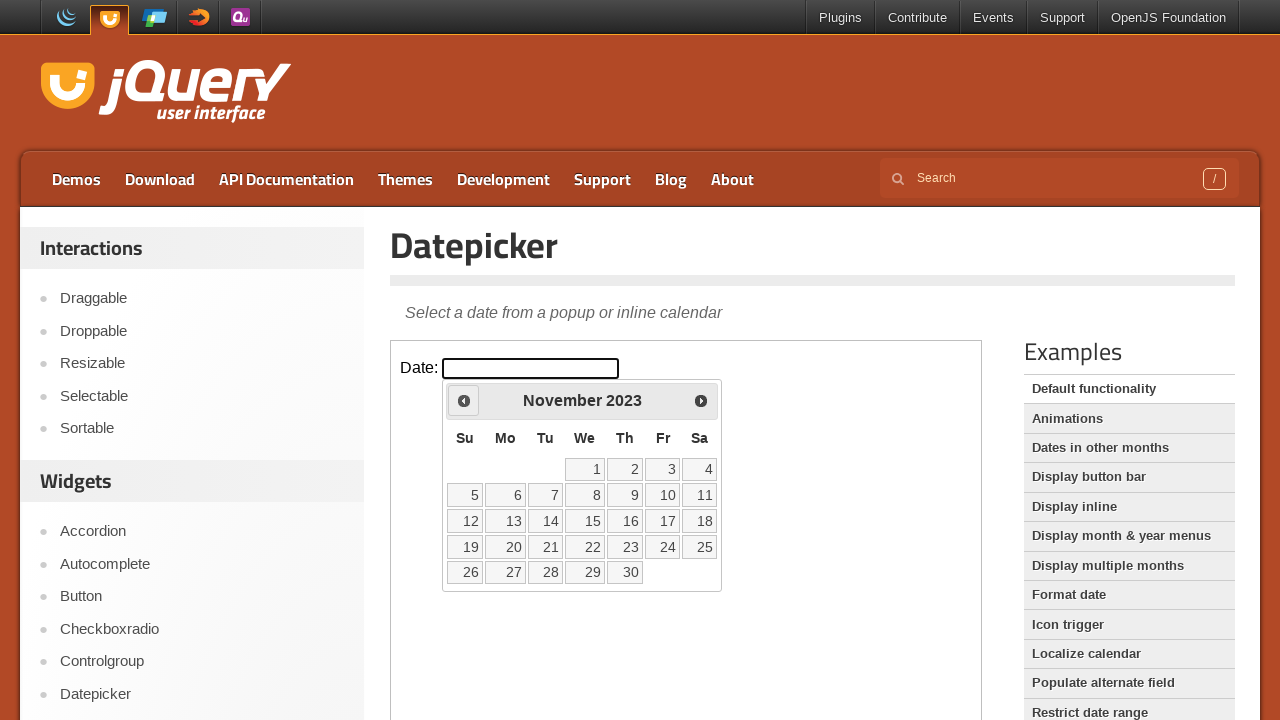

Retrieved current year value: 2023
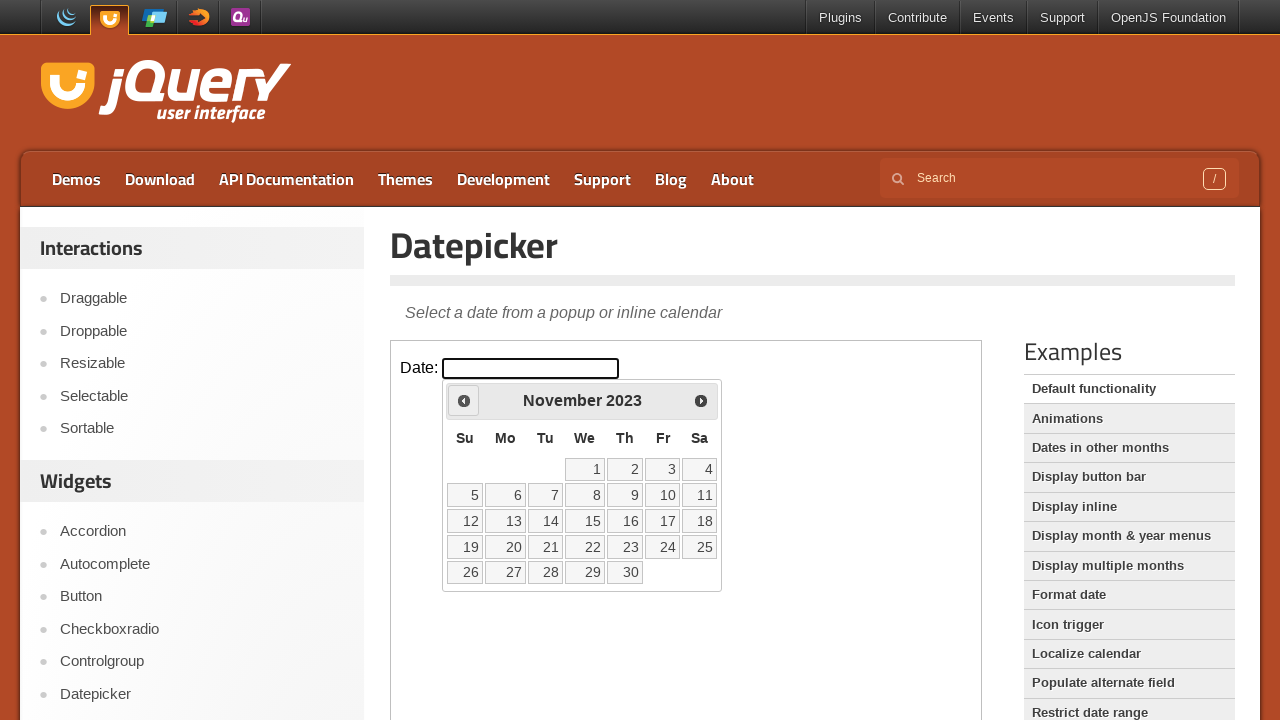

Clicked previous button to navigate to earlier year (currently at 2023) at (464, 400) on iframe >> nth=0 >> internal:control=enter-frame >> span:has-text('Prev')
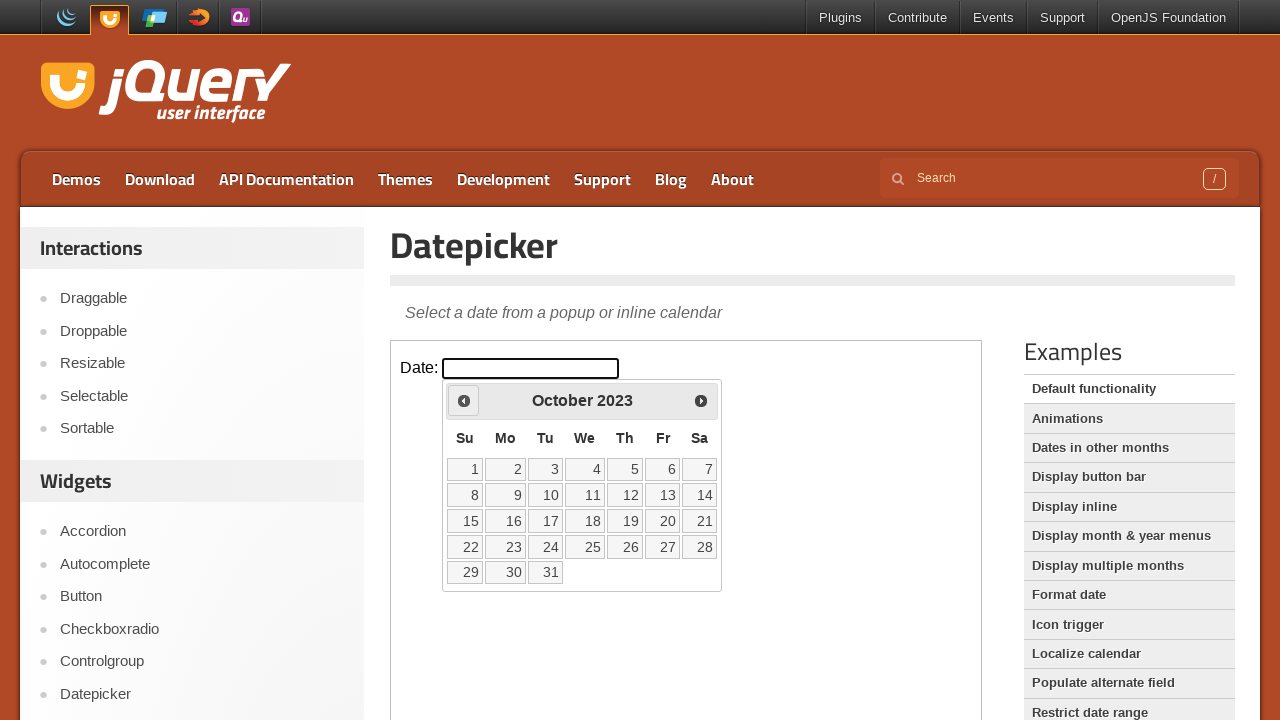

Retrieved current year value: 2023
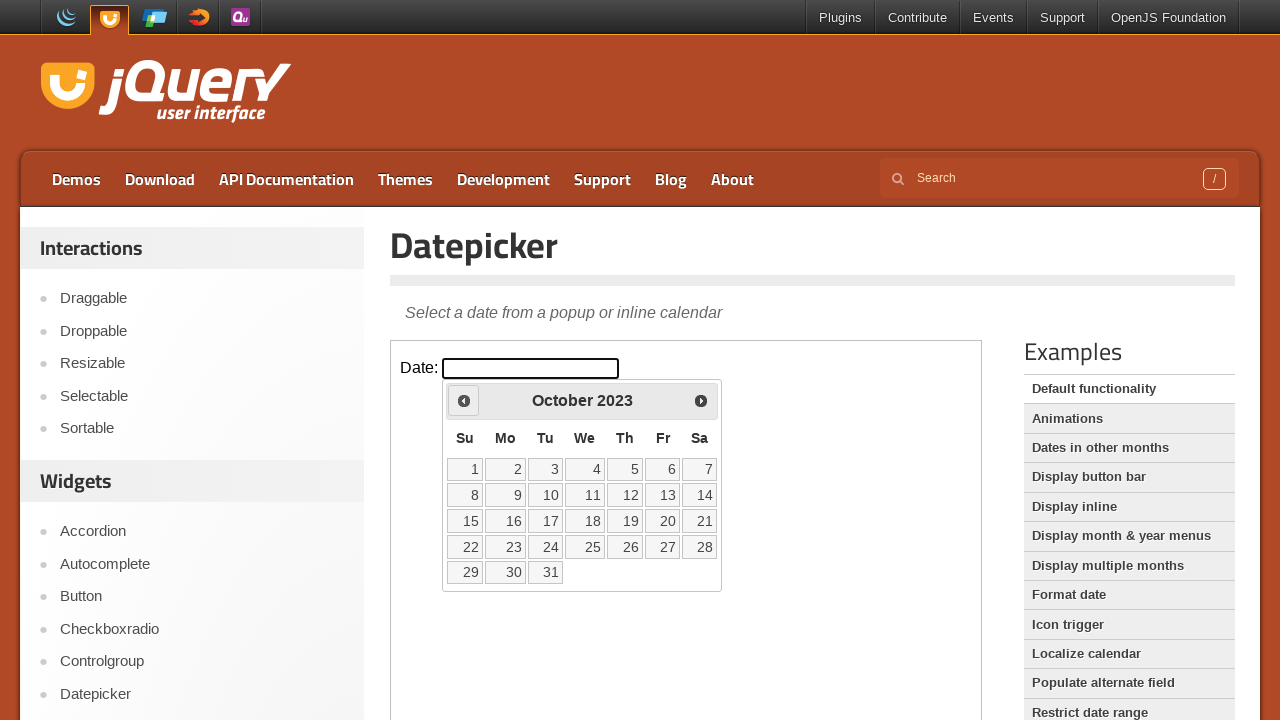

Clicked previous button to navigate to earlier year (currently at 2023) at (464, 400) on iframe >> nth=0 >> internal:control=enter-frame >> span:has-text('Prev')
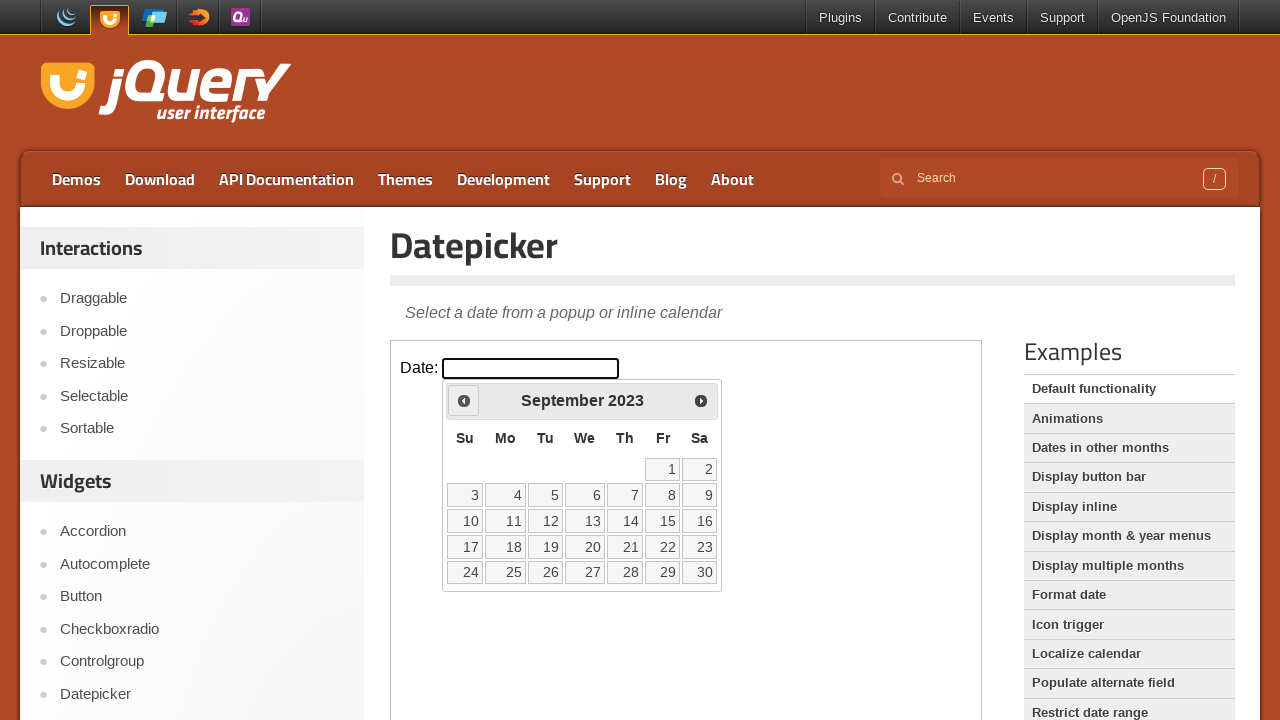

Retrieved current year value: 2023
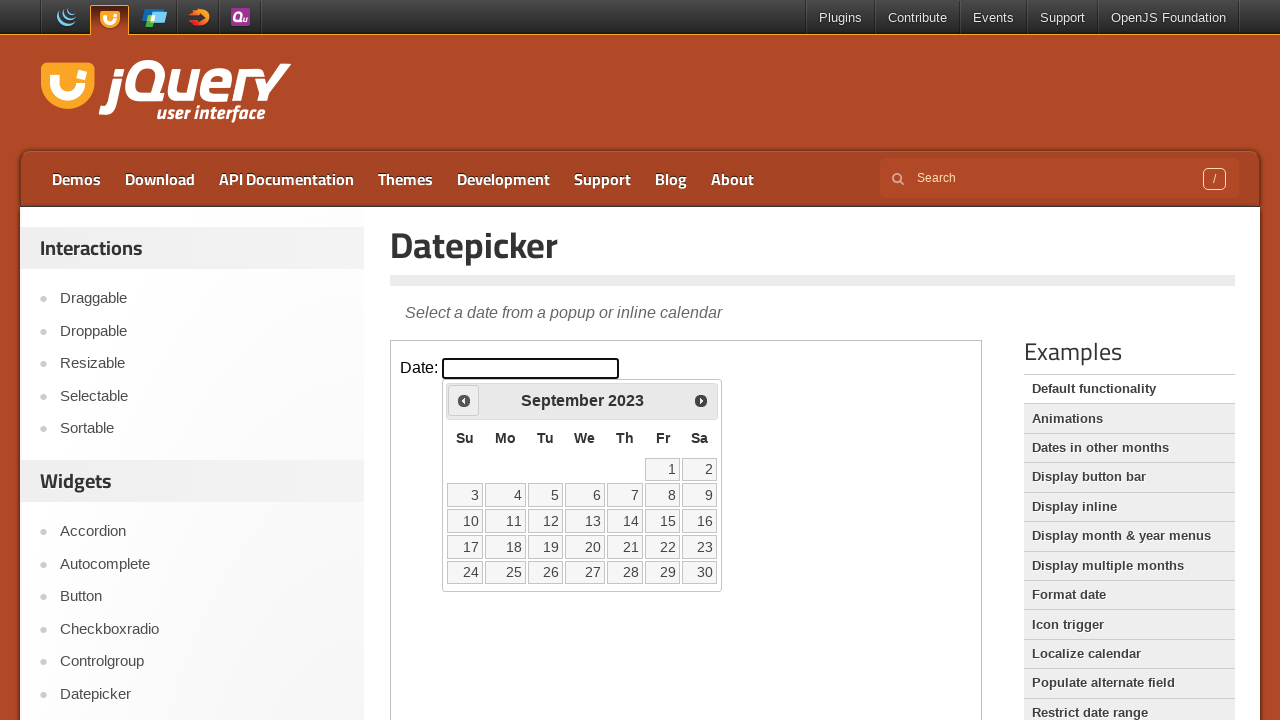

Clicked previous button to navigate to earlier year (currently at 2023) at (464, 400) on iframe >> nth=0 >> internal:control=enter-frame >> span:has-text('Prev')
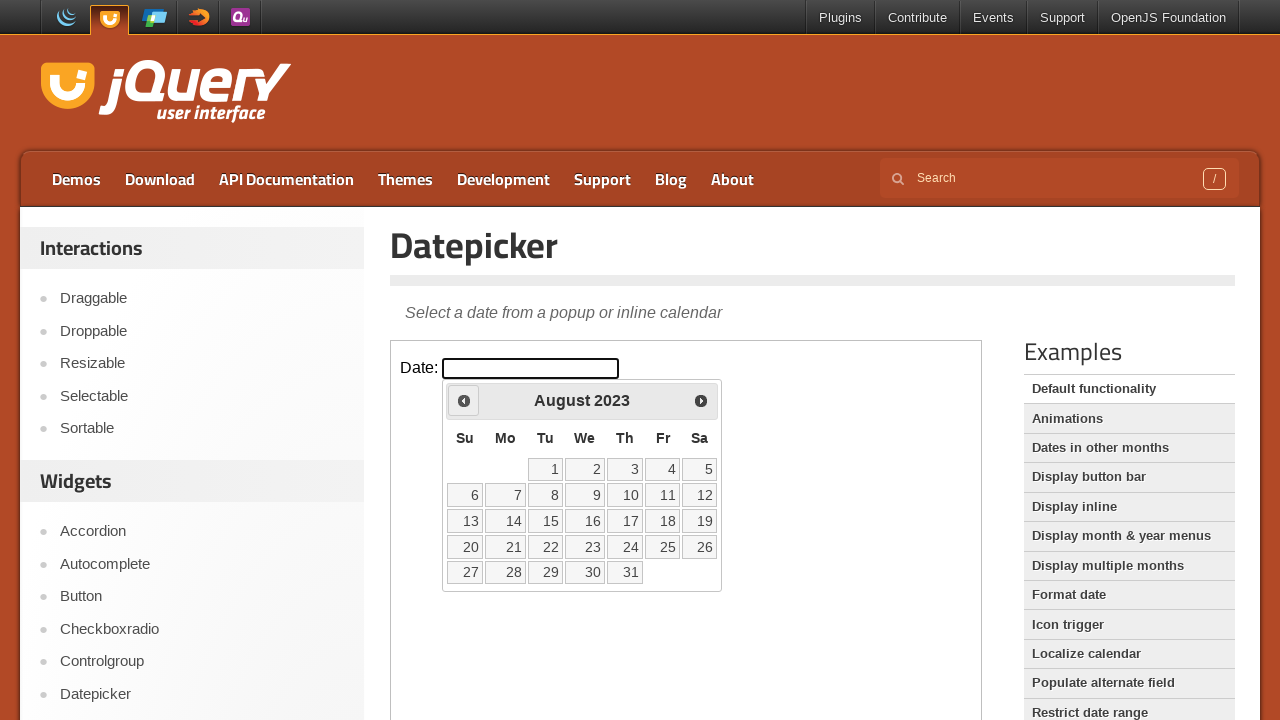

Retrieved current year value: 2023
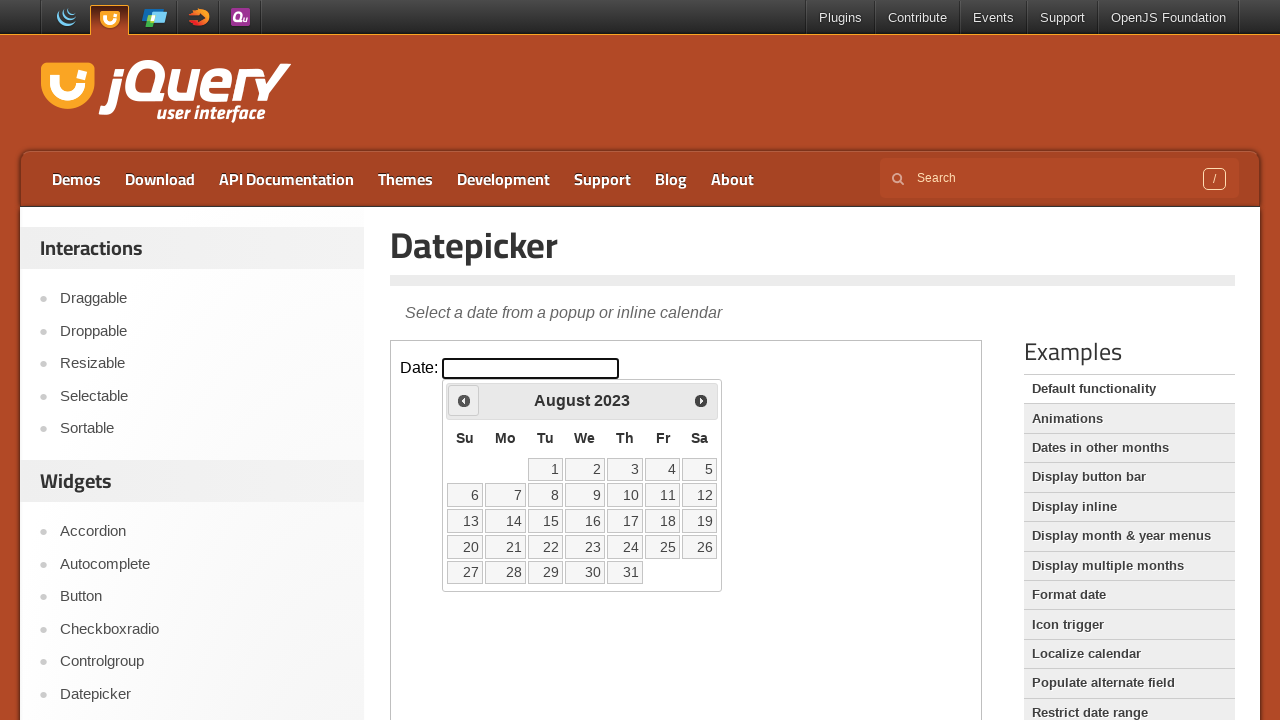

Clicked previous button to navigate to earlier year (currently at 2023) at (464, 400) on iframe >> nth=0 >> internal:control=enter-frame >> span:has-text('Prev')
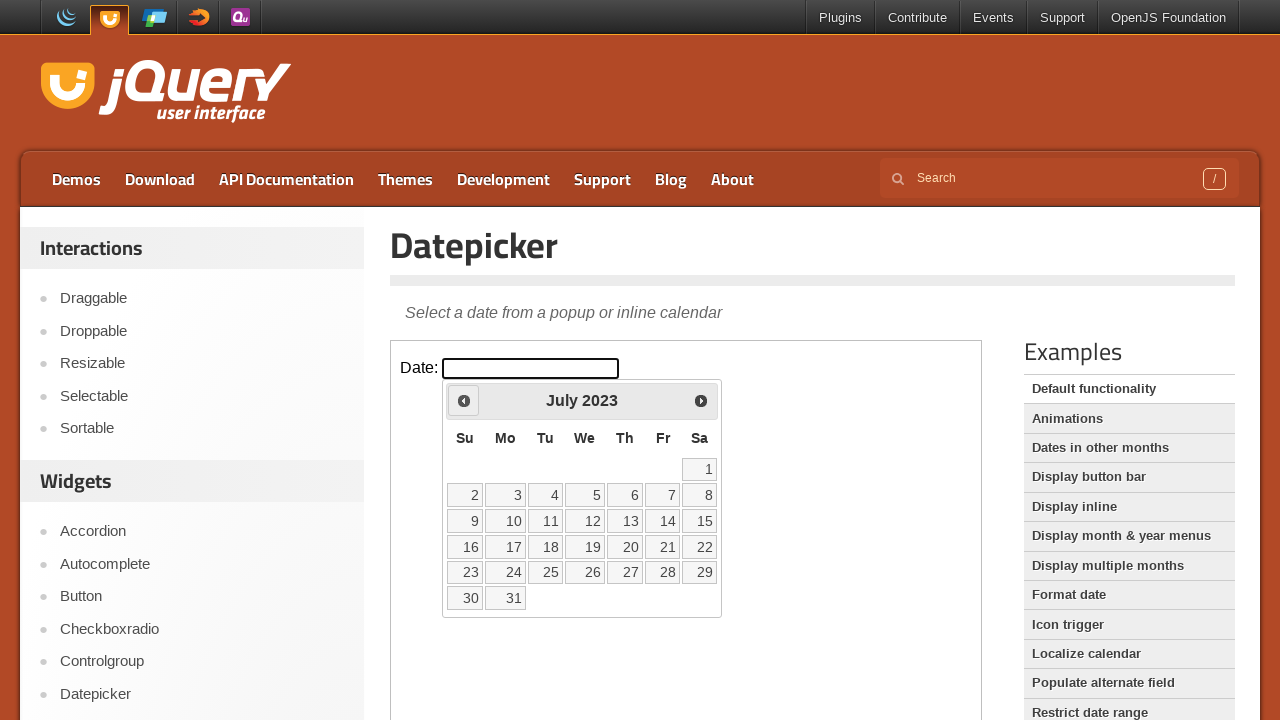

Retrieved current year value: 2023
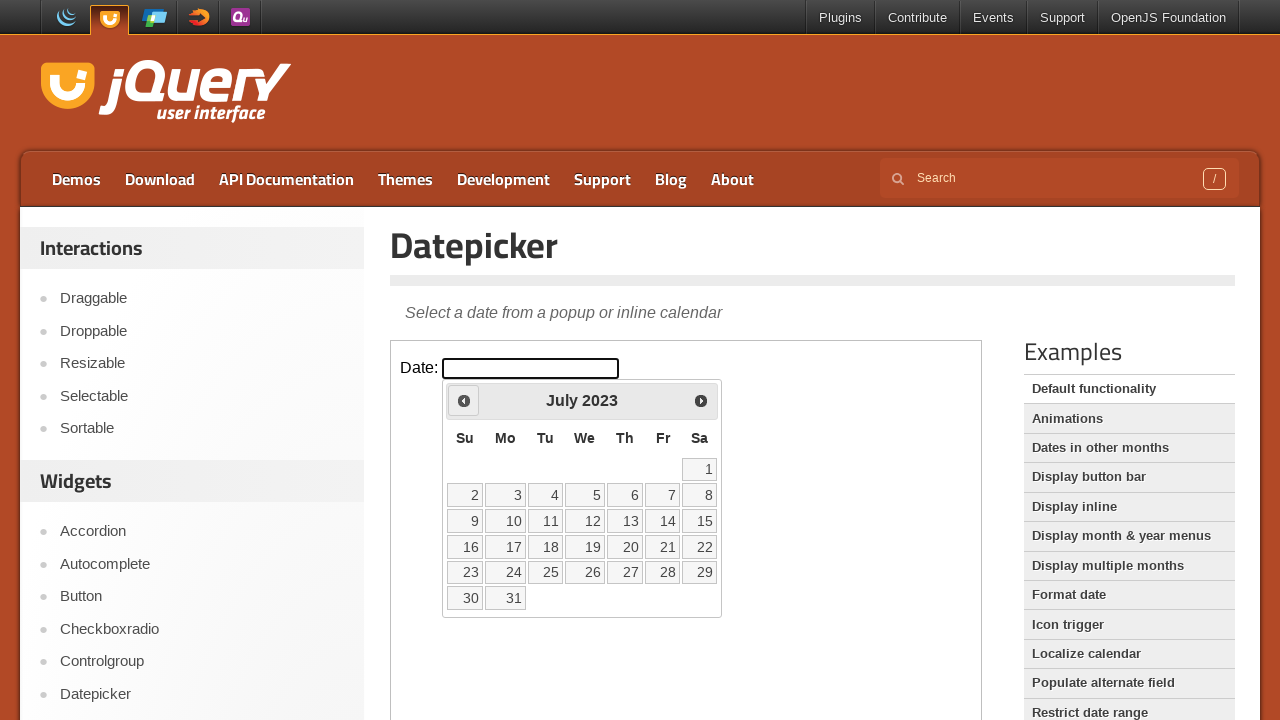

Clicked previous button to navigate to earlier year (currently at 2023) at (464, 400) on iframe >> nth=0 >> internal:control=enter-frame >> span:has-text('Prev')
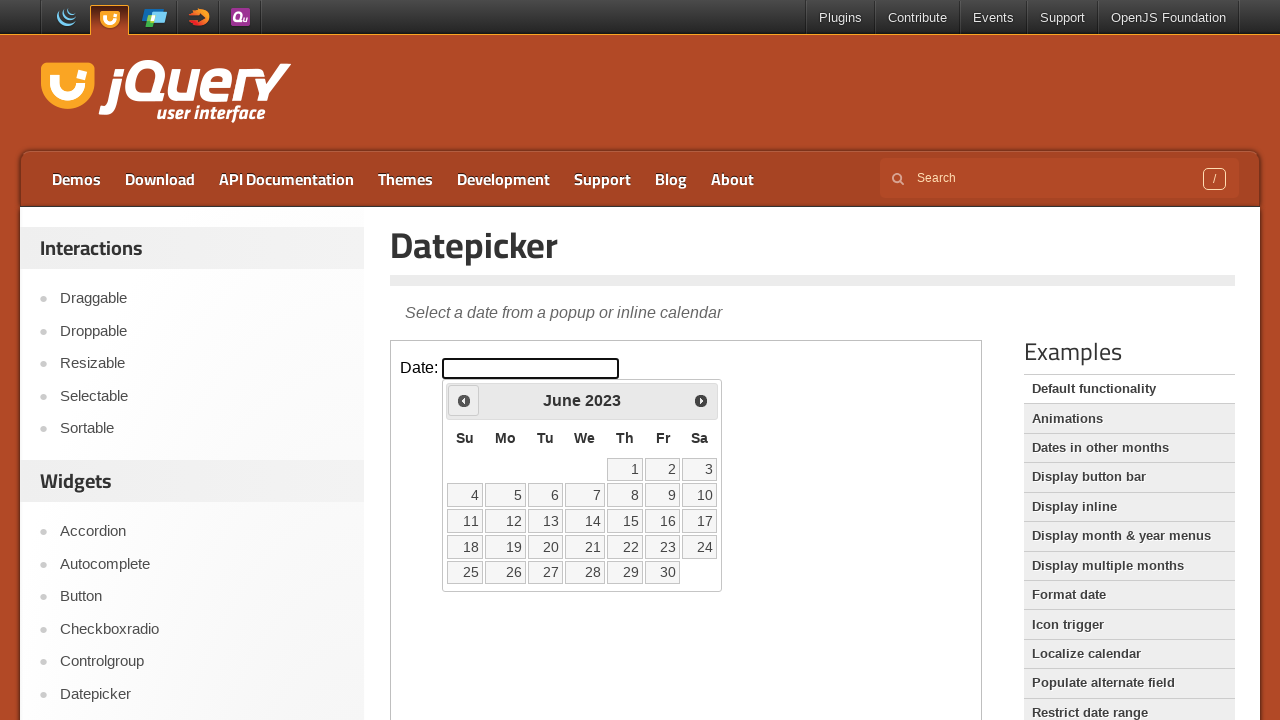

Retrieved current year value: 2023
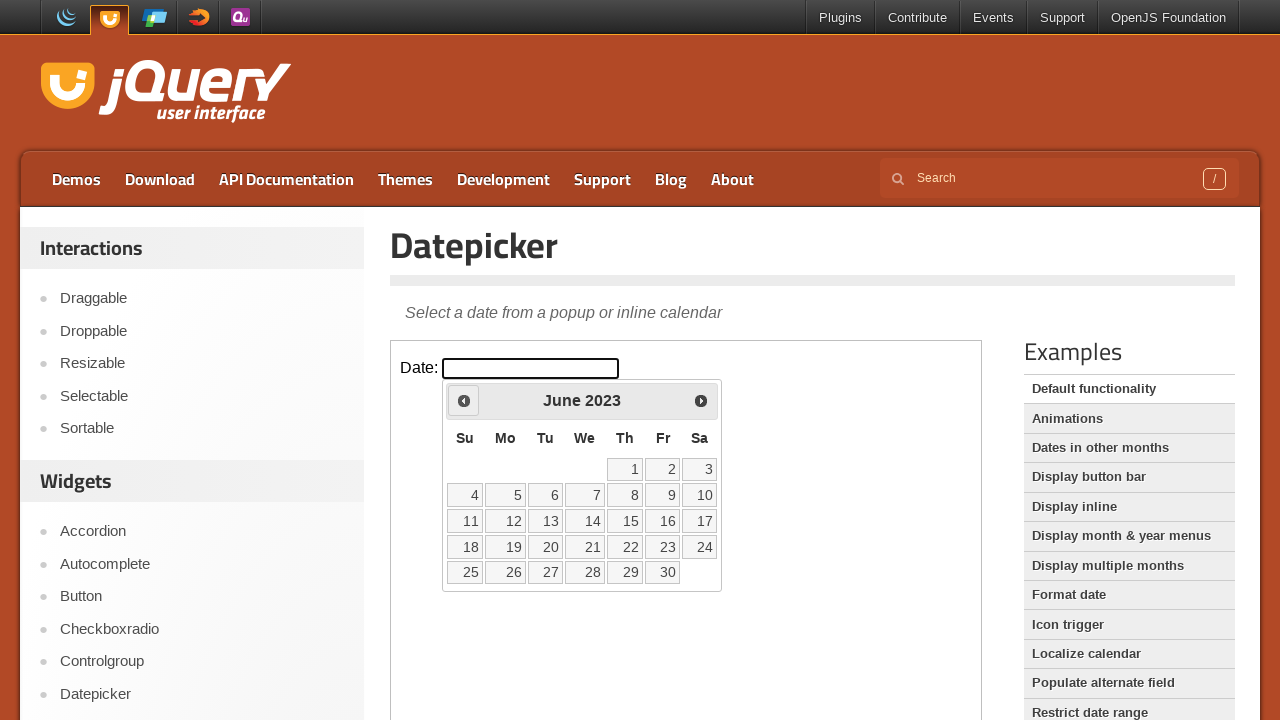

Clicked previous button to navigate to earlier year (currently at 2023) at (464, 400) on iframe >> nth=0 >> internal:control=enter-frame >> span:has-text('Prev')
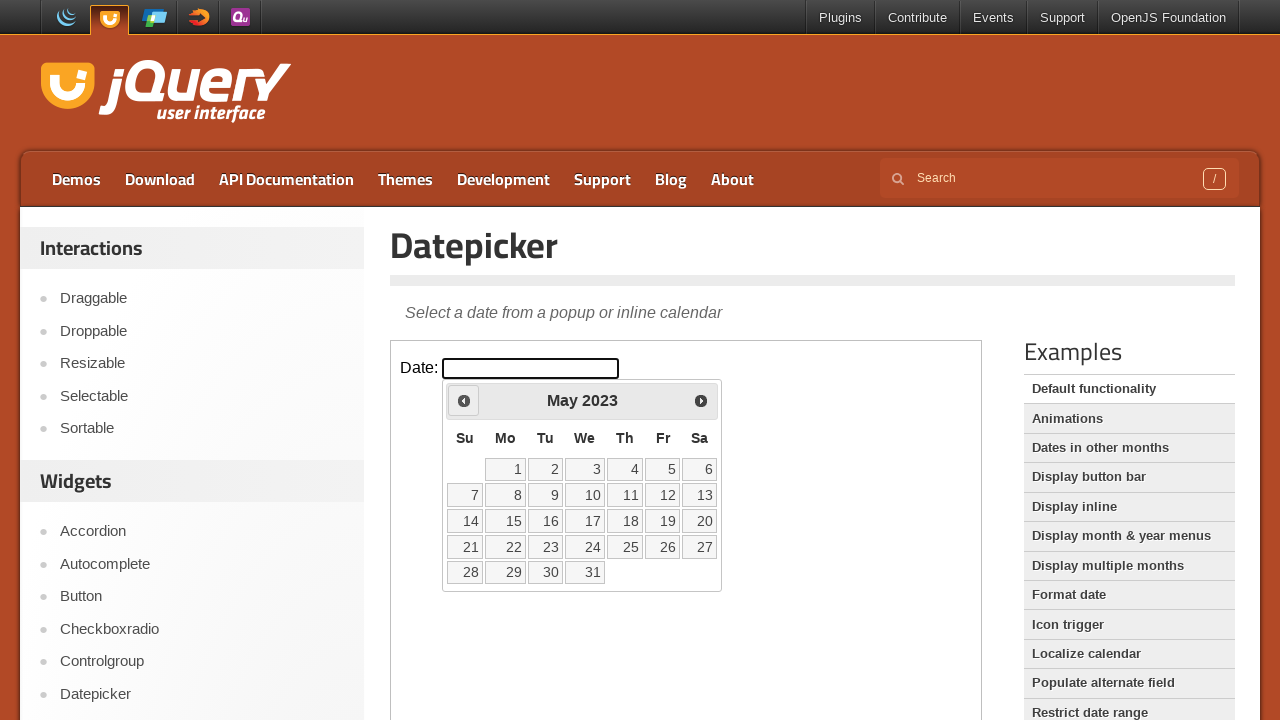

Retrieved current year value: 2023
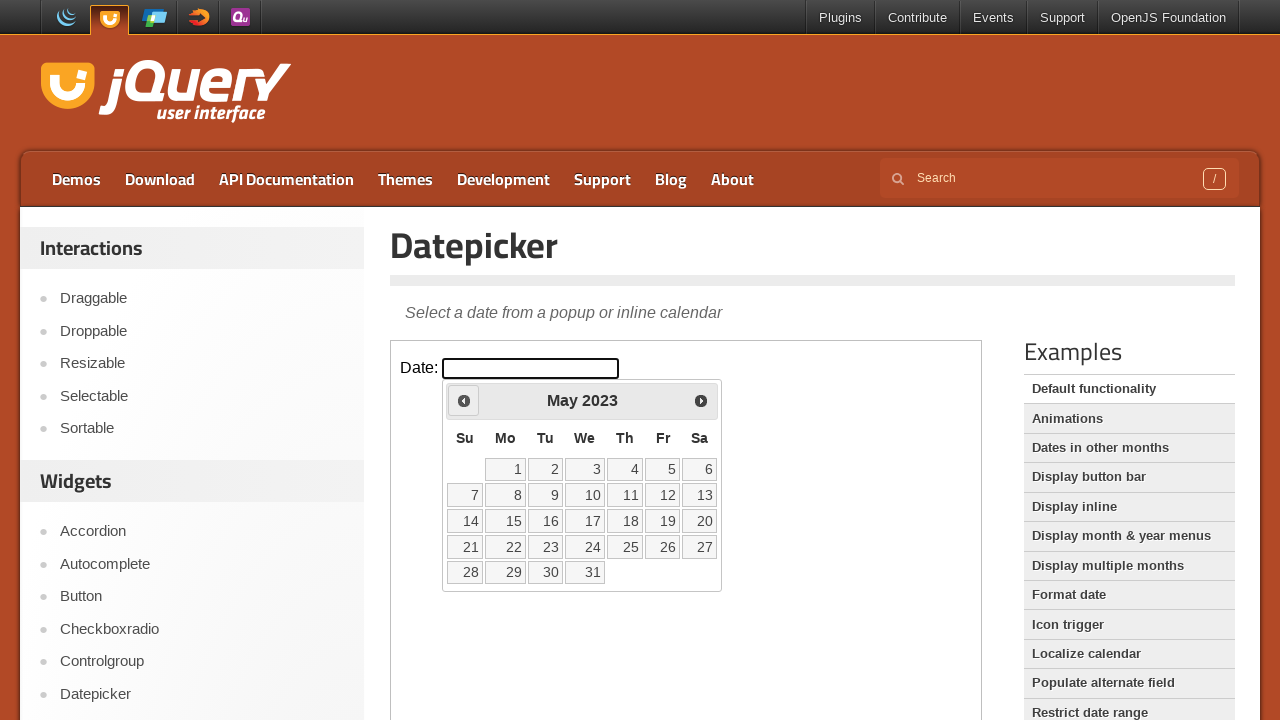

Clicked previous button to navigate to earlier year (currently at 2023) at (464, 400) on iframe >> nth=0 >> internal:control=enter-frame >> span:has-text('Prev')
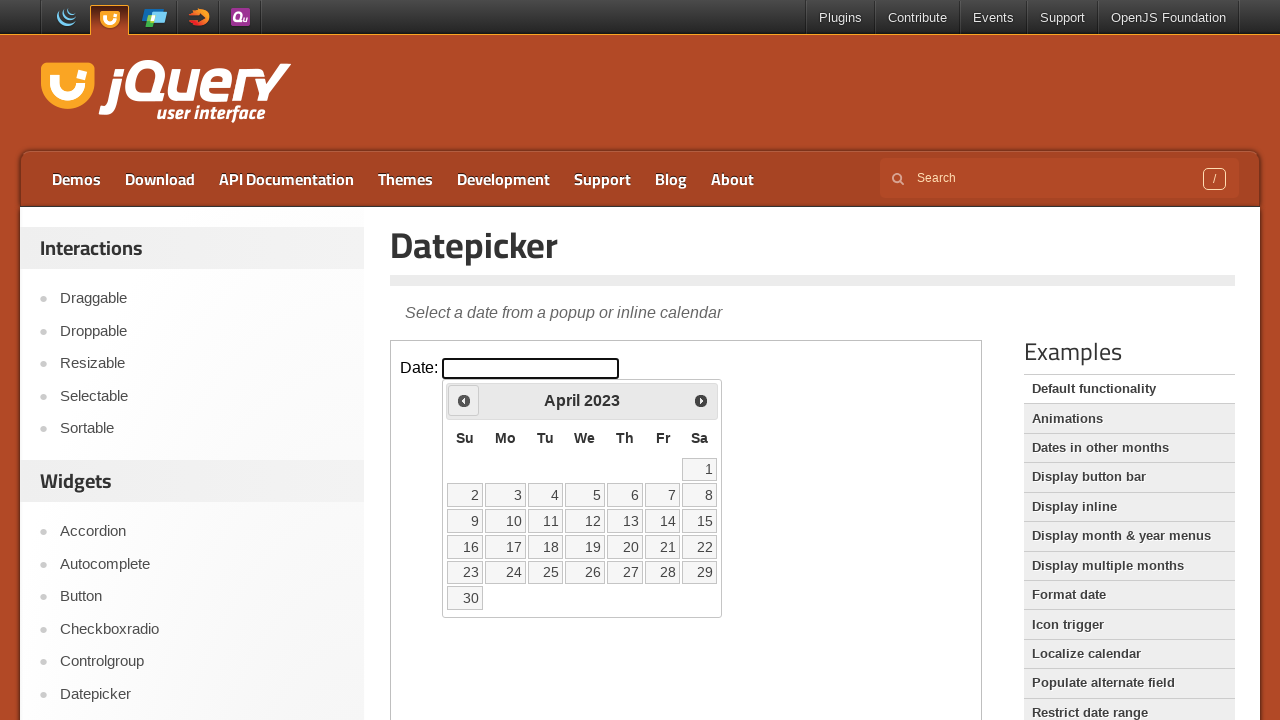

Retrieved current year value: 2023
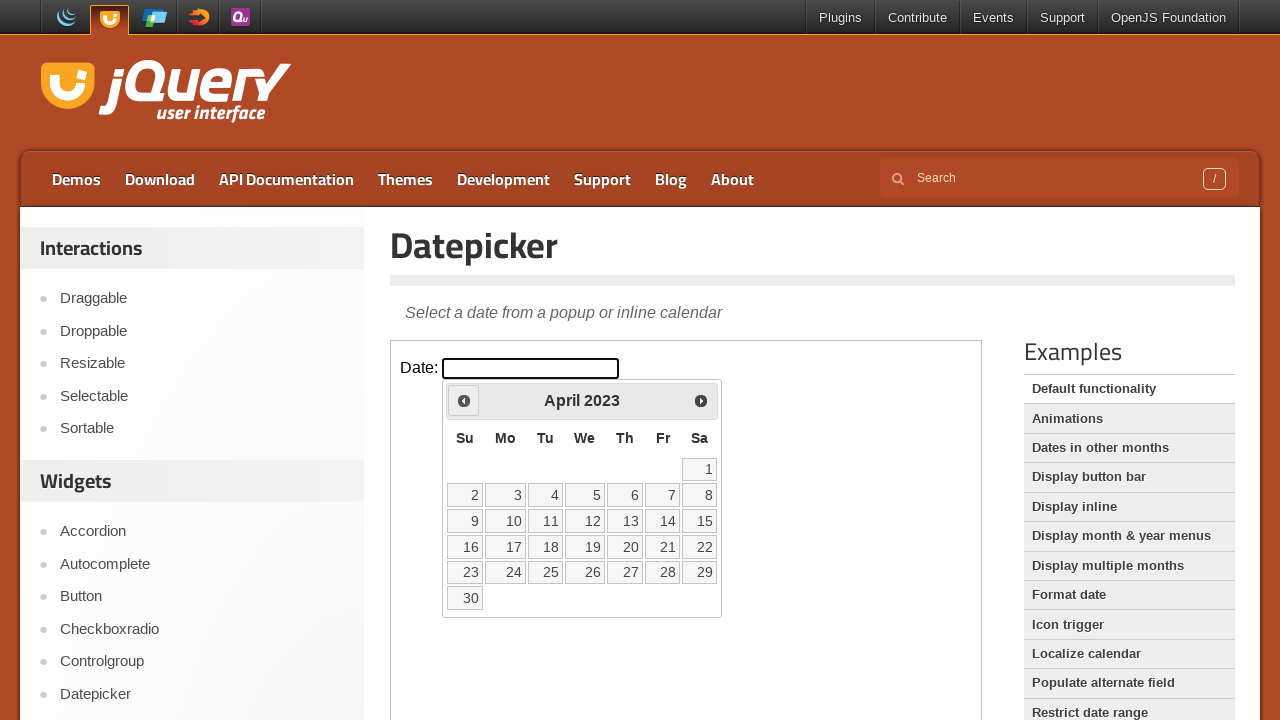

Clicked previous button to navigate to earlier year (currently at 2023) at (464, 400) on iframe >> nth=0 >> internal:control=enter-frame >> span:has-text('Prev')
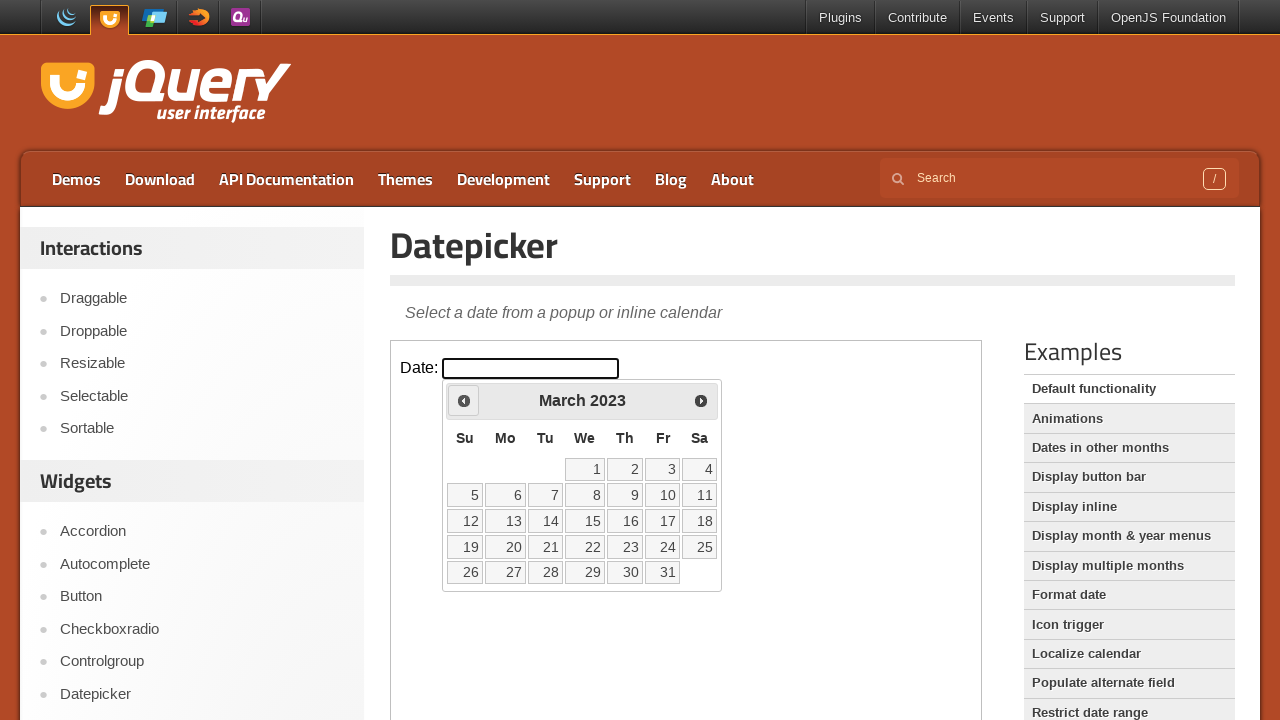

Retrieved current year value: 2023
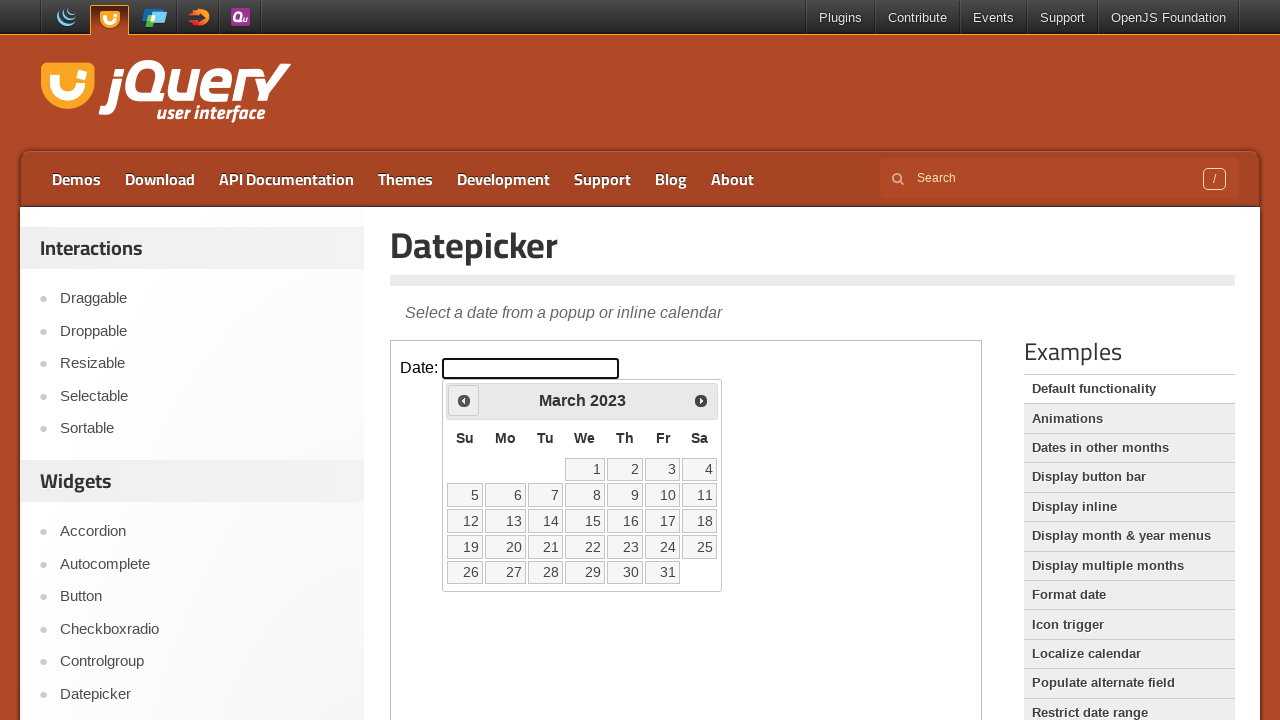

Clicked previous button to navigate to earlier year (currently at 2023) at (464, 400) on iframe >> nth=0 >> internal:control=enter-frame >> span:has-text('Prev')
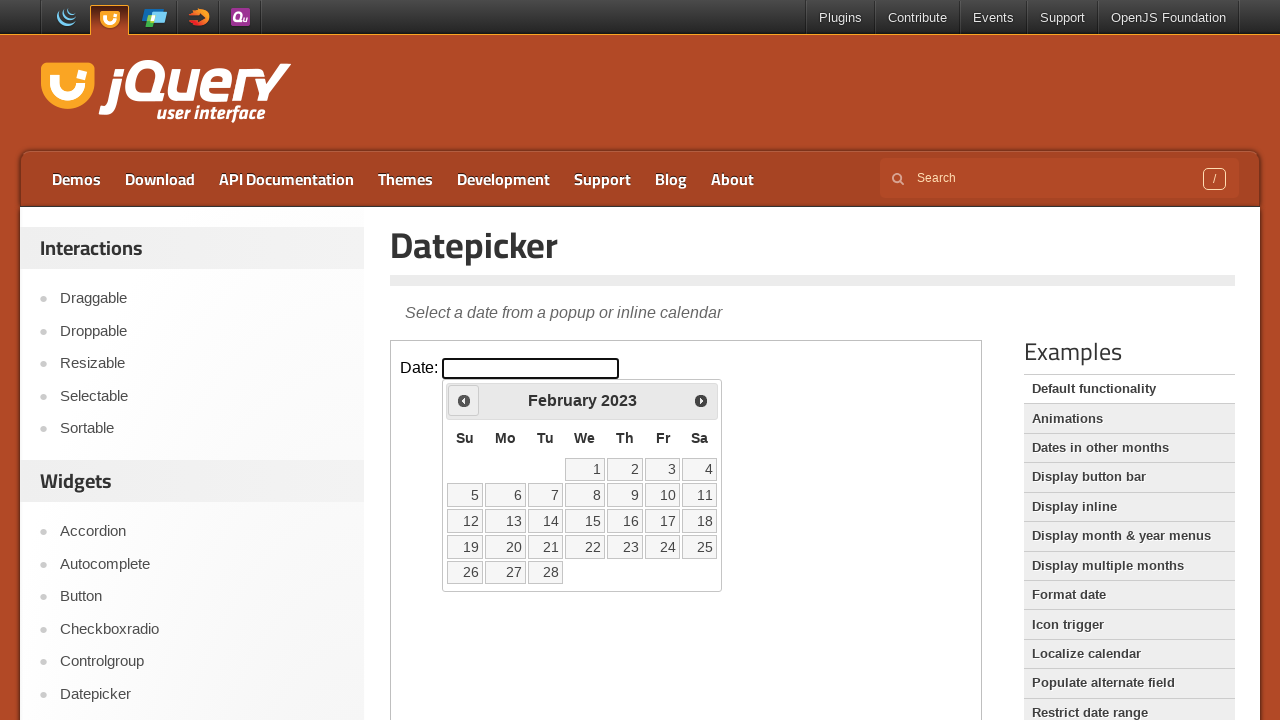

Retrieved current year value: 2023
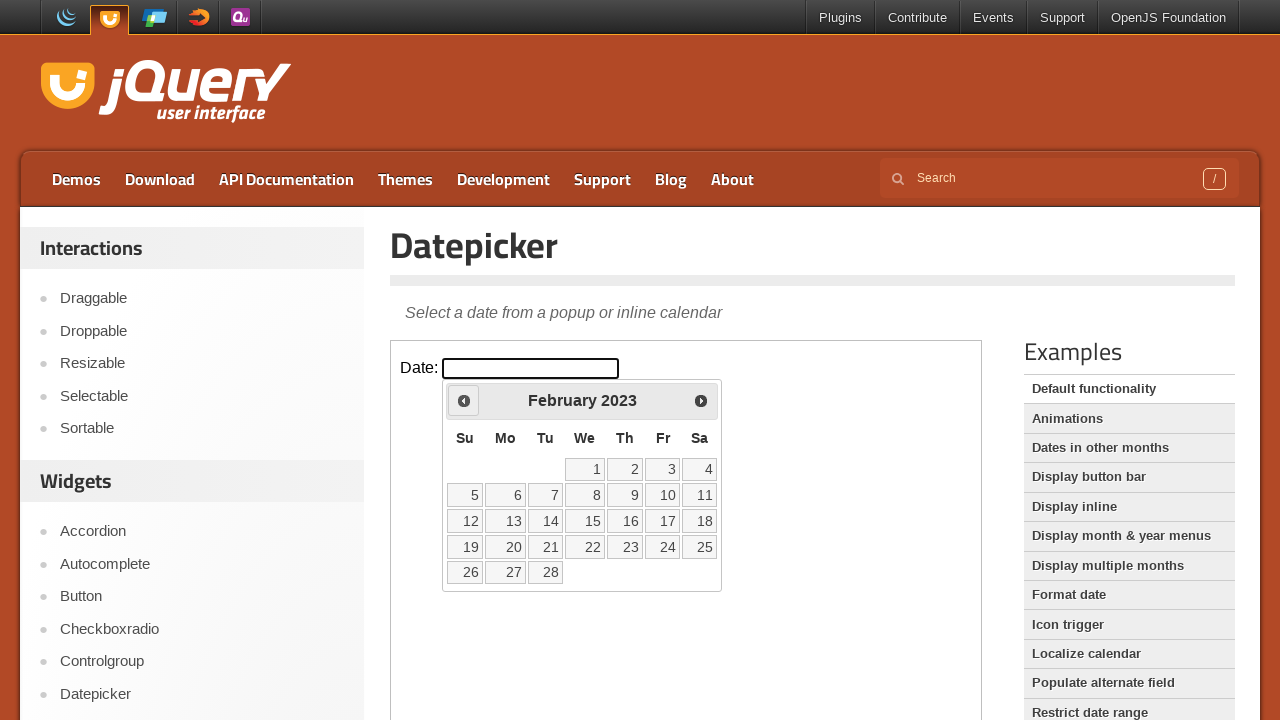

Clicked previous button to navigate to earlier year (currently at 2023) at (464, 400) on iframe >> nth=0 >> internal:control=enter-frame >> span:has-text('Prev')
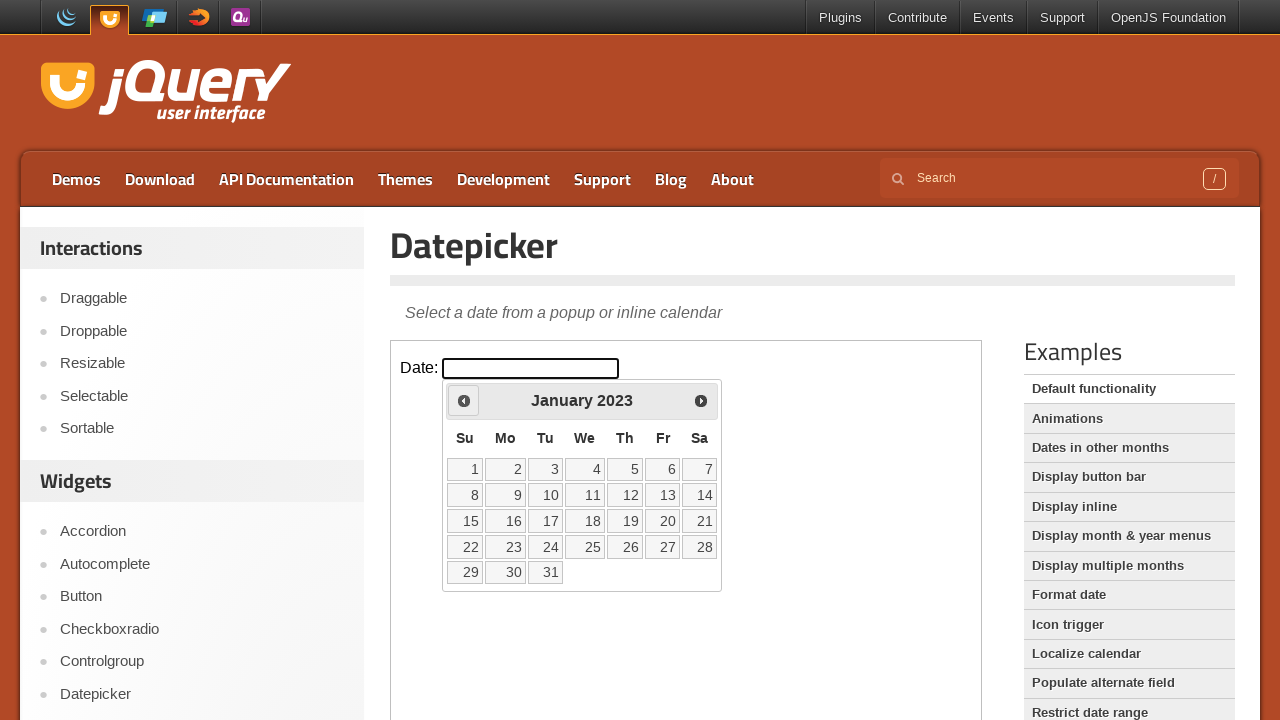

Retrieved current year value: 2023
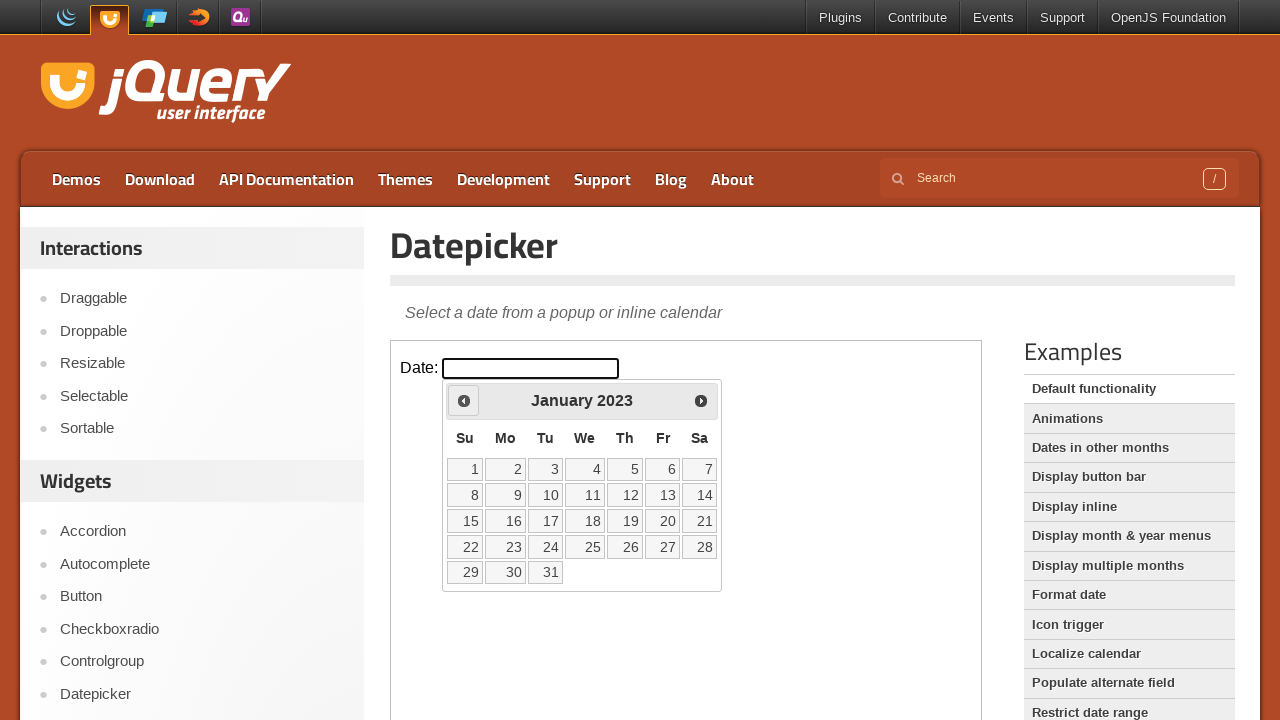

Clicked previous button to navigate to earlier year (currently at 2023) at (464, 400) on iframe >> nth=0 >> internal:control=enter-frame >> span:has-text('Prev')
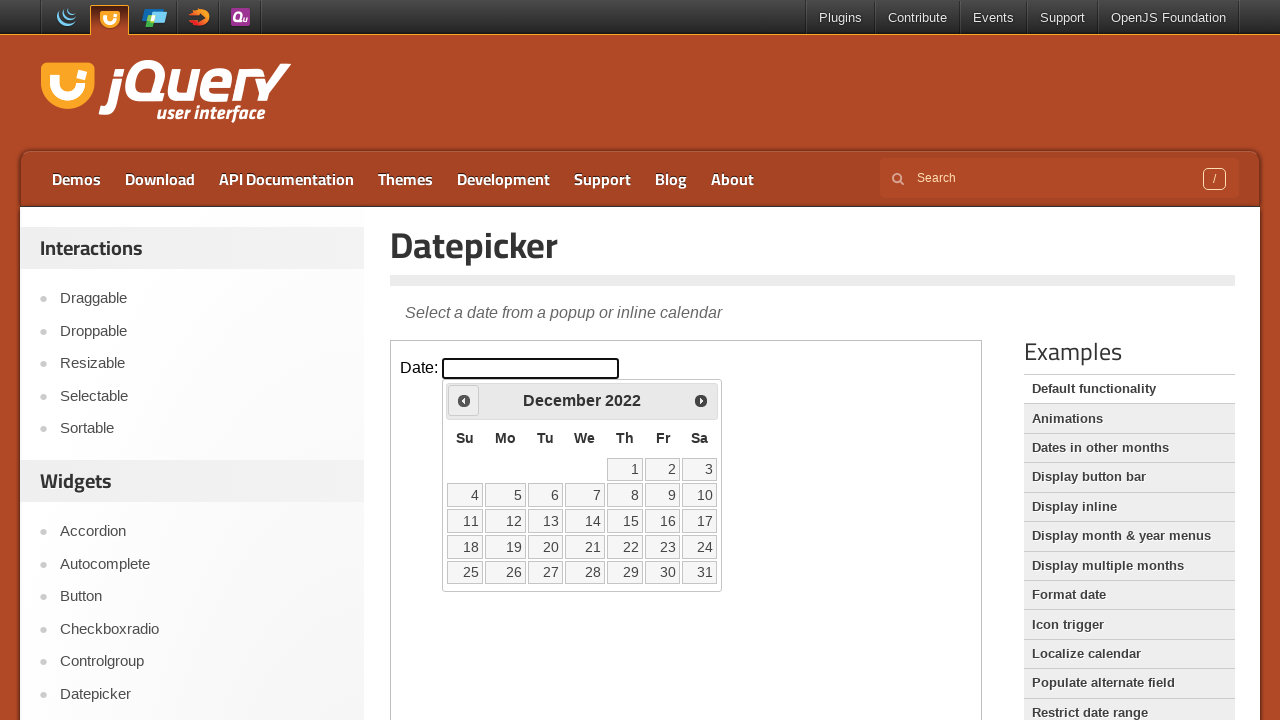

Retrieved current year value: 2022
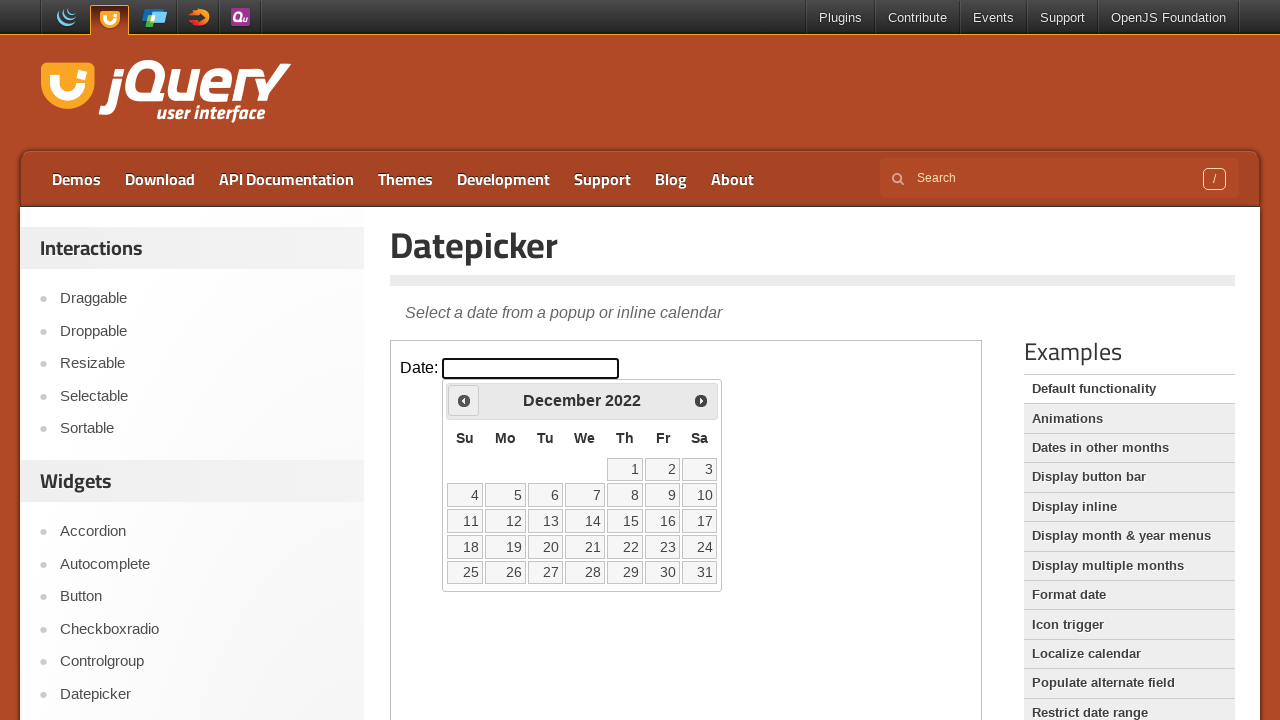

Clicked previous button to navigate to earlier year (currently at 2022) at (464, 400) on iframe >> nth=0 >> internal:control=enter-frame >> span:has-text('Prev')
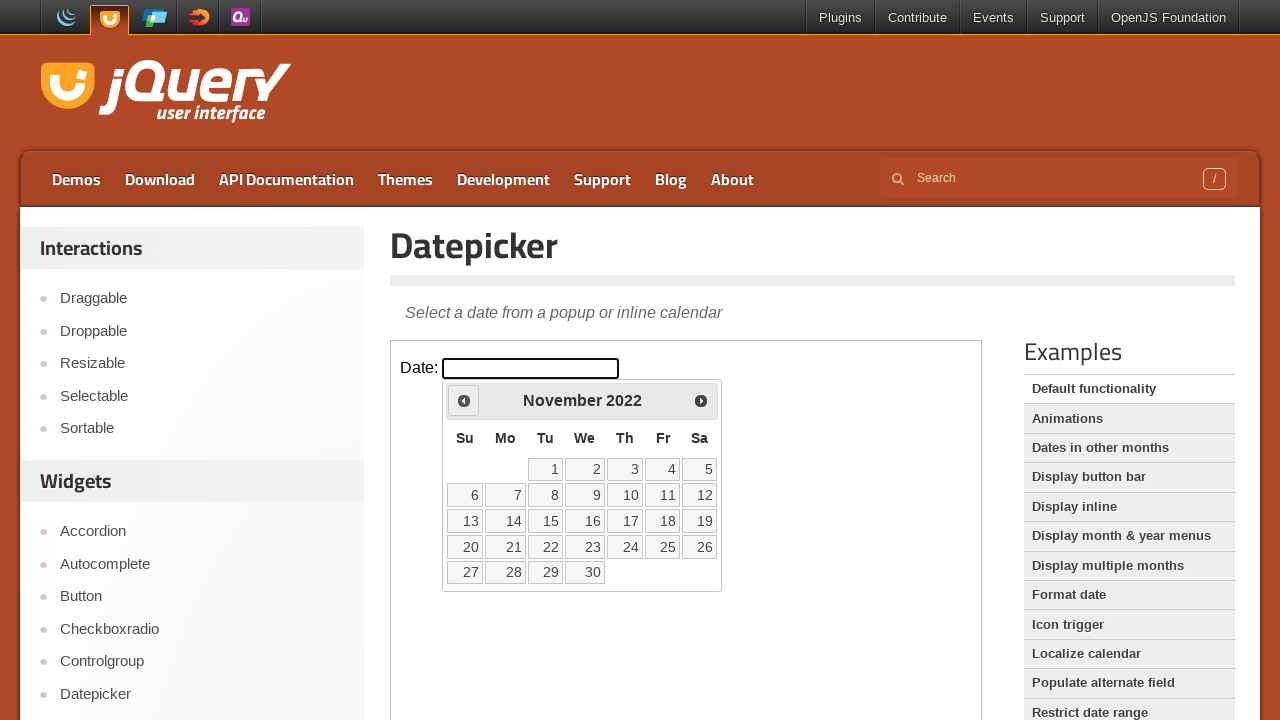

Retrieved current year value: 2022
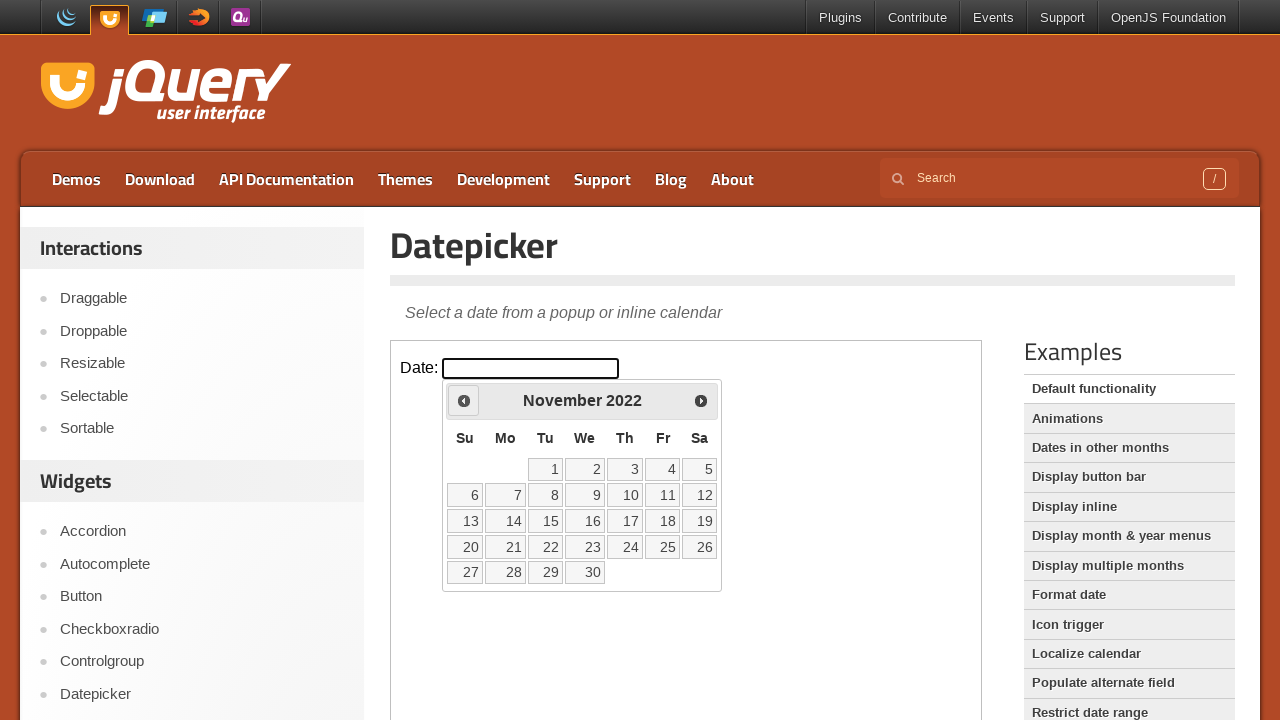

Clicked previous button to navigate to earlier year (currently at 2022) at (464, 400) on iframe >> nth=0 >> internal:control=enter-frame >> span:has-text('Prev')
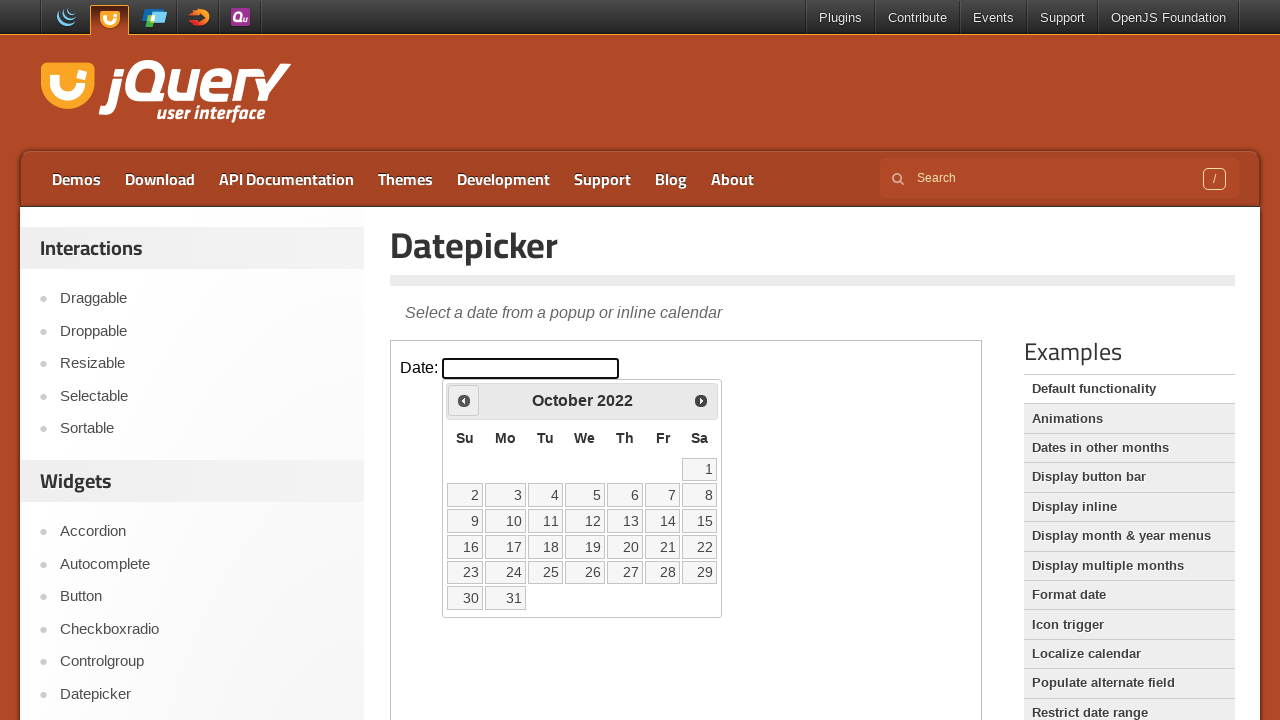

Retrieved current year value: 2022
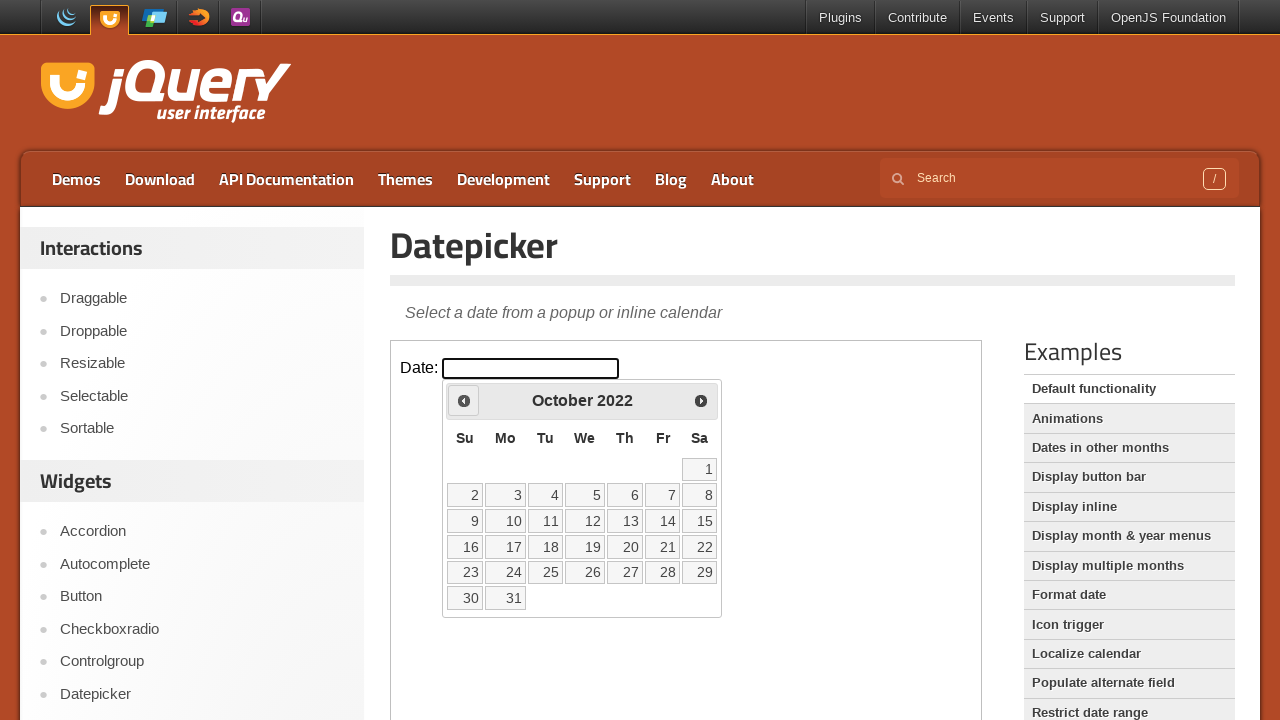

Clicked previous button to navigate to earlier year (currently at 2022) at (464, 400) on iframe >> nth=0 >> internal:control=enter-frame >> span:has-text('Prev')
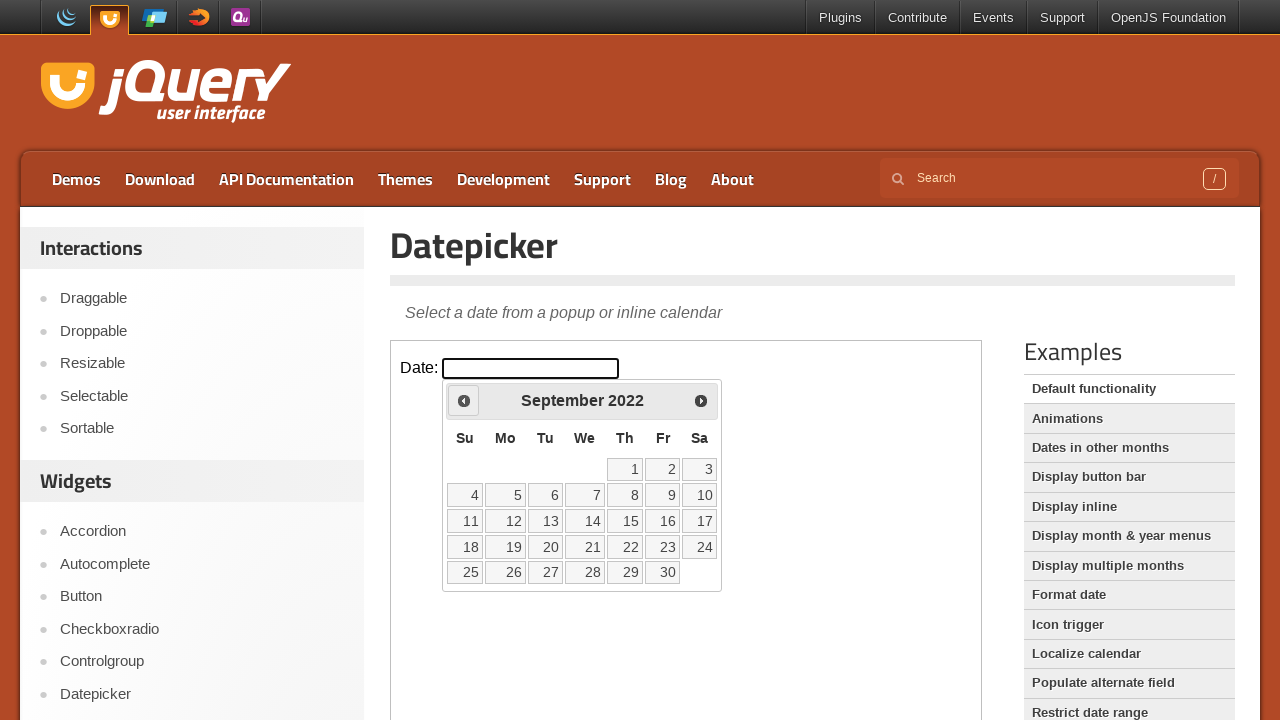

Retrieved current year value: 2022
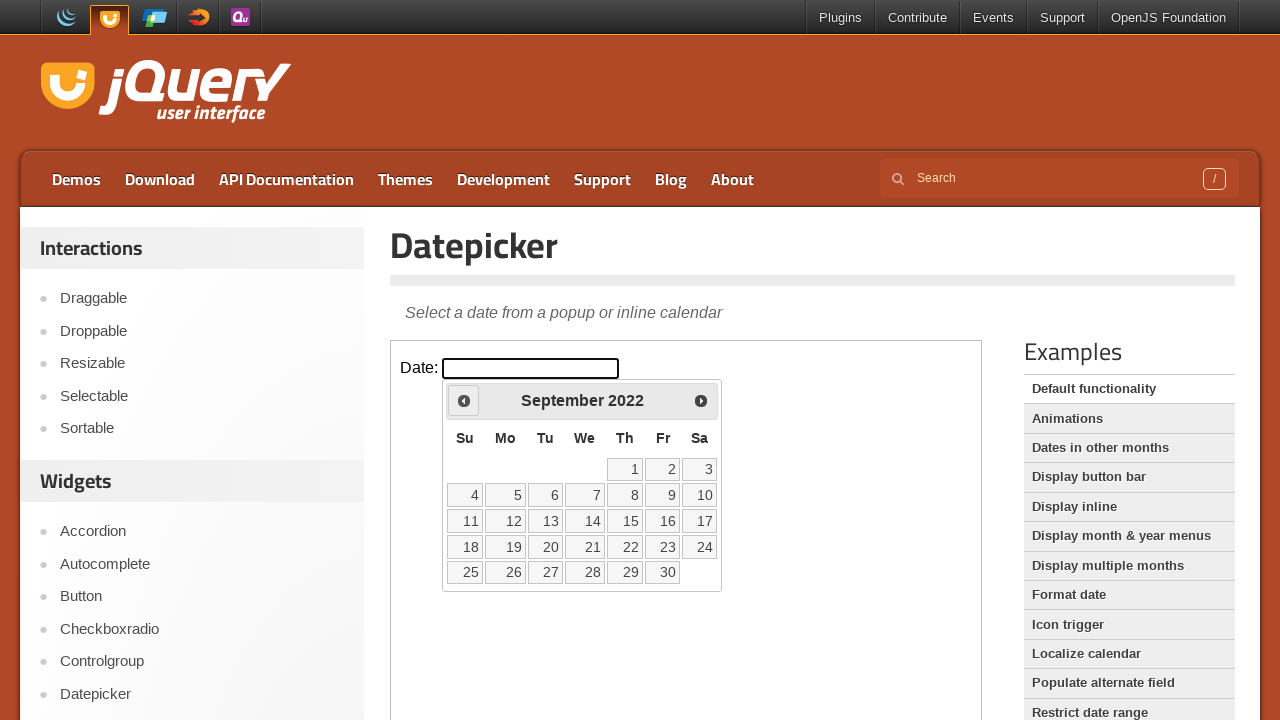

Clicked previous button to navigate to earlier year (currently at 2022) at (464, 400) on iframe >> nth=0 >> internal:control=enter-frame >> span:has-text('Prev')
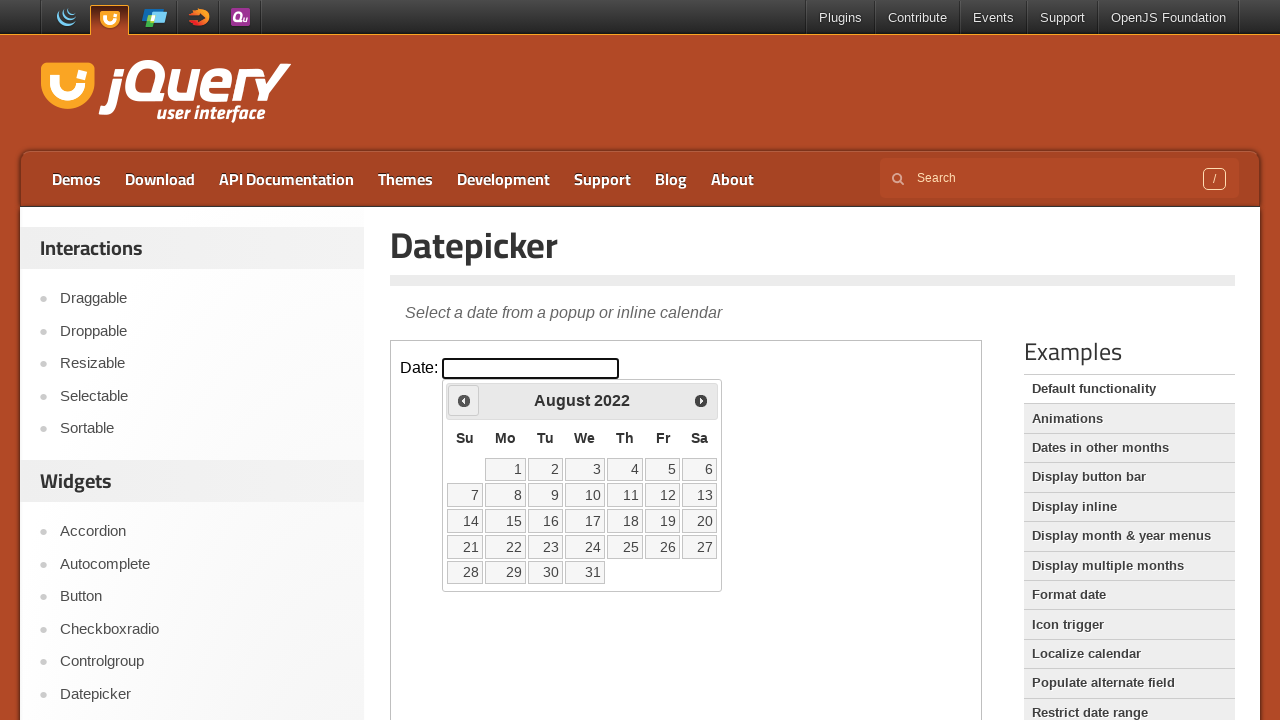

Retrieved current year value: 2022
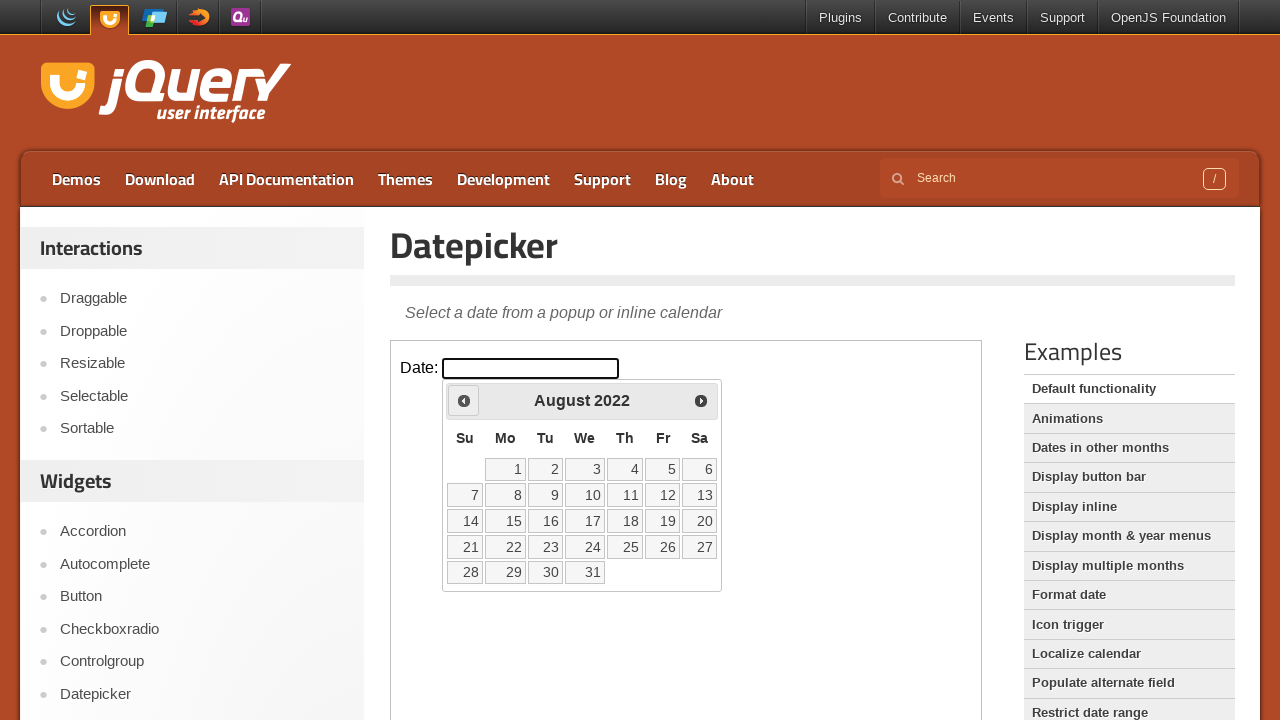

Clicked previous button to navigate to earlier year (currently at 2022) at (464, 400) on iframe >> nth=0 >> internal:control=enter-frame >> span:has-text('Prev')
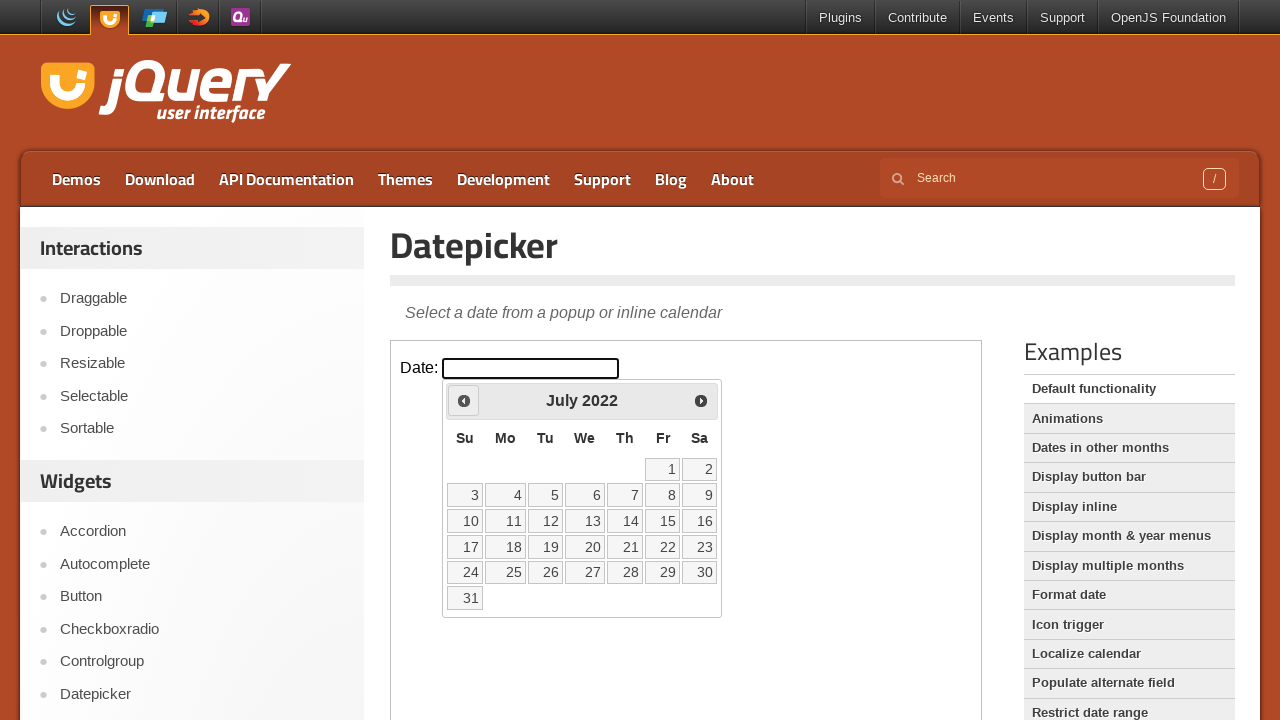

Retrieved current year value: 2022
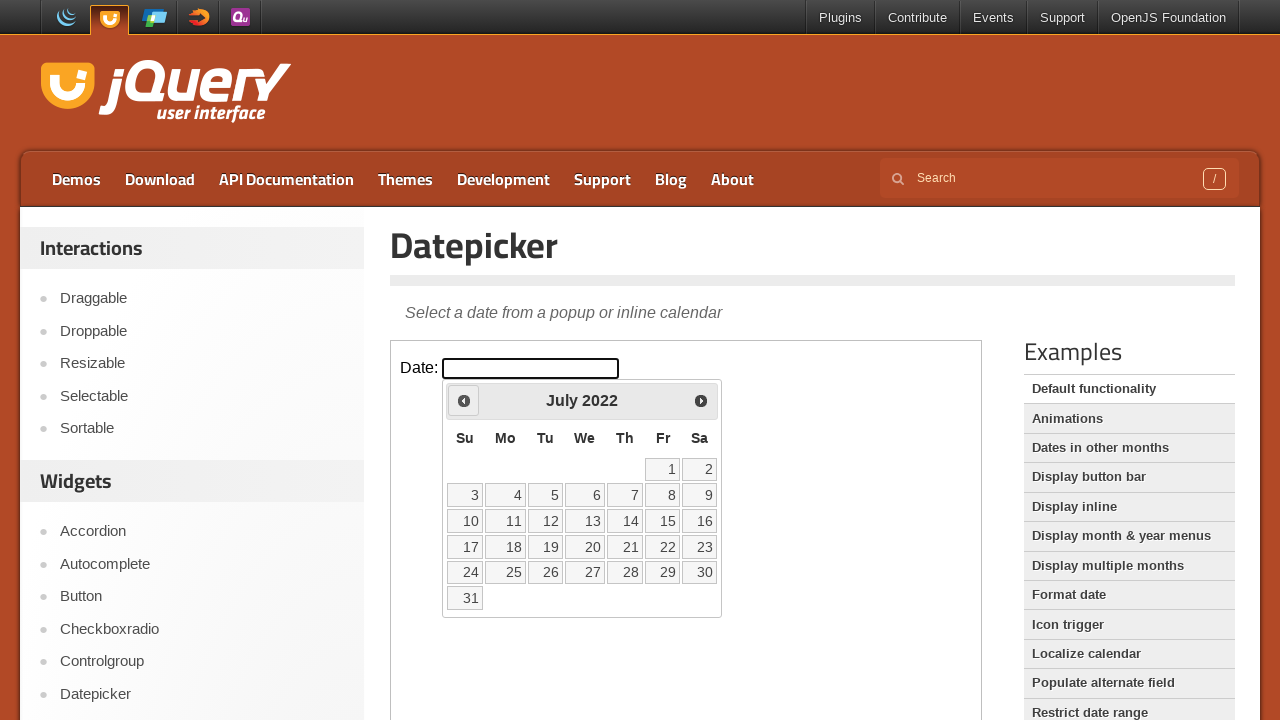

Clicked previous button to navigate to earlier year (currently at 2022) at (464, 400) on iframe >> nth=0 >> internal:control=enter-frame >> span:has-text('Prev')
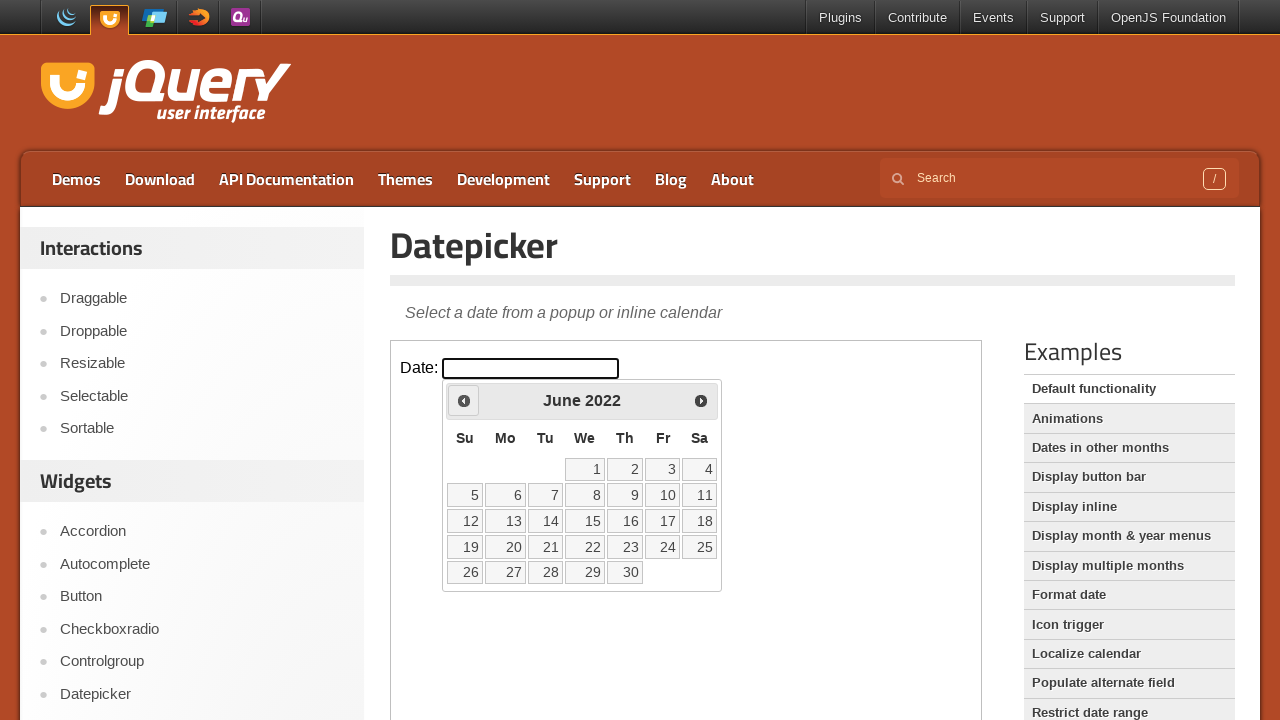

Retrieved current year value: 2022
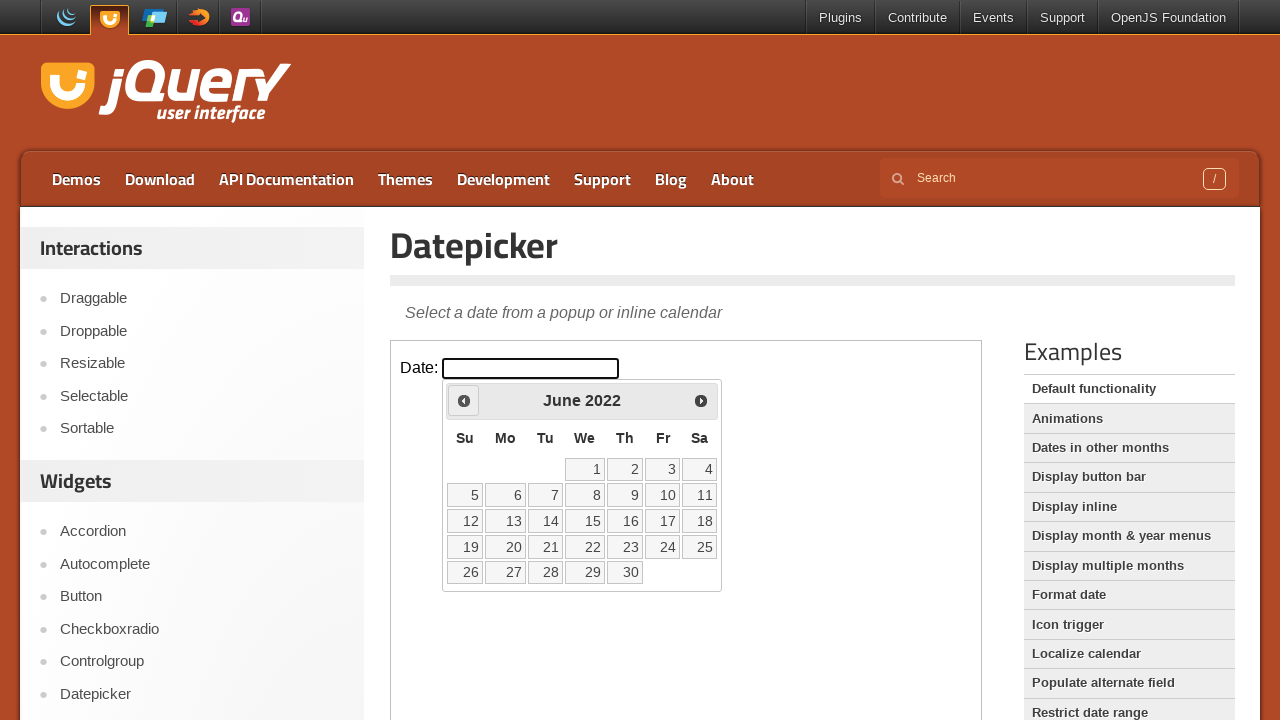

Clicked previous button to navigate to earlier year (currently at 2022) at (464, 400) on iframe >> nth=0 >> internal:control=enter-frame >> span:has-text('Prev')
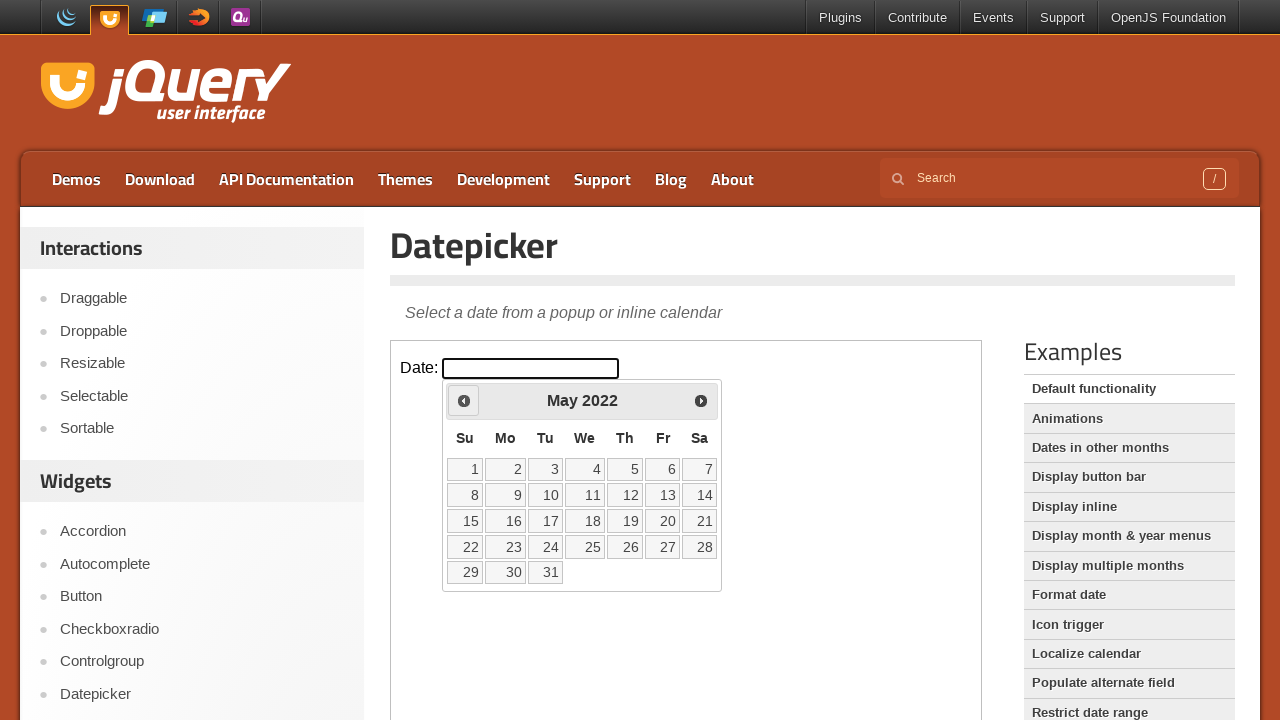

Retrieved current year value: 2022
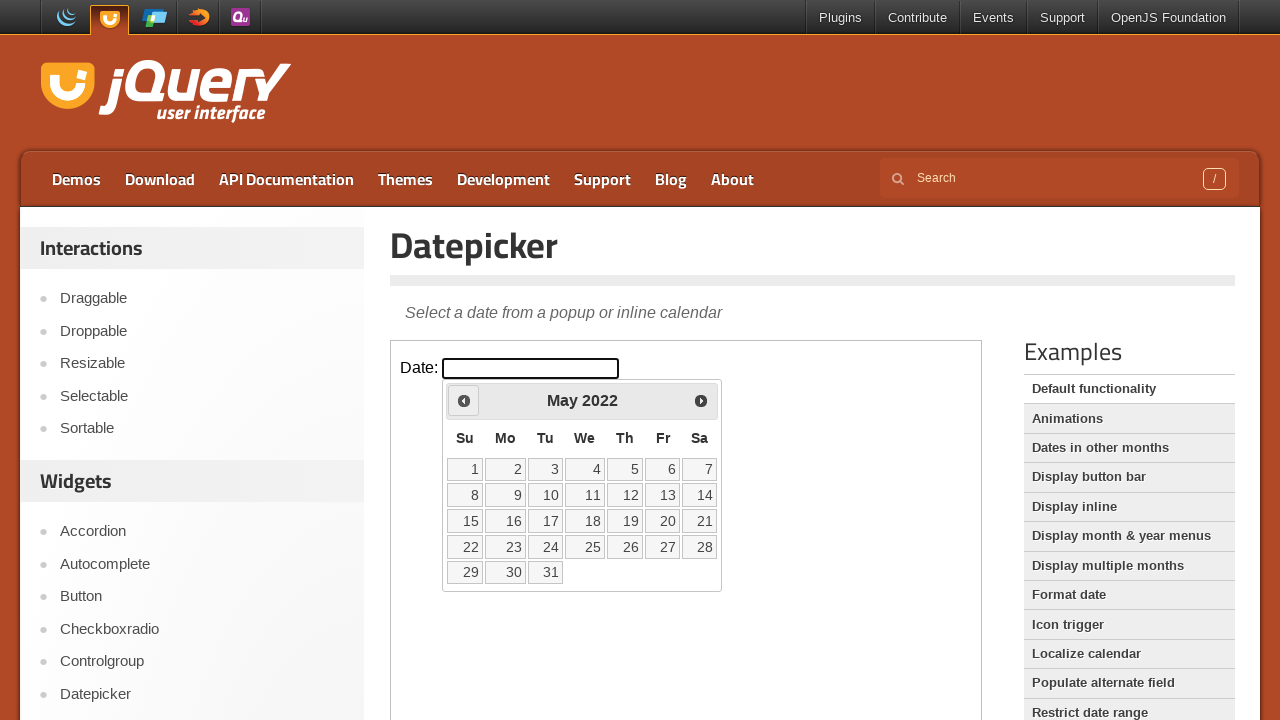

Clicked previous button to navigate to earlier year (currently at 2022) at (464, 400) on iframe >> nth=0 >> internal:control=enter-frame >> span:has-text('Prev')
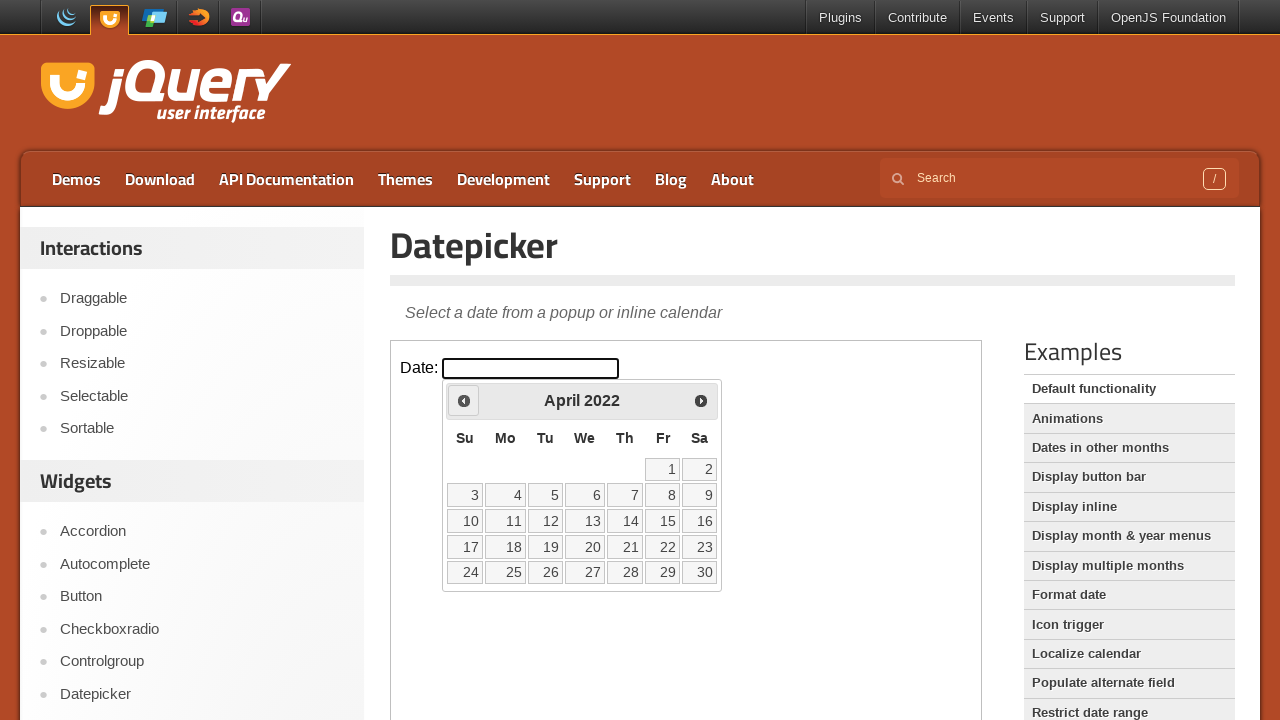

Retrieved current year value: 2022
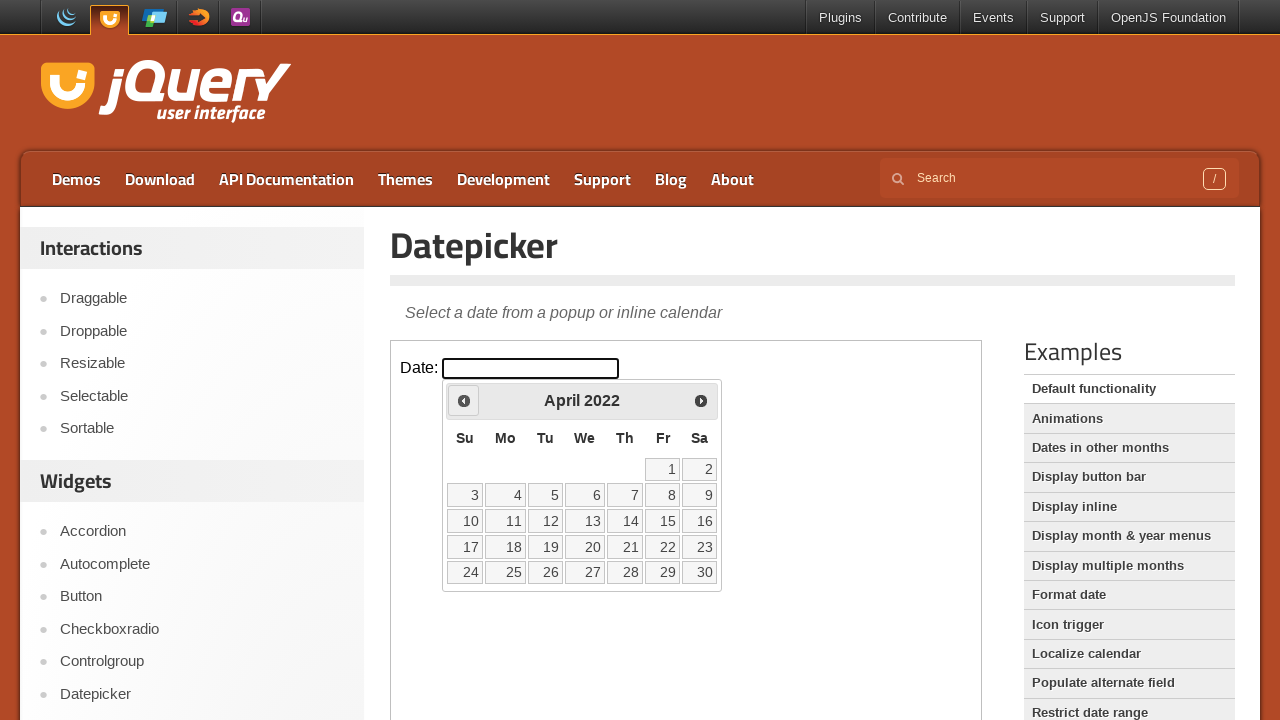

Clicked previous button to navigate to earlier year (currently at 2022) at (464, 400) on iframe >> nth=0 >> internal:control=enter-frame >> span:has-text('Prev')
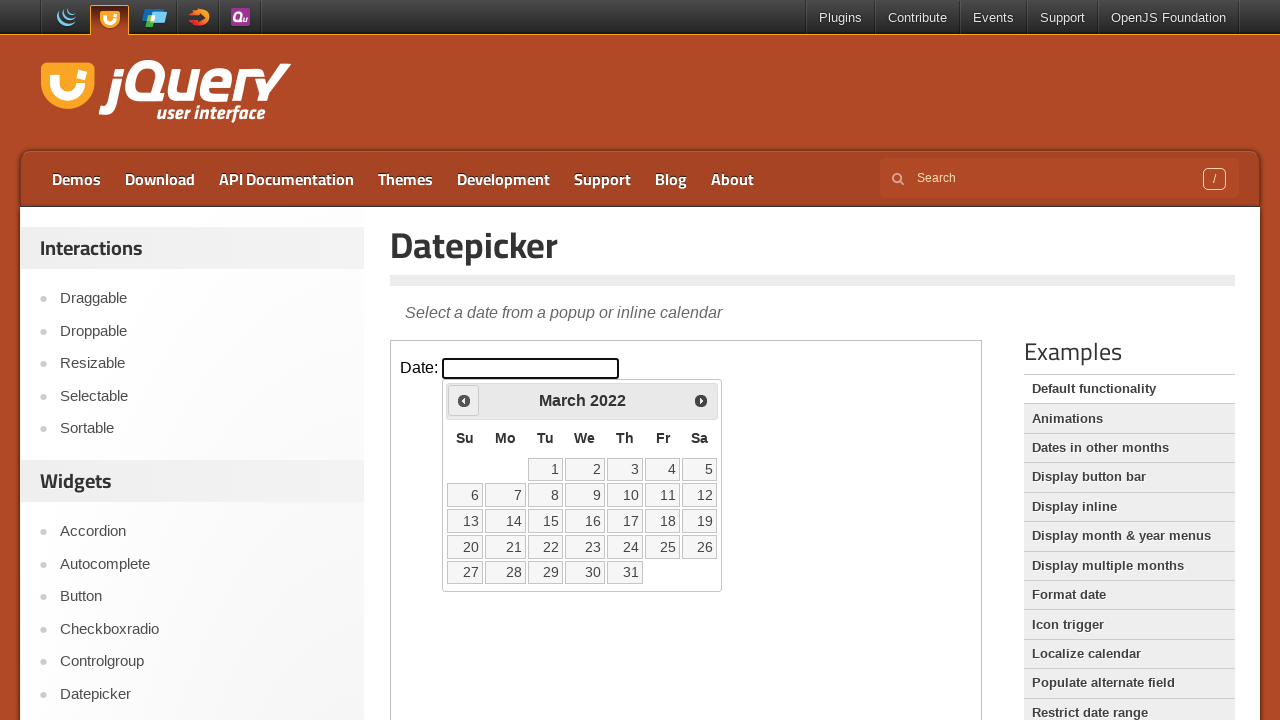

Retrieved current year value: 2022
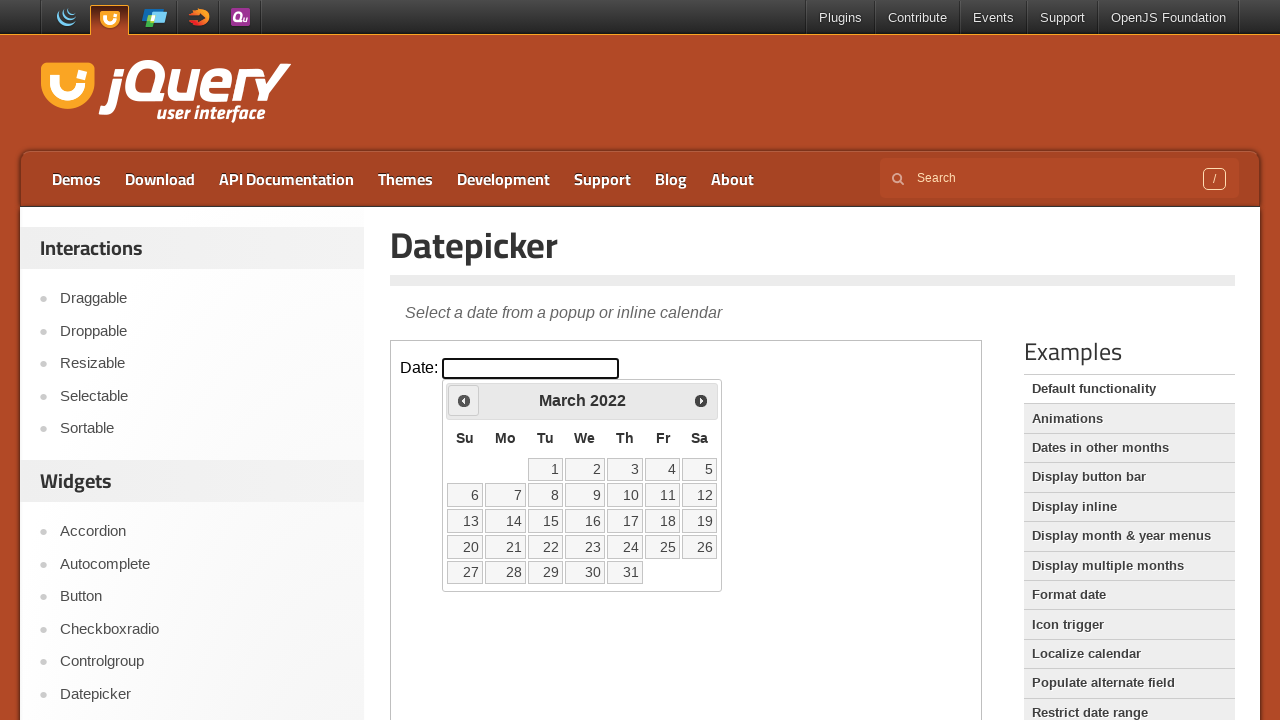

Clicked previous button to navigate to earlier year (currently at 2022) at (464, 400) on iframe >> nth=0 >> internal:control=enter-frame >> span:has-text('Prev')
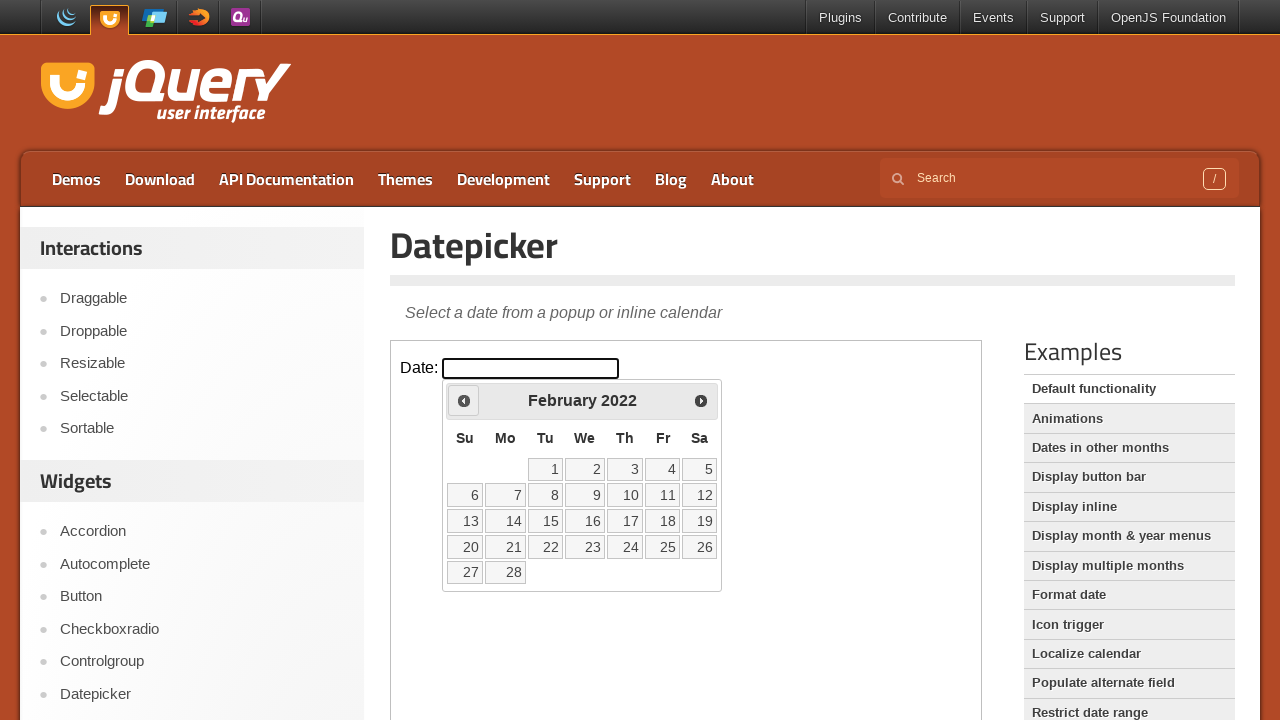

Retrieved current year value: 2022
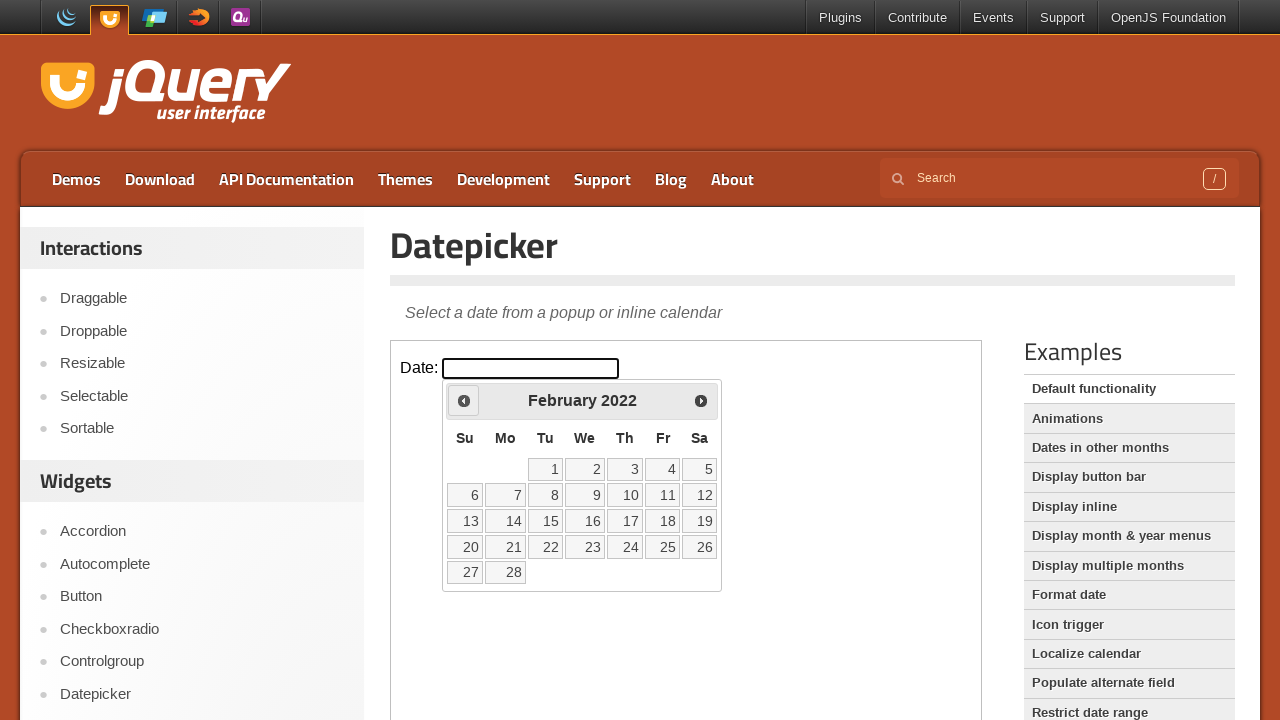

Clicked previous button to navigate to earlier year (currently at 2022) at (464, 400) on iframe >> nth=0 >> internal:control=enter-frame >> span:has-text('Prev')
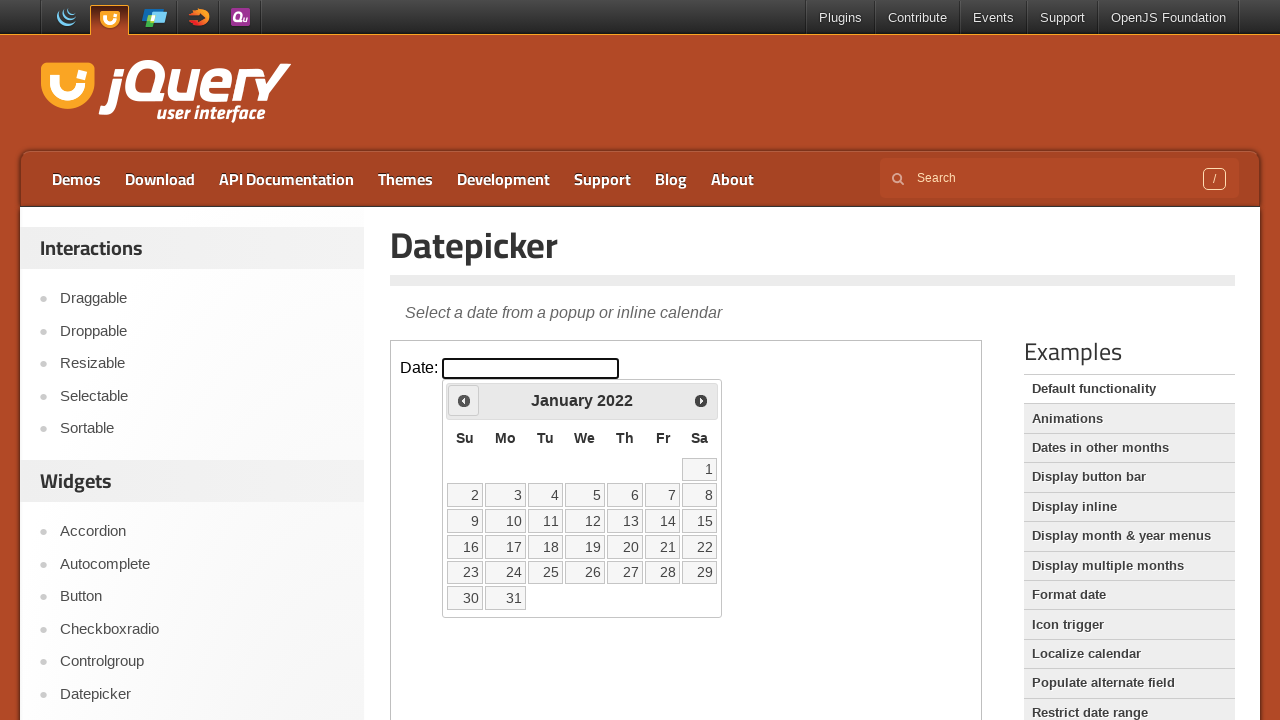

Retrieved current year value: 2022
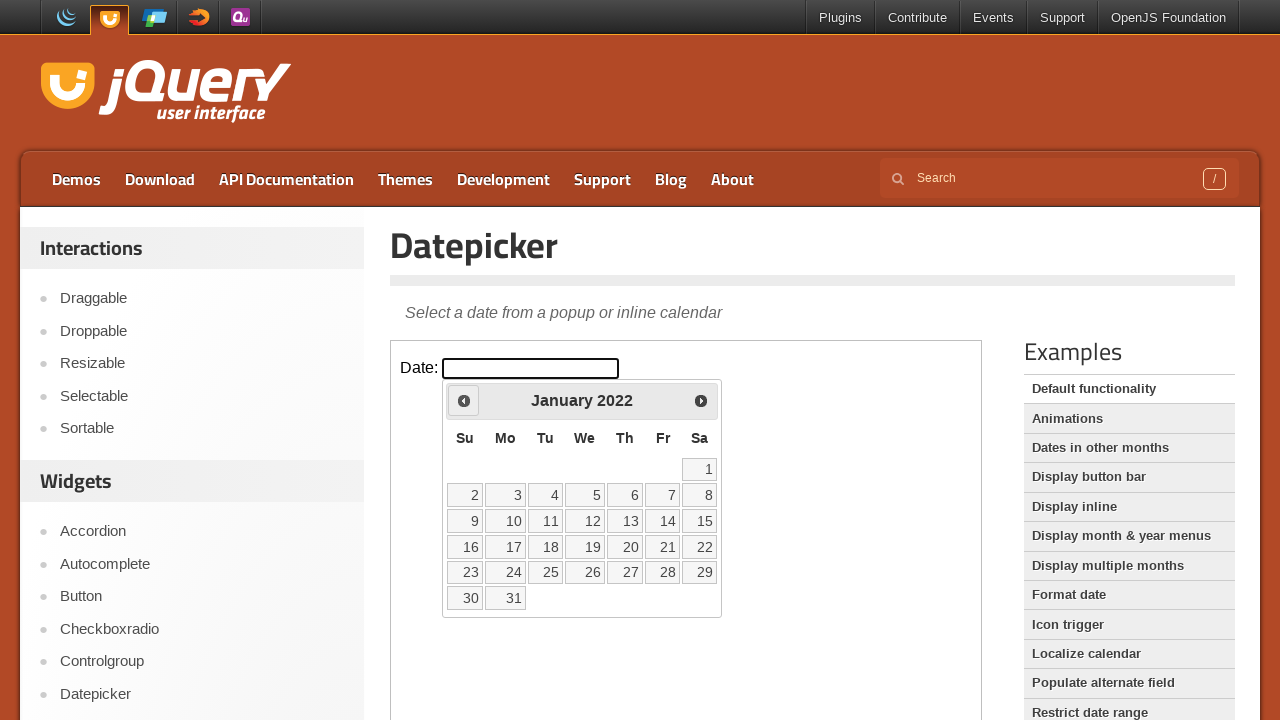

Clicked previous button to navigate to earlier year (currently at 2022) at (464, 400) on iframe >> nth=0 >> internal:control=enter-frame >> span:has-text('Prev')
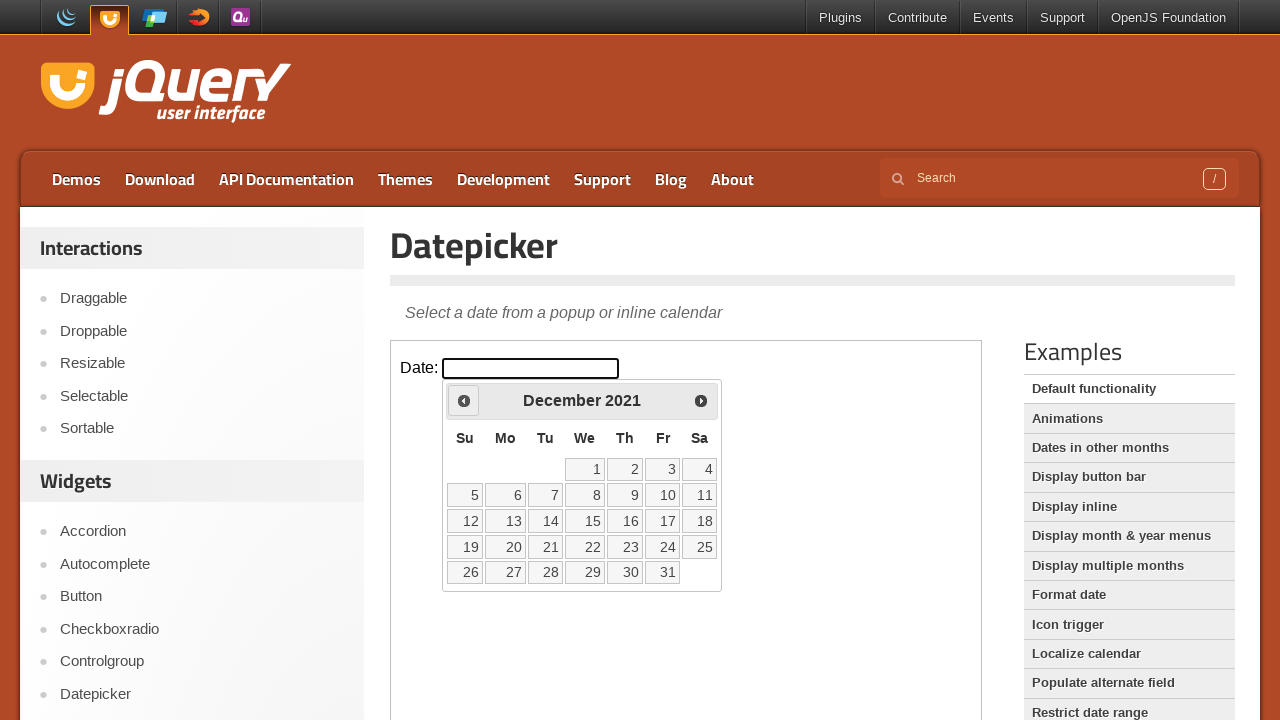

Retrieved current year value: 2021
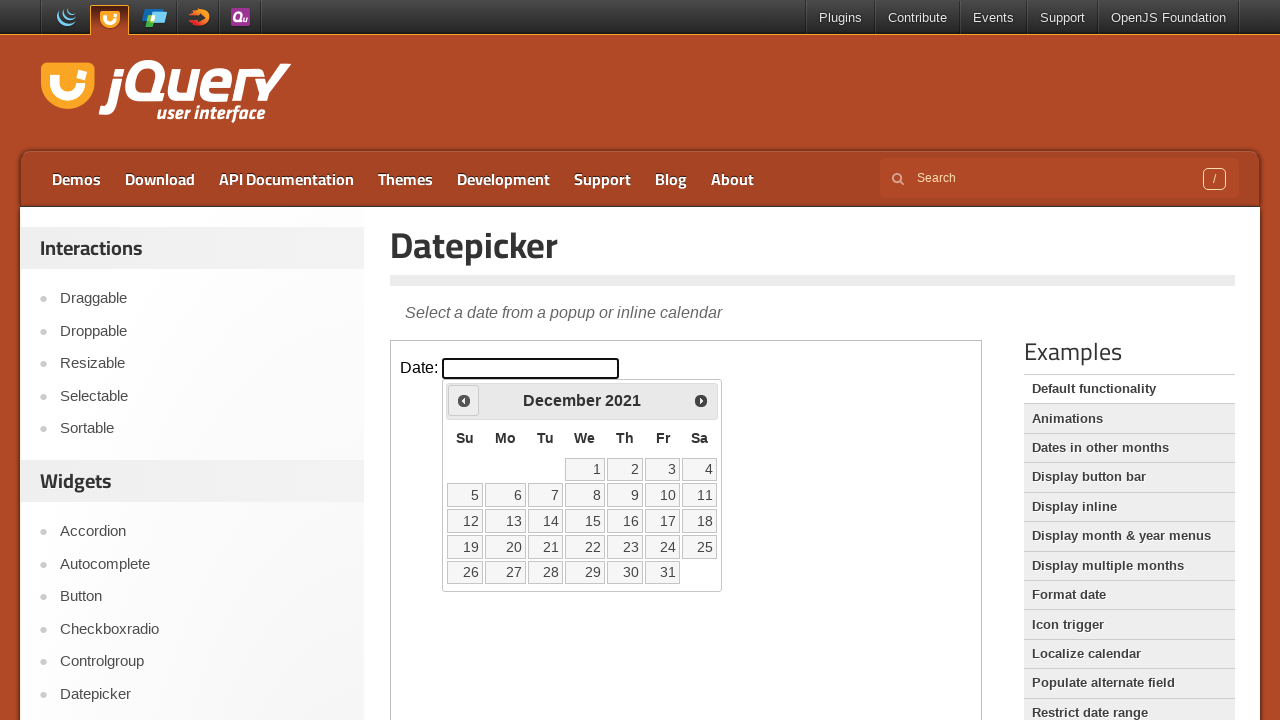

Clicked previous button to navigate to earlier year (currently at 2021) at (464, 400) on iframe >> nth=0 >> internal:control=enter-frame >> span:has-text('Prev')
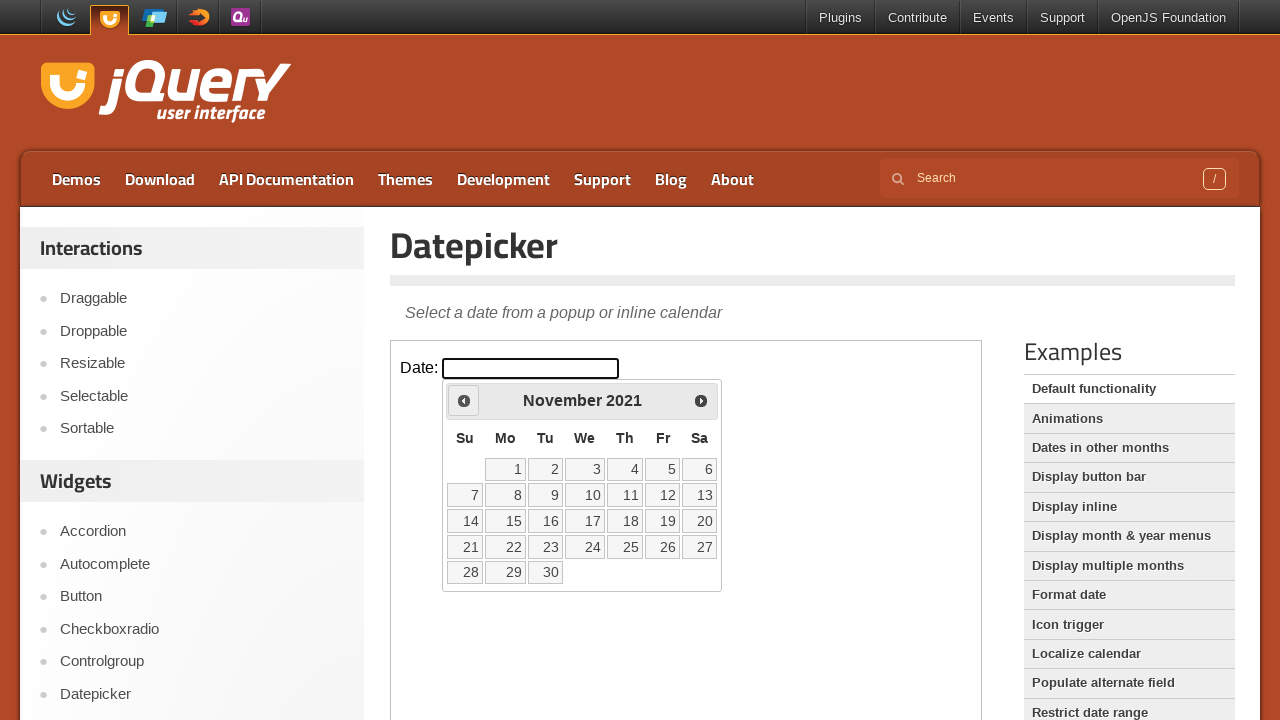

Retrieved current year value: 2021
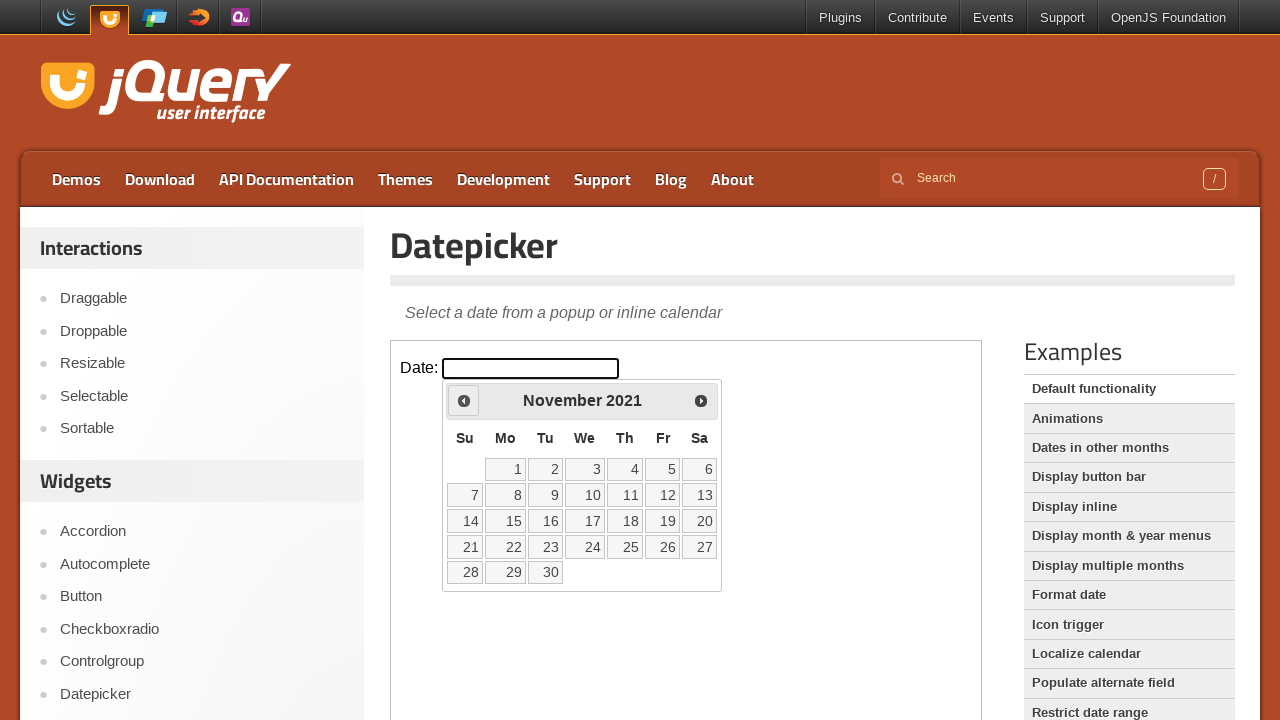

Clicked previous button to navigate to earlier year (currently at 2021) at (464, 400) on iframe >> nth=0 >> internal:control=enter-frame >> span:has-text('Prev')
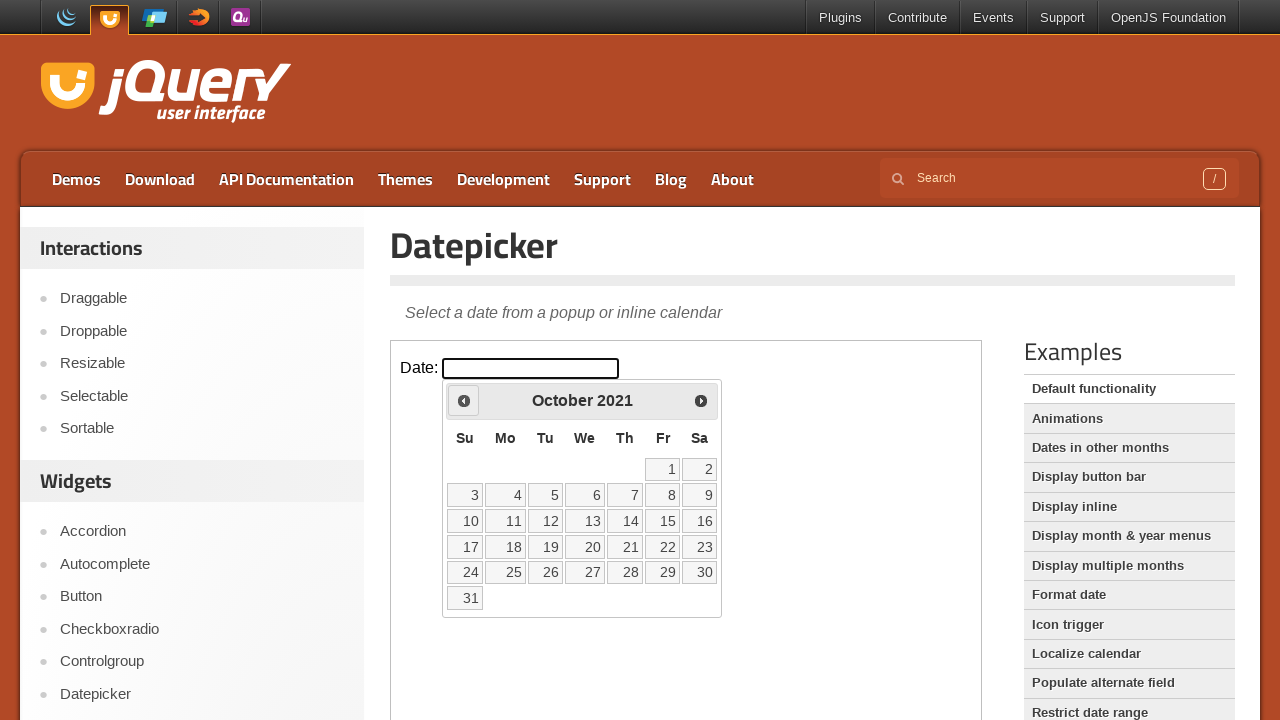

Retrieved current year value: 2021
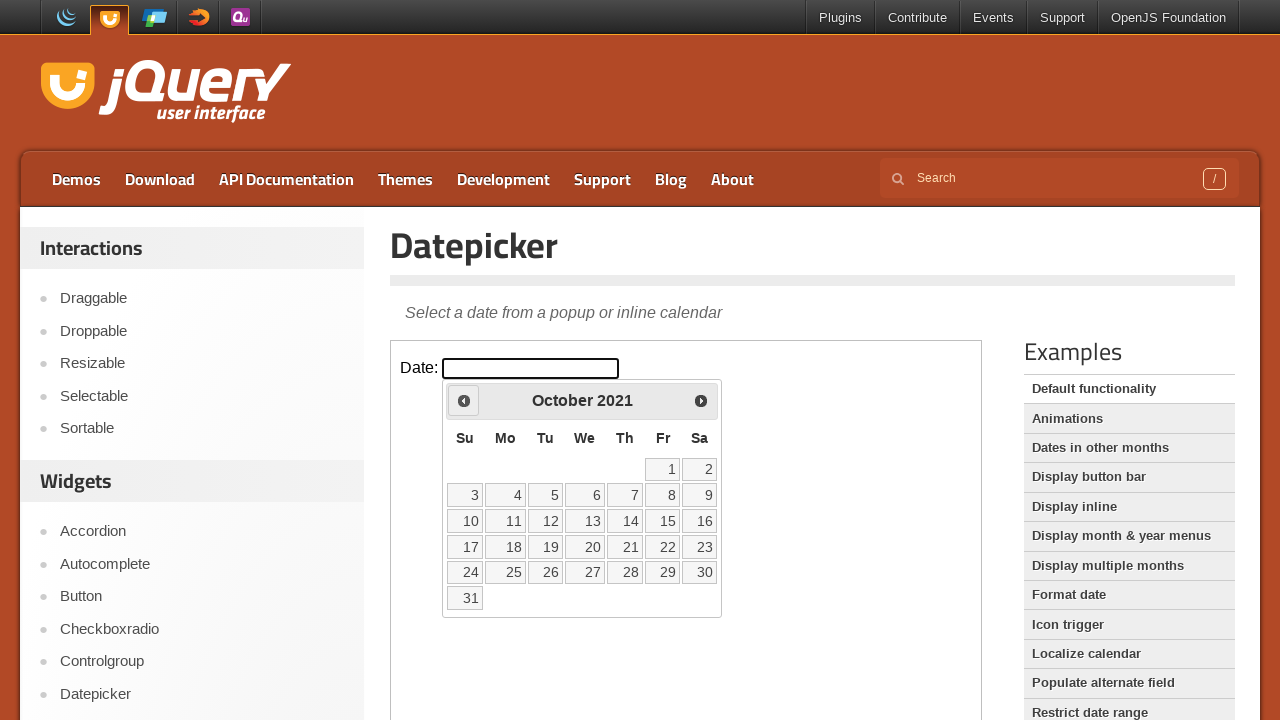

Clicked previous button to navigate to earlier year (currently at 2021) at (464, 400) on iframe >> nth=0 >> internal:control=enter-frame >> span:has-text('Prev')
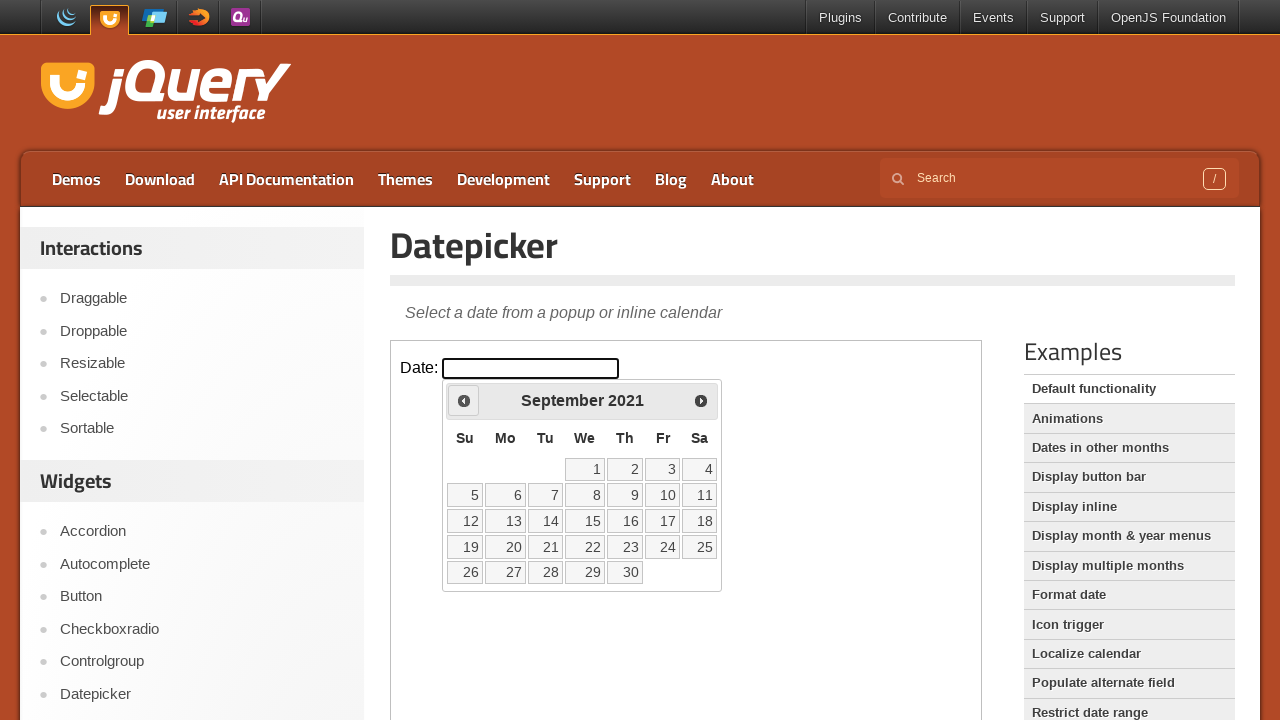

Retrieved current year value: 2021
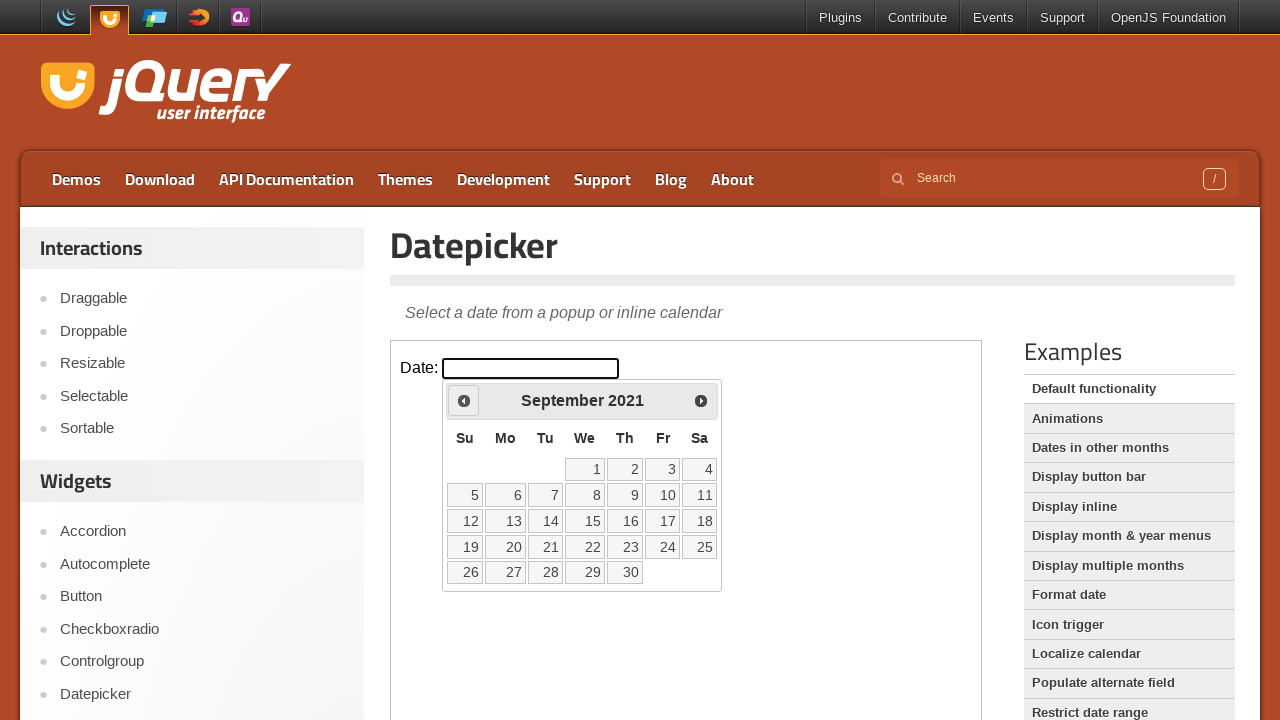

Clicked previous button to navigate to earlier year (currently at 2021) at (464, 400) on iframe >> nth=0 >> internal:control=enter-frame >> span:has-text('Prev')
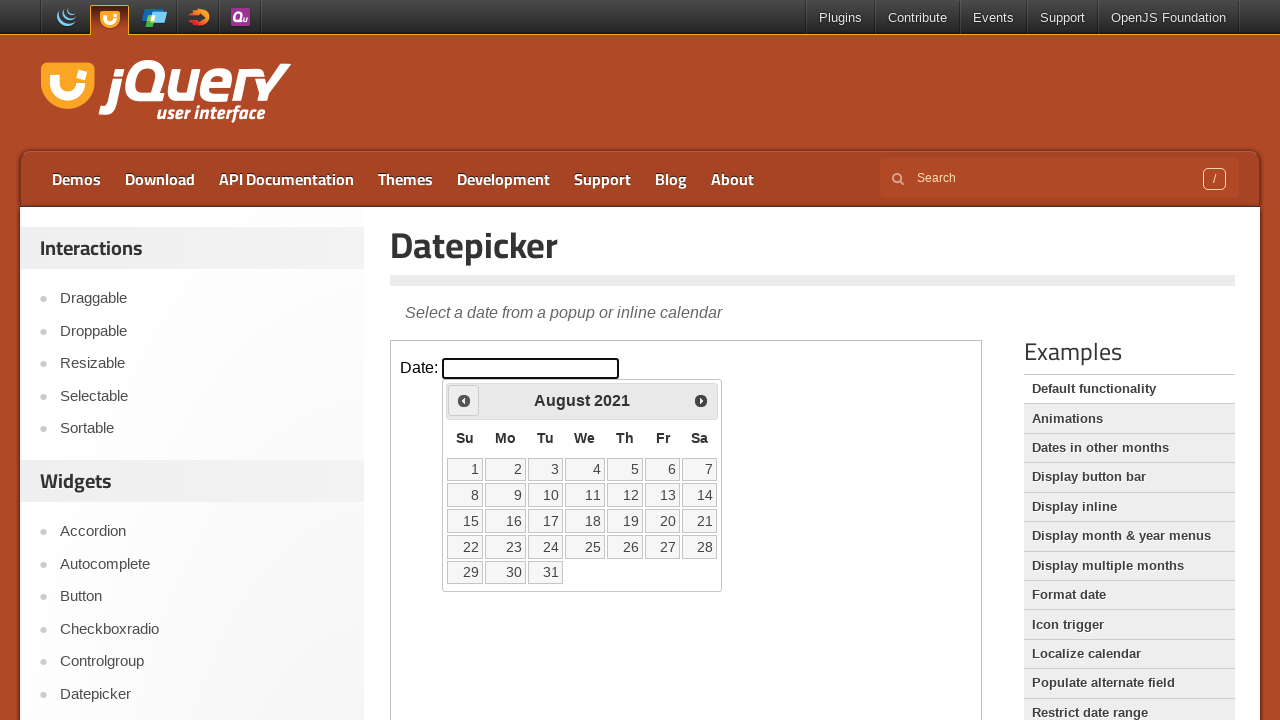

Retrieved current year value: 2021
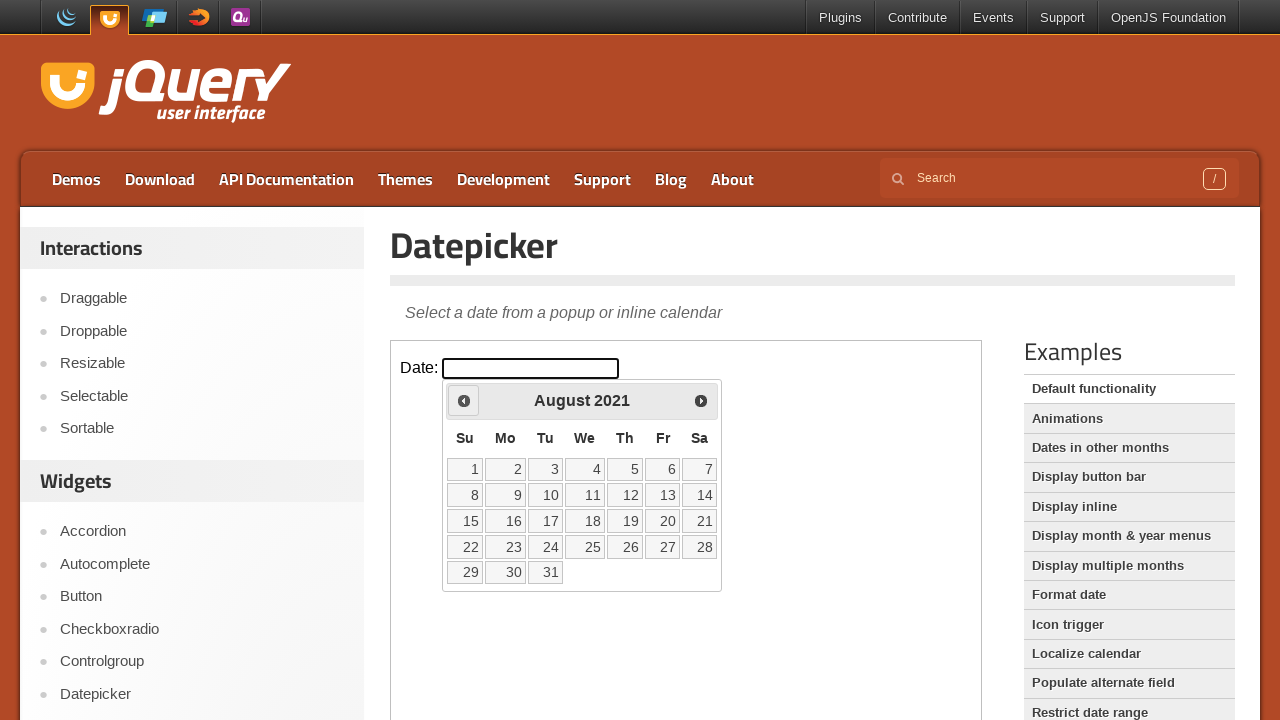

Clicked previous button to navigate to earlier year (currently at 2021) at (464, 400) on iframe >> nth=0 >> internal:control=enter-frame >> span:has-text('Prev')
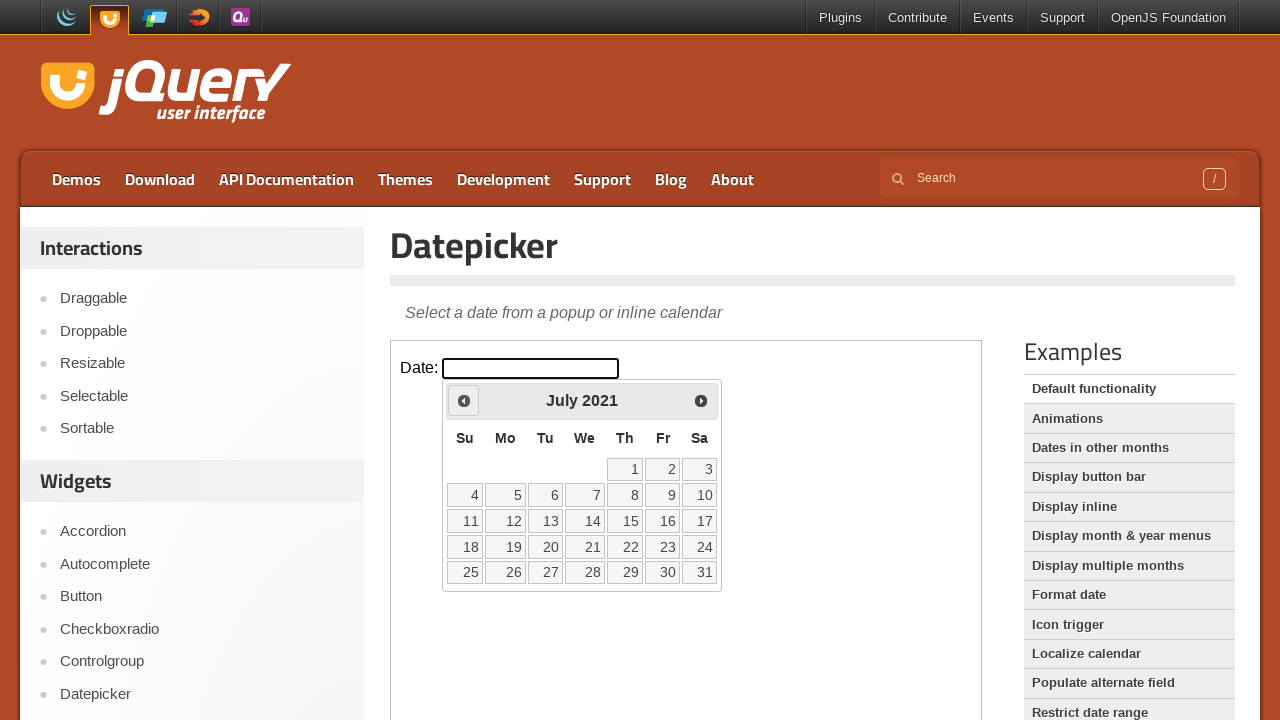

Retrieved current year value: 2021
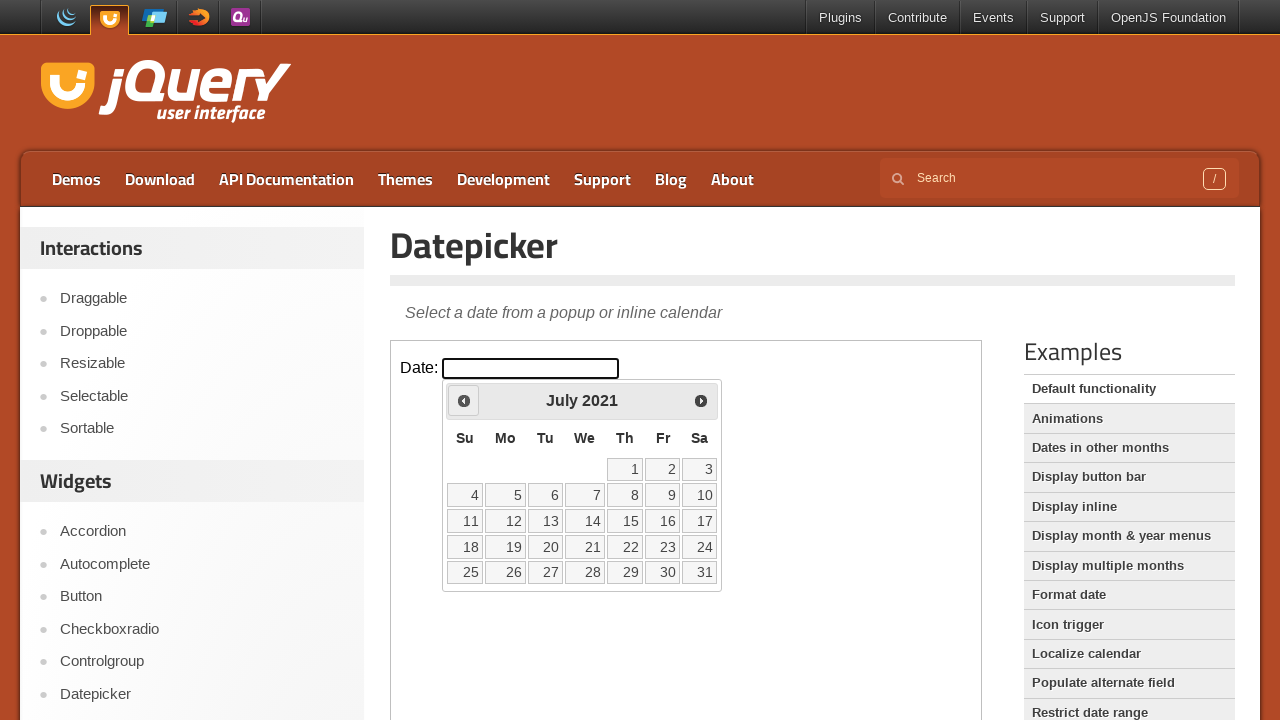

Clicked previous button to navigate to earlier year (currently at 2021) at (464, 400) on iframe >> nth=0 >> internal:control=enter-frame >> span:has-text('Prev')
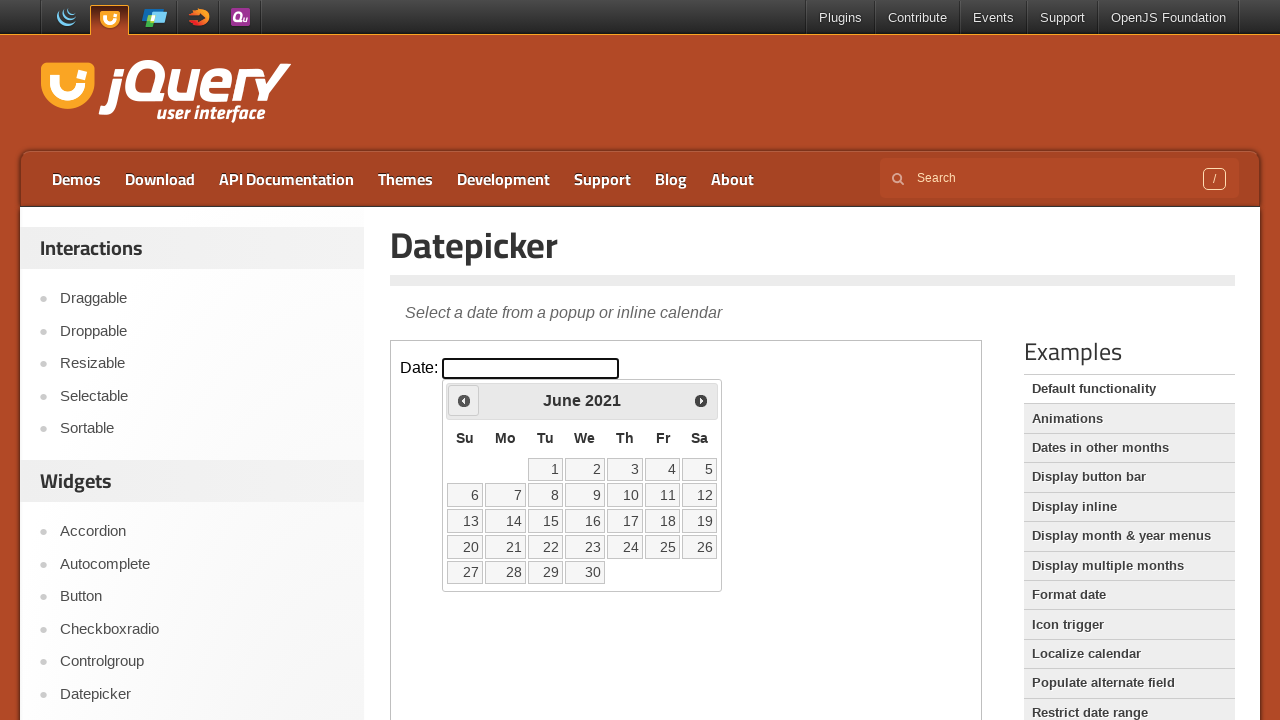

Retrieved current year value: 2021
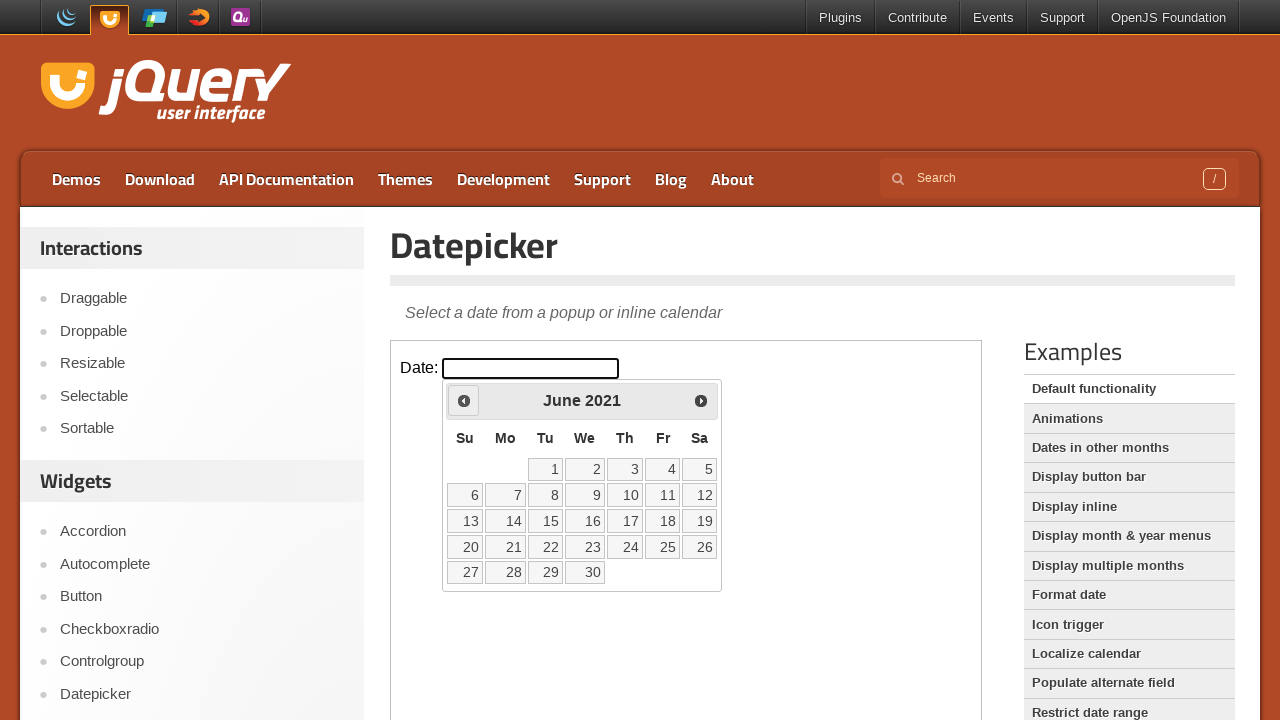

Clicked previous button to navigate to earlier year (currently at 2021) at (464, 400) on iframe >> nth=0 >> internal:control=enter-frame >> span:has-text('Prev')
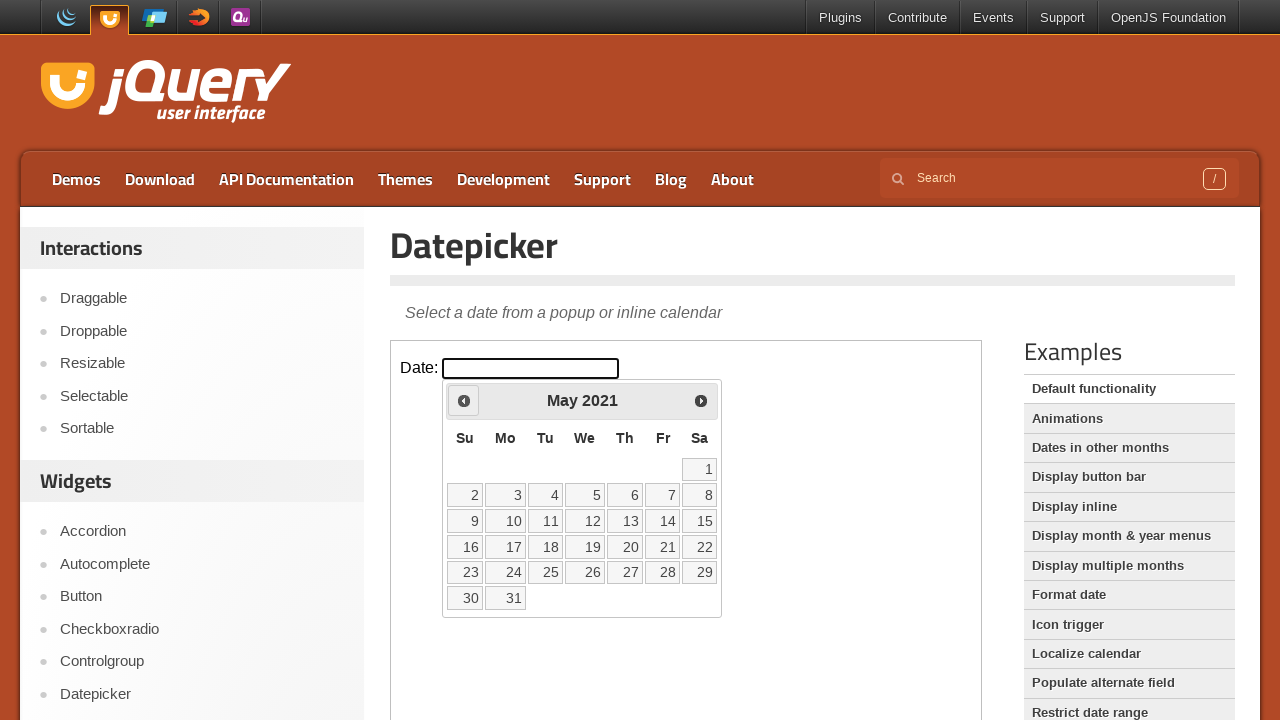

Retrieved current year value: 2021
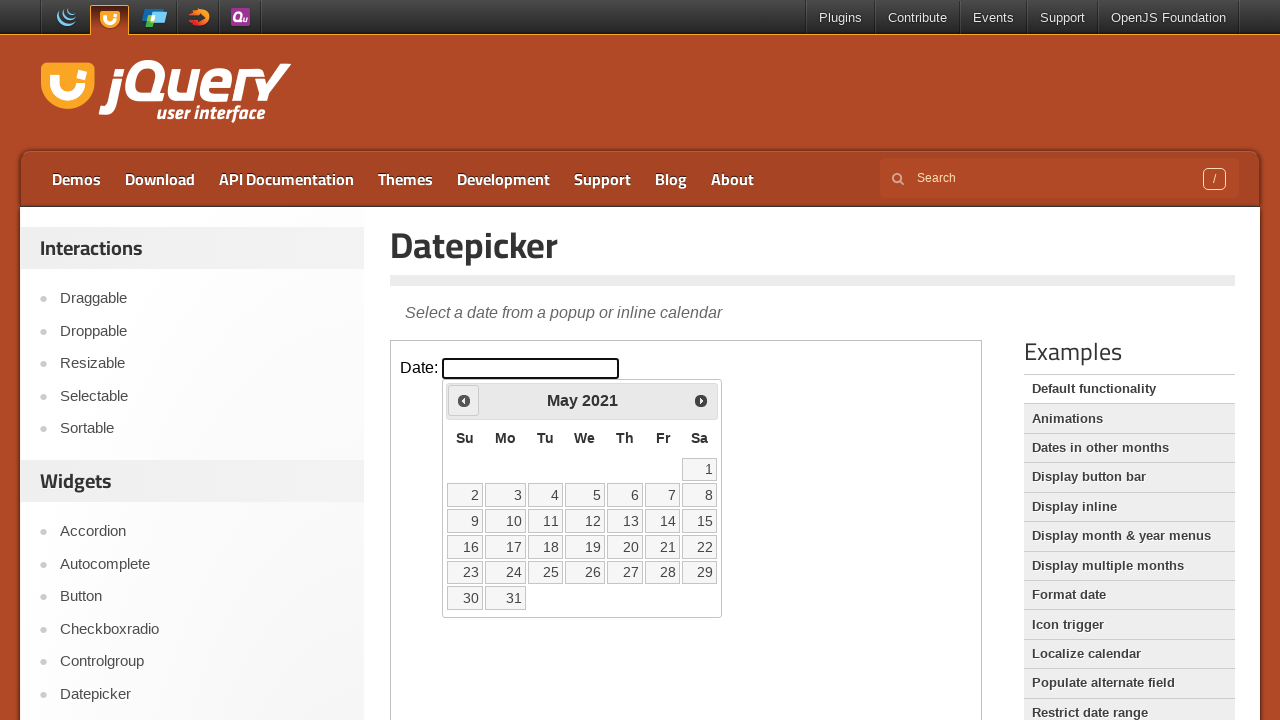

Clicked previous button to navigate to earlier year (currently at 2021) at (464, 400) on iframe >> nth=0 >> internal:control=enter-frame >> span:has-text('Prev')
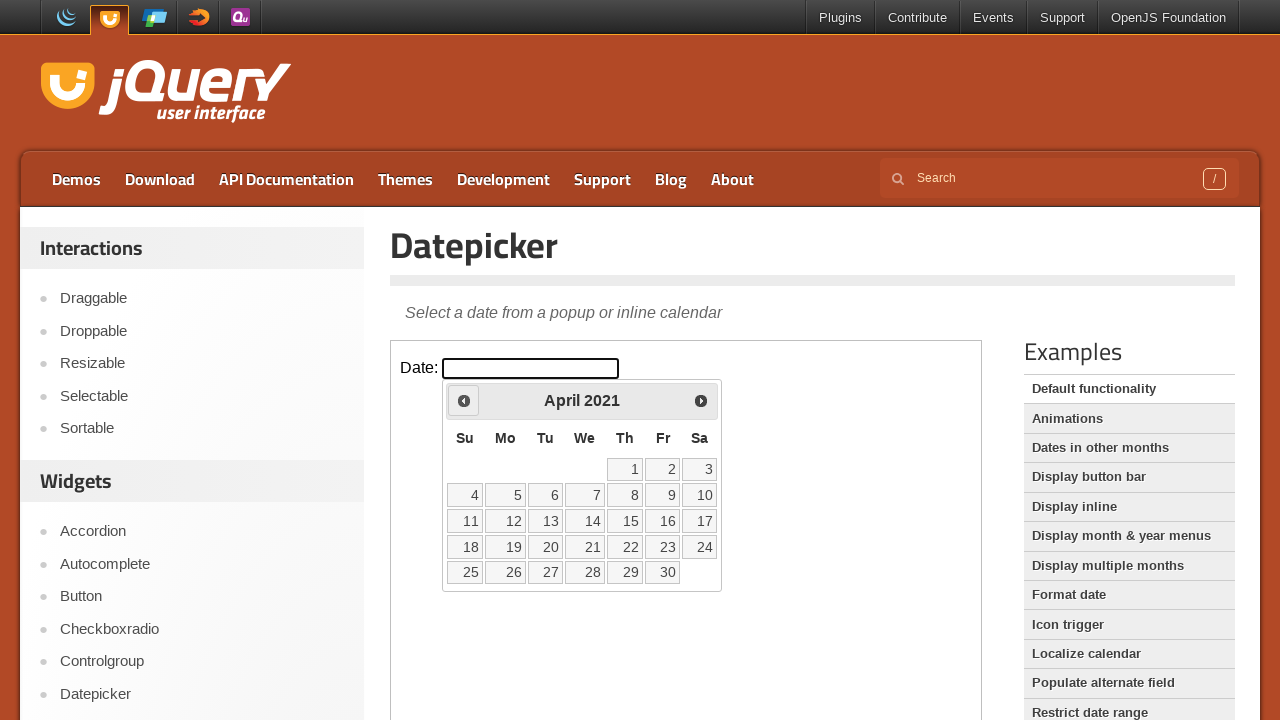

Retrieved current year value: 2021
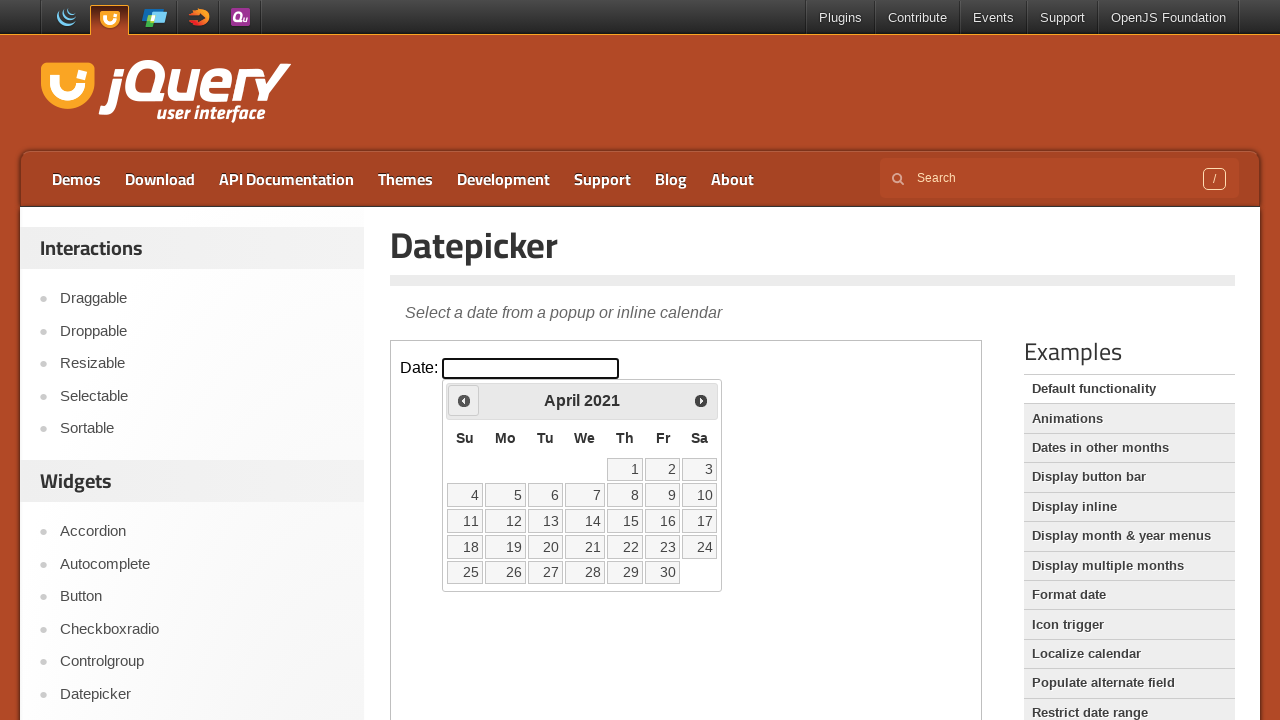

Clicked previous button to navigate to earlier year (currently at 2021) at (464, 400) on iframe >> nth=0 >> internal:control=enter-frame >> span:has-text('Prev')
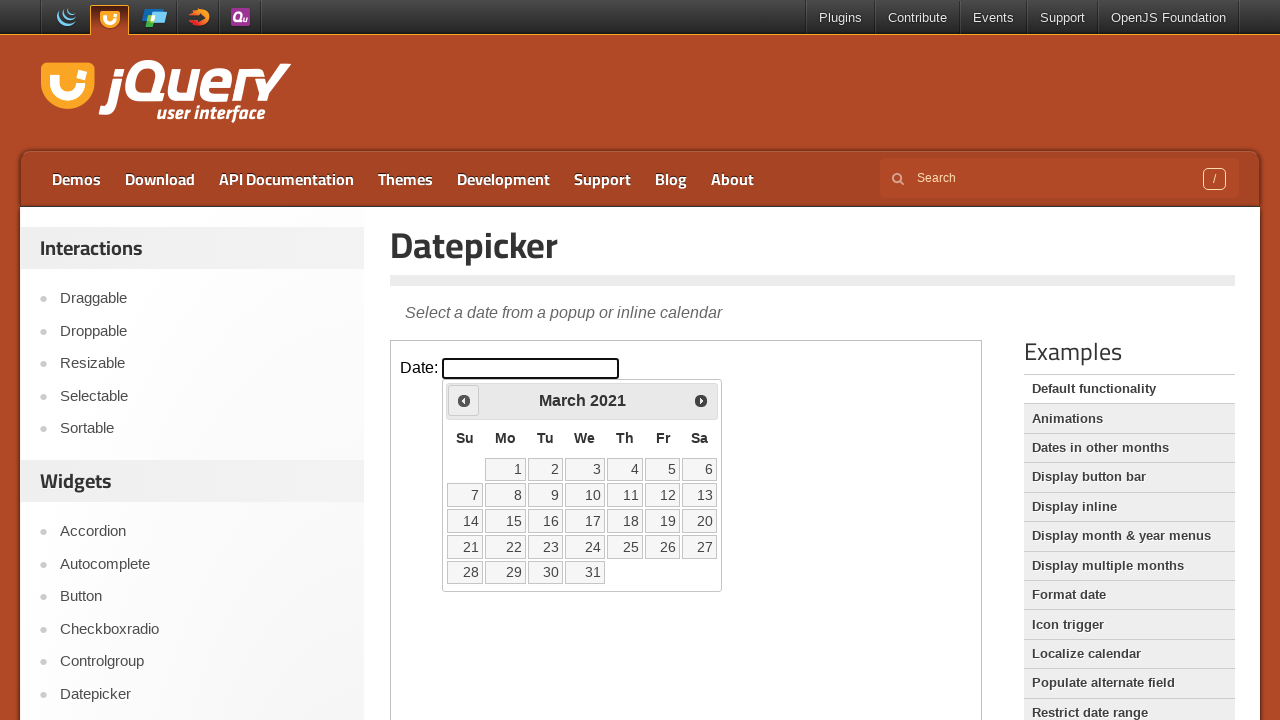

Retrieved current year value: 2021
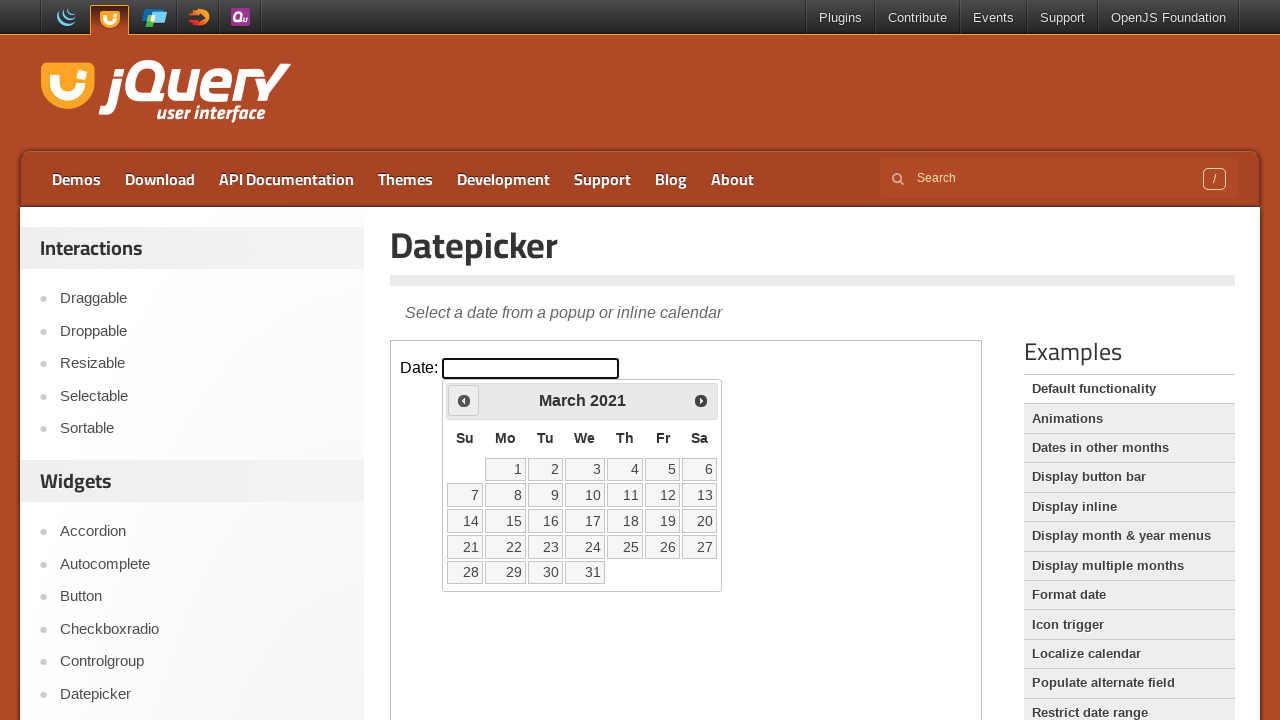

Clicked previous button to navigate to earlier year (currently at 2021) at (464, 400) on iframe >> nth=0 >> internal:control=enter-frame >> span:has-text('Prev')
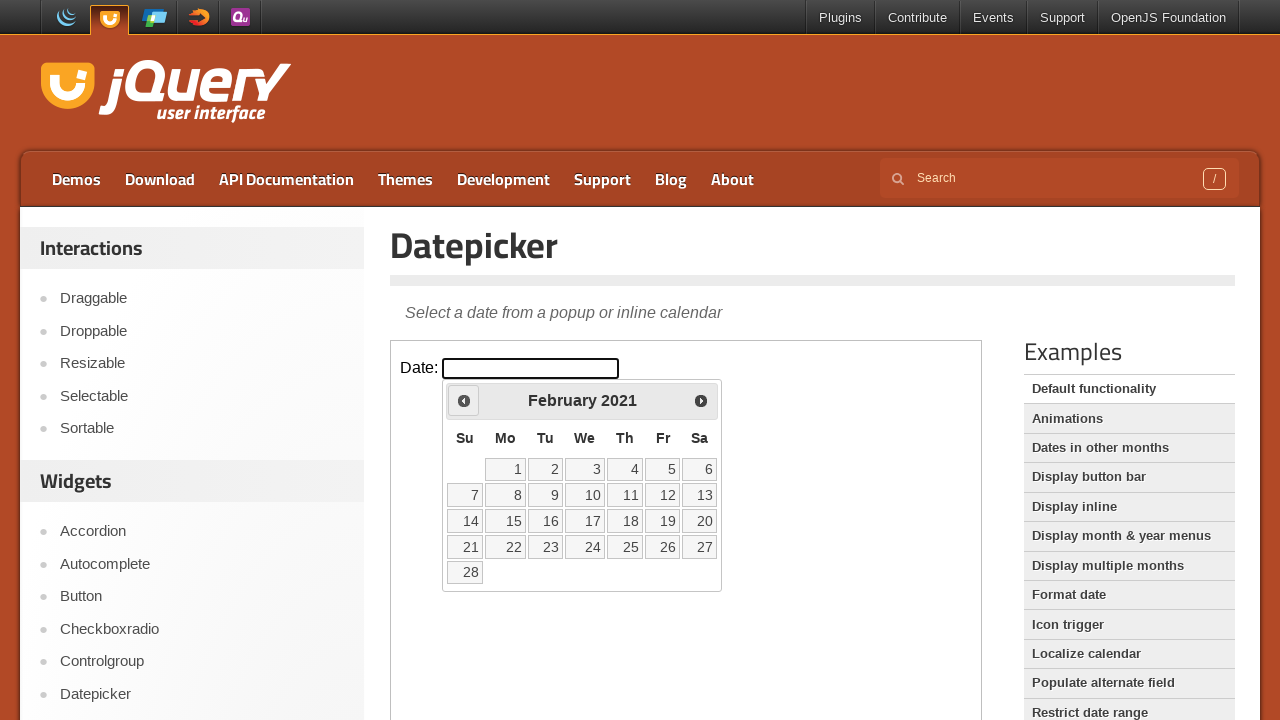

Retrieved current year value: 2021
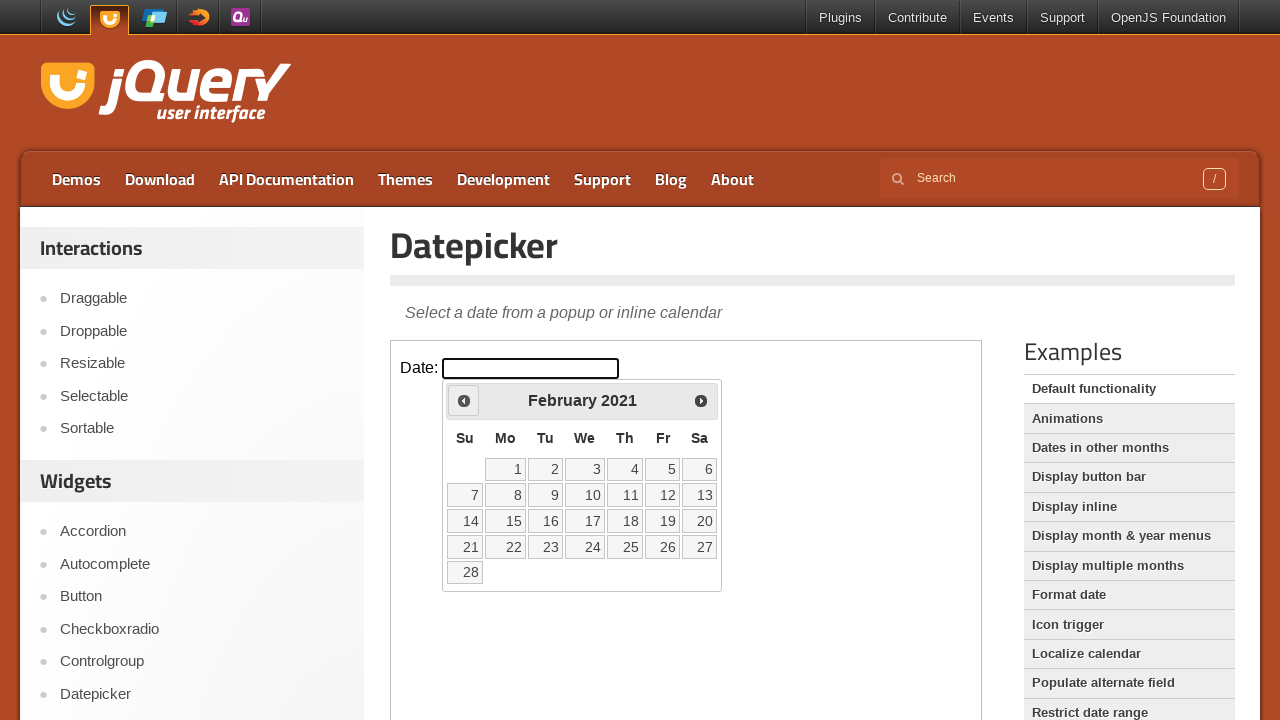

Clicked previous button to navigate to earlier year (currently at 2021) at (464, 400) on iframe >> nth=0 >> internal:control=enter-frame >> span:has-text('Prev')
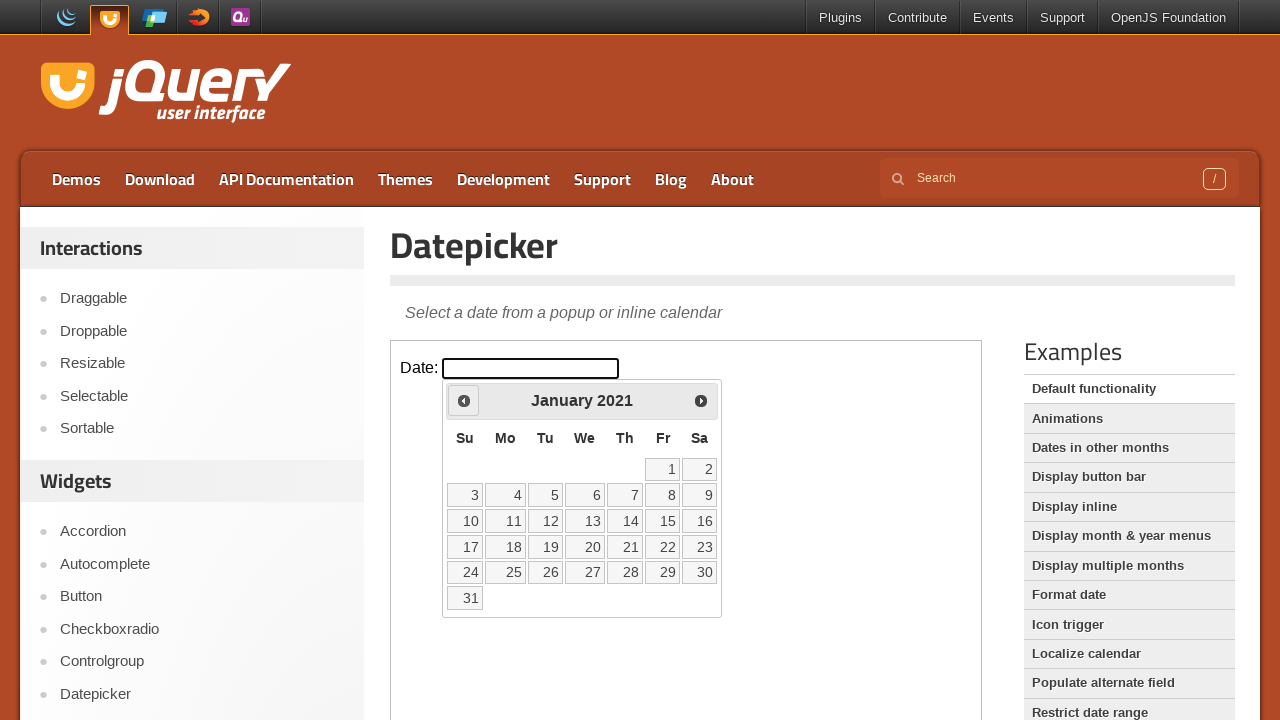

Retrieved current year value: 2021
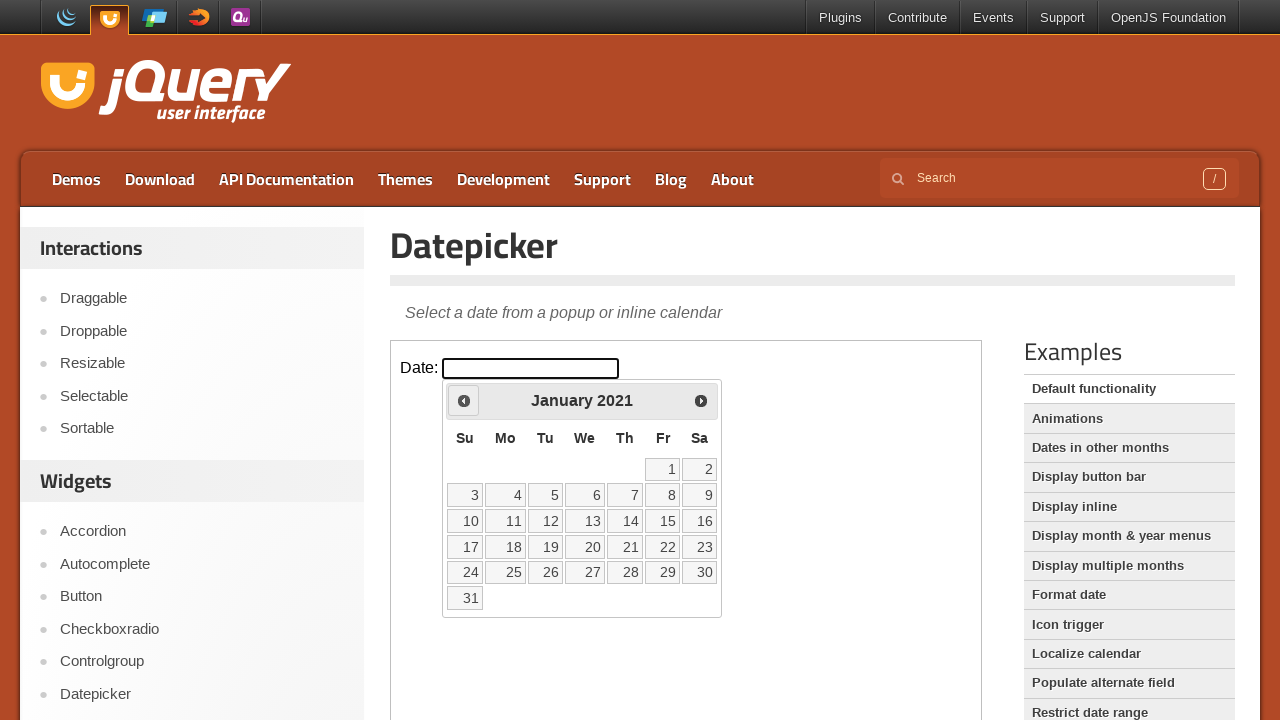

Clicked previous button to navigate to earlier year (currently at 2021) at (464, 400) on iframe >> nth=0 >> internal:control=enter-frame >> span:has-text('Prev')
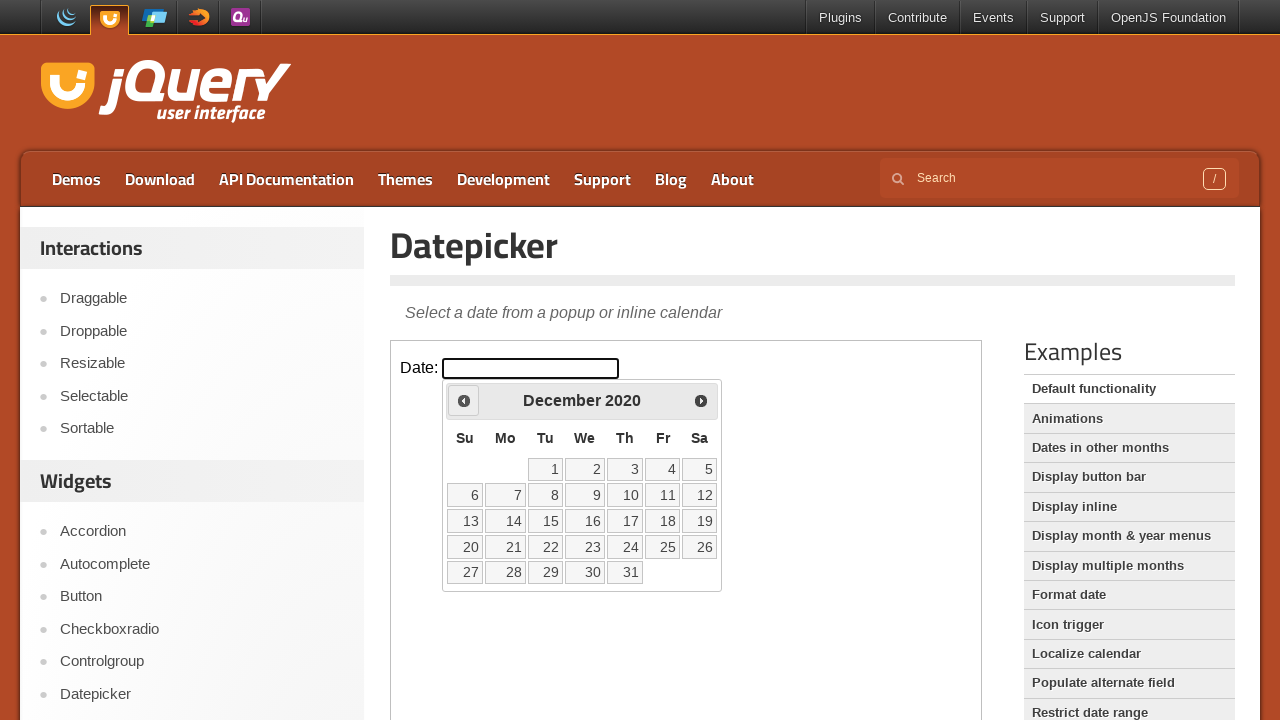

Retrieved current year value: 2020
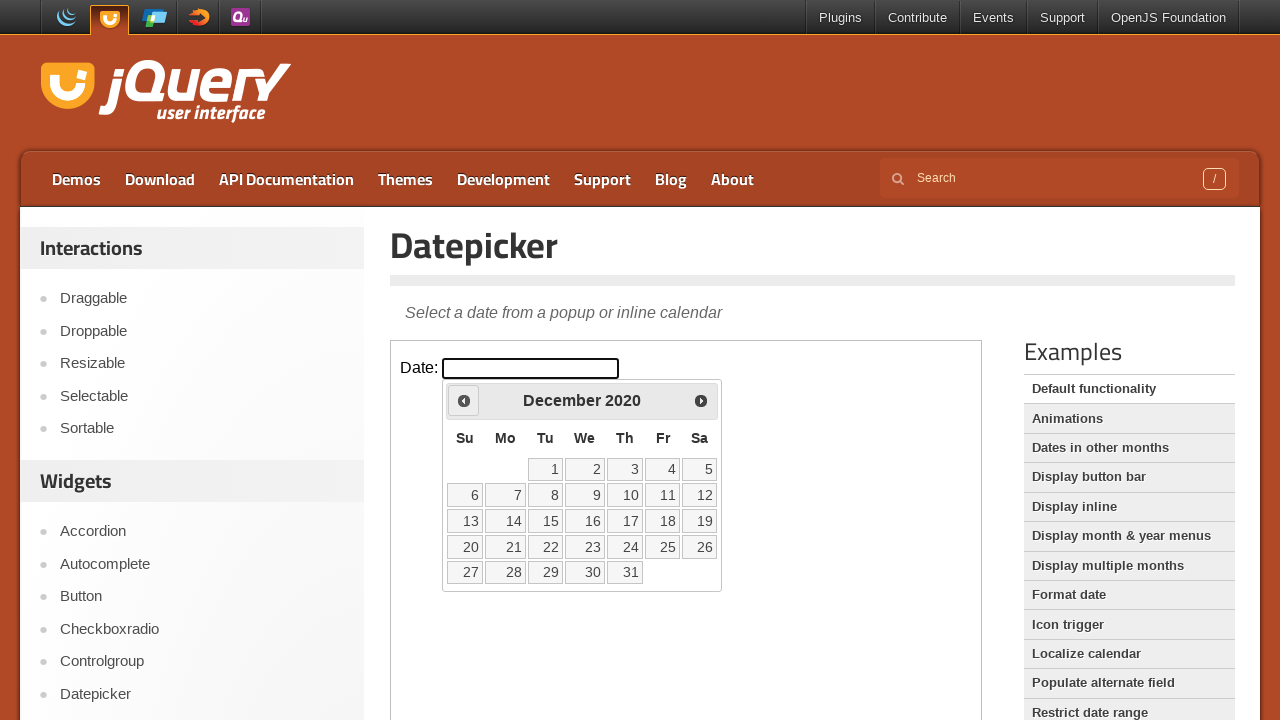

Clicked previous button to navigate to earlier year (currently at 2020) at (464, 400) on iframe >> nth=0 >> internal:control=enter-frame >> span:has-text('Prev')
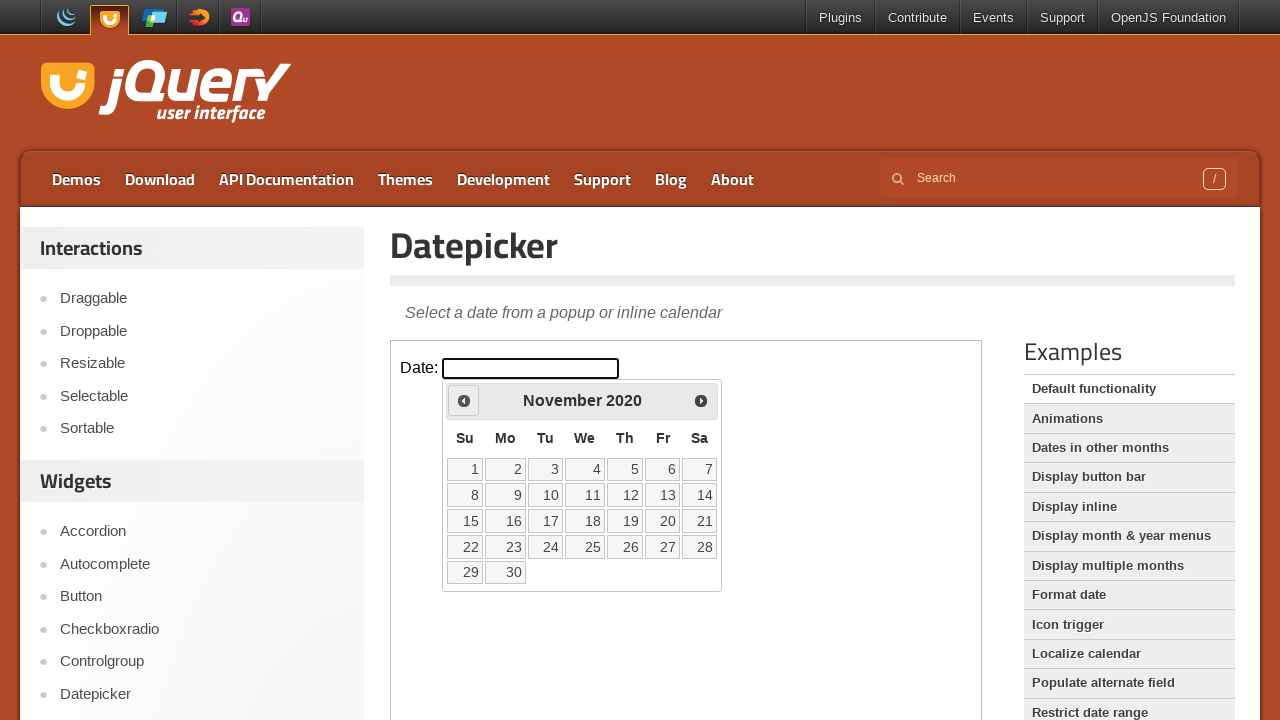

Retrieved current year value: 2020
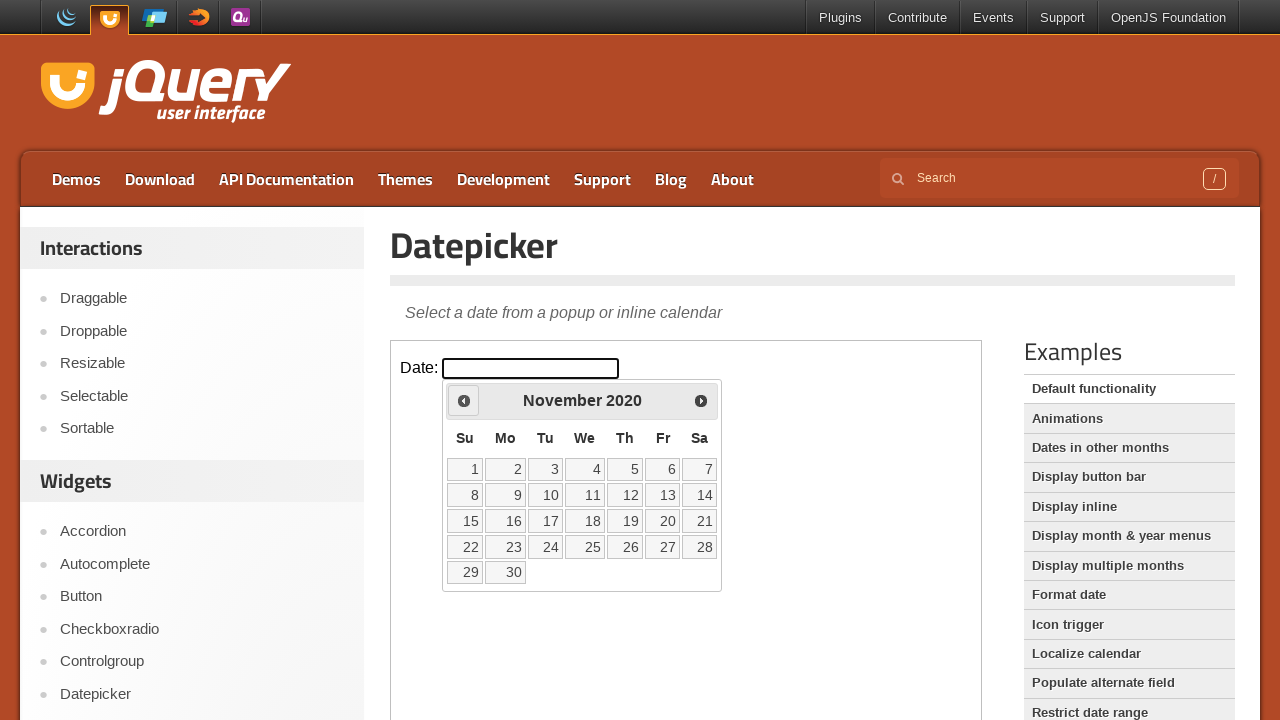

Clicked previous button to navigate to earlier year (currently at 2020) at (464, 400) on iframe >> nth=0 >> internal:control=enter-frame >> span:has-text('Prev')
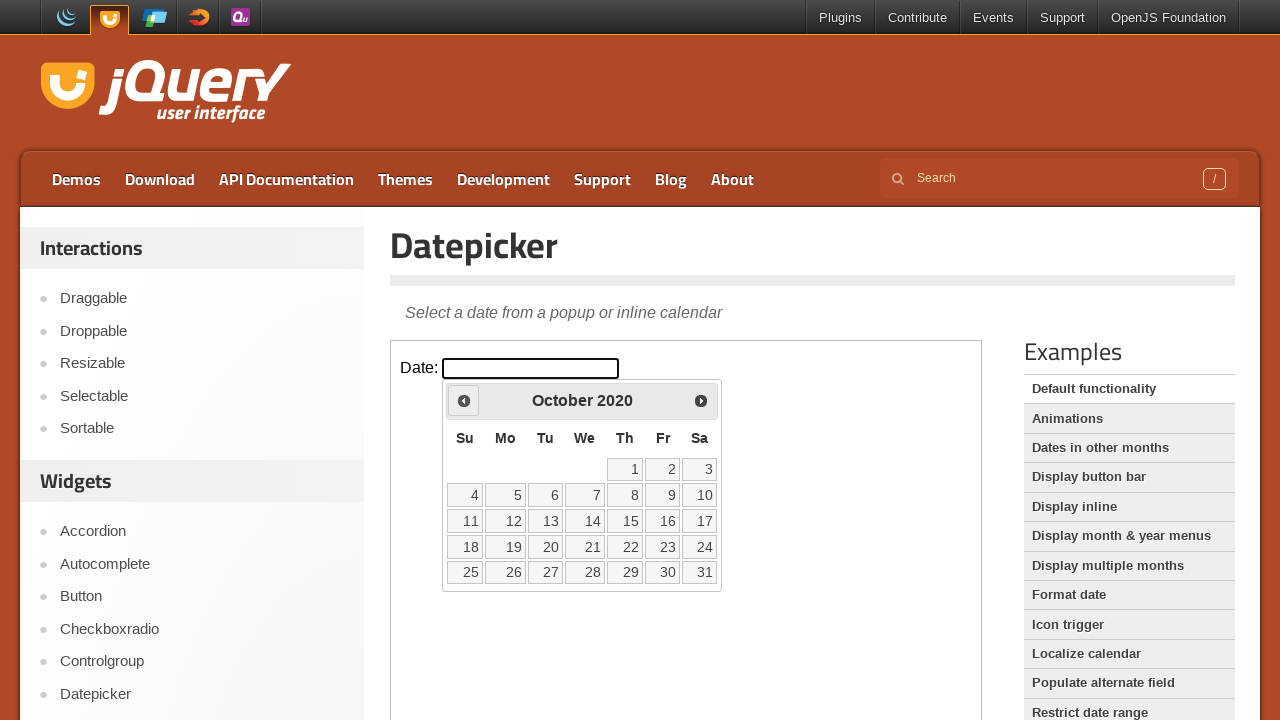

Retrieved current year value: 2020
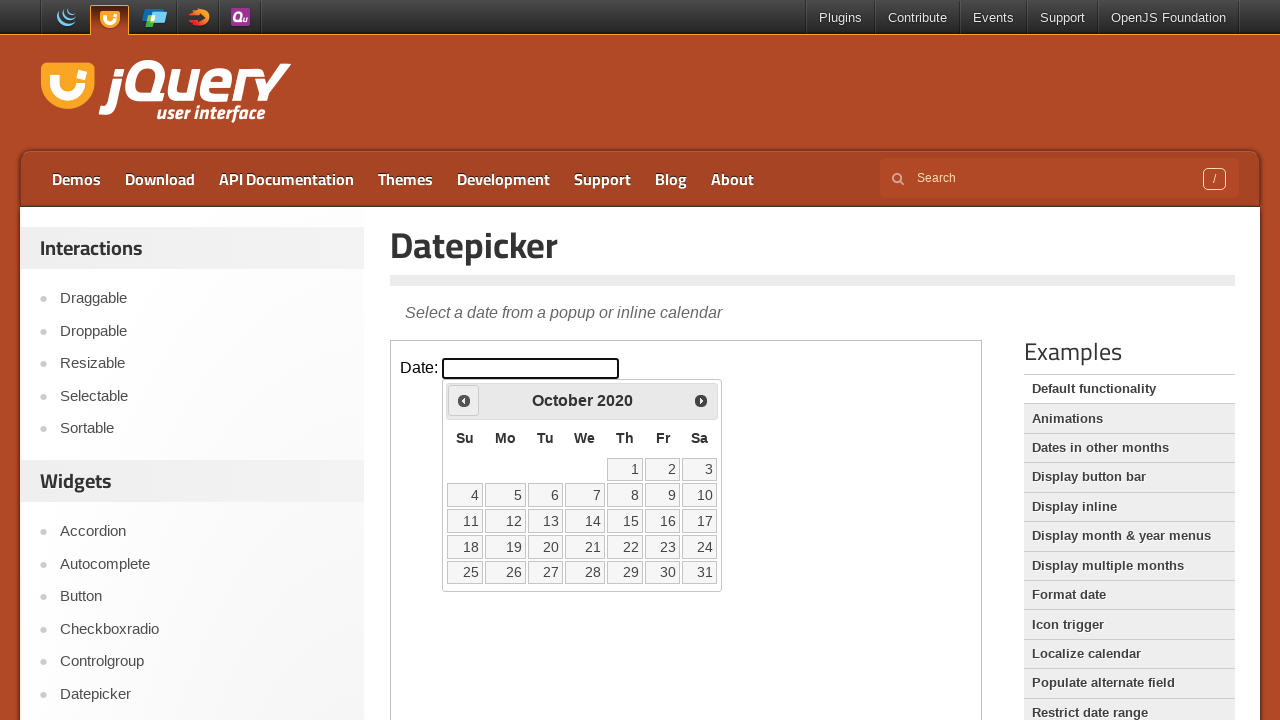

Clicked previous button to navigate to earlier year (currently at 2020) at (464, 400) on iframe >> nth=0 >> internal:control=enter-frame >> span:has-text('Prev')
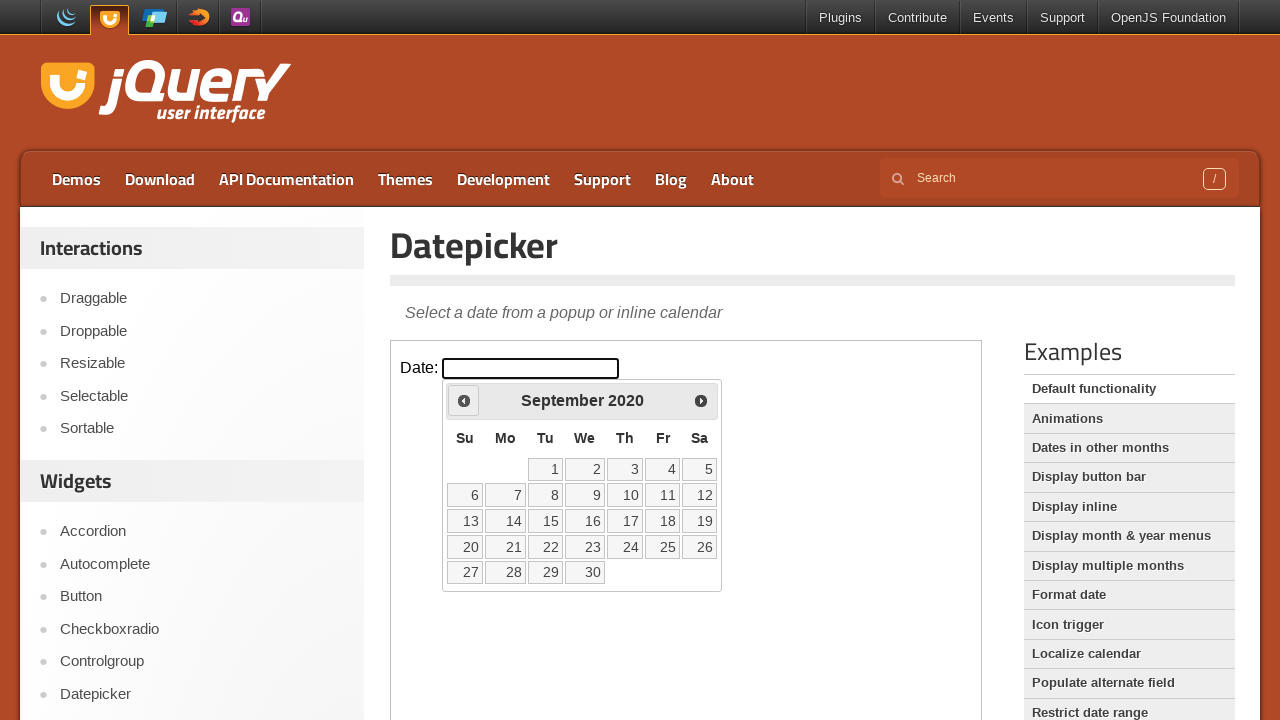

Retrieved current year value: 2020
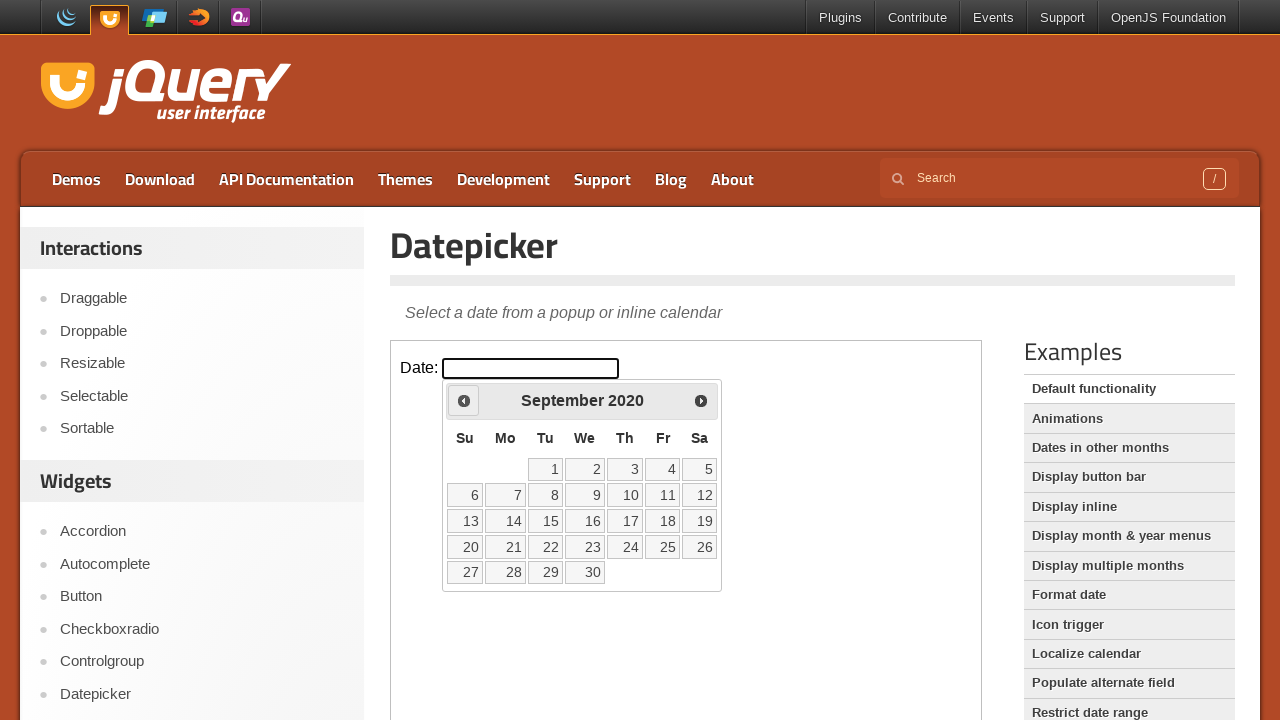

Clicked previous button to navigate to earlier year (currently at 2020) at (464, 400) on iframe >> nth=0 >> internal:control=enter-frame >> span:has-text('Prev')
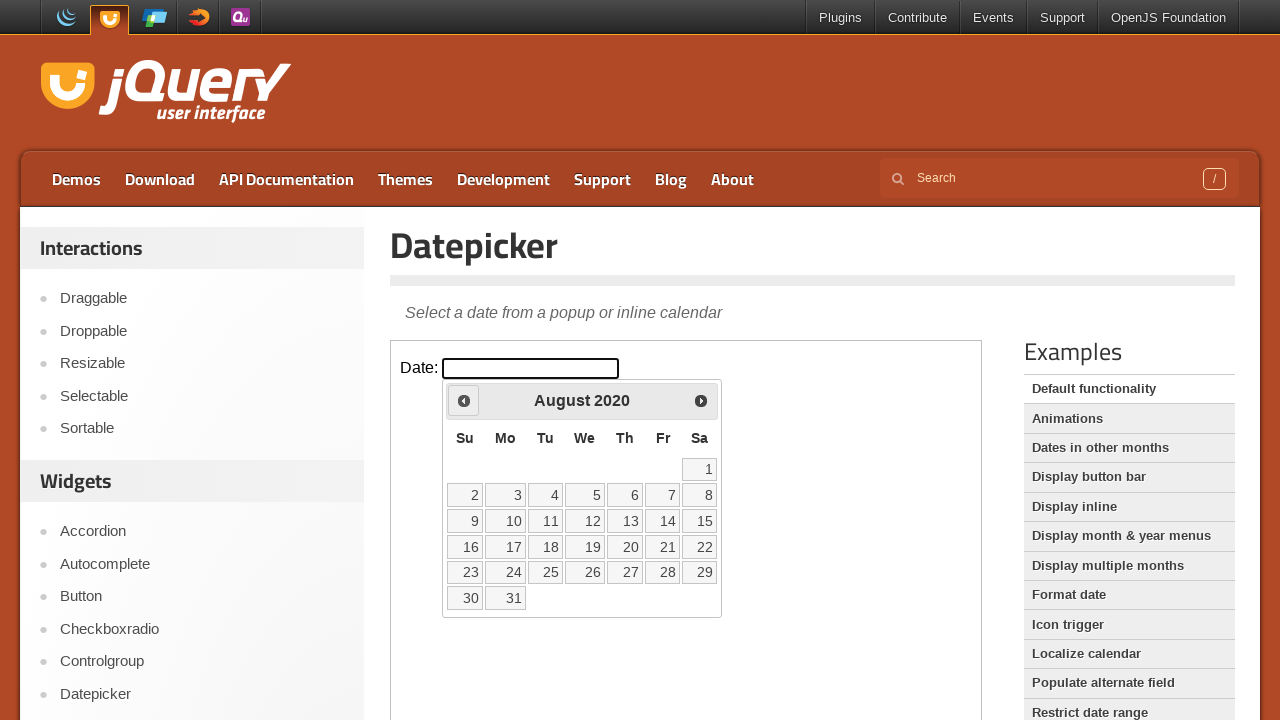

Retrieved current year value: 2020
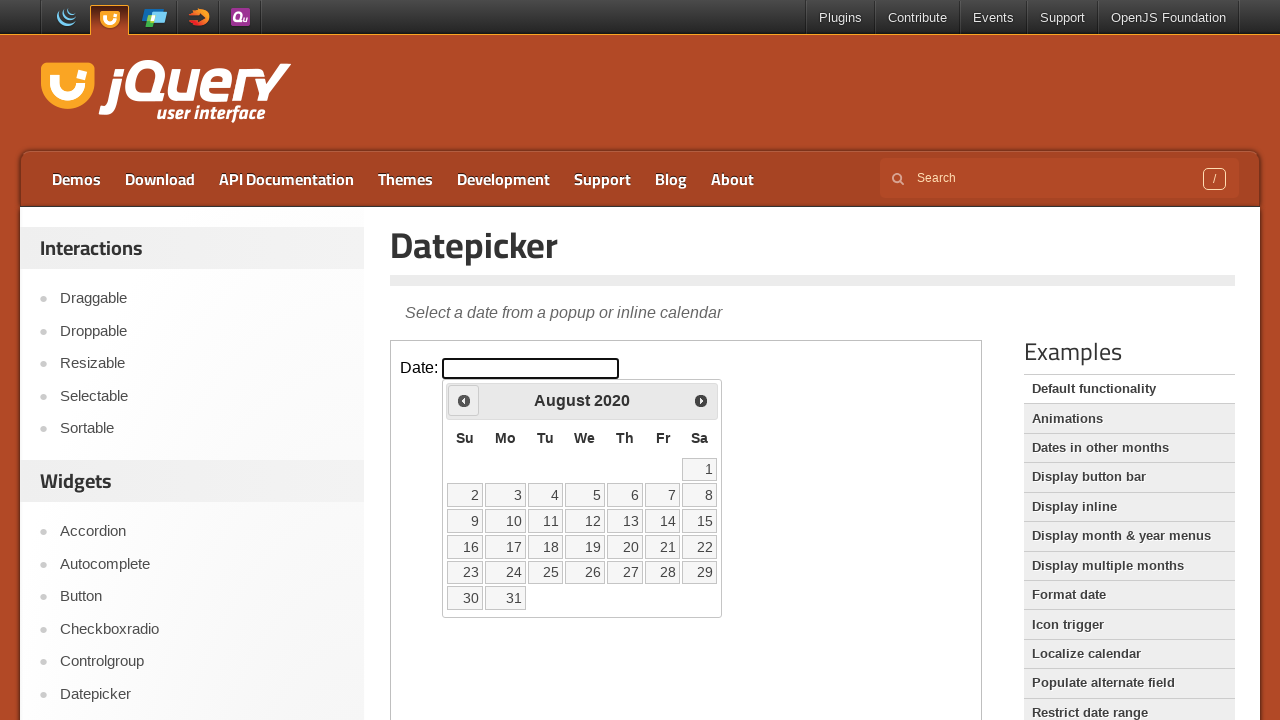

Clicked previous button to navigate to earlier year (currently at 2020) at (464, 400) on iframe >> nth=0 >> internal:control=enter-frame >> span:has-text('Prev')
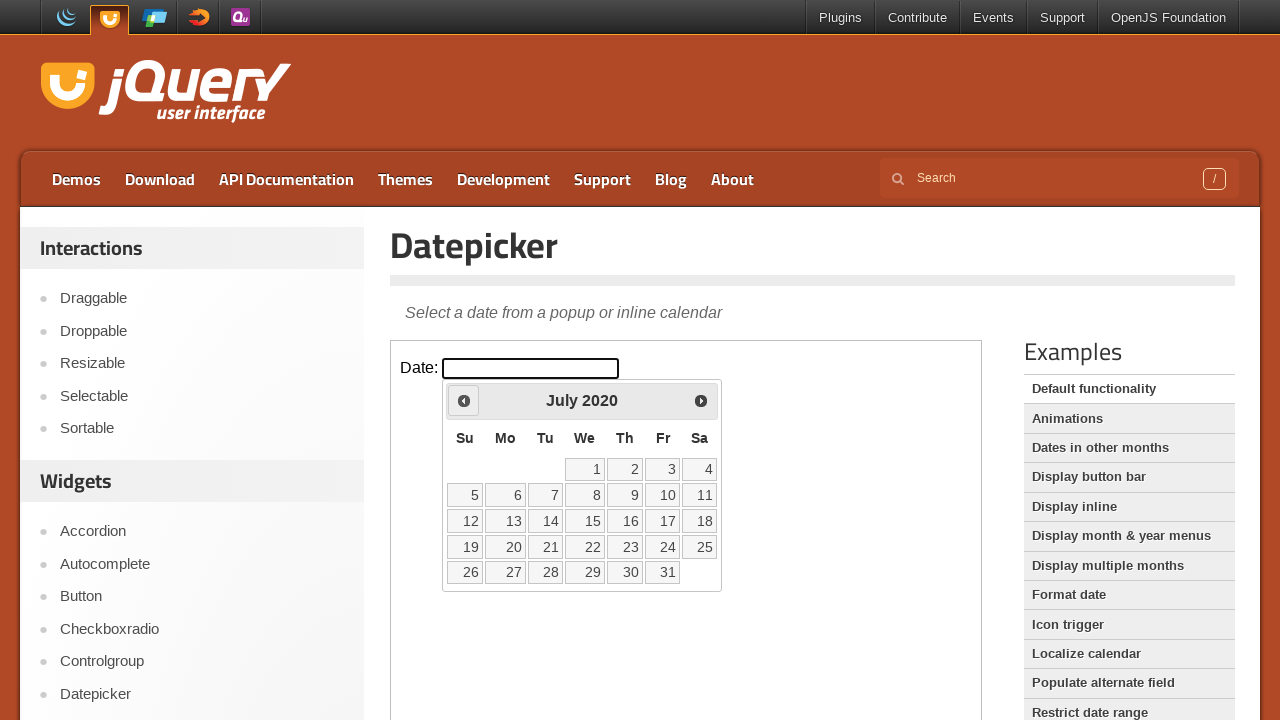

Retrieved current year value: 2020
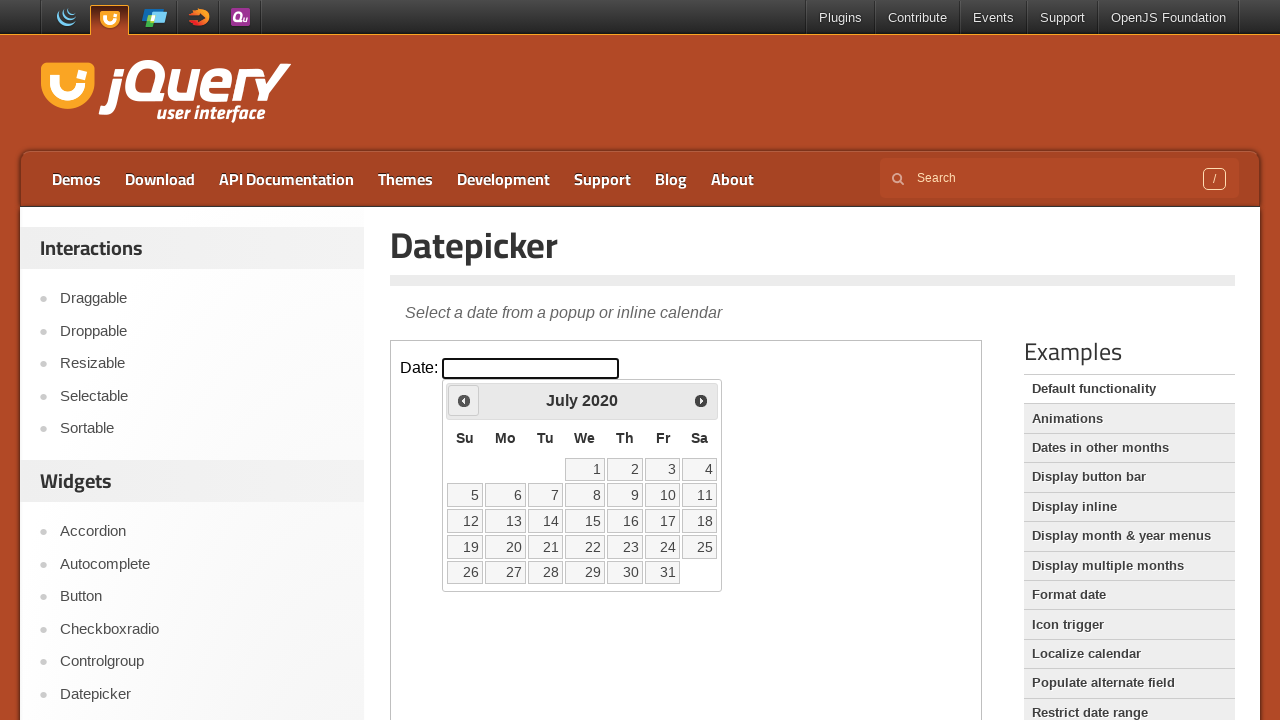

Clicked previous button to navigate to earlier year (currently at 2020) at (464, 400) on iframe >> nth=0 >> internal:control=enter-frame >> span:has-text('Prev')
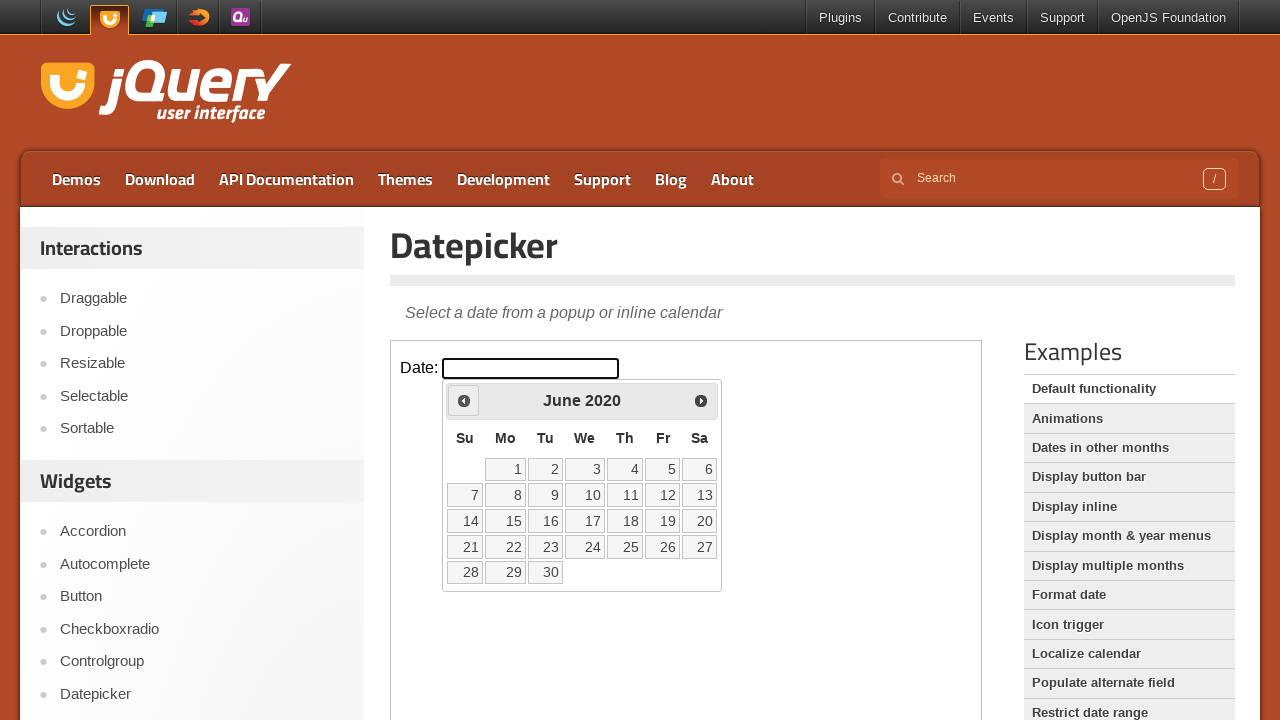

Retrieved current year value: 2020
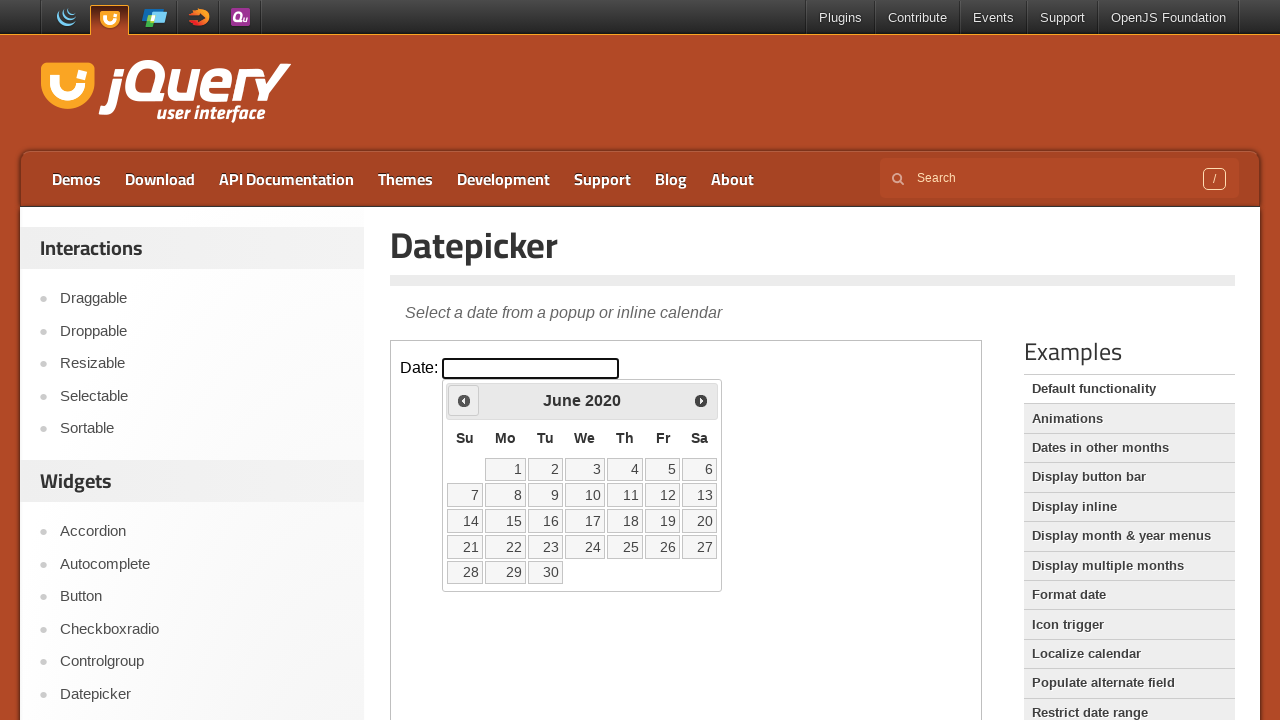

Clicked previous button to navigate to earlier year (currently at 2020) at (464, 400) on iframe >> nth=0 >> internal:control=enter-frame >> span:has-text('Prev')
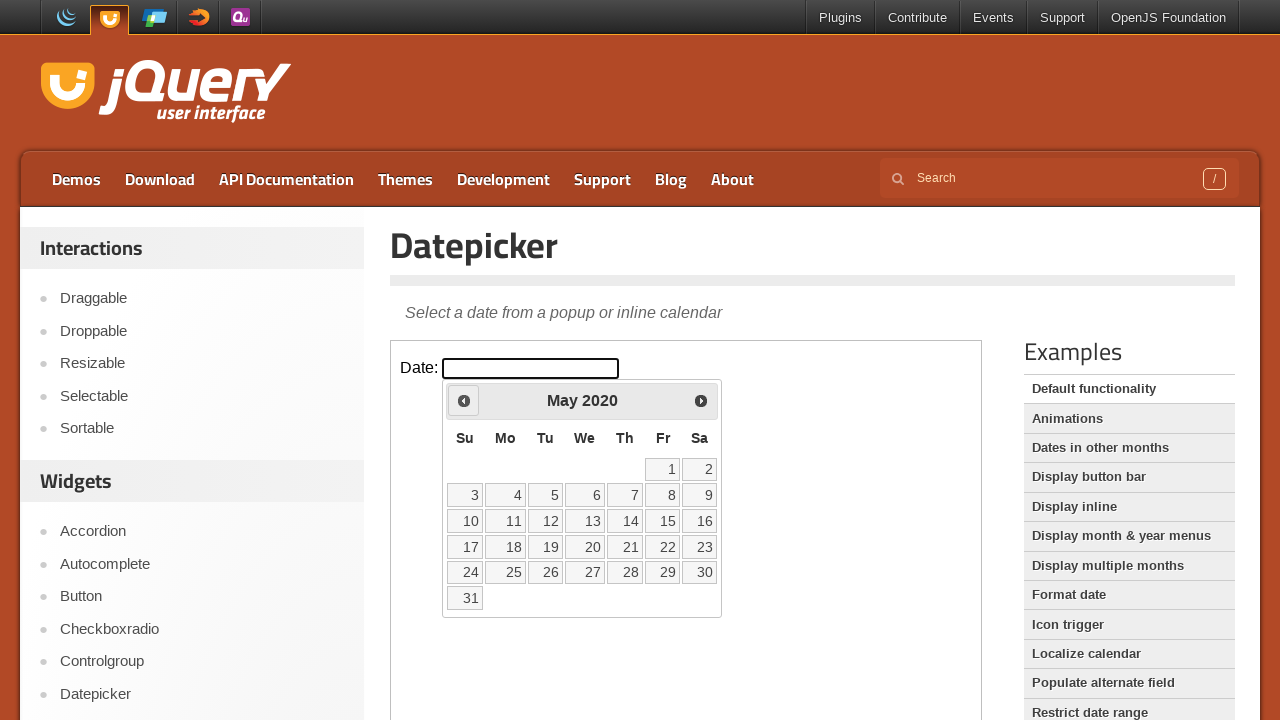

Retrieved current year value: 2020
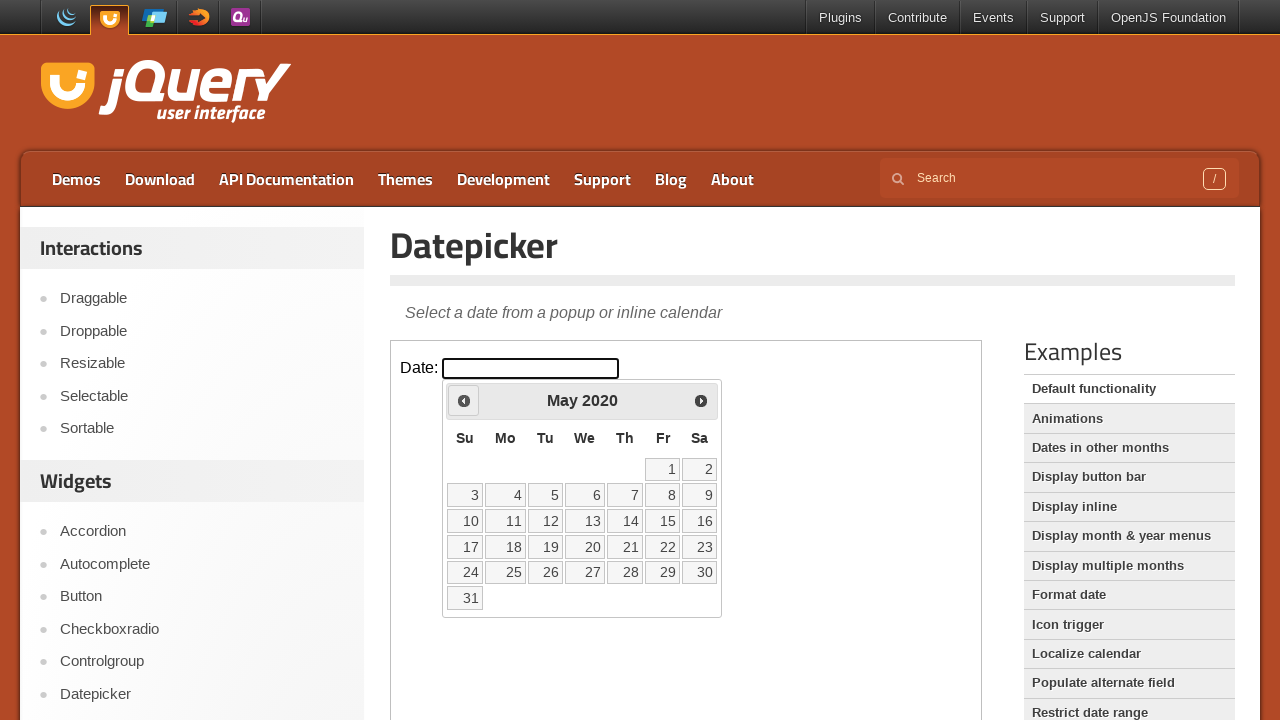

Clicked previous button to navigate to earlier year (currently at 2020) at (464, 400) on iframe >> nth=0 >> internal:control=enter-frame >> span:has-text('Prev')
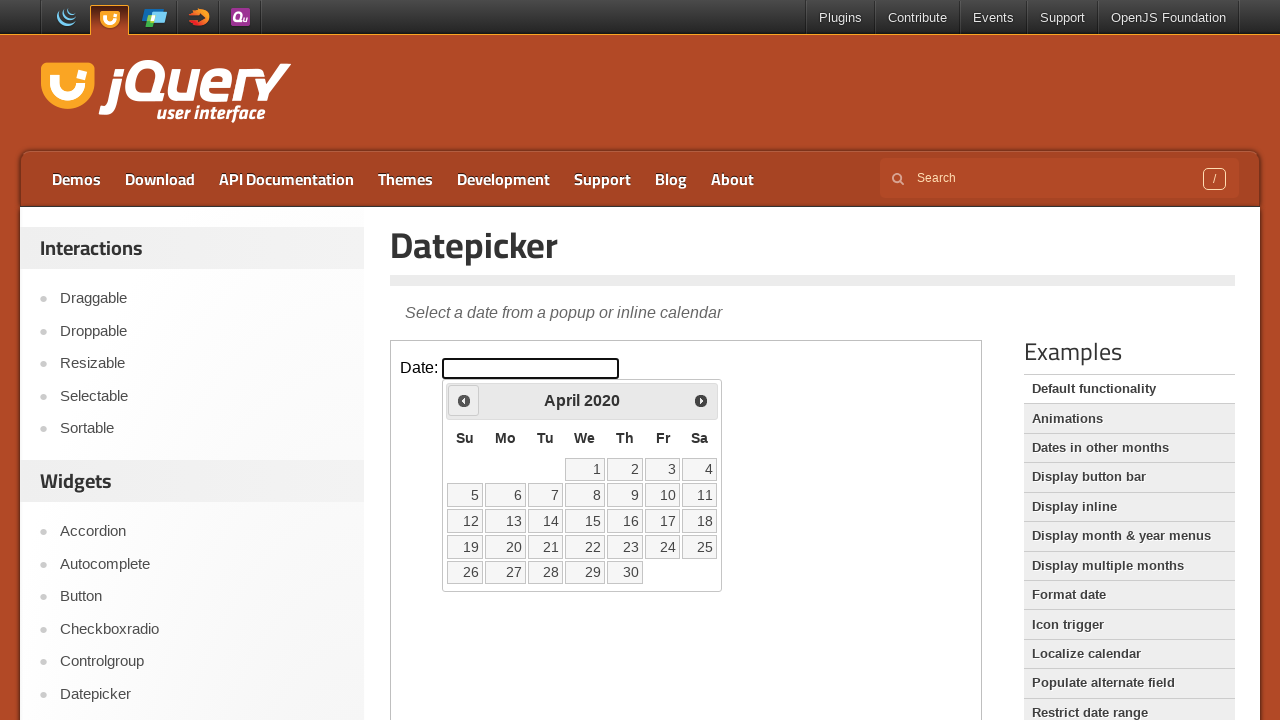

Retrieved current year value: 2020
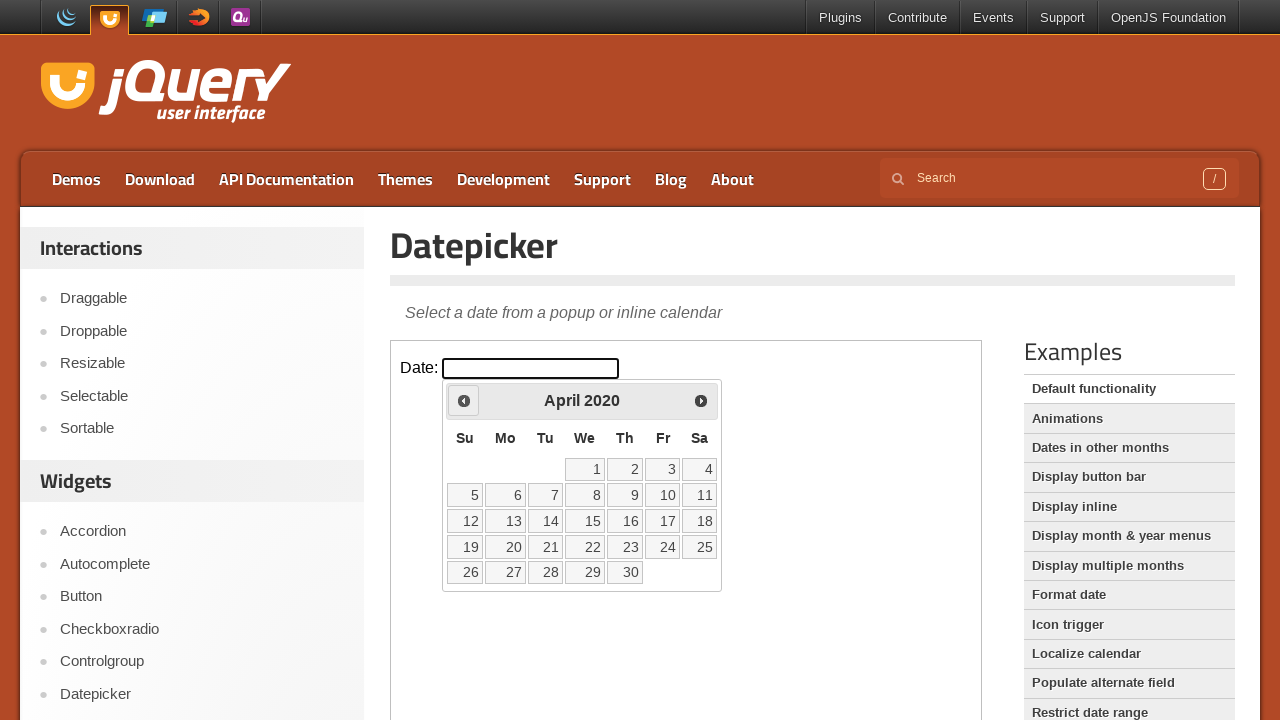

Clicked previous button to navigate to earlier year (currently at 2020) at (464, 400) on iframe >> nth=0 >> internal:control=enter-frame >> span:has-text('Prev')
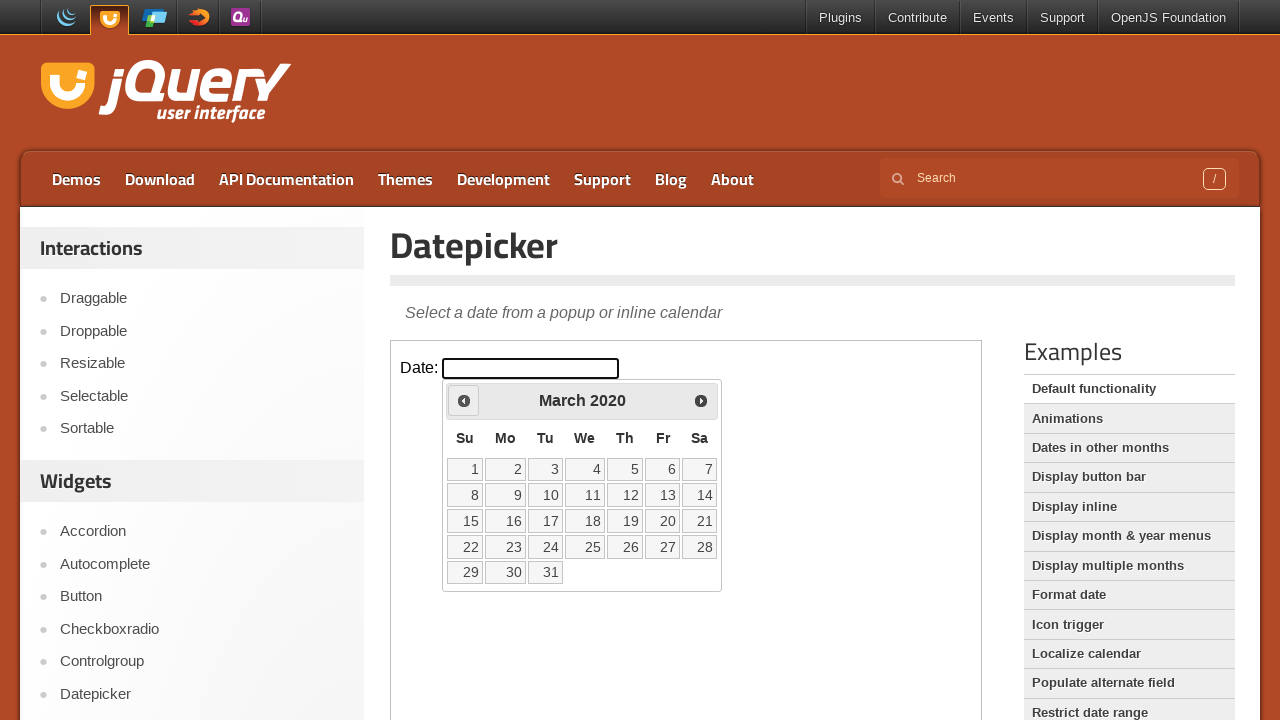

Retrieved current year value: 2020
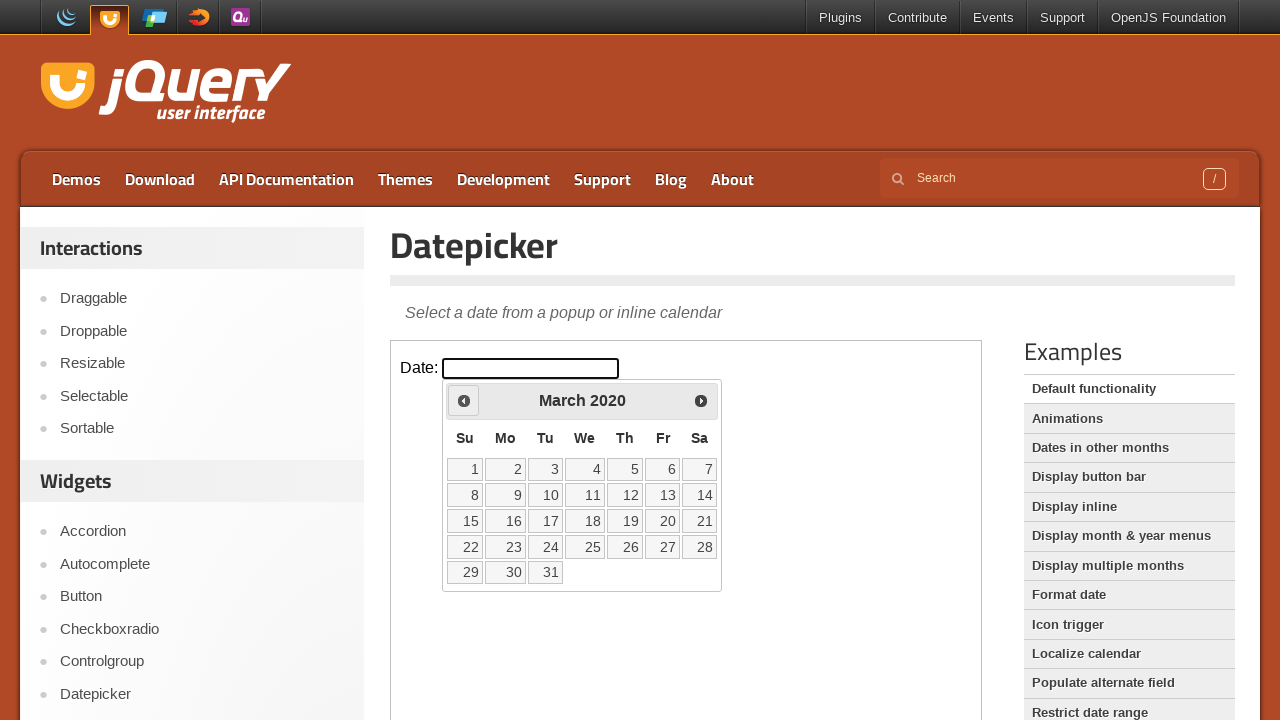

Clicked previous button to navigate to earlier year (currently at 2020) at (464, 400) on iframe >> nth=0 >> internal:control=enter-frame >> span:has-text('Prev')
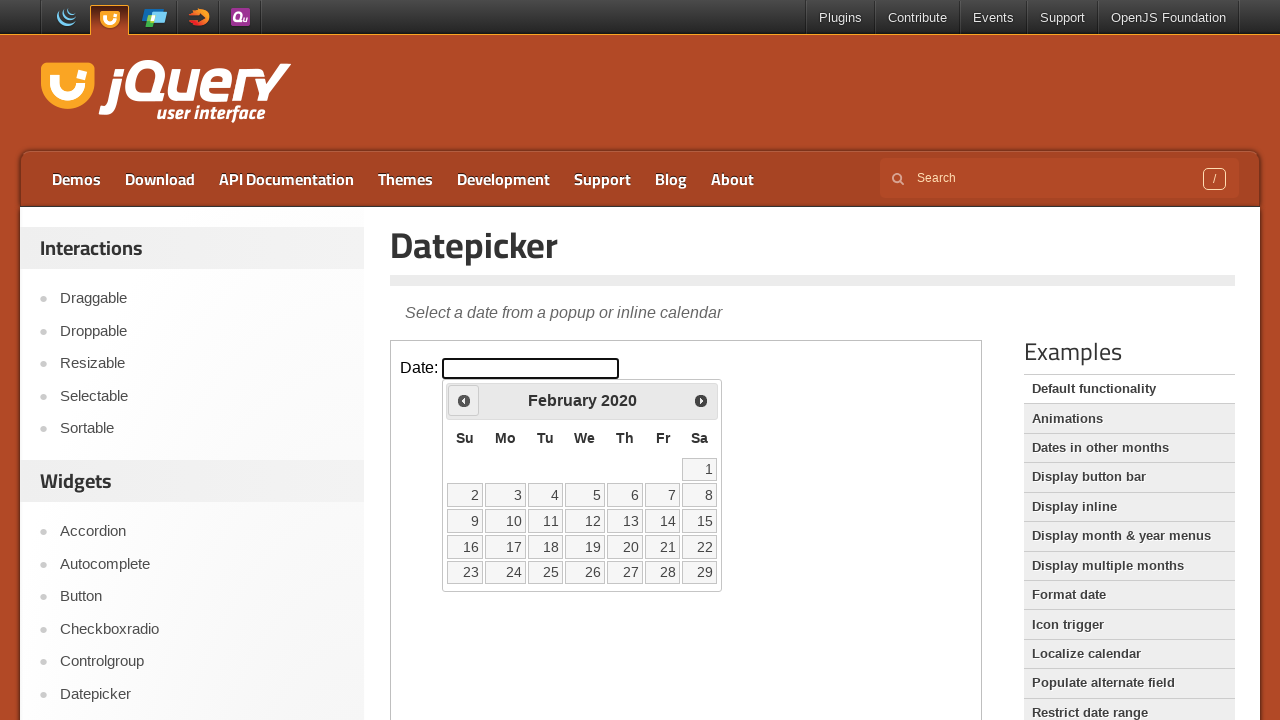

Retrieved current year value: 2020
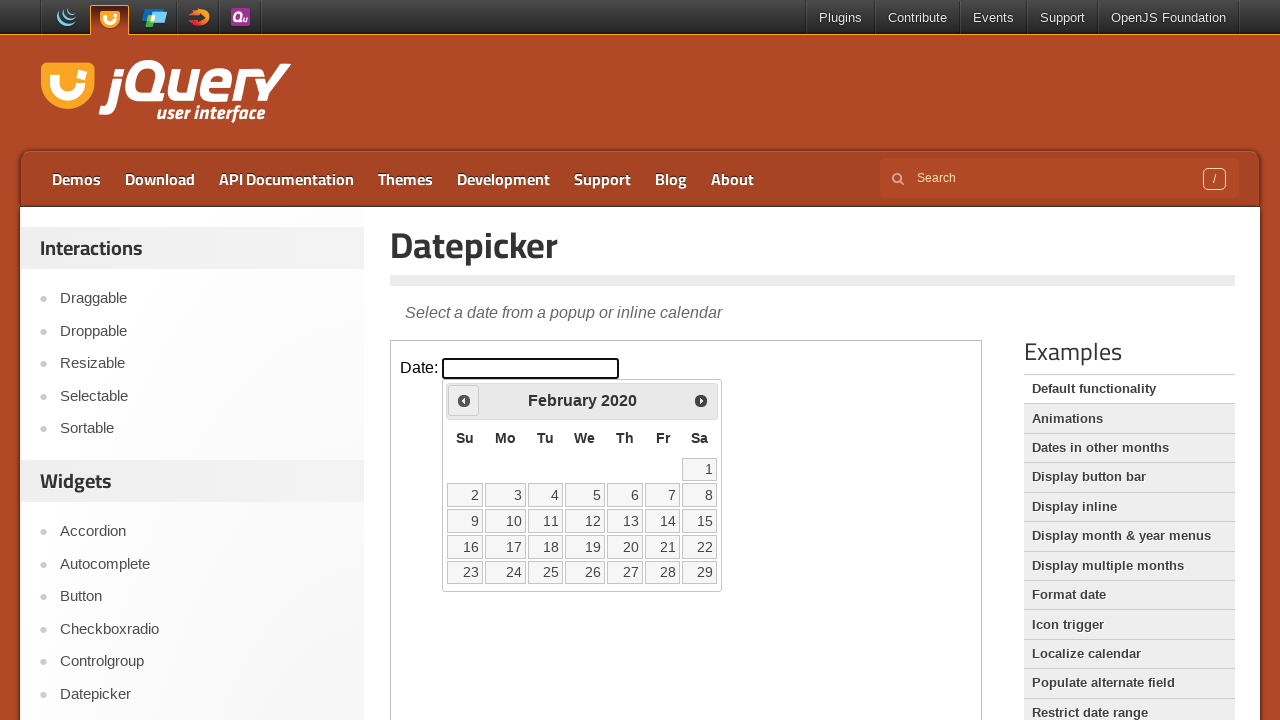

Clicked previous button to navigate to earlier year (currently at 2020) at (464, 400) on iframe >> nth=0 >> internal:control=enter-frame >> span:has-text('Prev')
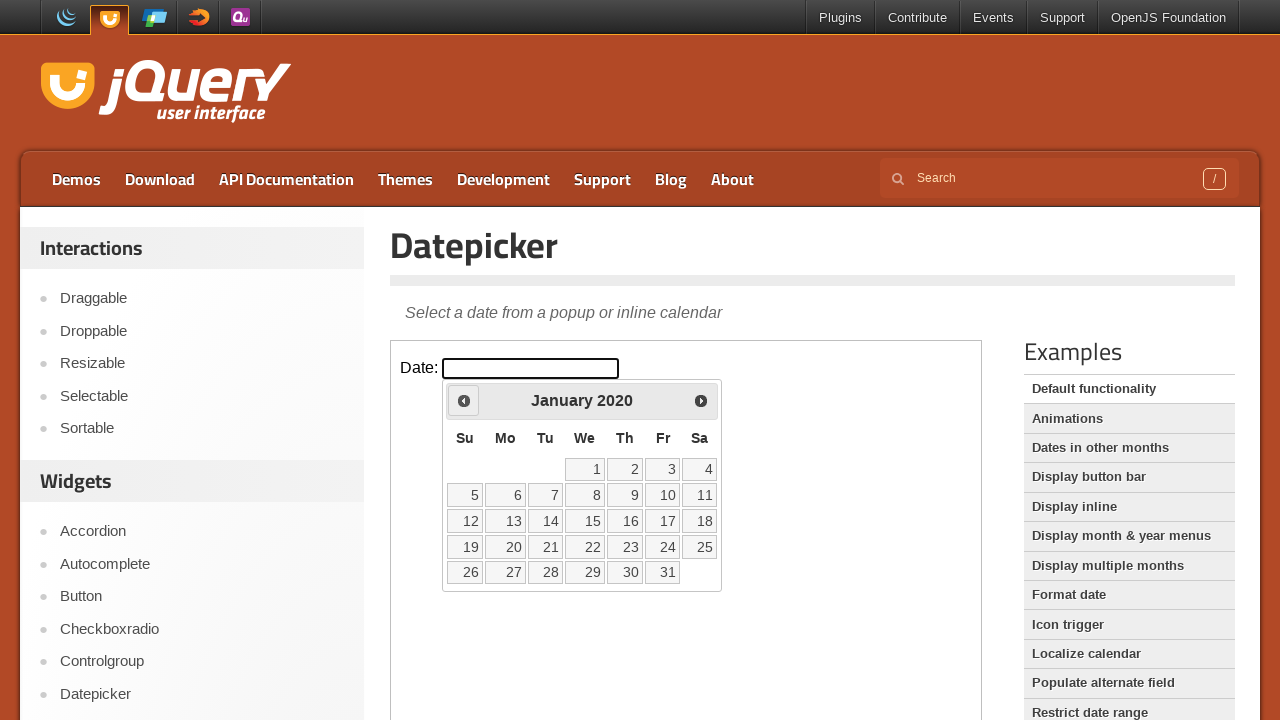

Retrieved current year value: 2020
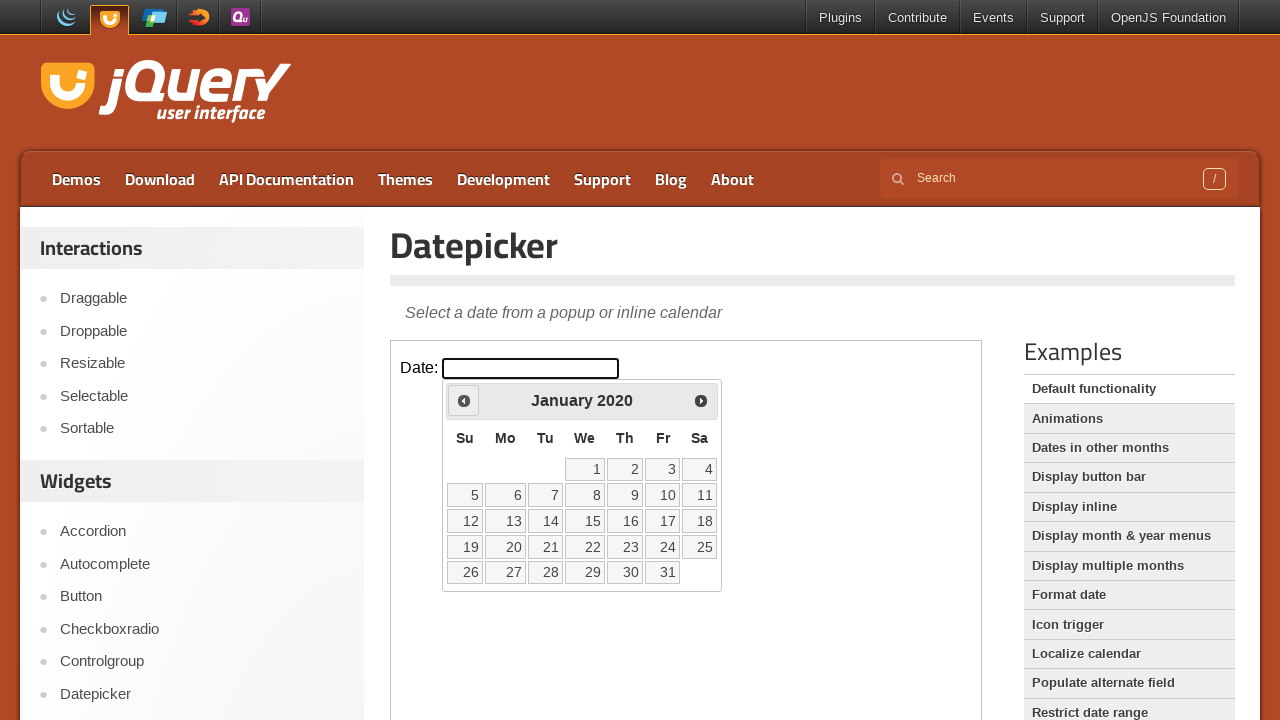

Clicked previous button to navigate to earlier year (currently at 2020) at (464, 400) on iframe >> nth=0 >> internal:control=enter-frame >> span:has-text('Prev')
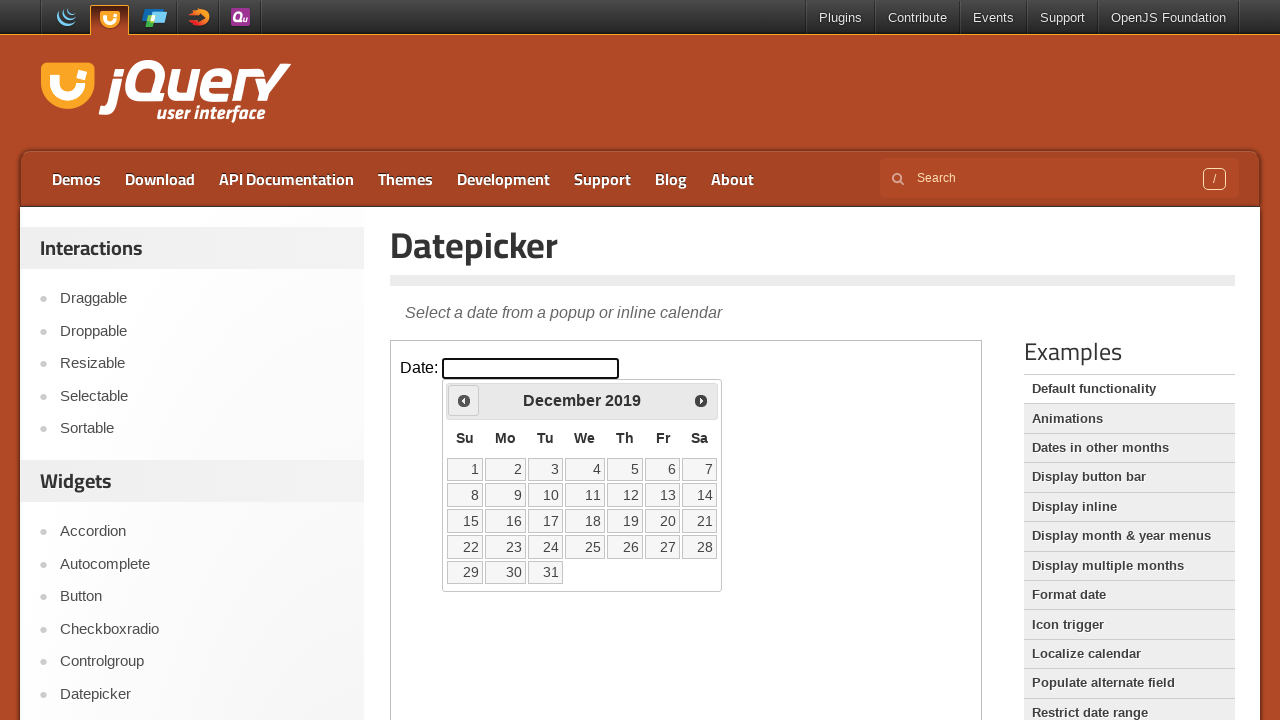

Retrieved current year value: 2019
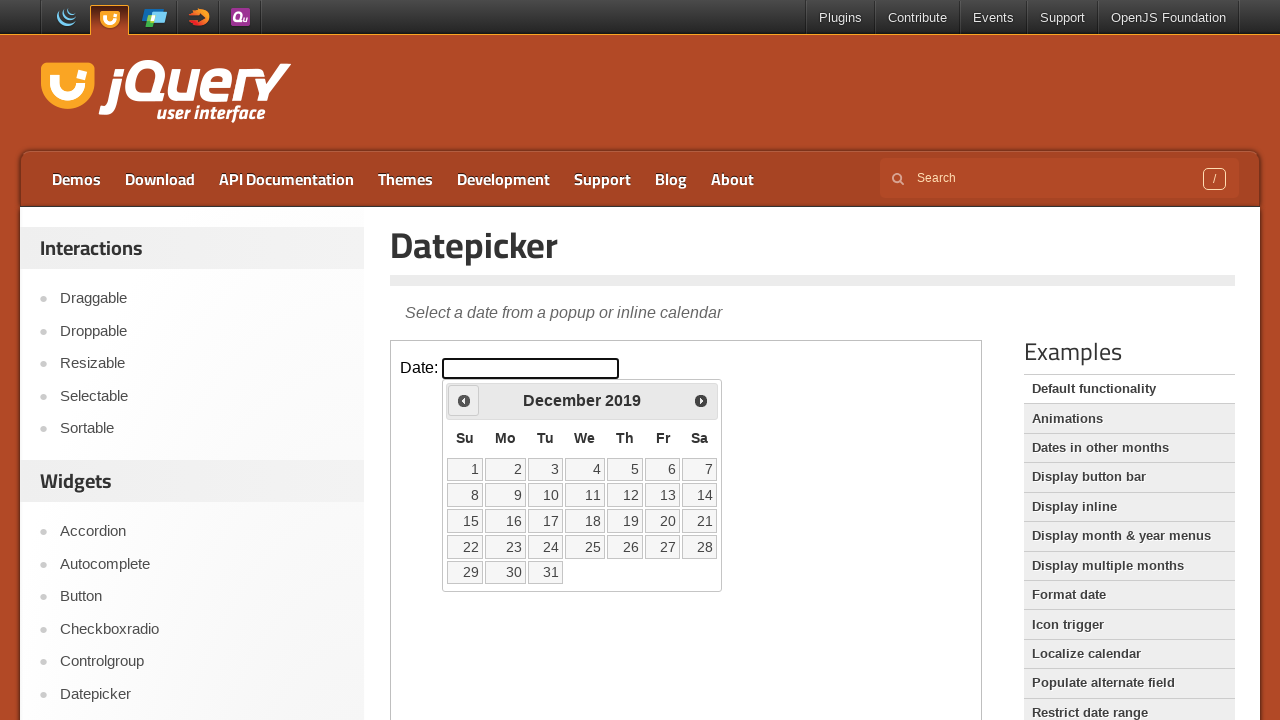

Clicked previous button to navigate to earlier year (currently at 2019) at (464, 400) on iframe >> nth=0 >> internal:control=enter-frame >> span:has-text('Prev')
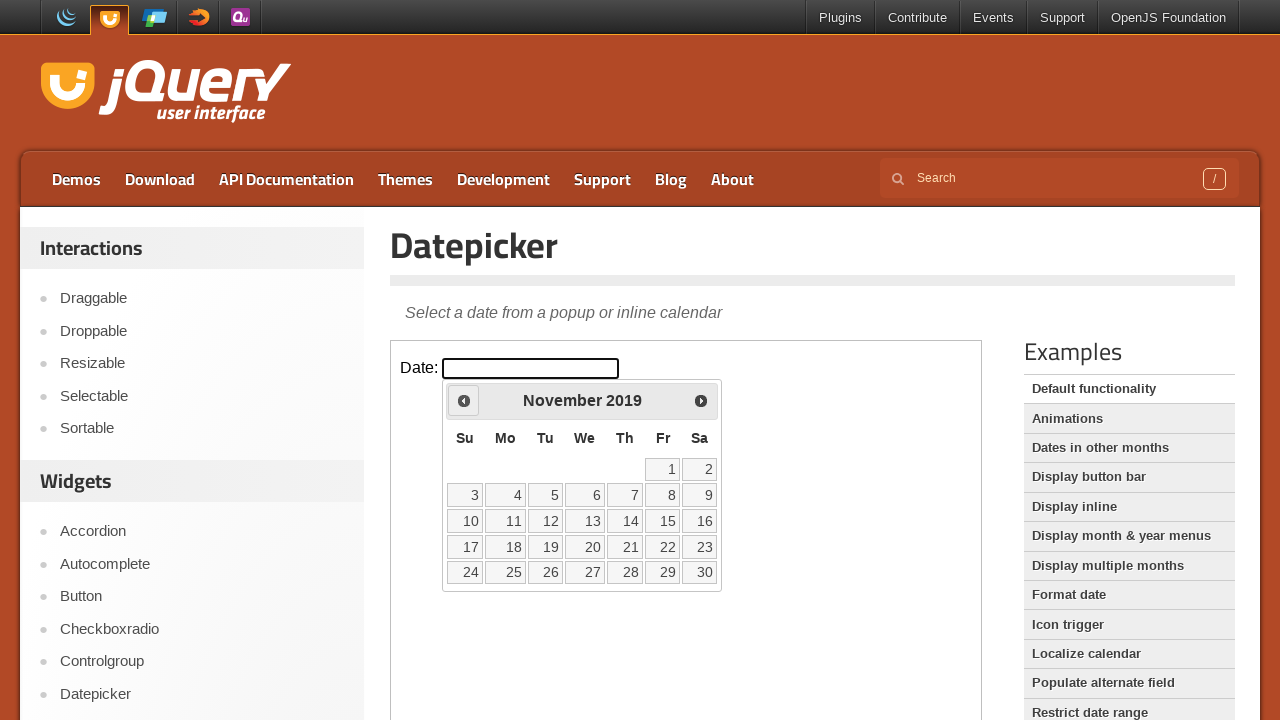

Retrieved current year value: 2019
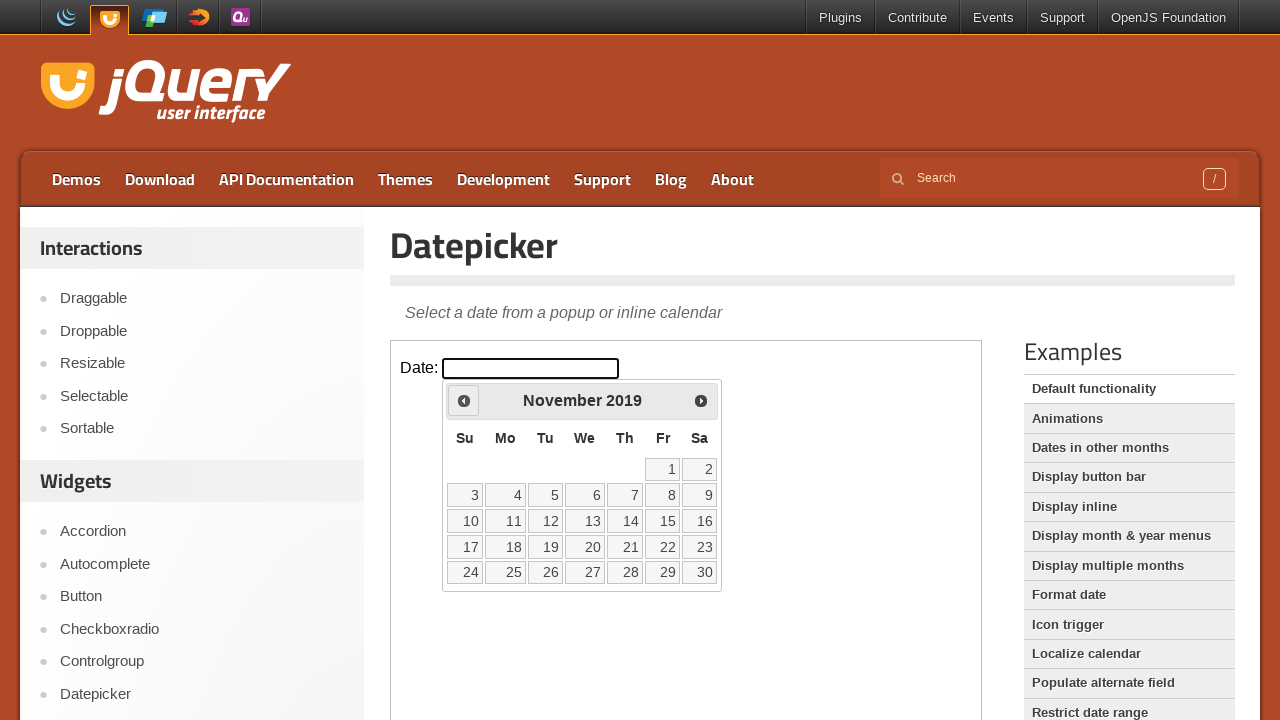

Clicked previous button to navigate to earlier year (currently at 2019) at (464, 400) on iframe >> nth=0 >> internal:control=enter-frame >> span:has-text('Prev')
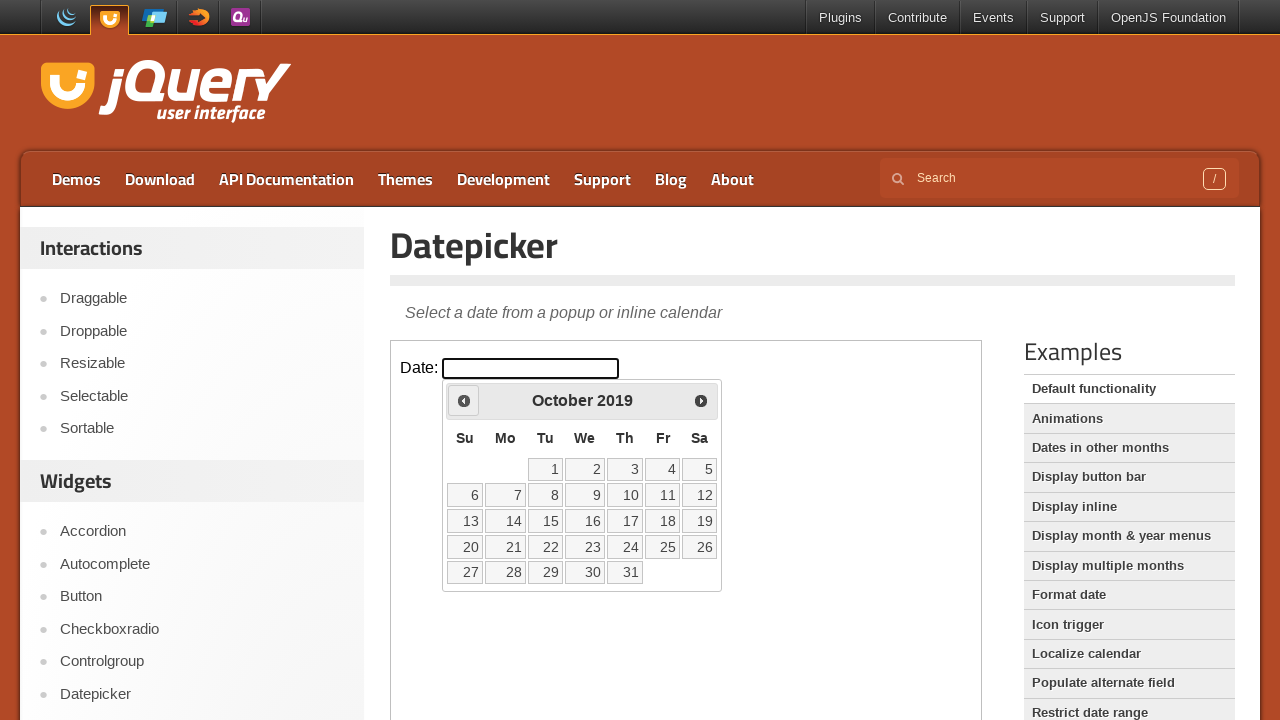

Retrieved current year value: 2019
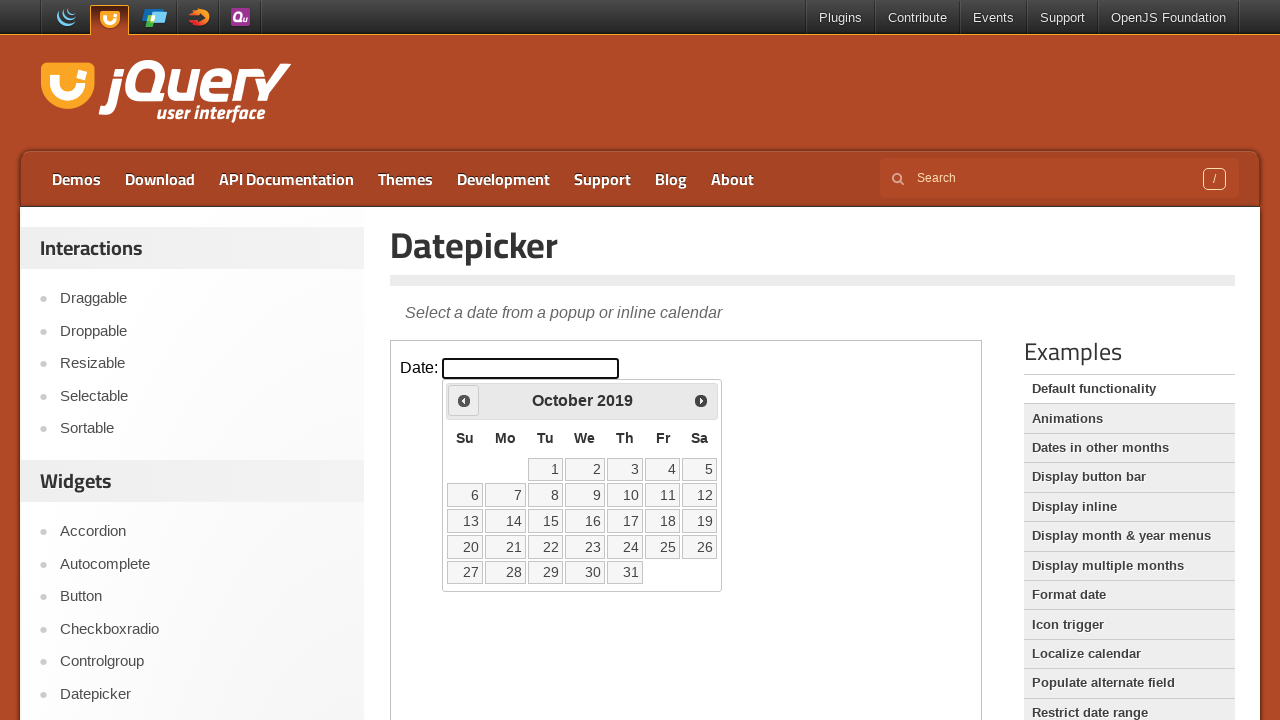

Clicked previous button to navigate to earlier year (currently at 2019) at (464, 400) on iframe >> nth=0 >> internal:control=enter-frame >> span:has-text('Prev')
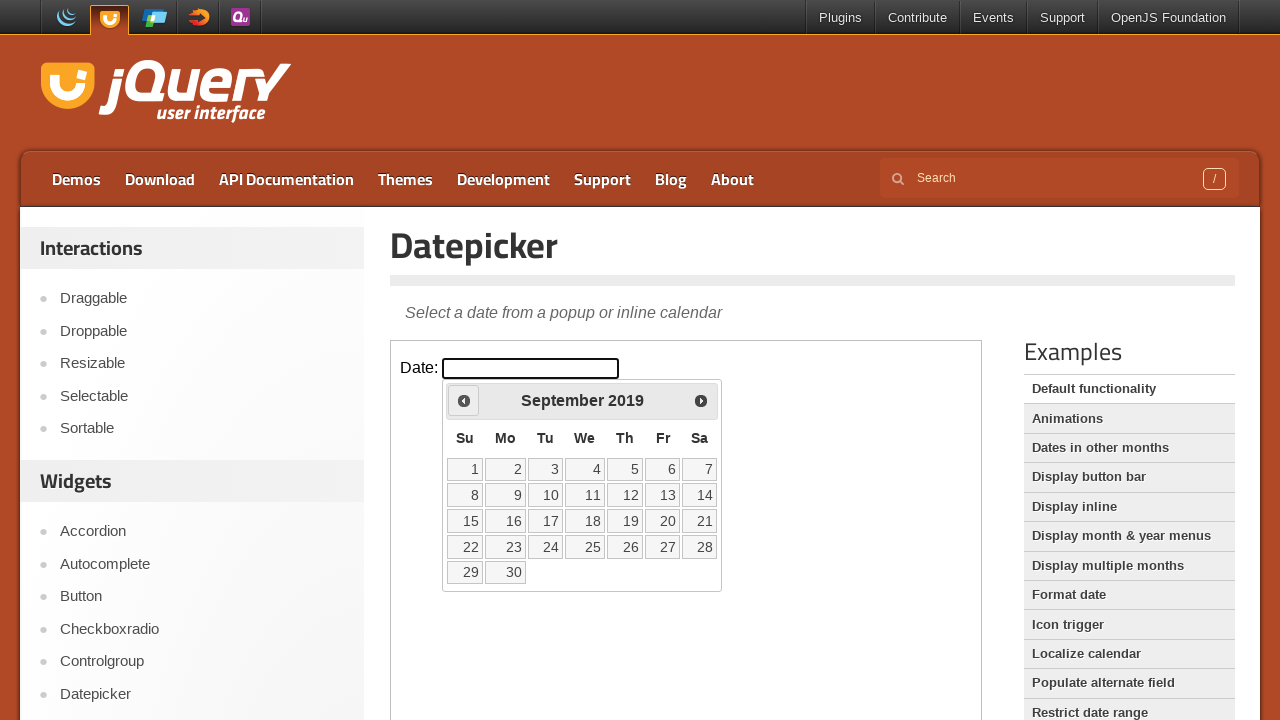

Retrieved current year value: 2019
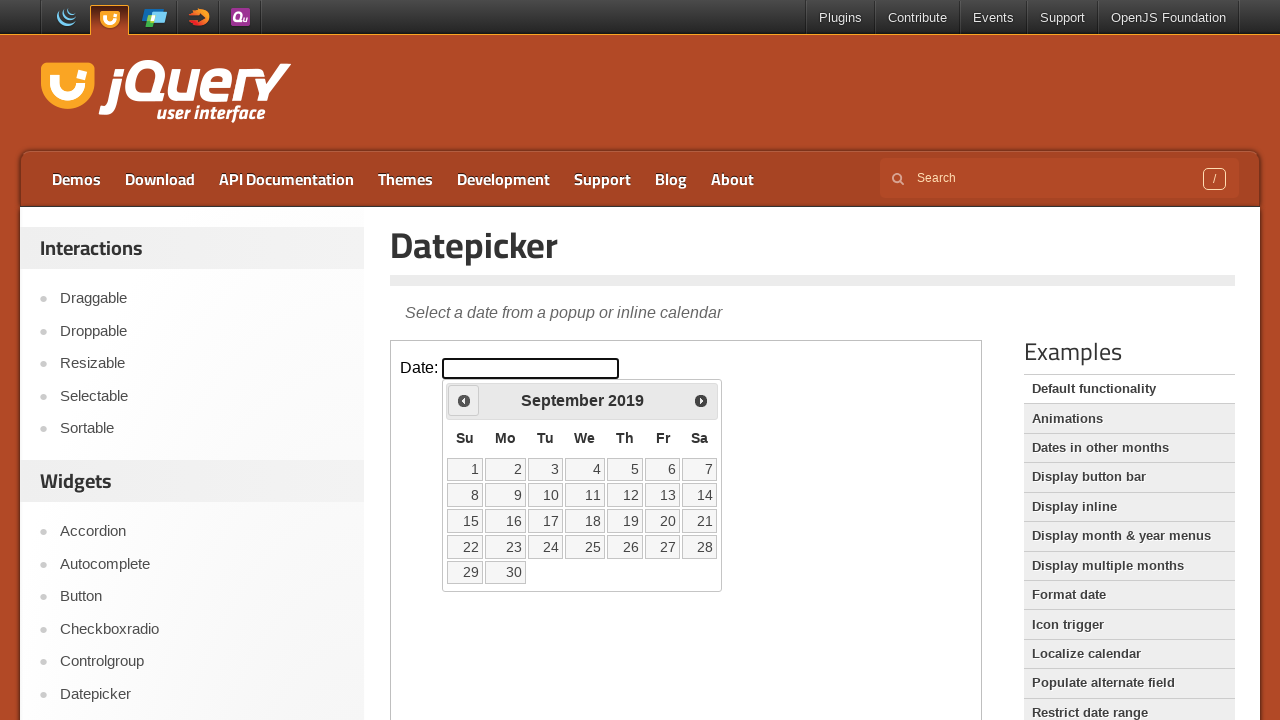

Clicked previous button to navigate to earlier year (currently at 2019) at (464, 400) on iframe >> nth=0 >> internal:control=enter-frame >> span:has-text('Prev')
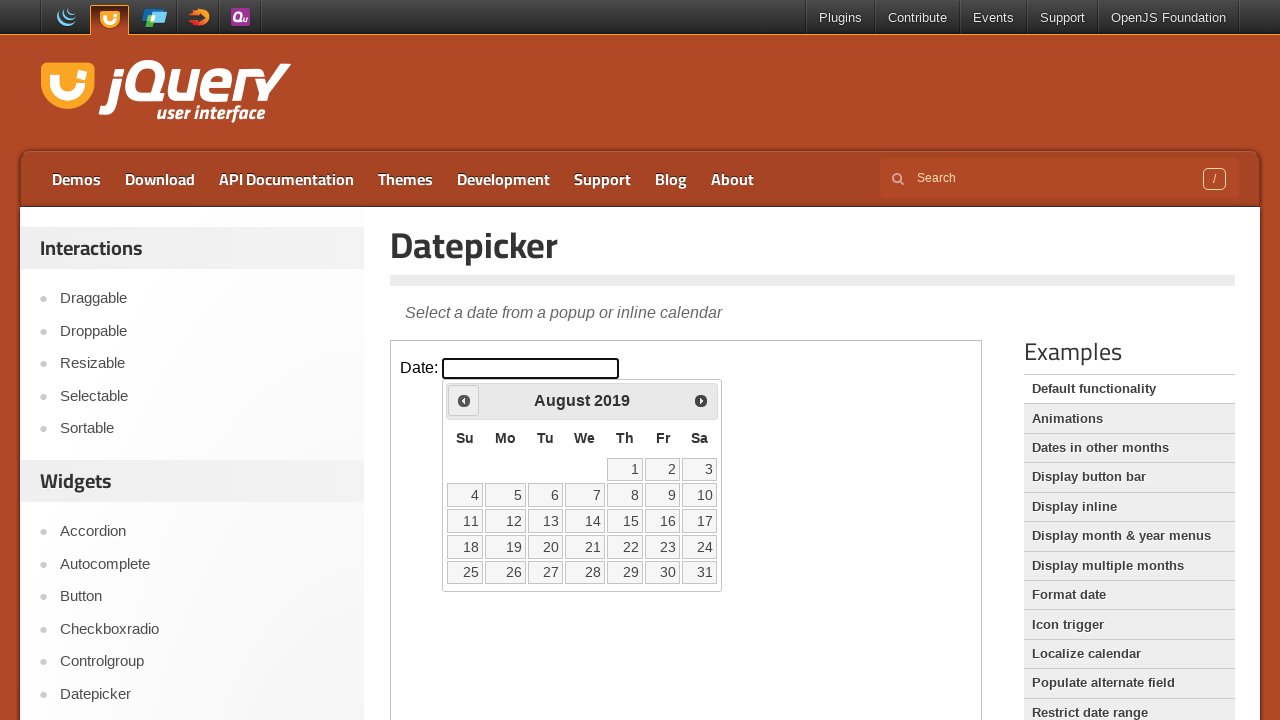

Retrieved current year value: 2019
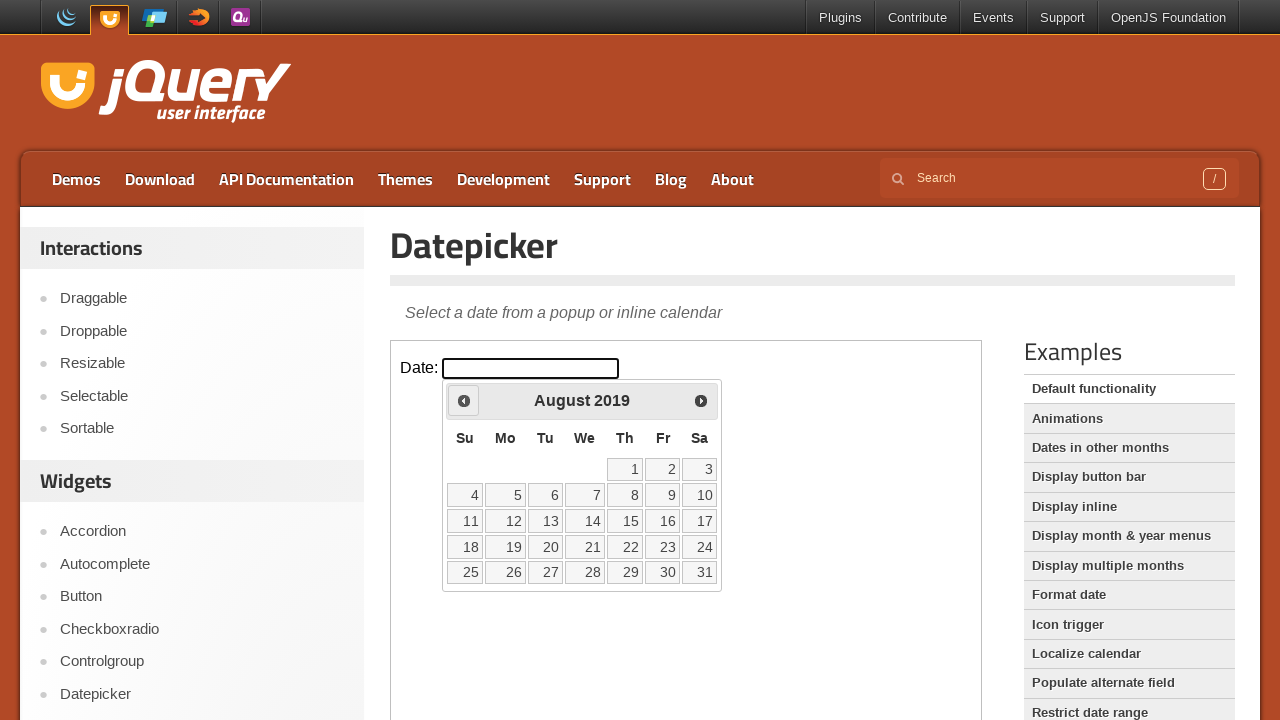

Clicked previous button to navigate to earlier year (currently at 2019) at (464, 400) on iframe >> nth=0 >> internal:control=enter-frame >> span:has-text('Prev')
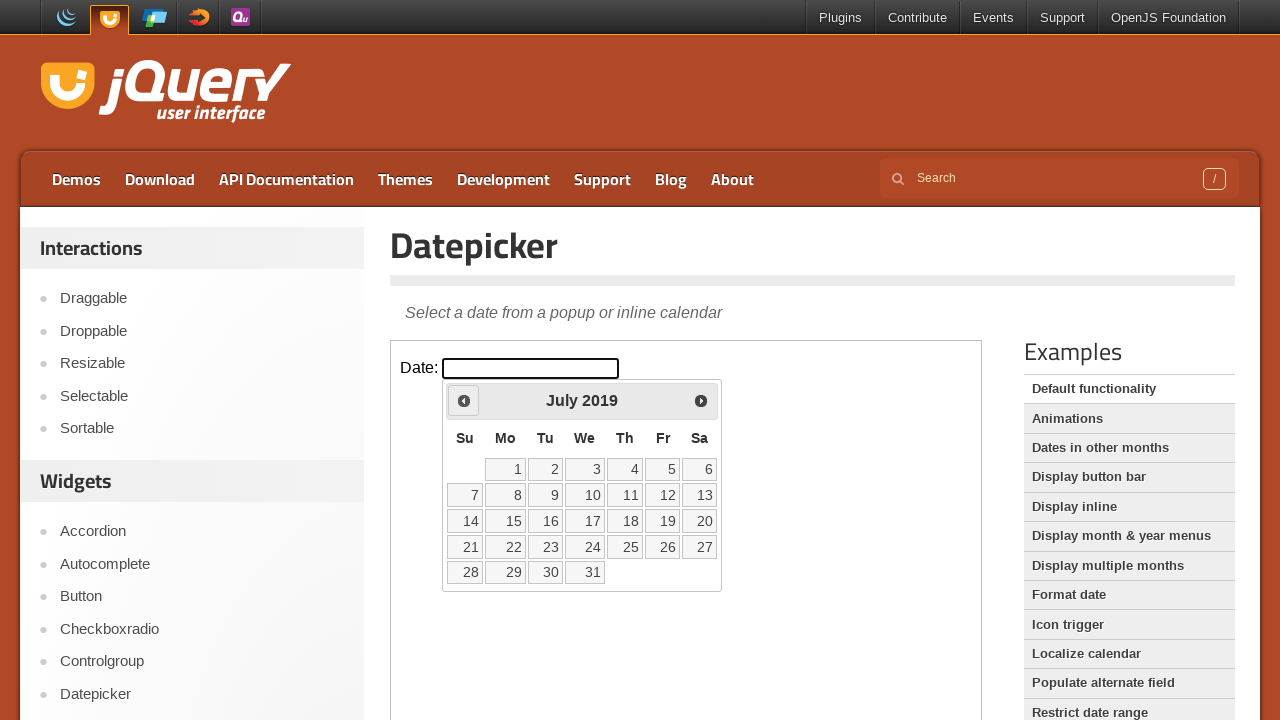

Retrieved current year value: 2019
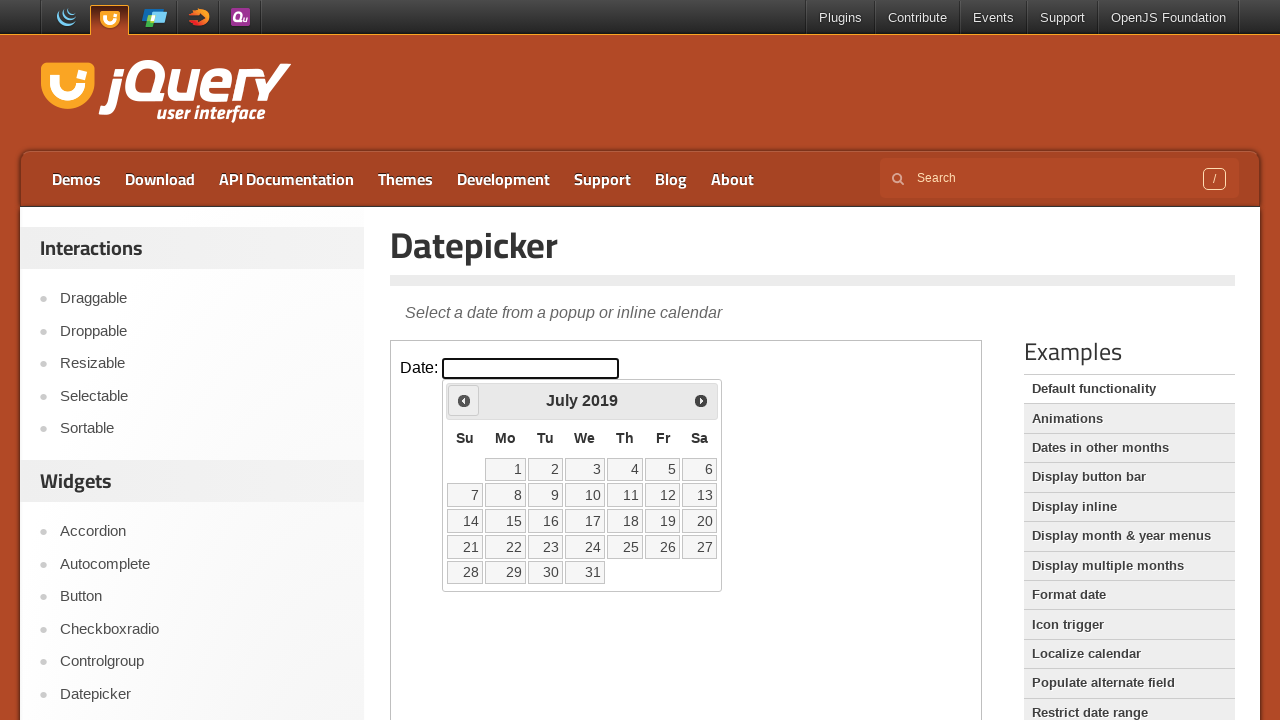

Clicked previous button to navigate to earlier year (currently at 2019) at (464, 400) on iframe >> nth=0 >> internal:control=enter-frame >> span:has-text('Prev')
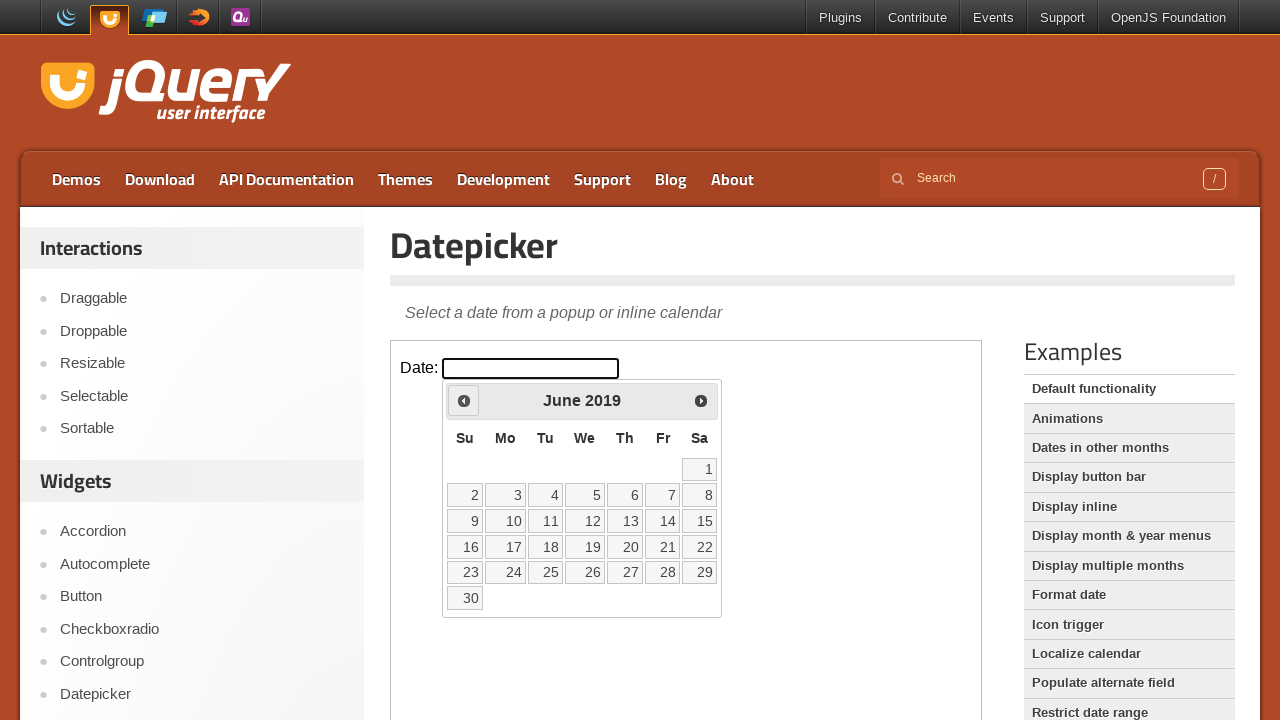

Retrieved current year value: 2019
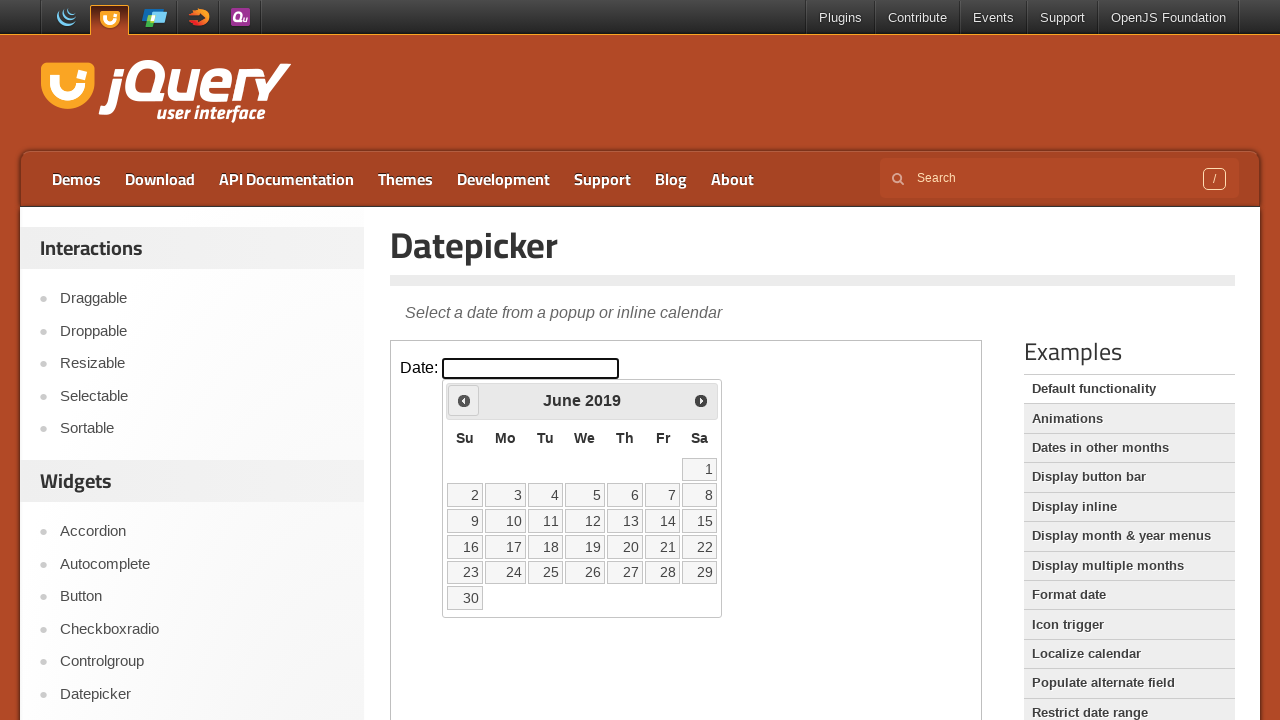

Clicked previous button to navigate to earlier year (currently at 2019) at (464, 400) on iframe >> nth=0 >> internal:control=enter-frame >> span:has-text('Prev')
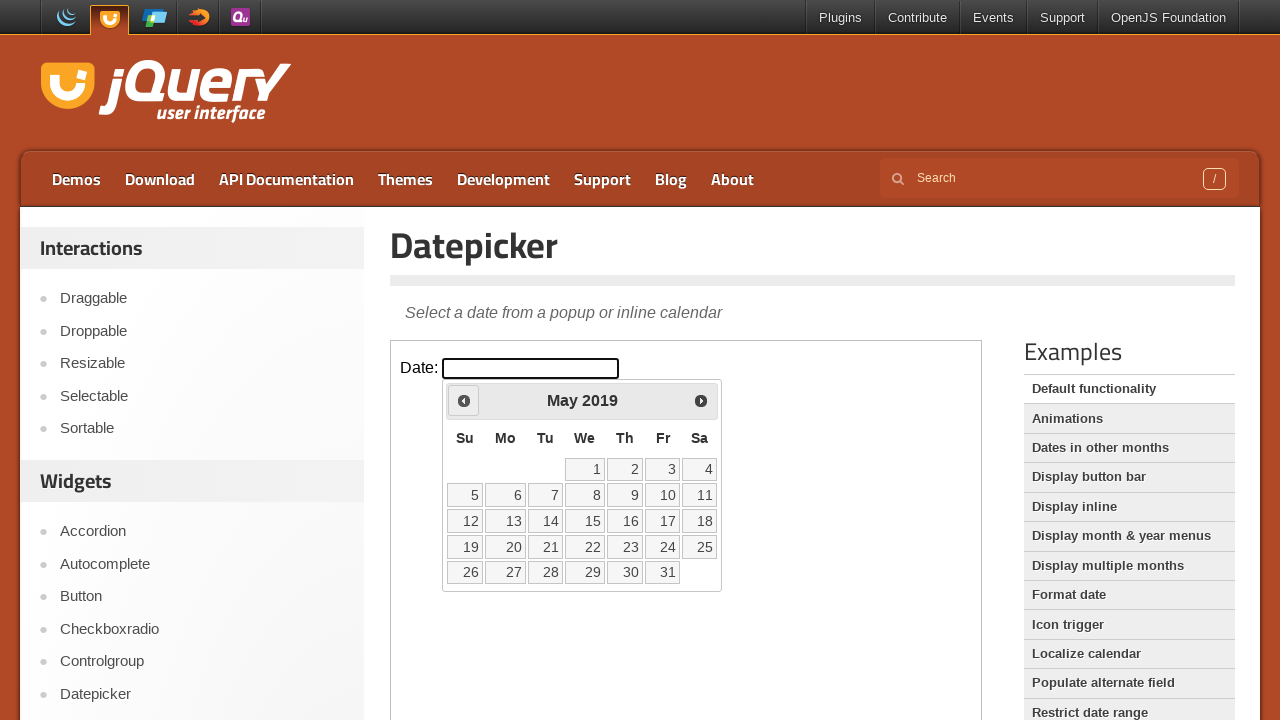

Retrieved current year value: 2019
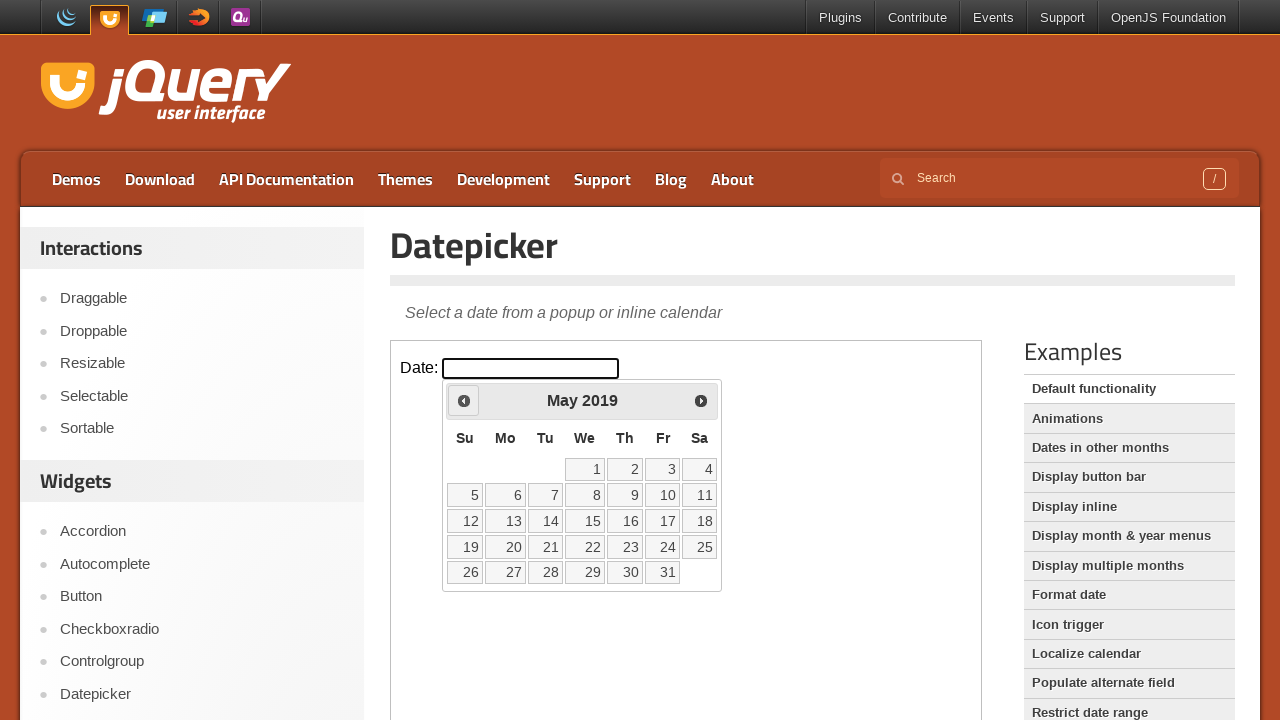

Clicked previous button to navigate to earlier year (currently at 2019) at (464, 400) on iframe >> nth=0 >> internal:control=enter-frame >> span:has-text('Prev')
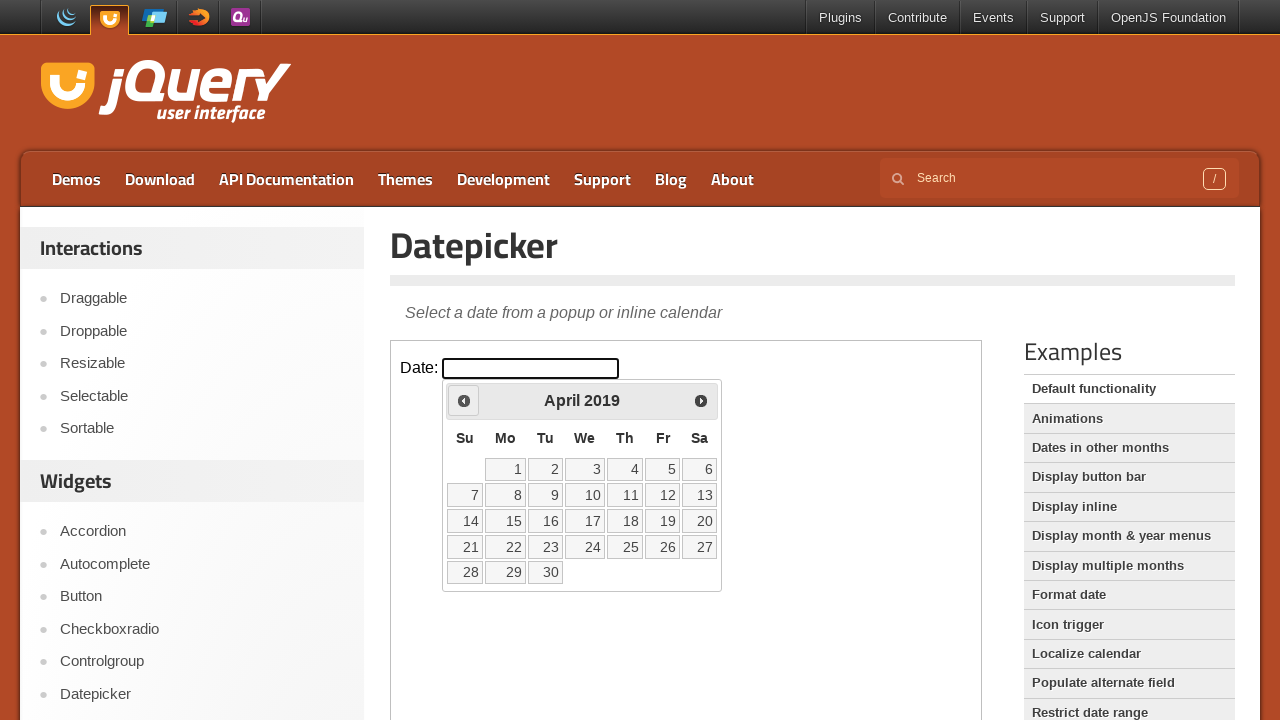

Retrieved current year value: 2019
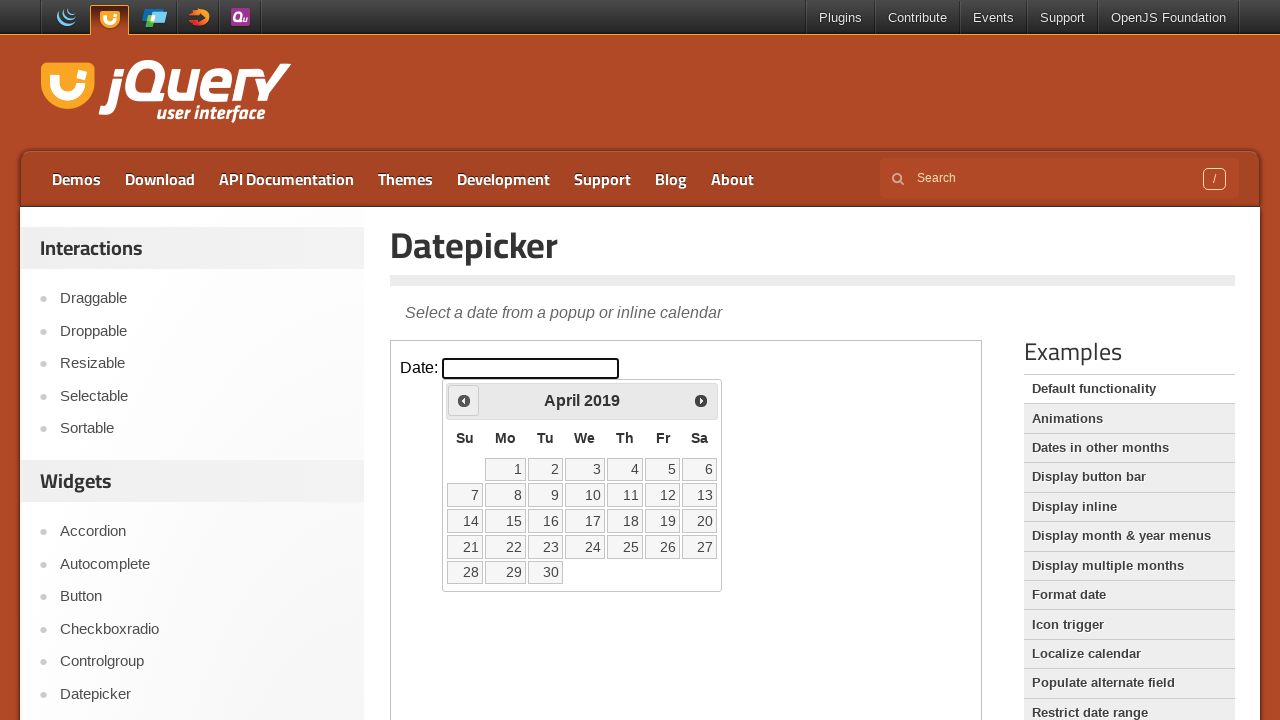

Clicked previous button to navigate to earlier year (currently at 2019) at (464, 400) on iframe >> nth=0 >> internal:control=enter-frame >> span:has-text('Prev')
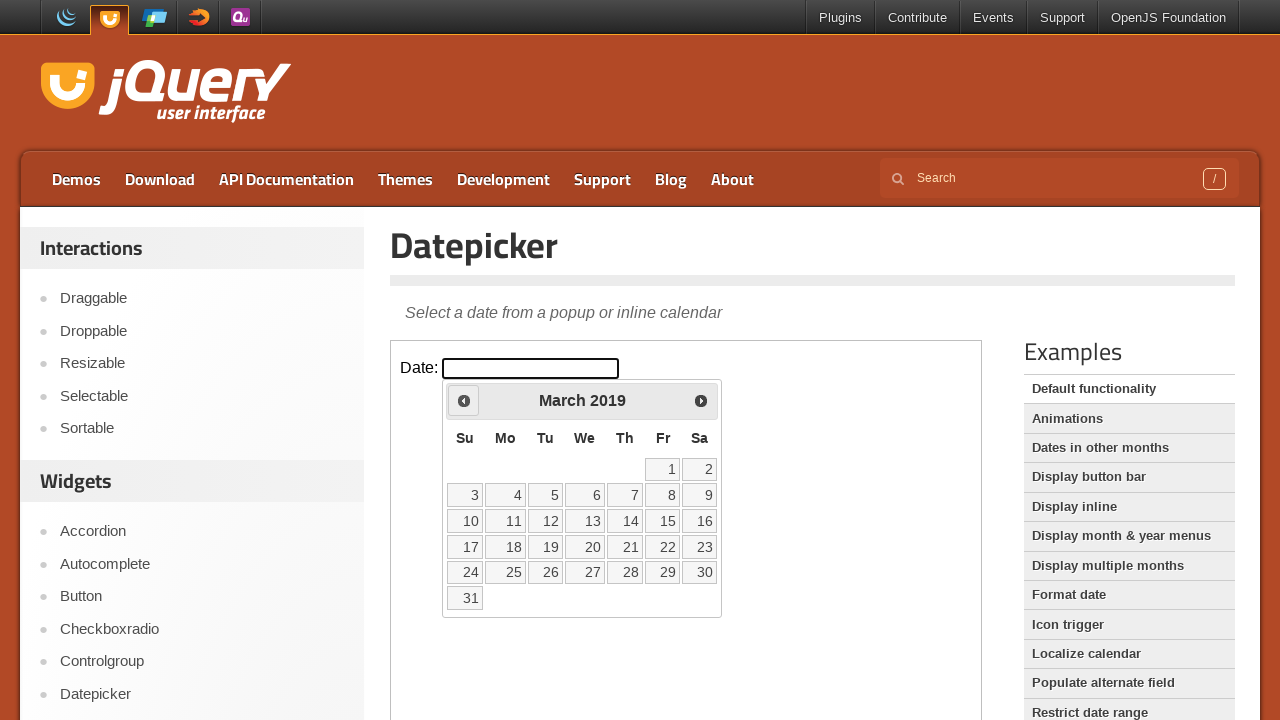

Retrieved current year value: 2019
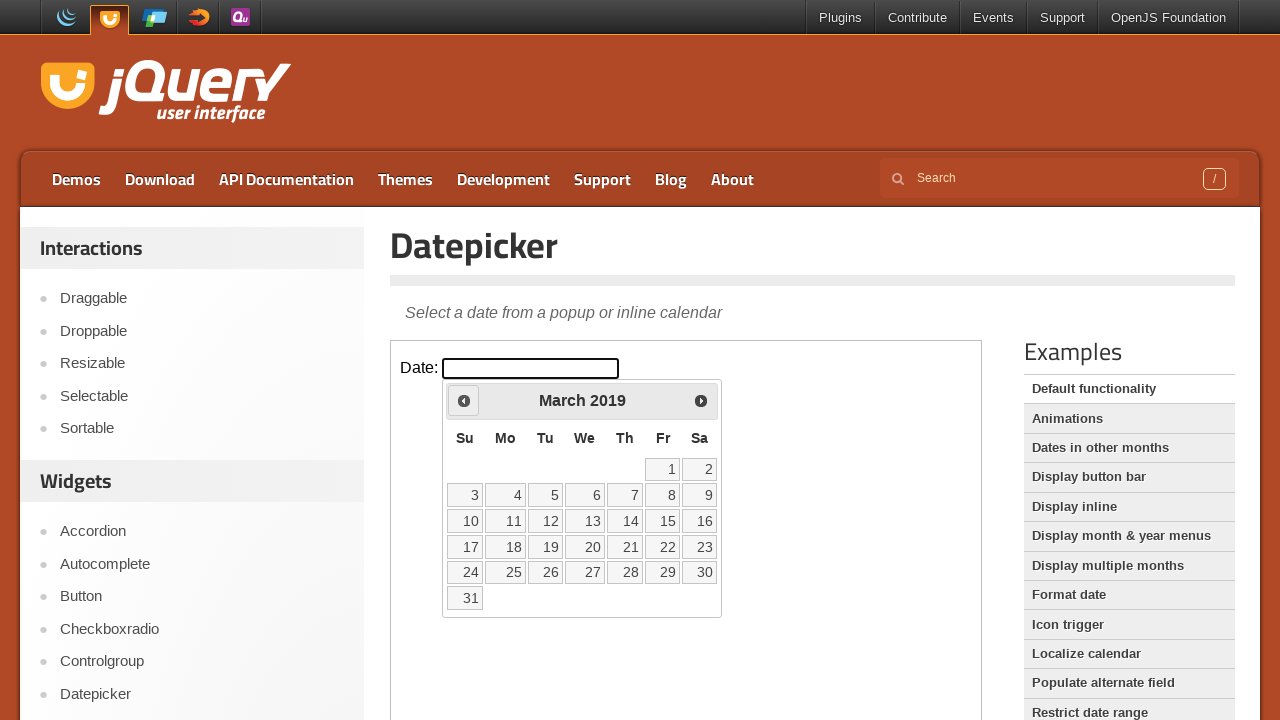

Clicked previous button to navigate to earlier year (currently at 2019) at (464, 400) on iframe >> nth=0 >> internal:control=enter-frame >> span:has-text('Prev')
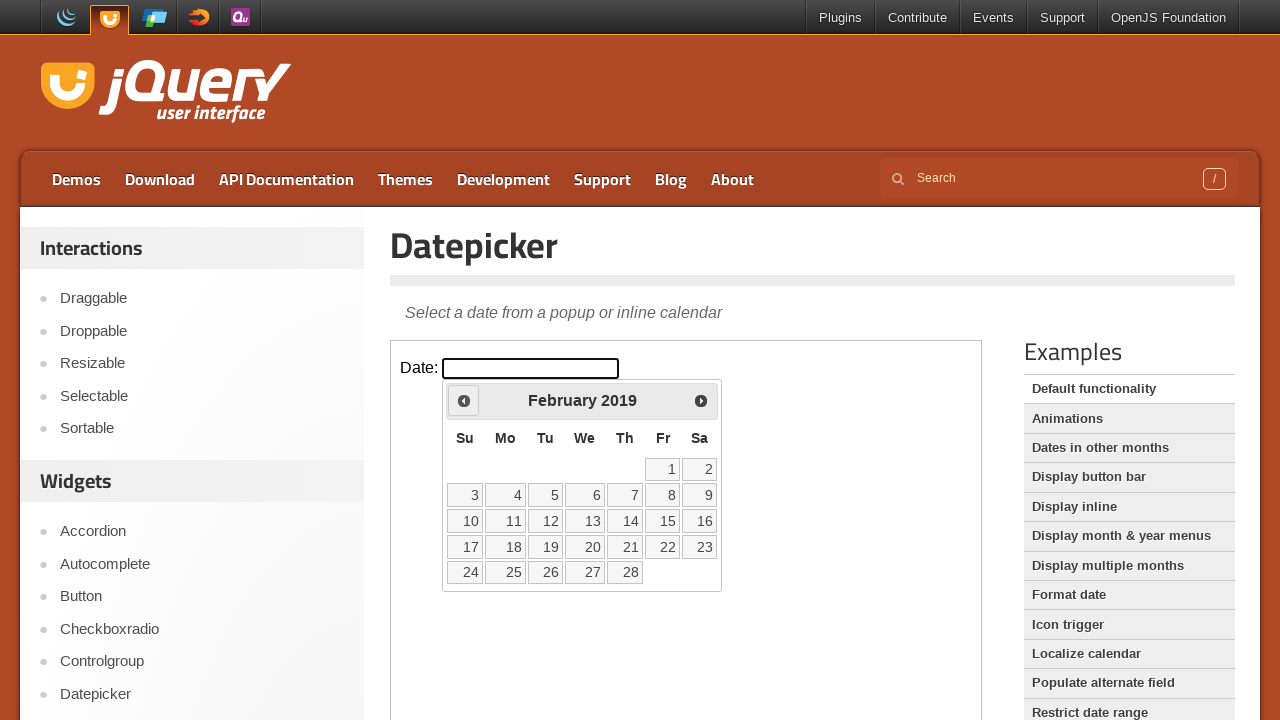

Retrieved current year value: 2019
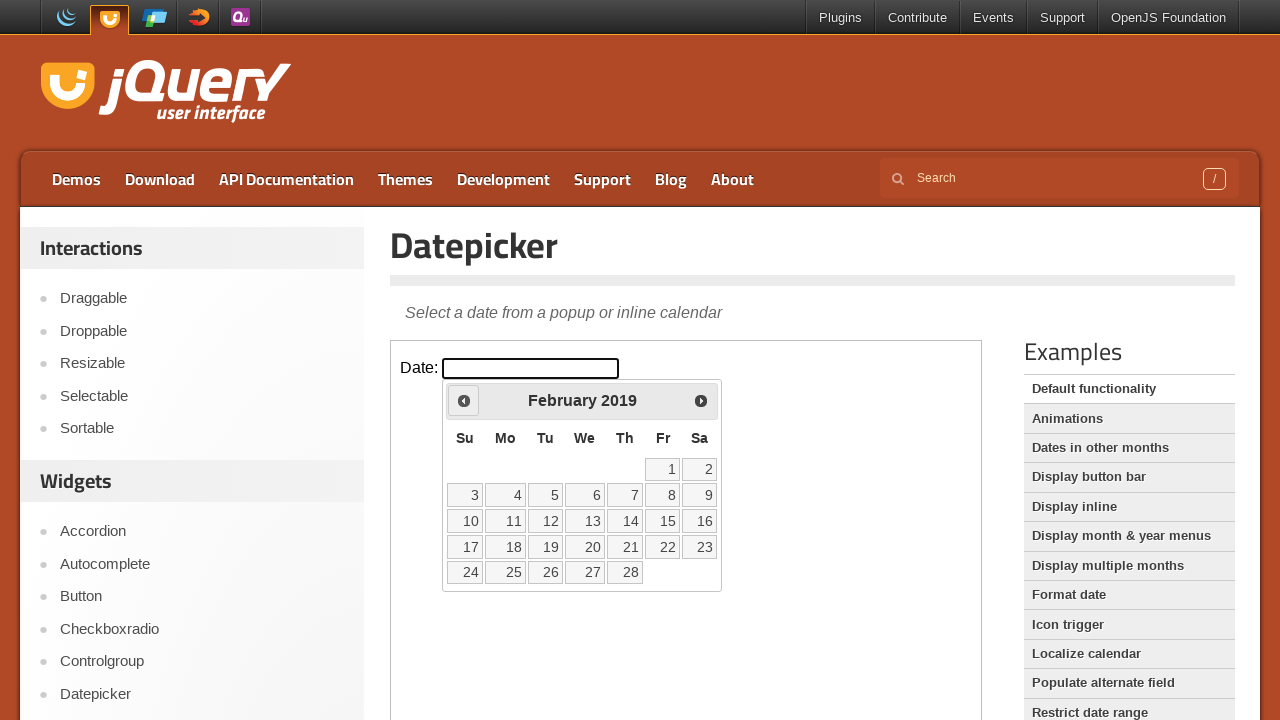

Clicked previous button to navigate to earlier year (currently at 2019) at (464, 400) on iframe >> nth=0 >> internal:control=enter-frame >> span:has-text('Prev')
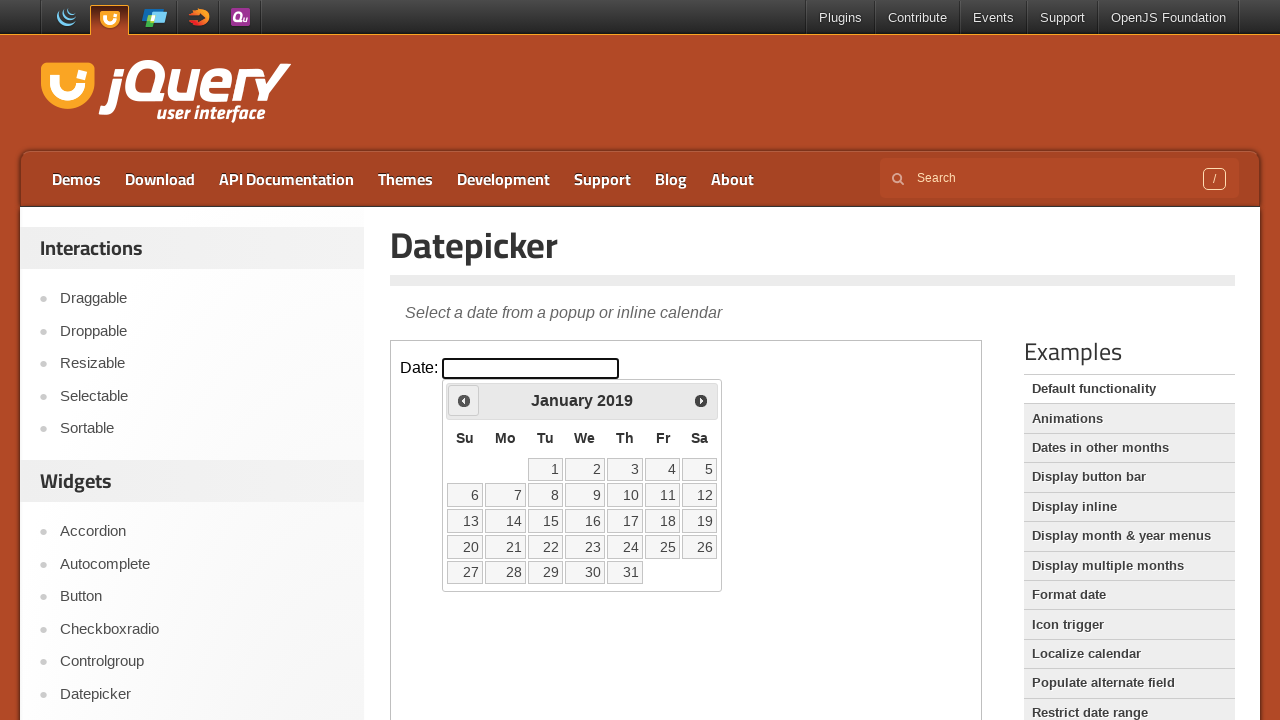

Retrieved current year value: 2019
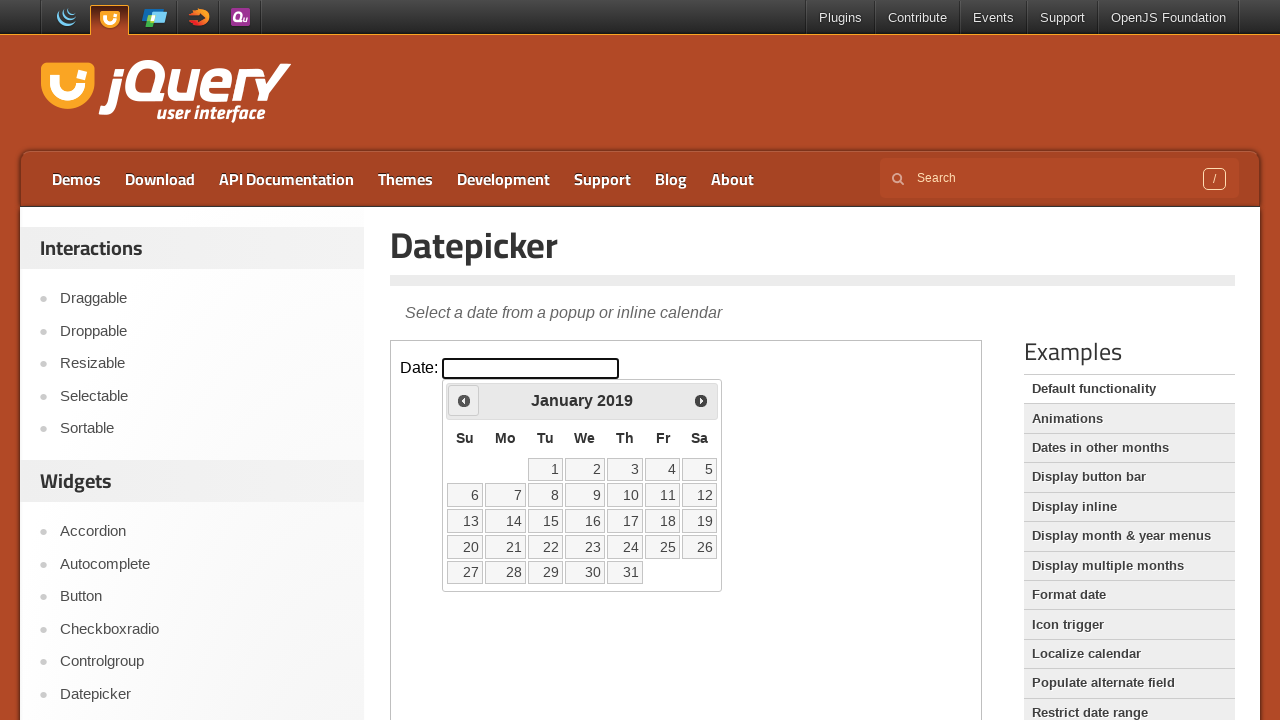

Clicked previous button to navigate to earlier year (currently at 2019) at (464, 400) on iframe >> nth=0 >> internal:control=enter-frame >> span:has-text('Prev')
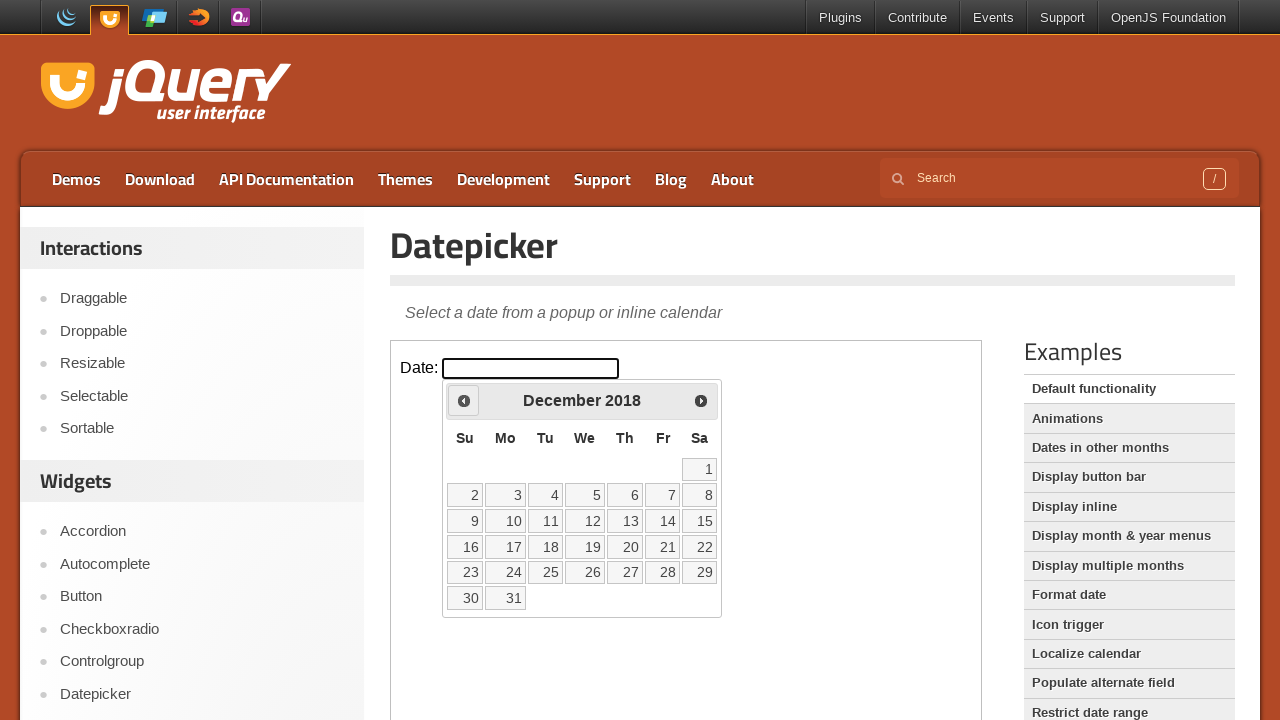

Retrieved current year value: 2018
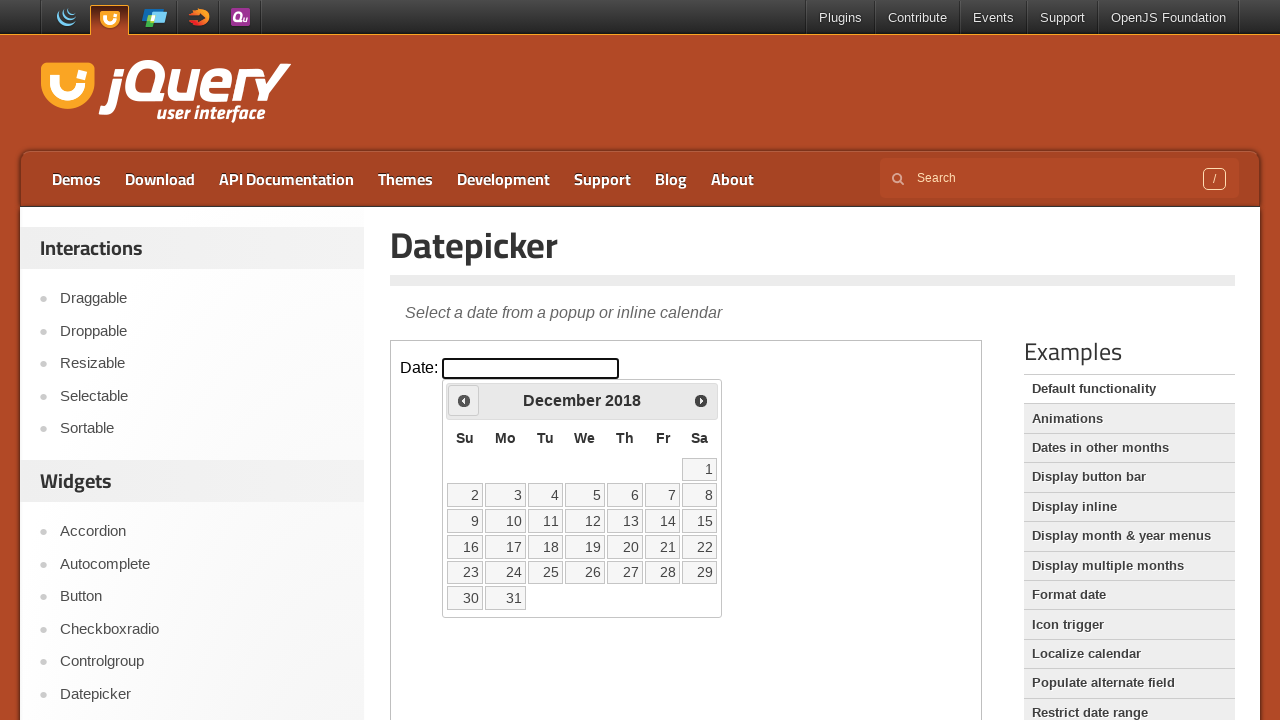

Clicked previous button to navigate to earlier year (currently at 2018) at (464, 400) on iframe >> nth=0 >> internal:control=enter-frame >> span:has-text('Prev')
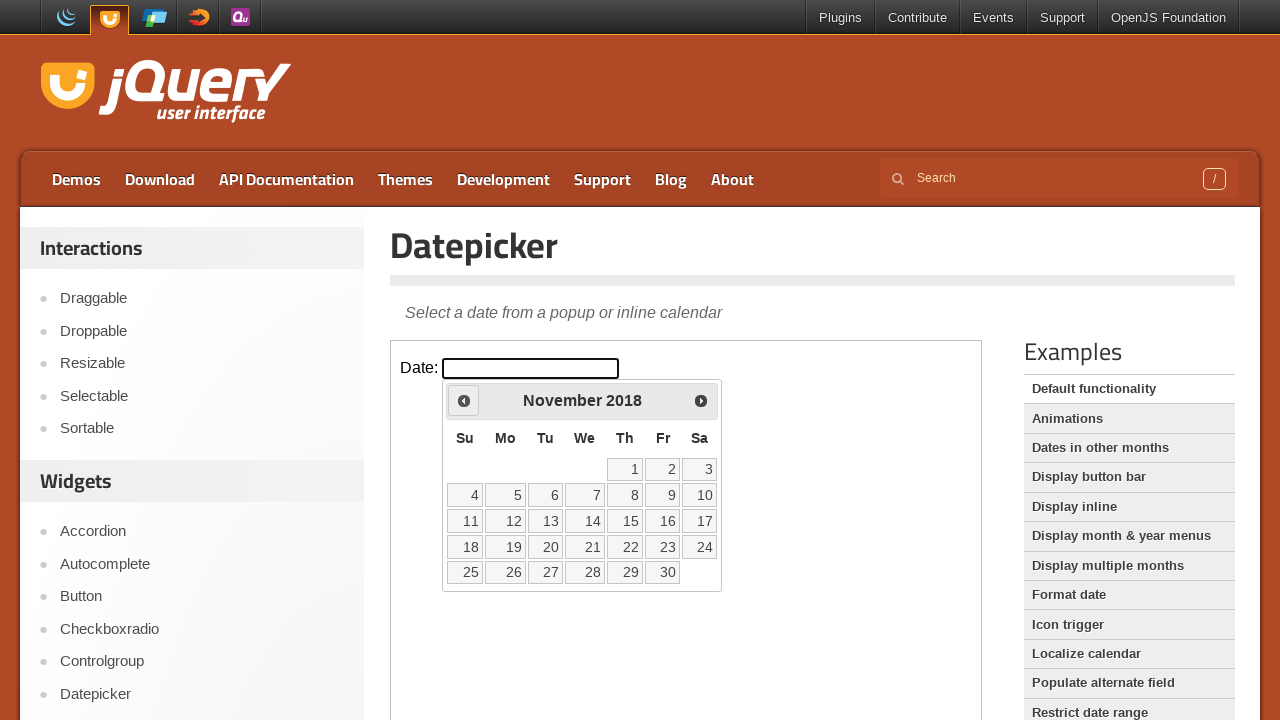

Retrieved current year value: 2018
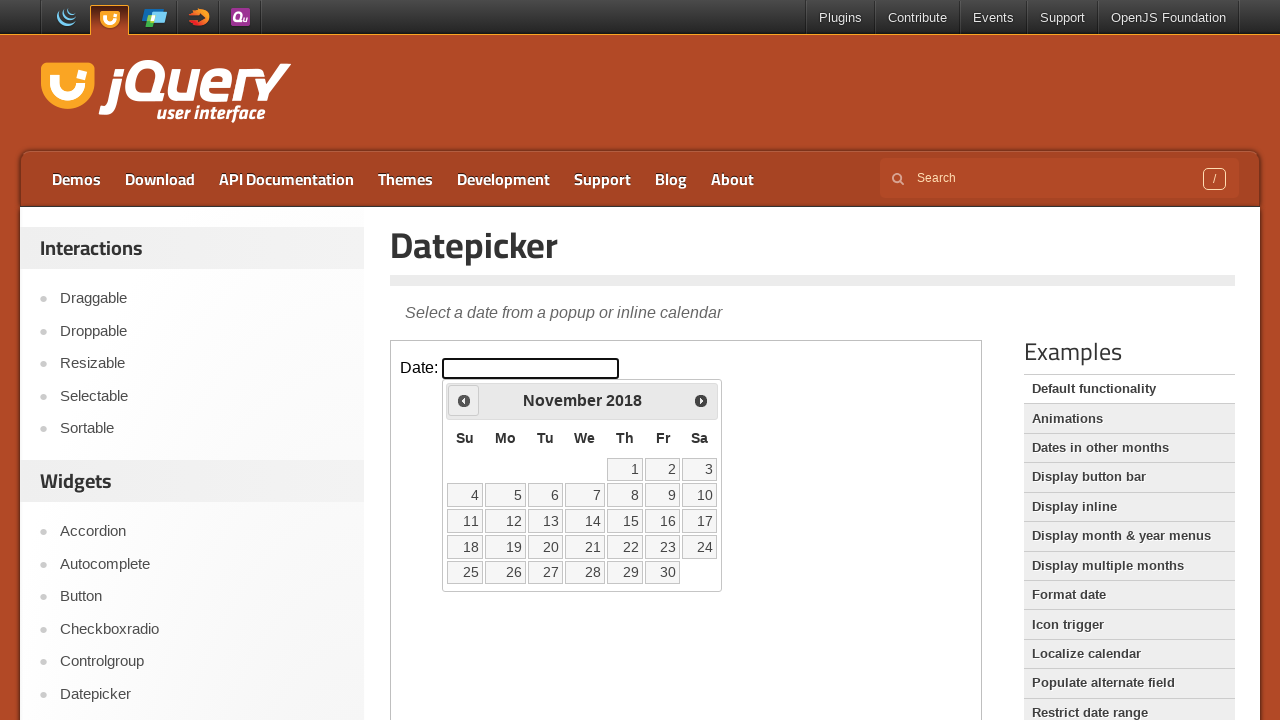

Clicked previous button to navigate to earlier year (currently at 2018) at (464, 400) on iframe >> nth=0 >> internal:control=enter-frame >> span:has-text('Prev')
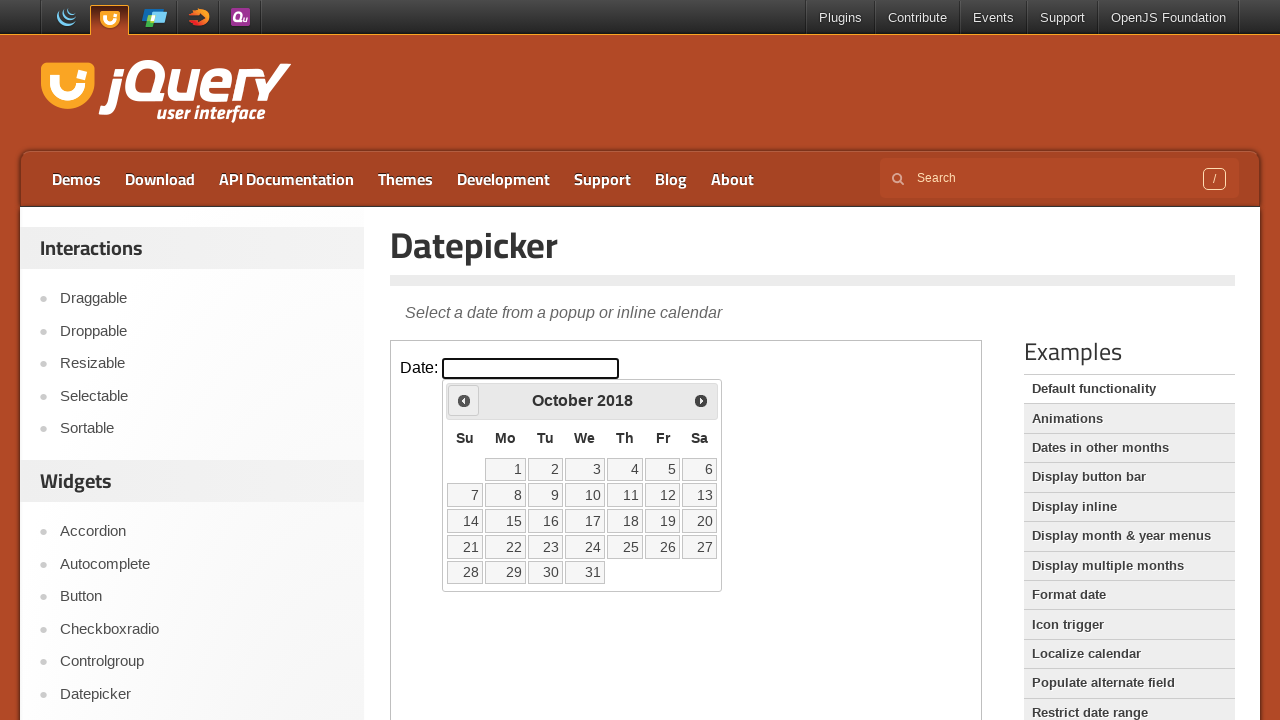

Retrieved current year value: 2018
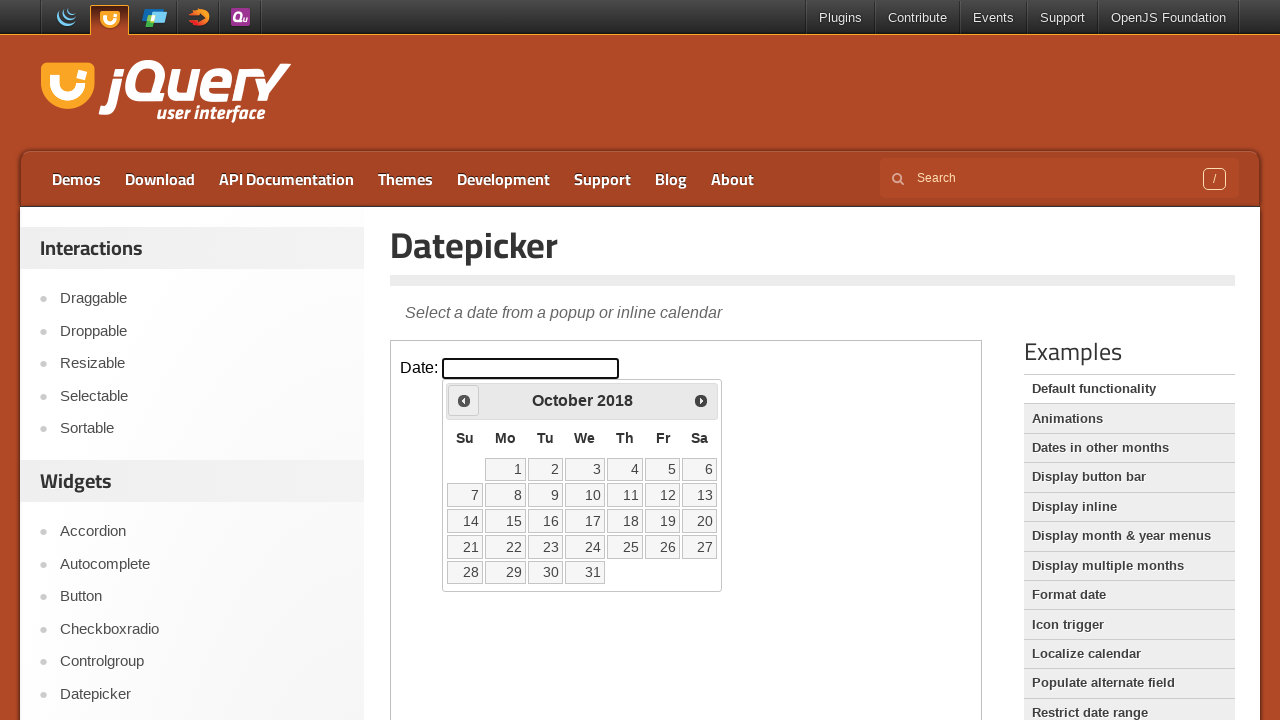

Clicked previous button to navigate to earlier year (currently at 2018) at (464, 400) on iframe >> nth=0 >> internal:control=enter-frame >> span:has-text('Prev')
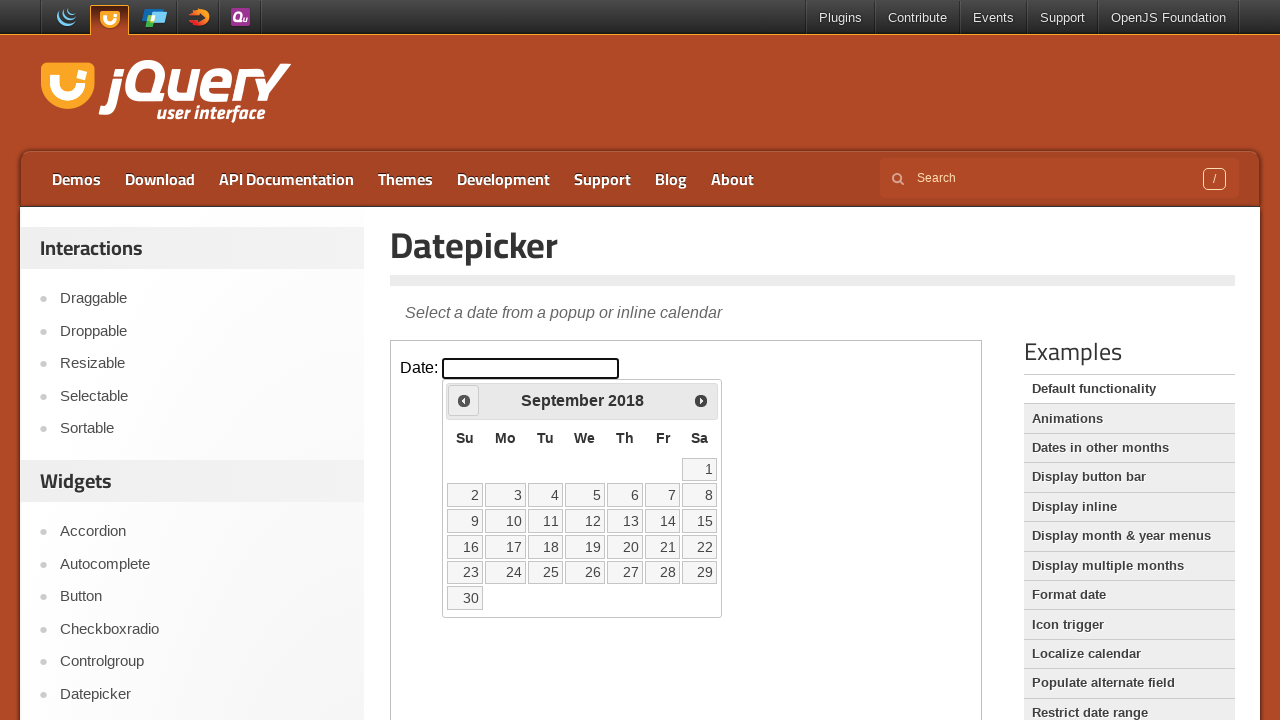

Retrieved current year value: 2018
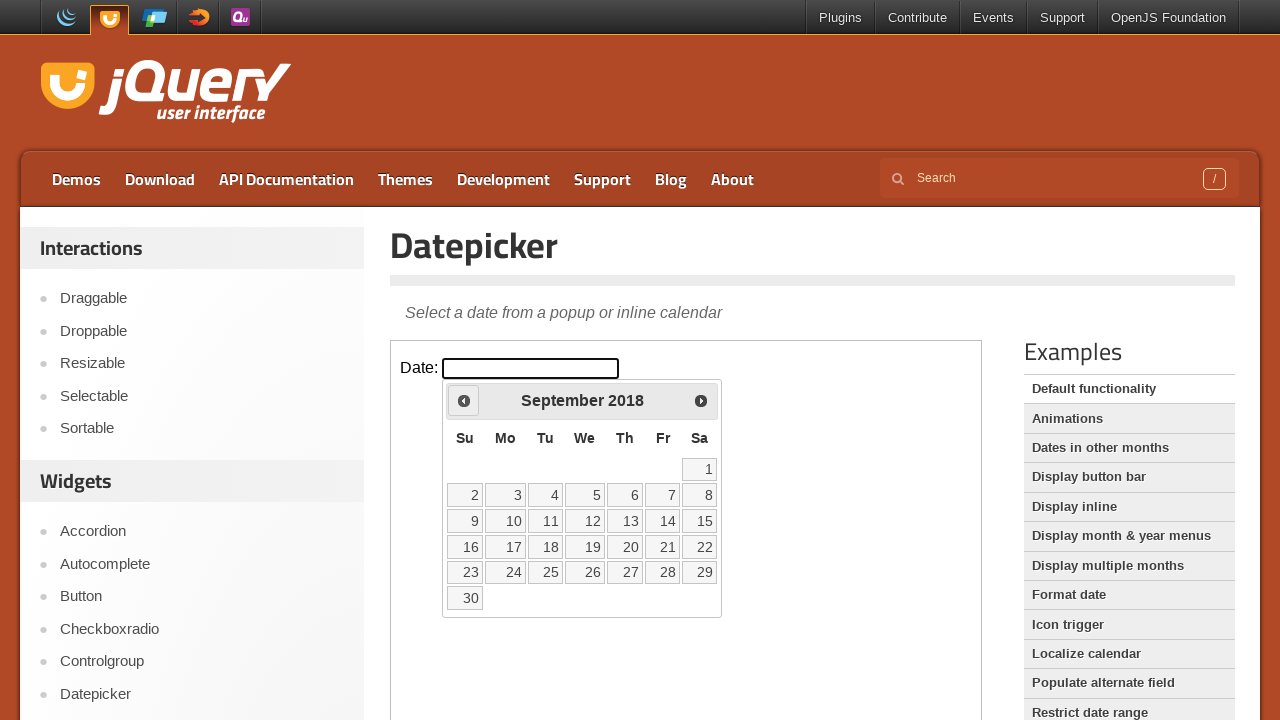

Clicked previous button to navigate to earlier year (currently at 2018) at (464, 400) on iframe >> nth=0 >> internal:control=enter-frame >> span:has-text('Prev')
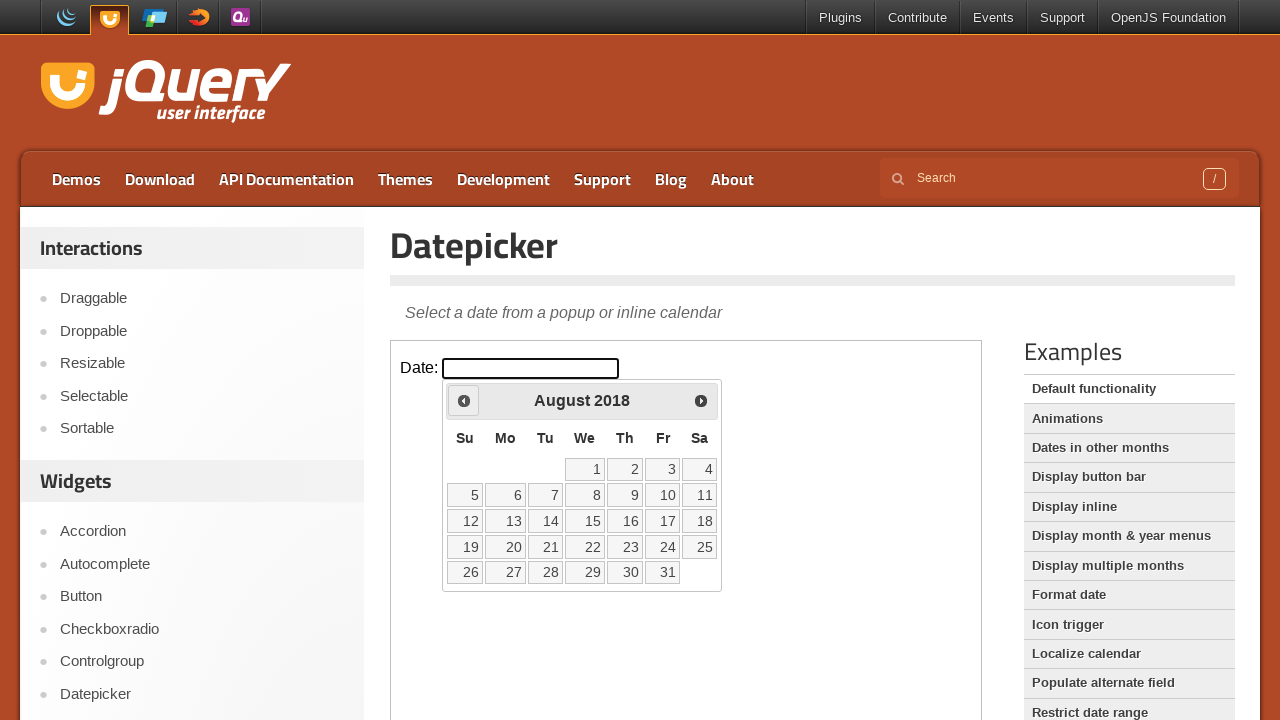

Retrieved current year value: 2018
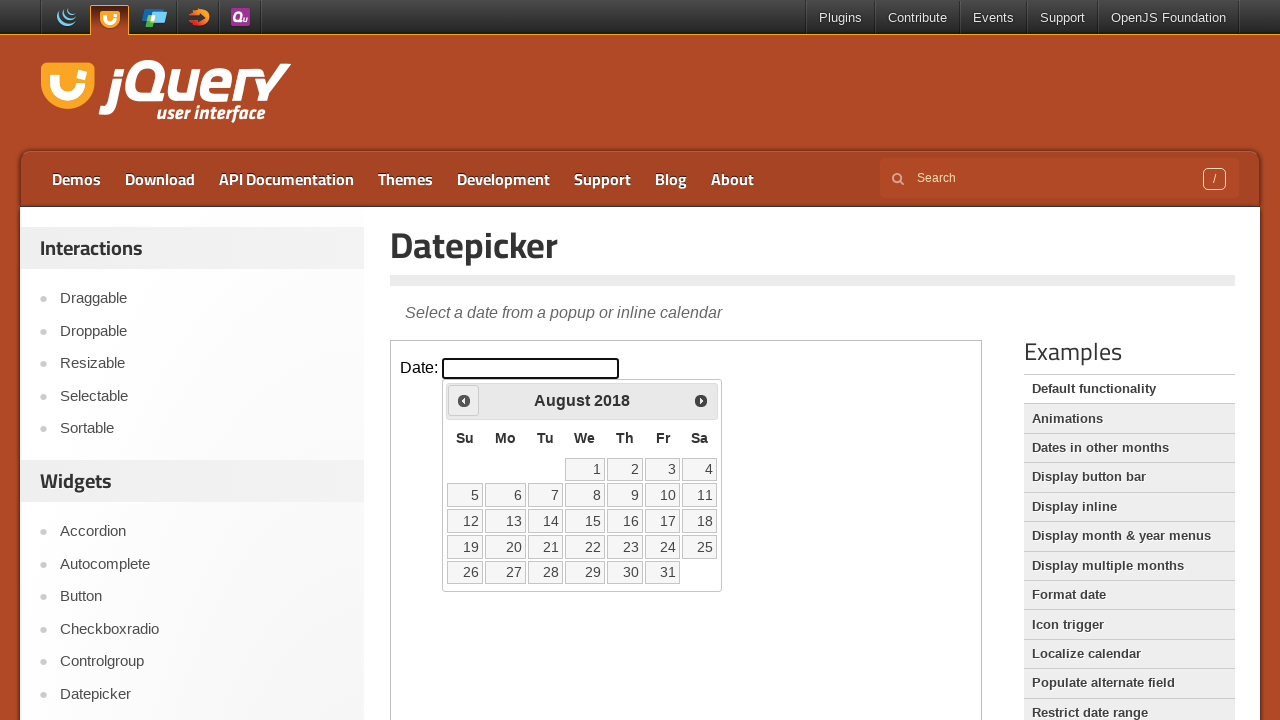

Clicked previous button to navigate to earlier year (currently at 2018) at (464, 400) on iframe >> nth=0 >> internal:control=enter-frame >> span:has-text('Prev')
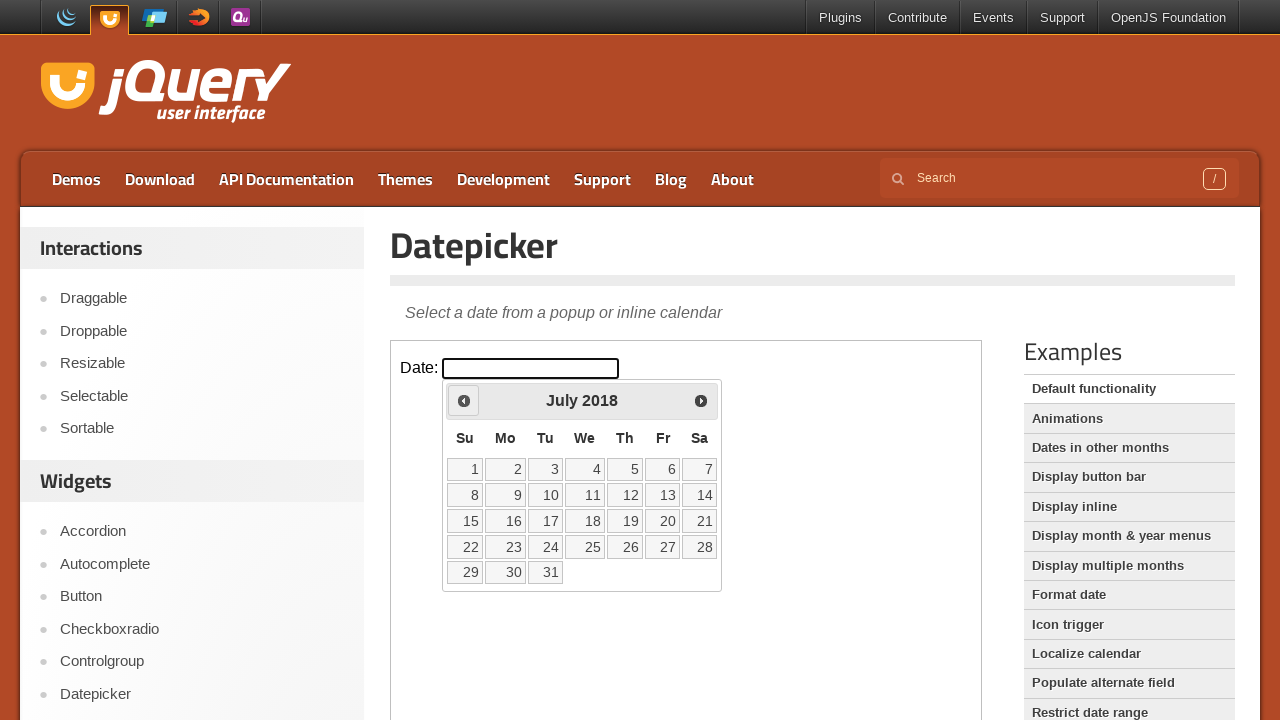

Retrieved current year value: 2018
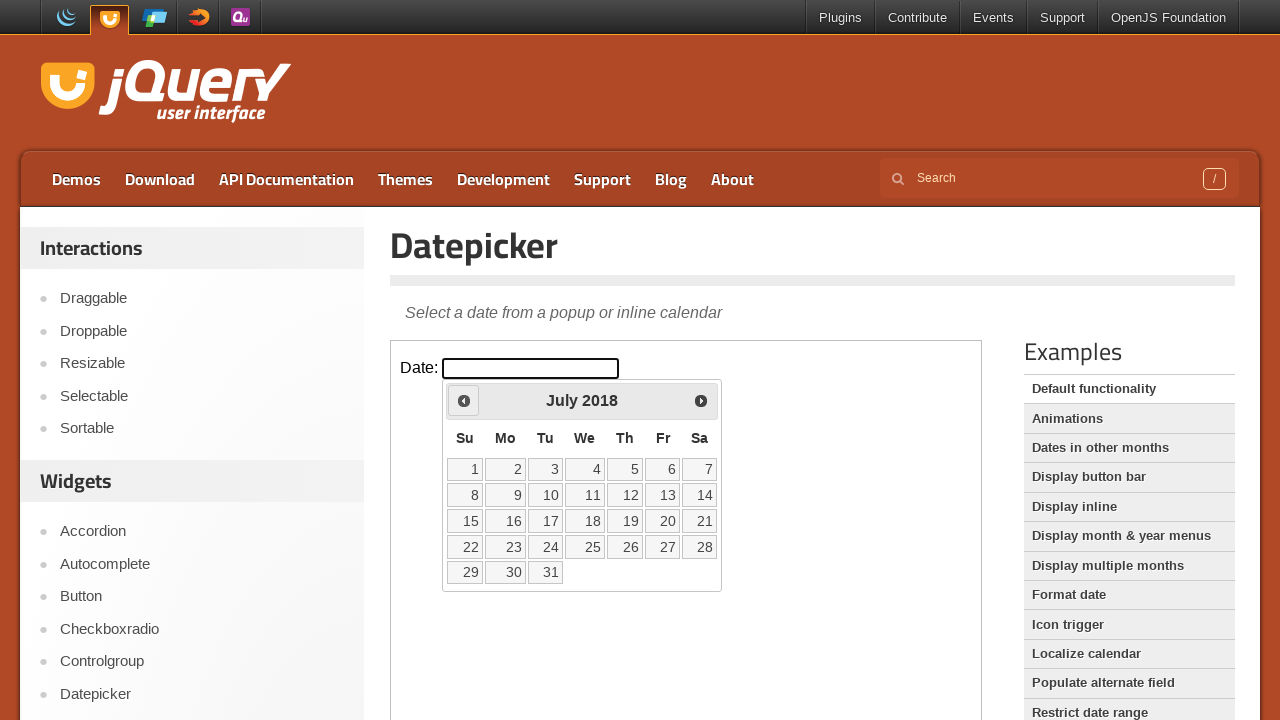

Clicked previous button to navigate to earlier year (currently at 2018) at (464, 400) on iframe >> nth=0 >> internal:control=enter-frame >> span:has-text('Prev')
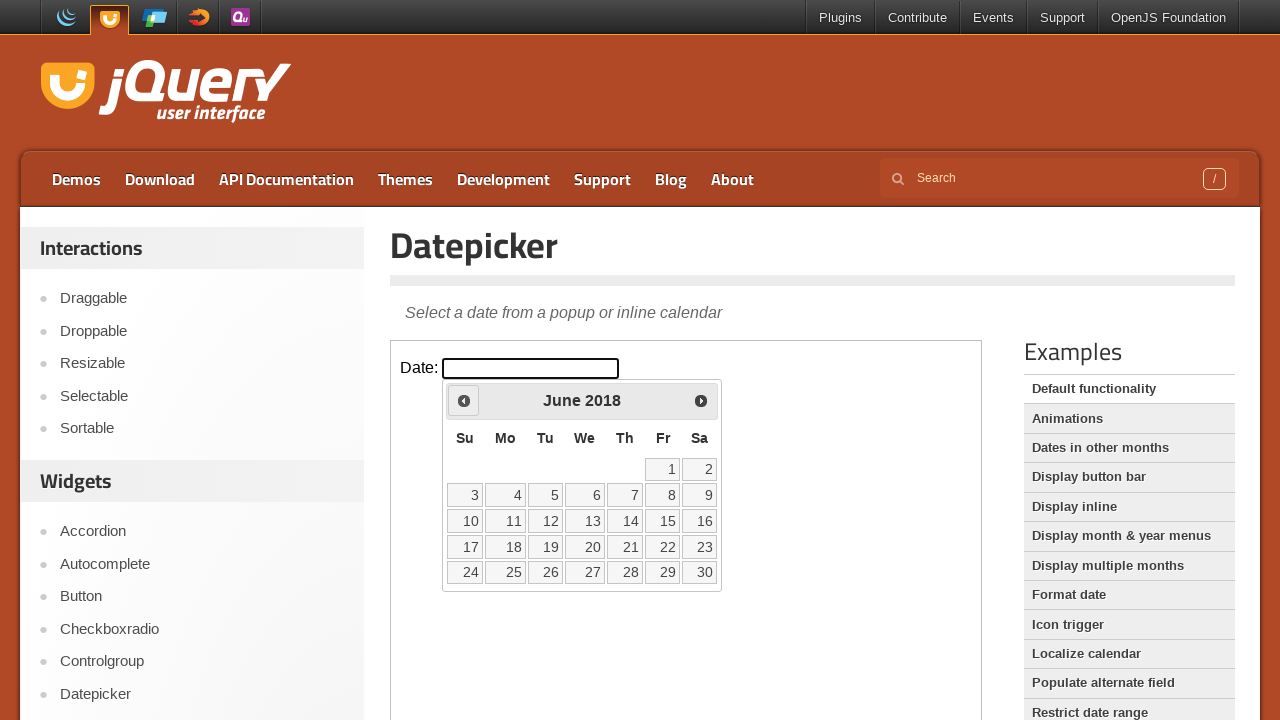

Retrieved current year value: 2018
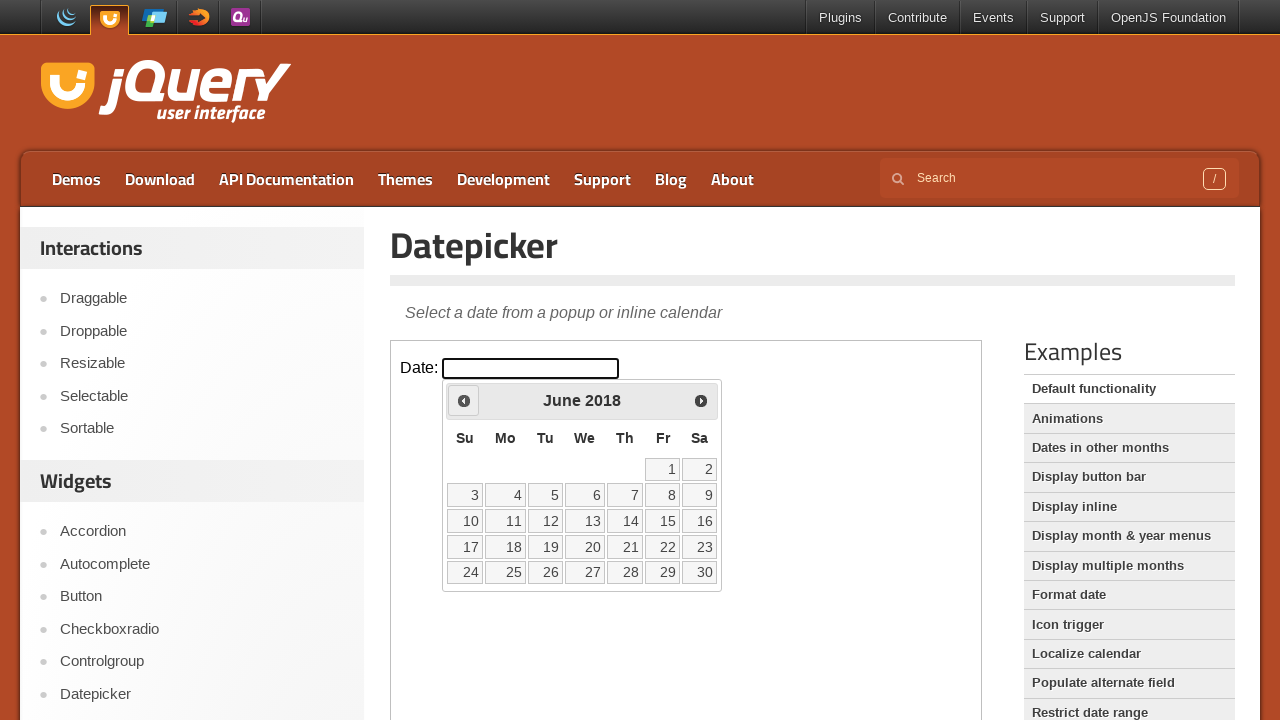

Clicked previous button to navigate to earlier year (currently at 2018) at (464, 400) on iframe >> nth=0 >> internal:control=enter-frame >> span:has-text('Prev')
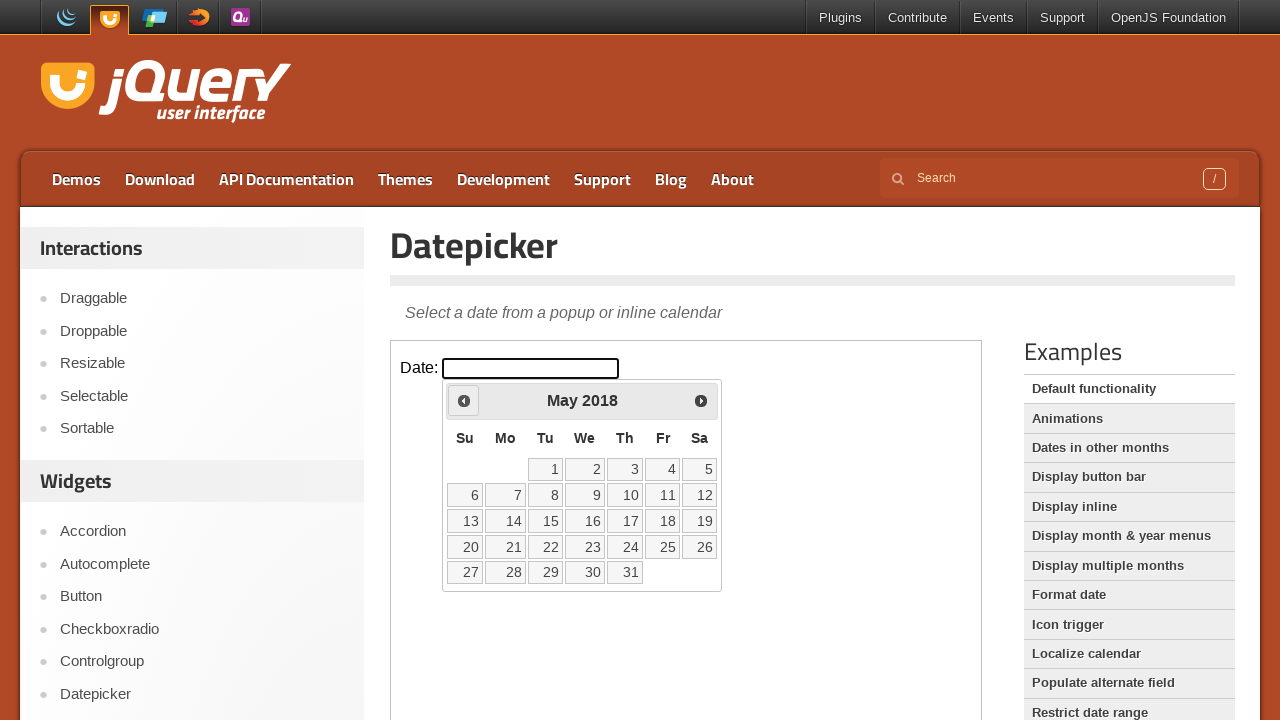

Retrieved current year value: 2018
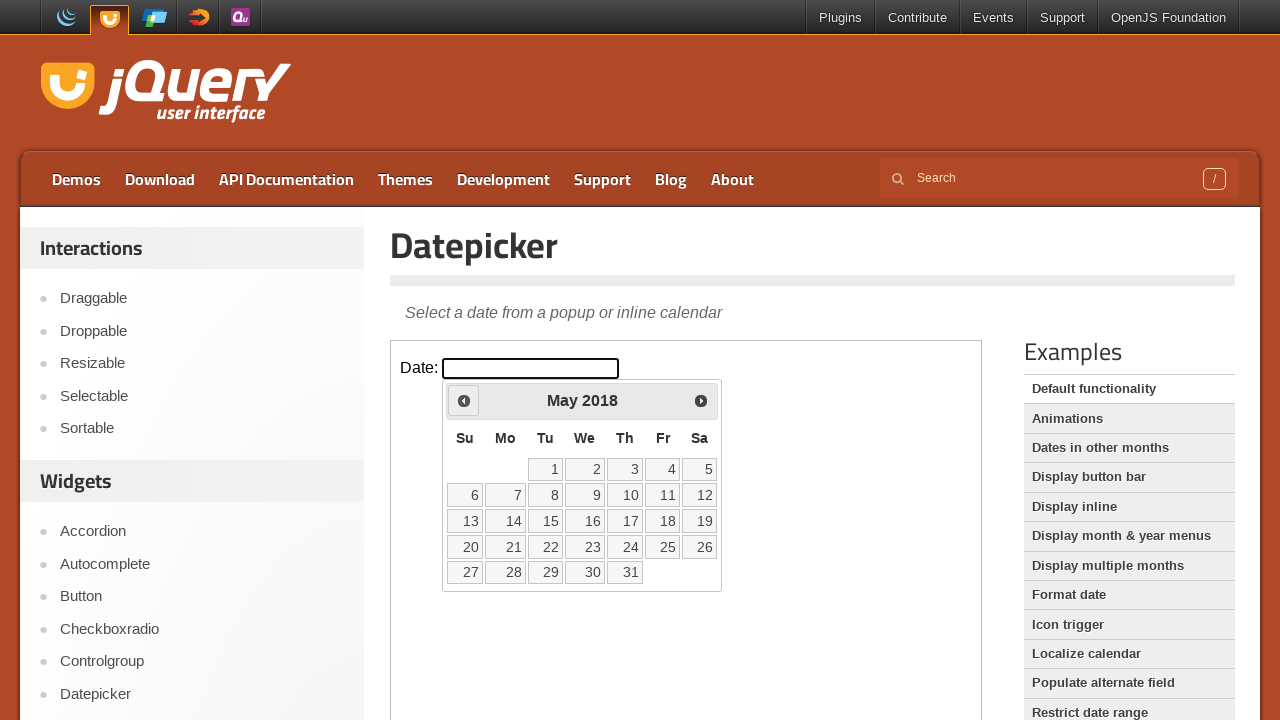

Clicked previous button to navigate to earlier year (currently at 2018) at (464, 400) on iframe >> nth=0 >> internal:control=enter-frame >> span:has-text('Prev')
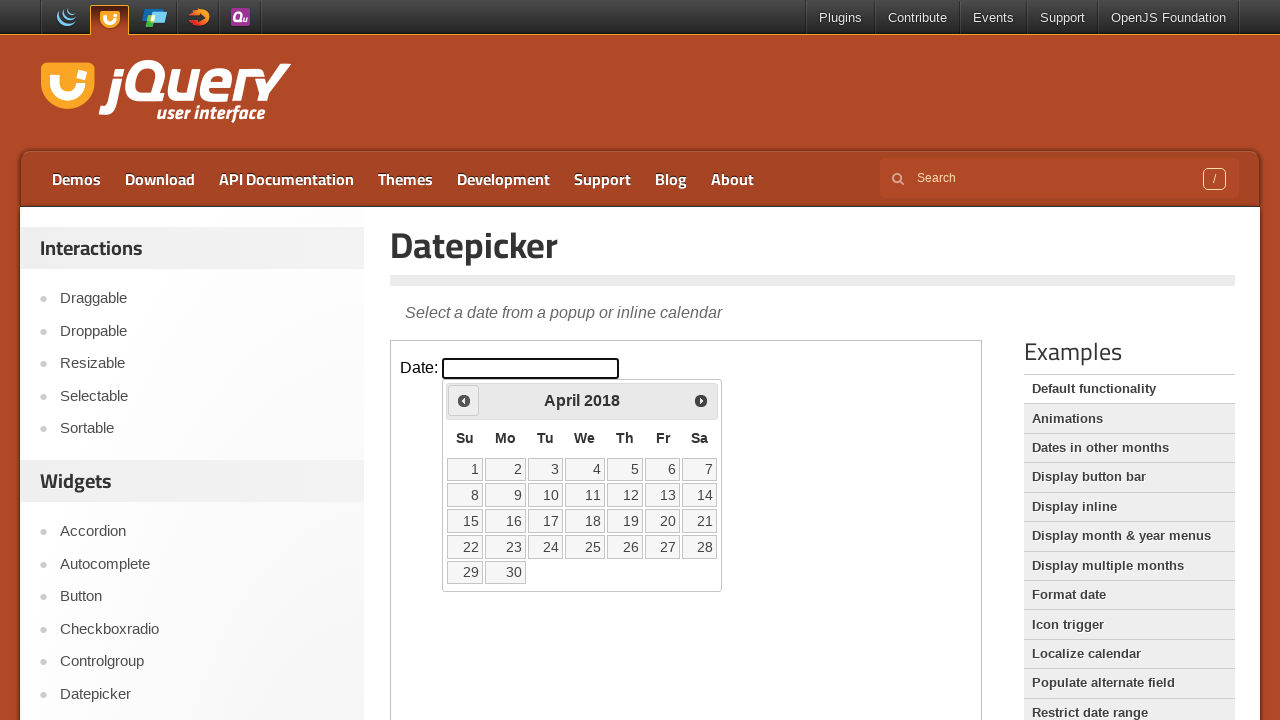

Retrieved current year value: 2018
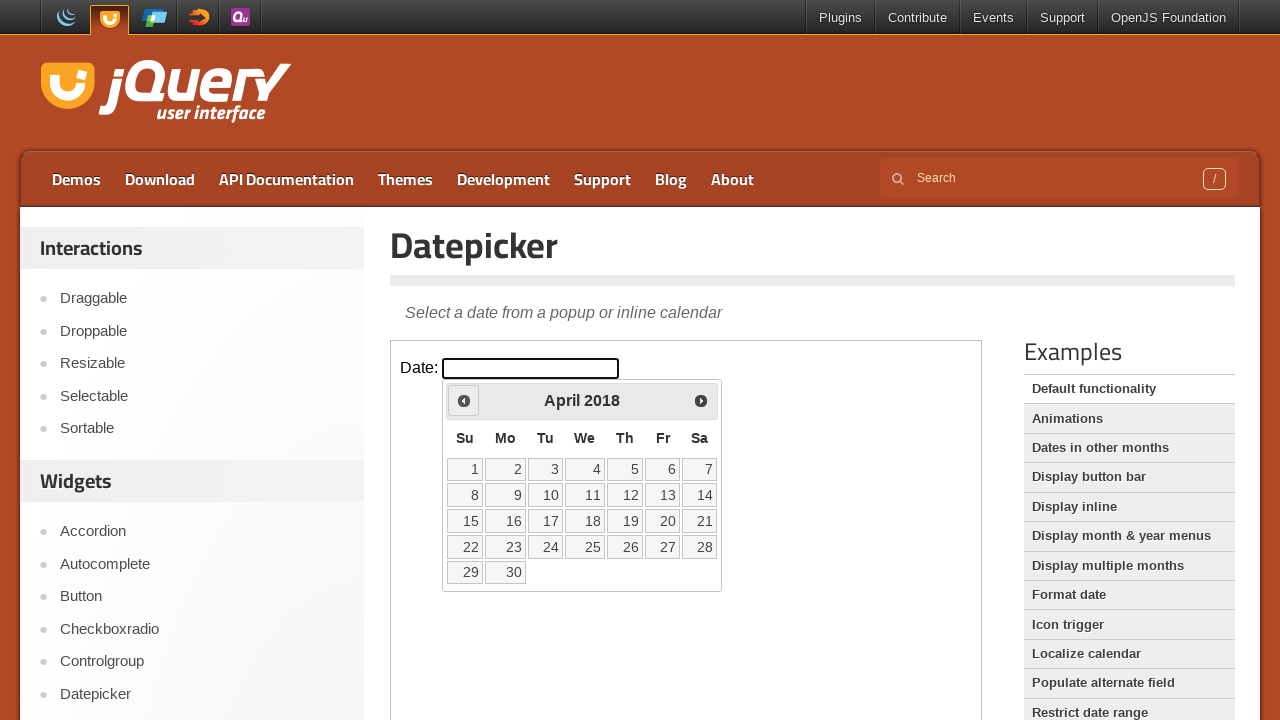

Clicked previous button to navigate to earlier year (currently at 2018) at (464, 400) on iframe >> nth=0 >> internal:control=enter-frame >> span:has-text('Prev')
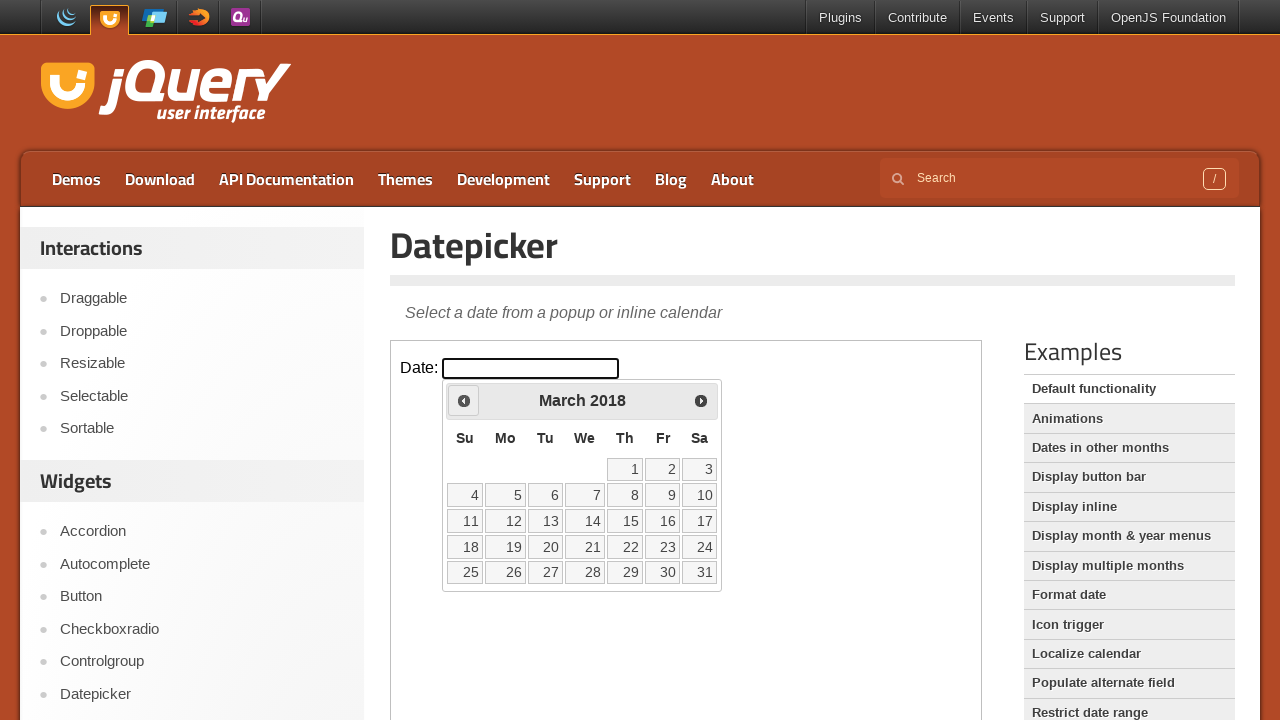

Retrieved current year value: 2018
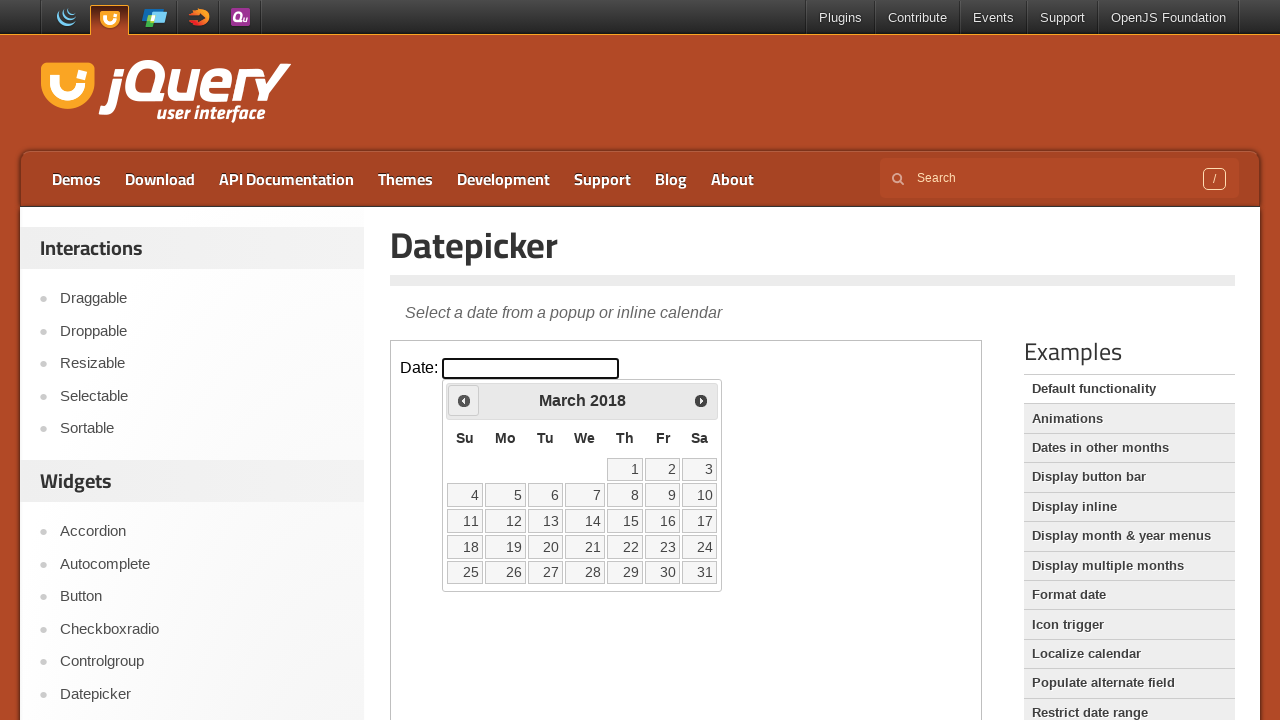

Clicked previous button to navigate to earlier year (currently at 2018) at (464, 400) on iframe >> nth=0 >> internal:control=enter-frame >> span:has-text('Prev')
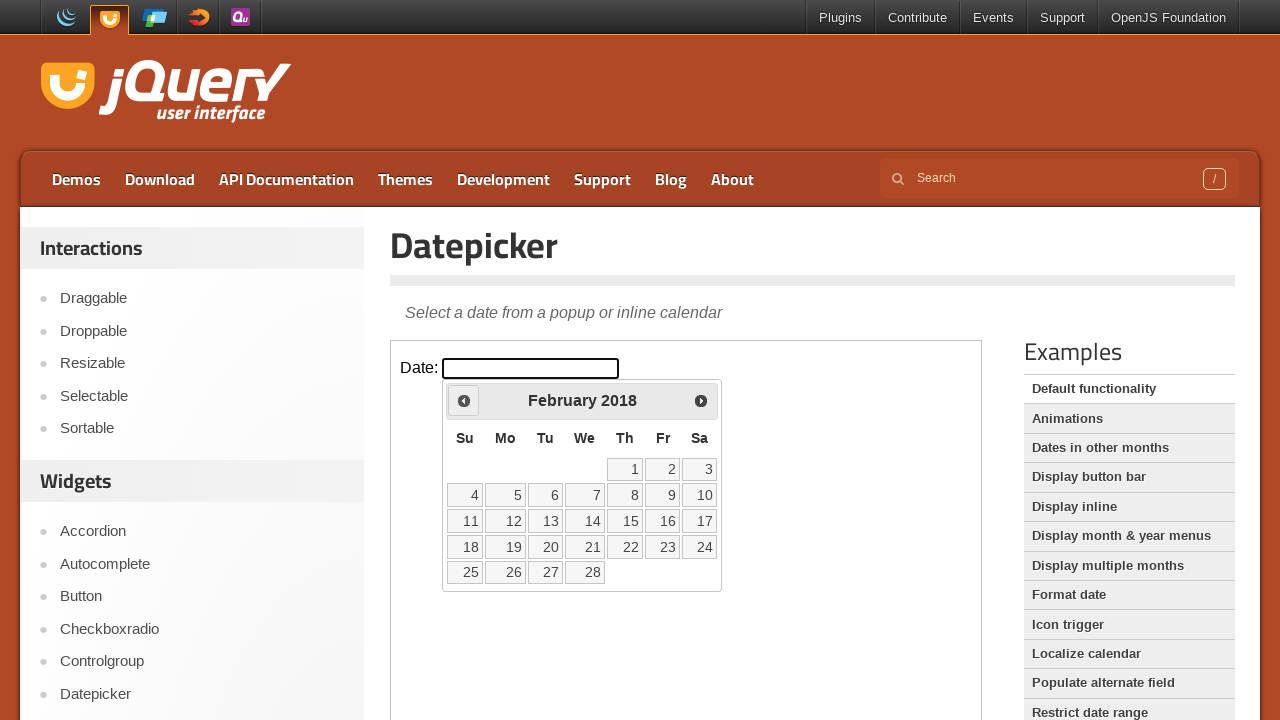

Retrieved current year value: 2018
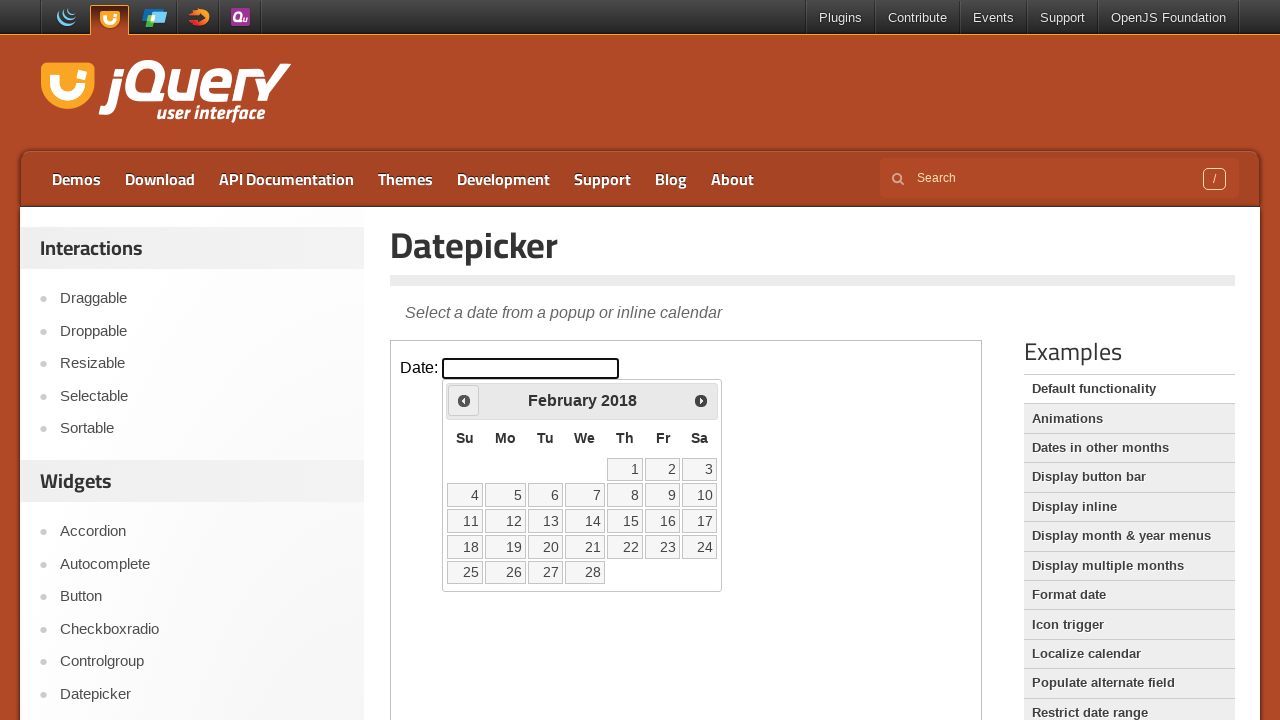

Clicked previous button to navigate to earlier year (currently at 2018) at (464, 400) on iframe >> nth=0 >> internal:control=enter-frame >> span:has-text('Prev')
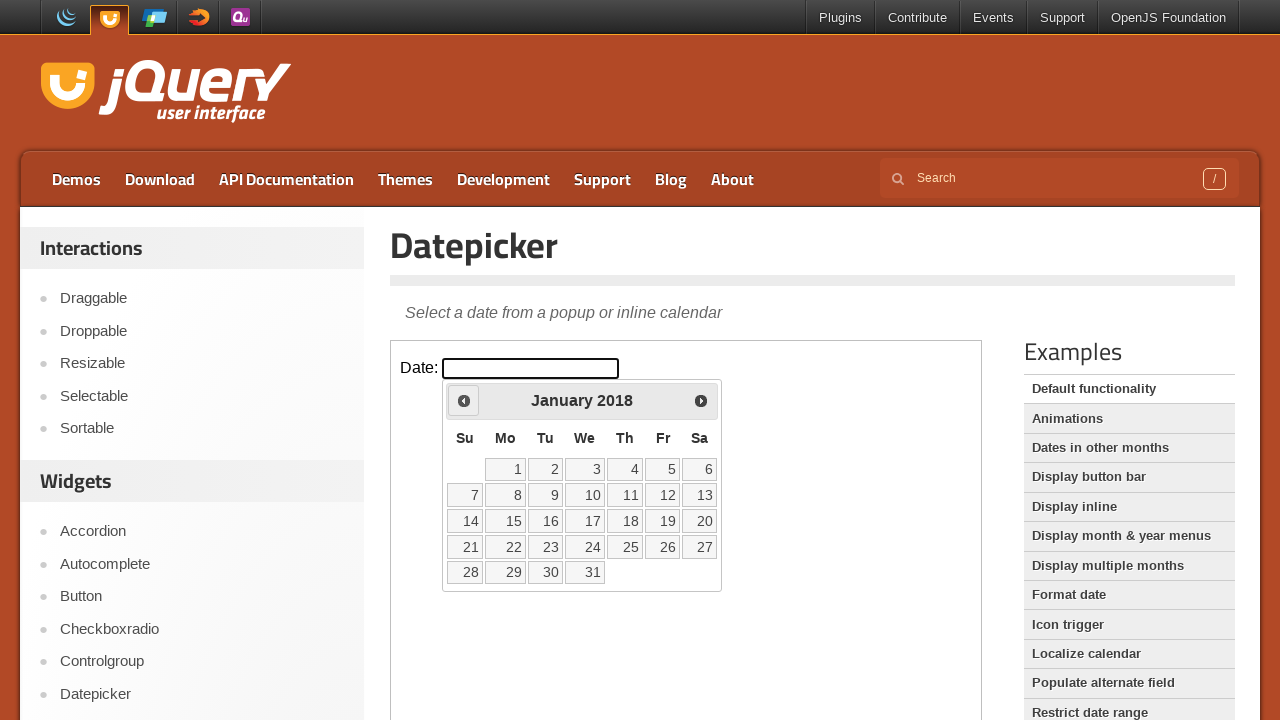

Retrieved current year value: 2018
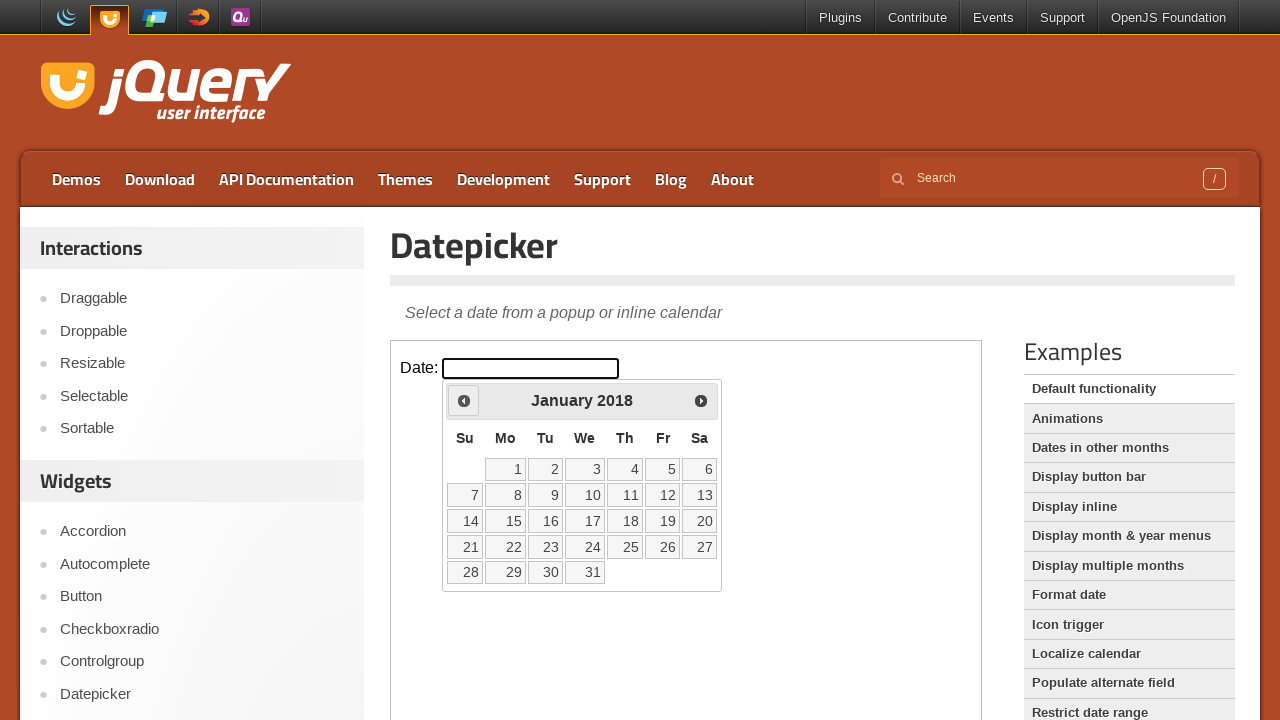

Clicked previous button to navigate to earlier year (currently at 2018) at (464, 400) on iframe >> nth=0 >> internal:control=enter-frame >> span:has-text('Prev')
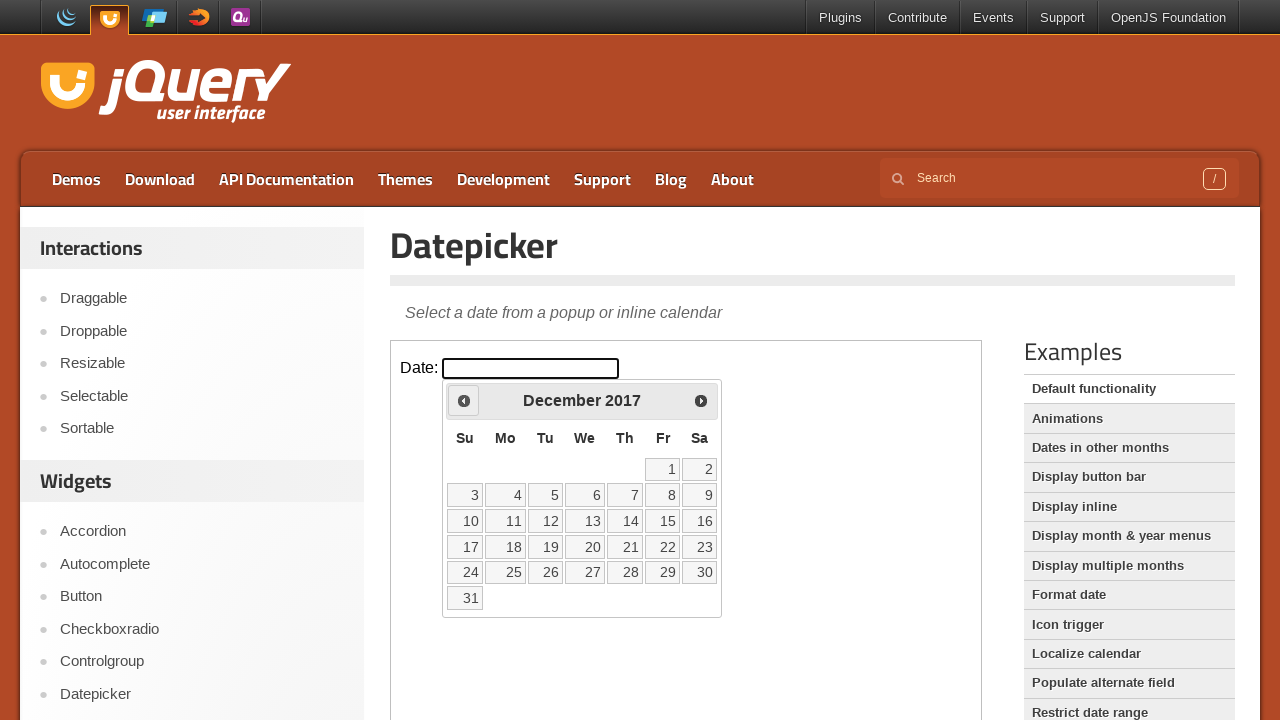

Retrieved current year value: 2017
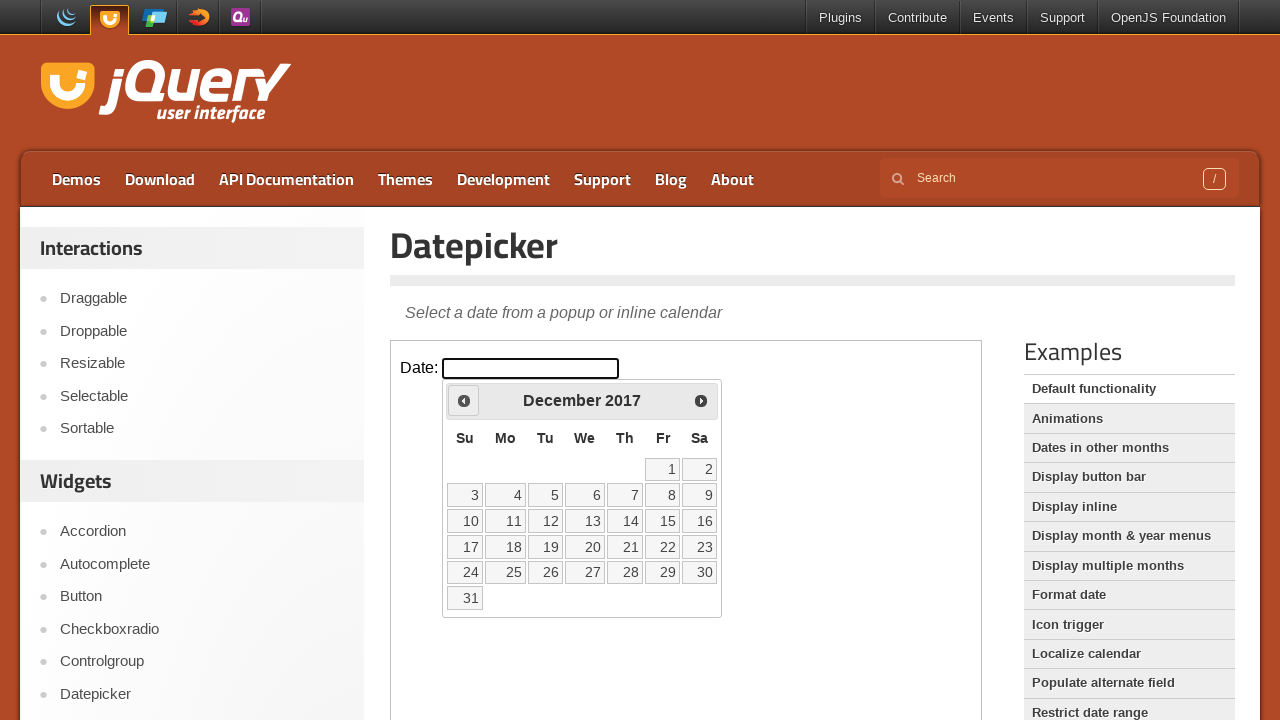

Clicked previous button to navigate to earlier year (currently at 2017) at (464, 400) on iframe >> nth=0 >> internal:control=enter-frame >> span:has-text('Prev')
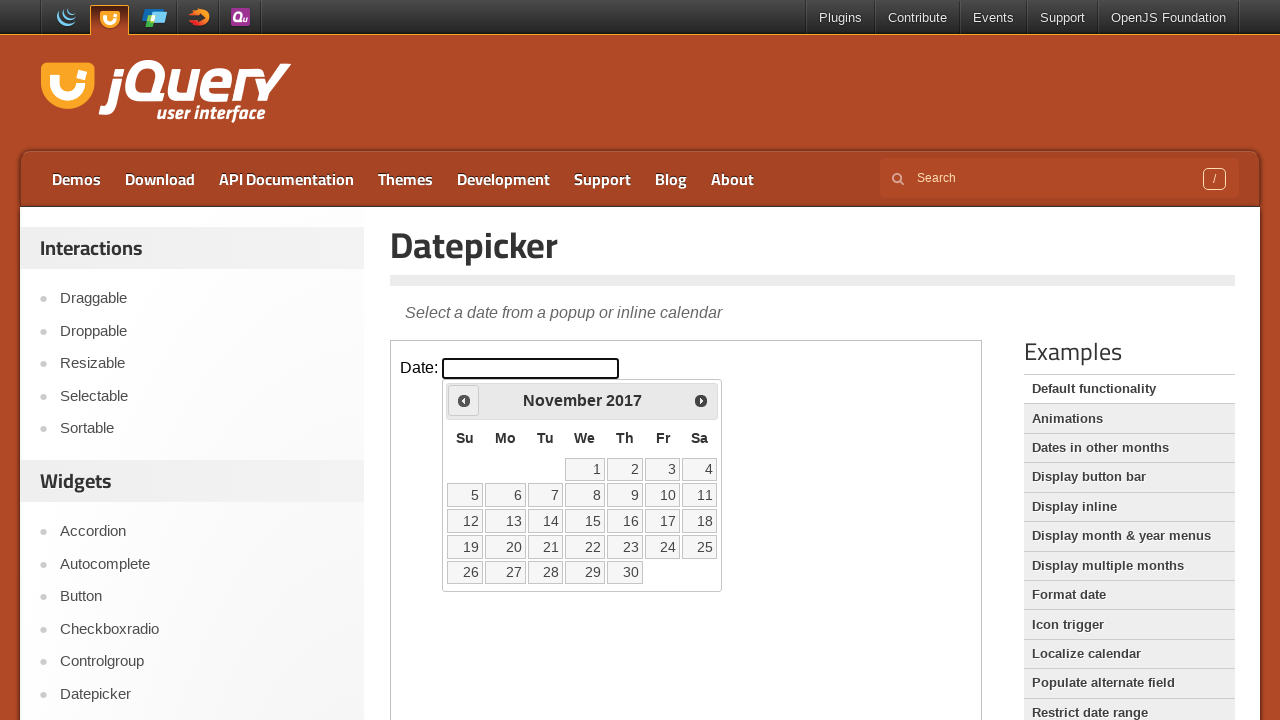

Retrieved current year value: 2017
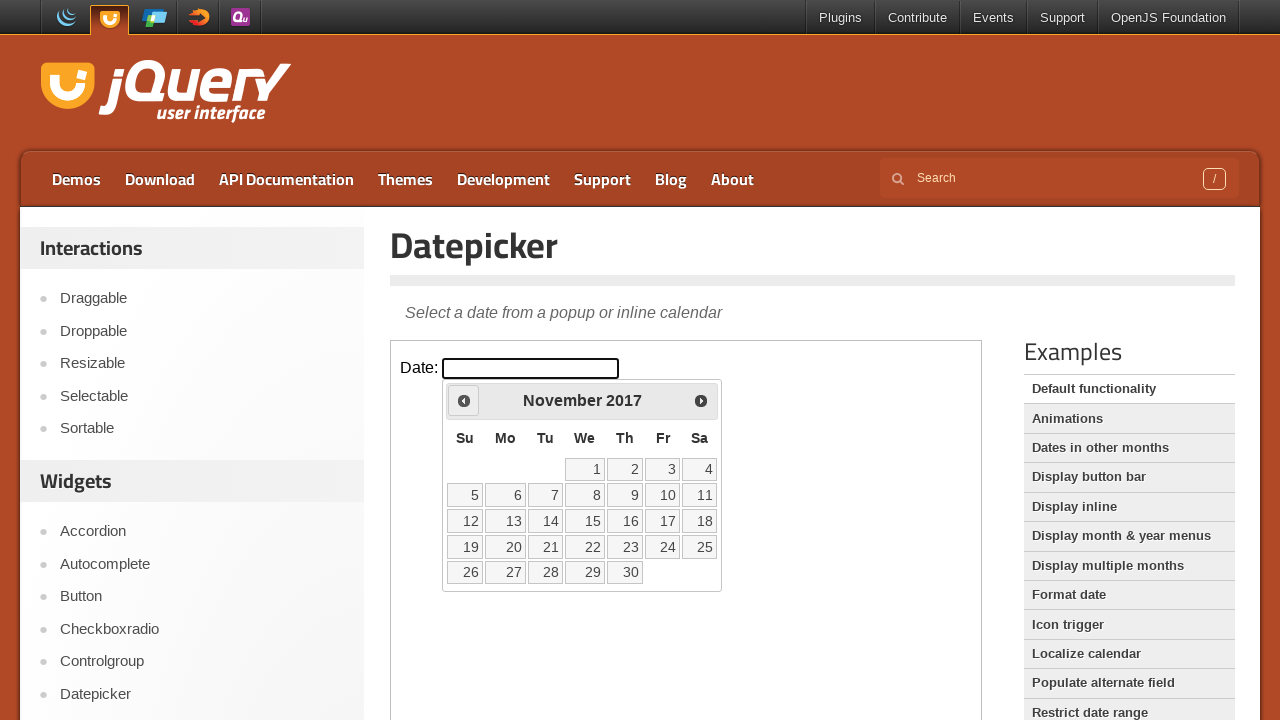

Clicked previous button to navigate to earlier year (currently at 2017) at (464, 400) on iframe >> nth=0 >> internal:control=enter-frame >> span:has-text('Prev')
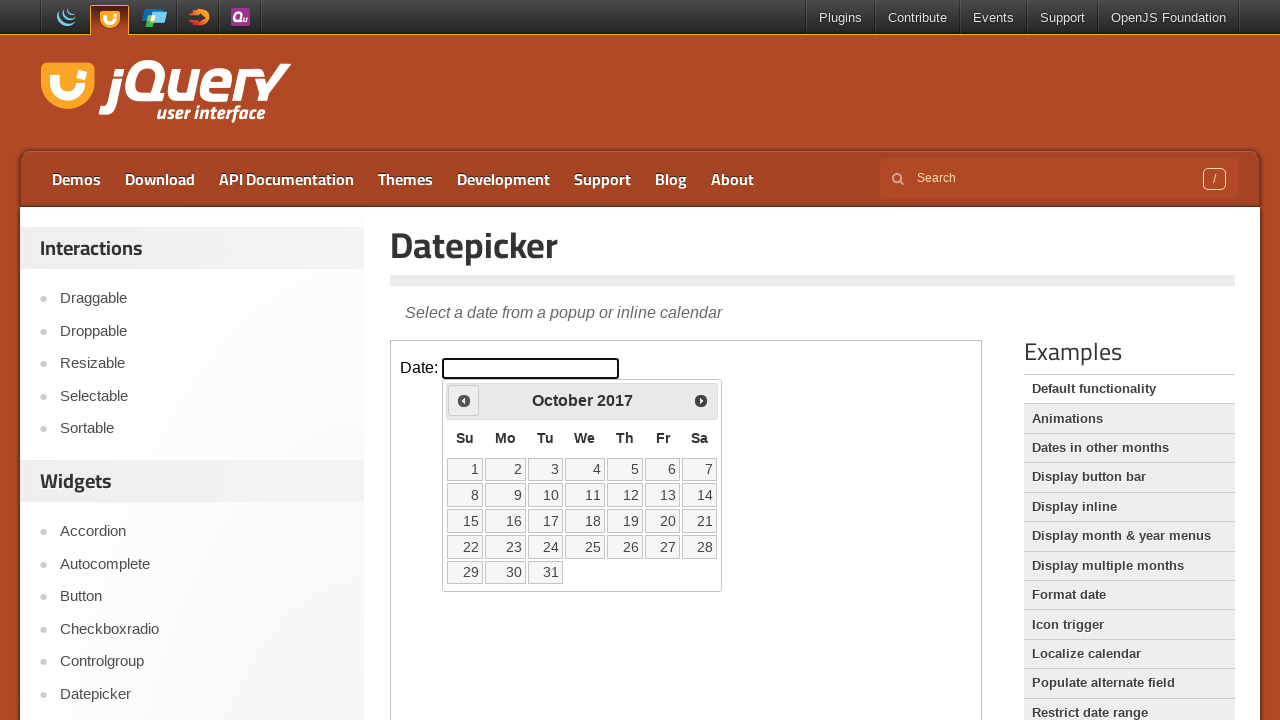

Retrieved current year value: 2017
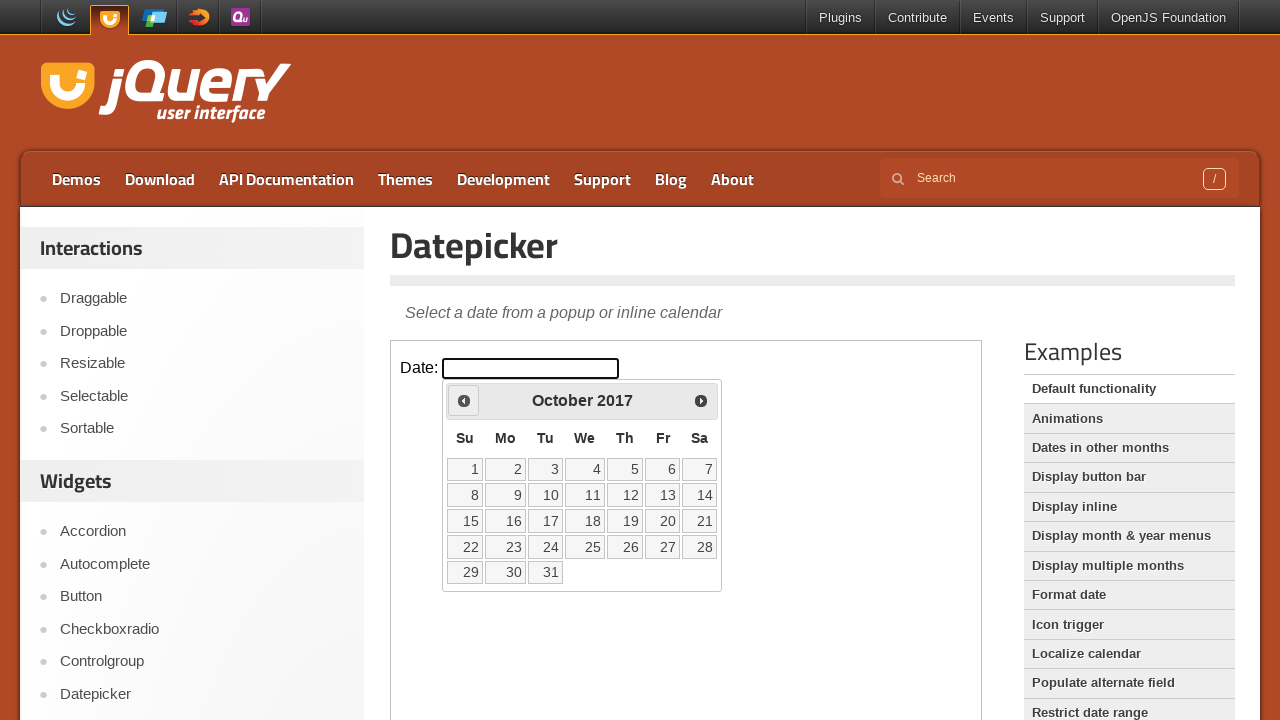

Clicked previous button to navigate to earlier year (currently at 2017) at (464, 400) on iframe >> nth=0 >> internal:control=enter-frame >> span:has-text('Prev')
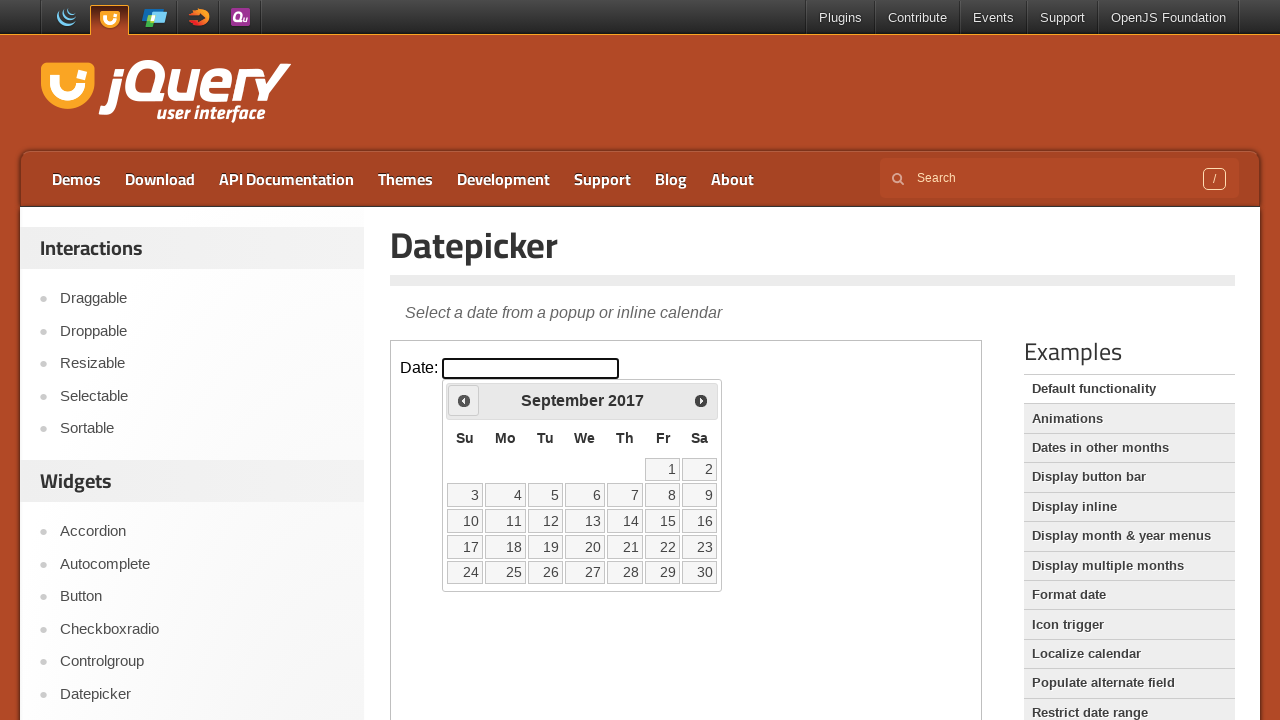

Retrieved current year value: 2017
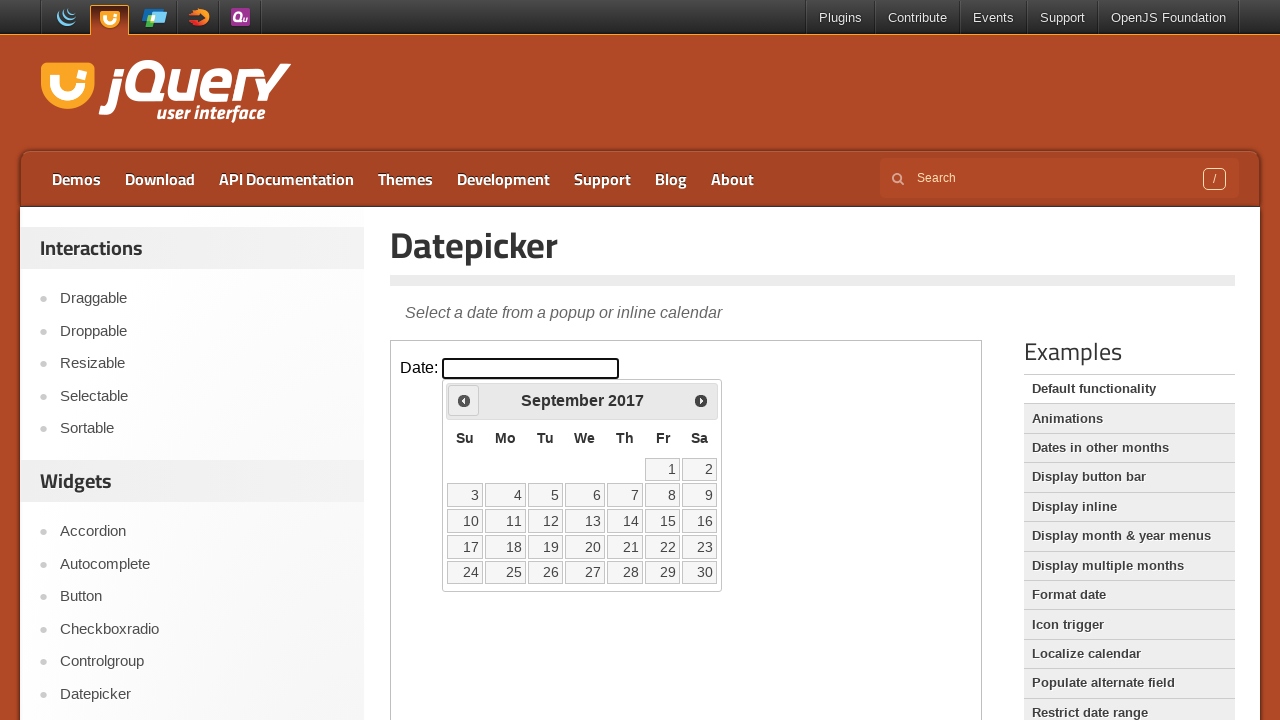

Clicked previous button to navigate to earlier year (currently at 2017) at (464, 400) on iframe >> nth=0 >> internal:control=enter-frame >> span:has-text('Prev')
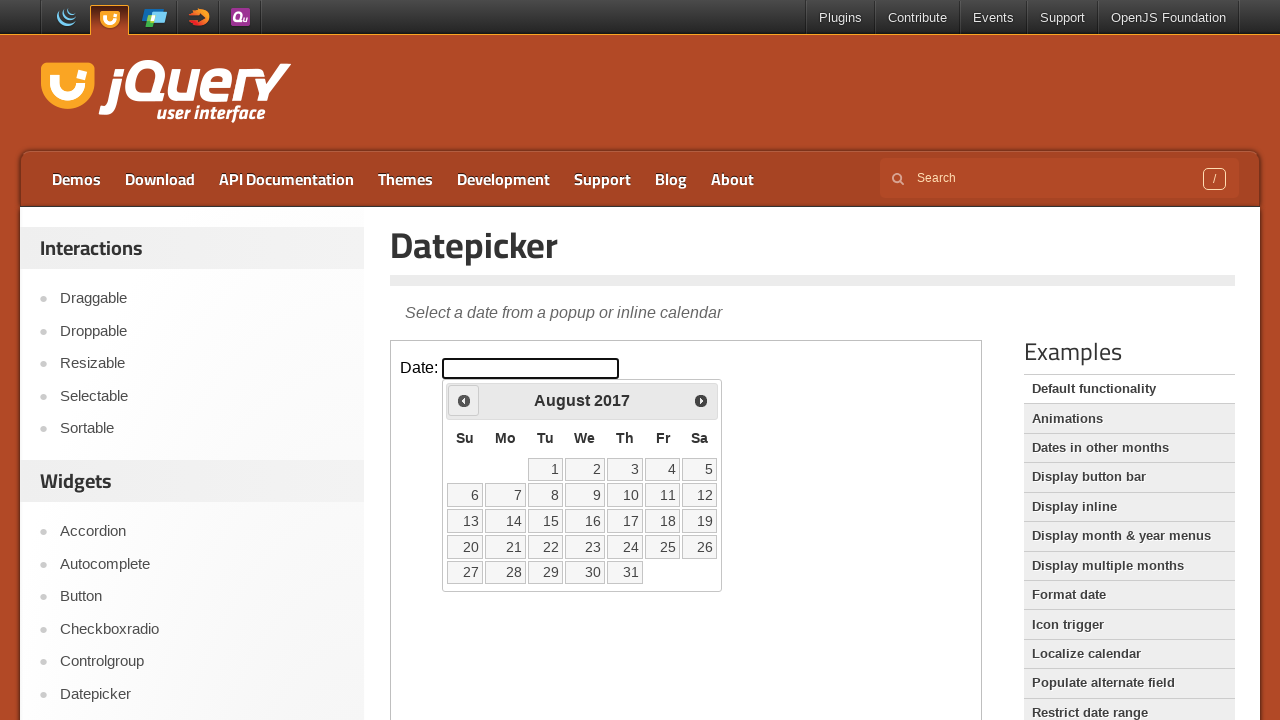

Retrieved current year value: 2017
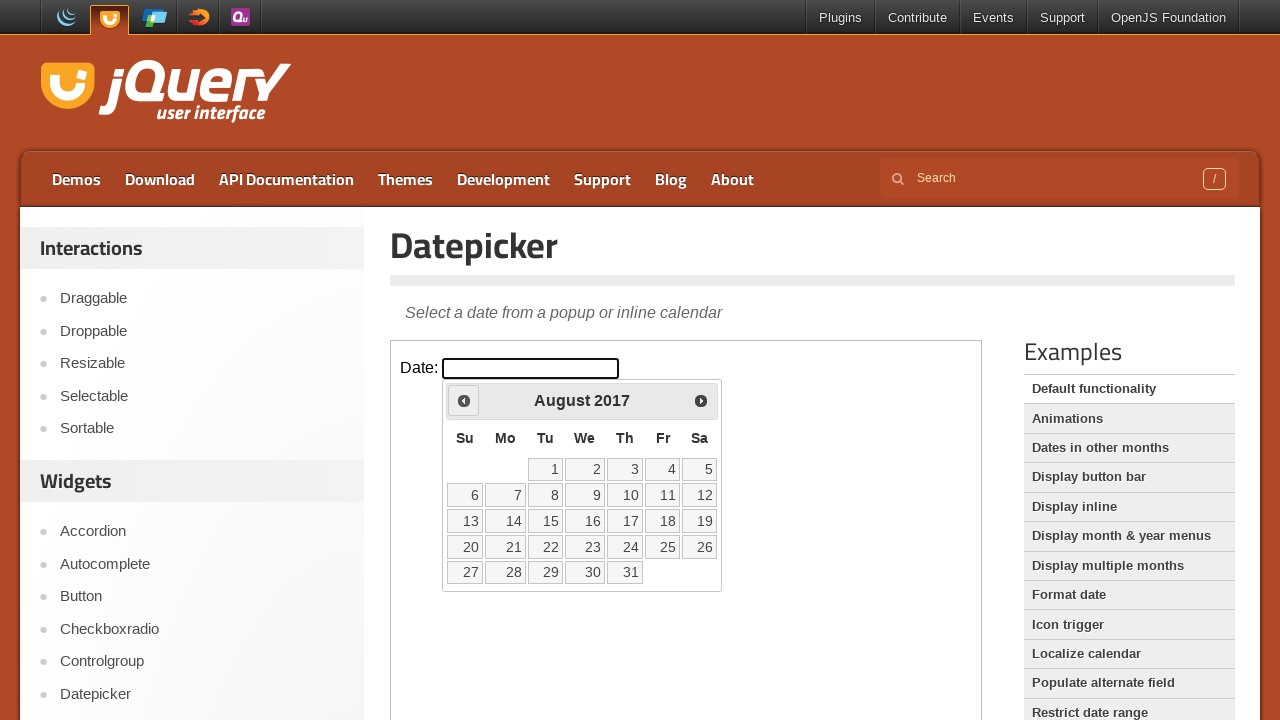

Clicked previous button to navigate to earlier year (currently at 2017) at (464, 400) on iframe >> nth=0 >> internal:control=enter-frame >> span:has-text('Prev')
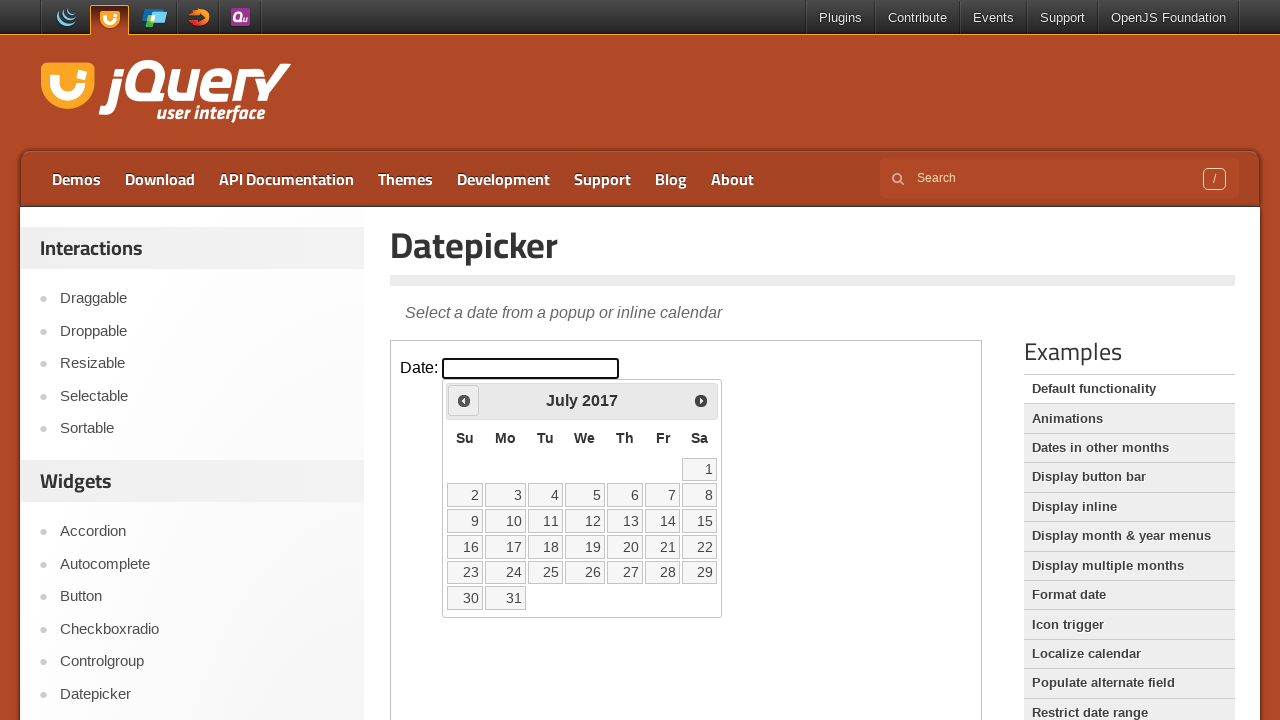

Retrieved current year value: 2017
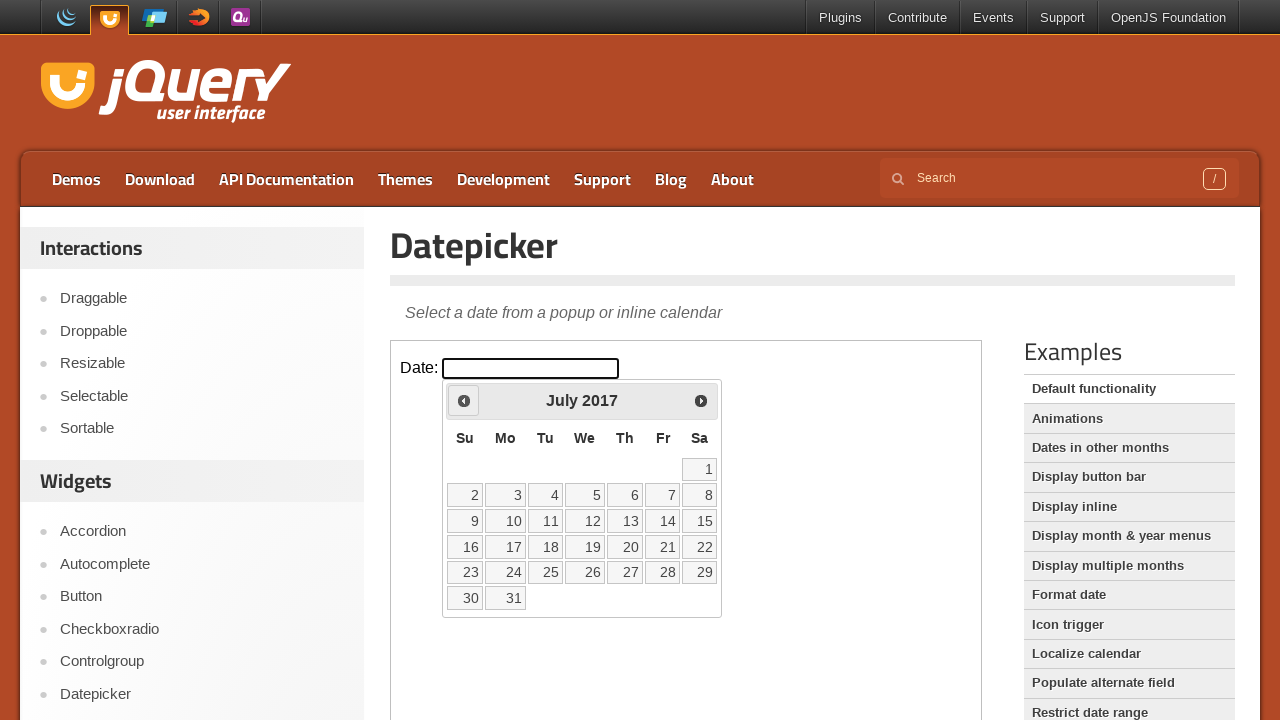

Clicked previous button to navigate to earlier year (currently at 2017) at (464, 400) on iframe >> nth=0 >> internal:control=enter-frame >> span:has-text('Prev')
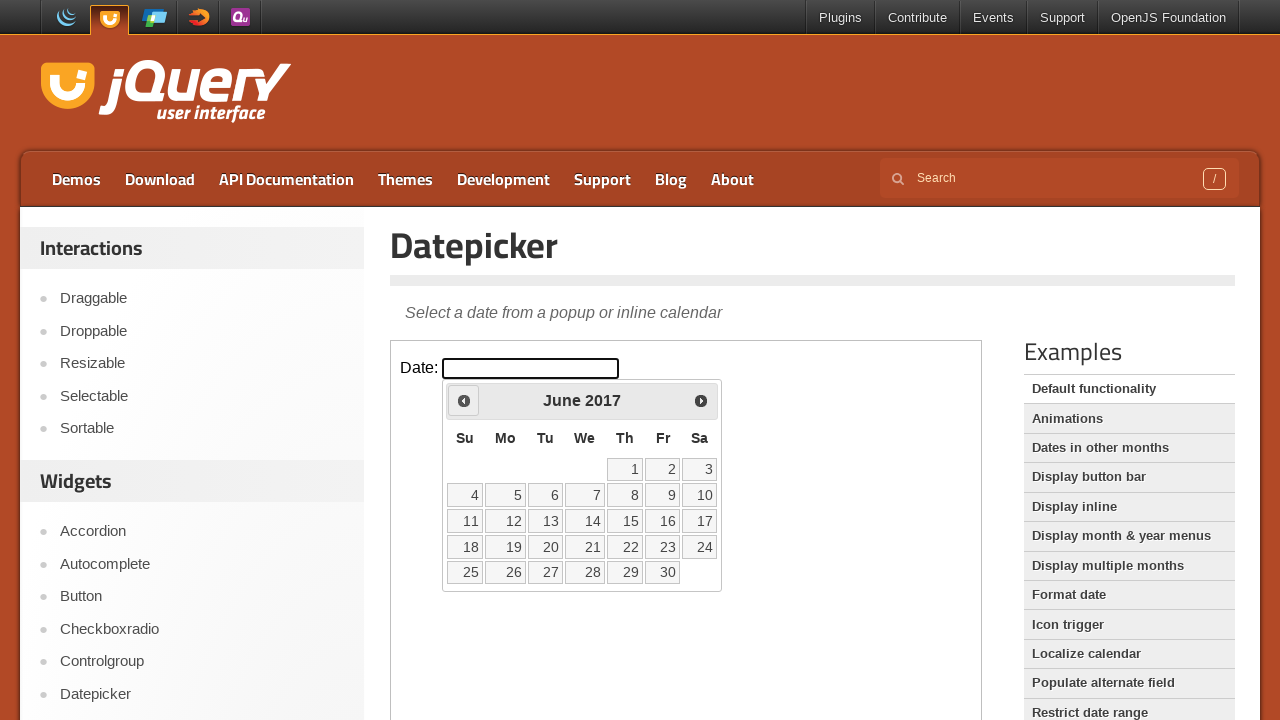

Retrieved current year value: 2017
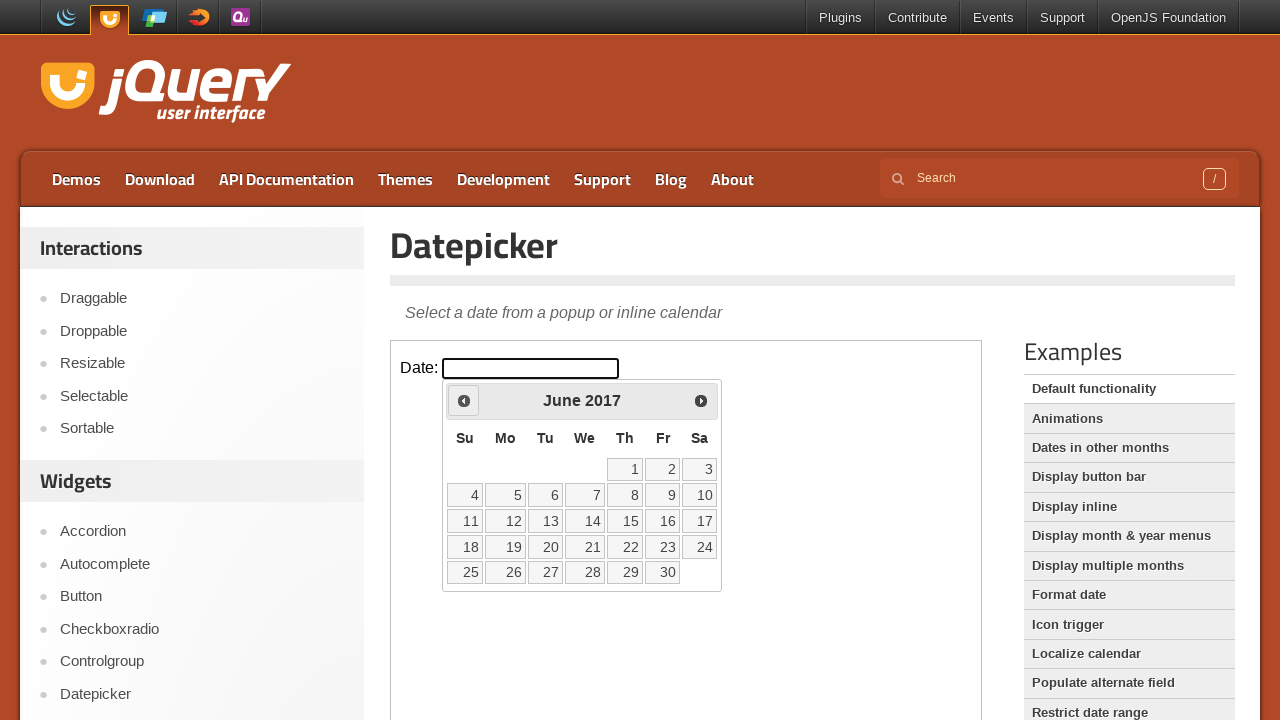

Clicked previous button to navigate to earlier year (currently at 2017) at (464, 400) on iframe >> nth=0 >> internal:control=enter-frame >> span:has-text('Prev')
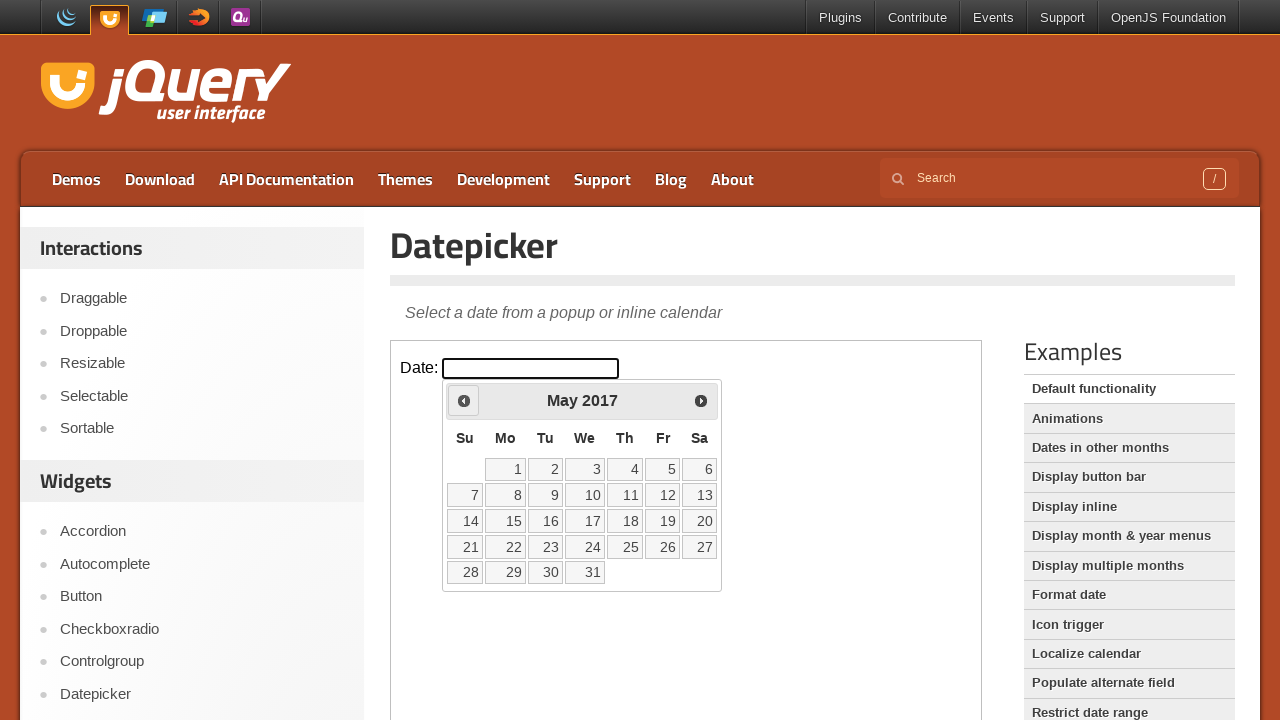

Retrieved current year value: 2017
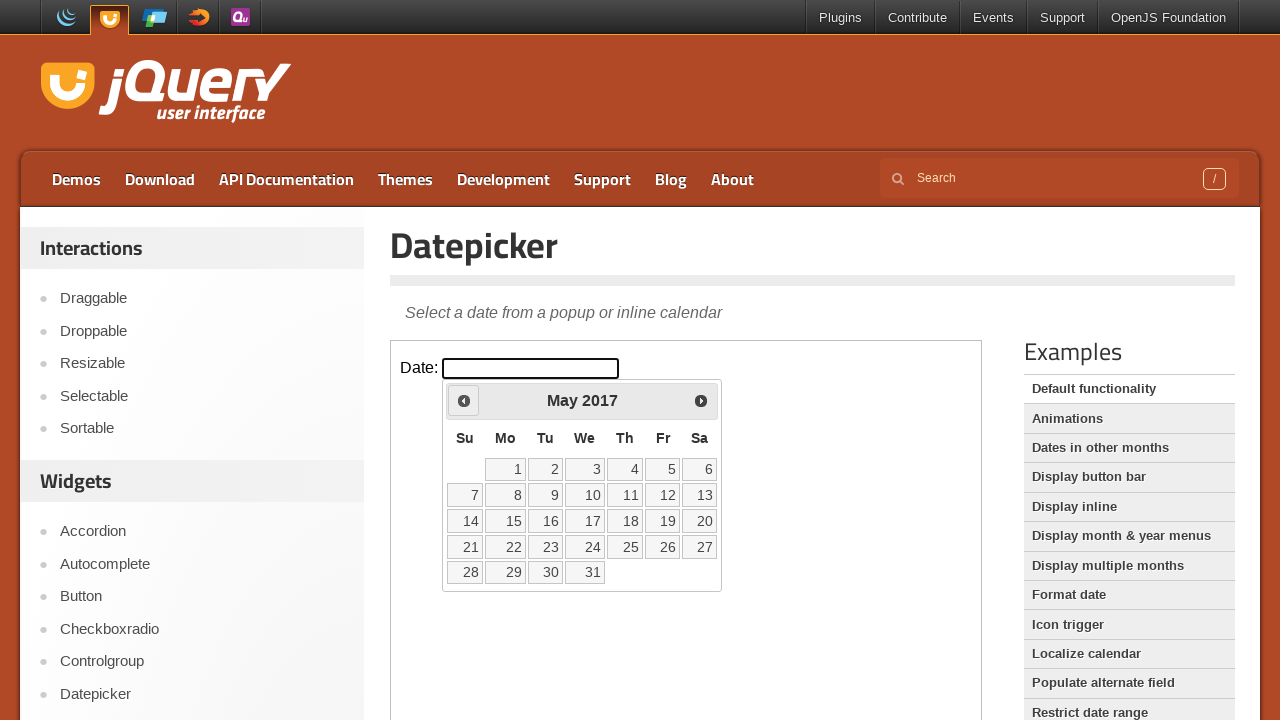

Clicked previous button to navigate to earlier year (currently at 2017) at (464, 400) on iframe >> nth=0 >> internal:control=enter-frame >> span:has-text('Prev')
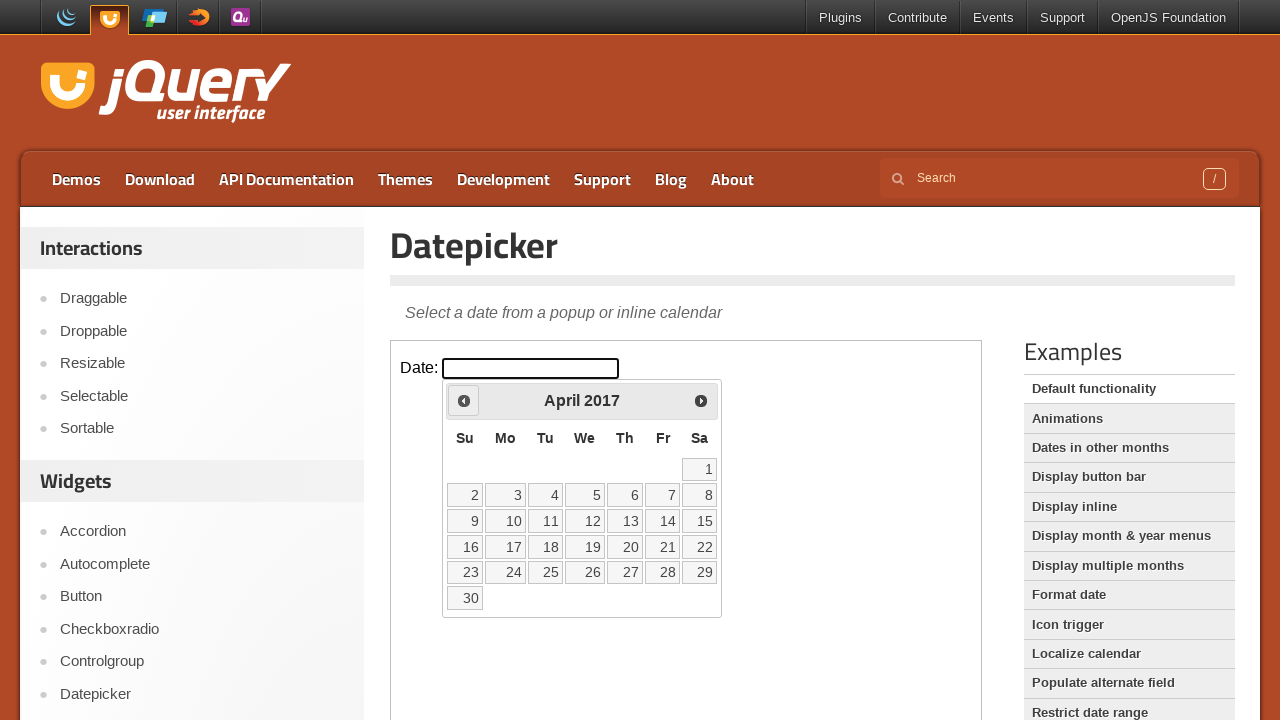

Retrieved current year value: 2017
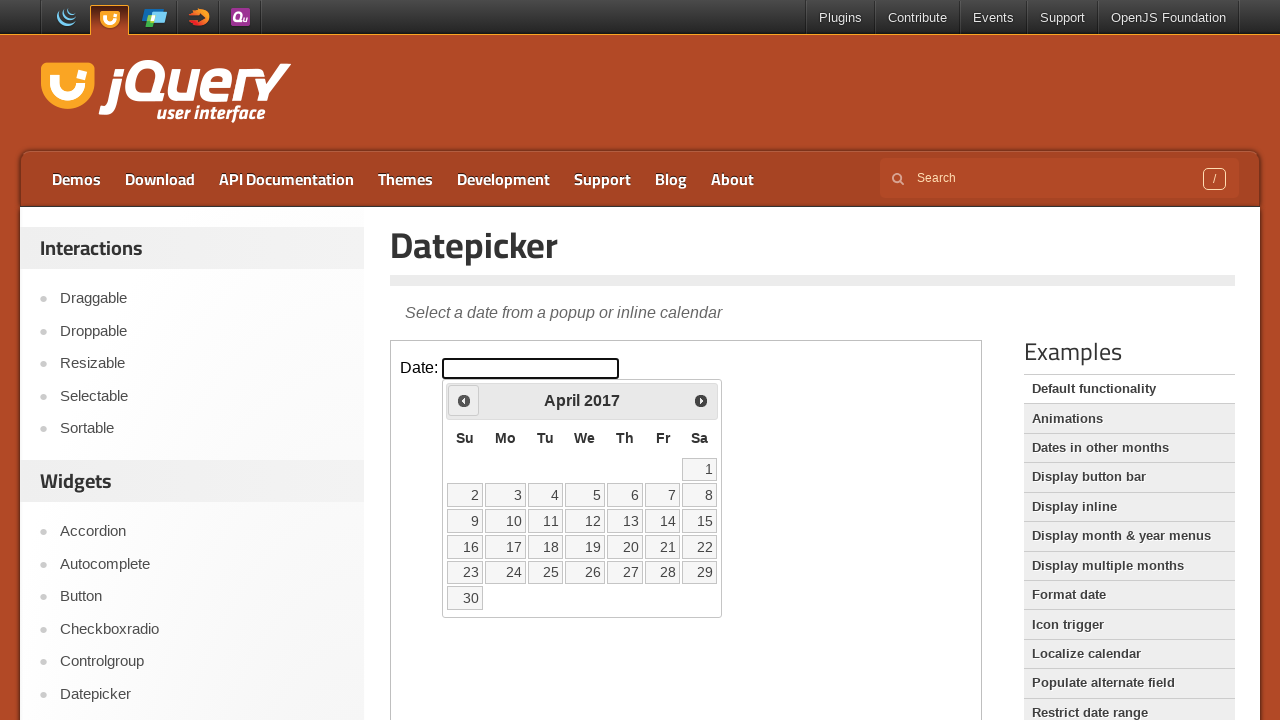

Clicked previous button to navigate to earlier year (currently at 2017) at (464, 400) on iframe >> nth=0 >> internal:control=enter-frame >> span:has-text('Prev')
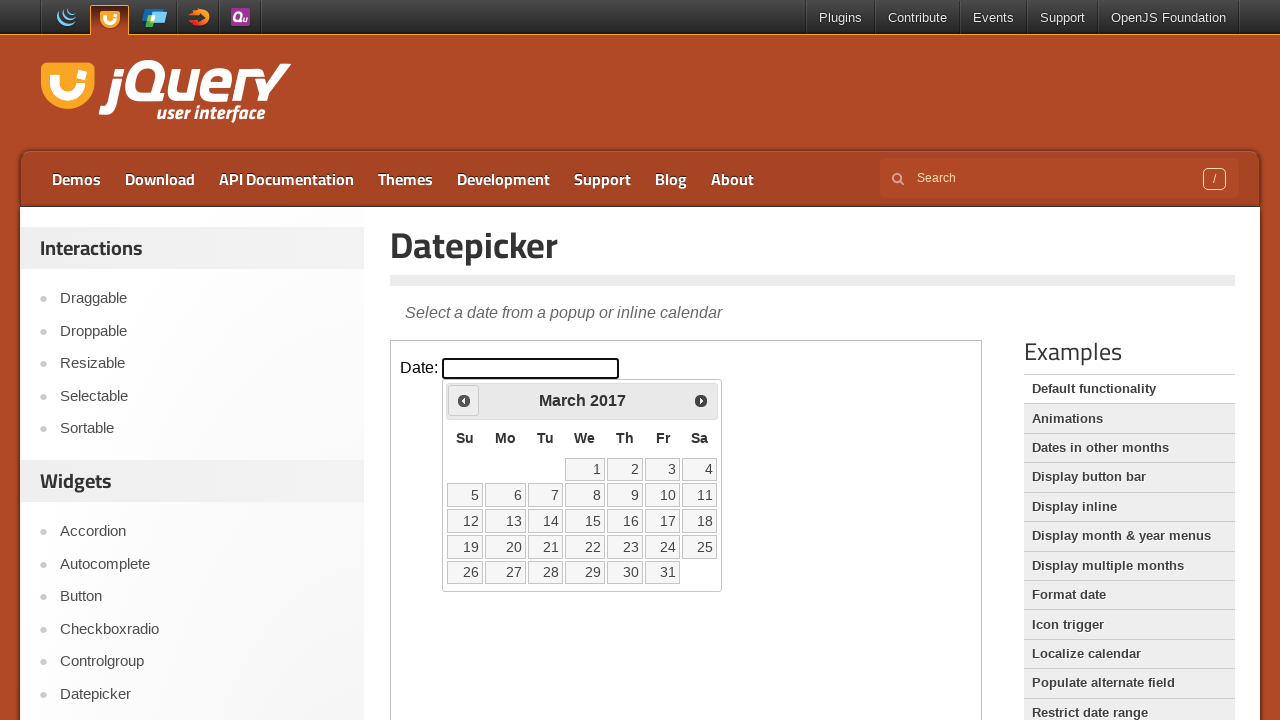

Retrieved current year value: 2017
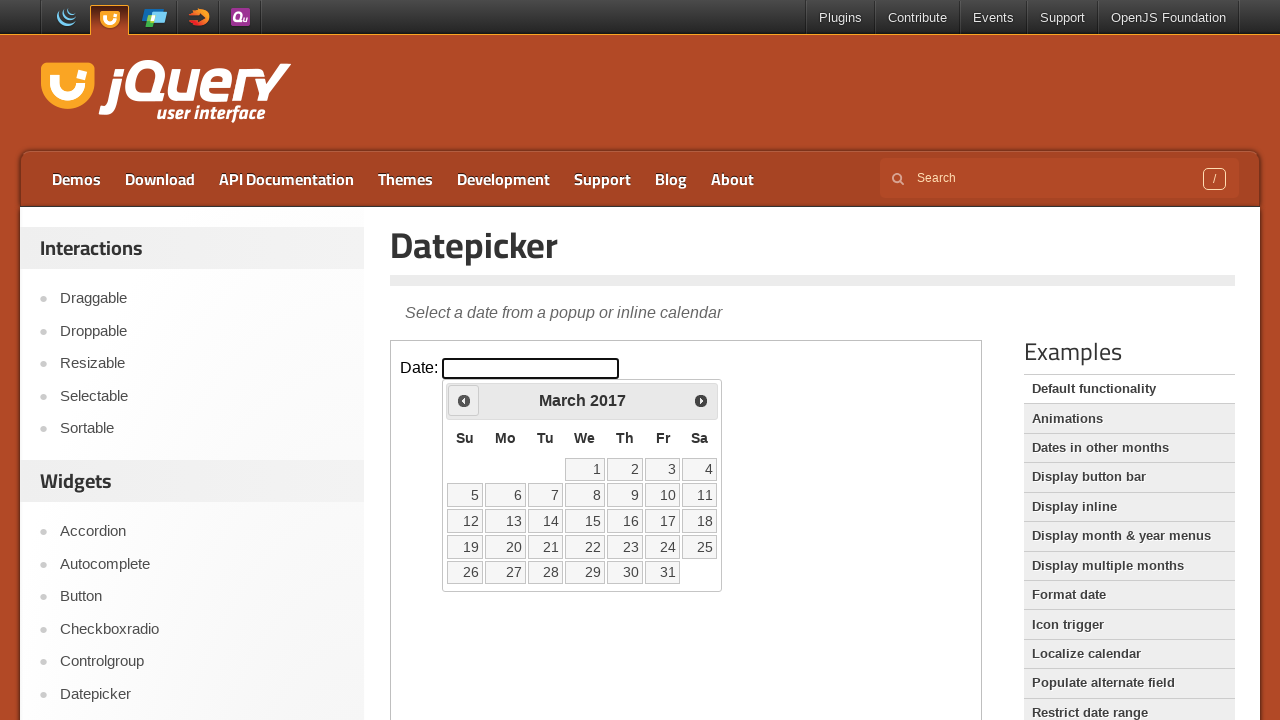

Clicked previous button to navigate to earlier year (currently at 2017) at (464, 400) on iframe >> nth=0 >> internal:control=enter-frame >> span:has-text('Prev')
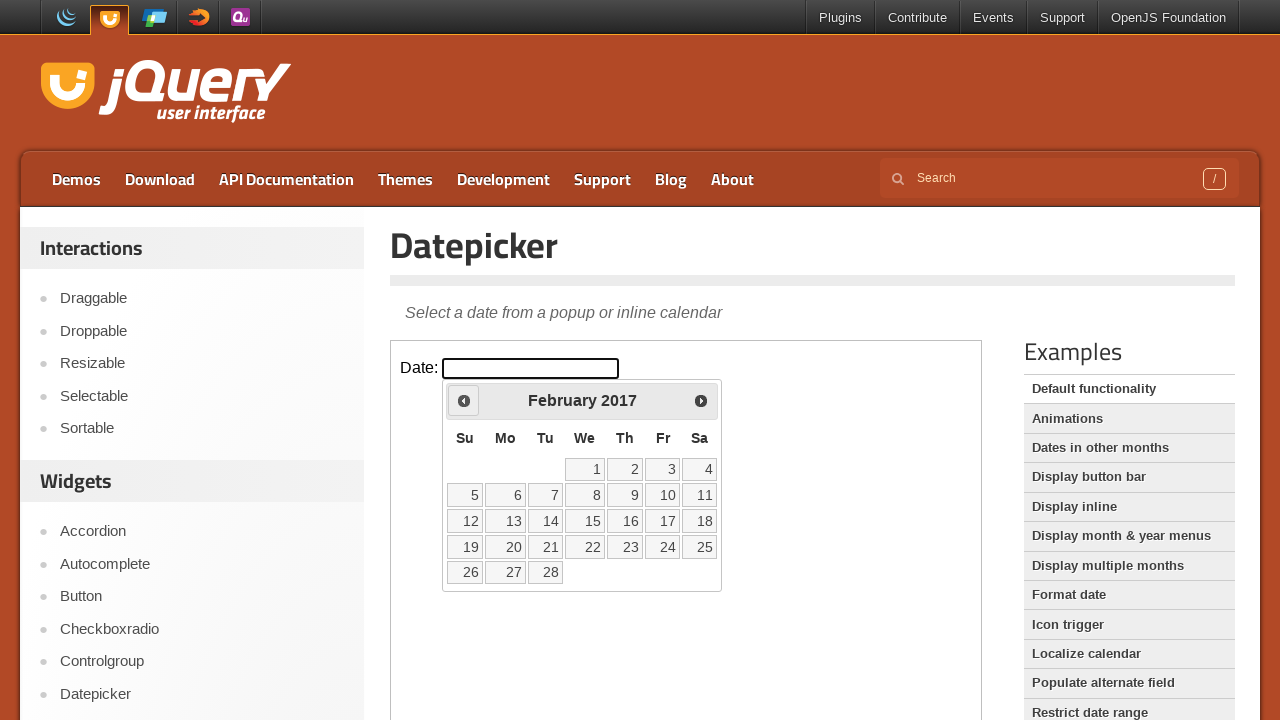

Retrieved current year value: 2017
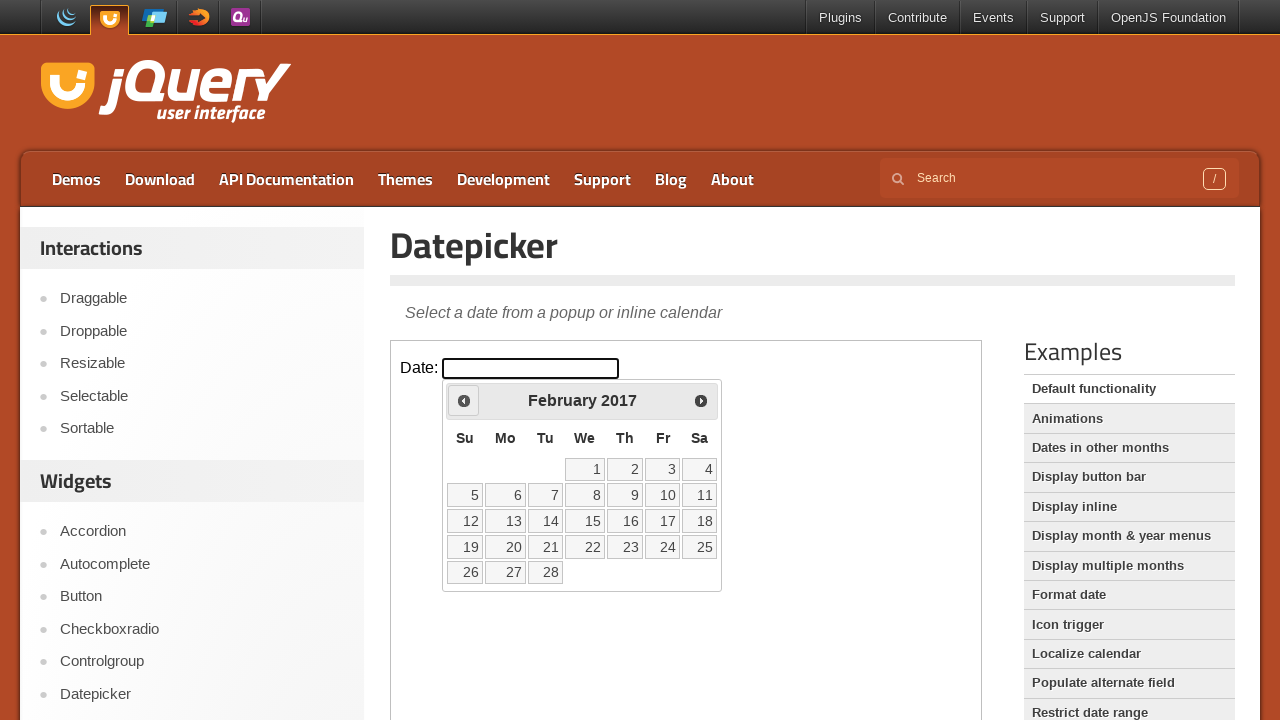

Clicked previous button to navigate to earlier year (currently at 2017) at (464, 400) on iframe >> nth=0 >> internal:control=enter-frame >> span:has-text('Prev')
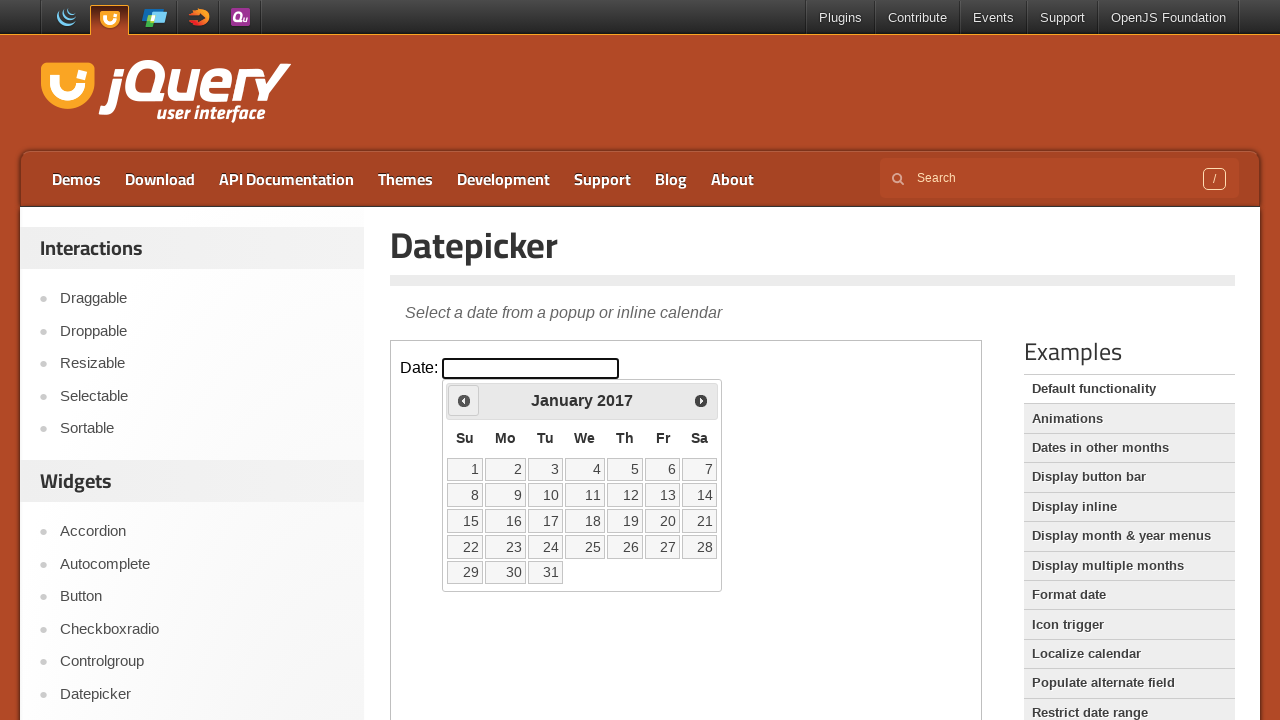

Retrieved current year value: 2017
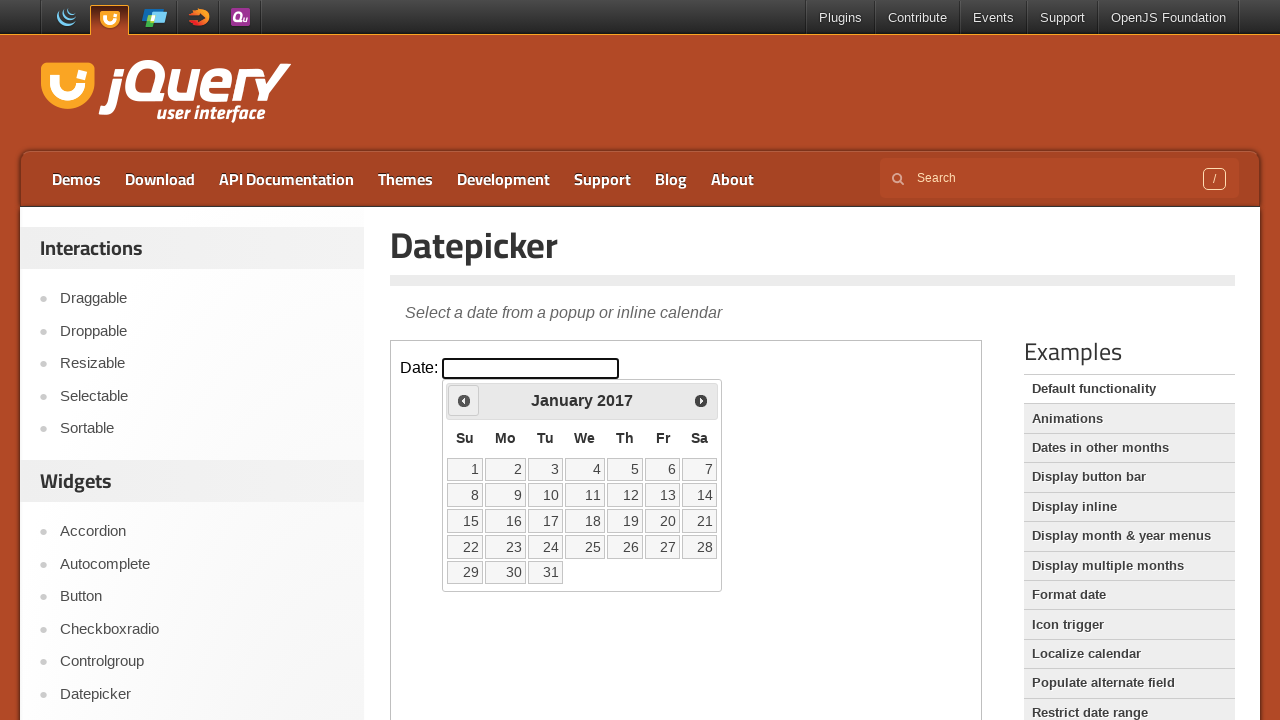

Clicked previous button to navigate to earlier year (currently at 2017) at (464, 400) on iframe >> nth=0 >> internal:control=enter-frame >> span:has-text('Prev')
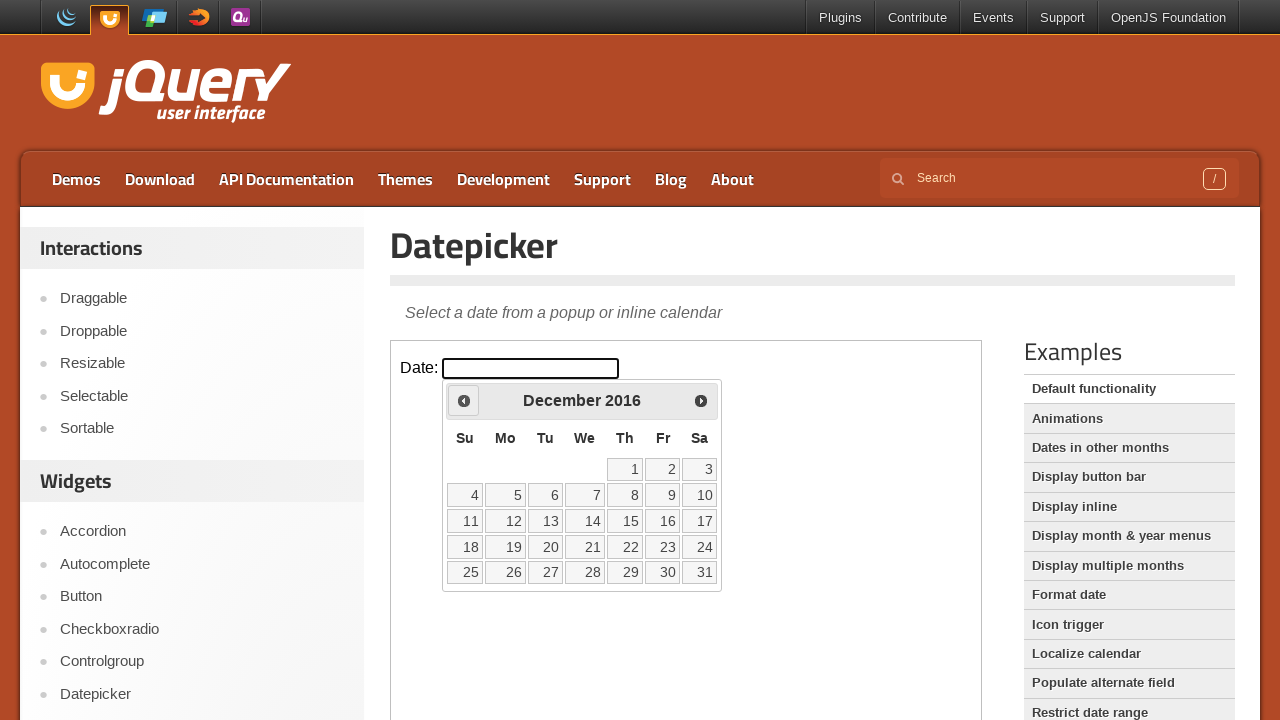

Retrieved current year value: 2016
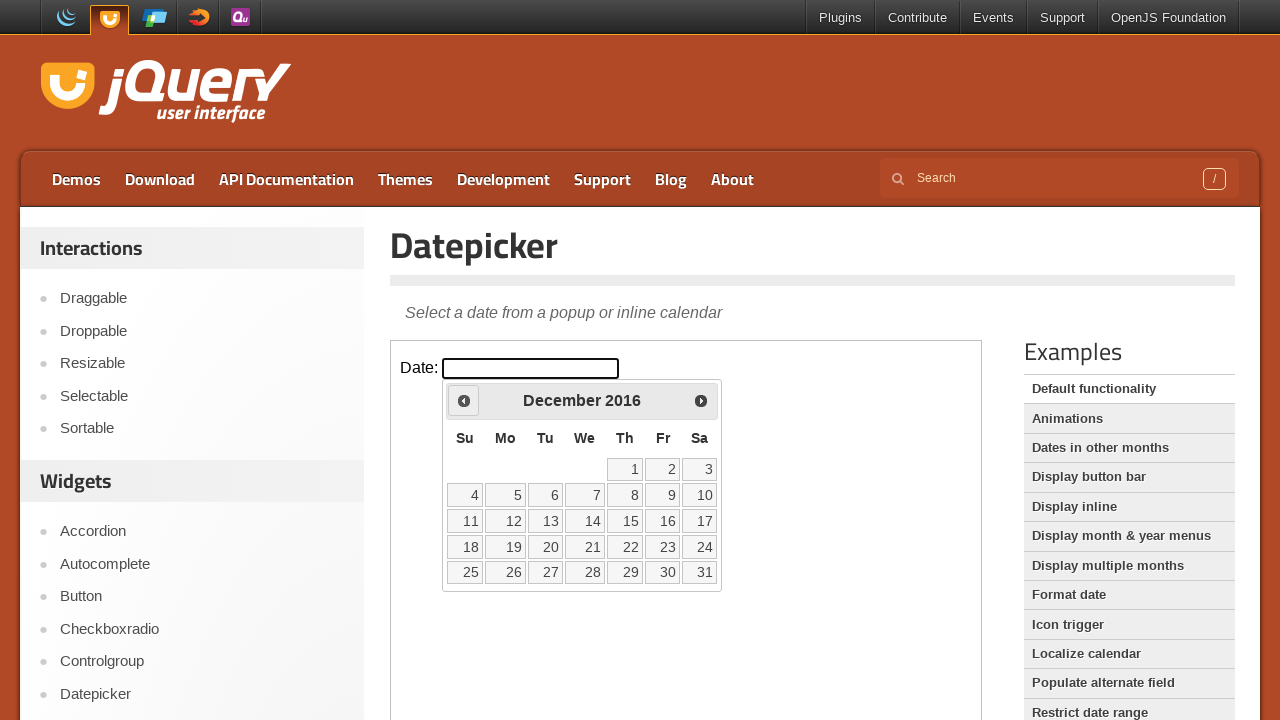

Clicked previous button to navigate to earlier year (currently at 2016) at (464, 400) on iframe >> nth=0 >> internal:control=enter-frame >> span:has-text('Prev')
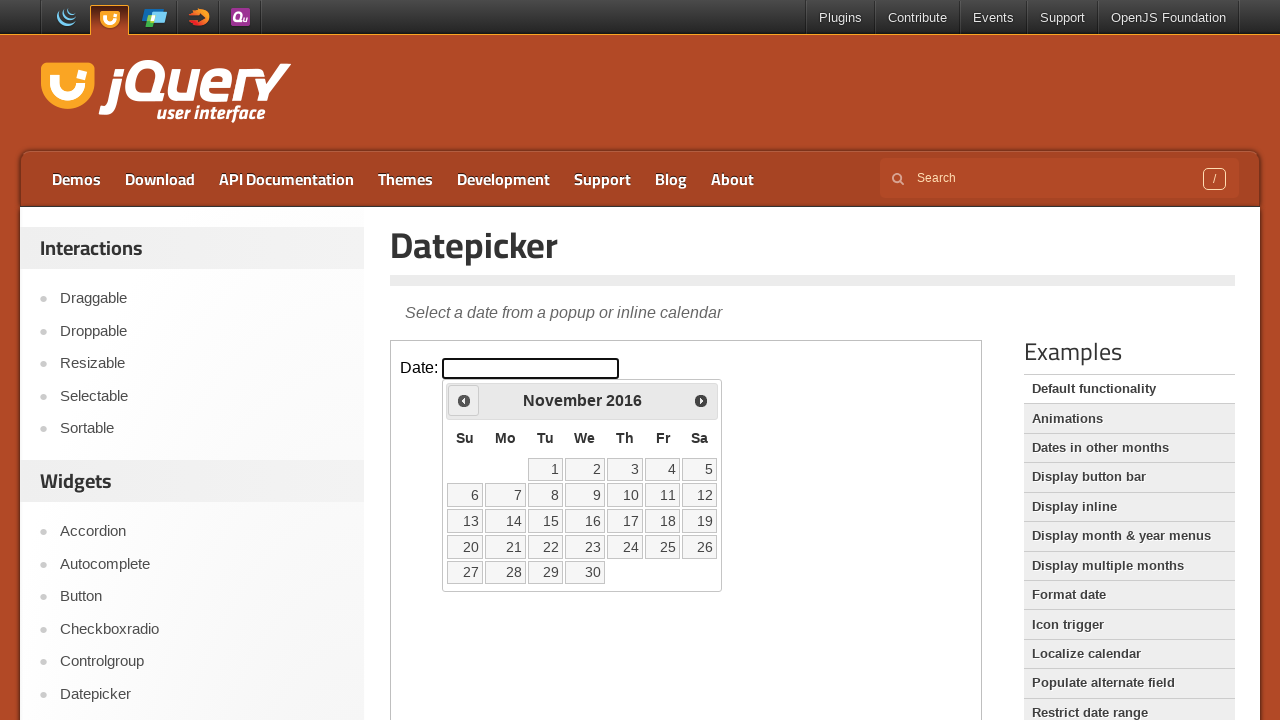

Retrieved current year value: 2016
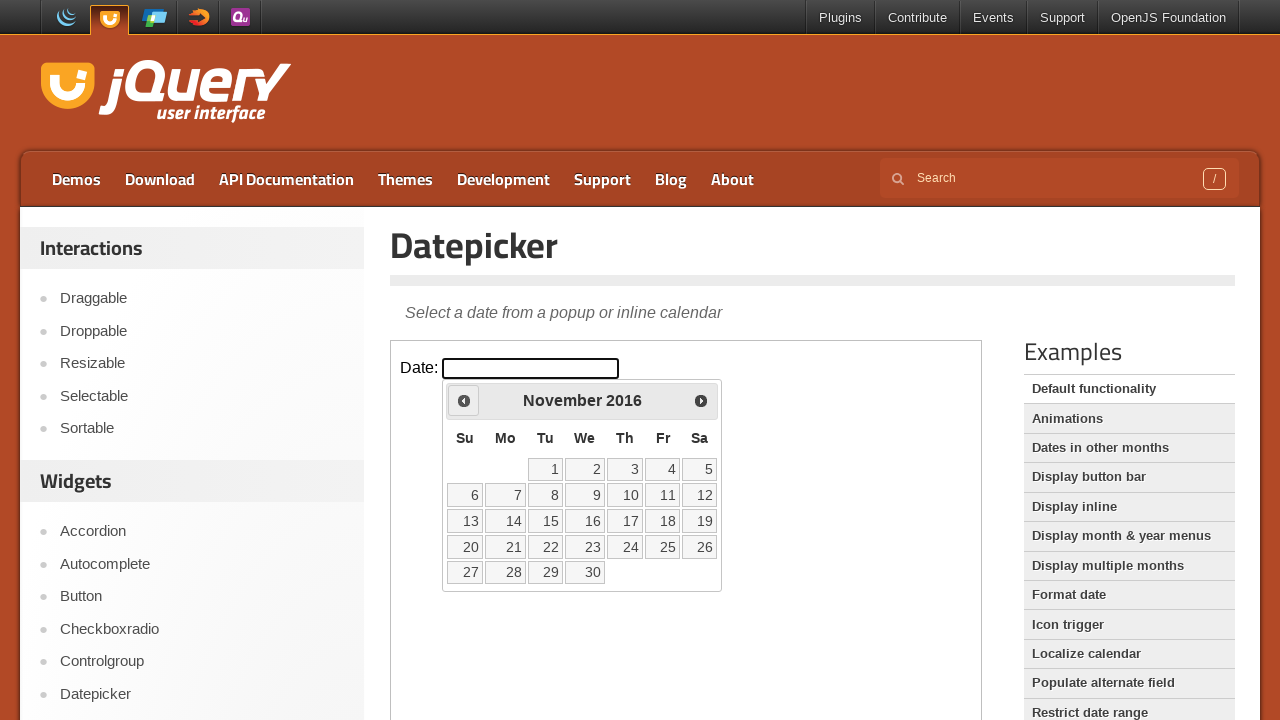

Clicked previous button to navigate to earlier year (currently at 2016) at (464, 400) on iframe >> nth=0 >> internal:control=enter-frame >> span:has-text('Prev')
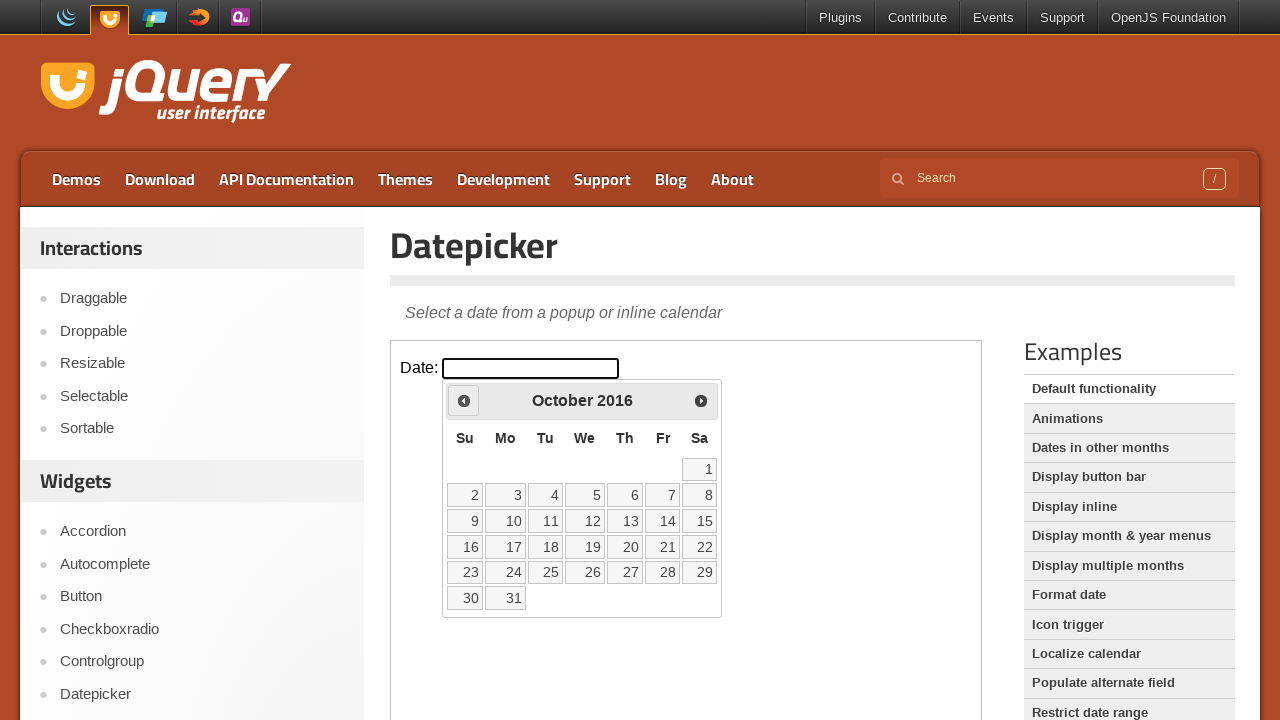

Retrieved current year value: 2016
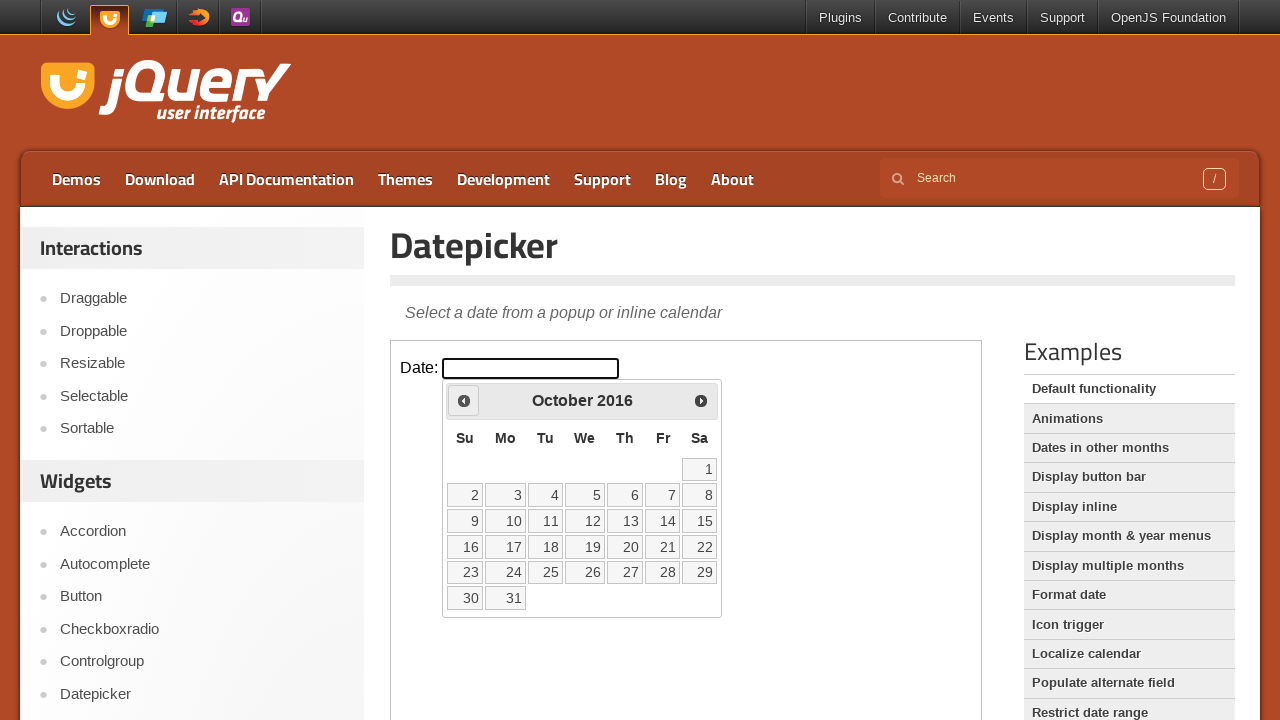

Clicked previous button to navigate to earlier year (currently at 2016) at (464, 400) on iframe >> nth=0 >> internal:control=enter-frame >> span:has-text('Prev')
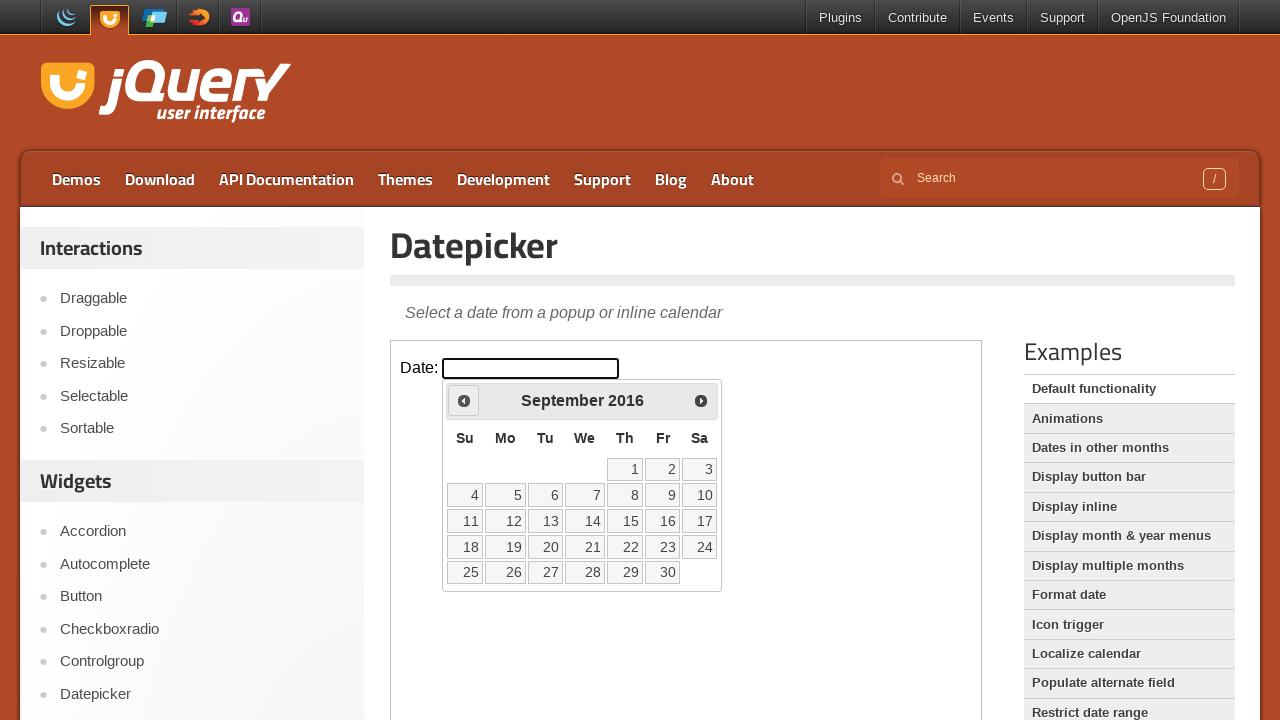

Retrieved current year value: 2016
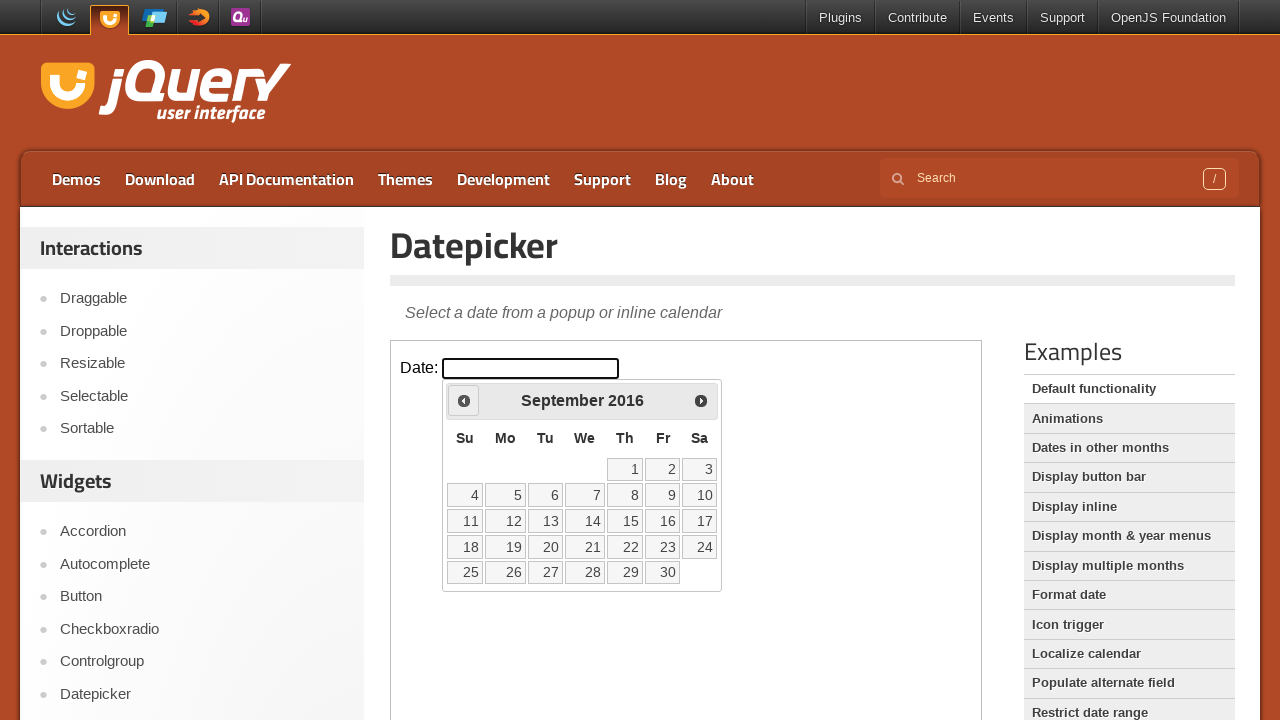

Clicked previous button to navigate to earlier year (currently at 2016) at (464, 400) on iframe >> nth=0 >> internal:control=enter-frame >> span:has-text('Prev')
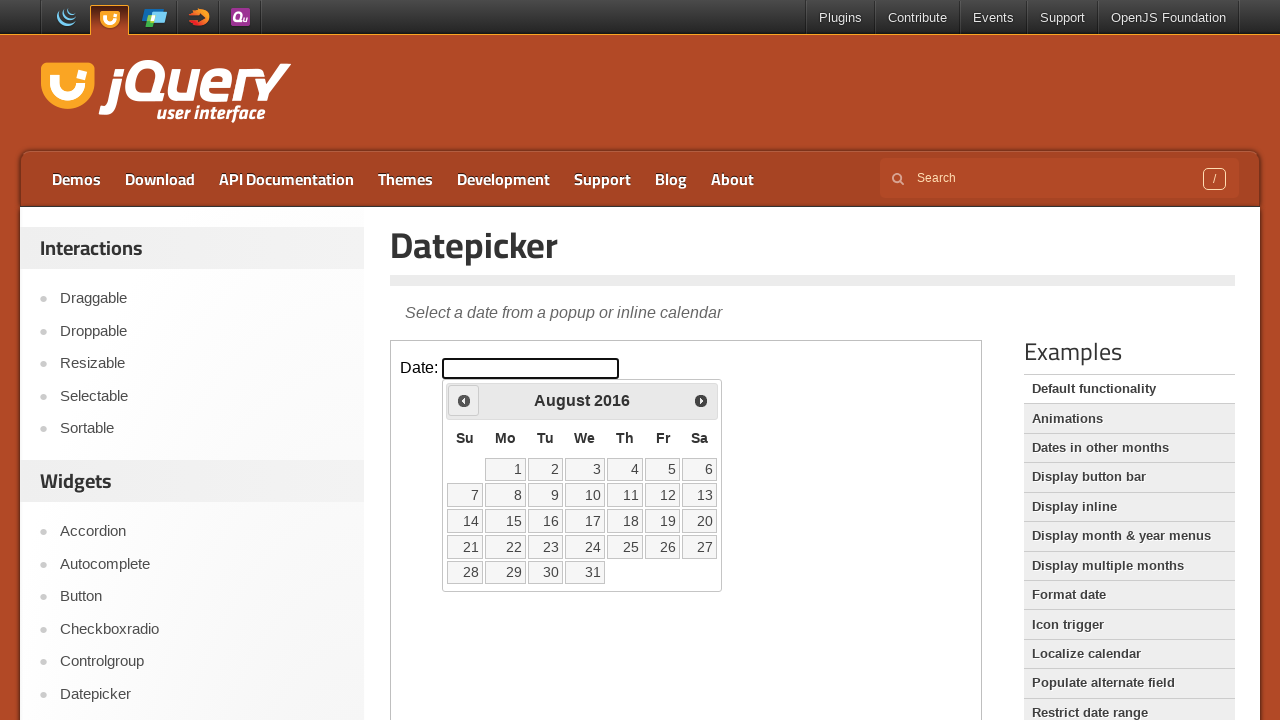

Retrieved current year value: 2016
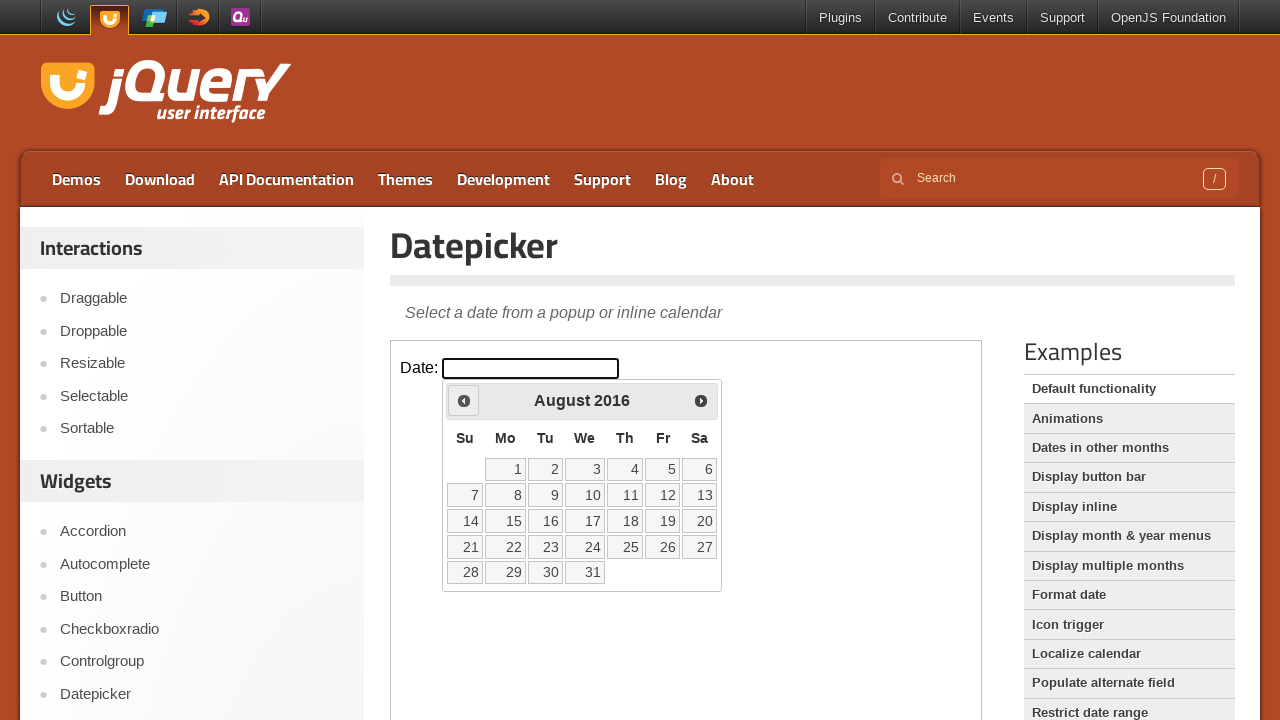

Clicked previous button to navigate to earlier year (currently at 2016) at (464, 400) on iframe >> nth=0 >> internal:control=enter-frame >> span:has-text('Prev')
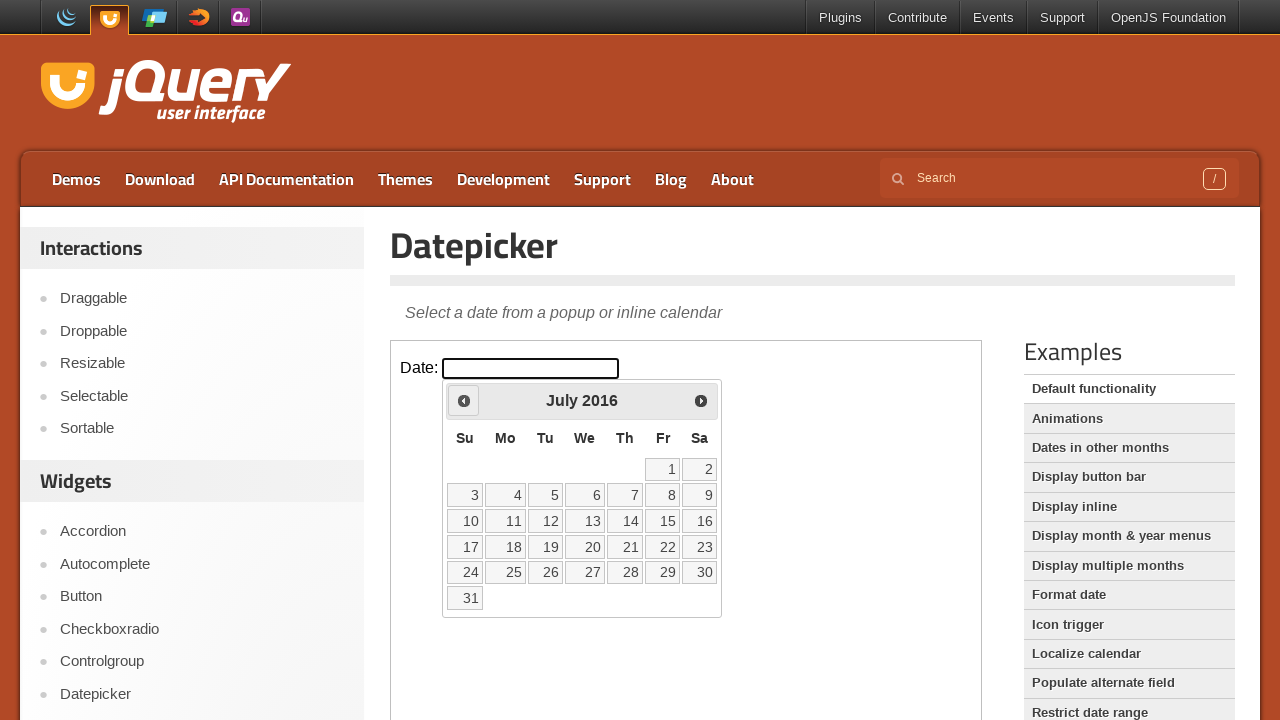

Retrieved current year value: 2016
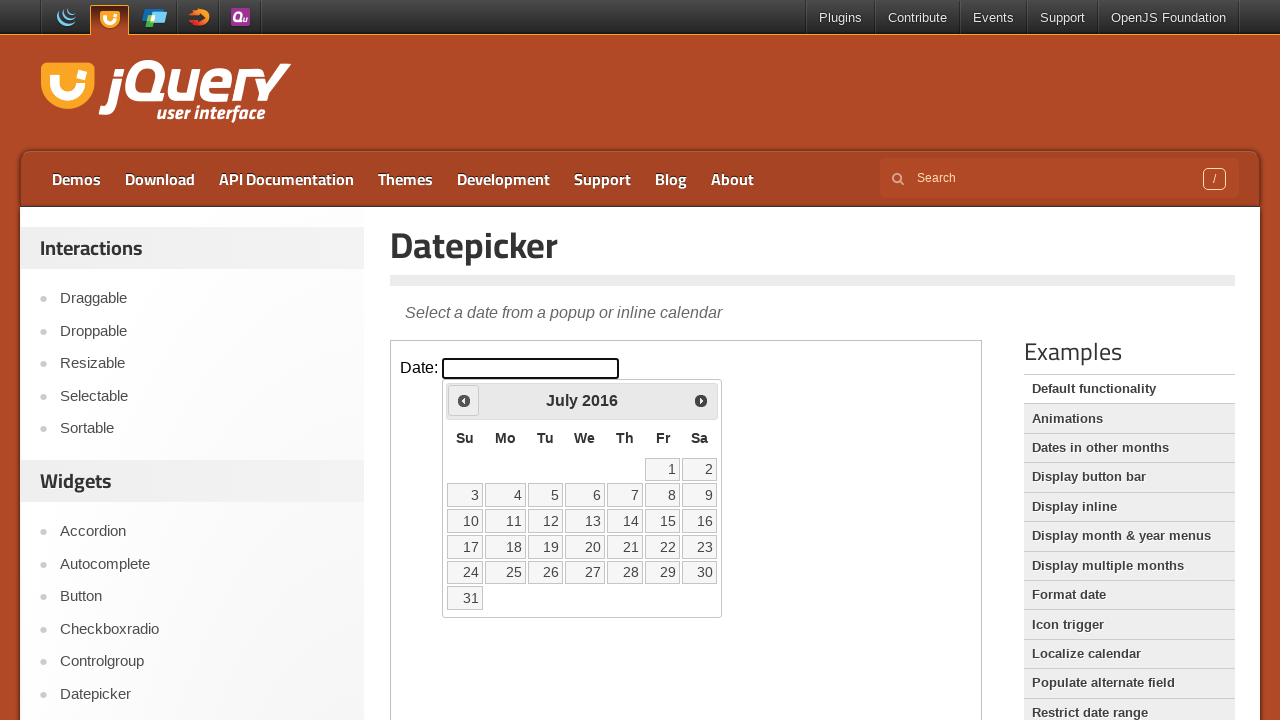

Clicked previous button to navigate to earlier year (currently at 2016) at (464, 400) on iframe >> nth=0 >> internal:control=enter-frame >> span:has-text('Prev')
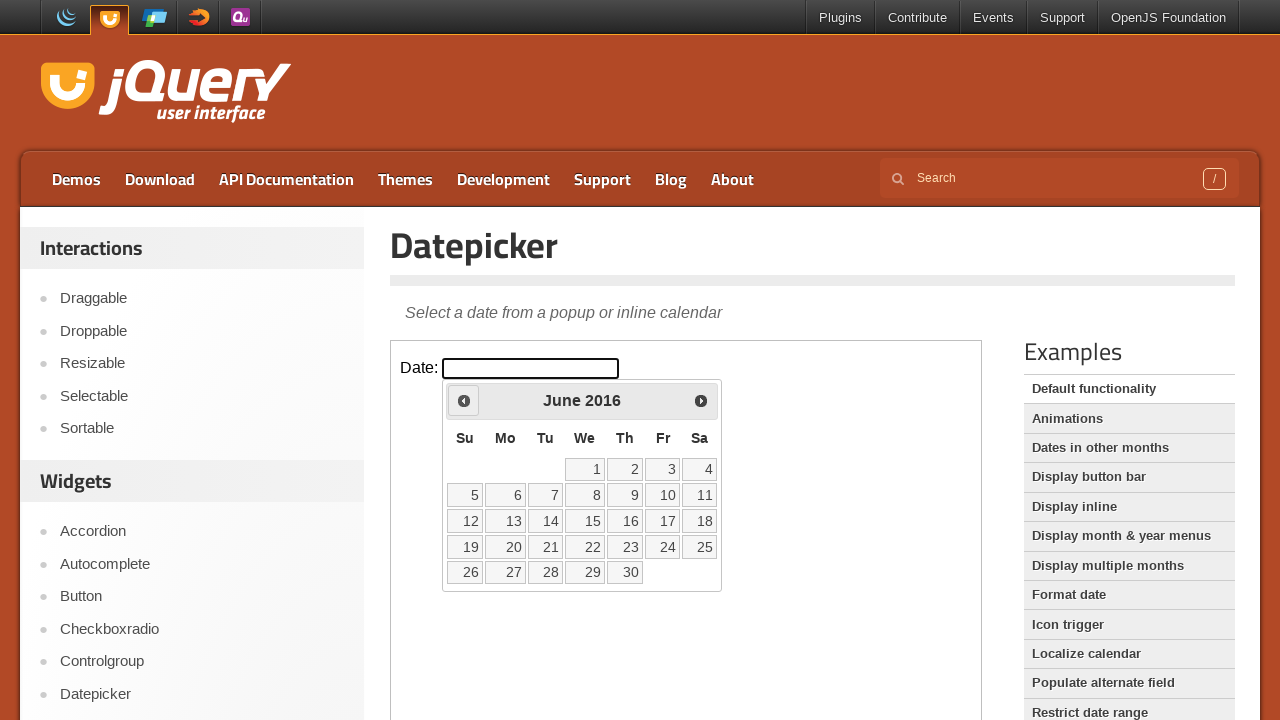

Retrieved current year value: 2016
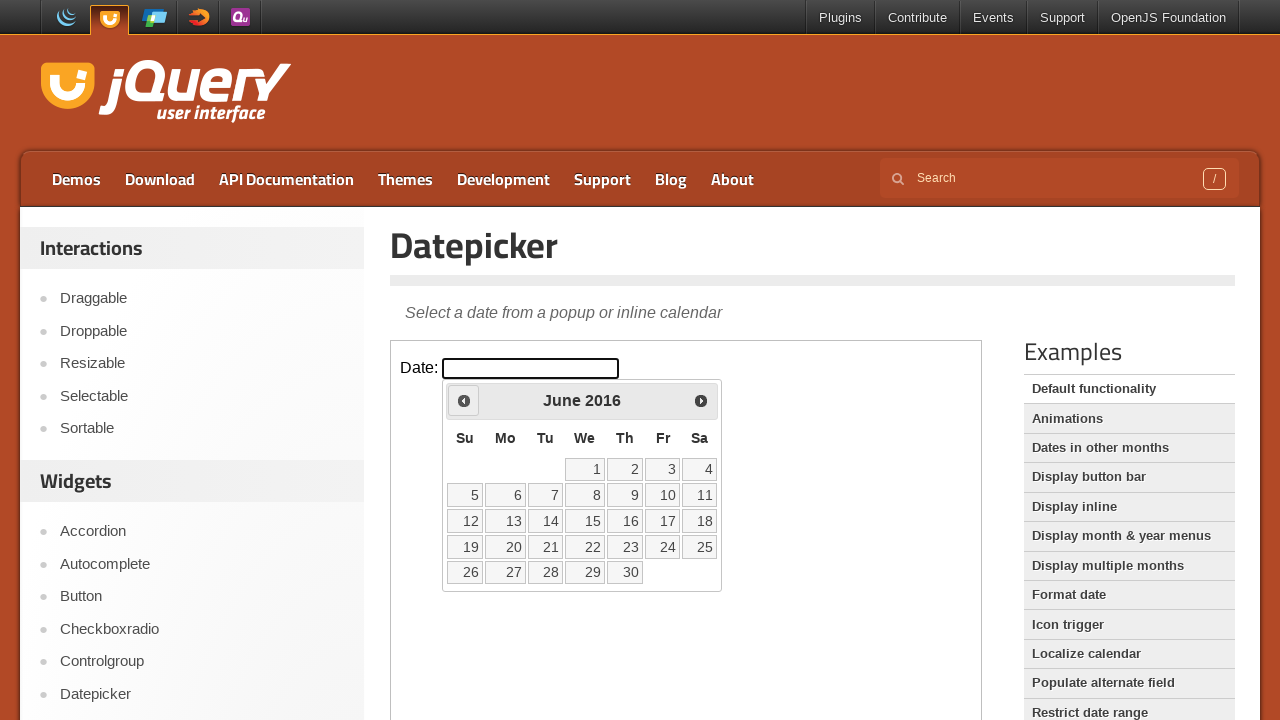

Clicked previous button to navigate to earlier year (currently at 2016) at (464, 400) on iframe >> nth=0 >> internal:control=enter-frame >> span:has-text('Prev')
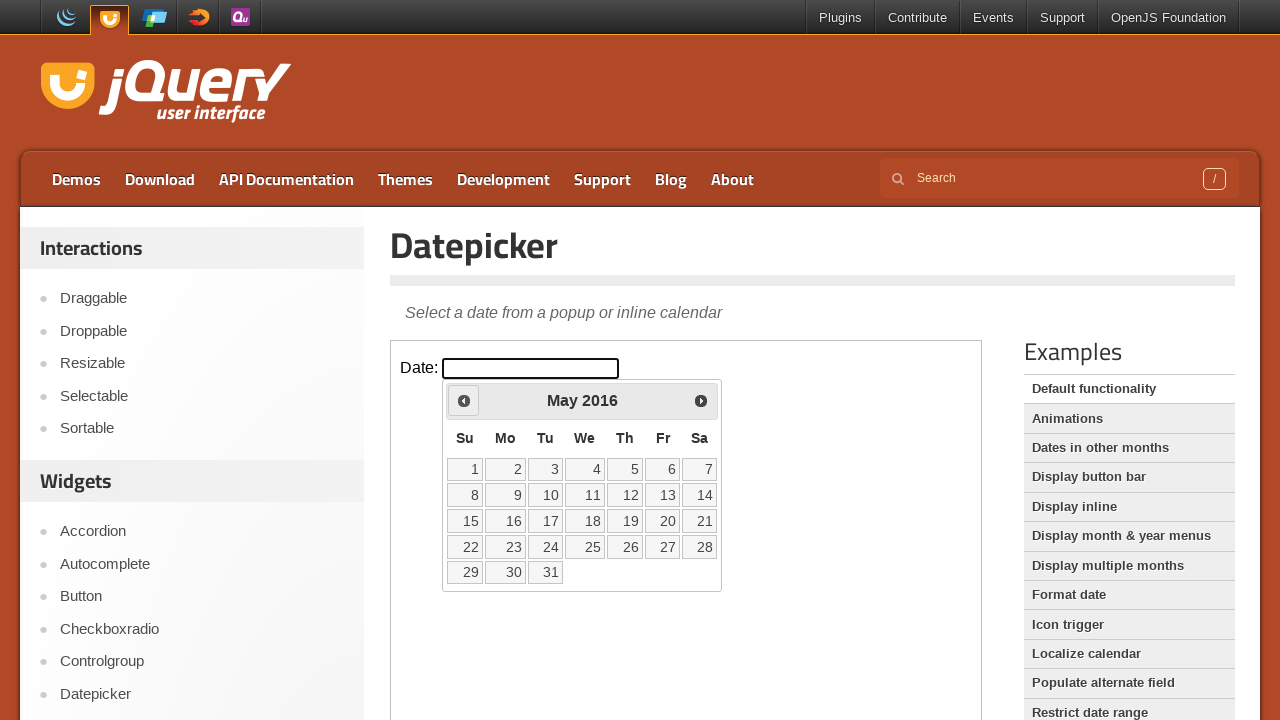

Retrieved current year value: 2016
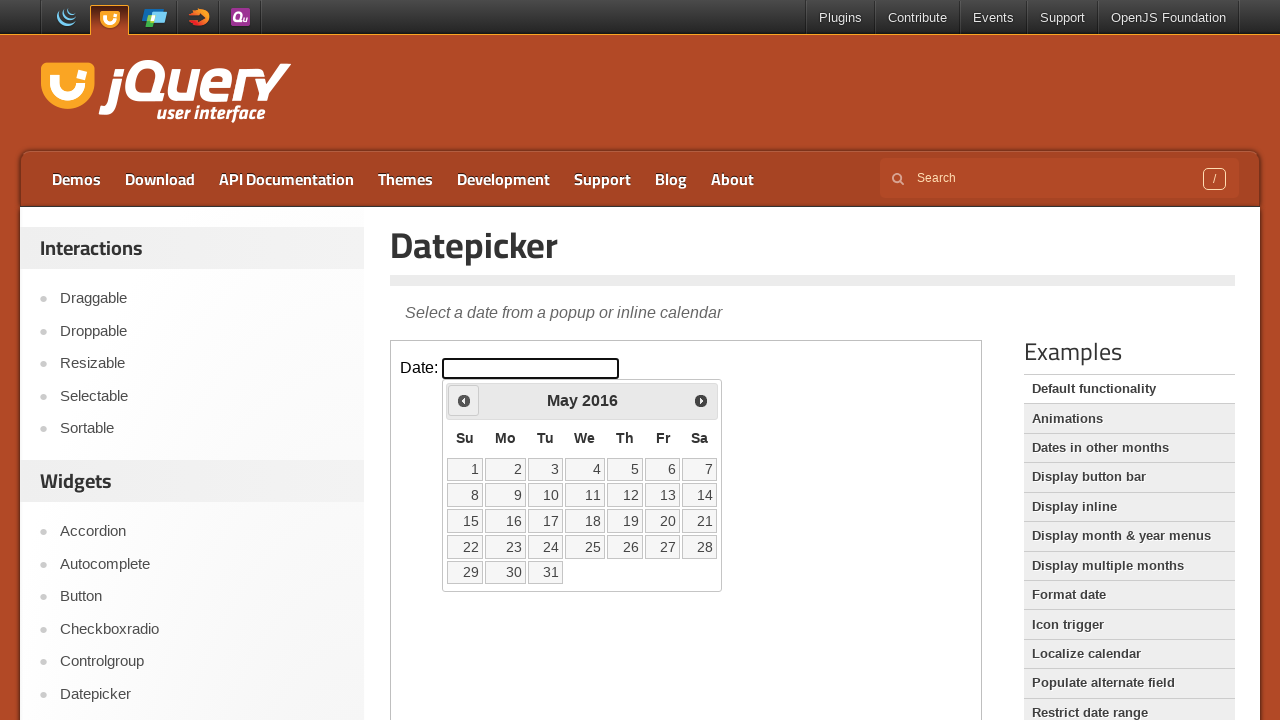

Clicked previous button to navigate to earlier year (currently at 2016) at (464, 400) on iframe >> nth=0 >> internal:control=enter-frame >> span:has-text('Prev')
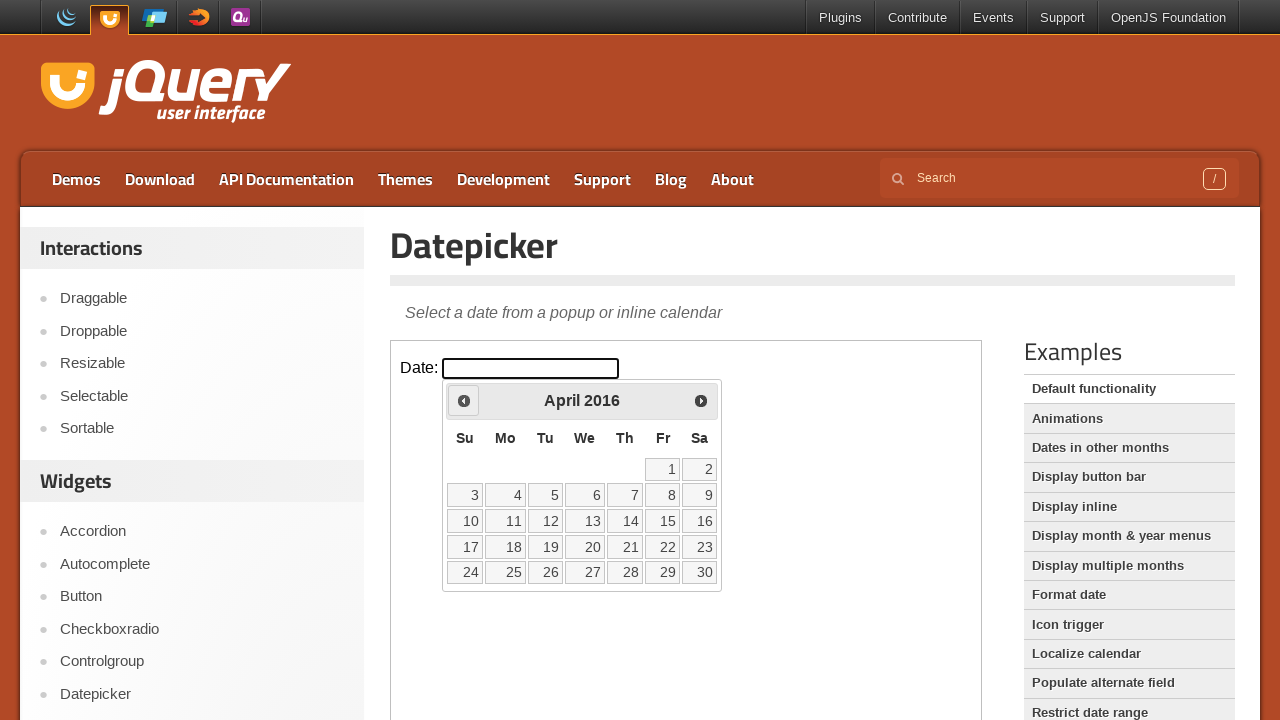

Retrieved current year value: 2016
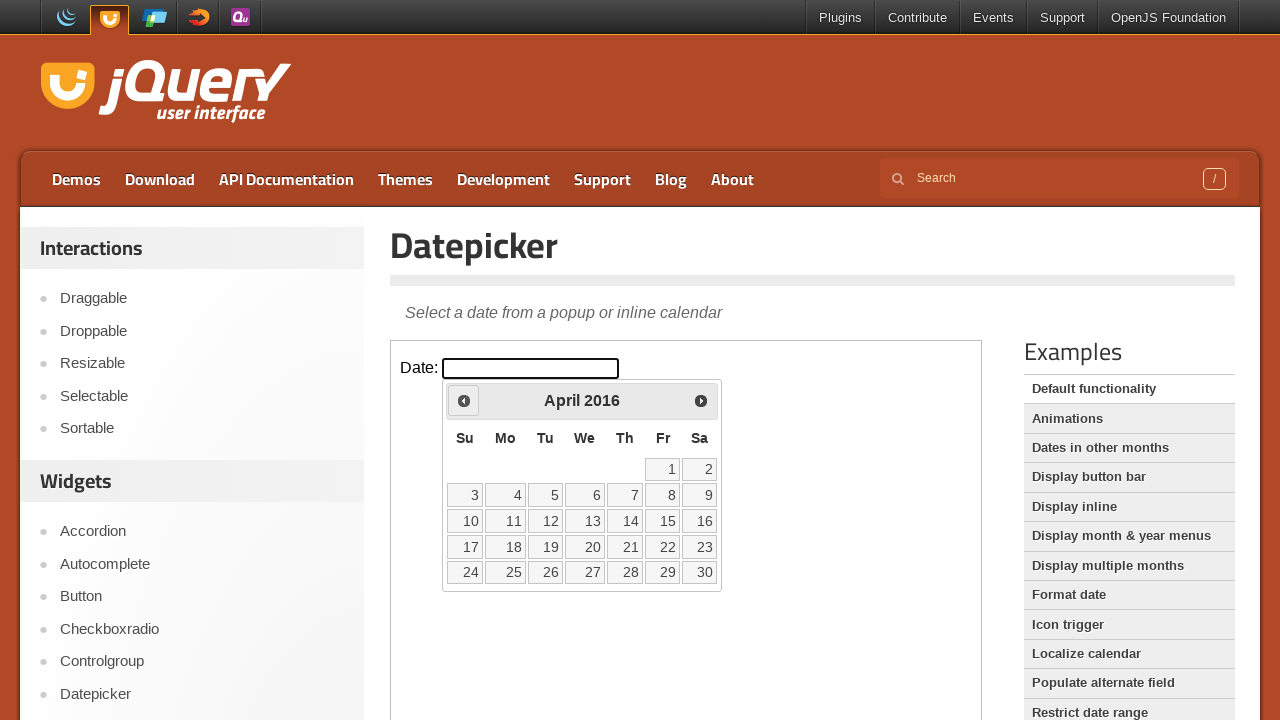

Clicked previous button to navigate to earlier year (currently at 2016) at (464, 400) on iframe >> nth=0 >> internal:control=enter-frame >> span:has-text('Prev')
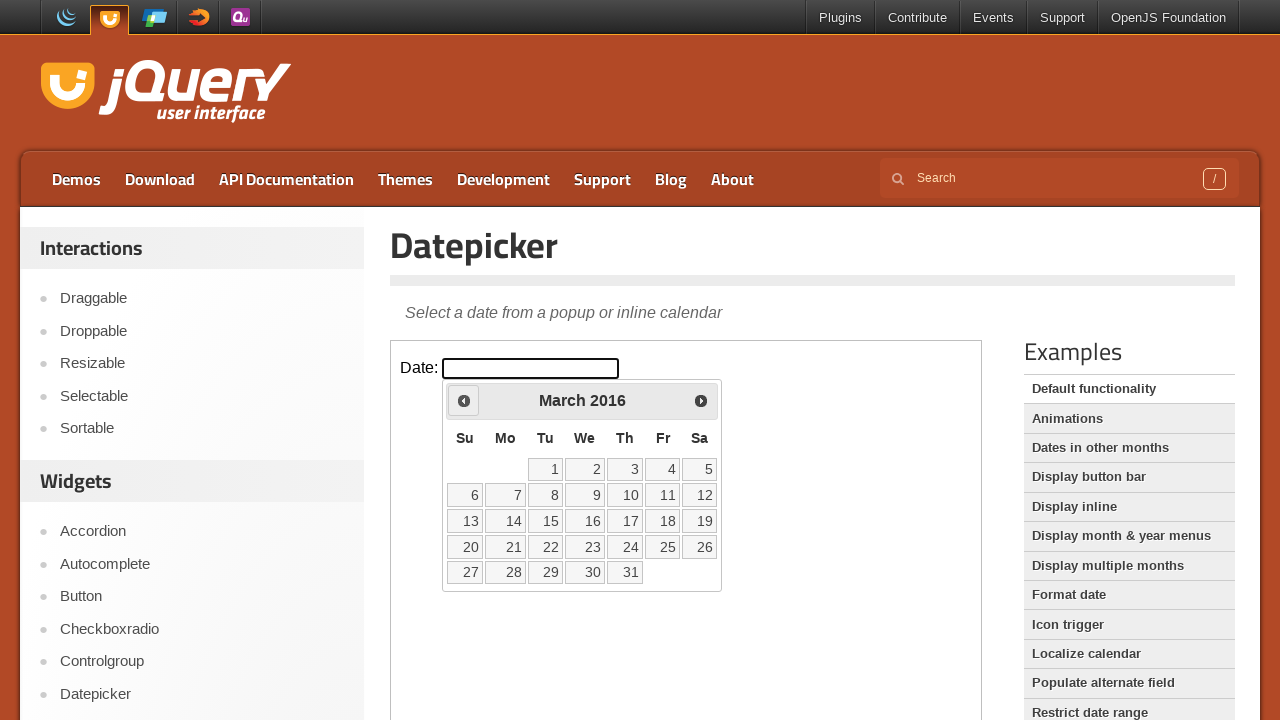

Retrieved current year value: 2016
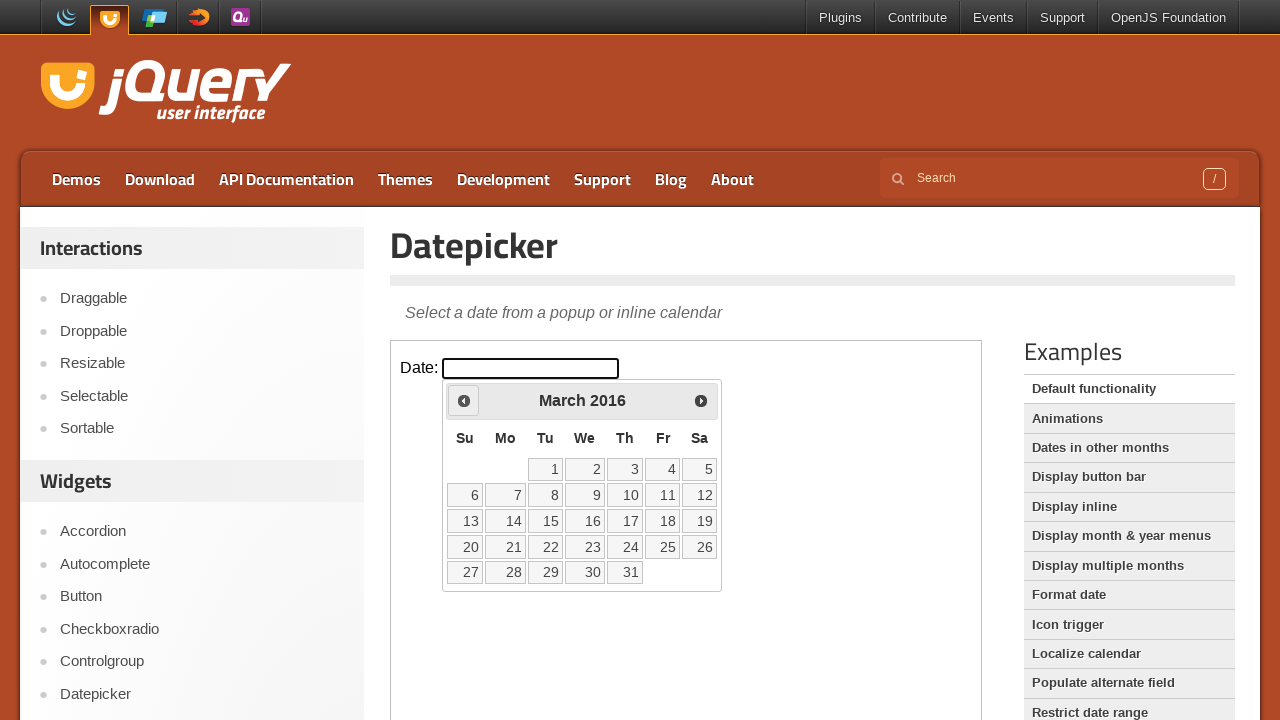

Clicked previous button to navigate to earlier year (currently at 2016) at (464, 400) on iframe >> nth=0 >> internal:control=enter-frame >> span:has-text('Prev')
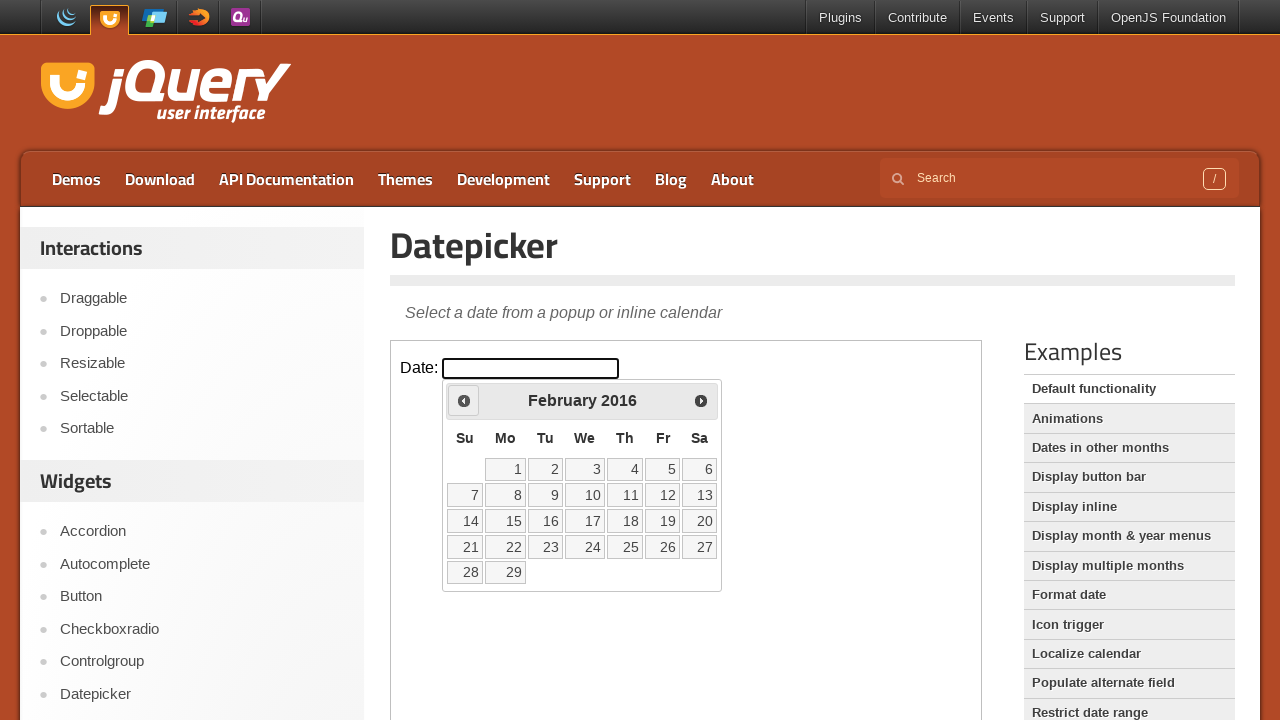

Retrieved current year value: 2016
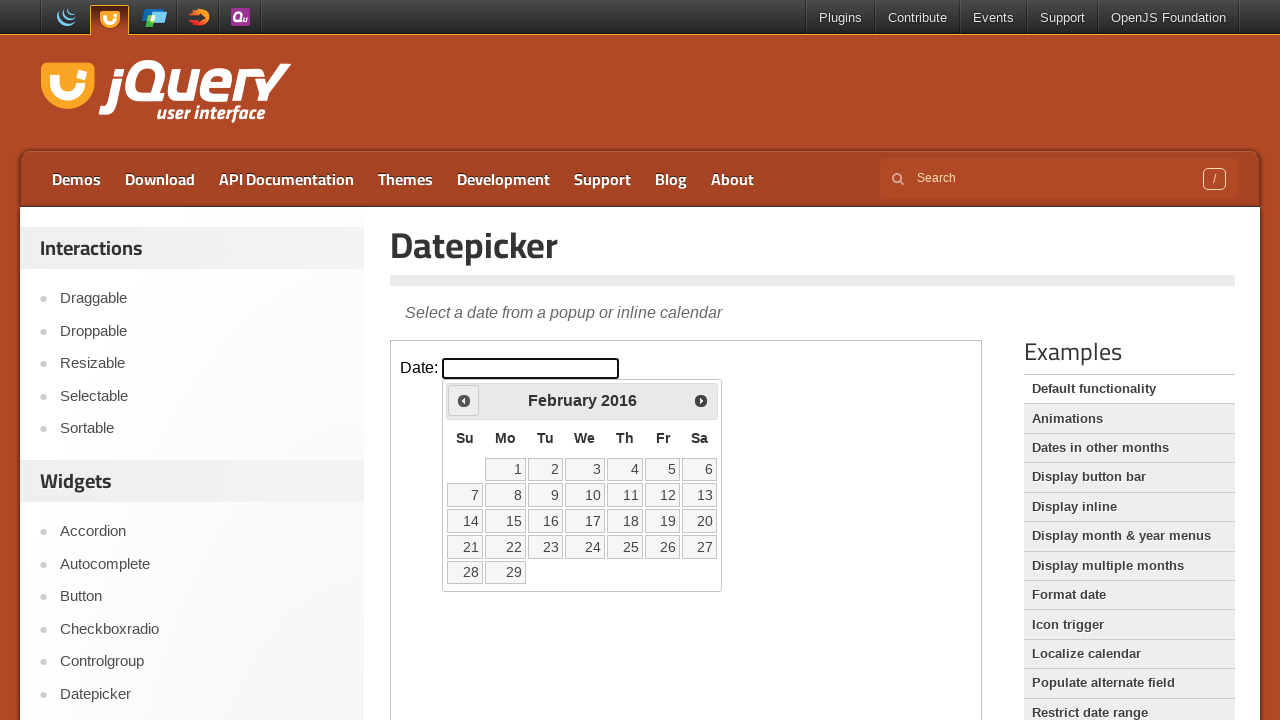

Clicked previous button to navigate to earlier year (currently at 2016) at (464, 400) on iframe >> nth=0 >> internal:control=enter-frame >> span:has-text('Prev')
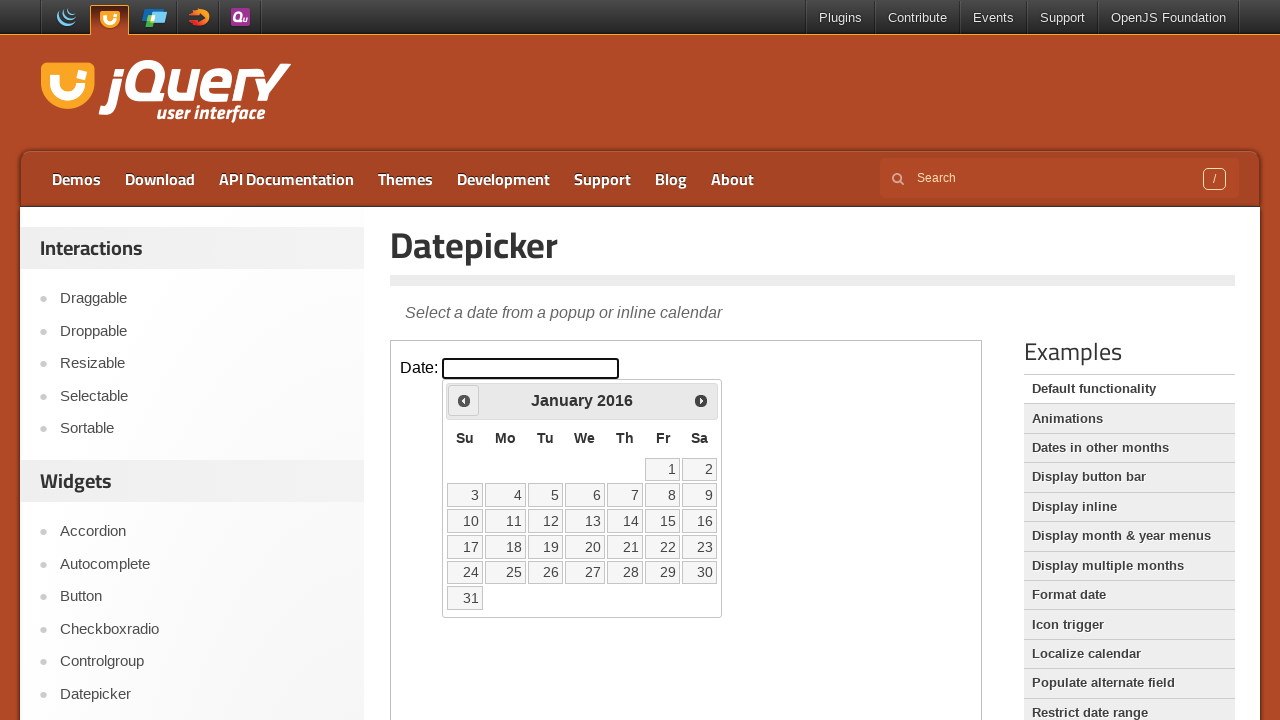

Retrieved current year value: 2016
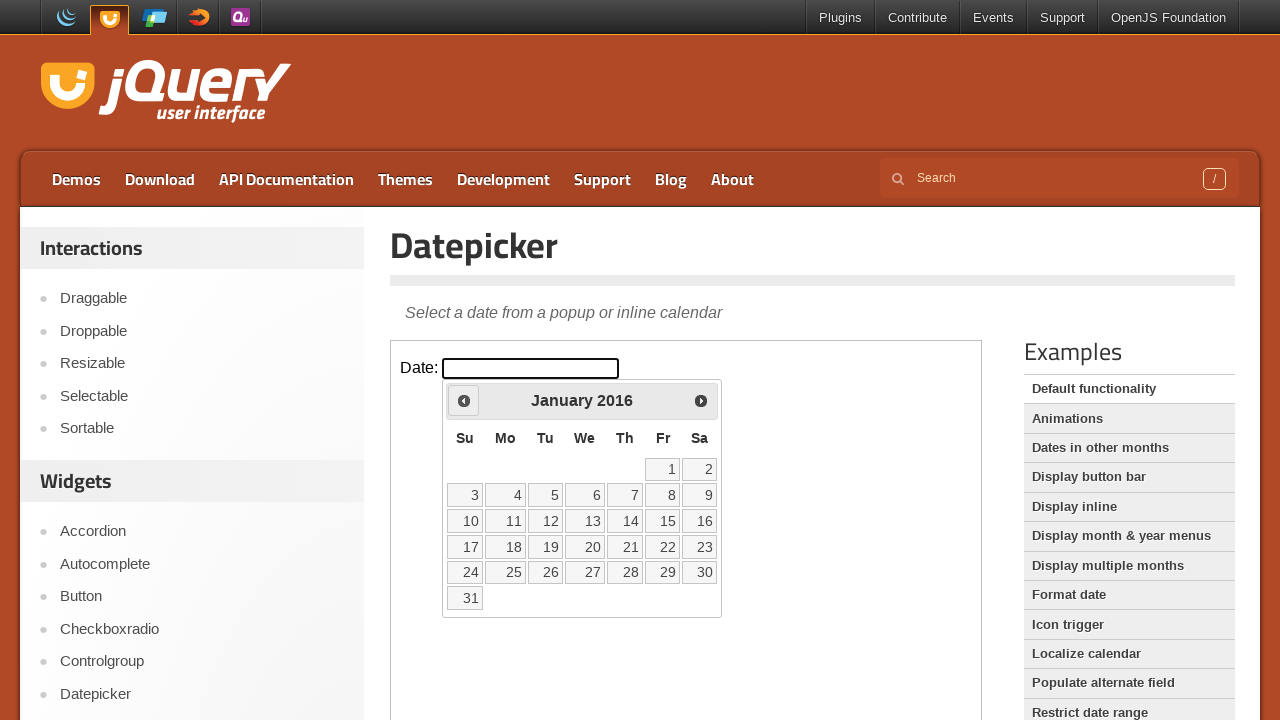

Clicked previous button to navigate to earlier year (currently at 2016) at (464, 400) on iframe >> nth=0 >> internal:control=enter-frame >> span:has-text('Prev')
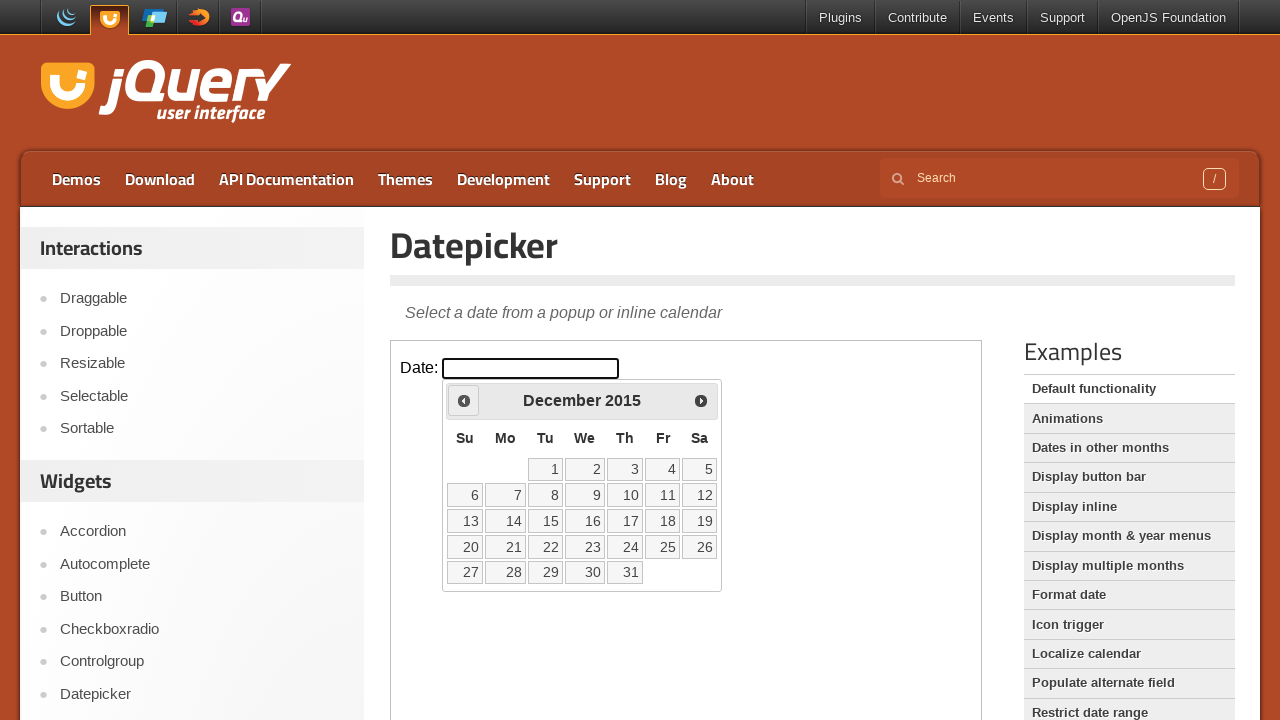

Retrieved current year value: 2015
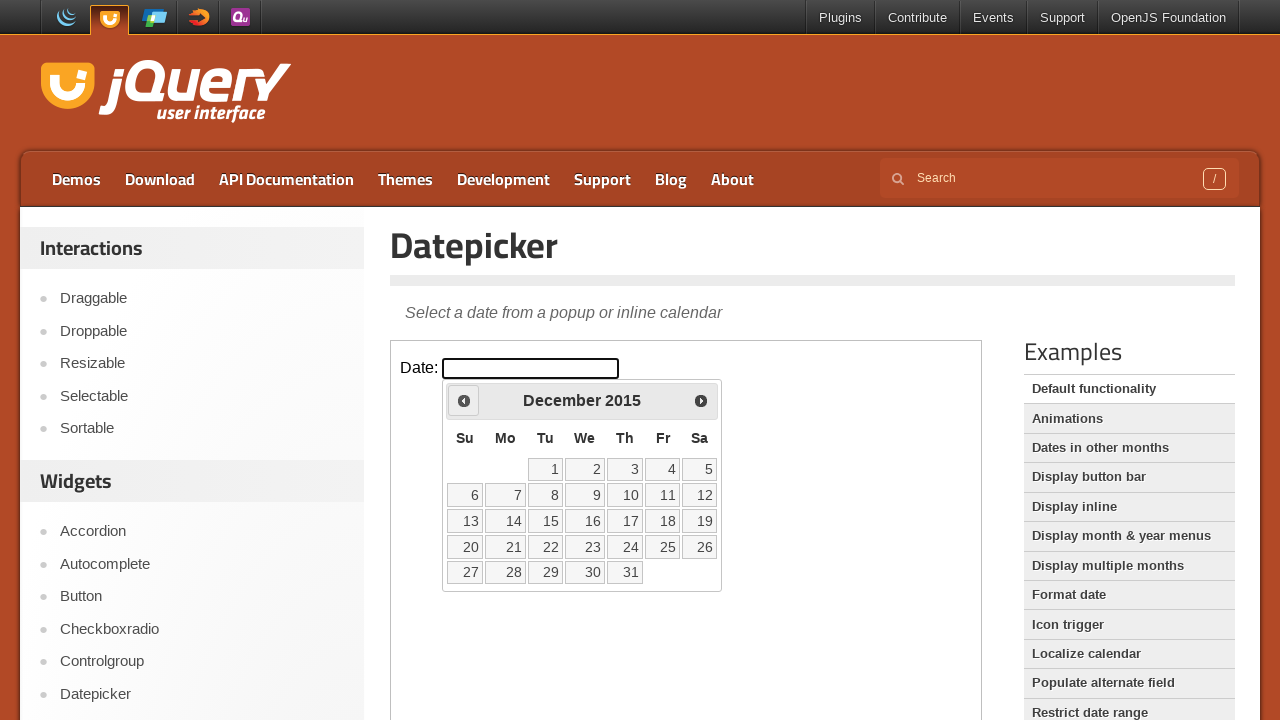

Clicked previous button to navigate to earlier year (currently at 2015) at (464, 400) on iframe >> nth=0 >> internal:control=enter-frame >> span:has-text('Prev')
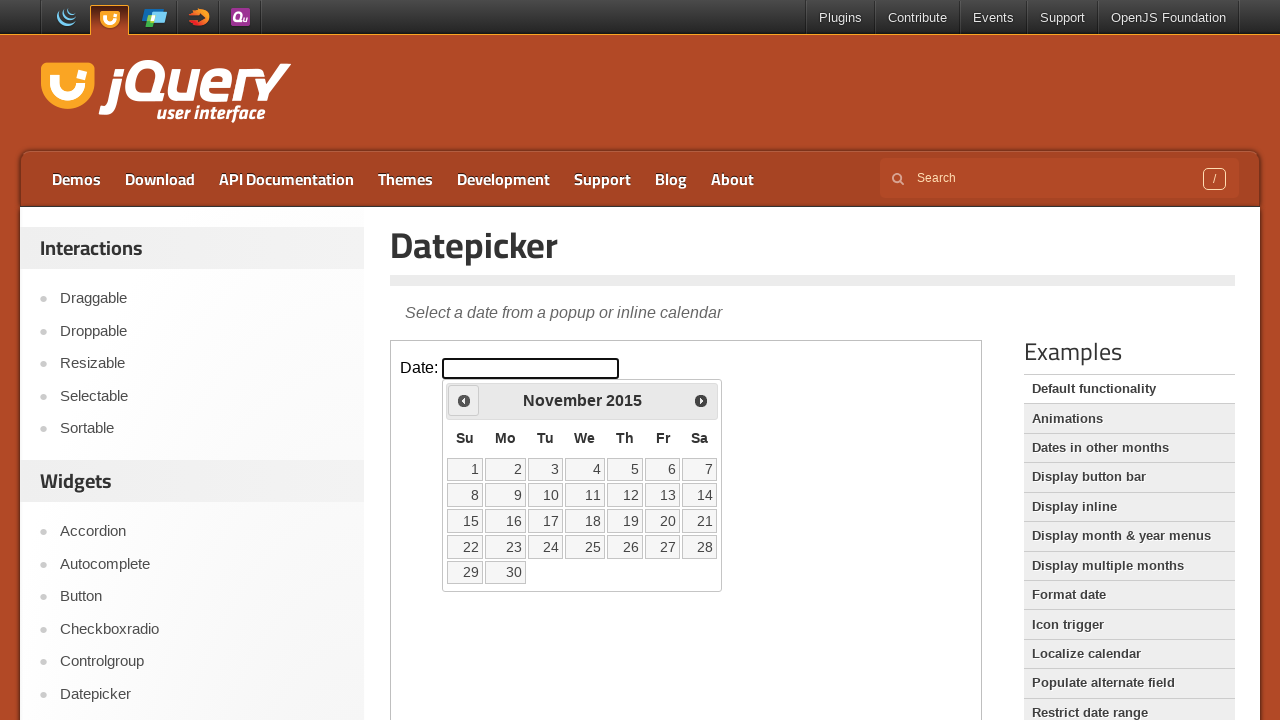

Retrieved current year value: 2015
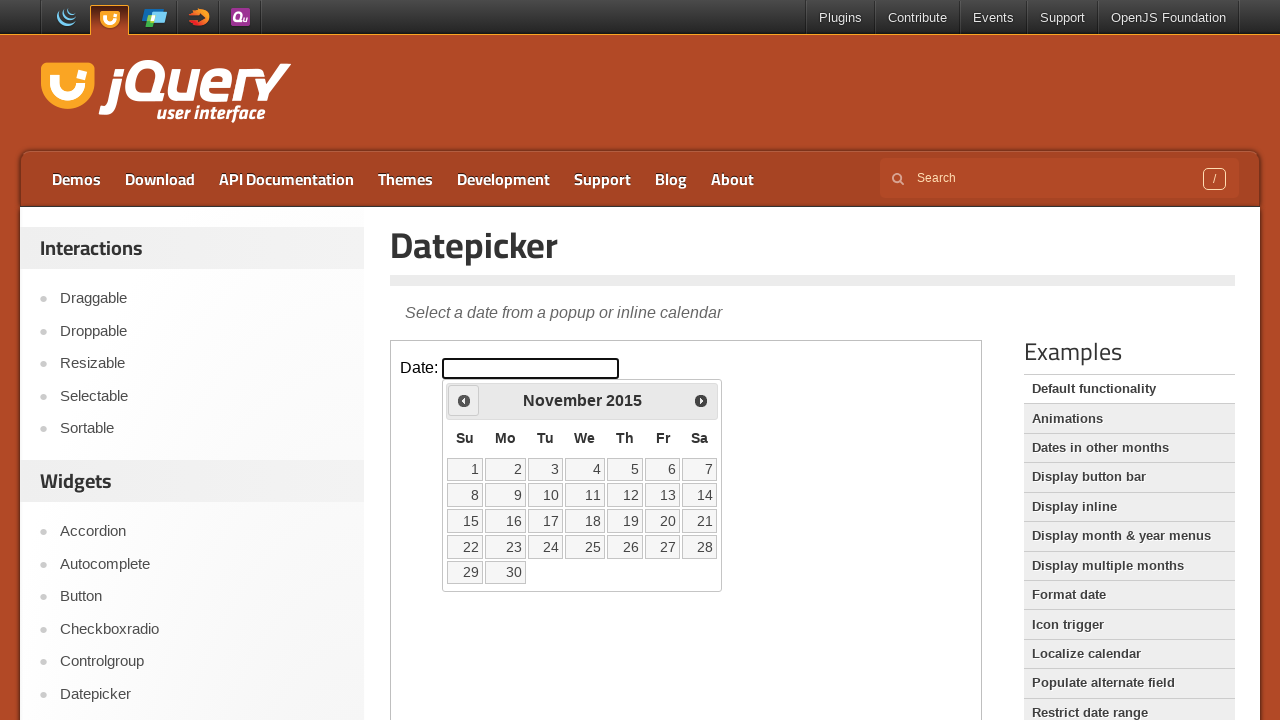

Clicked previous button to navigate to earlier year (currently at 2015) at (464, 400) on iframe >> nth=0 >> internal:control=enter-frame >> span:has-text('Prev')
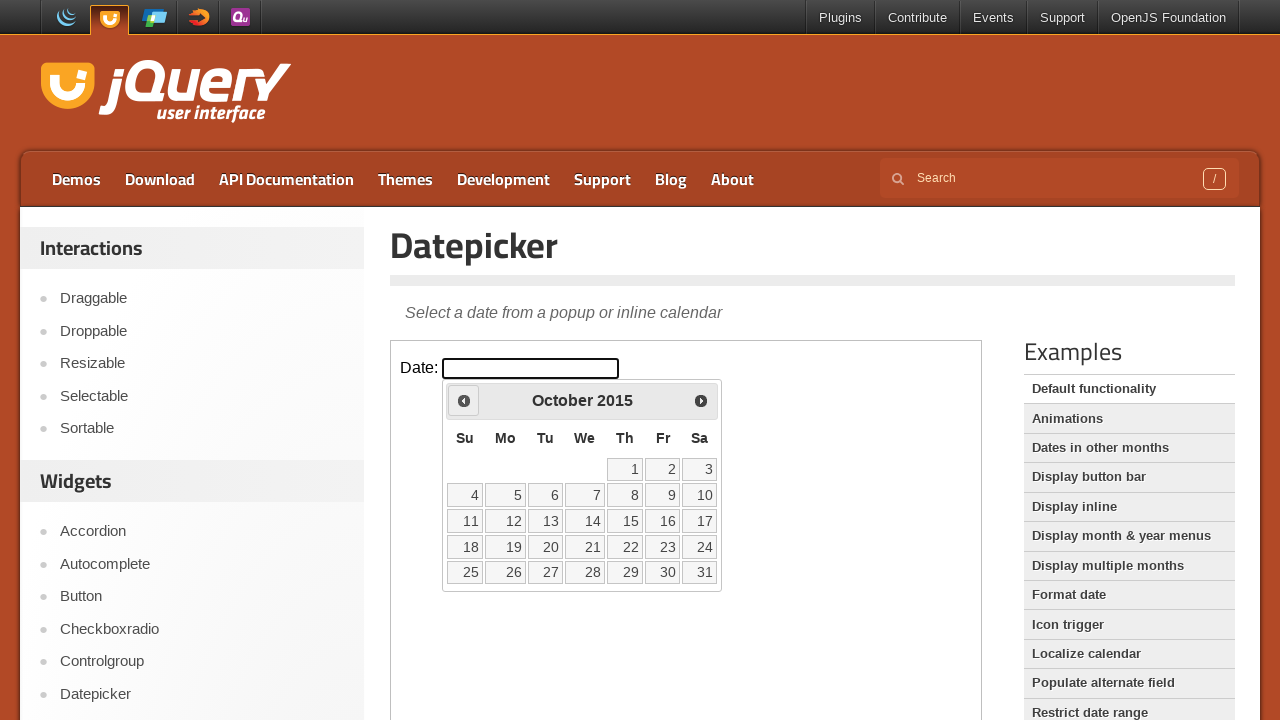

Retrieved current year value: 2015
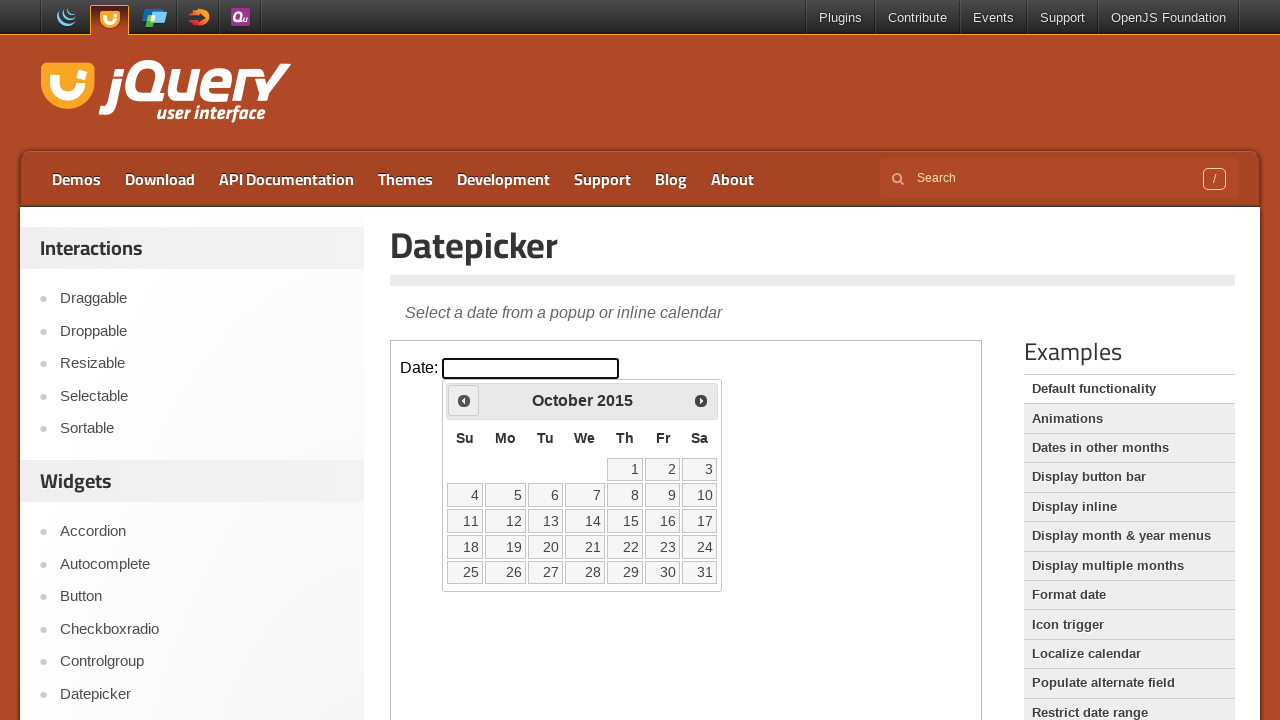

Clicked previous button to navigate to earlier year (currently at 2015) at (464, 400) on iframe >> nth=0 >> internal:control=enter-frame >> span:has-text('Prev')
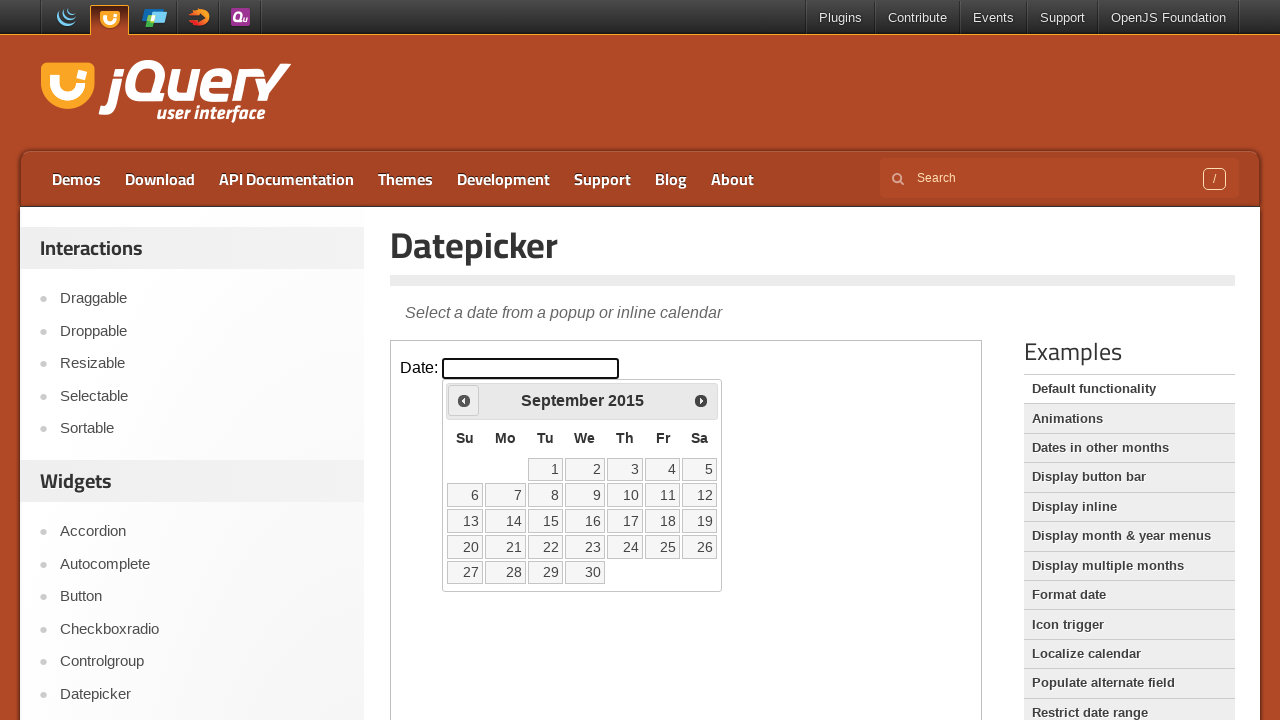

Retrieved current year value: 2015
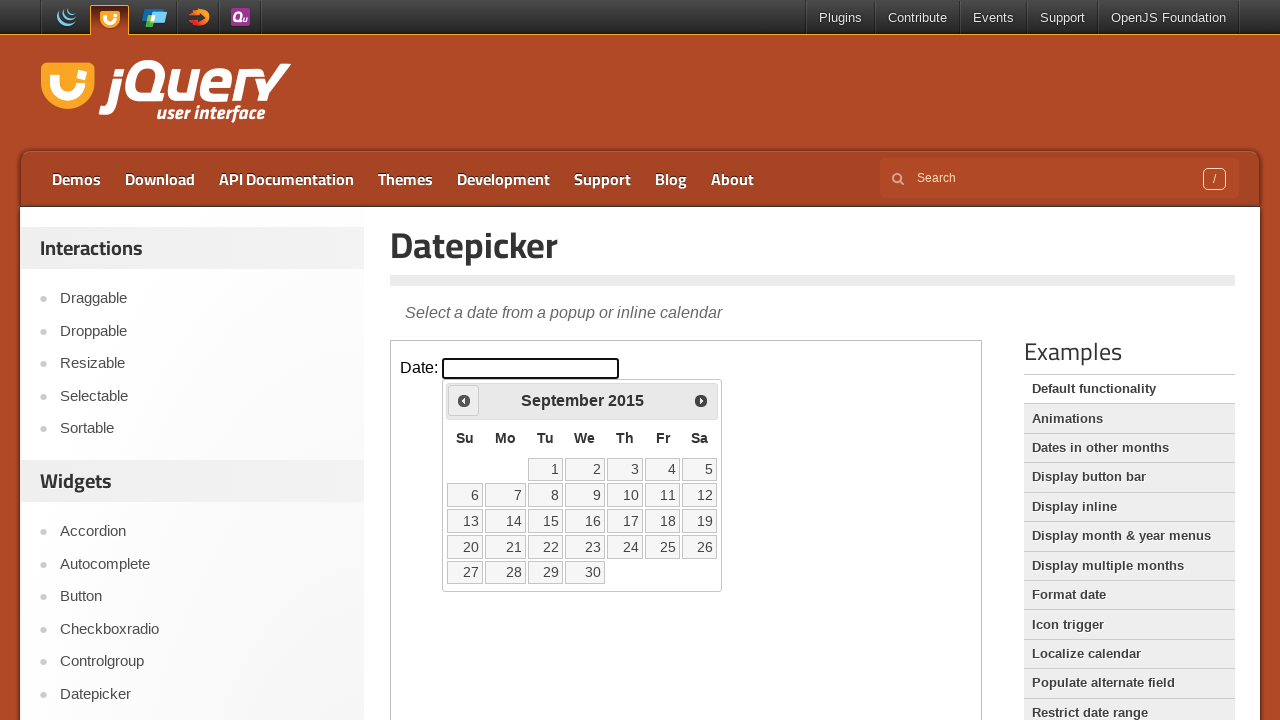

Clicked previous button to navigate to earlier year (currently at 2015) at (464, 400) on iframe >> nth=0 >> internal:control=enter-frame >> span:has-text('Prev')
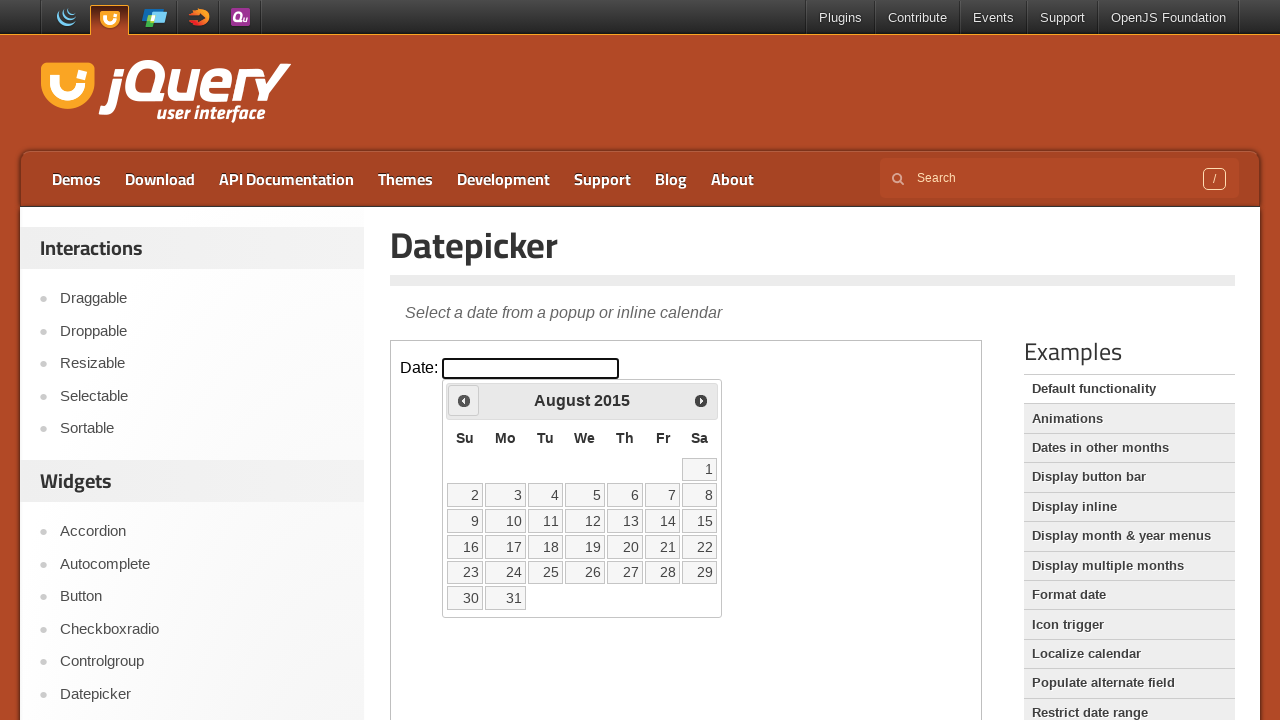

Retrieved current year value: 2015
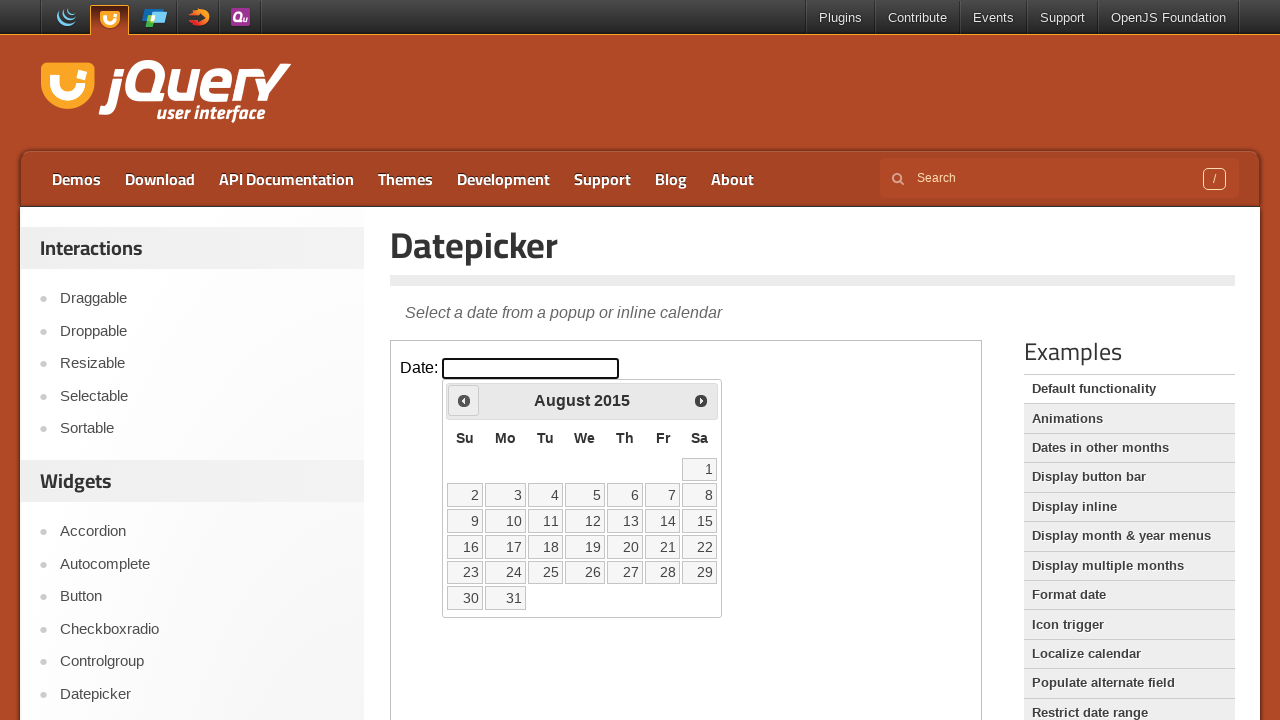

Clicked previous button to navigate to earlier year (currently at 2015) at (464, 400) on iframe >> nth=0 >> internal:control=enter-frame >> span:has-text('Prev')
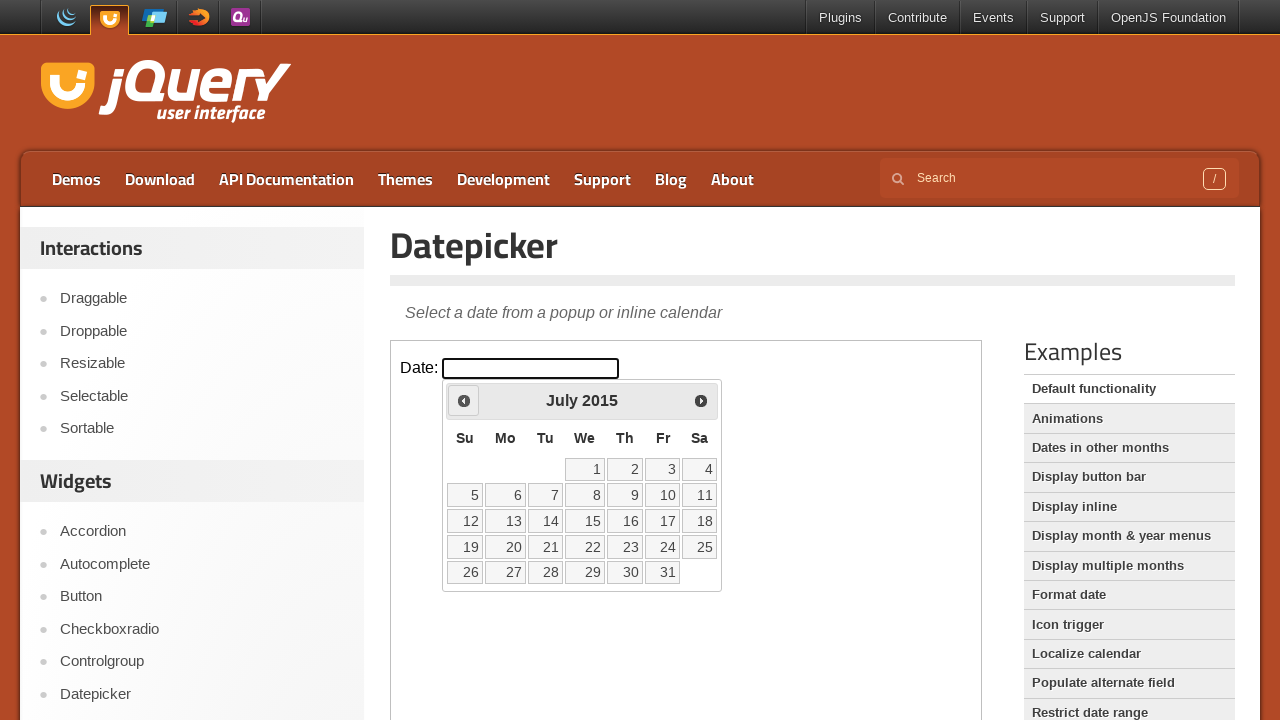

Retrieved current year value: 2015
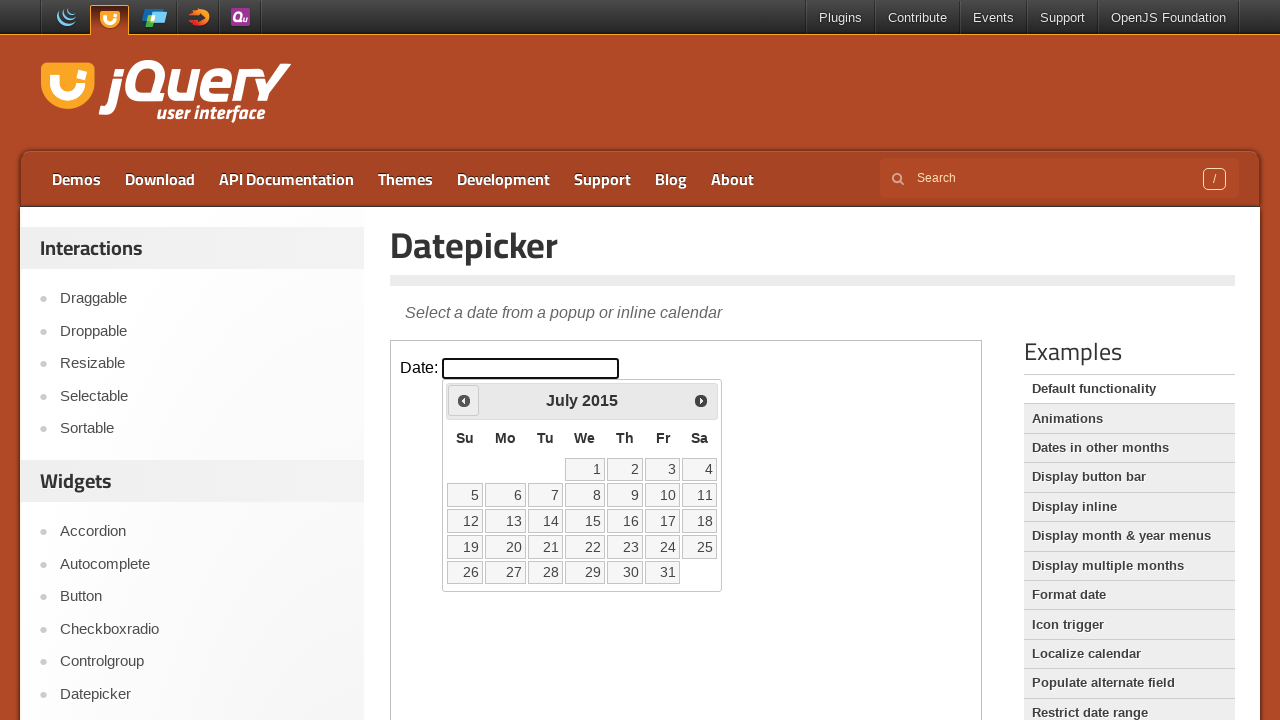

Clicked previous button to navigate to earlier year (currently at 2015) at (464, 400) on iframe >> nth=0 >> internal:control=enter-frame >> span:has-text('Prev')
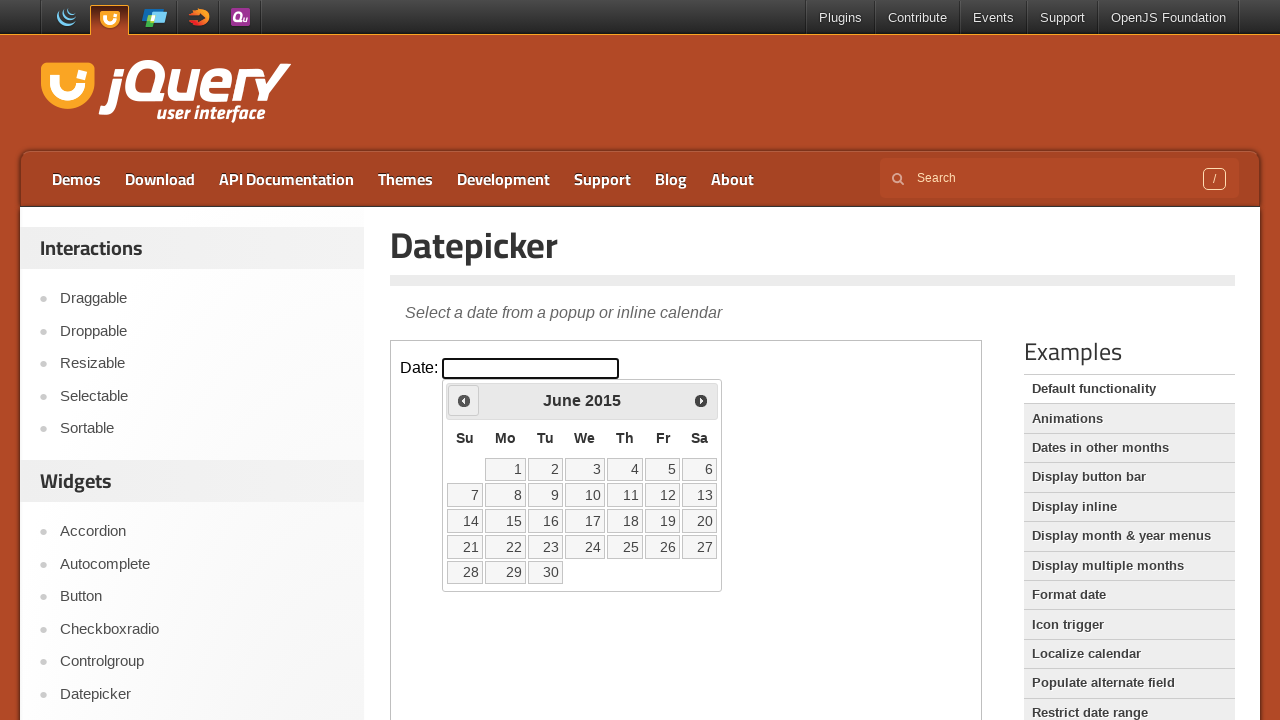

Retrieved current year value: 2015
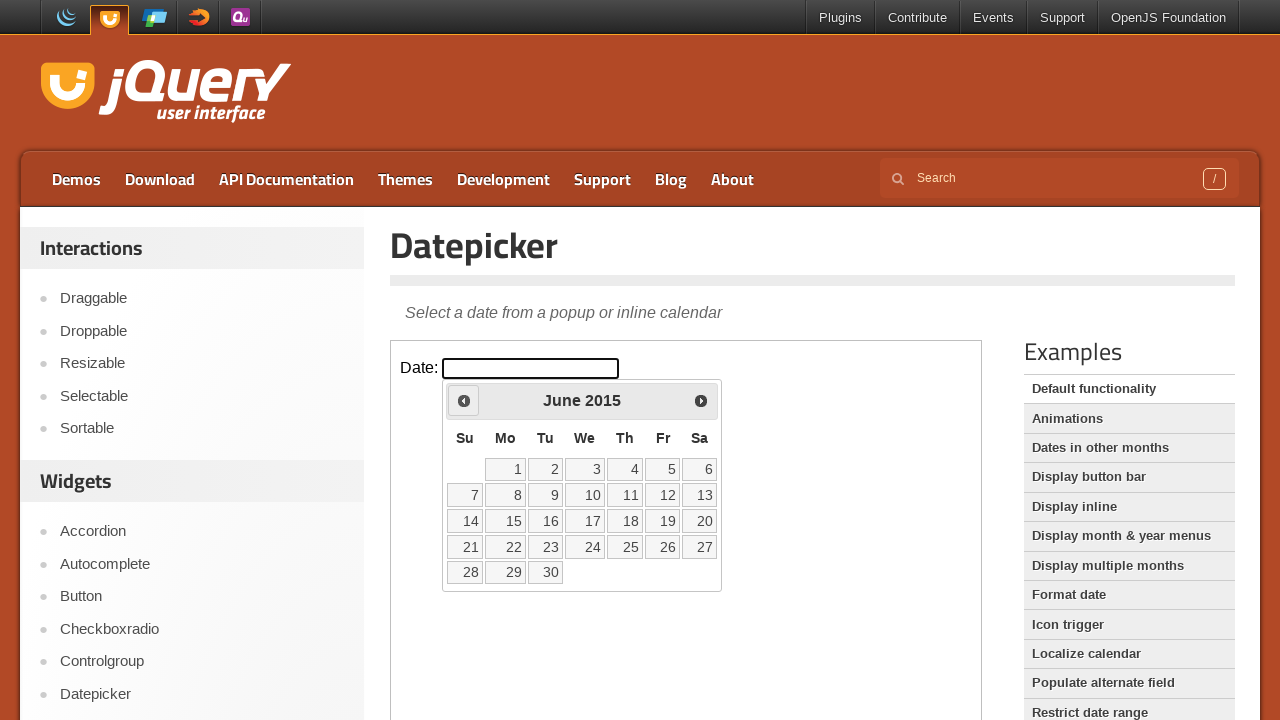

Clicked previous button to navigate to earlier year (currently at 2015) at (464, 400) on iframe >> nth=0 >> internal:control=enter-frame >> span:has-text('Prev')
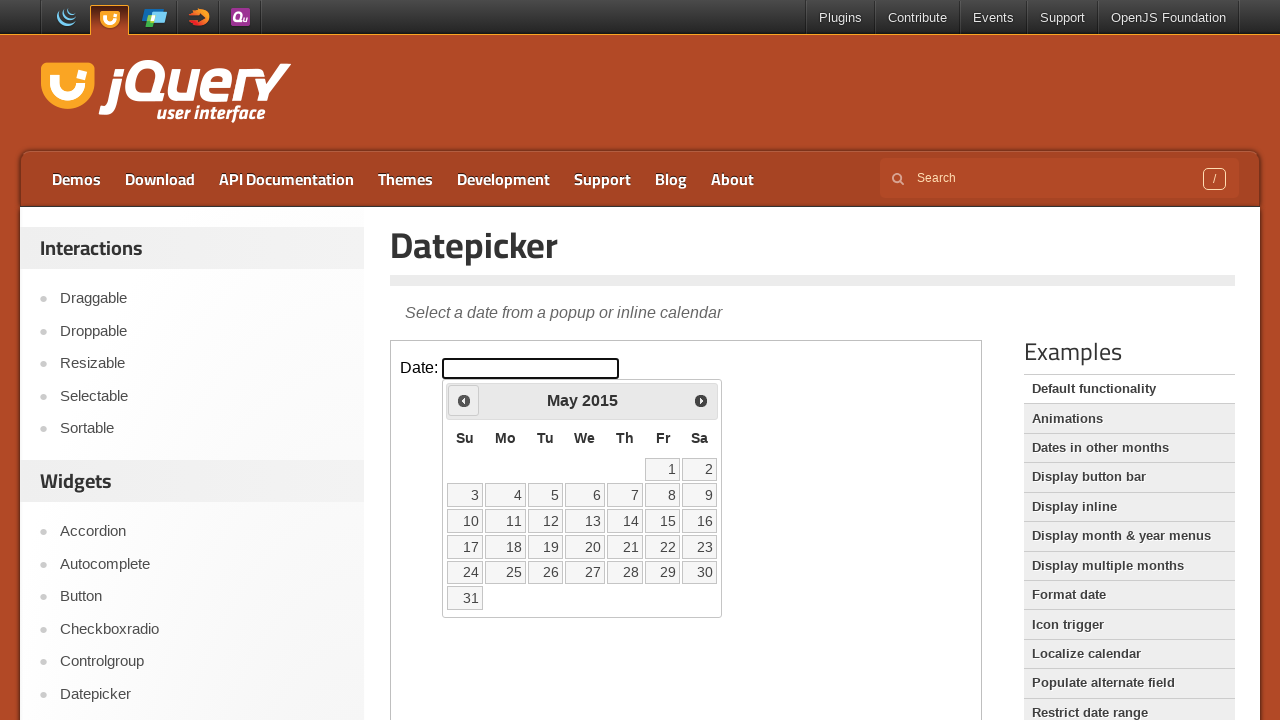

Retrieved current year value: 2015
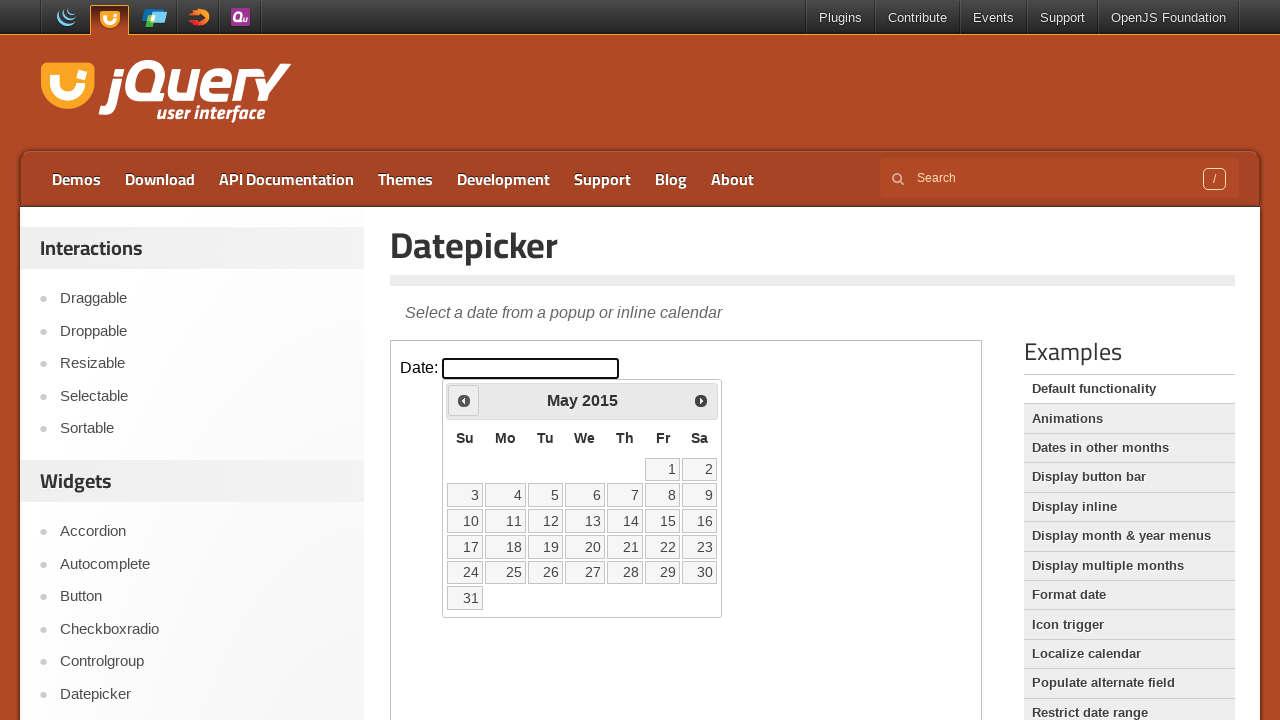

Clicked previous button to navigate to earlier year (currently at 2015) at (464, 400) on iframe >> nth=0 >> internal:control=enter-frame >> span:has-text('Prev')
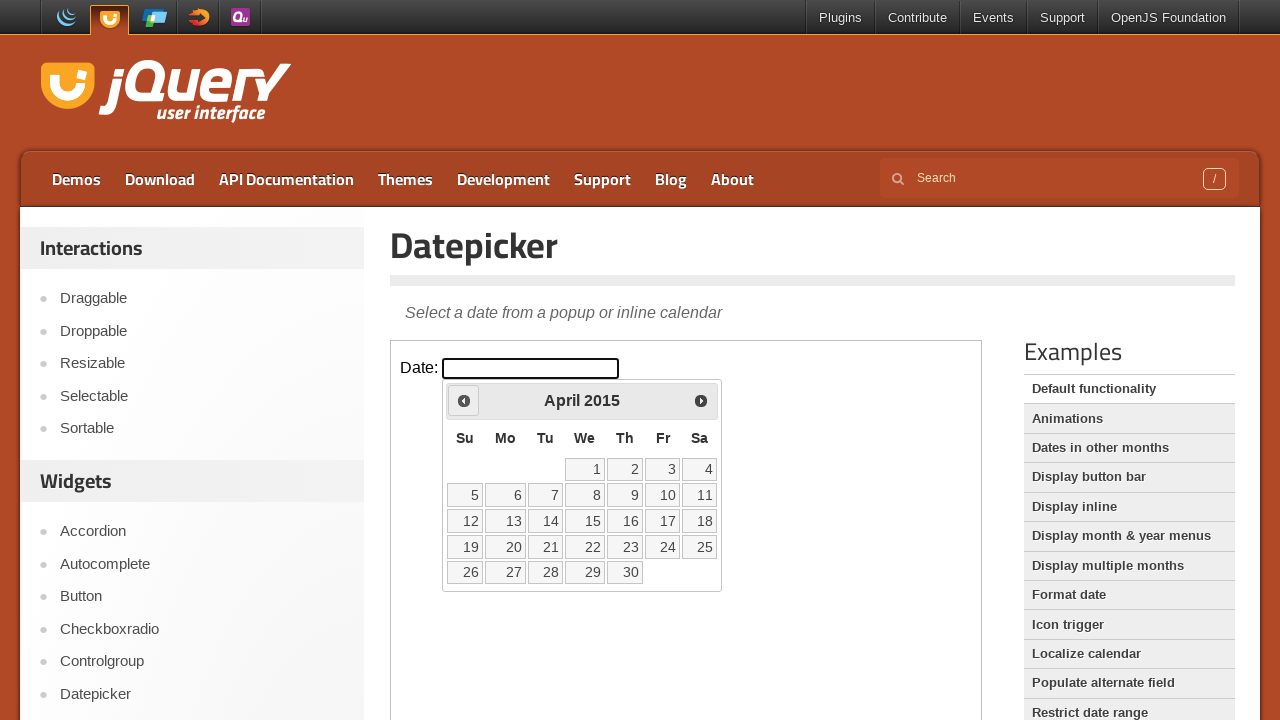

Retrieved current year value: 2015
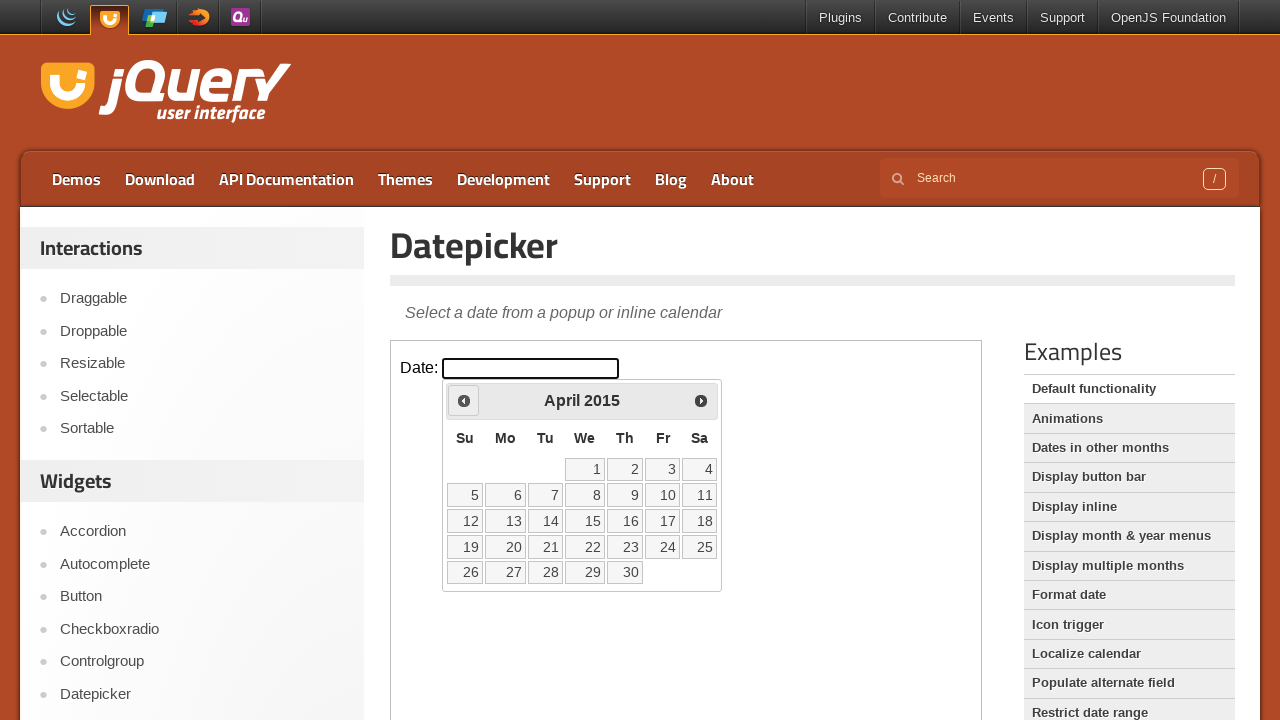

Clicked previous button to navigate to earlier year (currently at 2015) at (464, 400) on iframe >> nth=0 >> internal:control=enter-frame >> span:has-text('Prev')
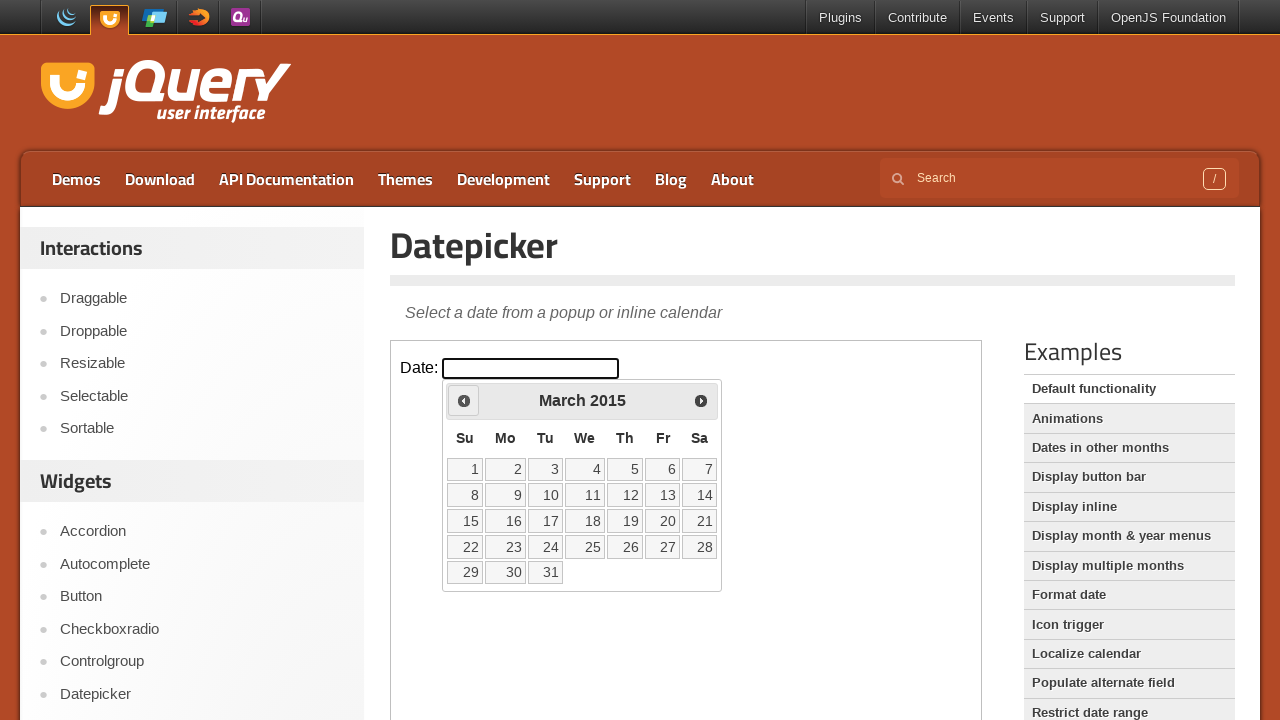

Retrieved current year value: 2015
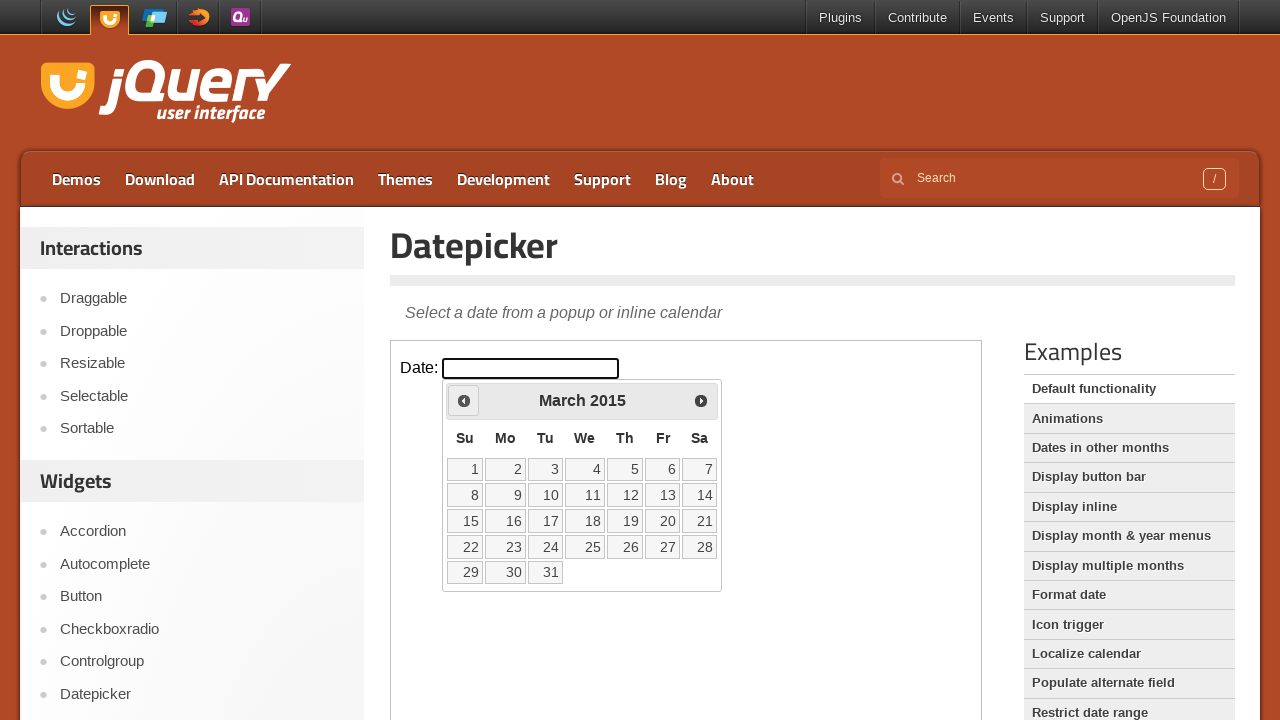

Clicked previous button to navigate to earlier year (currently at 2015) at (464, 400) on iframe >> nth=0 >> internal:control=enter-frame >> span:has-text('Prev')
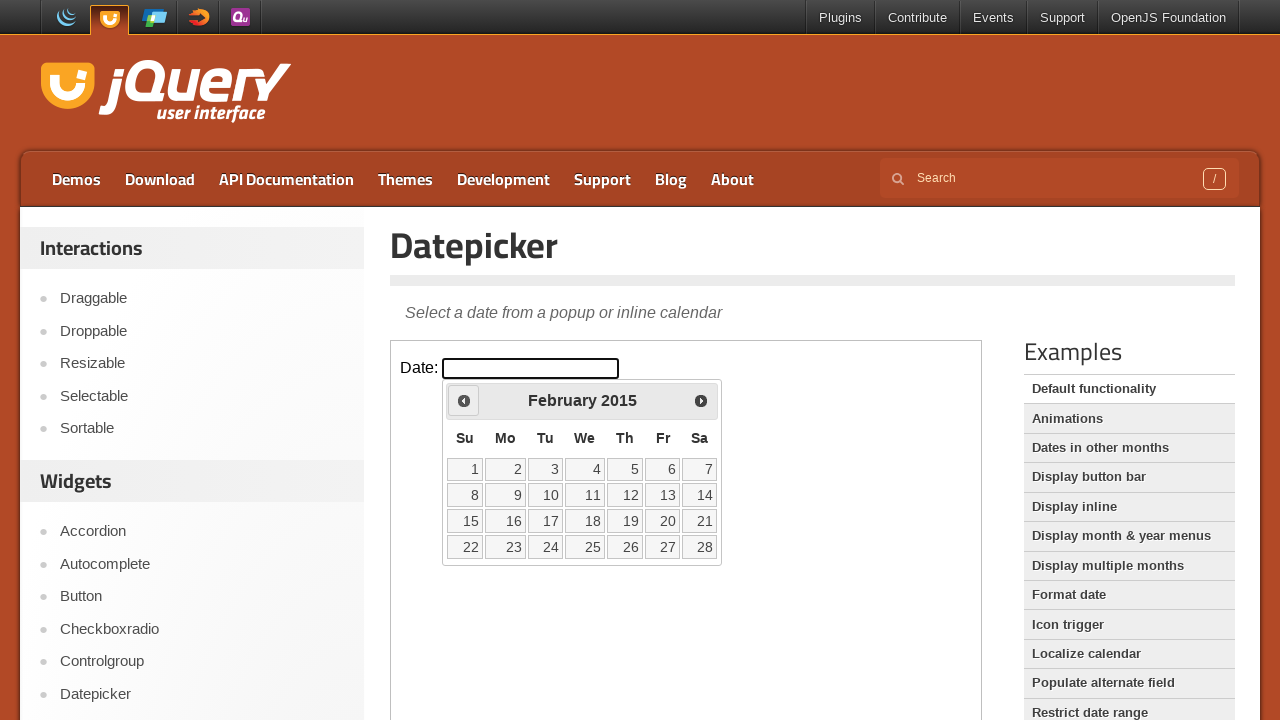

Retrieved current year value: 2015
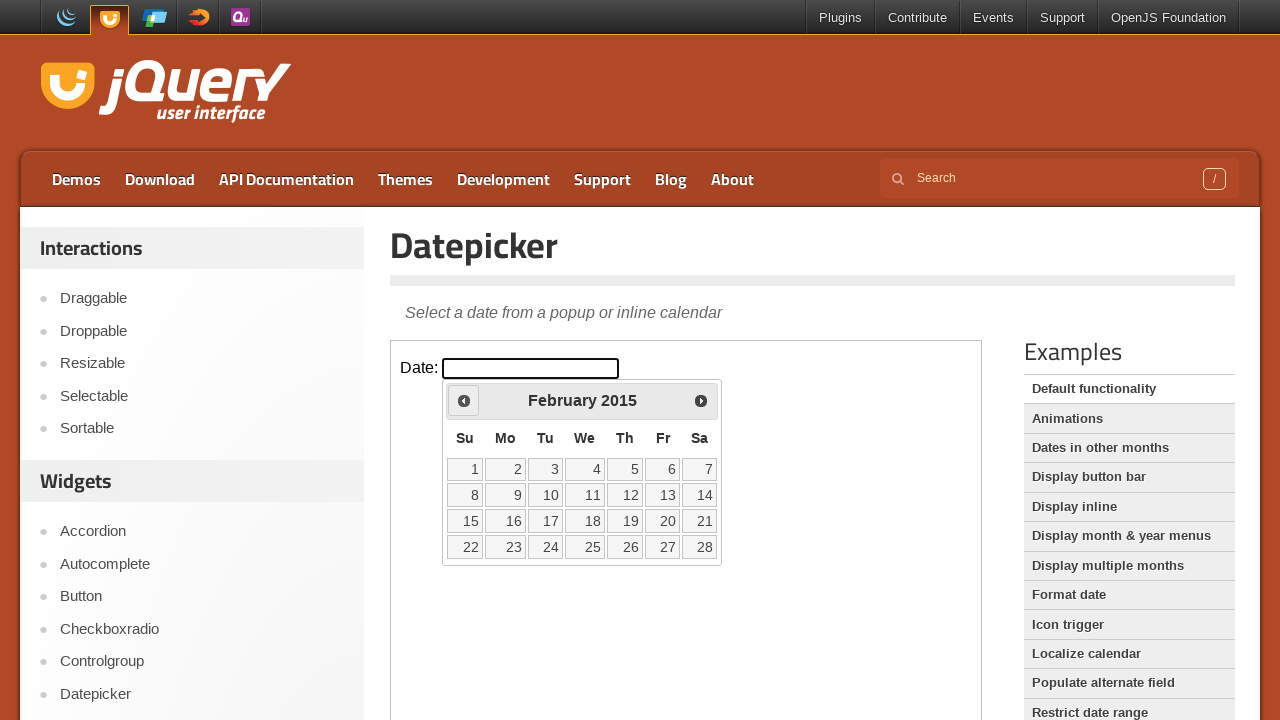

Clicked previous button to navigate to earlier year (currently at 2015) at (464, 400) on iframe >> nth=0 >> internal:control=enter-frame >> span:has-text('Prev')
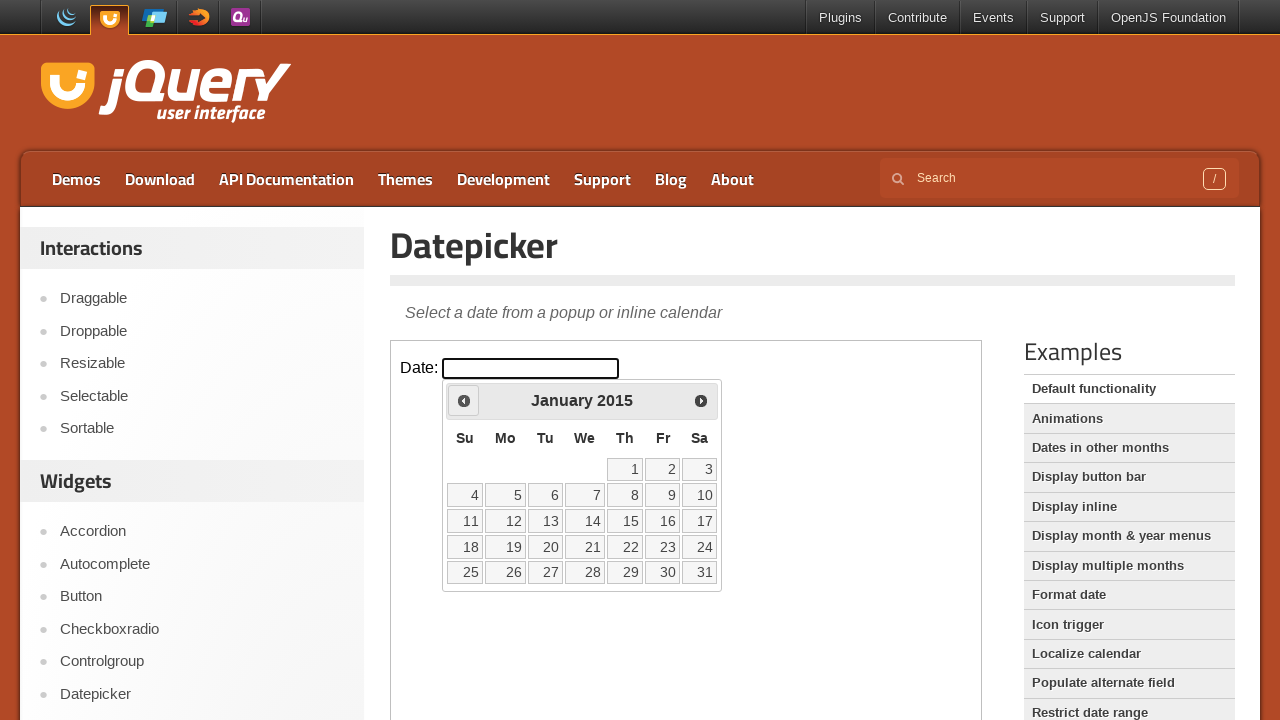

Retrieved current year value: 2015
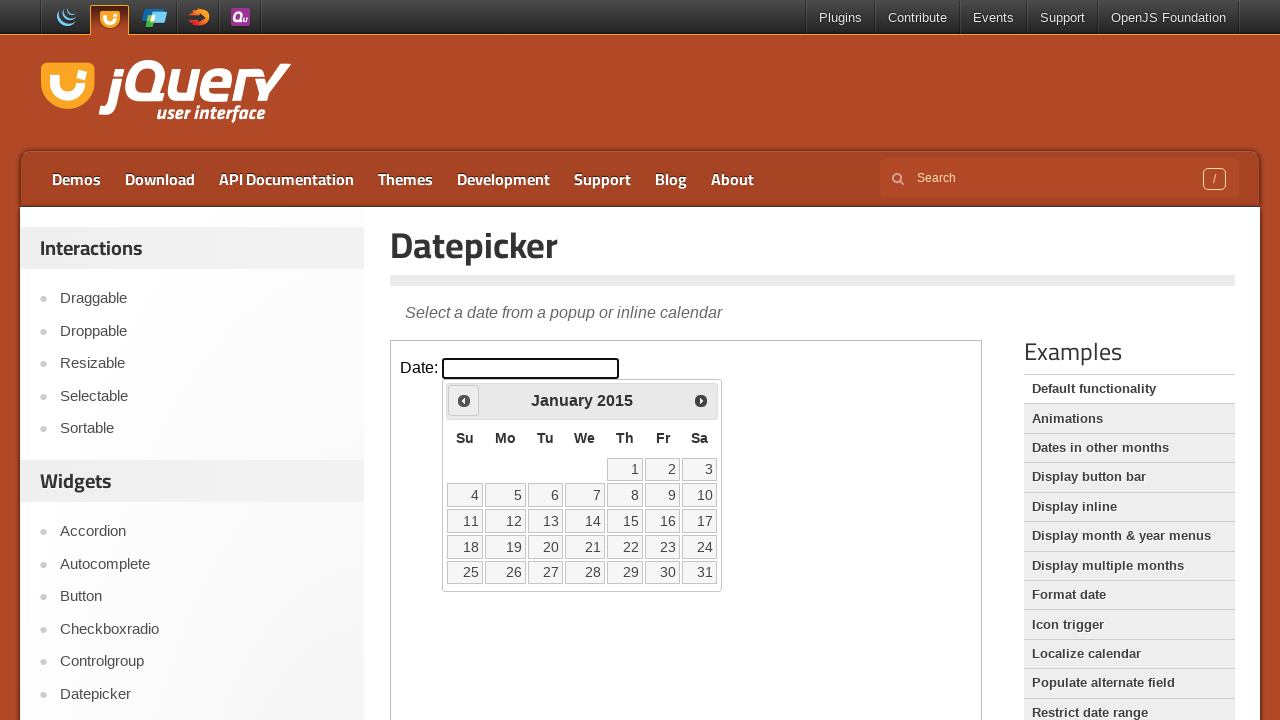

Clicked previous button to navigate to earlier year (currently at 2015) at (464, 400) on iframe >> nth=0 >> internal:control=enter-frame >> span:has-text('Prev')
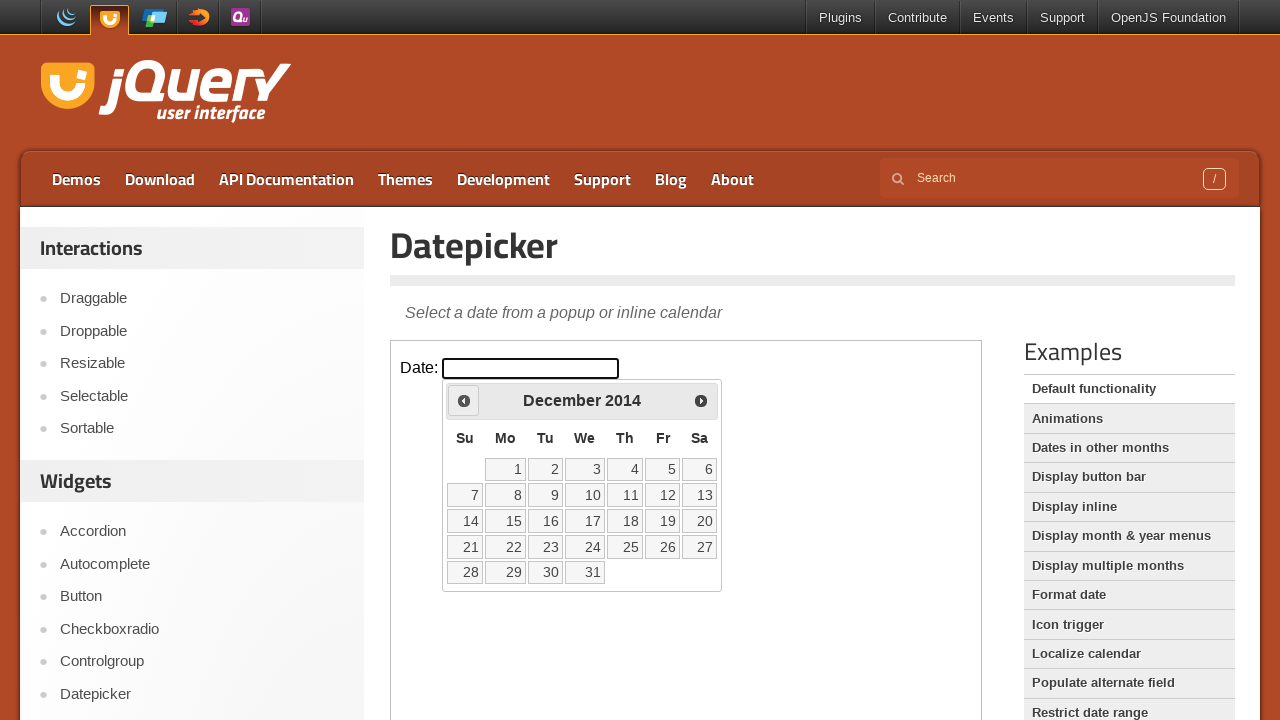

Retrieved current year value: 2014
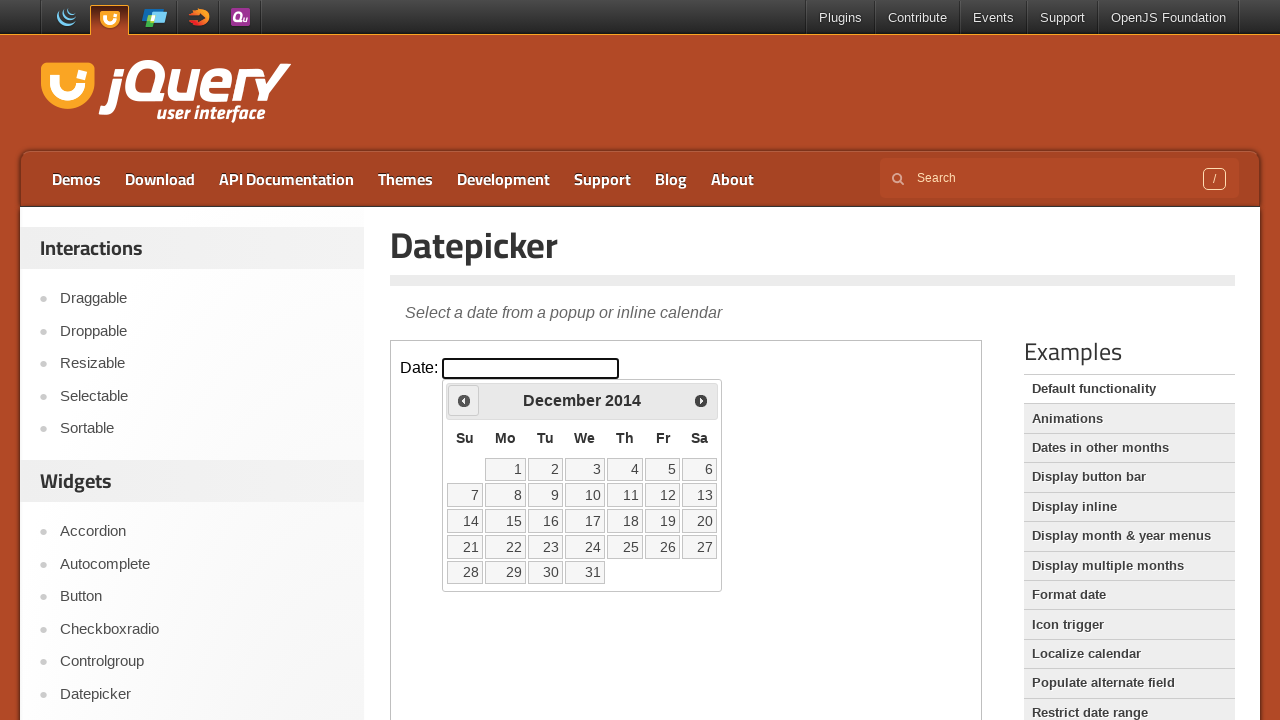

Clicked previous button to navigate to earlier year (currently at 2014) at (464, 400) on iframe >> nth=0 >> internal:control=enter-frame >> span:has-text('Prev')
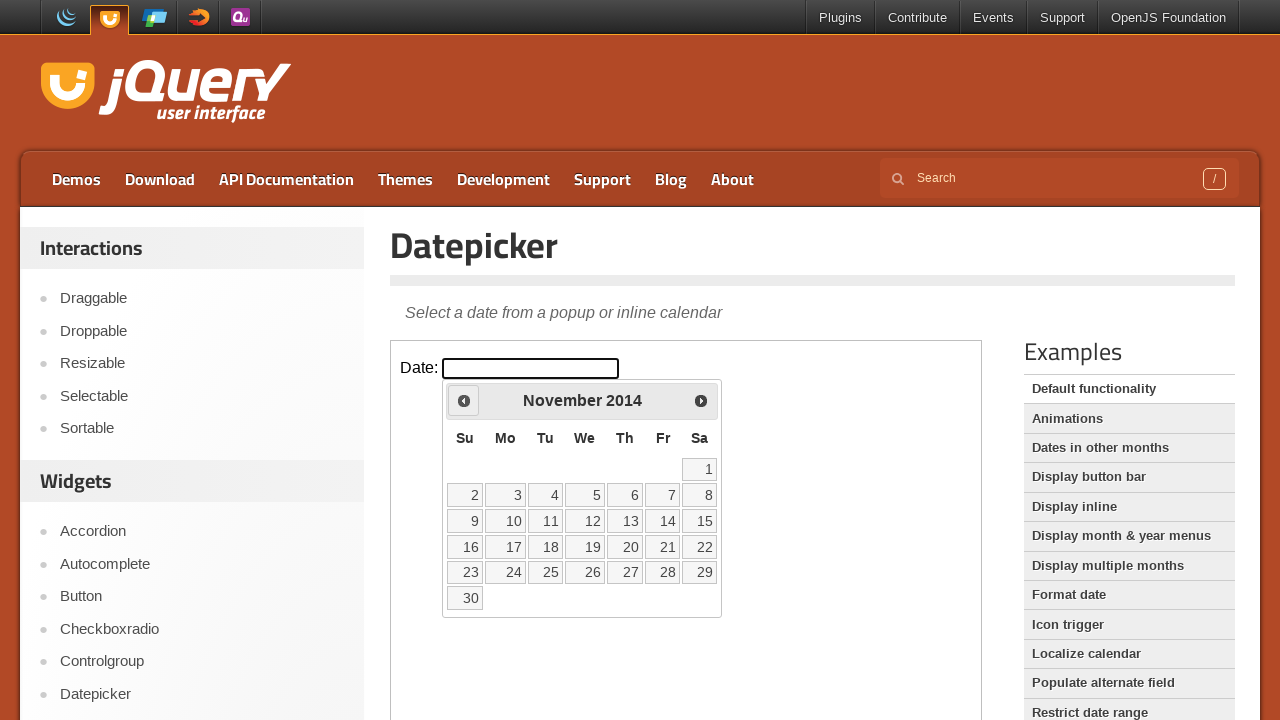

Retrieved current year value: 2014
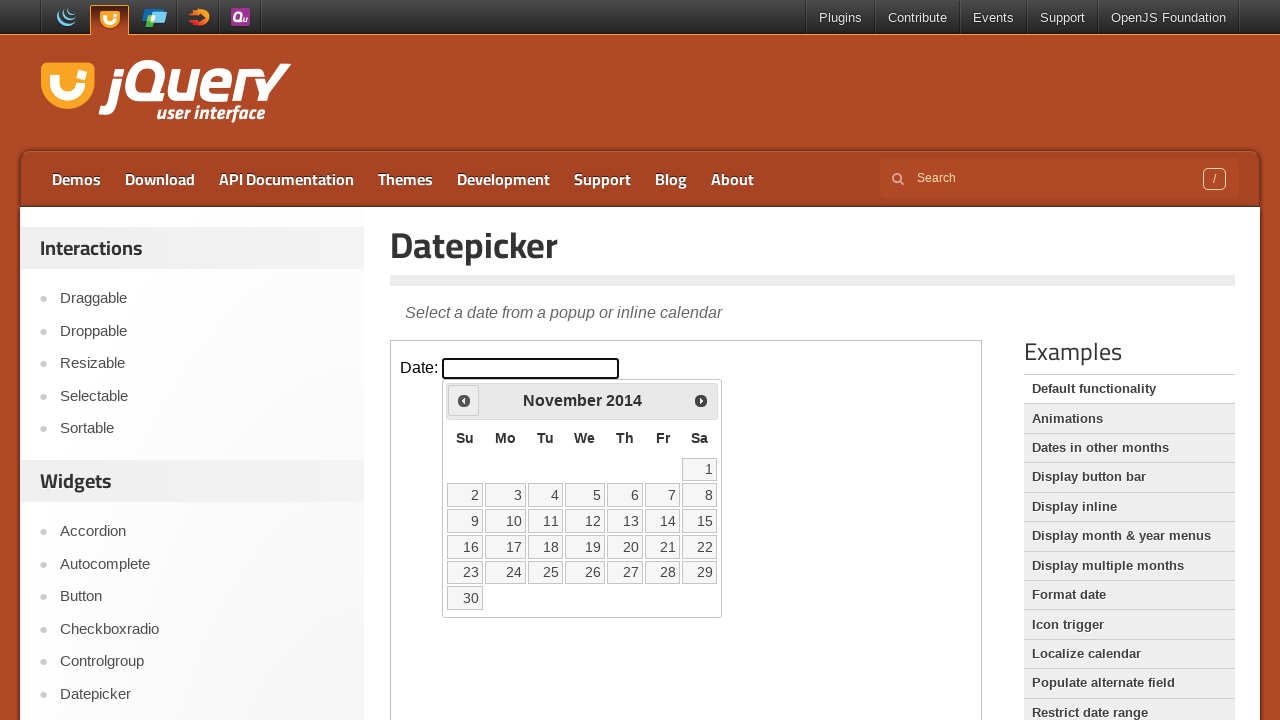

Clicked previous button to navigate to earlier year (currently at 2014) at (464, 400) on iframe >> nth=0 >> internal:control=enter-frame >> span:has-text('Prev')
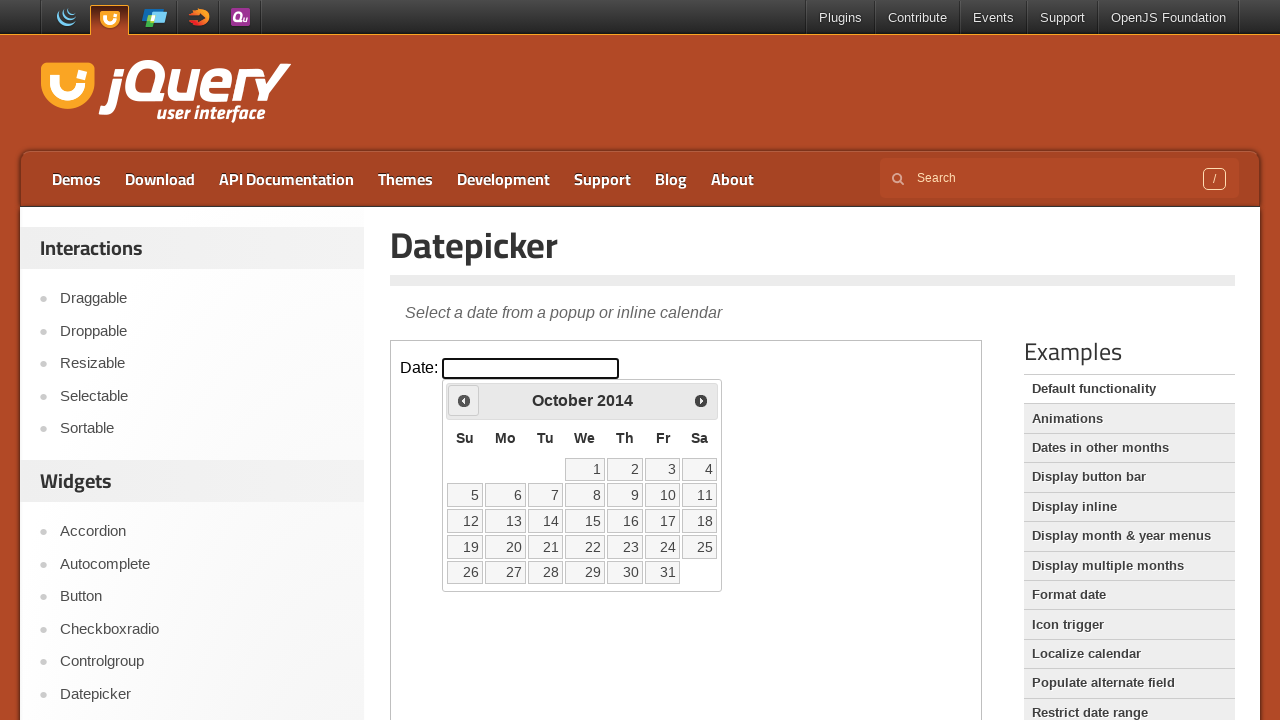

Retrieved current year value: 2014
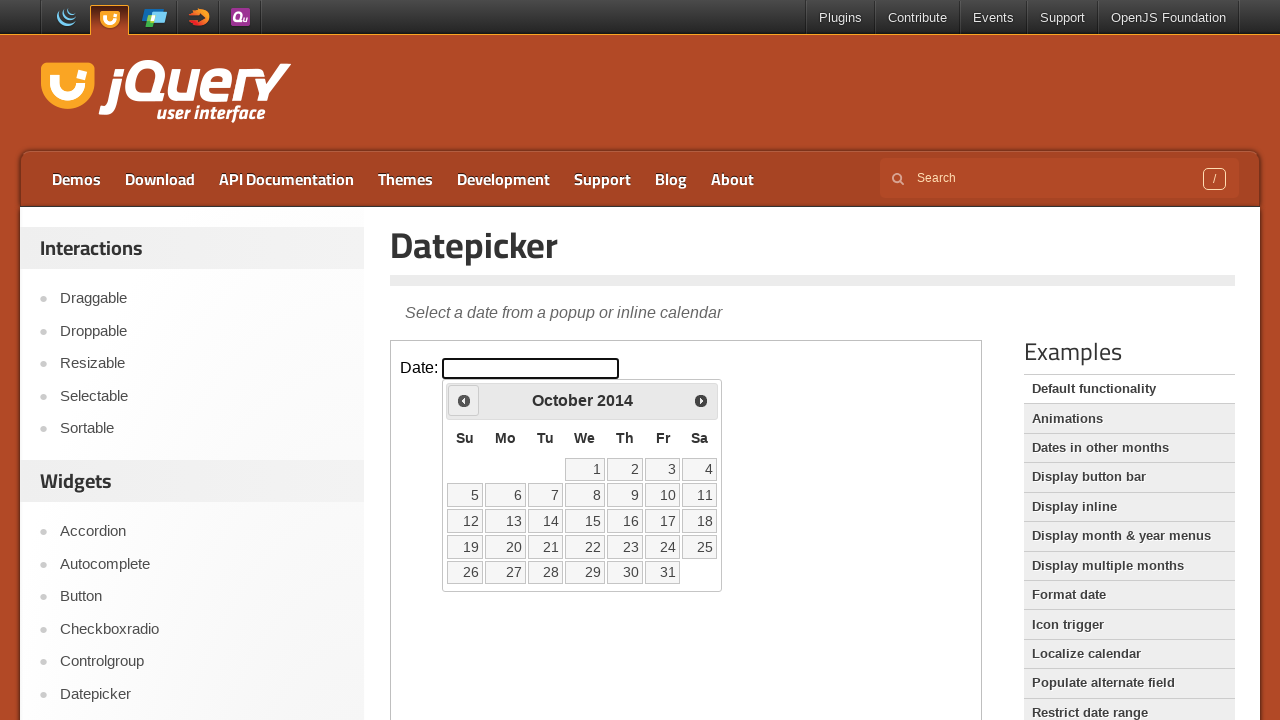

Clicked previous button to navigate to earlier year (currently at 2014) at (464, 400) on iframe >> nth=0 >> internal:control=enter-frame >> span:has-text('Prev')
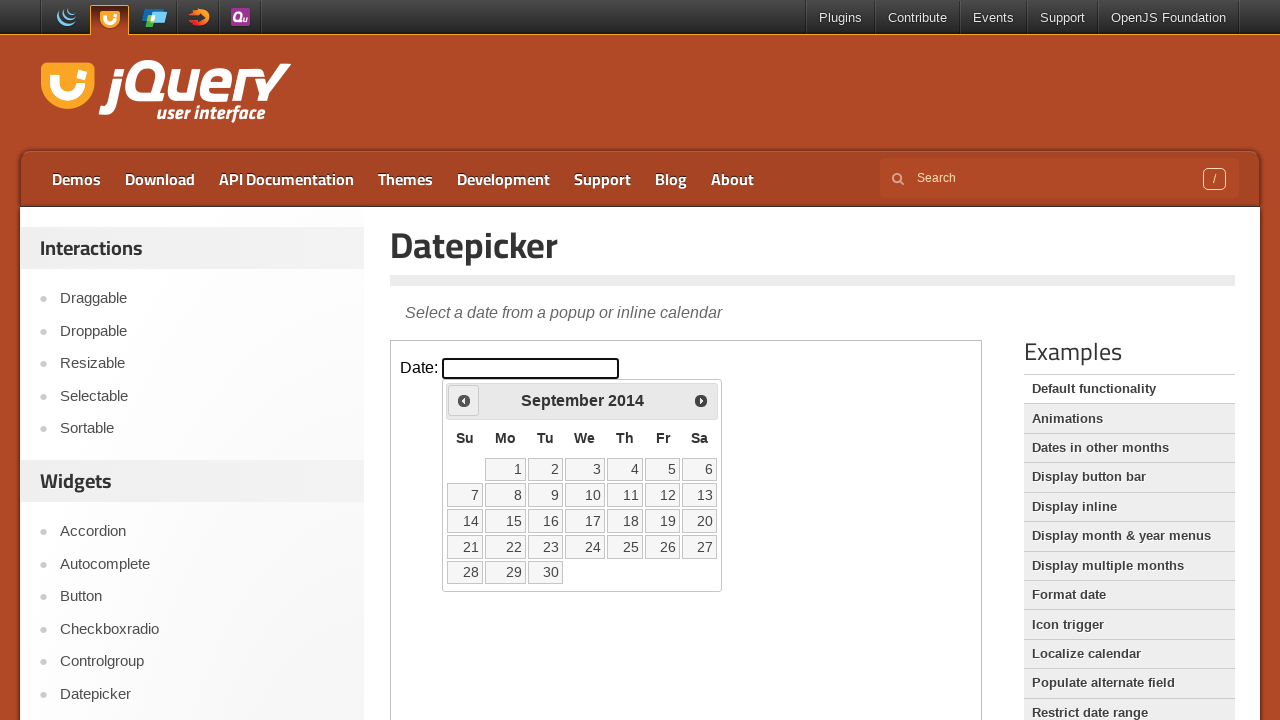

Retrieved current year value: 2014
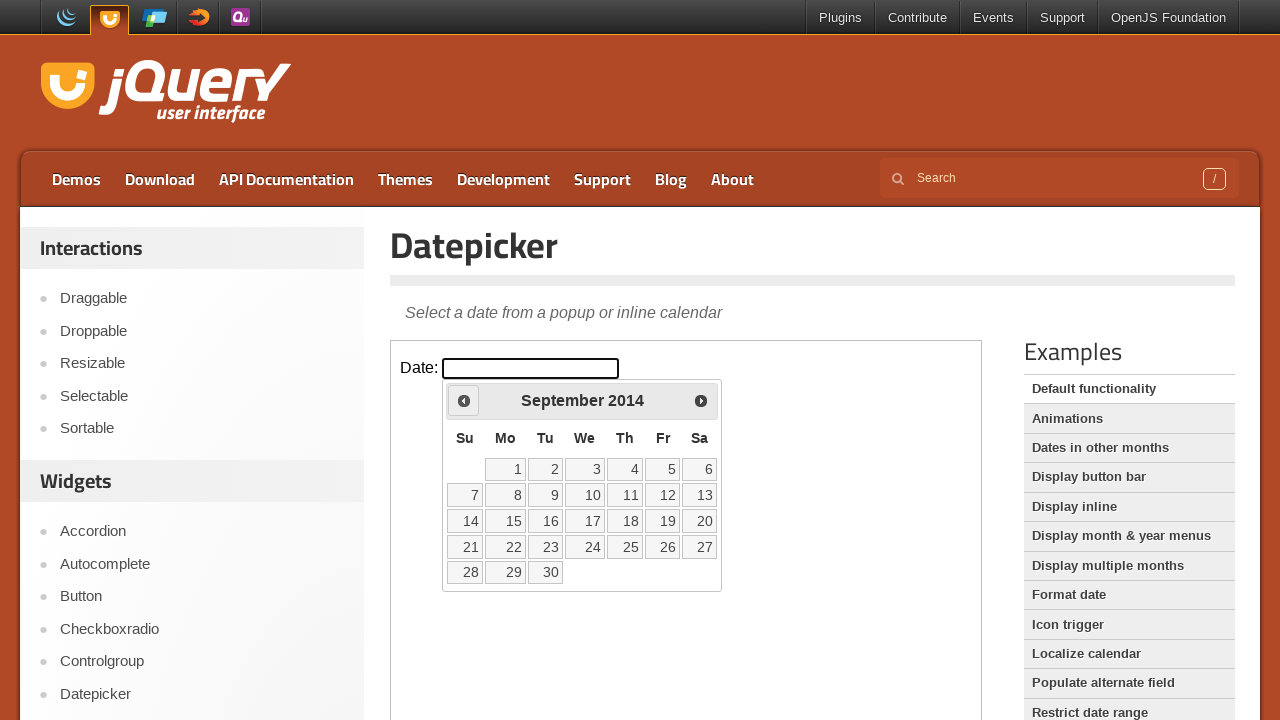

Clicked previous button to navigate to earlier year (currently at 2014) at (464, 400) on iframe >> nth=0 >> internal:control=enter-frame >> span:has-text('Prev')
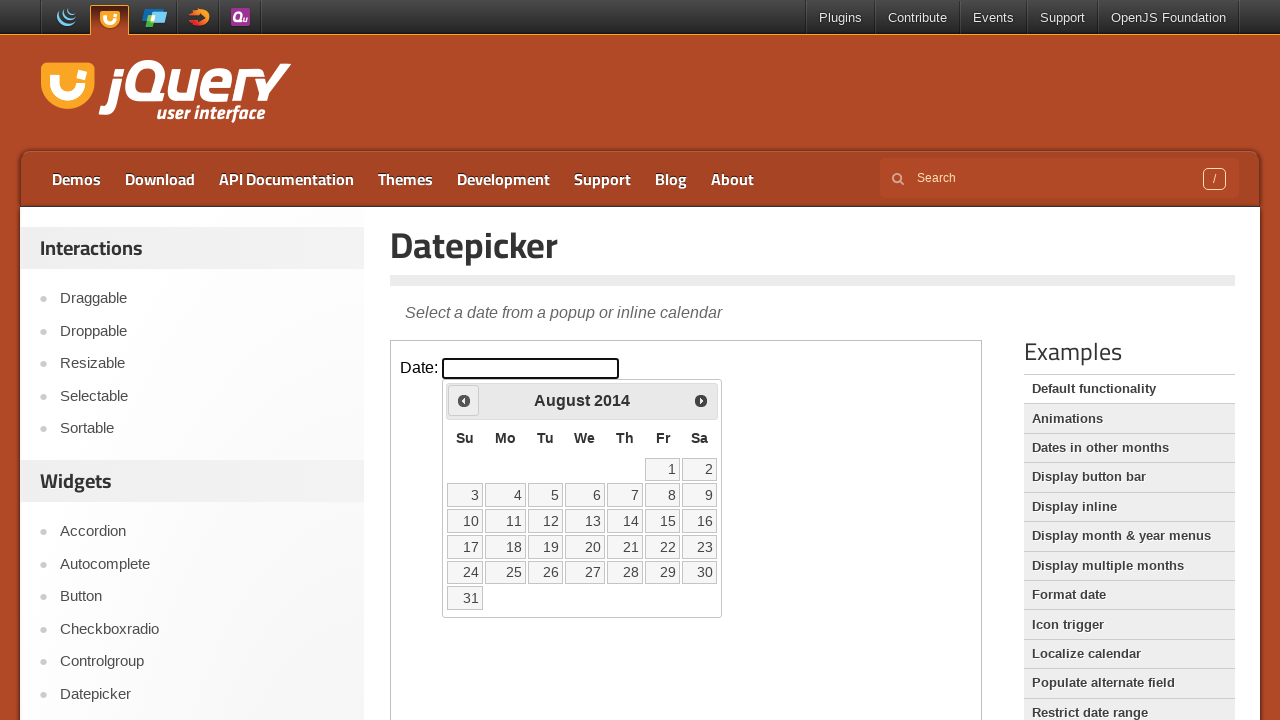

Retrieved current year value: 2014
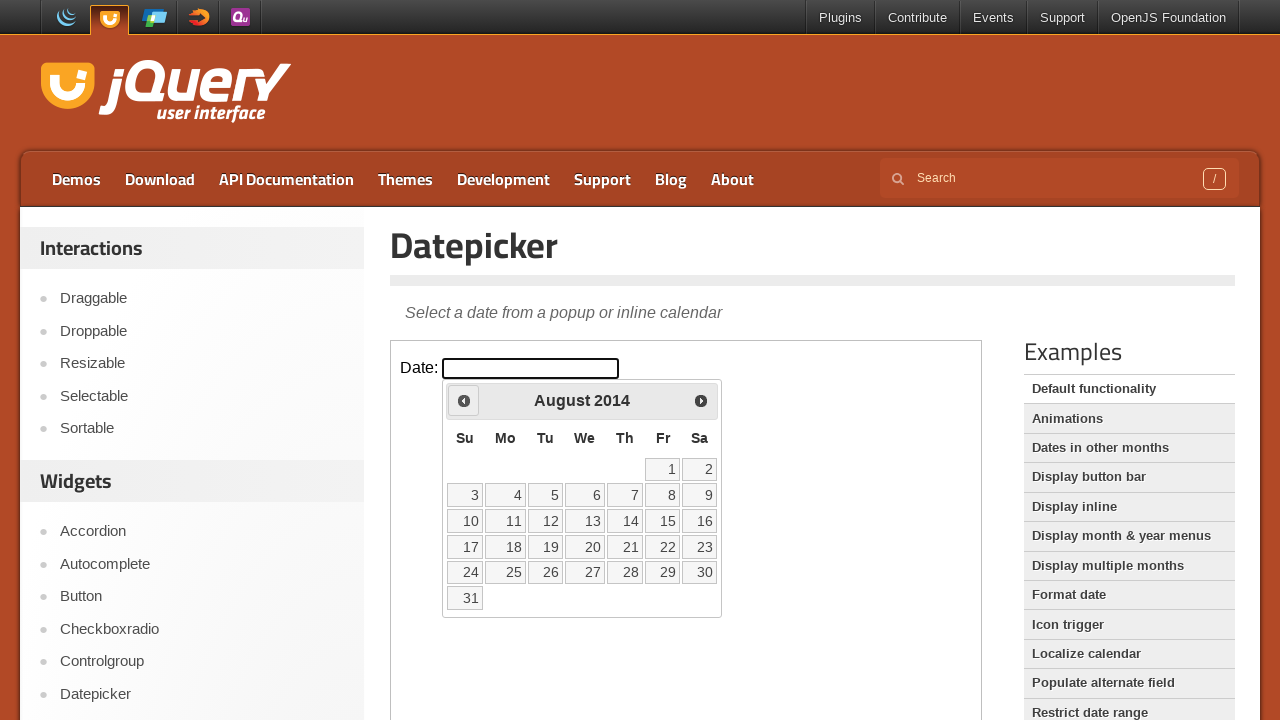

Clicked previous button to navigate to earlier year (currently at 2014) at (464, 400) on iframe >> nth=0 >> internal:control=enter-frame >> span:has-text('Prev')
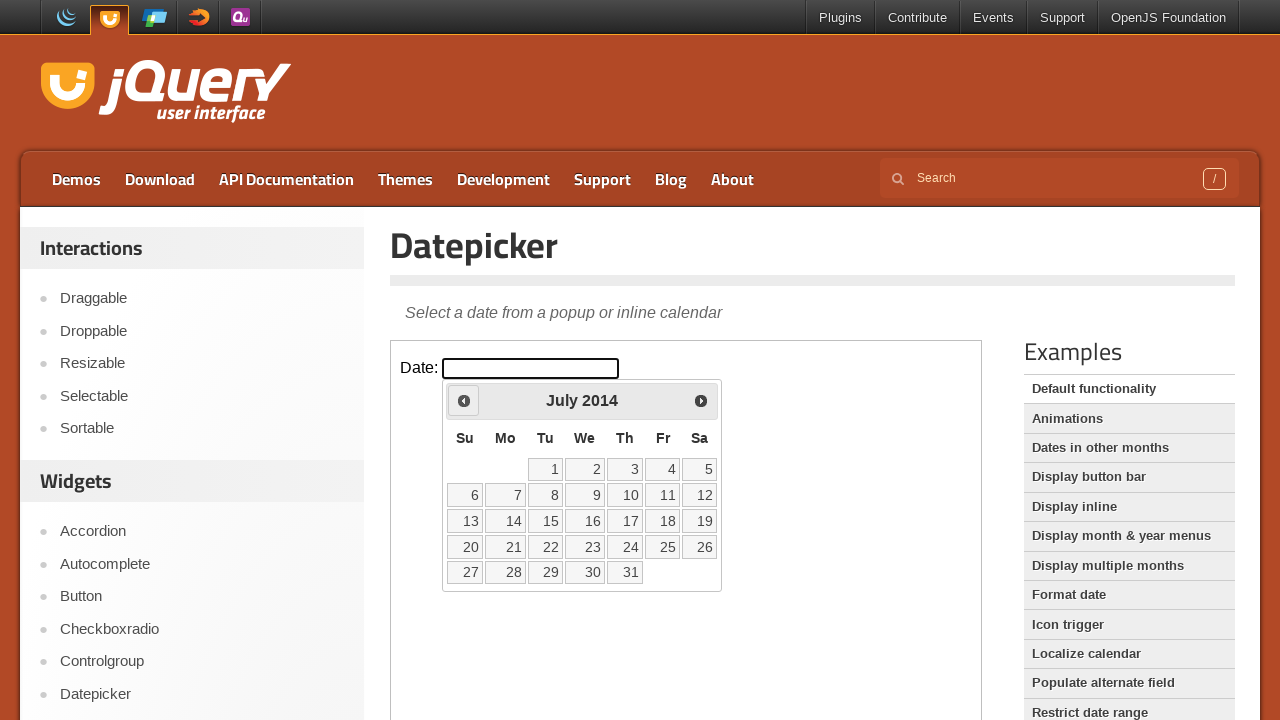

Retrieved current year value: 2014
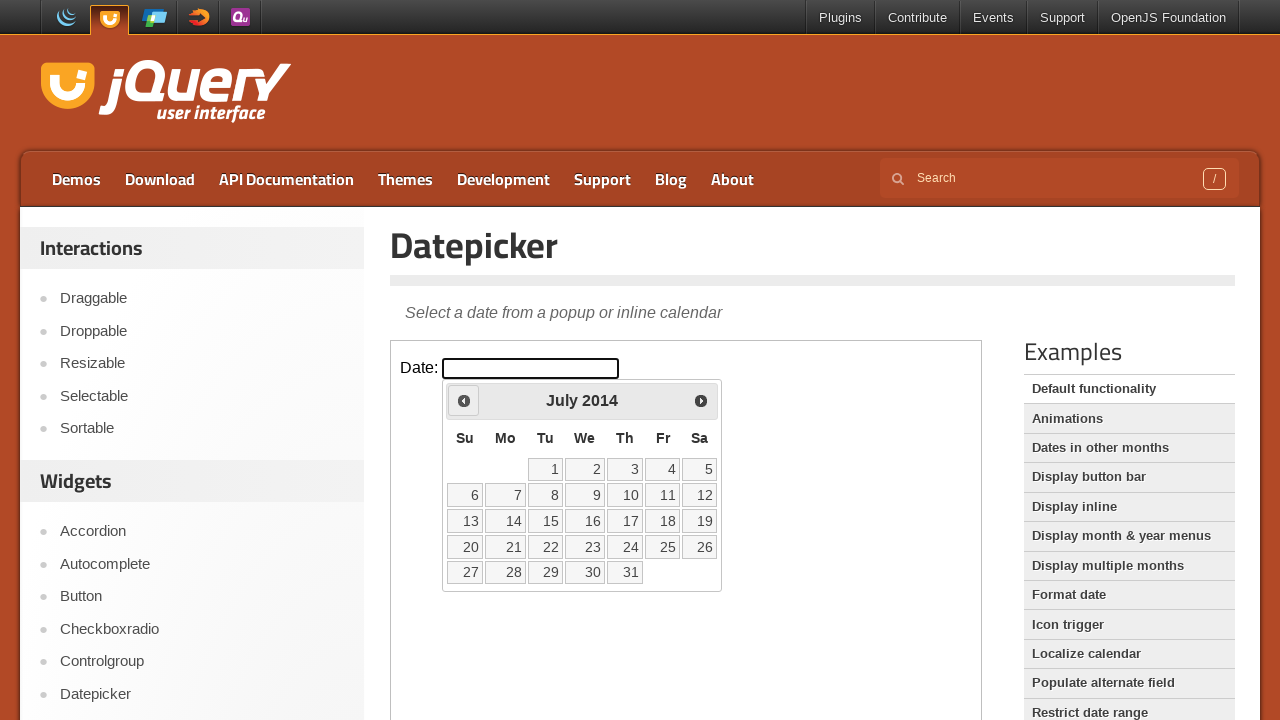

Clicked previous button to navigate to earlier year (currently at 2014) at (464, 400) on iframe >> nth=0 >> internal:control=enter-frame >> span:has-text('Prev')
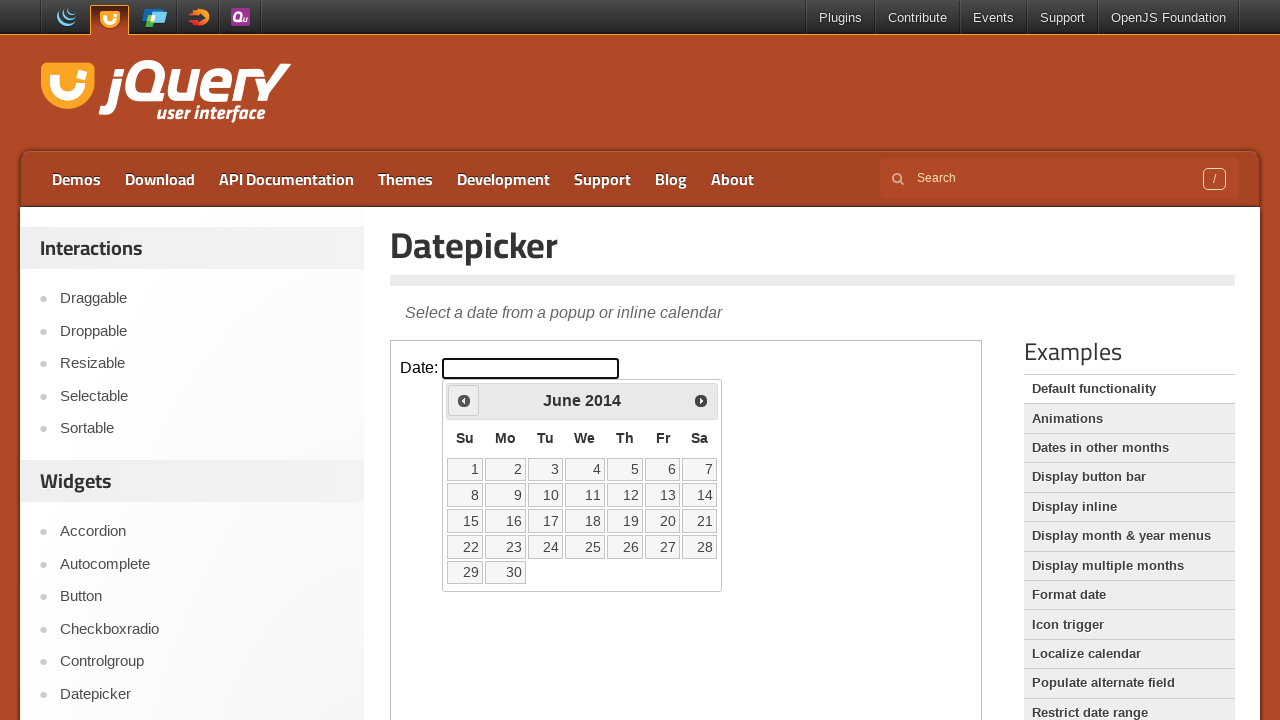

Retrieved current year value: 2014
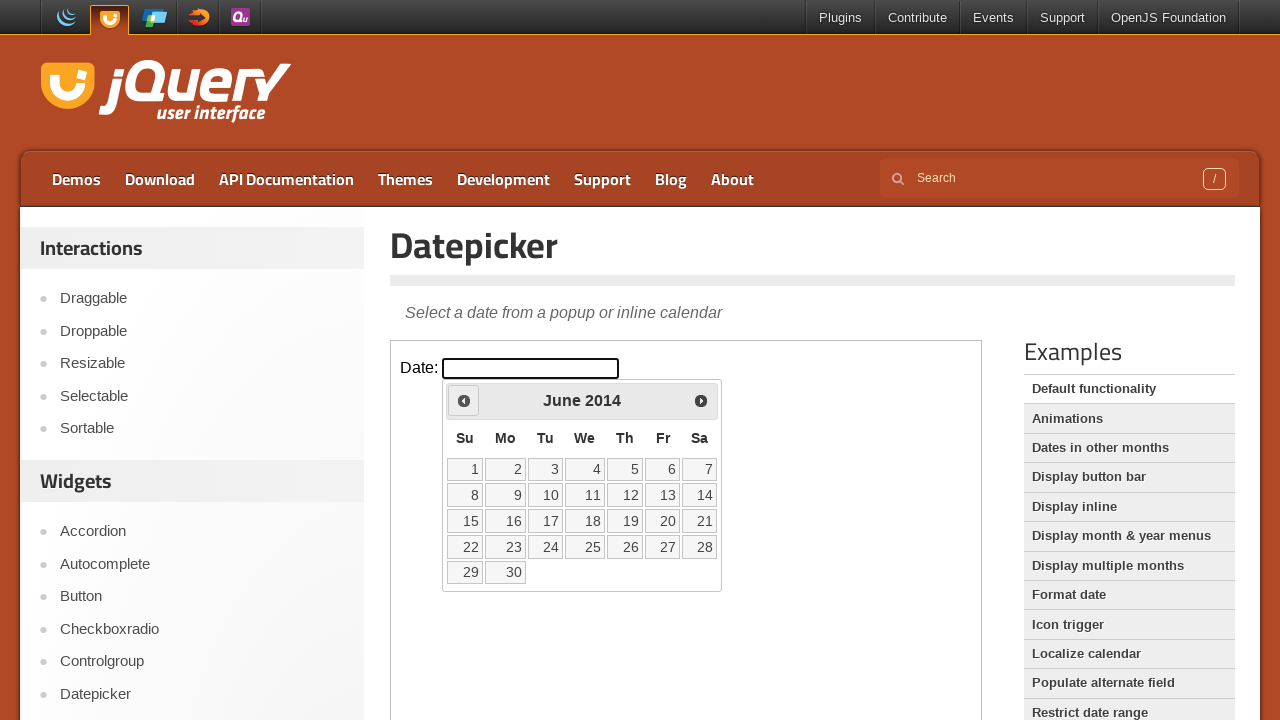

Clicked previous button to navigate to earlier year (currently at 2014) at (464, 400) on iframe >> nth=0 >> internal:control=enter-frame >> span:has-text('Prev')
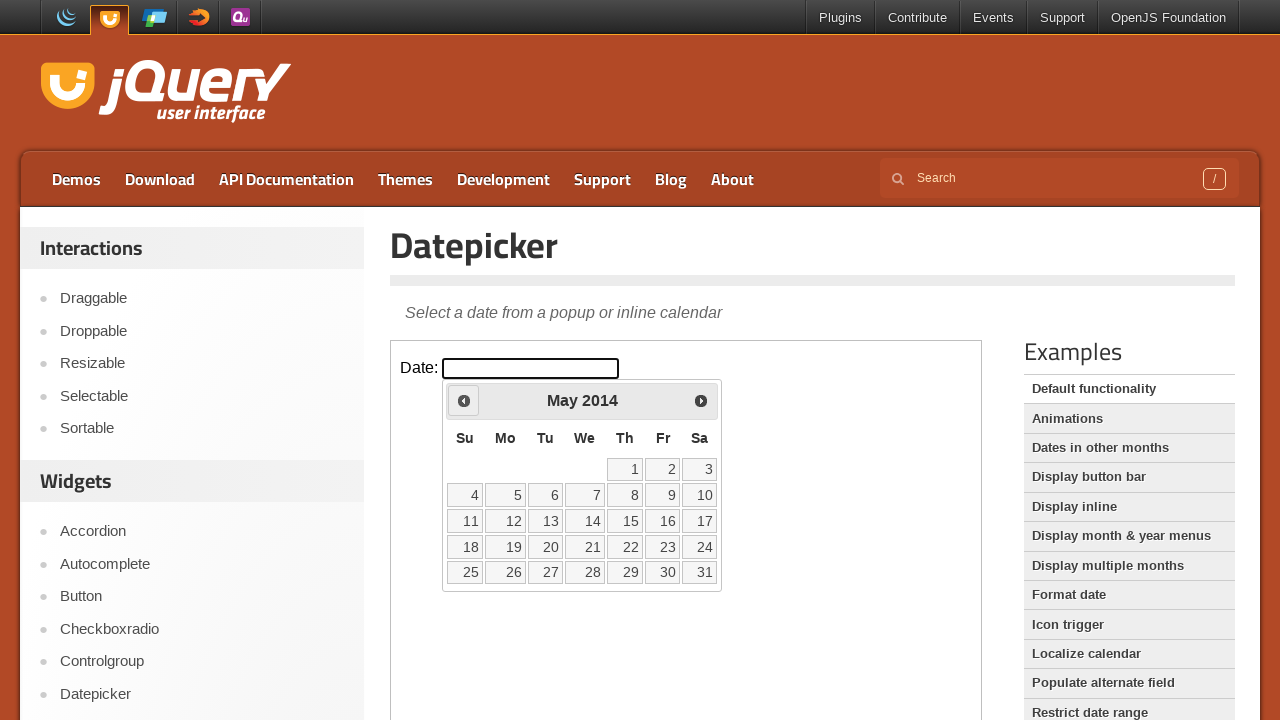

Retrieved current year value: 2014
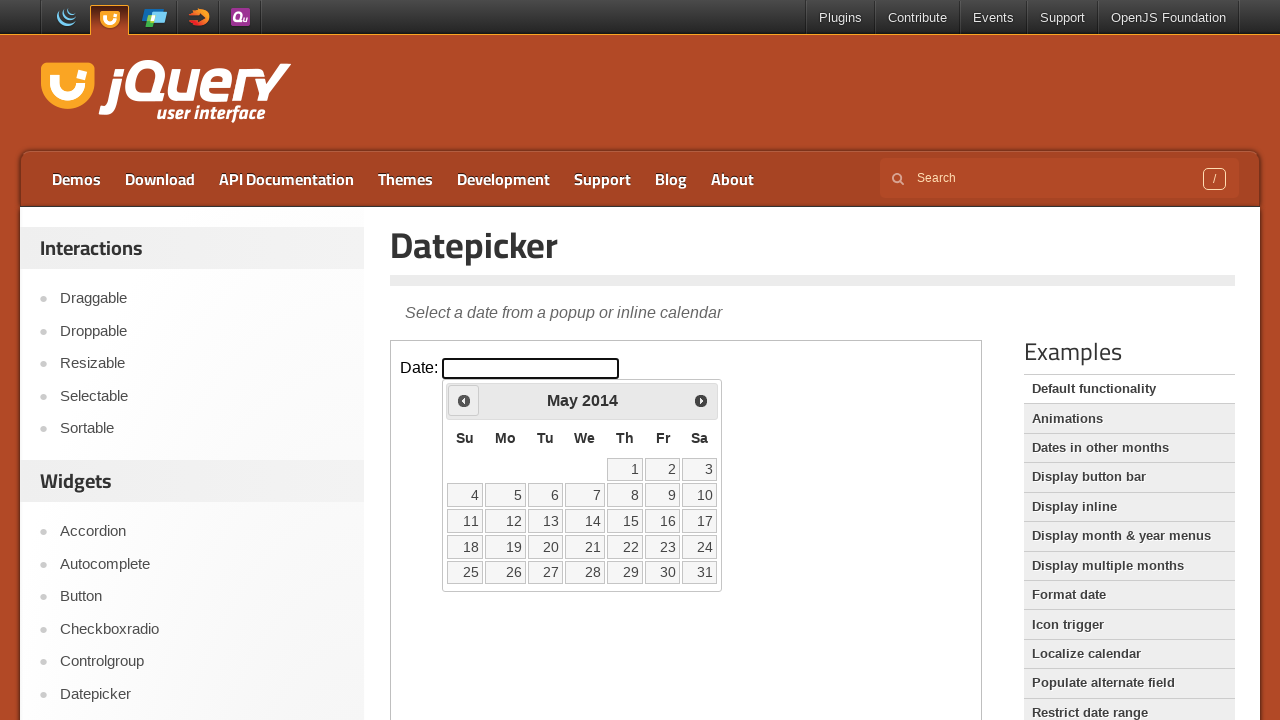

Clicked previous button to navigate to earlier year (currently at 2014) at (464, 400) on iframe >> nth=0 >> internal:control=enter-frame >> span:has-text('Prev')
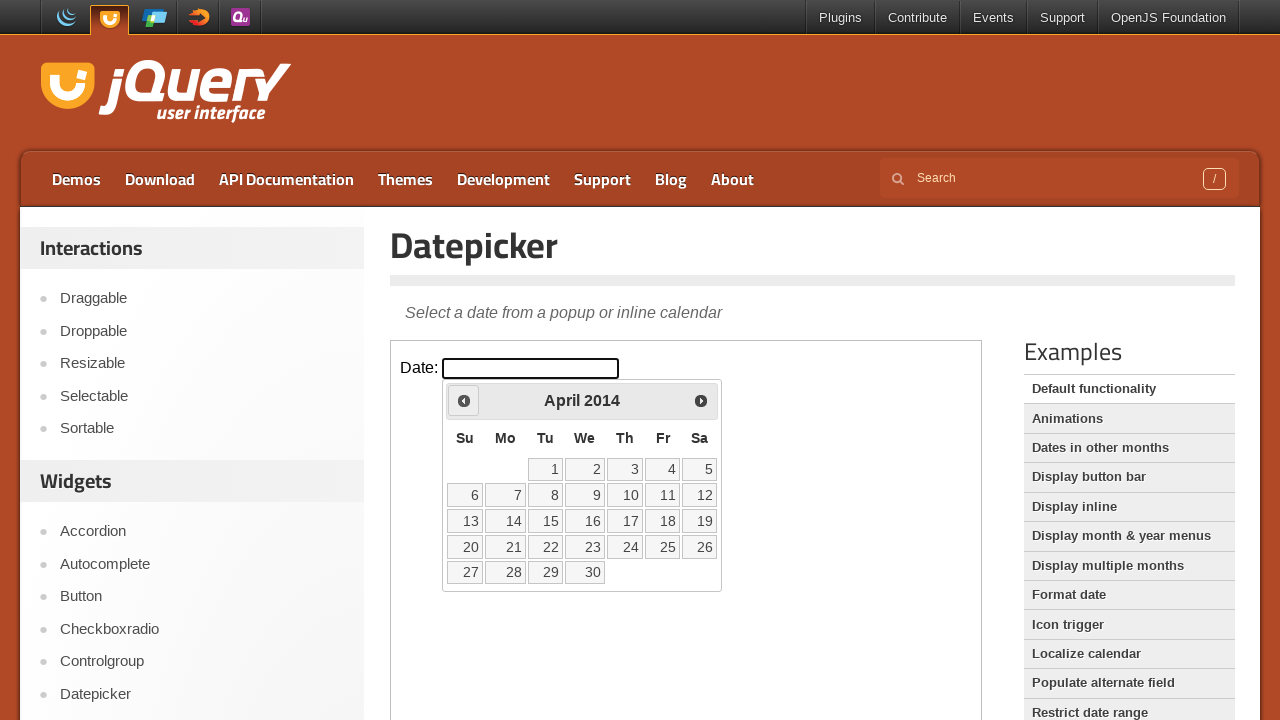

Retrieved current year value: 2014
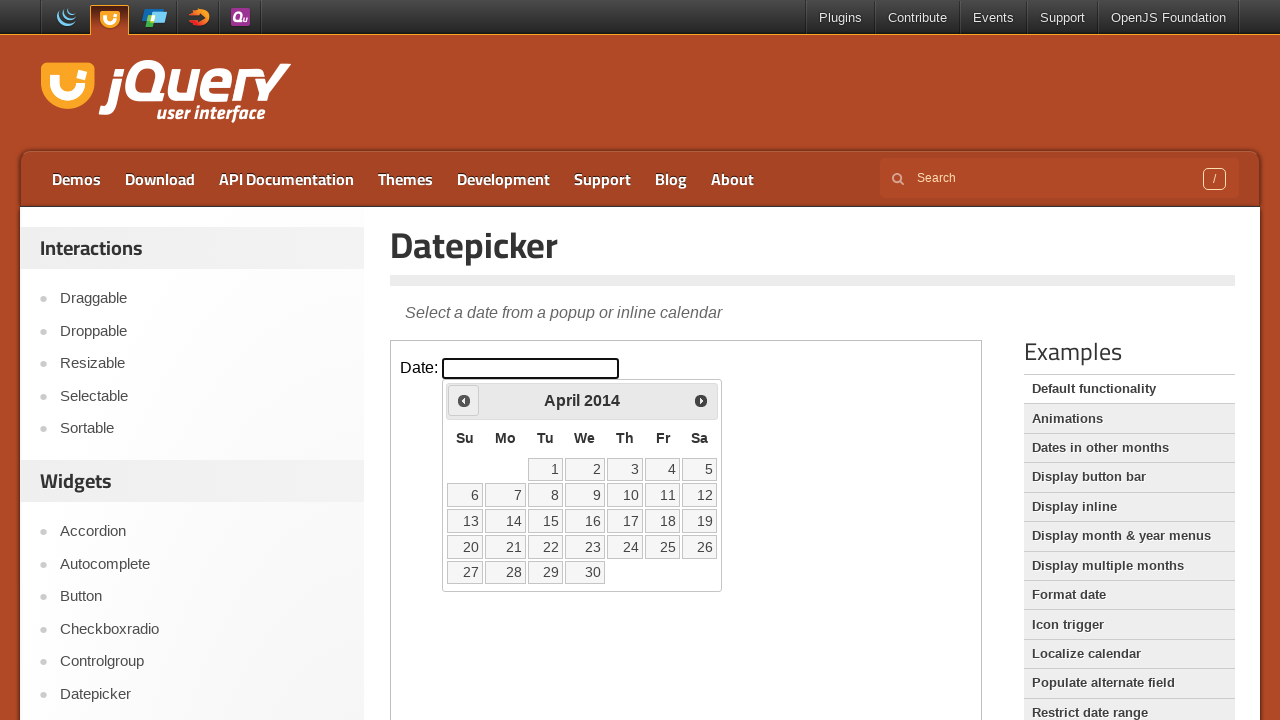

Clicked previous button to navigate to earlier year (currently at 2014) at (464, 400) on iframe >> nth=0 >> internal:control=enter-frame >> span:has-text('Prev')
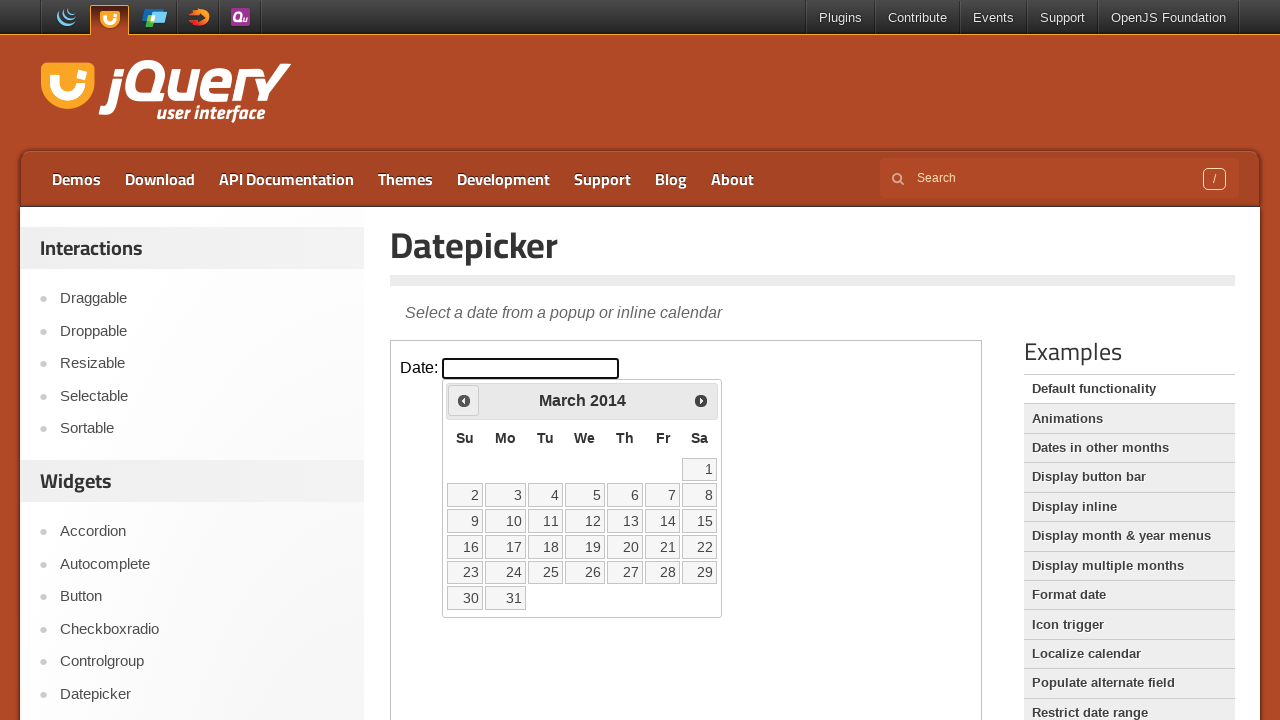

Retrieved current year value: 2014
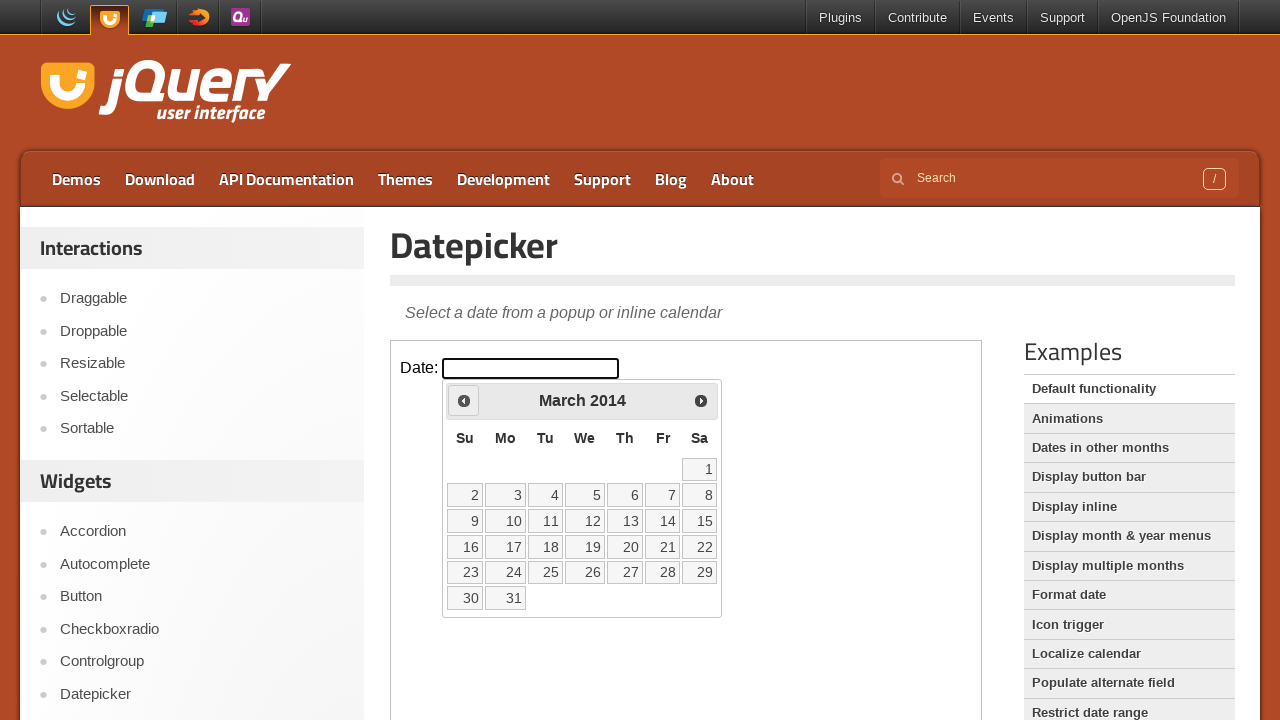

Clicked previous button to navigate to earlier year (currently at 2014) at (464, 400) on iframe >> nth=0 >> internal:control=enter-frame >> span:has-text('Prev')
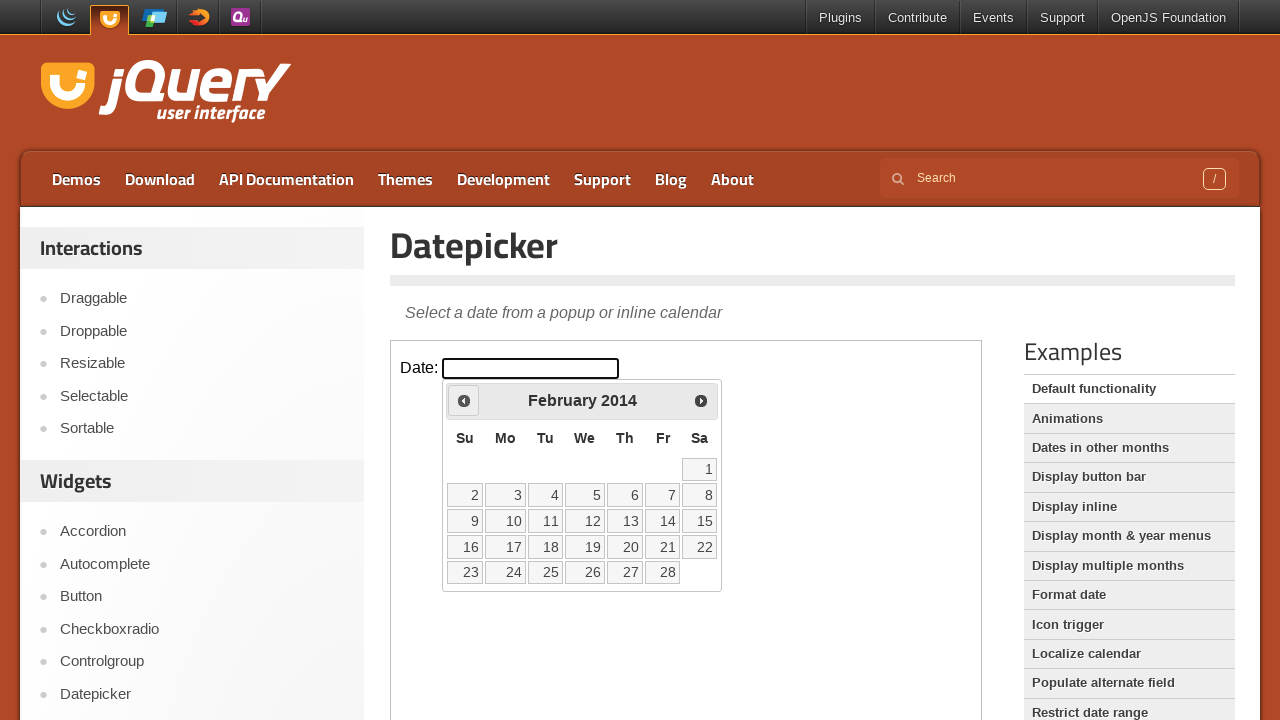

Retrieved current year value: 2014
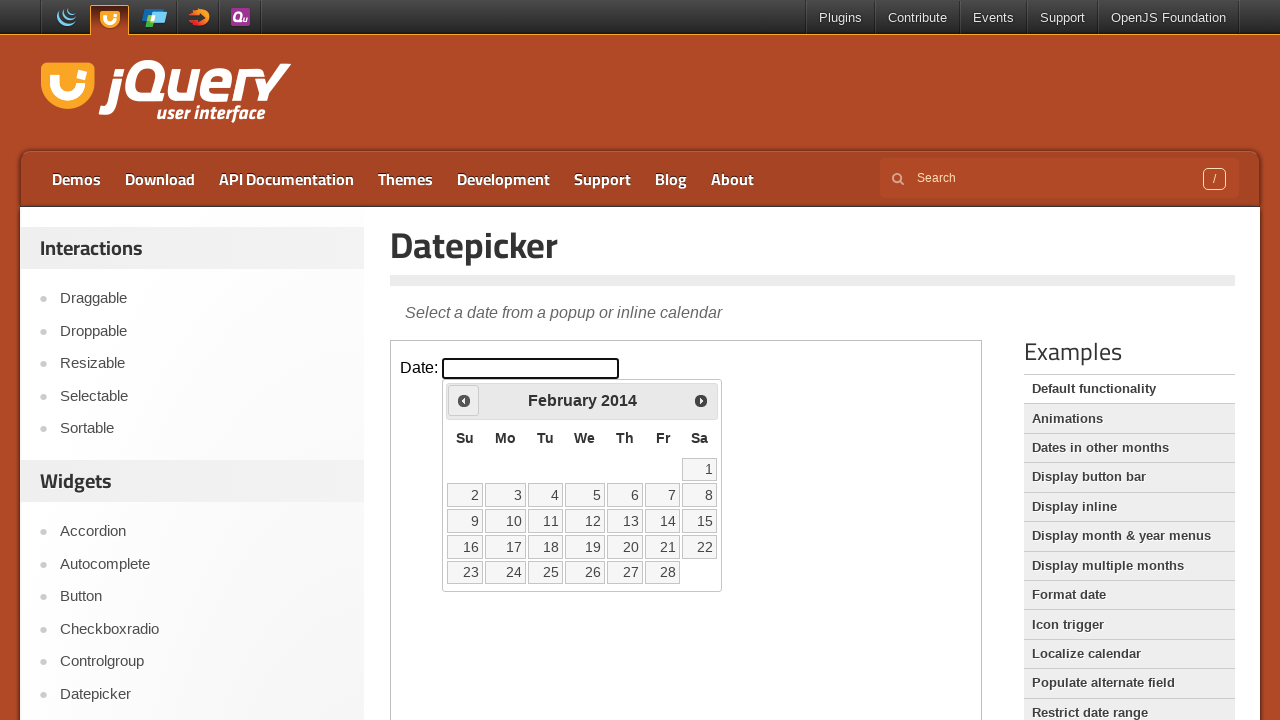

Clicked previous button to navigate to earlier year (currently at 2014) at (464, 400) on iframe >> nth=0 >> internal:control=enter-frame >> span:has-text('Prev')
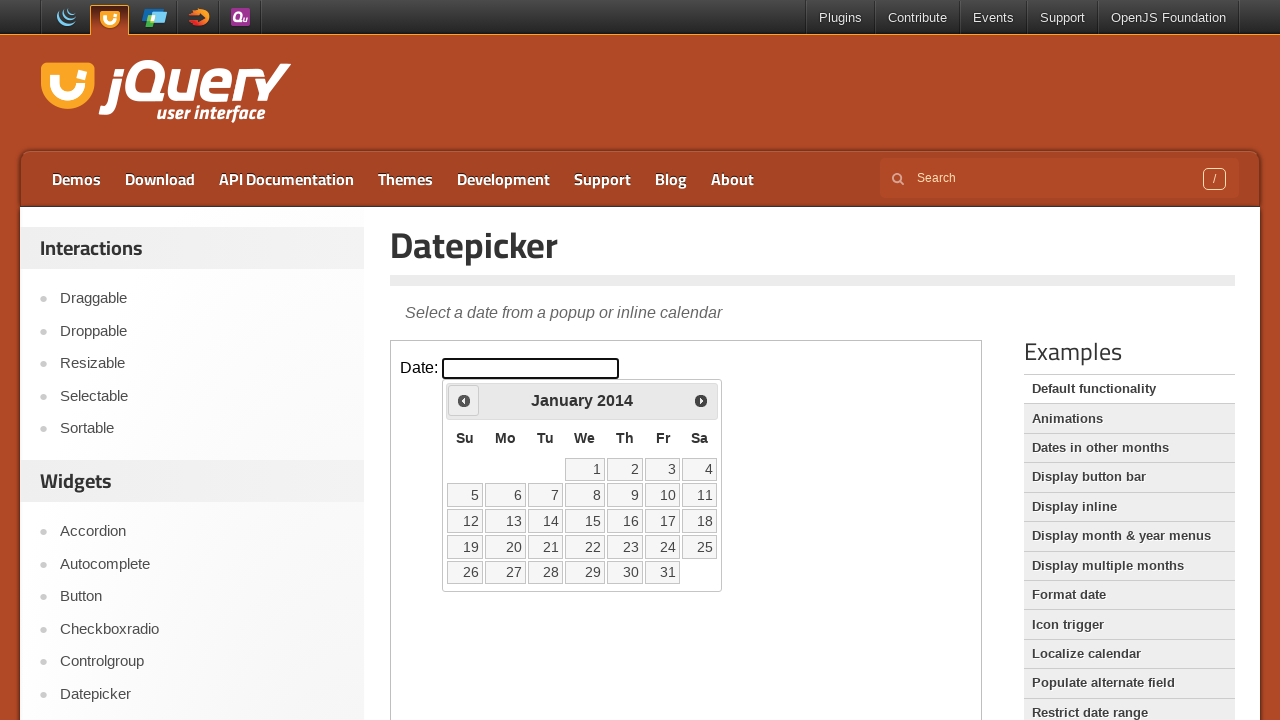

Retrieved current year value: 2014
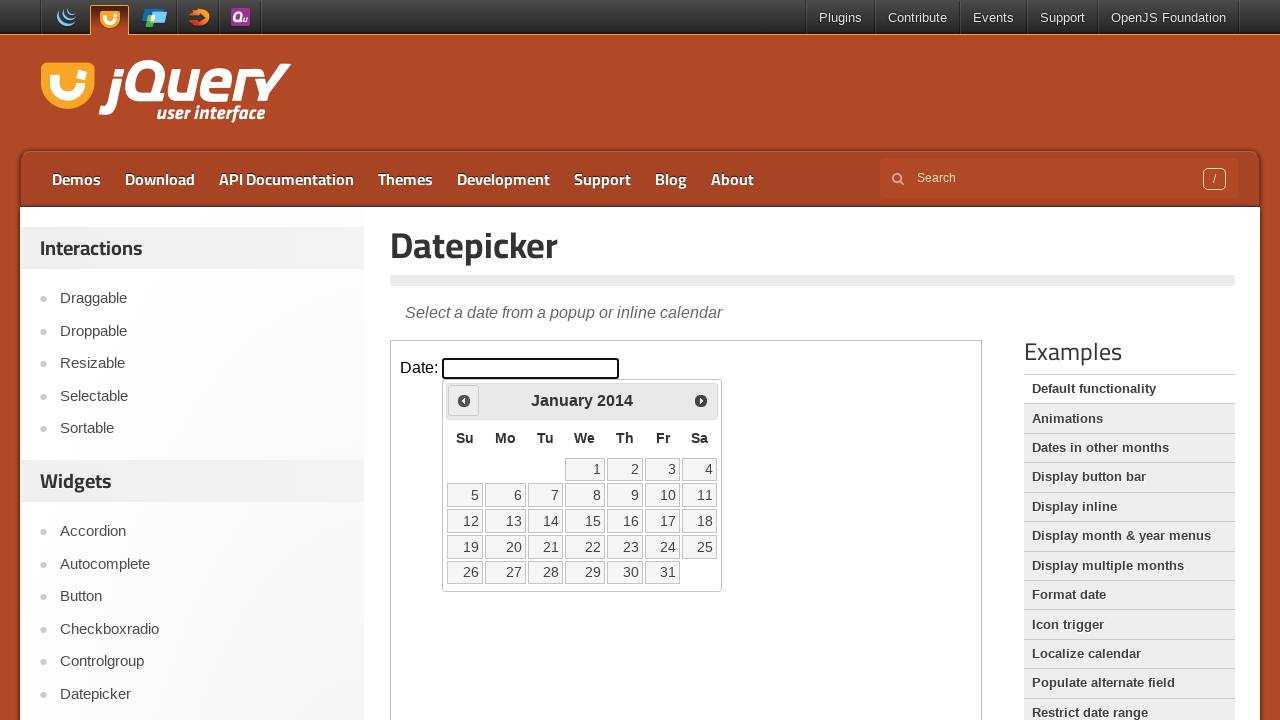

Clicked previous button to navigate to earlier year (currently at 2014) at (464, 400) on iframe >> nth=0 >> internal:control=enter-frame >> span:has-text('Prev')
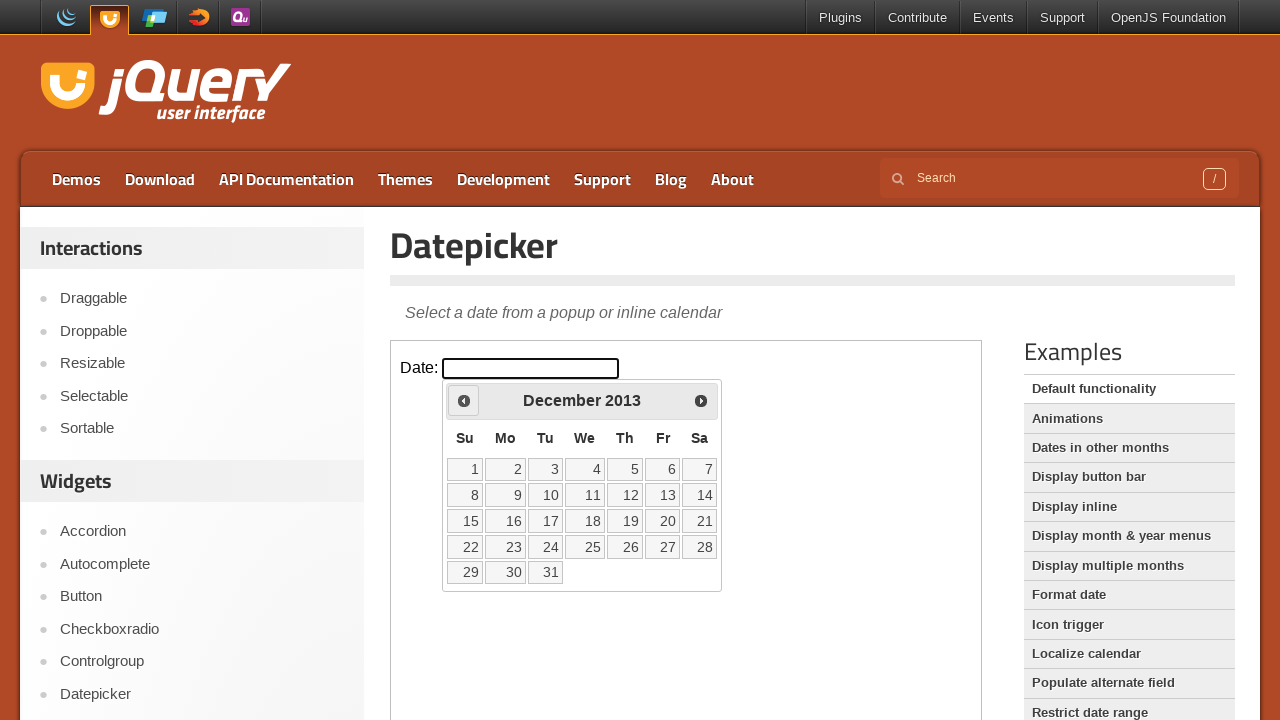

Retrieved current year value: 2013
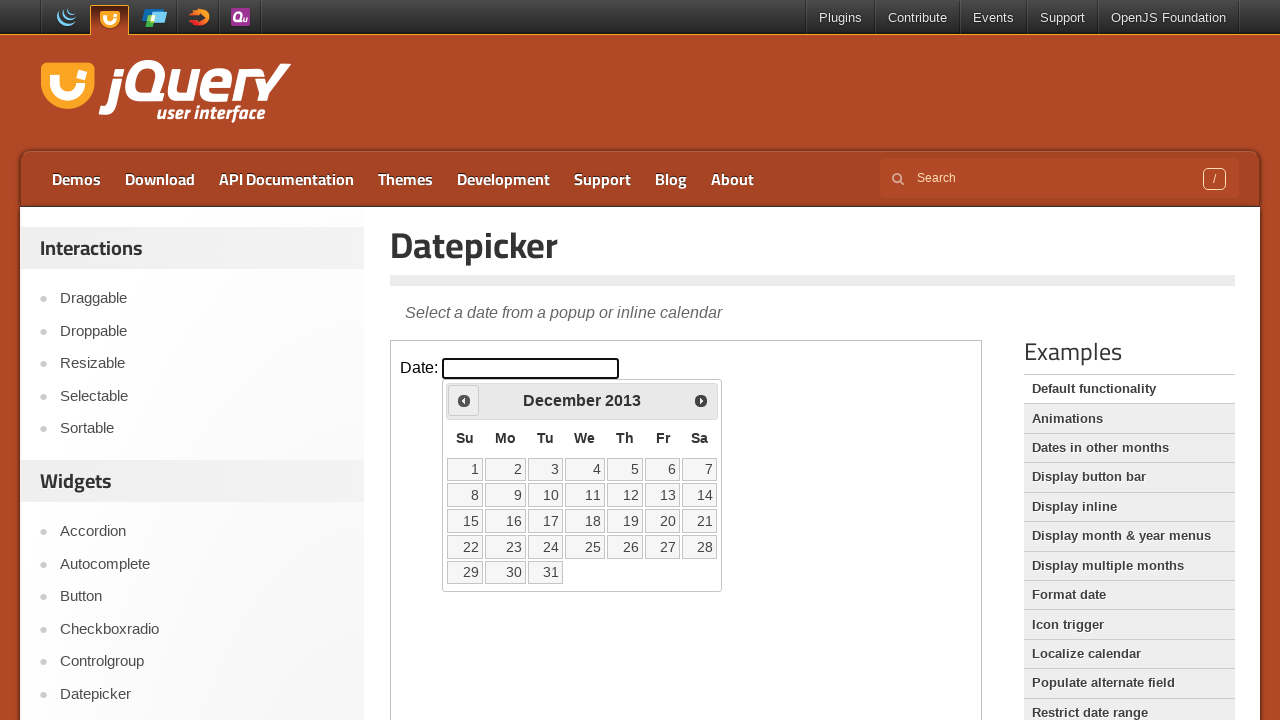

Clicked previous button to navigate to earlier year (currently at 2013) at (464, 400) on iframe >> nth=0 >> internal:control=enter-frame >> span:has-text('Prev')
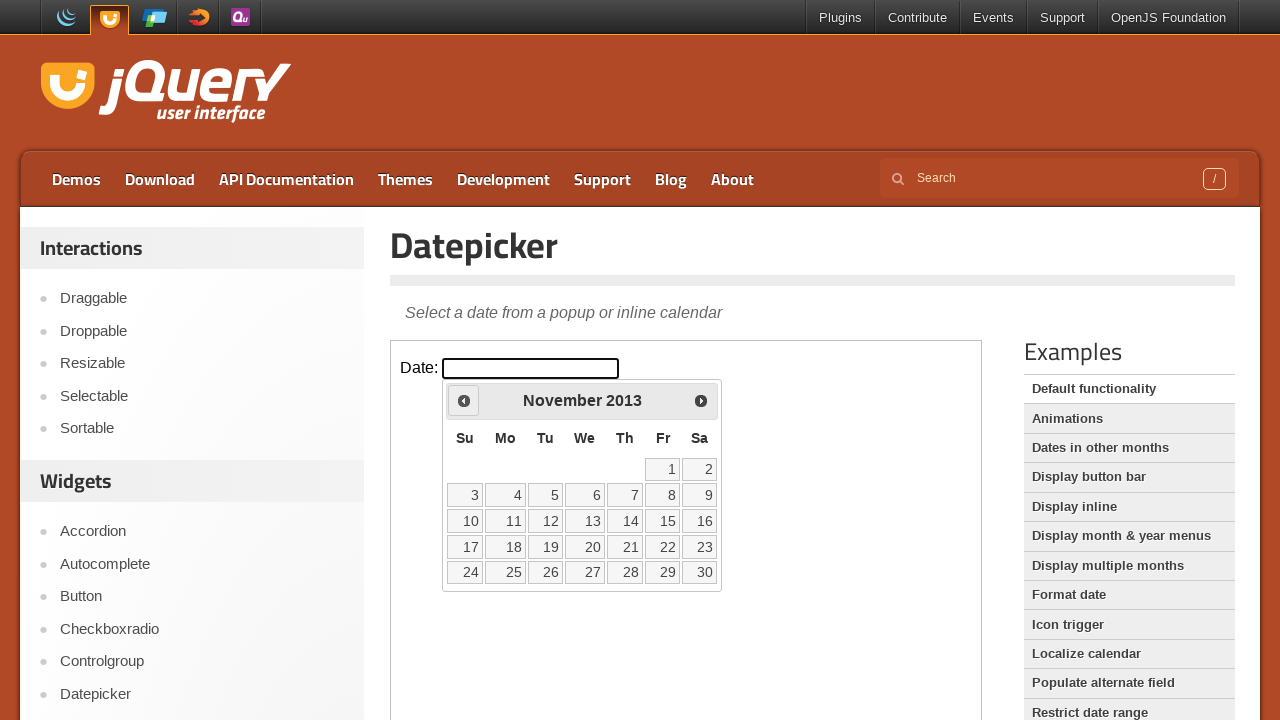

Retrieved current year value: 2013
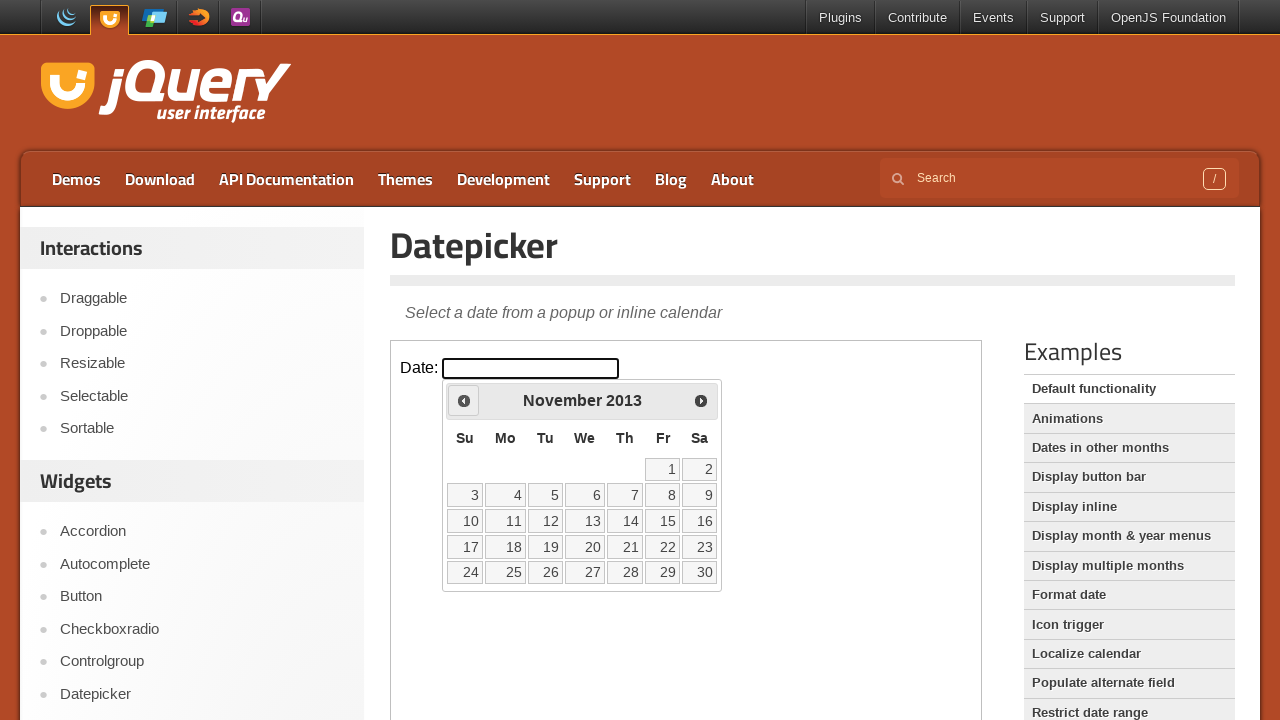

Clicked previous button to navigate to earlier year (currently at 2013) at (464, 400) on iframe >> nth=0 >> internal:control=enter-frame >> span:has-text('Prev')
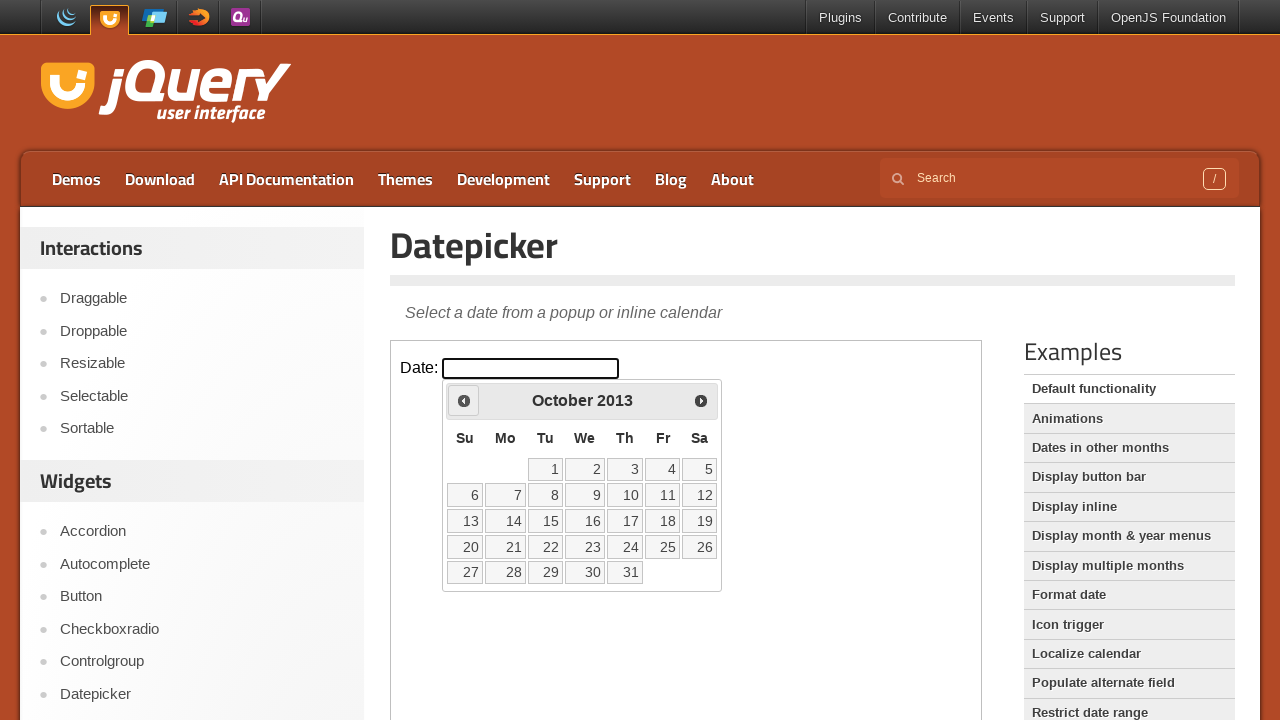

Retrieved current year value: 2013
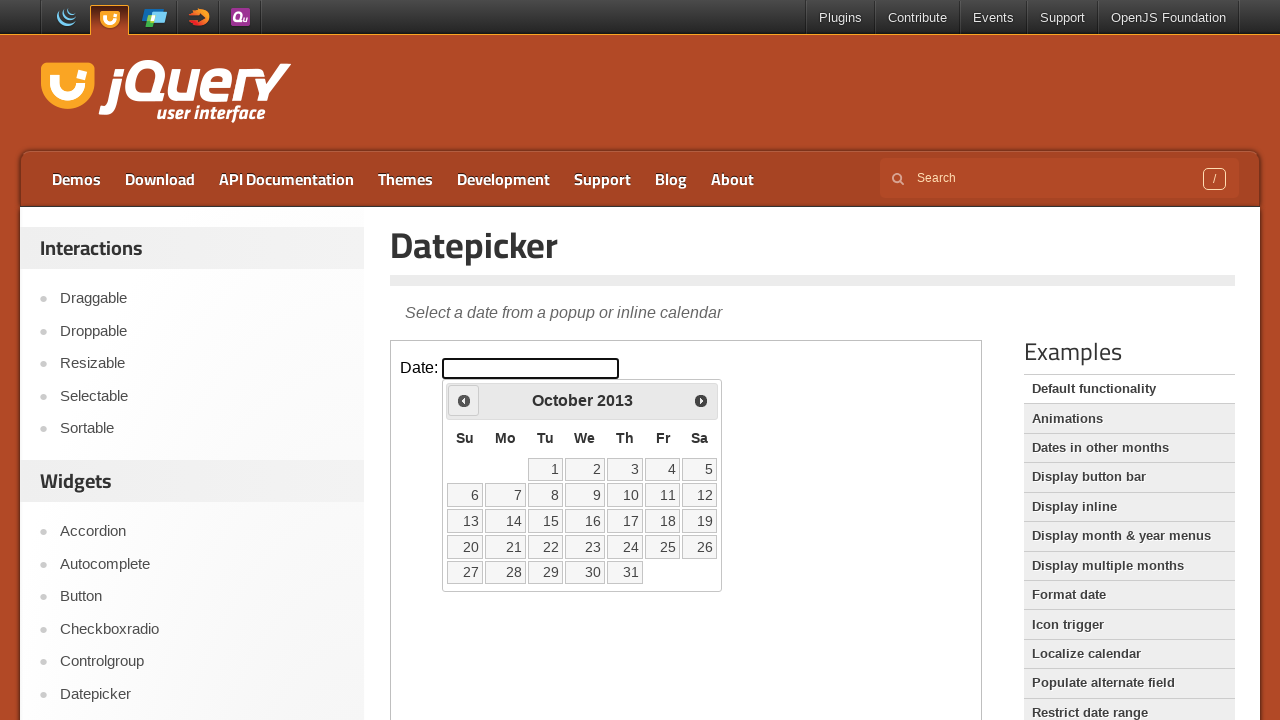

Clicked previous button to navigate to earlier year (currently at 2013) at (464, 400) on iframe >> nth=0 >> internal:control=enter-frame >> span:has-text('Prev')
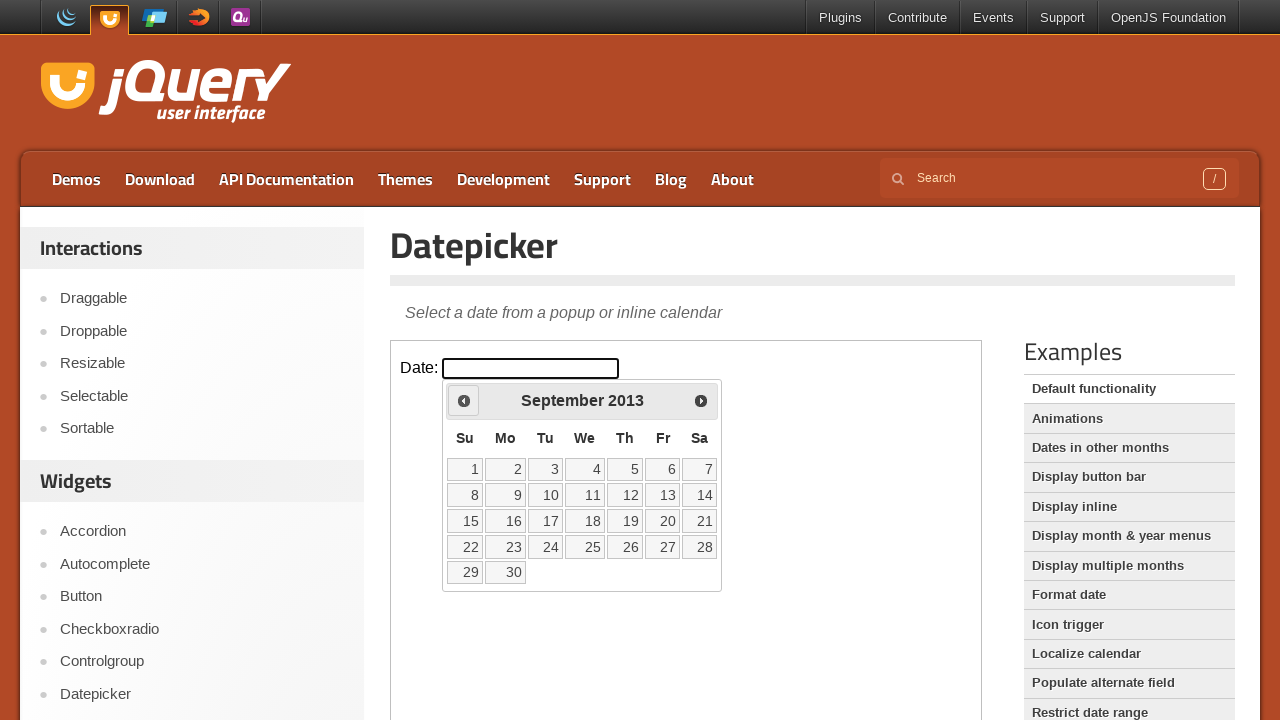

Retrieved current year value: 2013
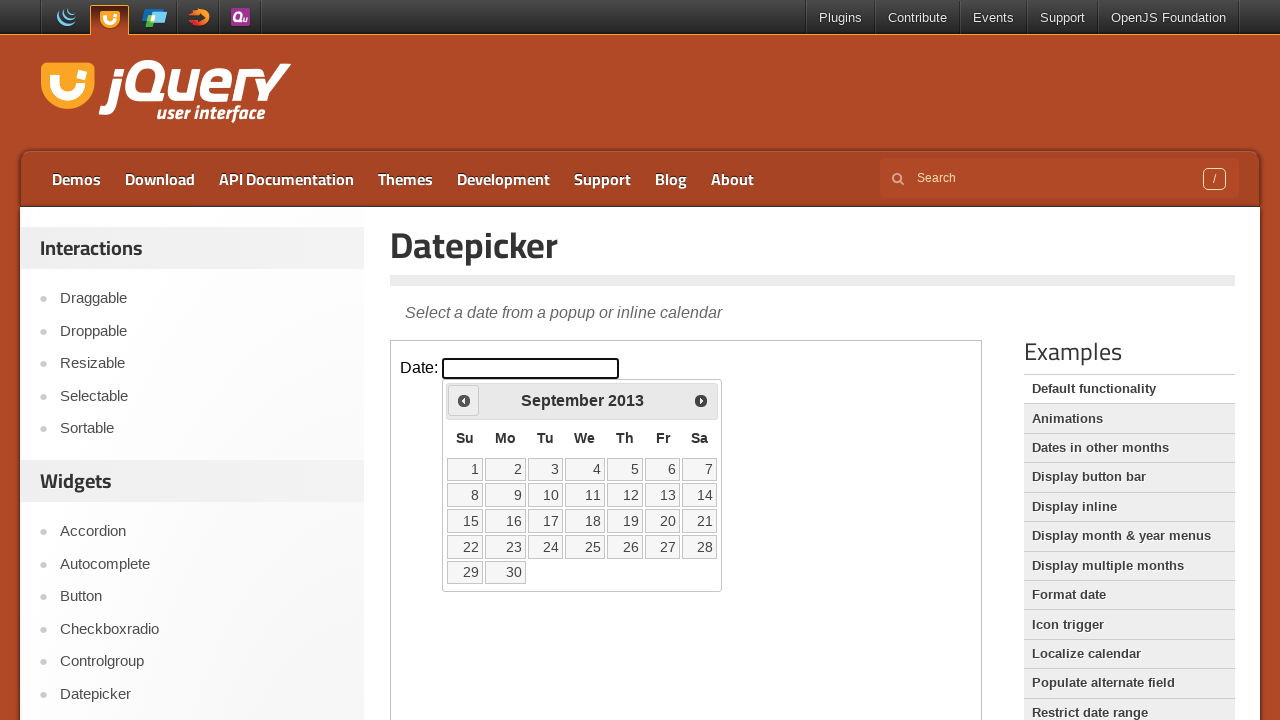

Clicked previous button to navigate to earlier year (currently at 2013) at (464, 400) on iframe >> nth=0 >> internal:control=enter-frame >> span:has-text('Prev')
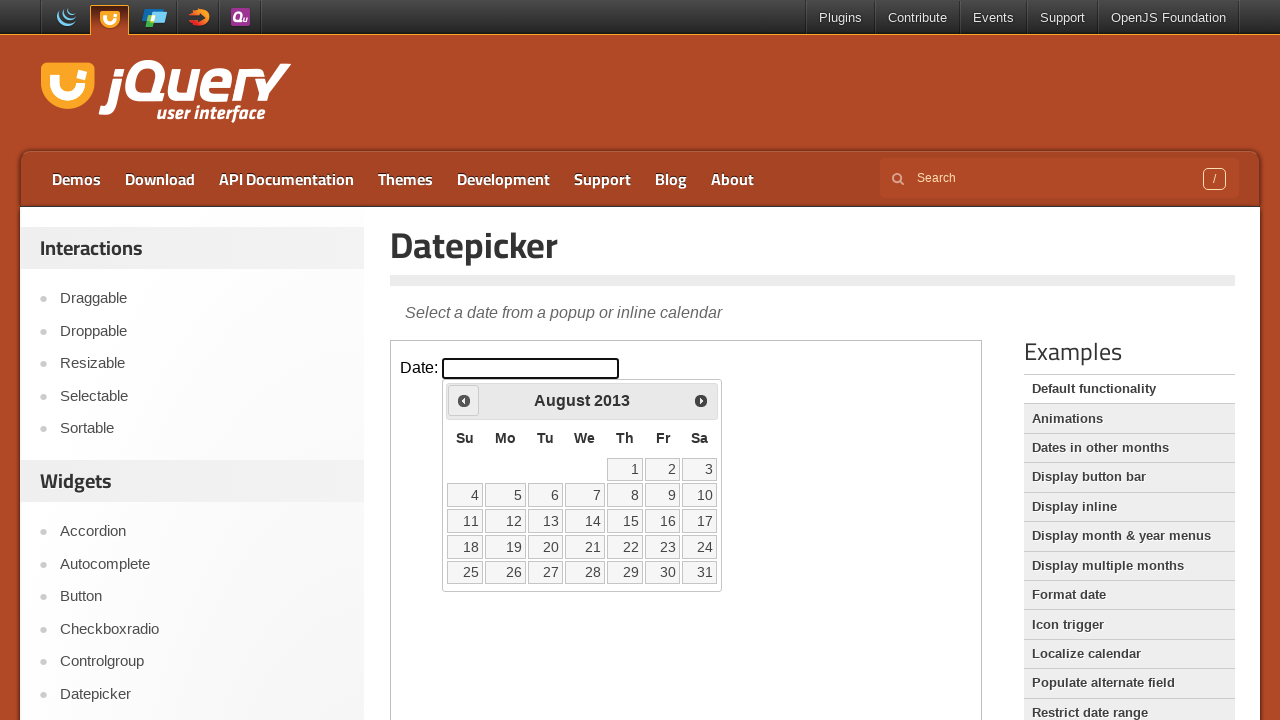

Retrieved current year value: 2013
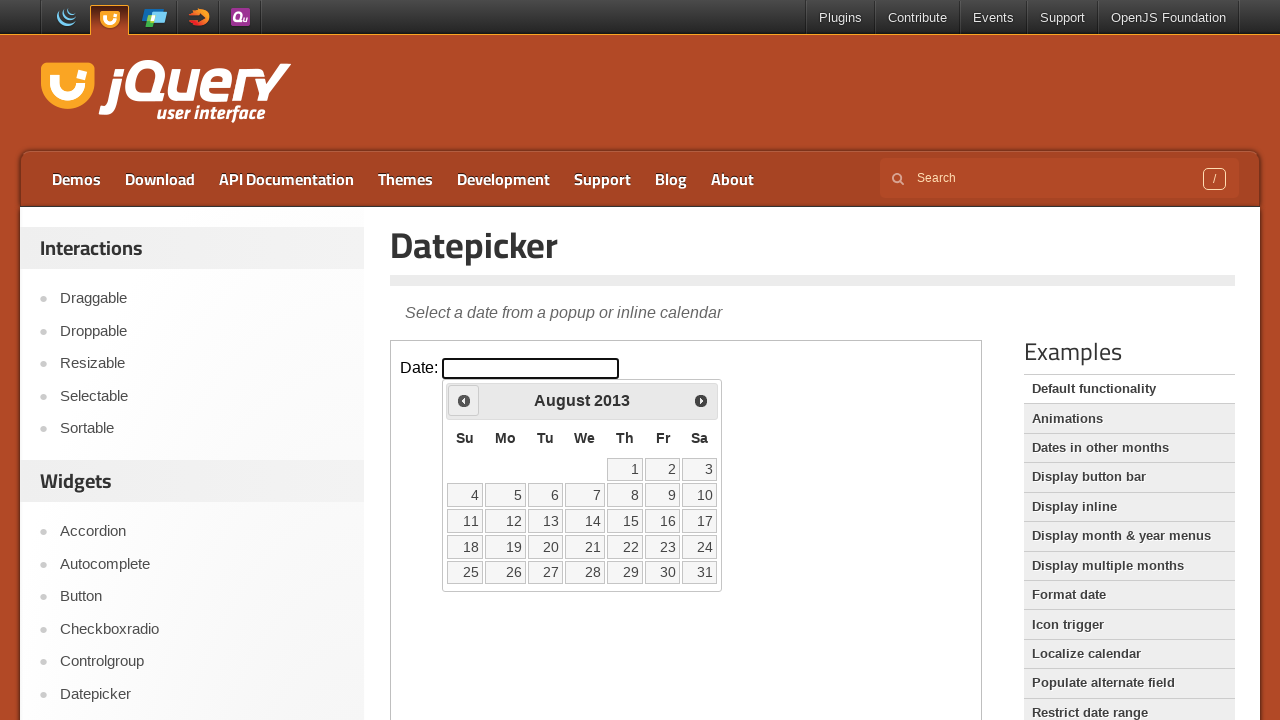

Clicked previous button to navigate to earlier year (currently at 2013) at (464, 400) on iframe >> nth=0 >> internal:control=enter-frame >> span:has-text('Prev')
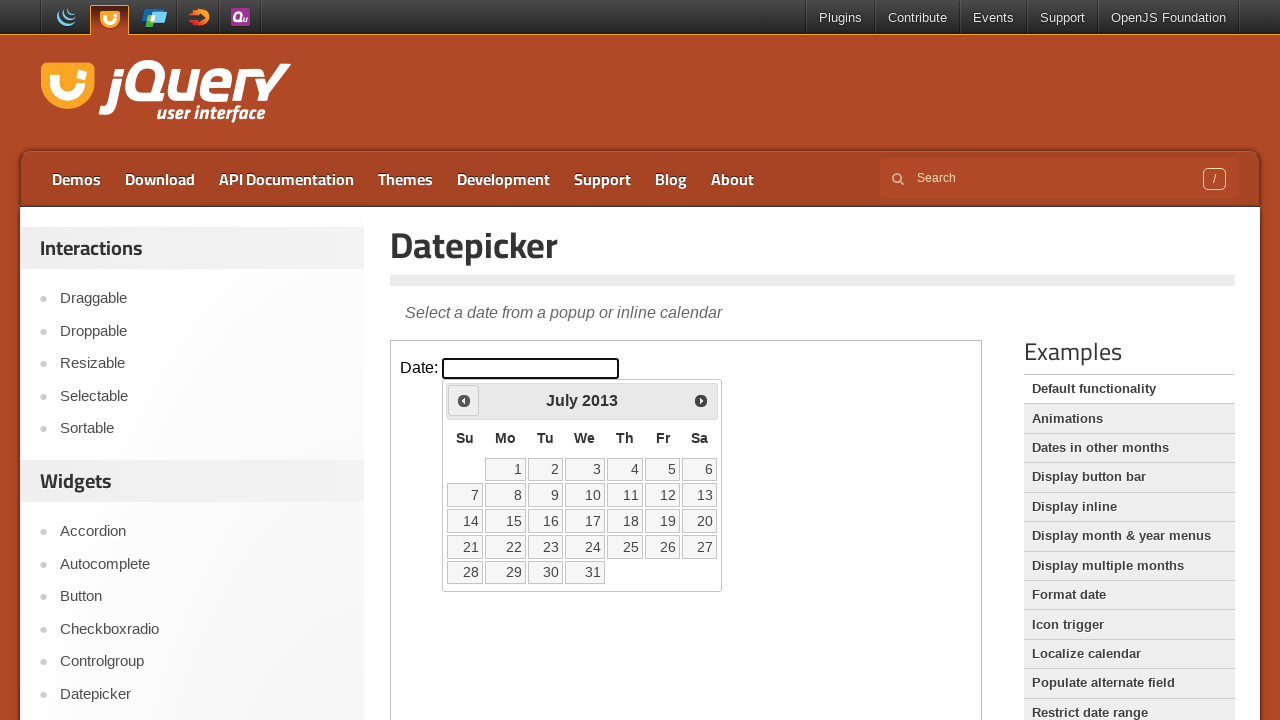

Retrieved current year value: 2013
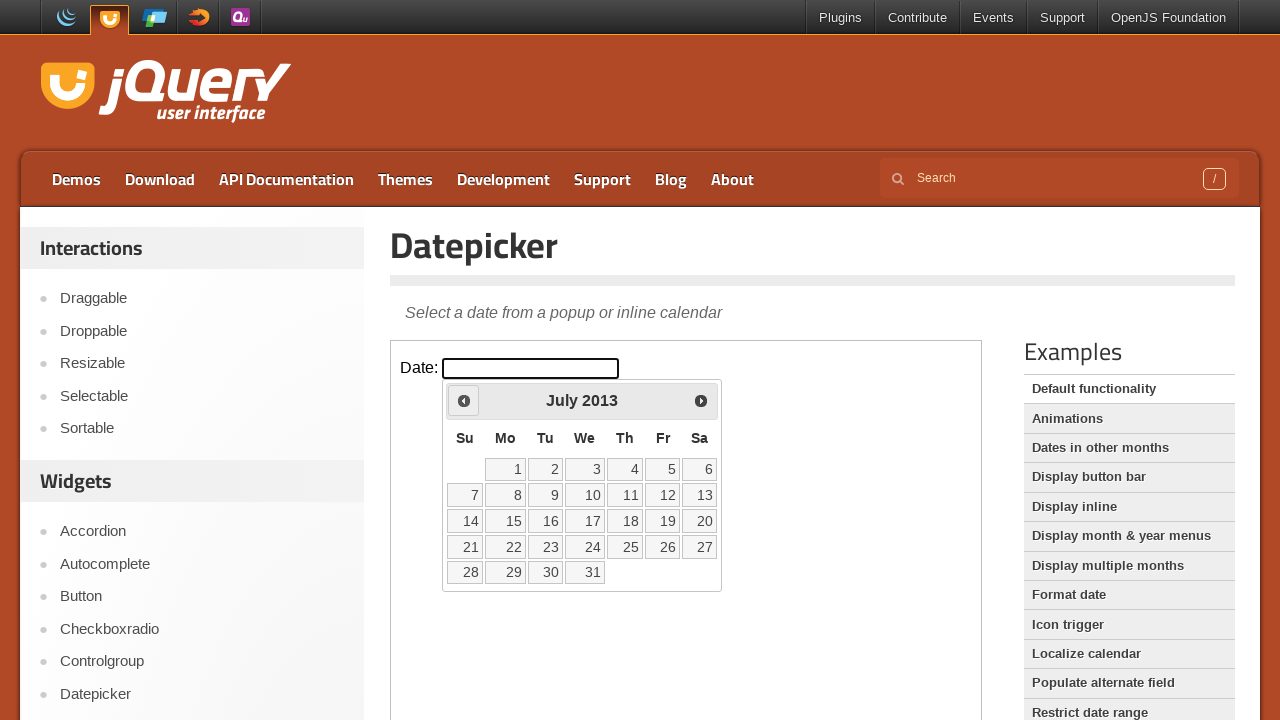

Clicked previous button to navigate to earlier year (currently at 2013) at (464, 400) on iframe >> nth=0 >> internal:control=enter-frame >> span:has-text('Prev')
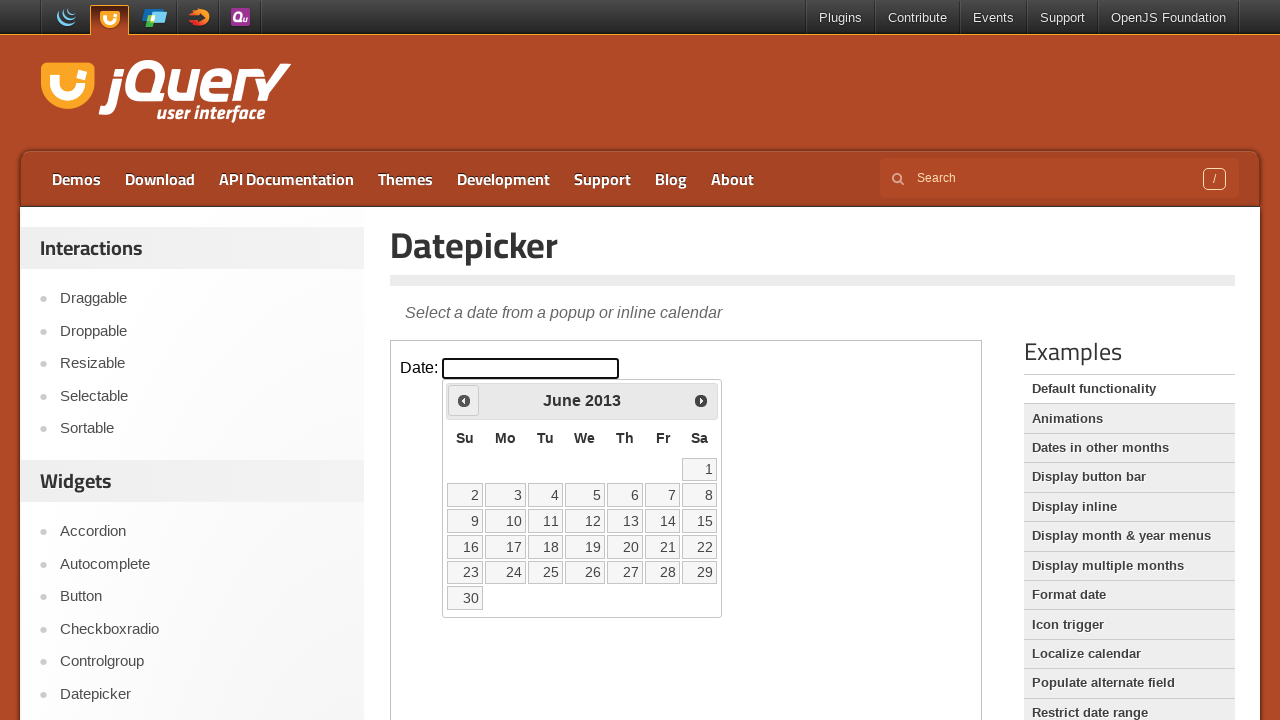

Retrieved current year value: 2013
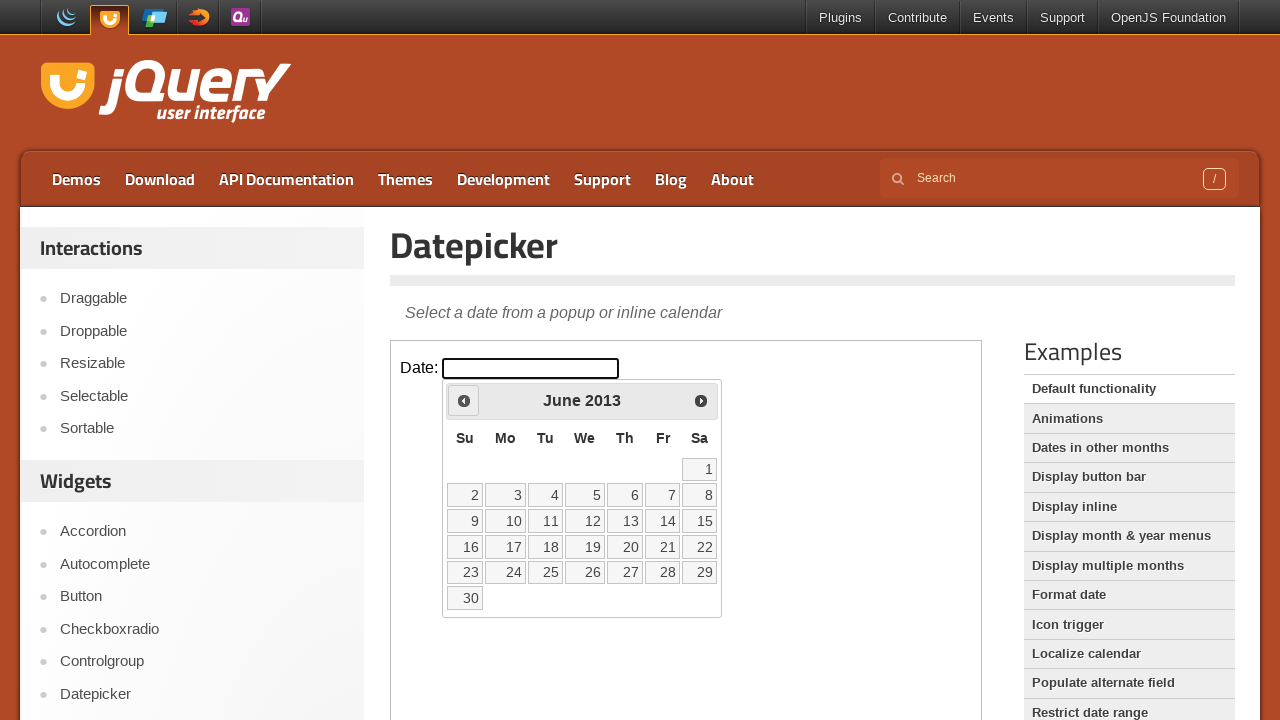

Clicked previous button to navigate to earlier year (currently at 2013) at (464, 400) on iframe >> nth=0 >> internal:control=enter-frame >> span:has-text('Prev')
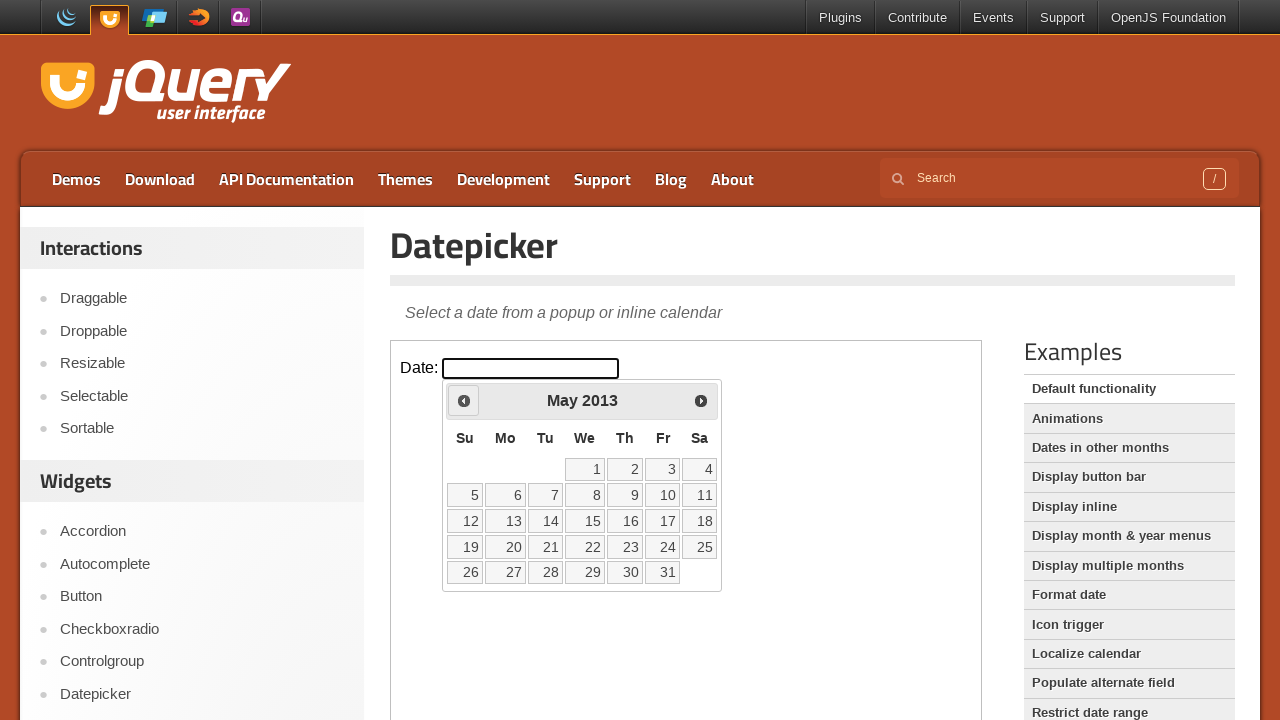

Retrieved current year value: 2013
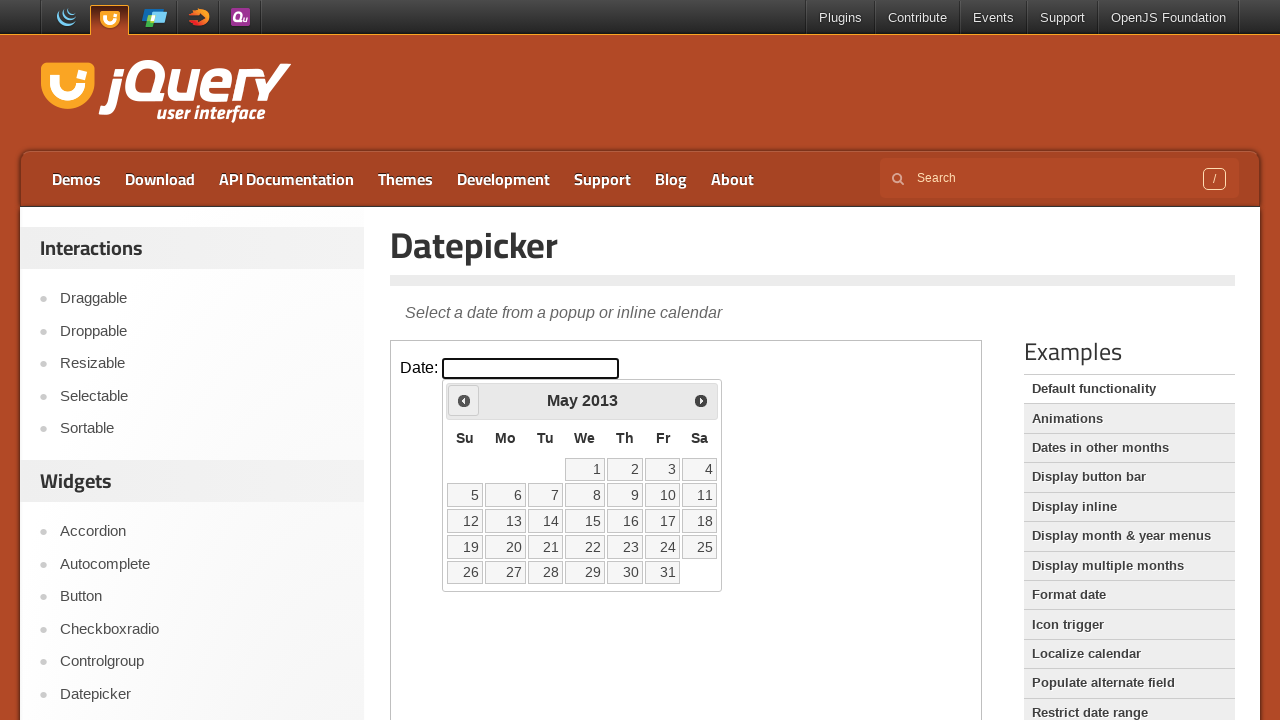

Clicked previous button to navigate to earlier year (currently at 2013) at (464, 400) on iframe >> nth=0 >> internal:control=enter-frame >> span:has-text('Prev')
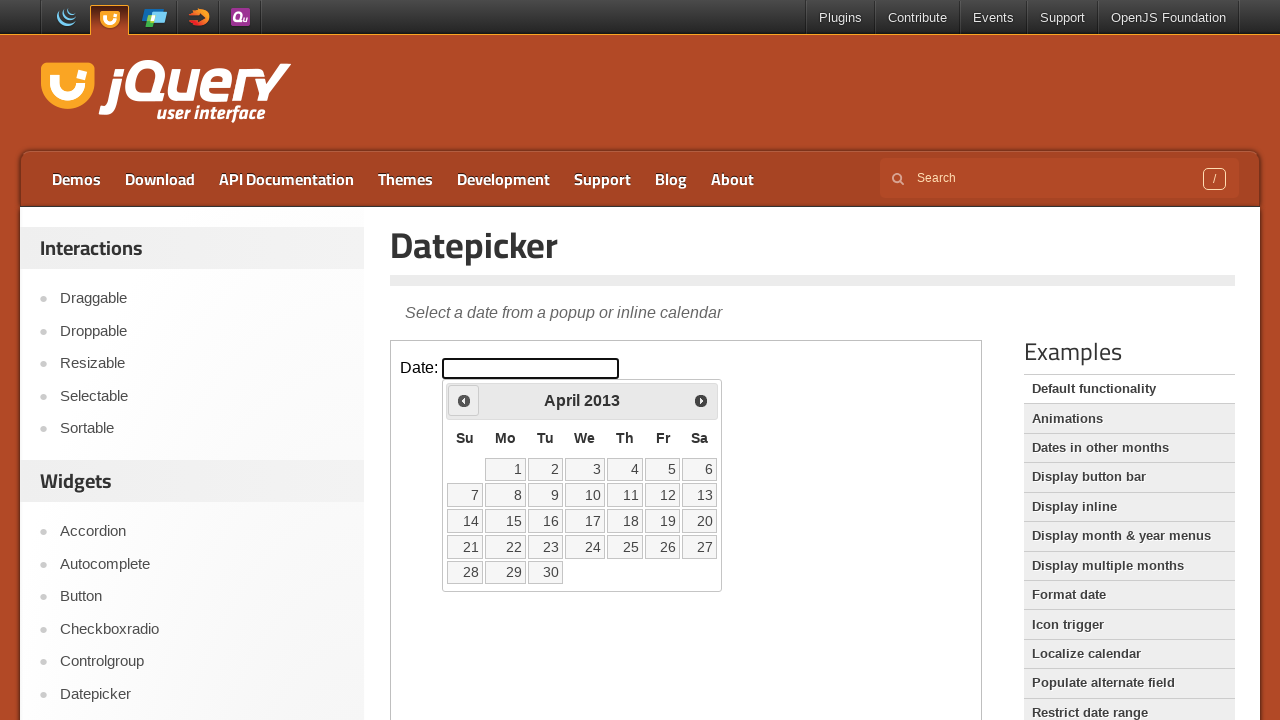

Retrieved current year value: 2013
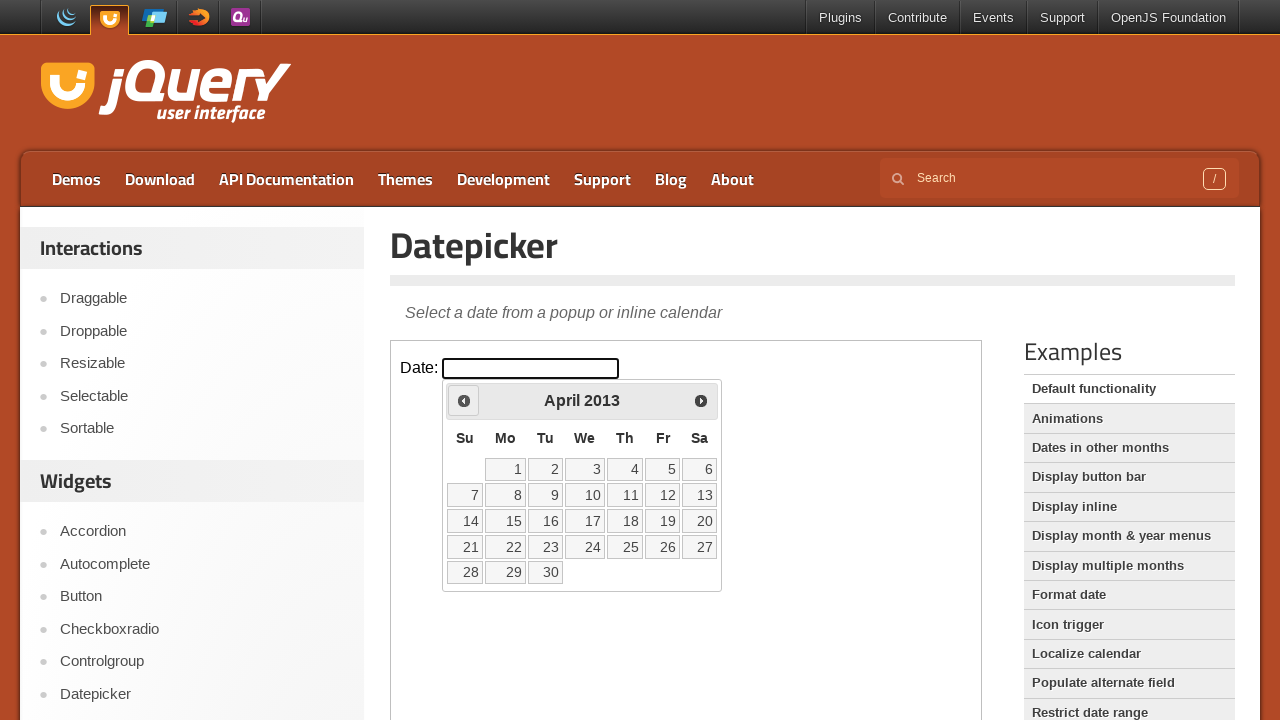

Clicked previous button to navigate to earlier year (currently at 2013) at (464, 400) on iframe >> nth=0 >> internal:control=enter-frame >> span:has-text('Prev')
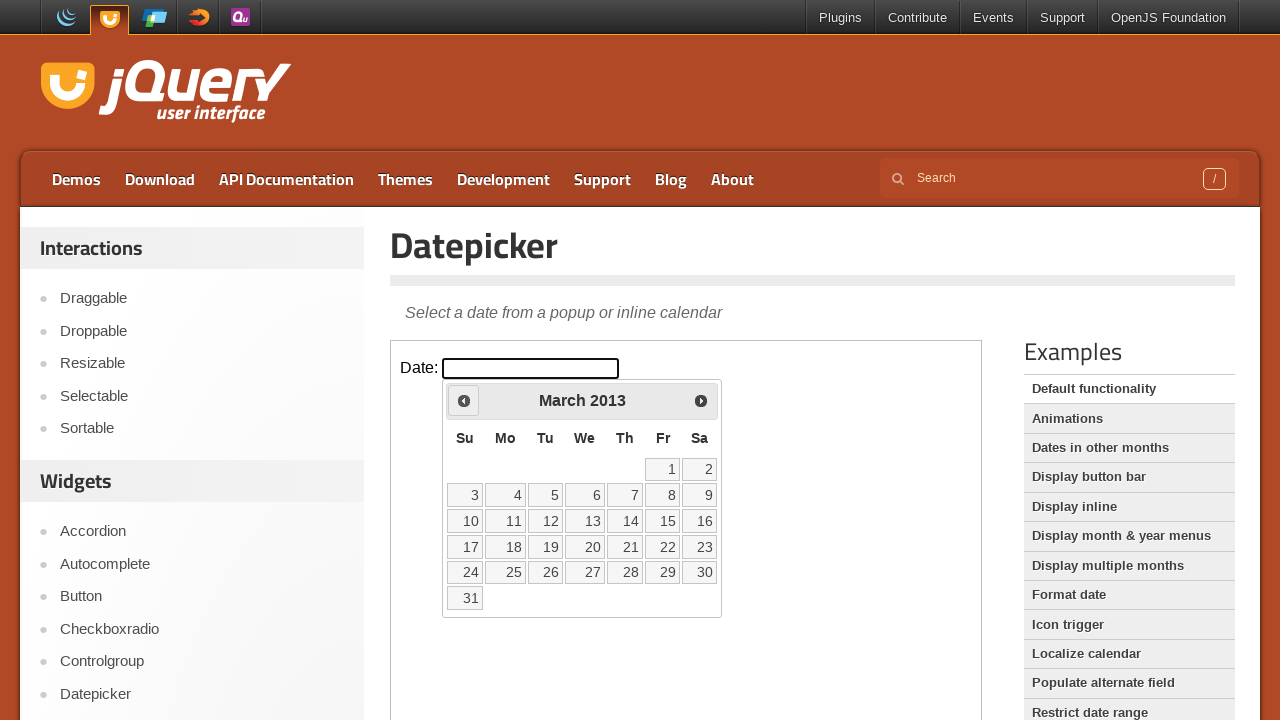

Retrieved current year value: 2013
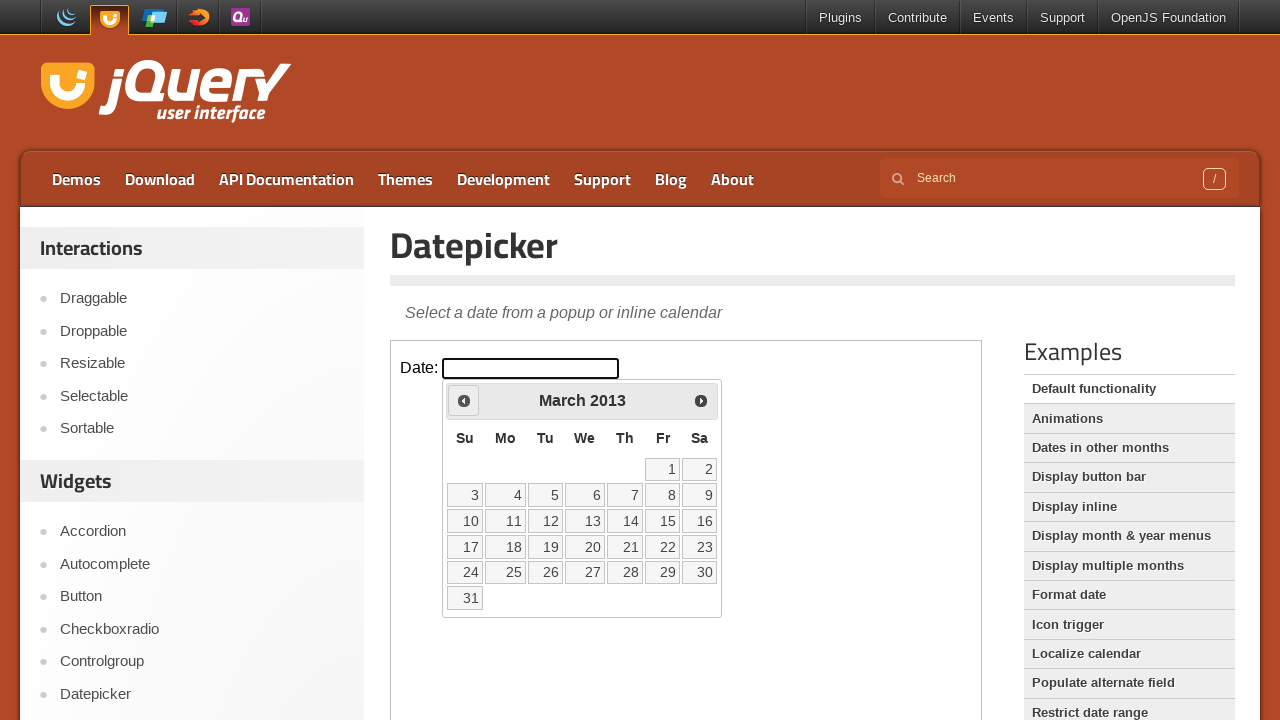

Clicked previous button to navigate to earlier year (currently at 2013) at (464, 400) on iframe >> nth=0 >> internal:control=enter-frame >> span:has-text('Prev')
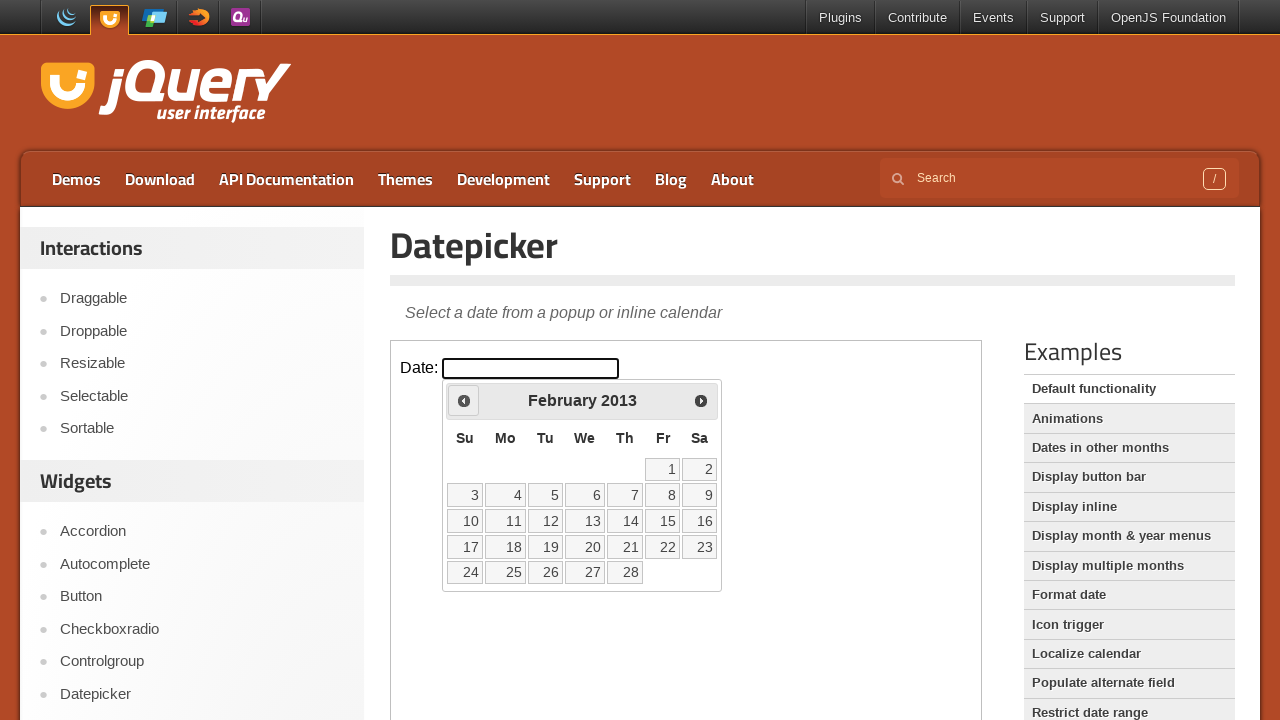

Retrieved current year value: 2013
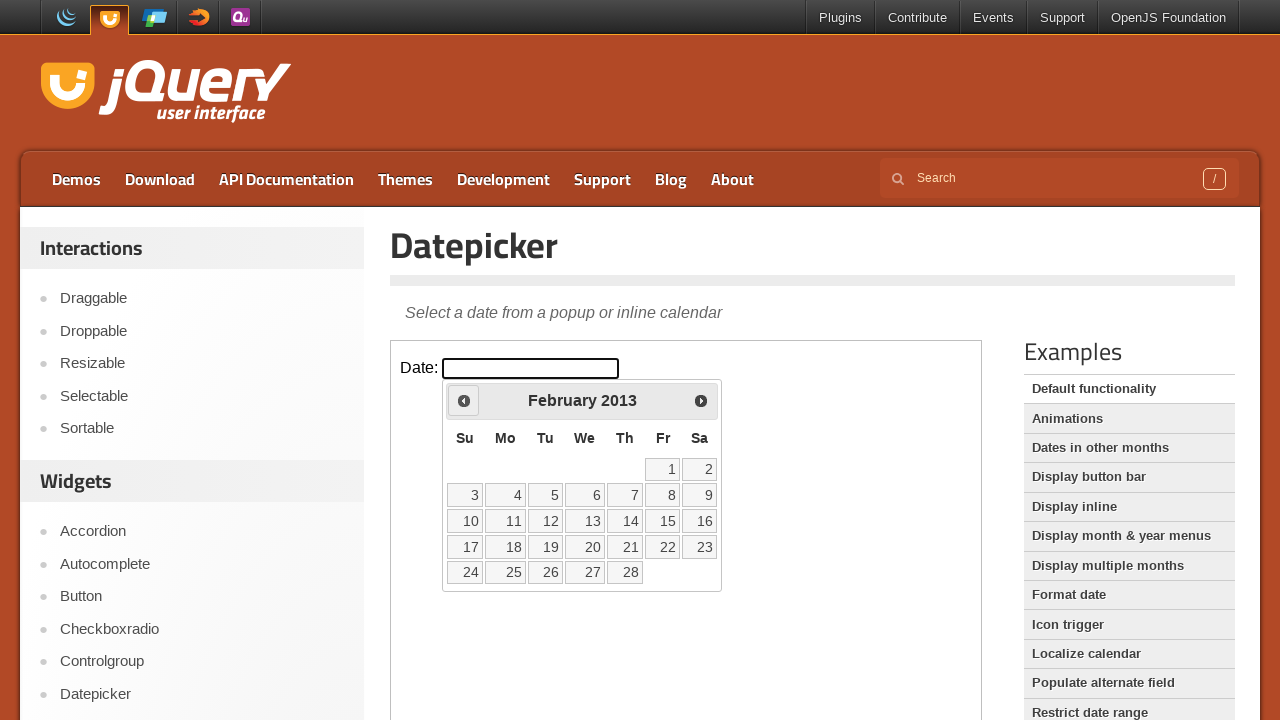

Clicked previous button to navigate to earlier year (currently at 2013) at (464, 400) on iframe >> nth=0 >> internal:control=enter-frame >> span:has-text('Prev')
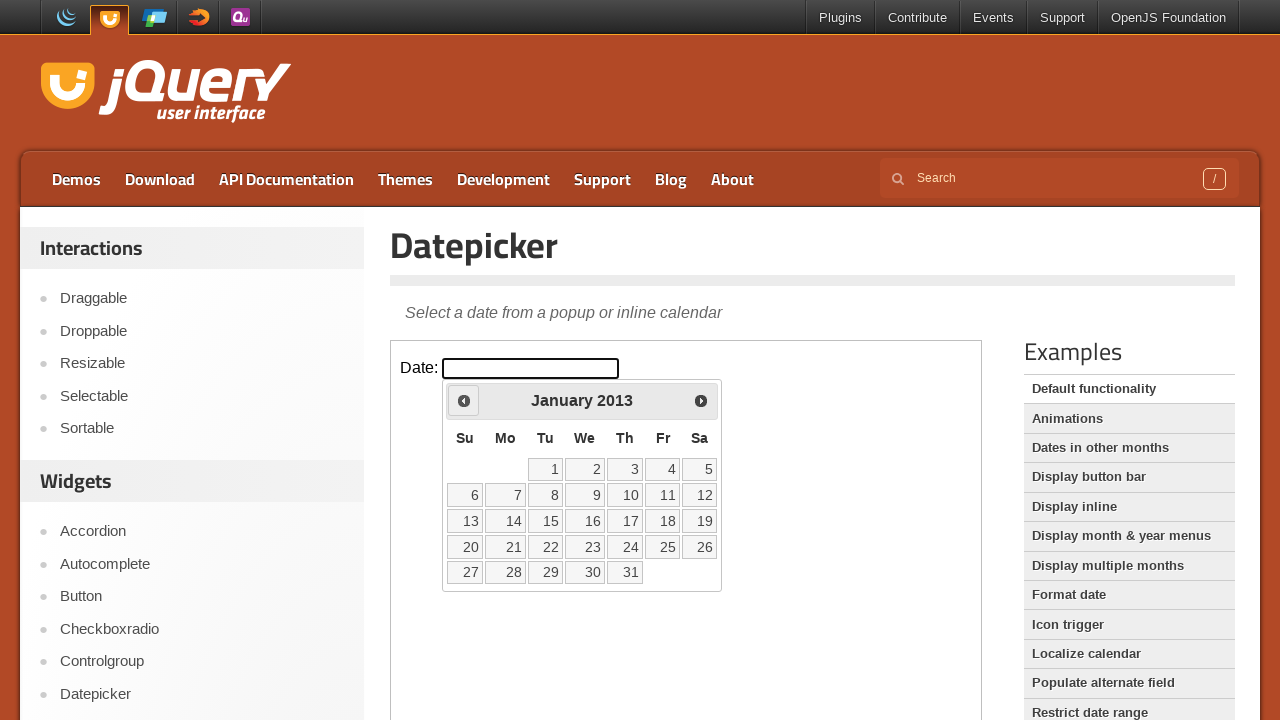

Retrieved current year value: 2013
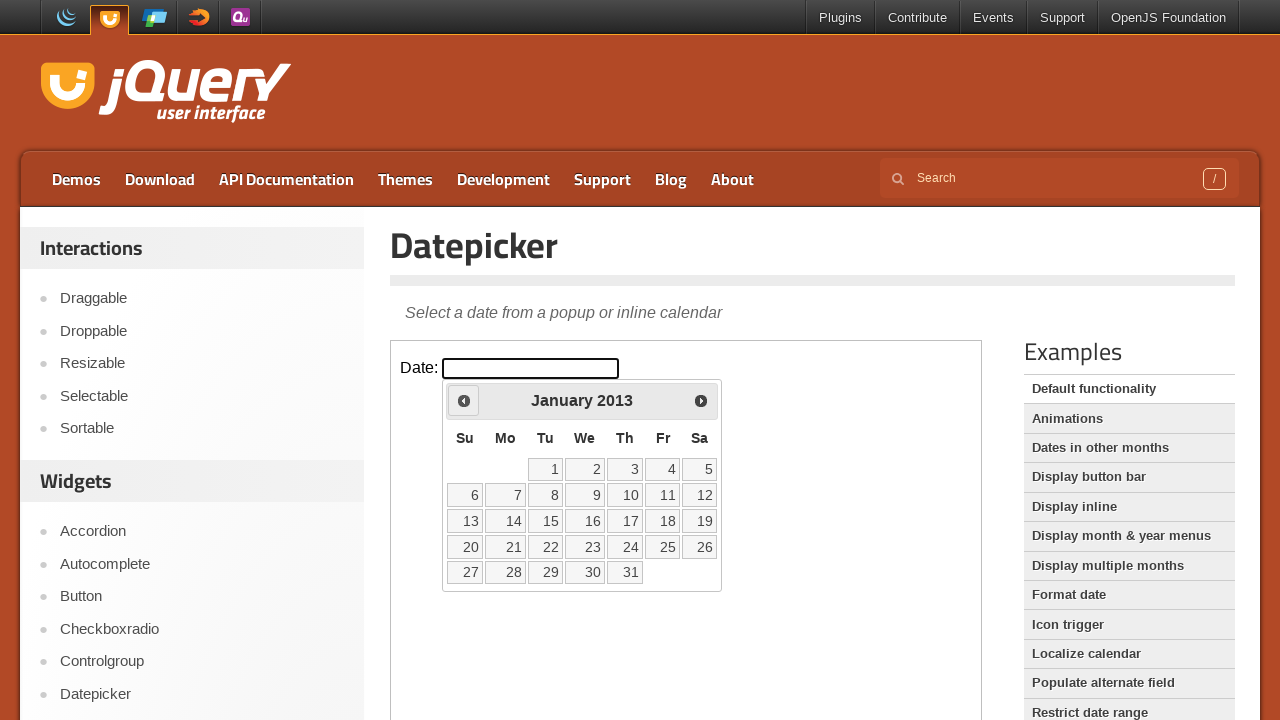

Clicked previous button to navigate to earlier year (currently at 2013) at (464, 400) on iframe >> nth=0 >> internal:control=enter-frame >> span:has-text('Prev')
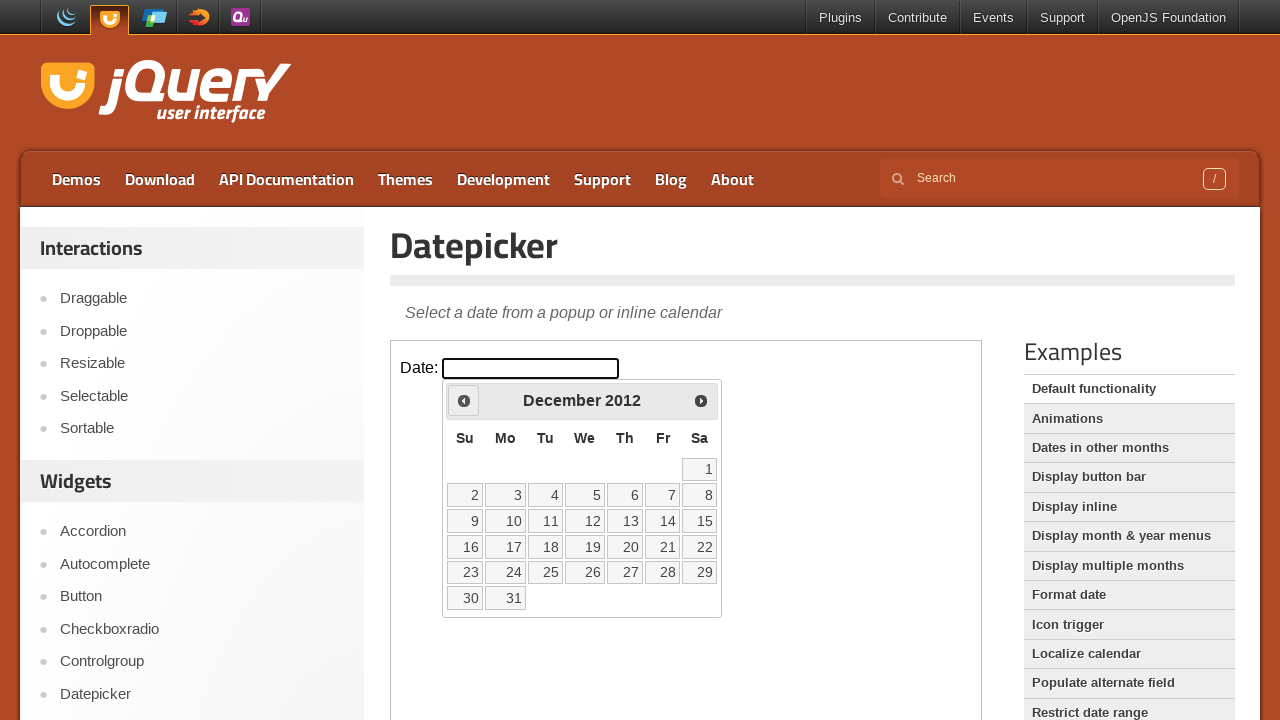

Retrieved current year value: 2012
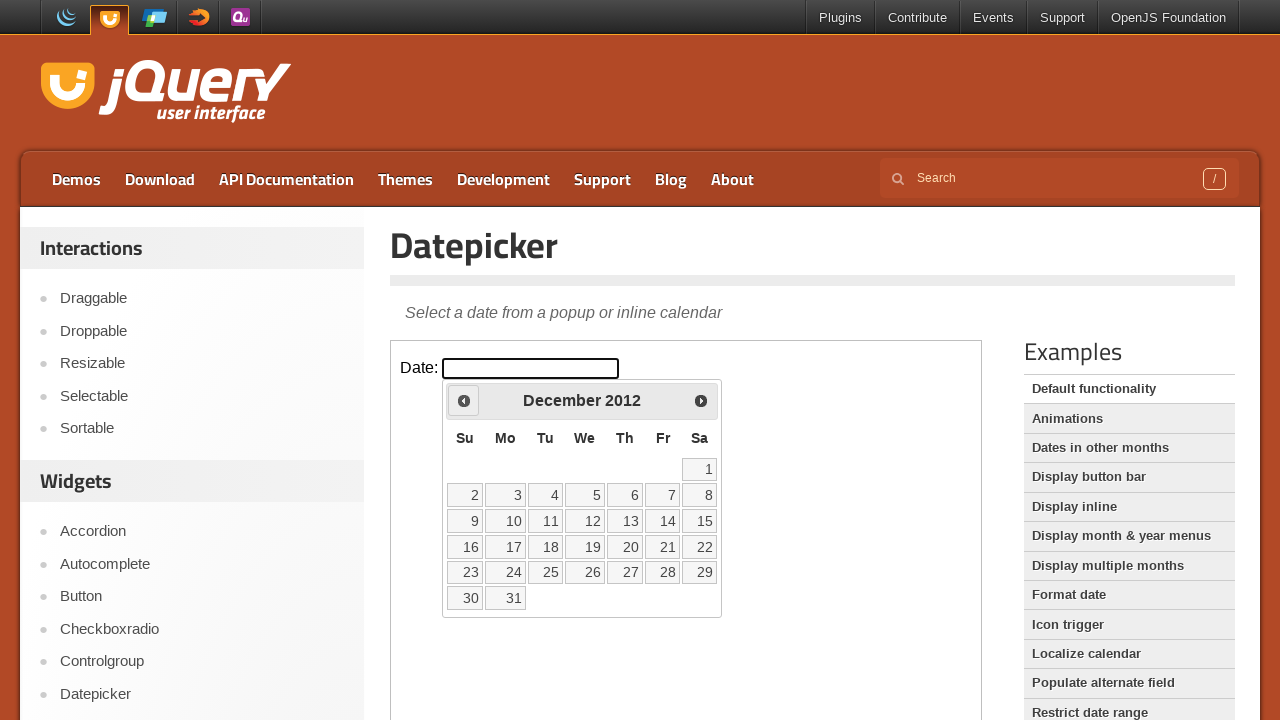

Clicked previous button to navigate to earlier year (currently at 2012) at (464, 400) on iframe >> nth=0 >> internal:control=enter-frame >> span:has-text('Prev')
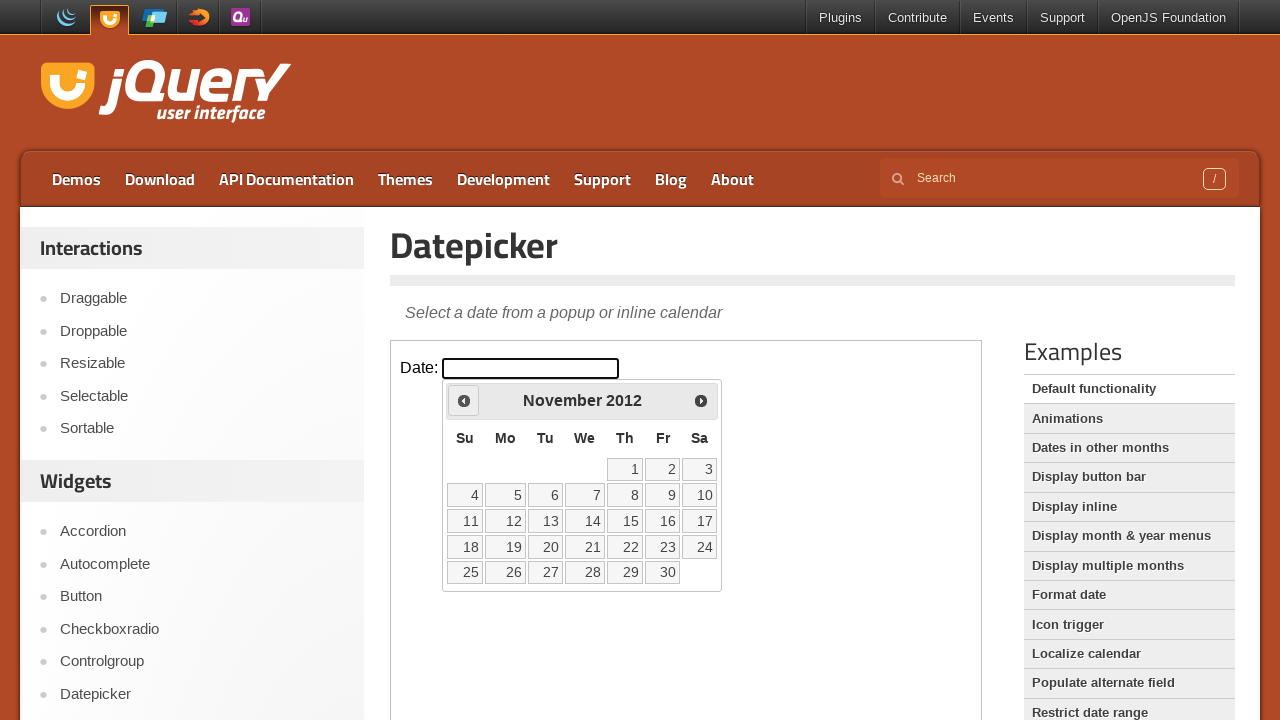

Retrieved current year value: 2012
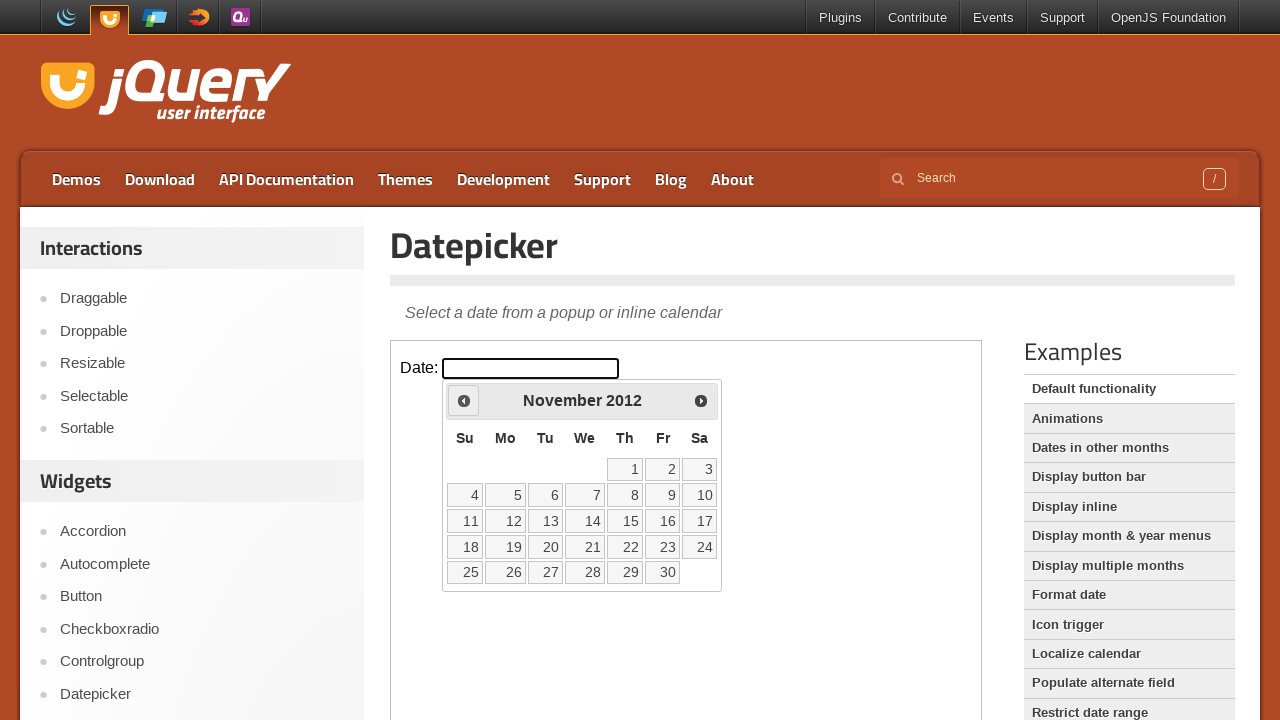

Clicked previous button to navigate to earlier year (currently at 2012) at (464, 400) on iframe >> nth=0 >> internal:control=enter-frame >> span:has-text('Prev')
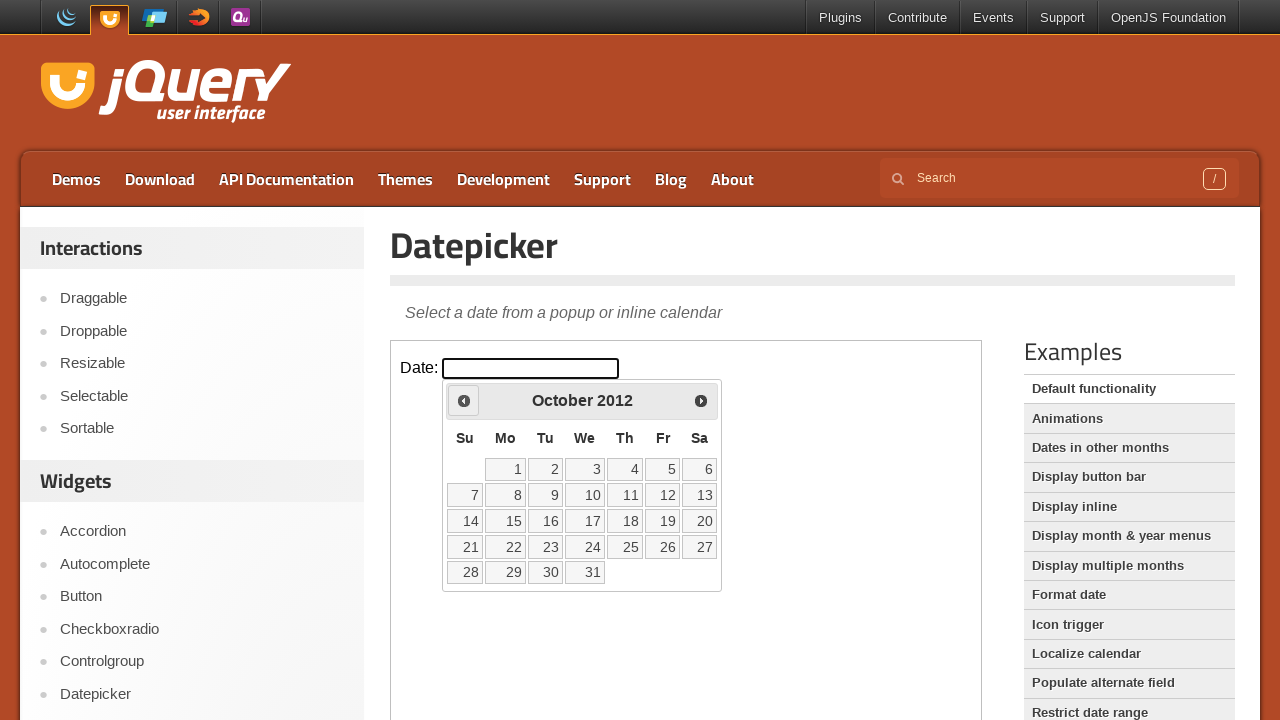

Retrieved current year value: 2012
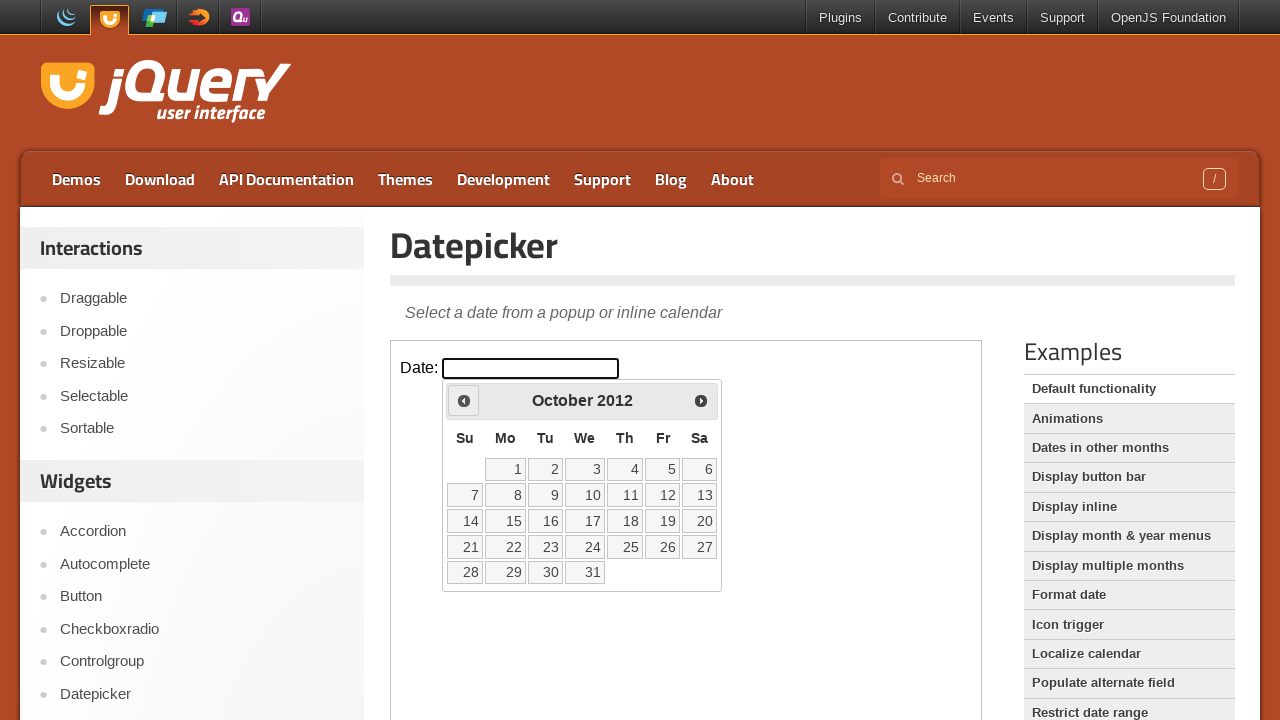

Clicked previous button to navigate to earlier year (currently at 2012) at (464, 400) on iframe >> nth=0 >> internal:control=enter-frame >> span:has-text('Prev')
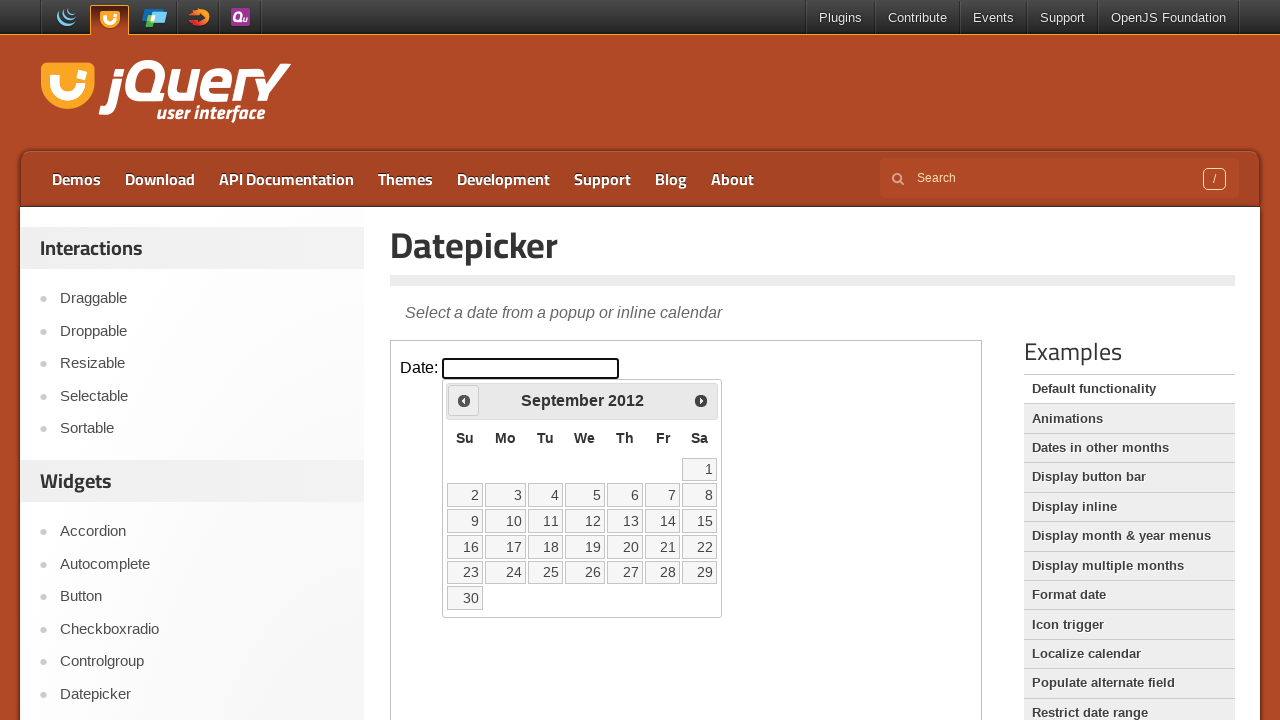

Retrieved current year value: 2012
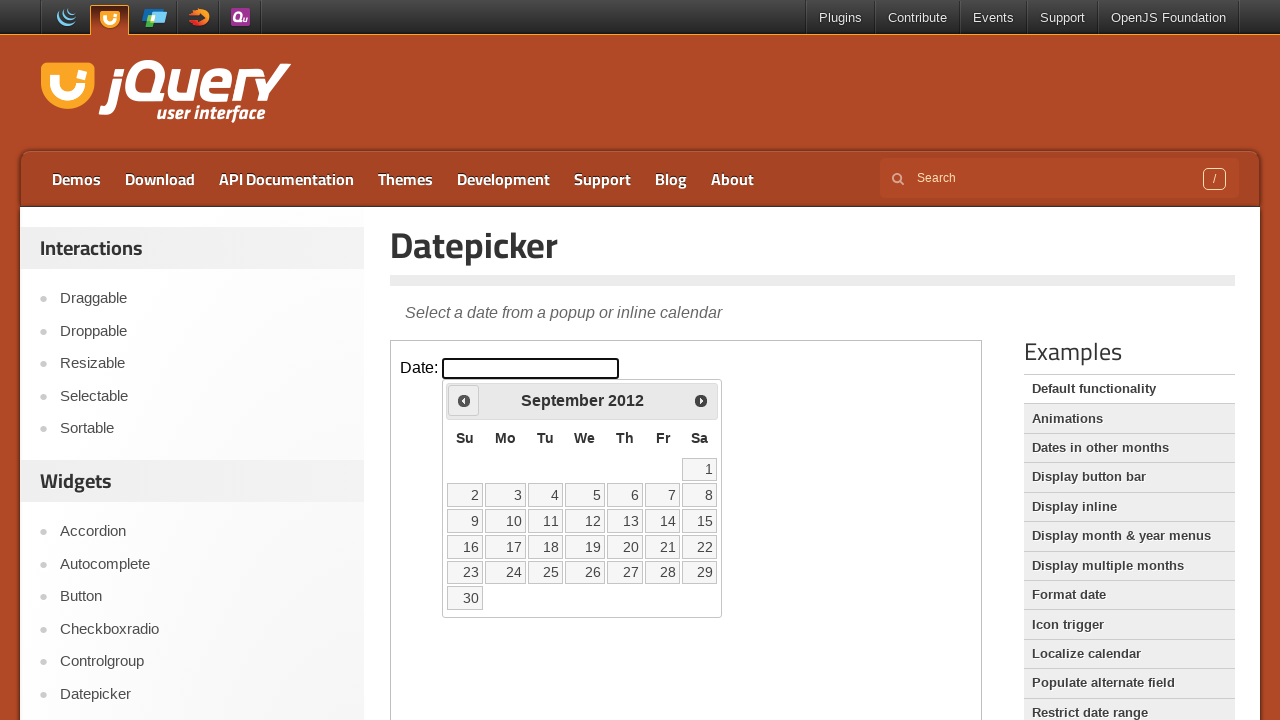

Clicked previous button to navigate to earlier year (currently at 2012) at (464, 400) on iframe >> nth=0 >> internal:control=enter-frame >> span:has-text('Prev')
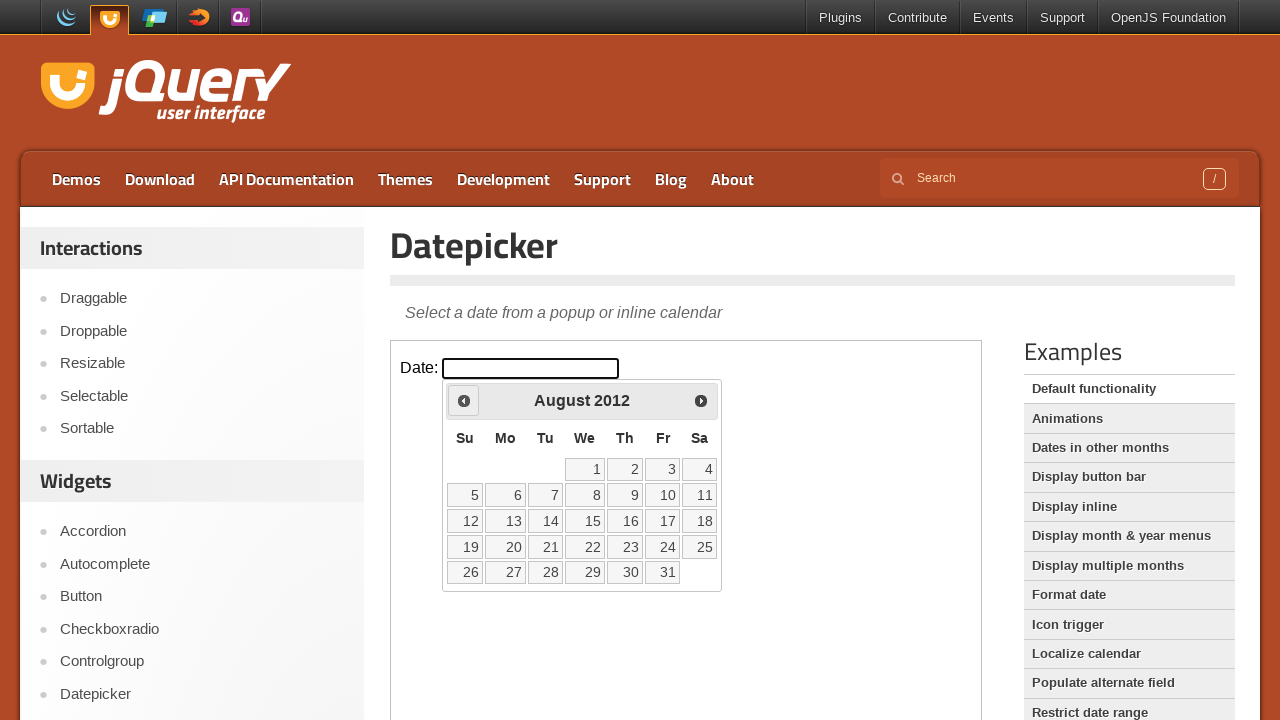

Retrieved current year value: 2012
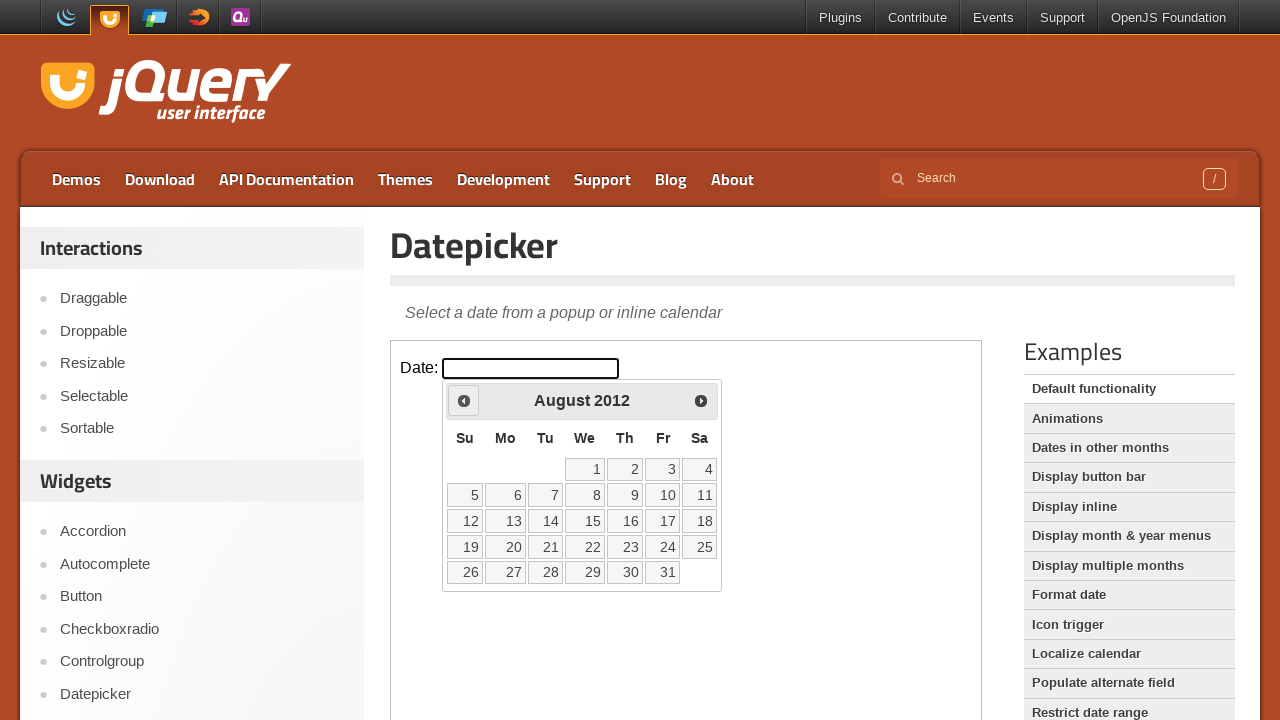

Clicked previous button to navigate to earlier year (currently at 2012) at (464, 400) on iframe >> nth=0 >> internal:control=enter-frame >> span:has-text('Prev')
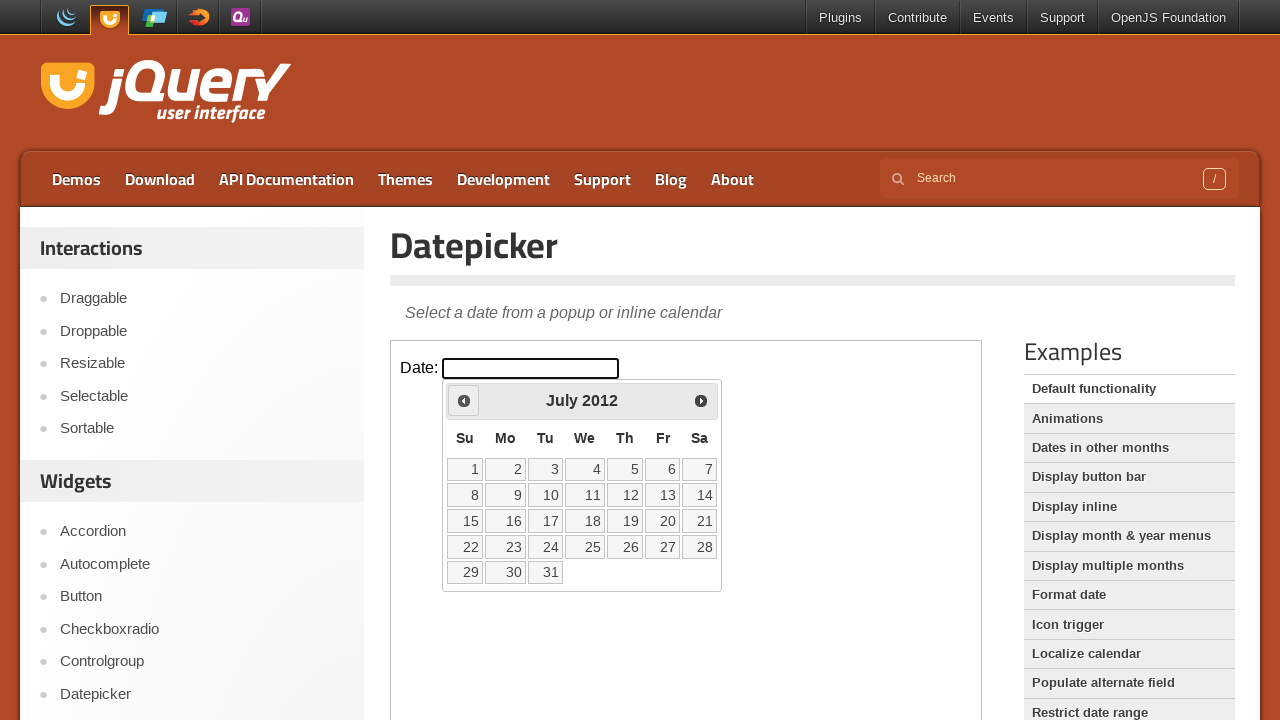

Retrieved current year value: 2012
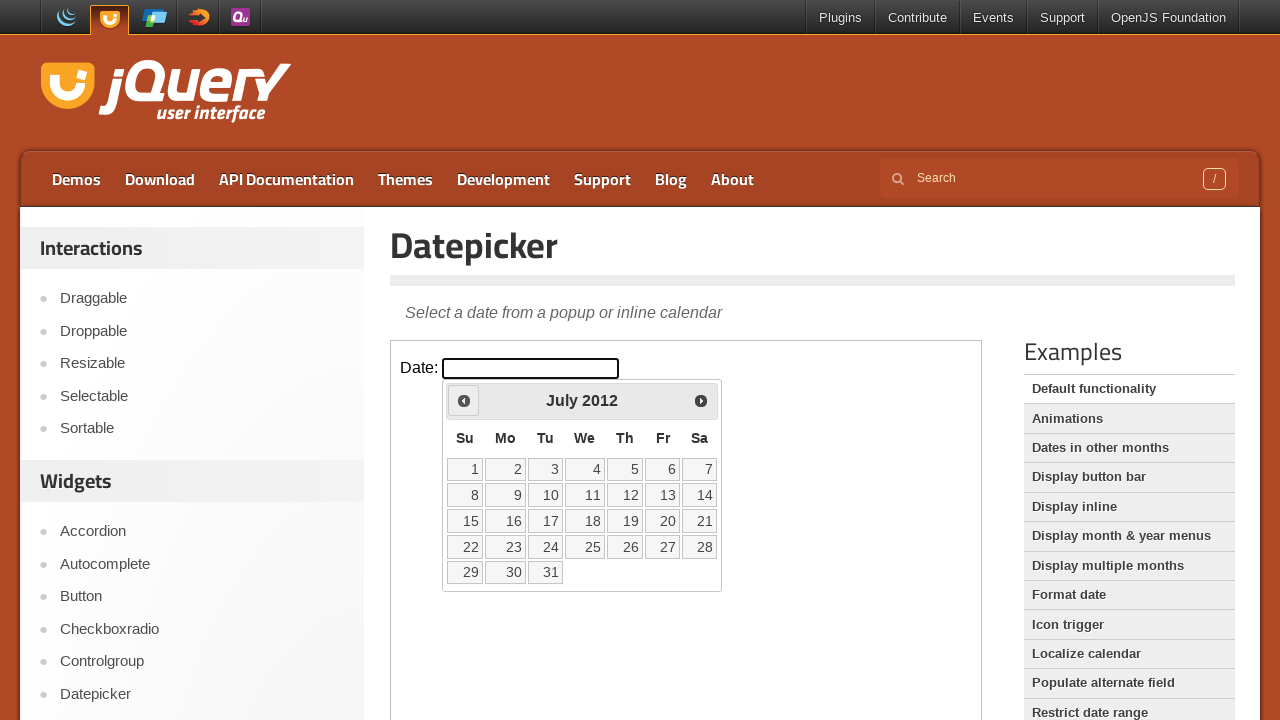

Clicked previous button to navigate to earlier year (currently at 2012) at (464, 400) on iframe >> nth=0 >> internal:control=enter-frame >> span:has-text('Prev')
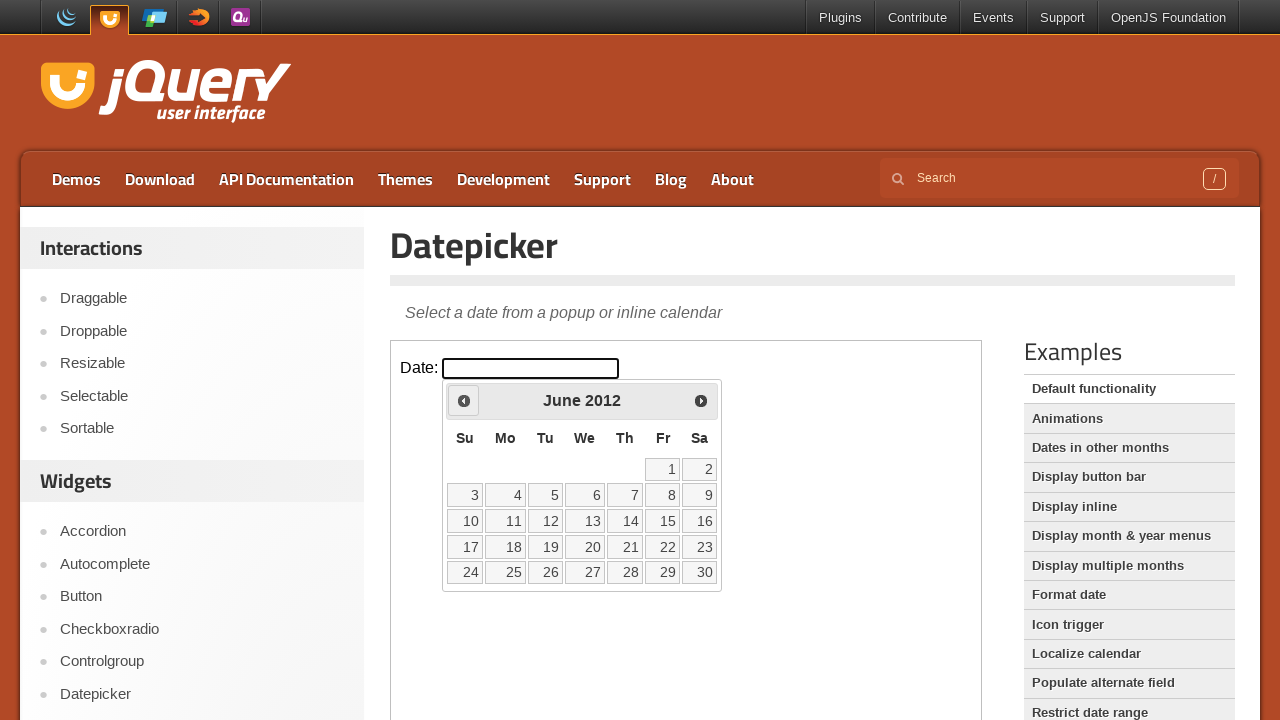

Retrieved current year value: 2012
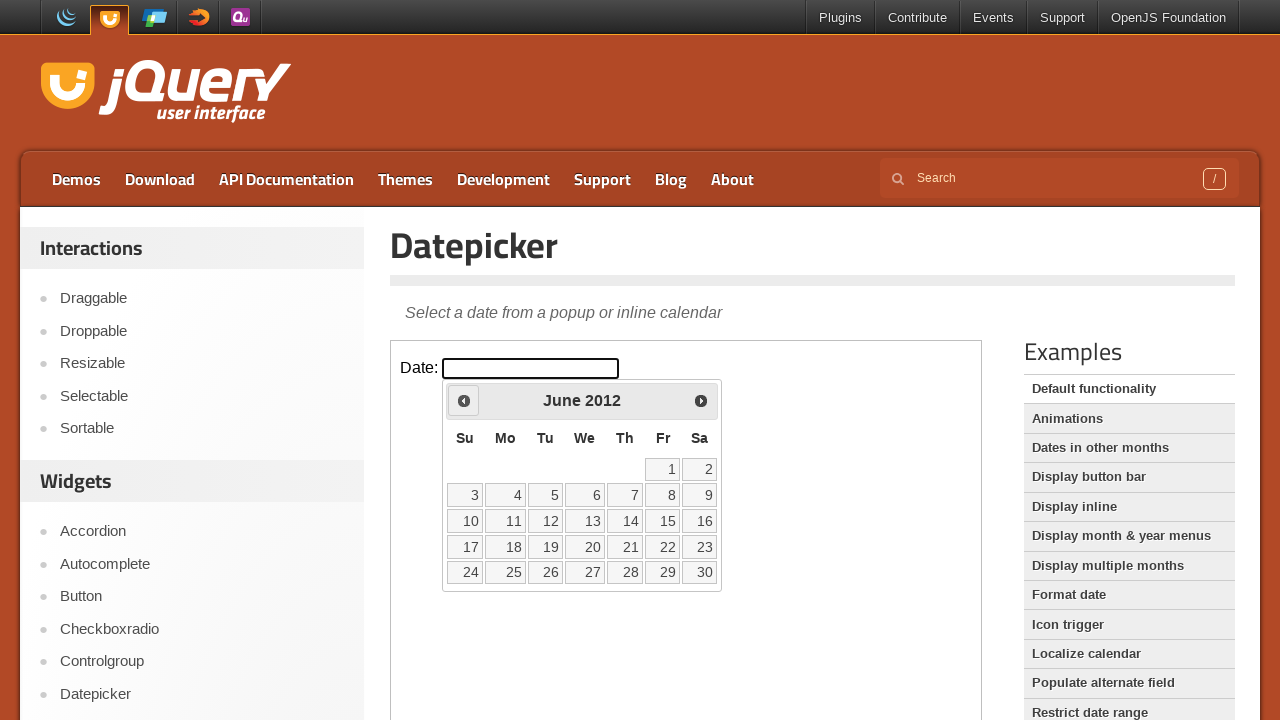

Clicked previous button to navigate to earlier year (currently at 2012) at (464, 400) on iframe >> nth=0 >> internal:control=enter-frame >> span:has-text('Prev')
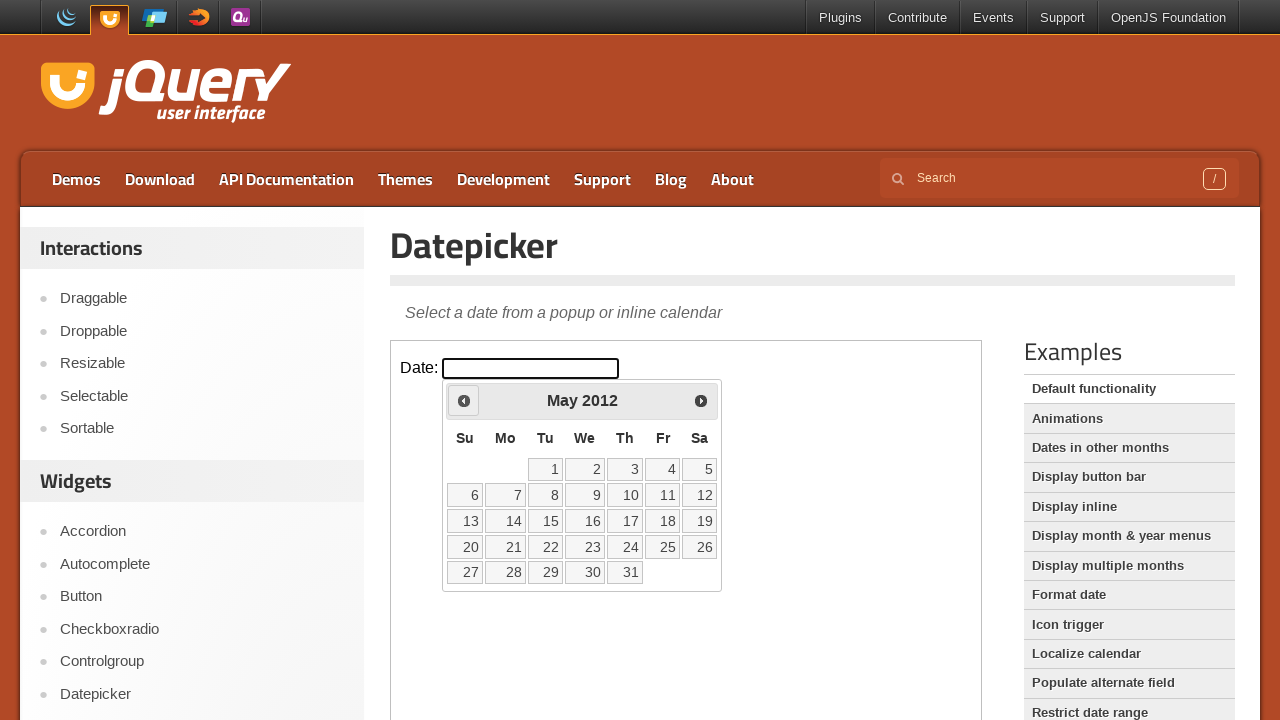

Retrieved current year value: 2012
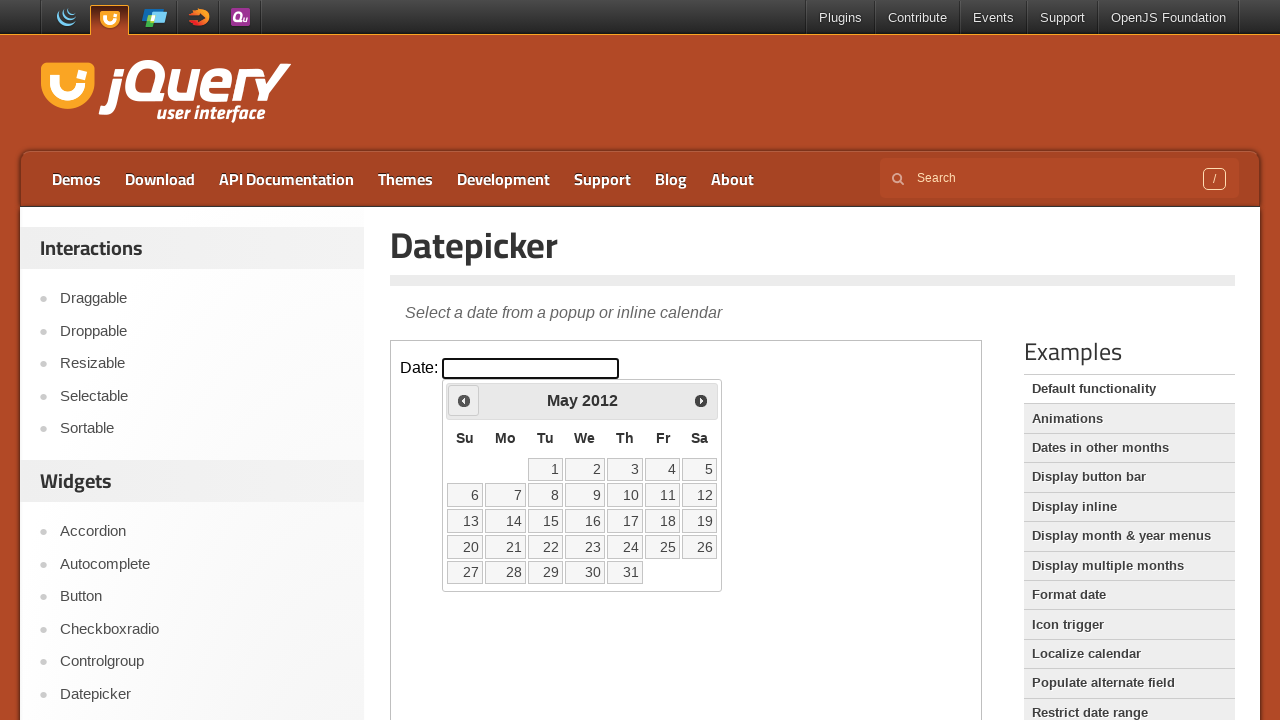

Clicked previous button to navigate to earlier year (currently at 2012) at (464, 400) on iframe >> nth=0 >> internal:control=enter-frame >> span:has-text('Prev')
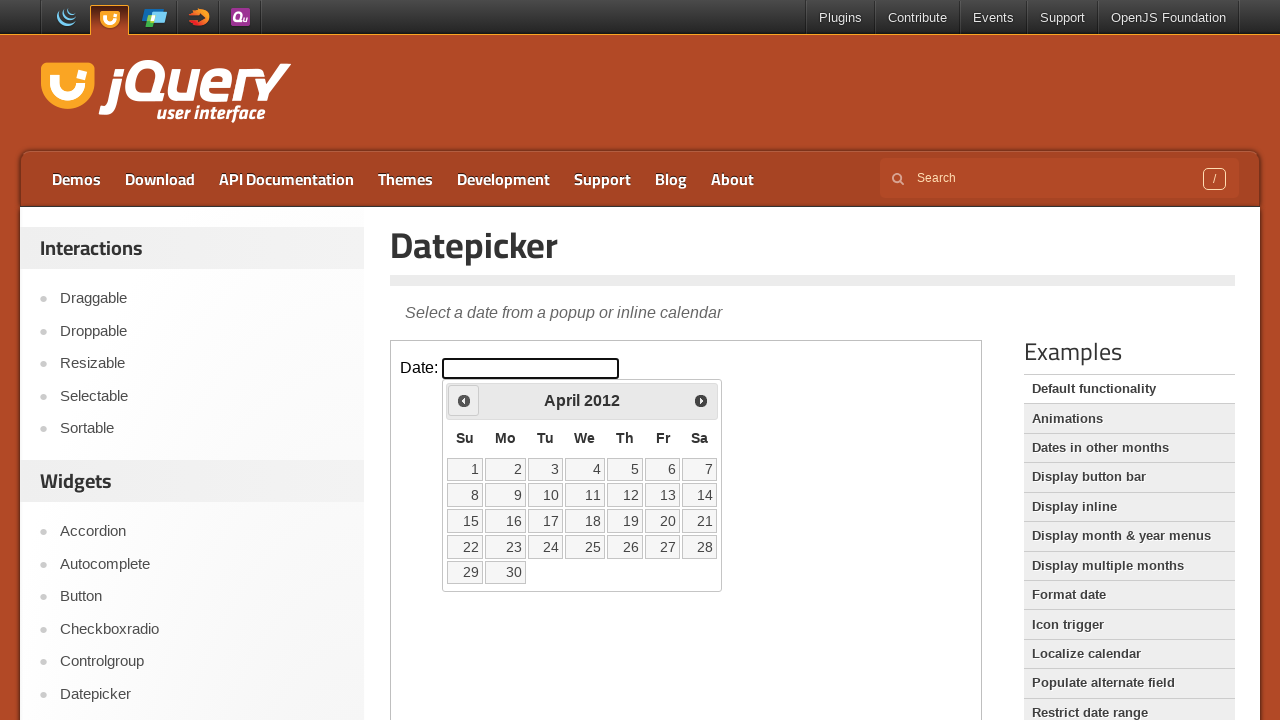

Retrieved current year value: 2012
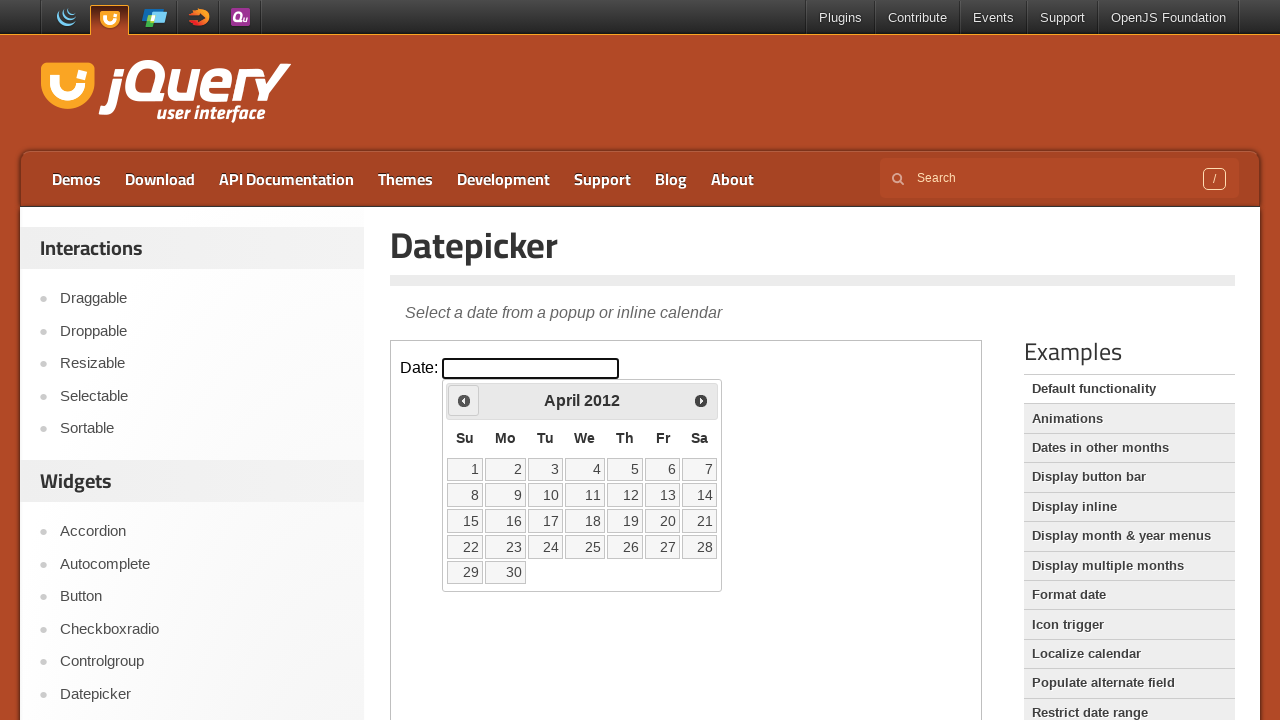

Clicked previous button to navigate to earlier year (currently at 2012) at (464, 400) on iframe >> nth=0 >> internal:control=enter-frame >> span:has-text('Prev')
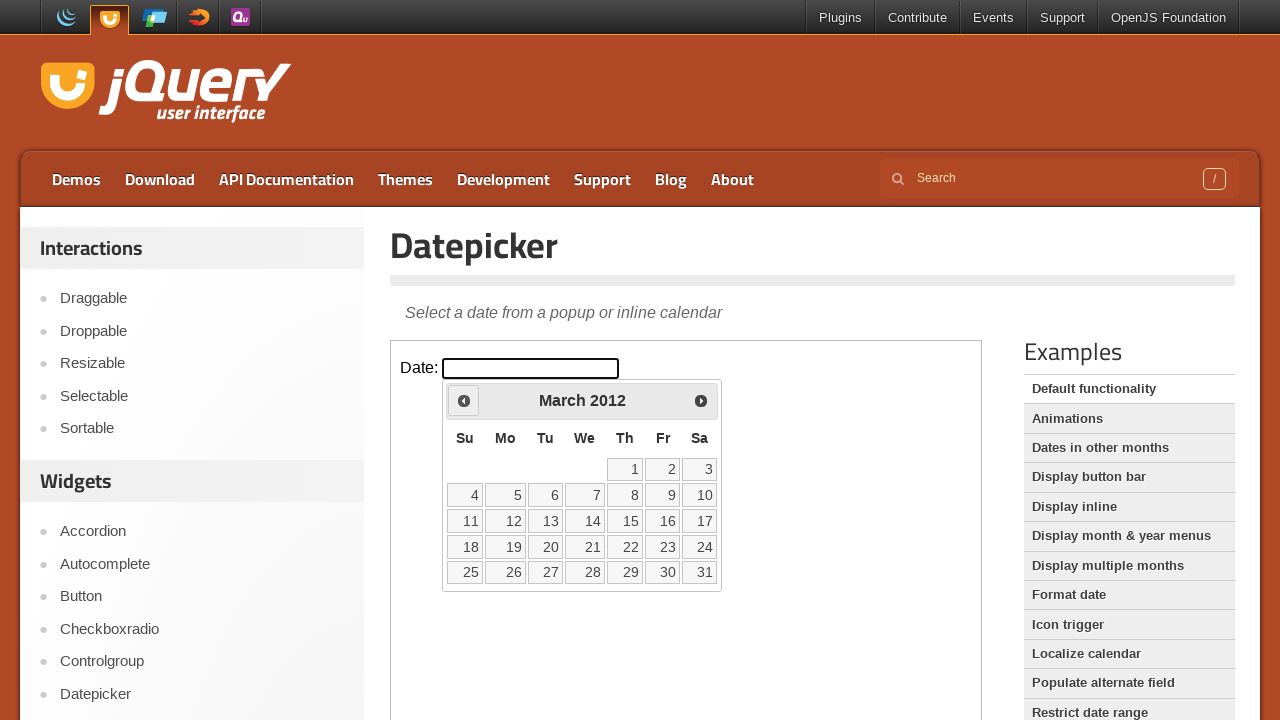

Retrieved current year value: 2012
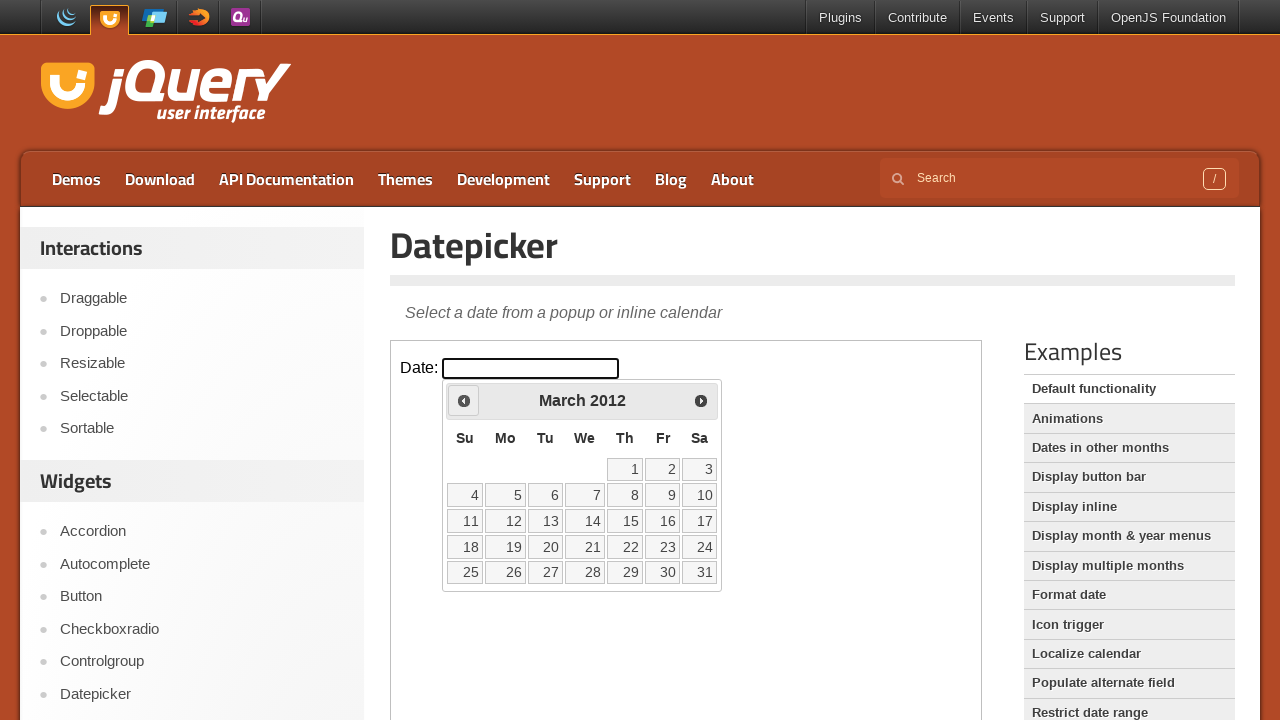

Clicked previous button to navigate to earlier year (currently at 2012) at (464, 400) on iframe >> nth=0 >> internal:control=enter-frame >> span:has-text('Prev')
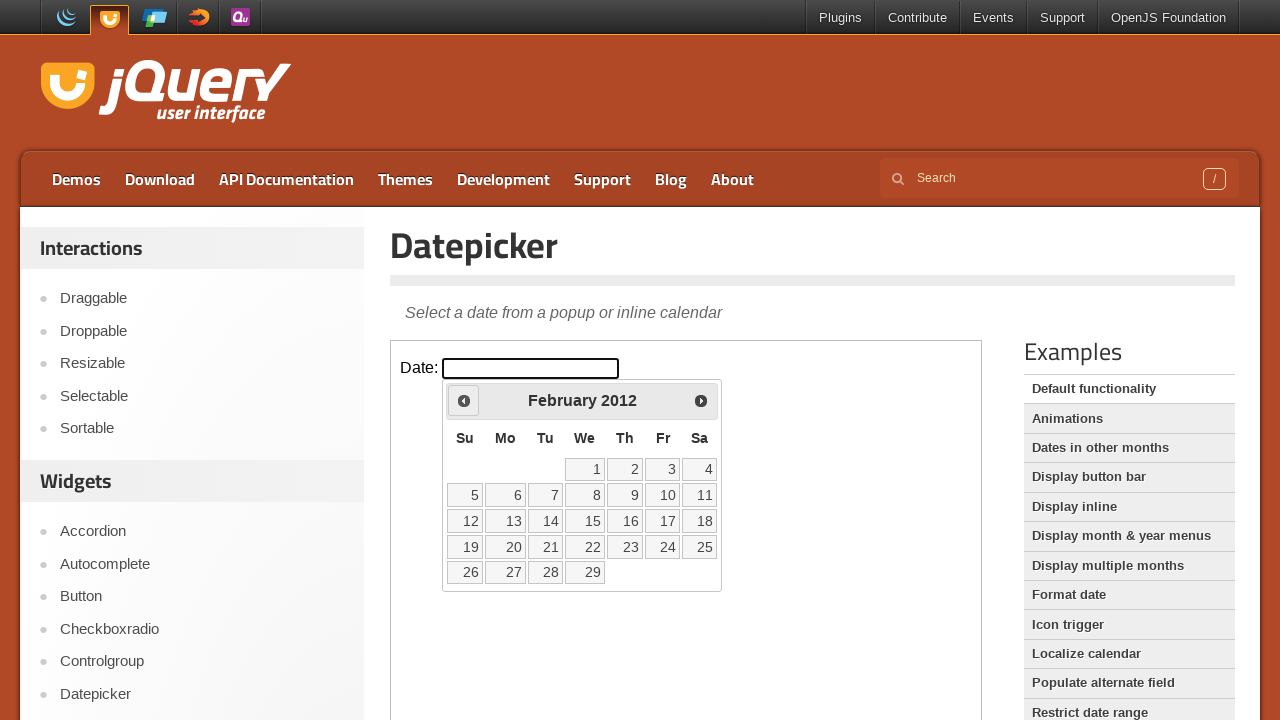

Retrieved current year value: 2012
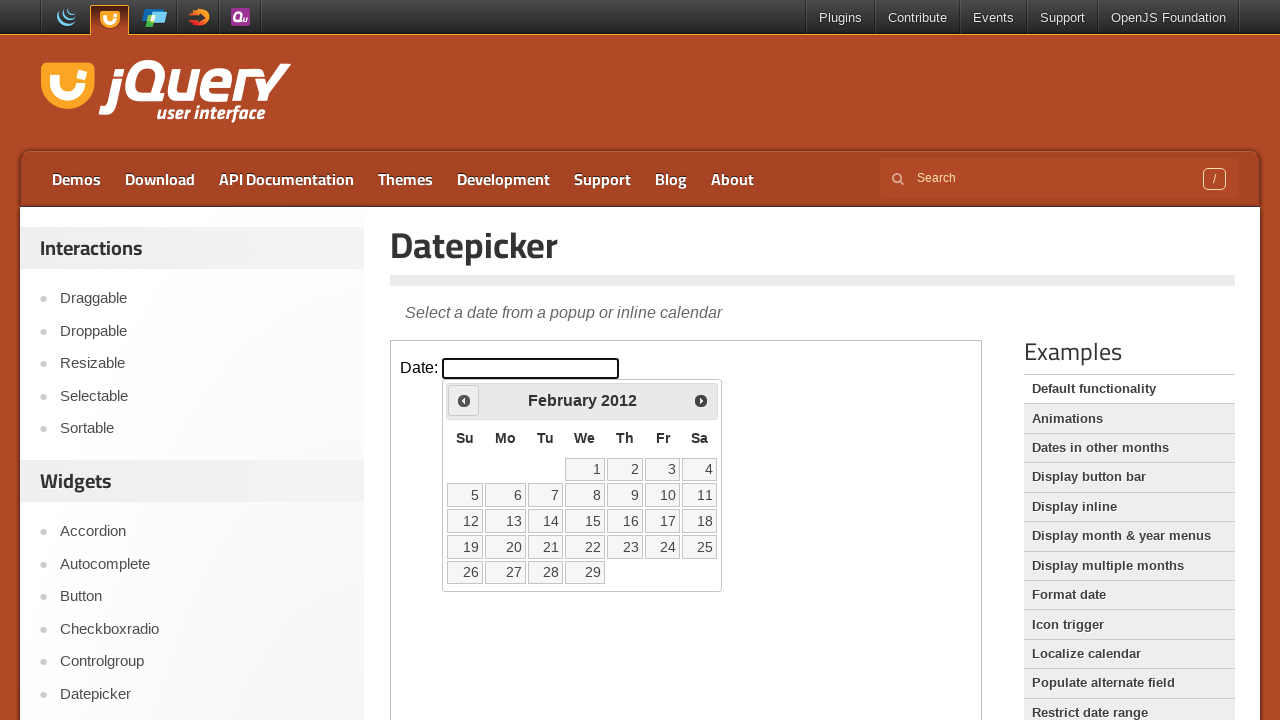

Clicked previous button to navigate to earlier year (currently at 2012) at (464, 400) on iframe >> nth=0 >> internal:control=enter-frame >> span:has-text('Prev')
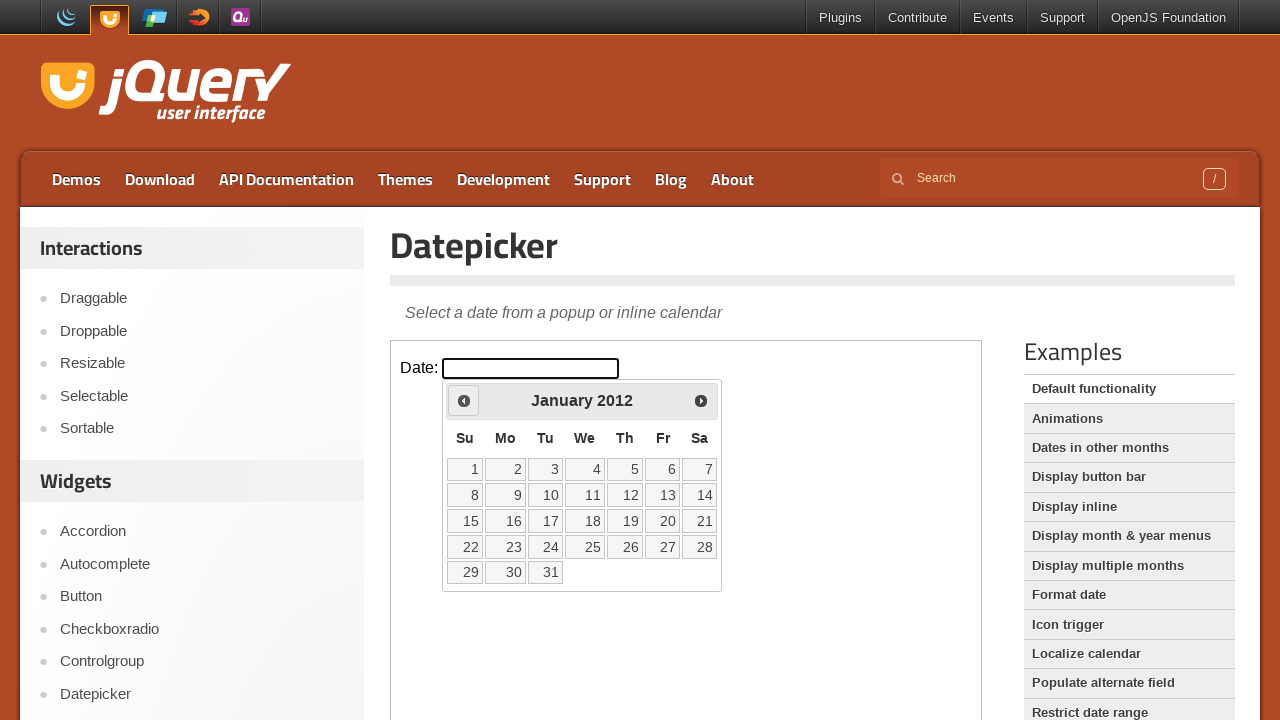

Retrieved current year value: 2012
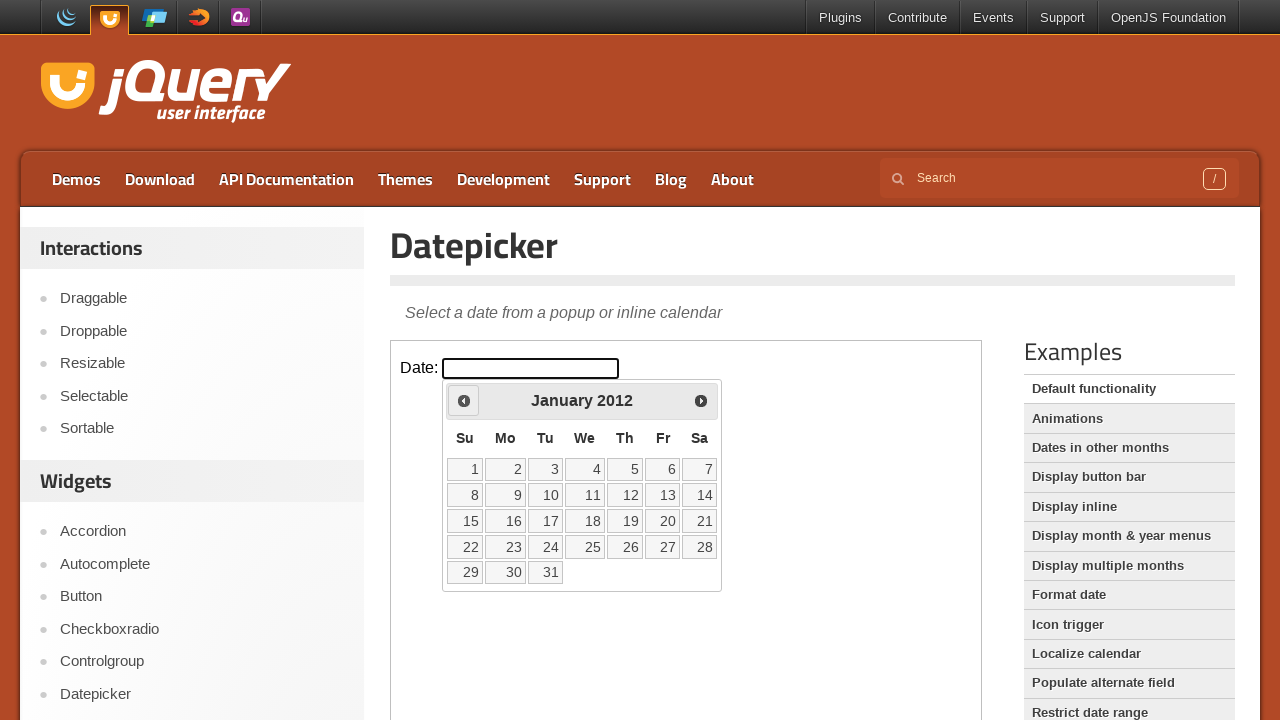

Clicked previous button to navigate to earlier year (currently at 2012) at (464, 400) on iframe >> nth=0 >> internal:control=enter-frame >> span:has-text('Prev')
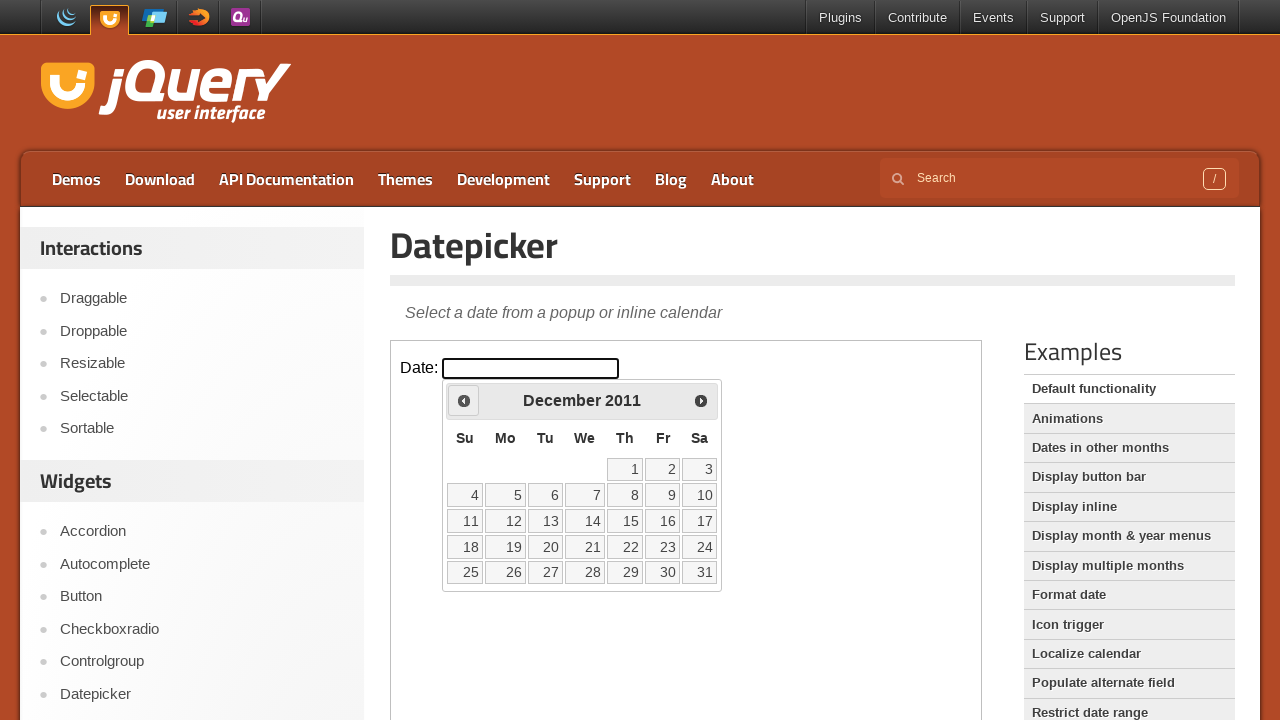

Retrieved current year value: 2011
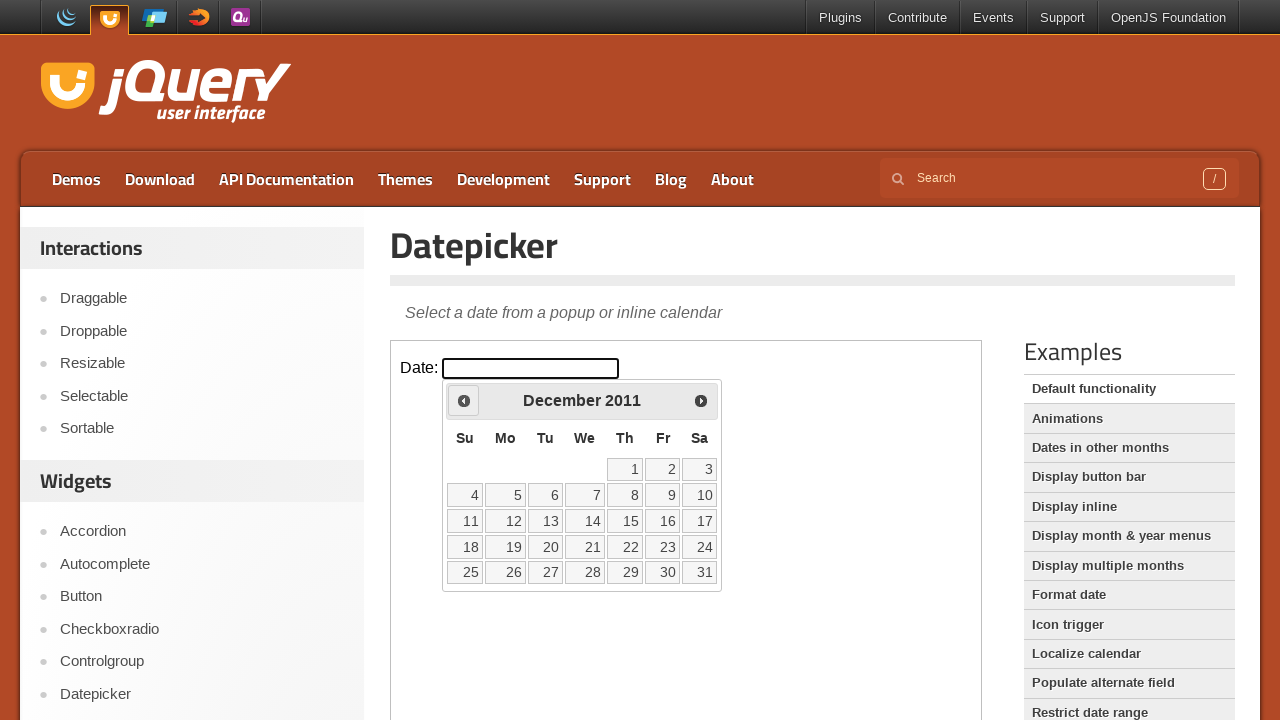

Clicked previous button to navigate to earlier year (currently at 2011) at (464, 400) on iframe >> nth=0 >> internal:control=enter-frame >> span:has-text('Prev')
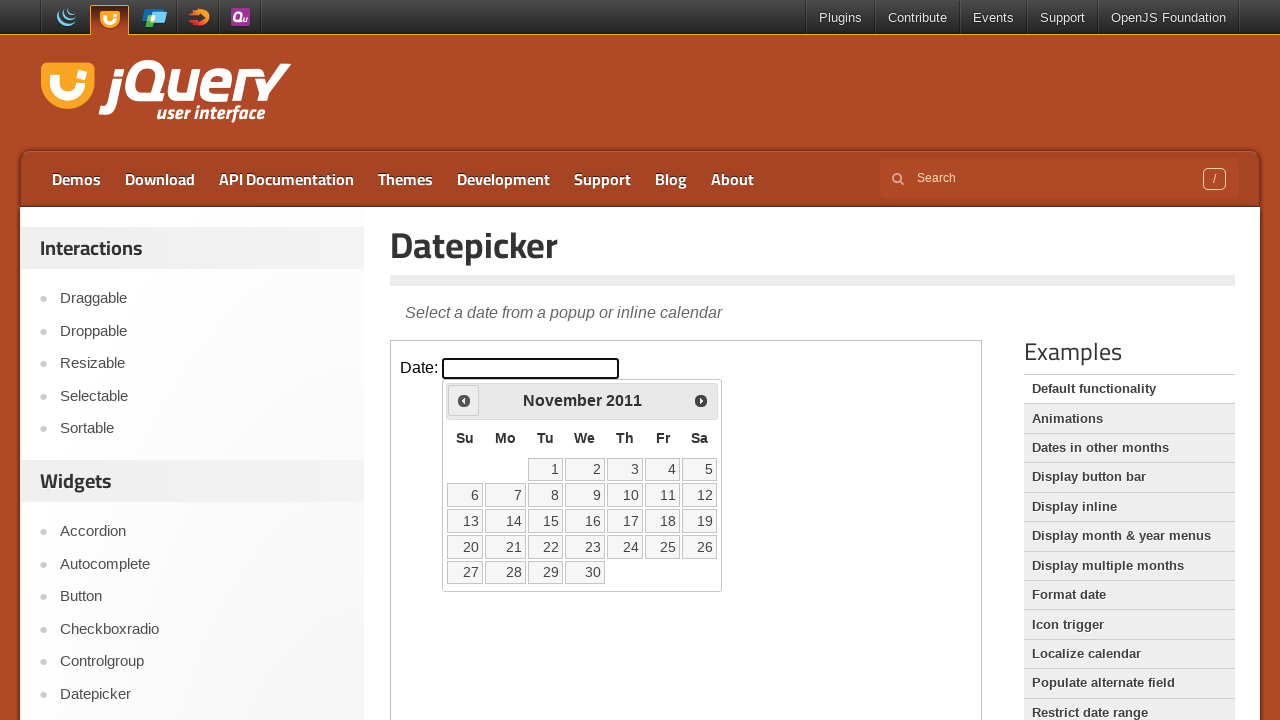

Retrieved current year value: 2011
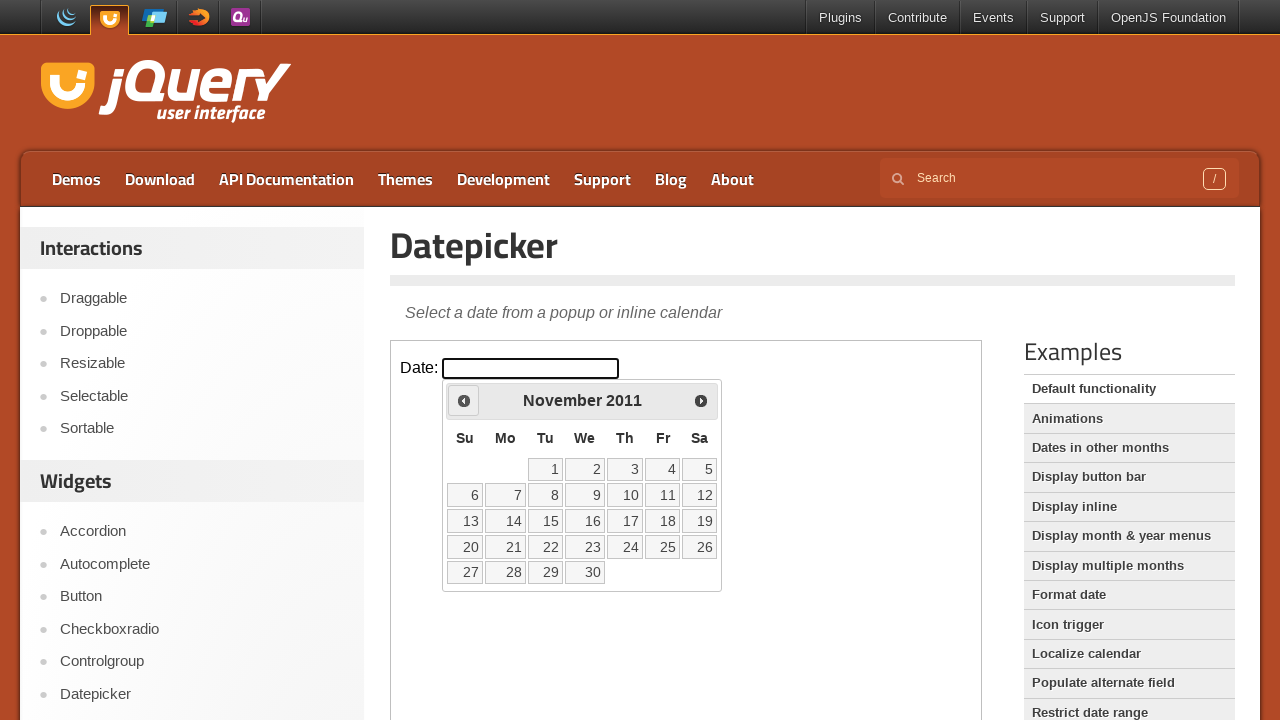

Clicked previous button to navigate to earlier year (currently at 2011) at (464, 400) on iframe >> nth=0 >> internal:control=enter-frame >> span:has-text('Prev')
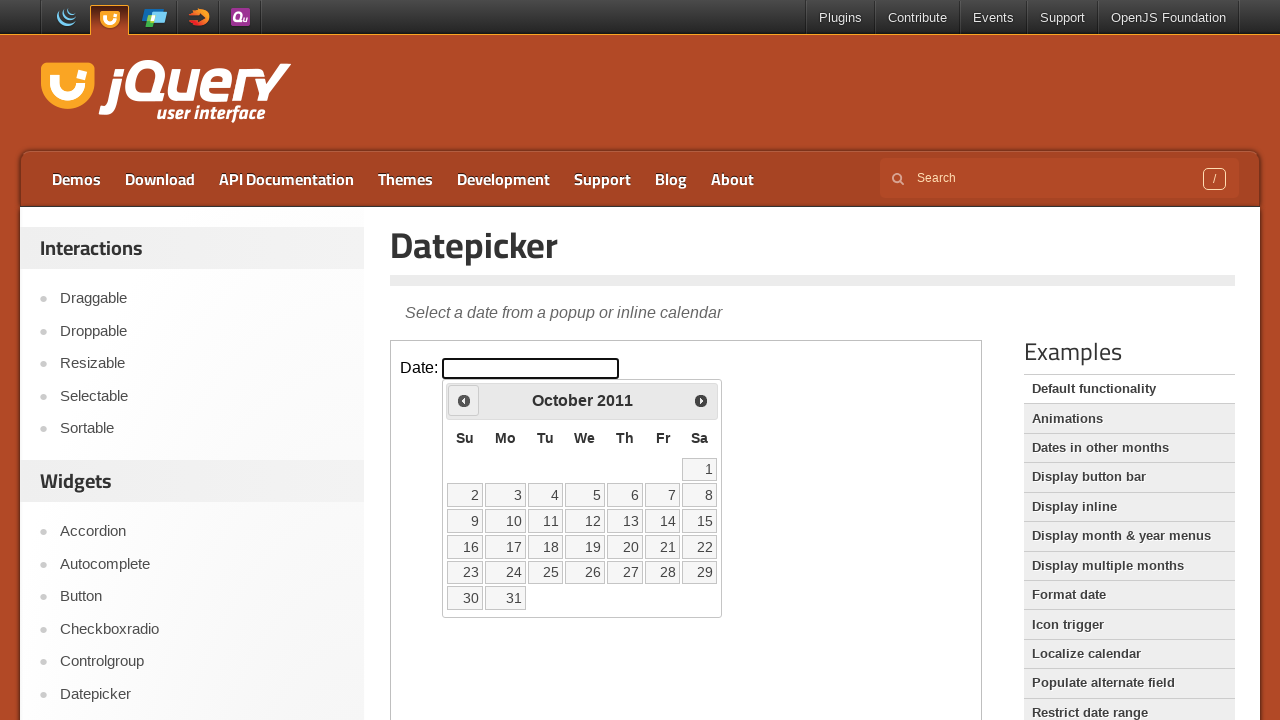

Retrieved current year value: 2011
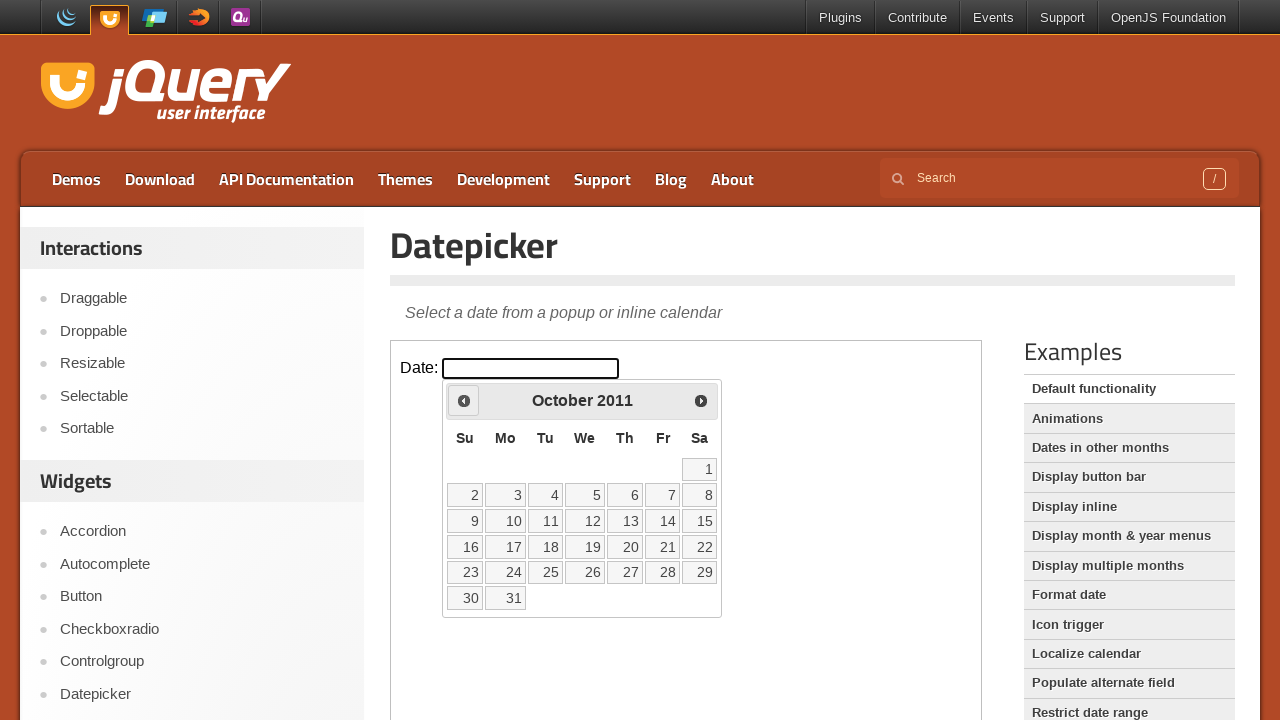

Clicked previous button to navigate to earlier year (currently at 2011) at (464, 400) on iframe >> nth=0 >> internal:control=enter-frame >> span:has-text('Prev')
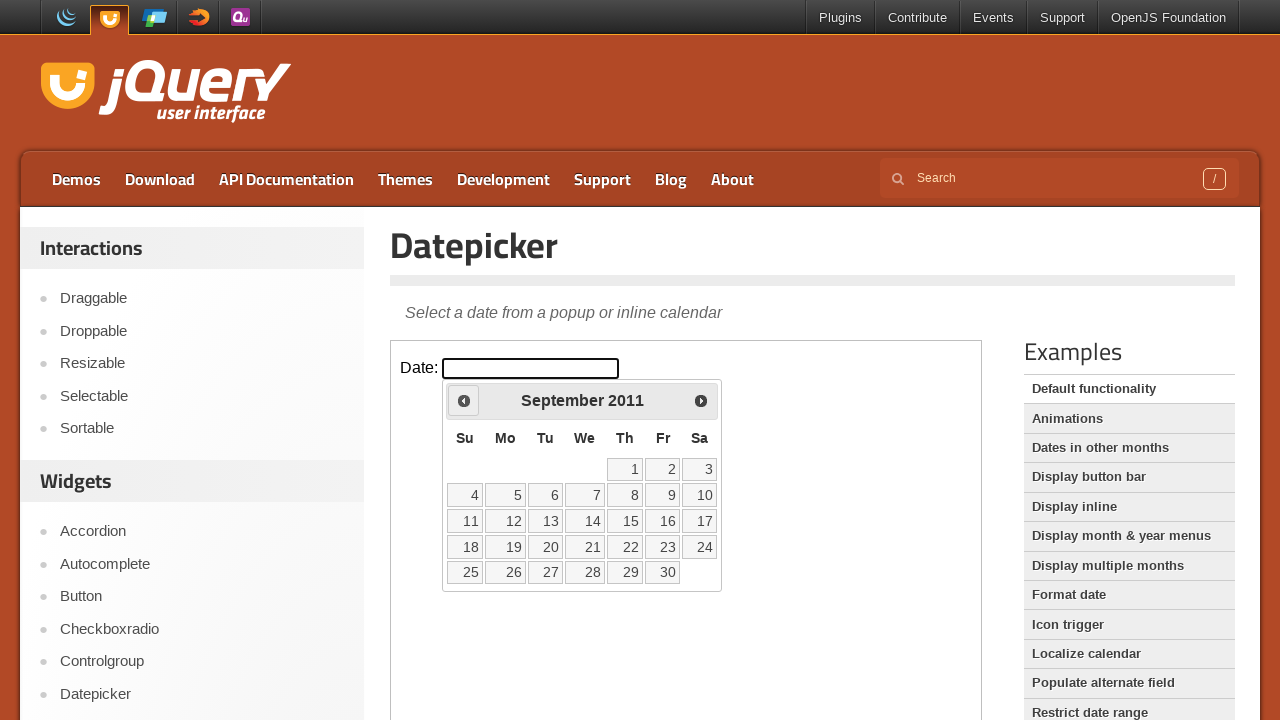

Retrieved current year value: 2011
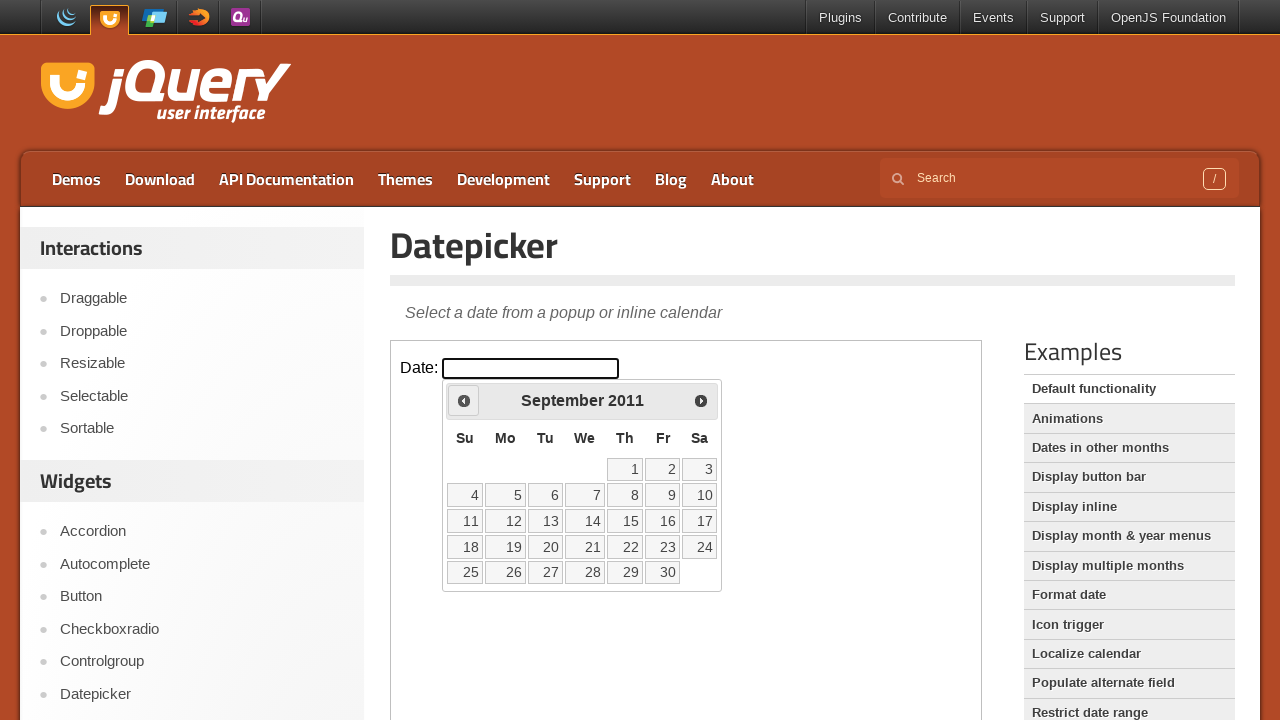

Clicked previous button to navigate to earlier year (currently at 2011) at (464, 400) on iframe >> nth=0 >> internal:control=enter-frame >> span:has-text('Prev')
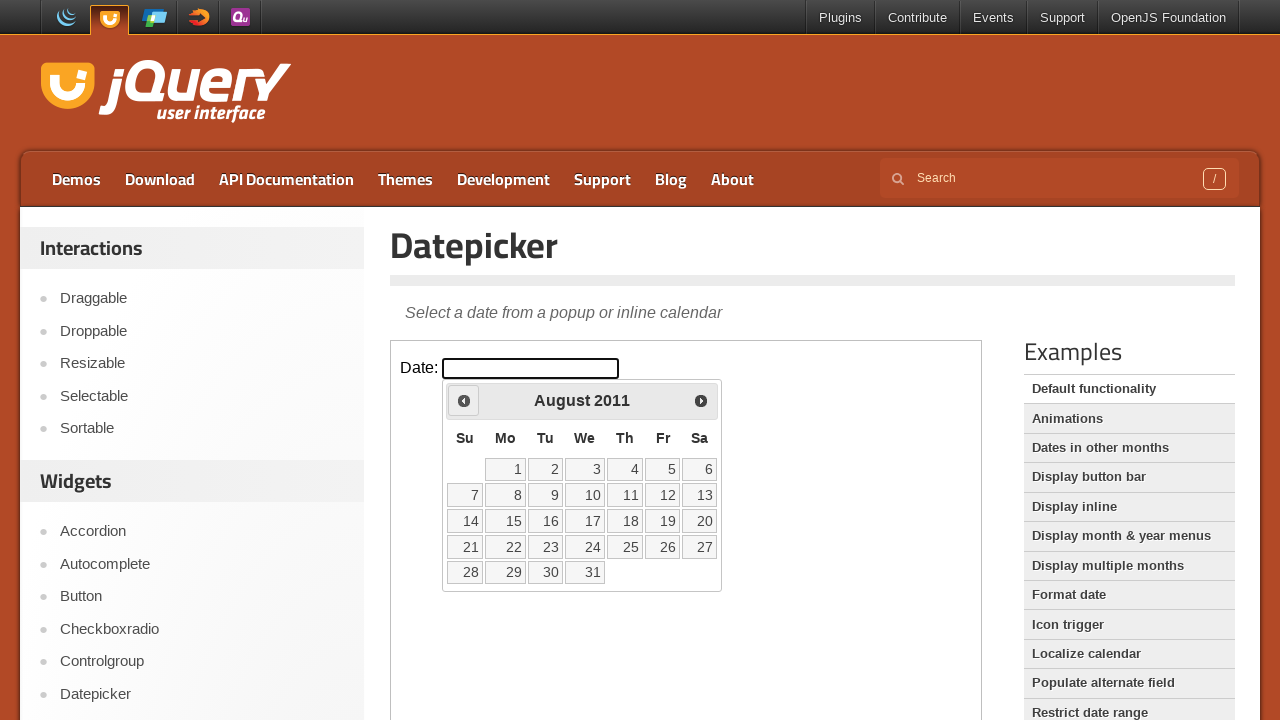

Retrieved current year value: 2011
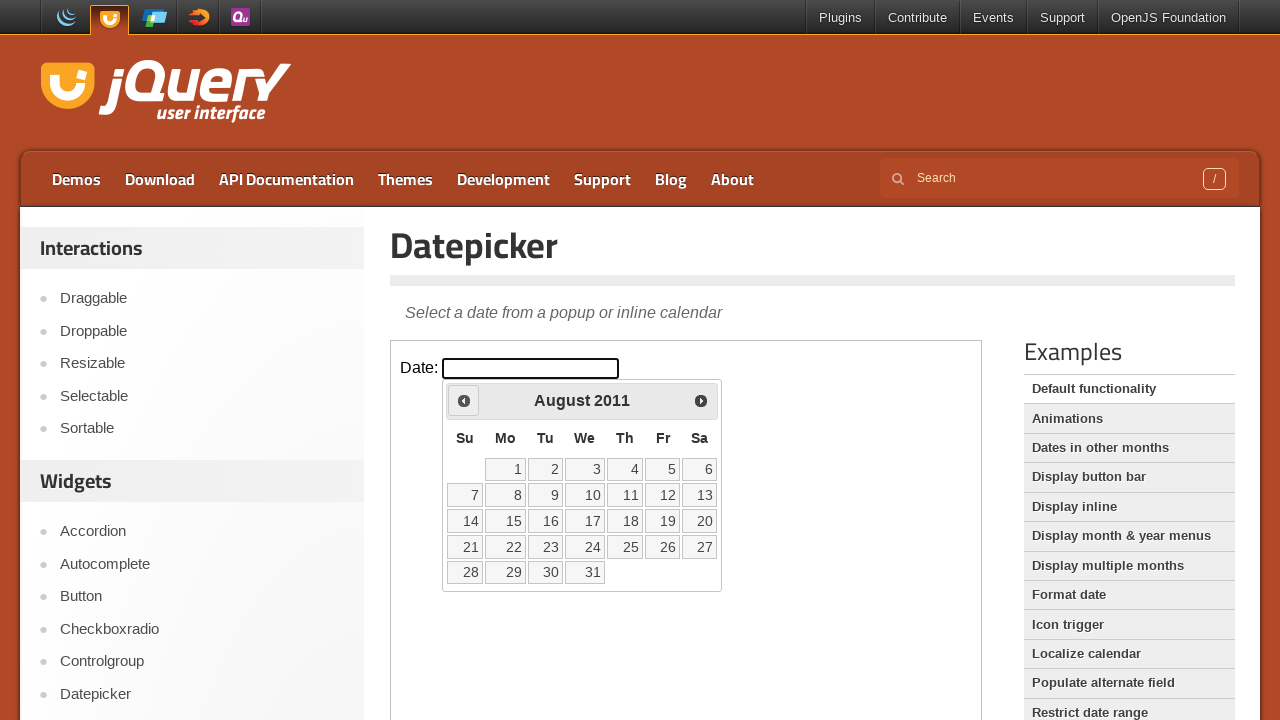

Clicked previous button to navigate to earlier year (currently at 2011) at (464, 400) on iframe >> nth=0 >> internal:control=enter-frame >> span:has-text('Prev')
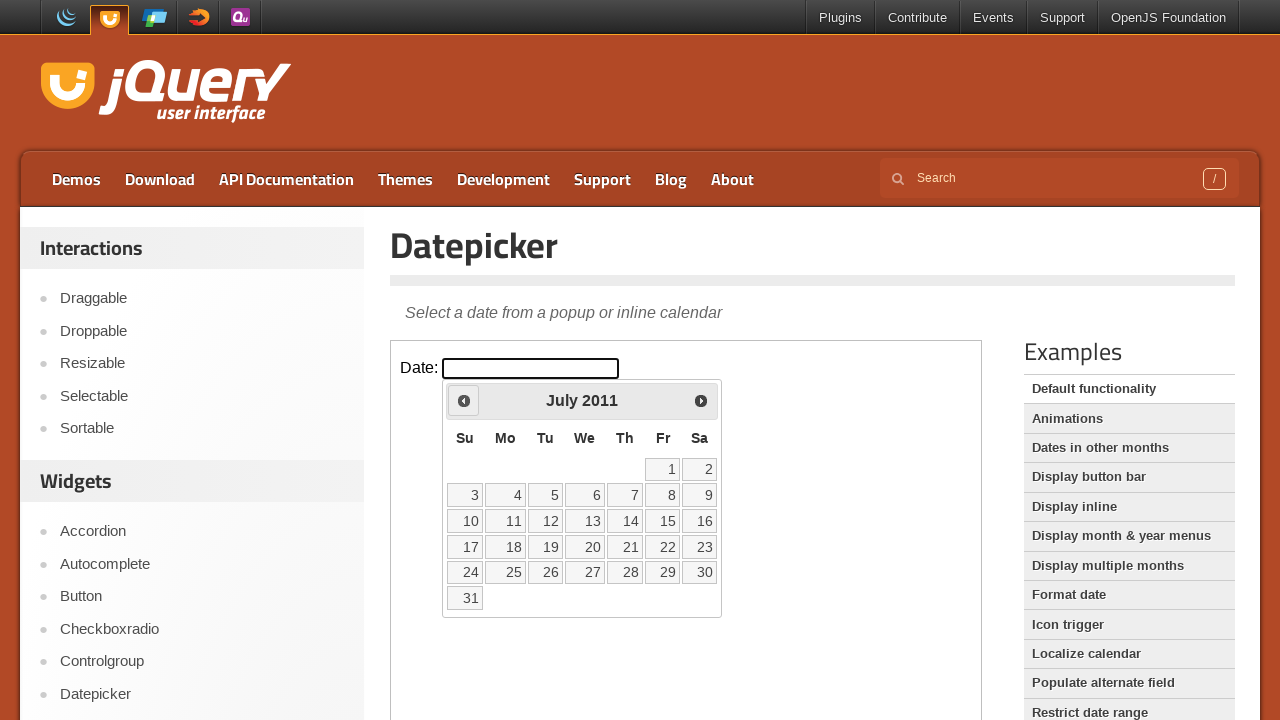

Retrieved current year value: 2011
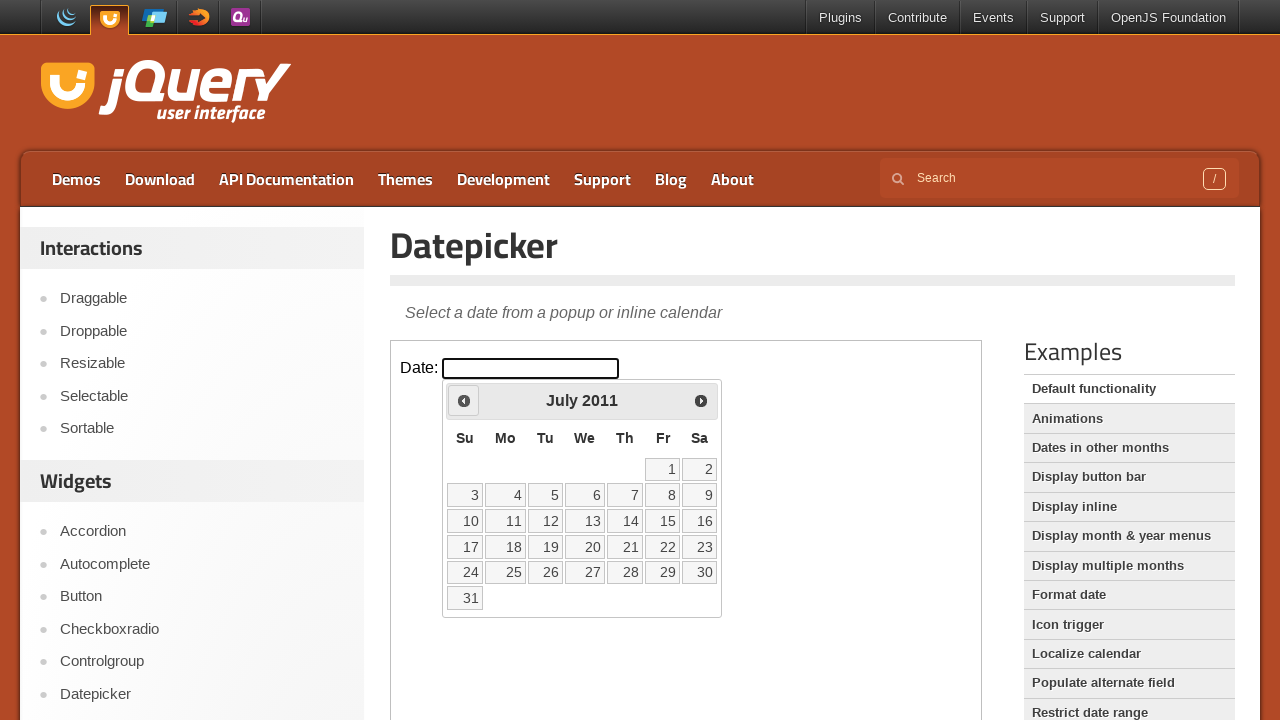

Clicked previous button to navigate to earlier year (currently at 2011) at (464, 400) on iframe >> nth=0 >> internal:control=enter-frame >> span:has-text('Prev')
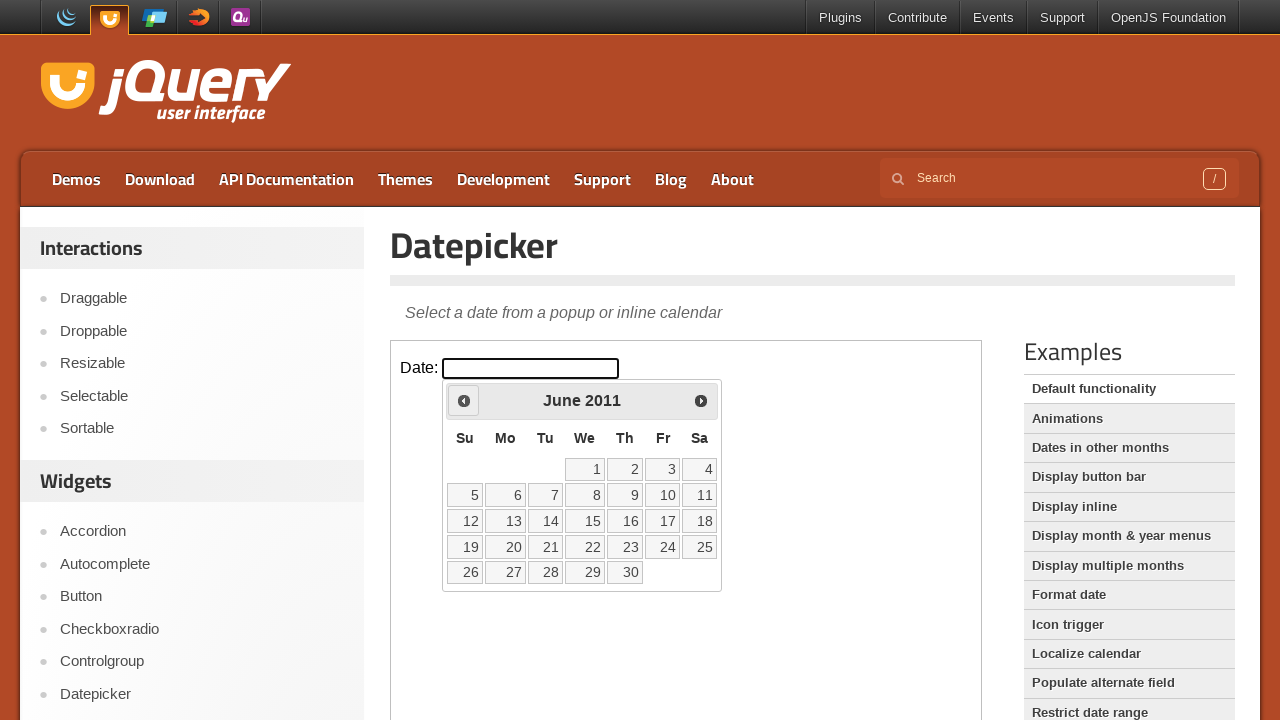

Retrieved current year value: 2011
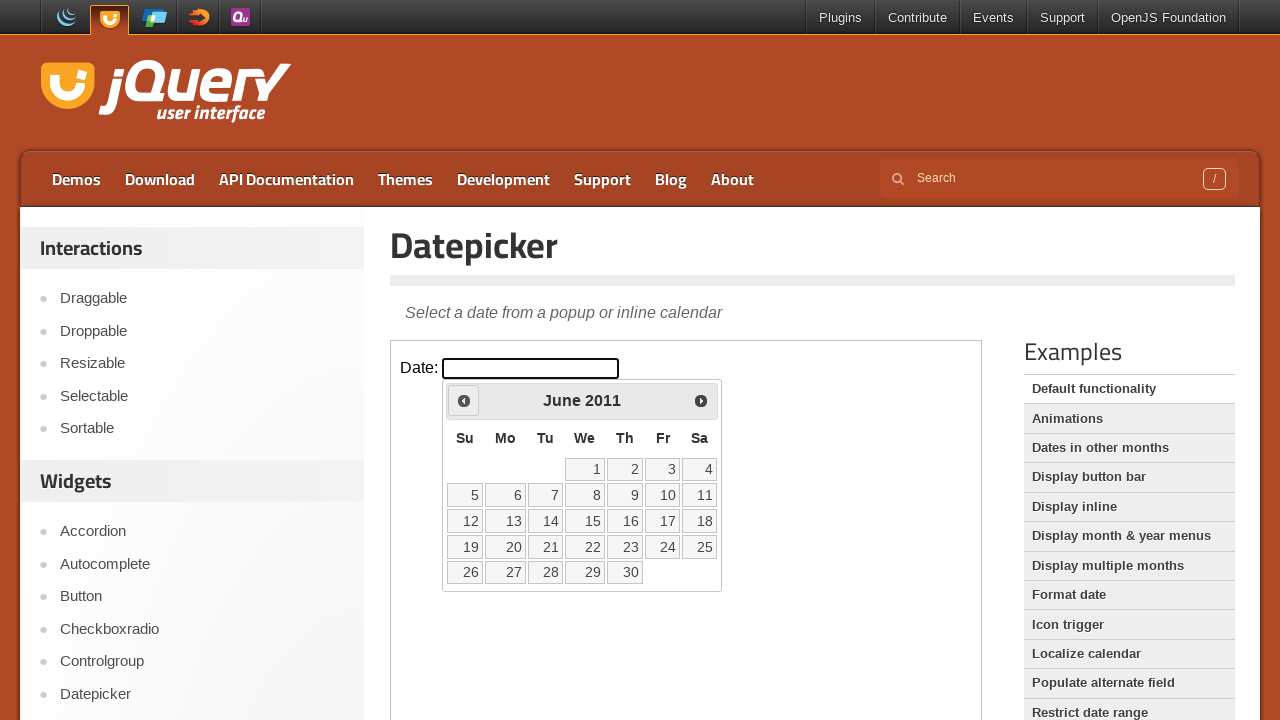

Clicked previous button to navigate to earlier year (currently at 2011) at (464, 400) on iframe >> nth=0 >> internal:control=enter-frame >> span:has-text('Prev')
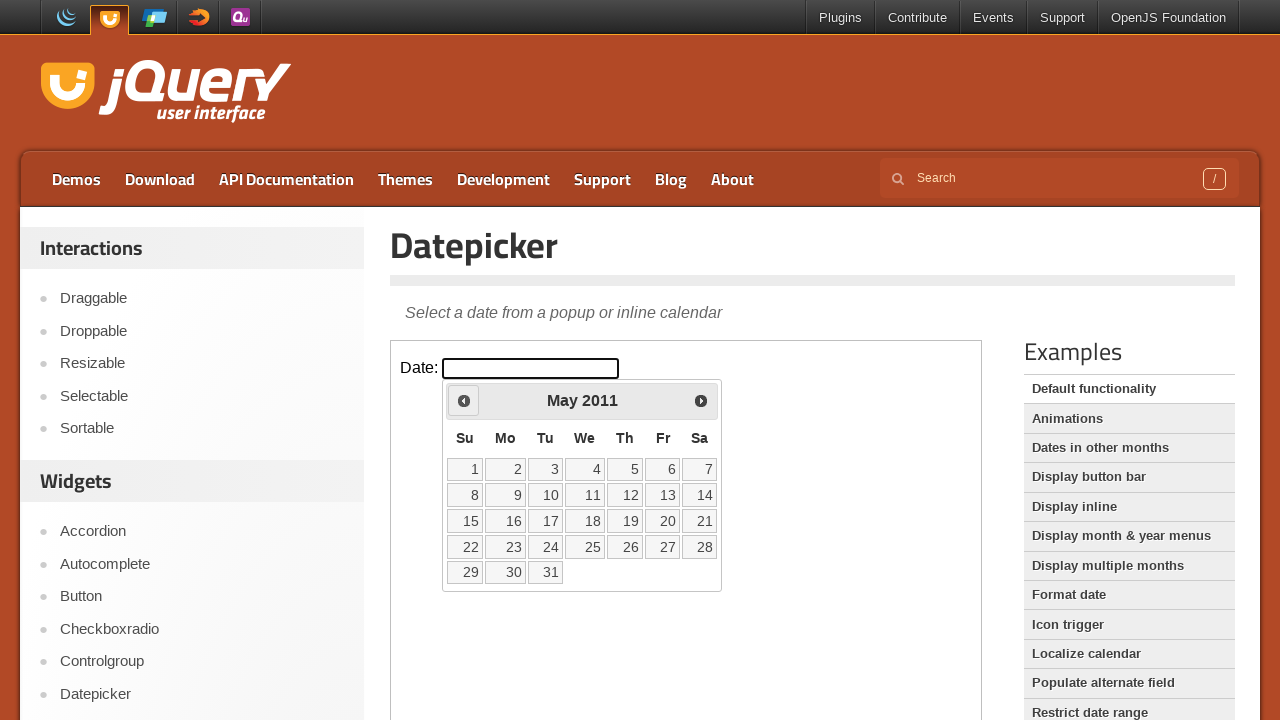

Retrieved current year value: 2011
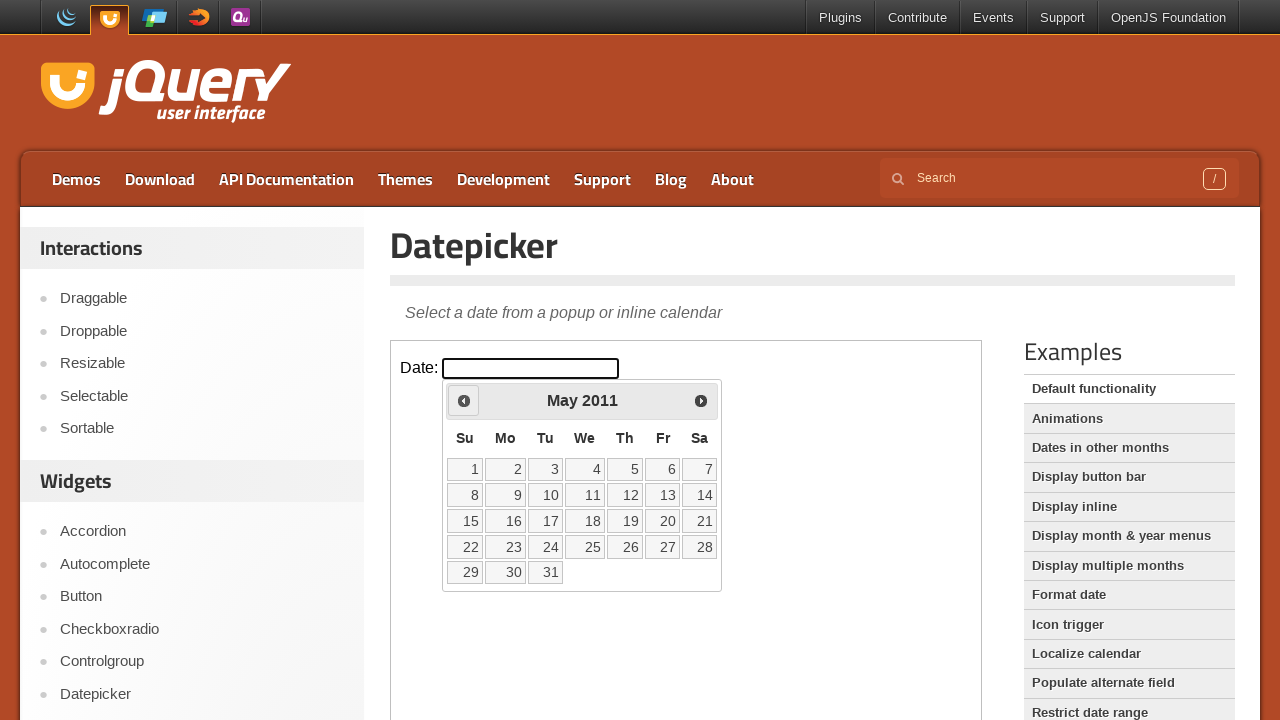

Clicked previous button to navigate to earlier year (currently at 2011) at (464, 400) on iframe >> nth=0 >> internal:control=enter-frame >> span:has-text('Prev')
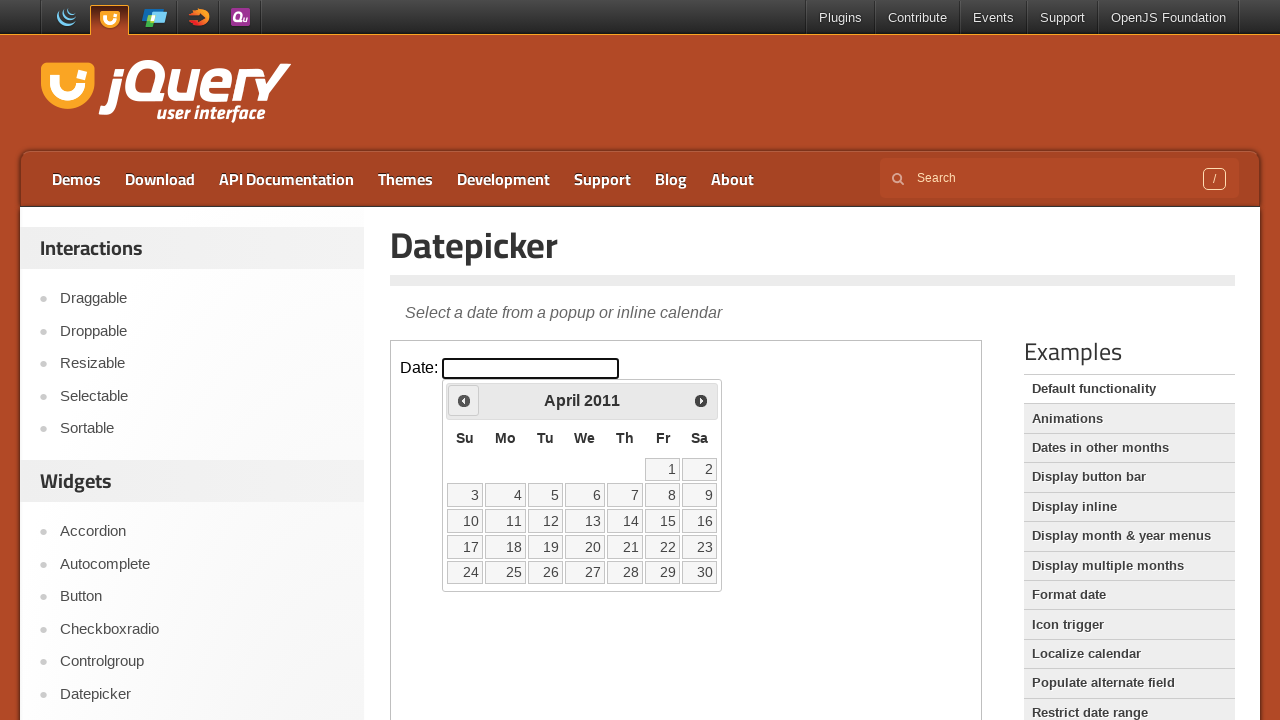

Retrieved current year value: 2011
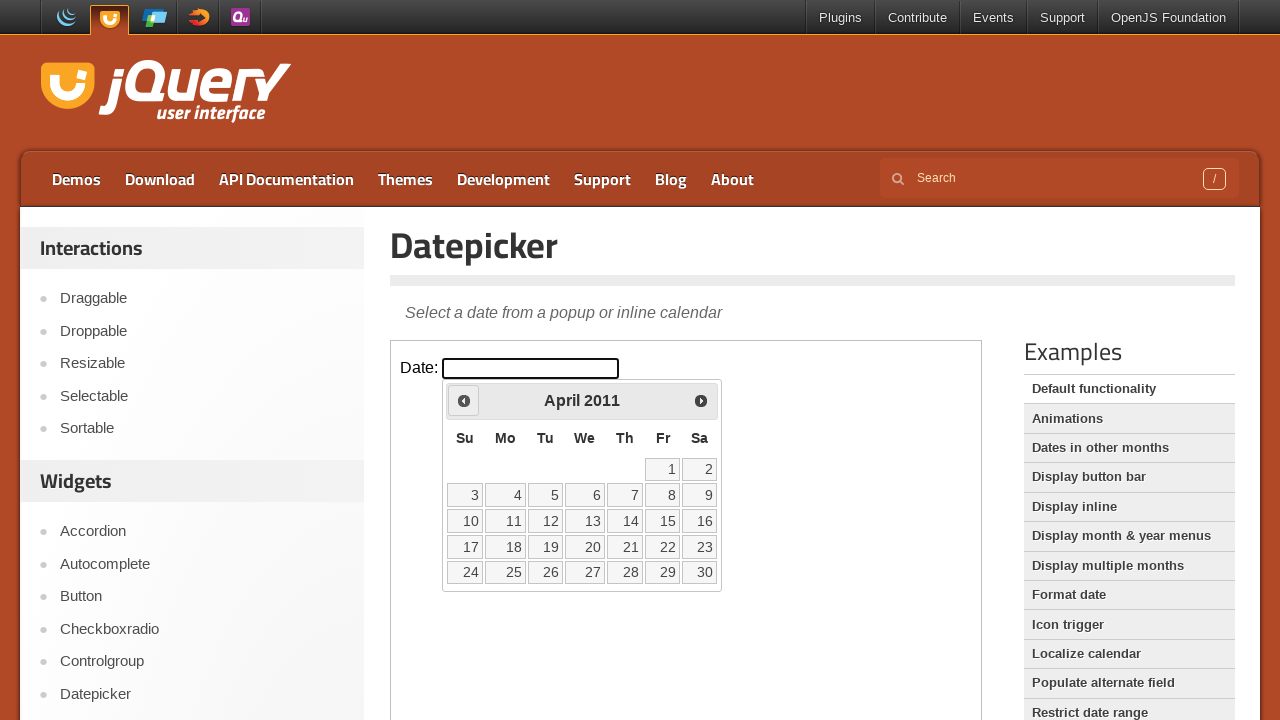

Clicked previous button to navigate to earlier year (currently at 2011) at (464, 400) on iframe >> nth=0 >> internal:control=enter-frame >> span:has-text('Prev')
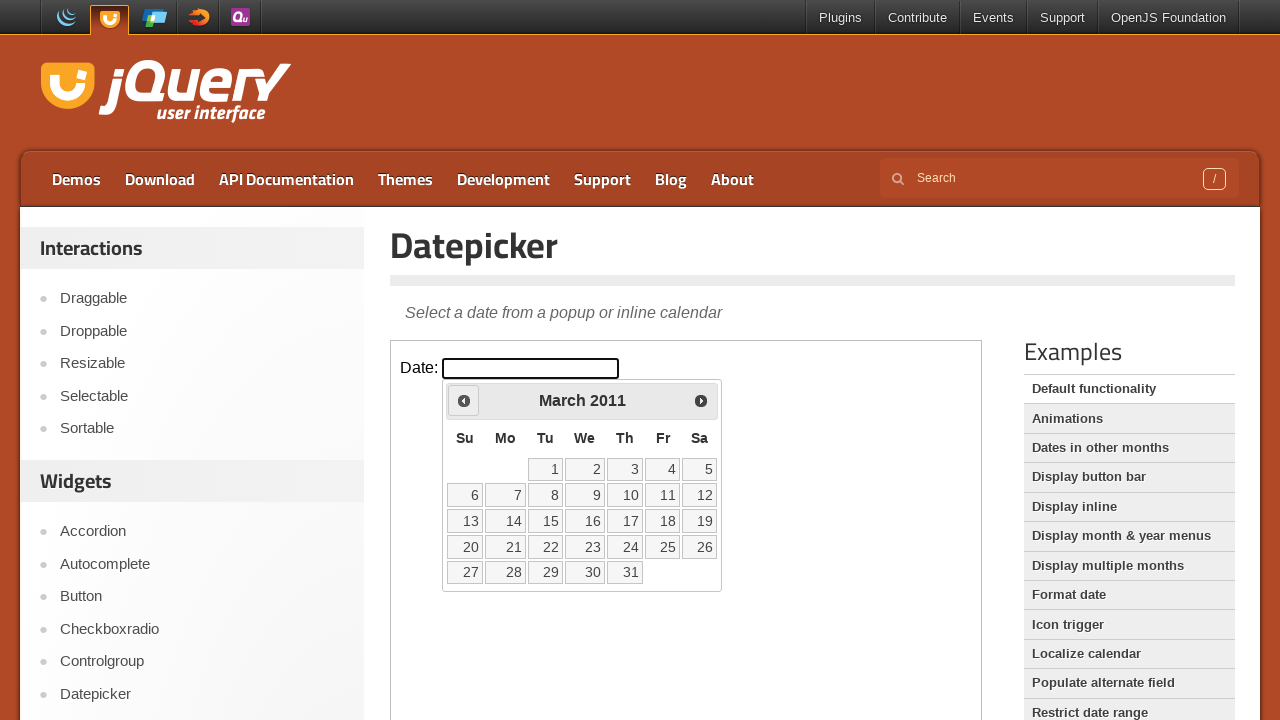

Retrieved current year value: 2011
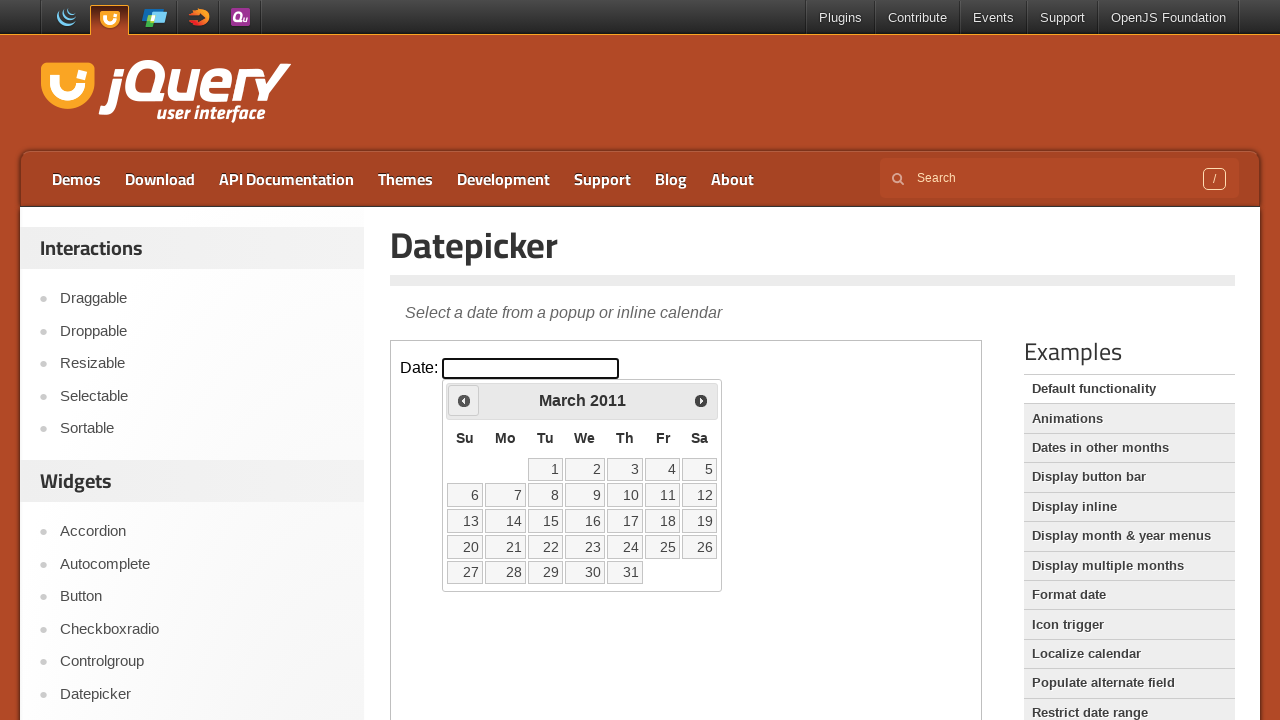

Clicked previous button to navigate to earlier year (currently at 2011) at (464, 400) on iframe >> nth=0 >> internal:control=enter-frame >> span:has-text('Prev')
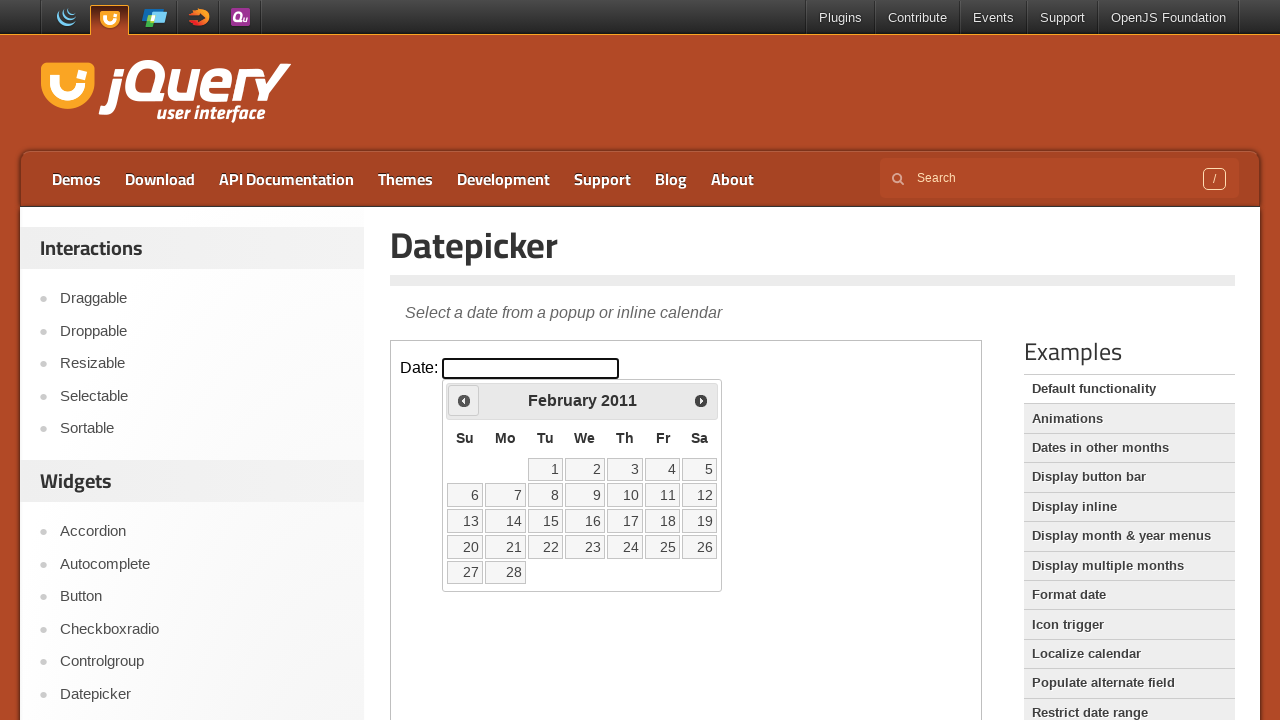

Retrieved current year value: 2011
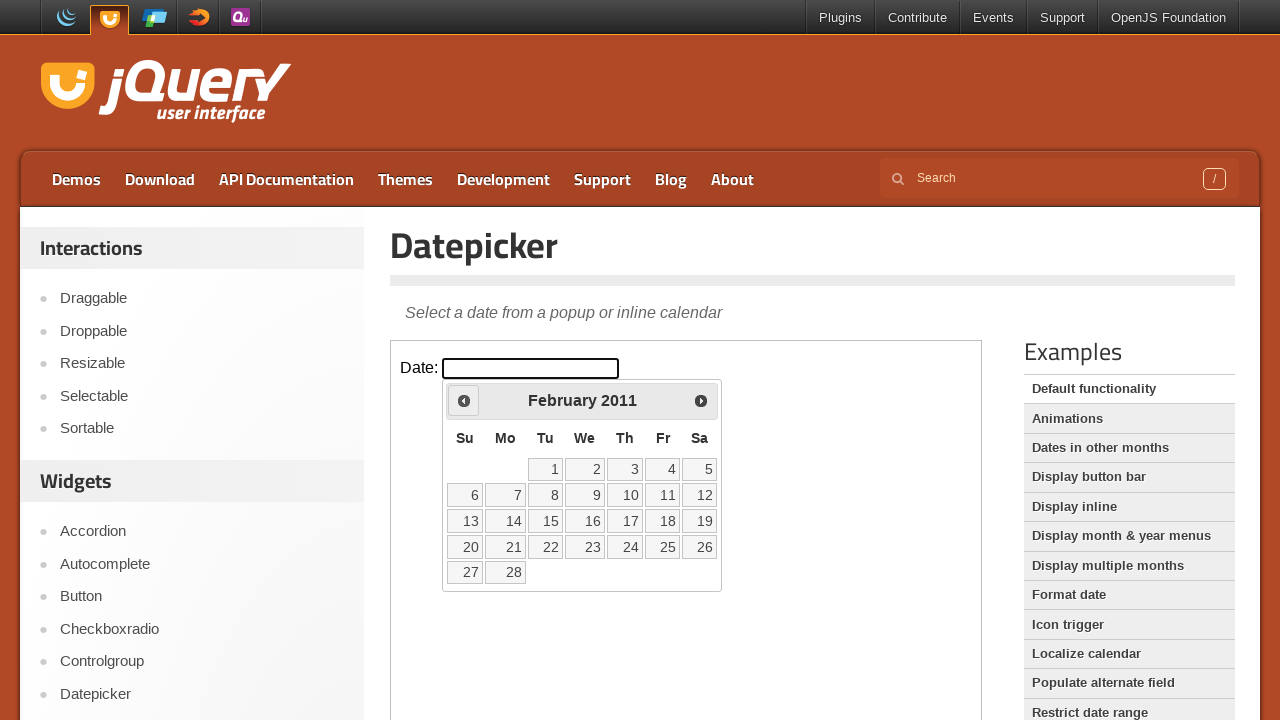

Clicked previous button to navigate to earlier year (currently at 2011) at (464, 400) on iframe >> nth=0 >> internal:control=enter-frame >> span:has-text('Prev')
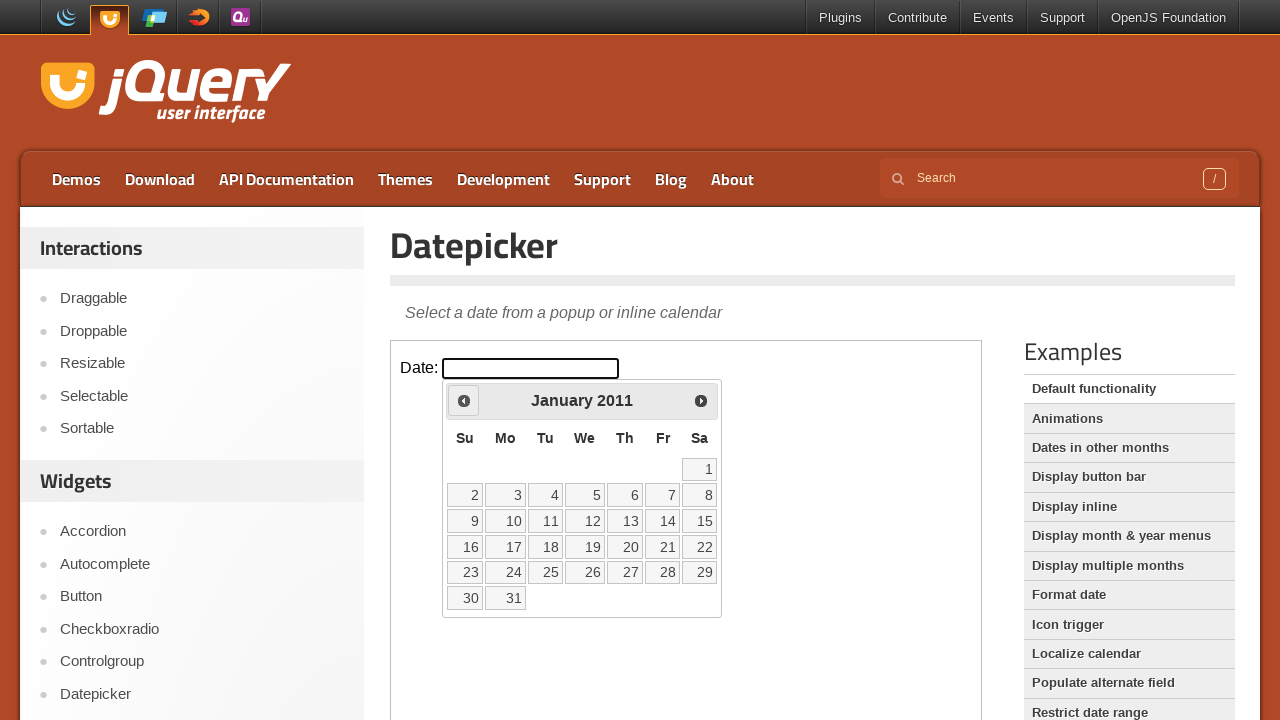

Retrieved current year value: 2011
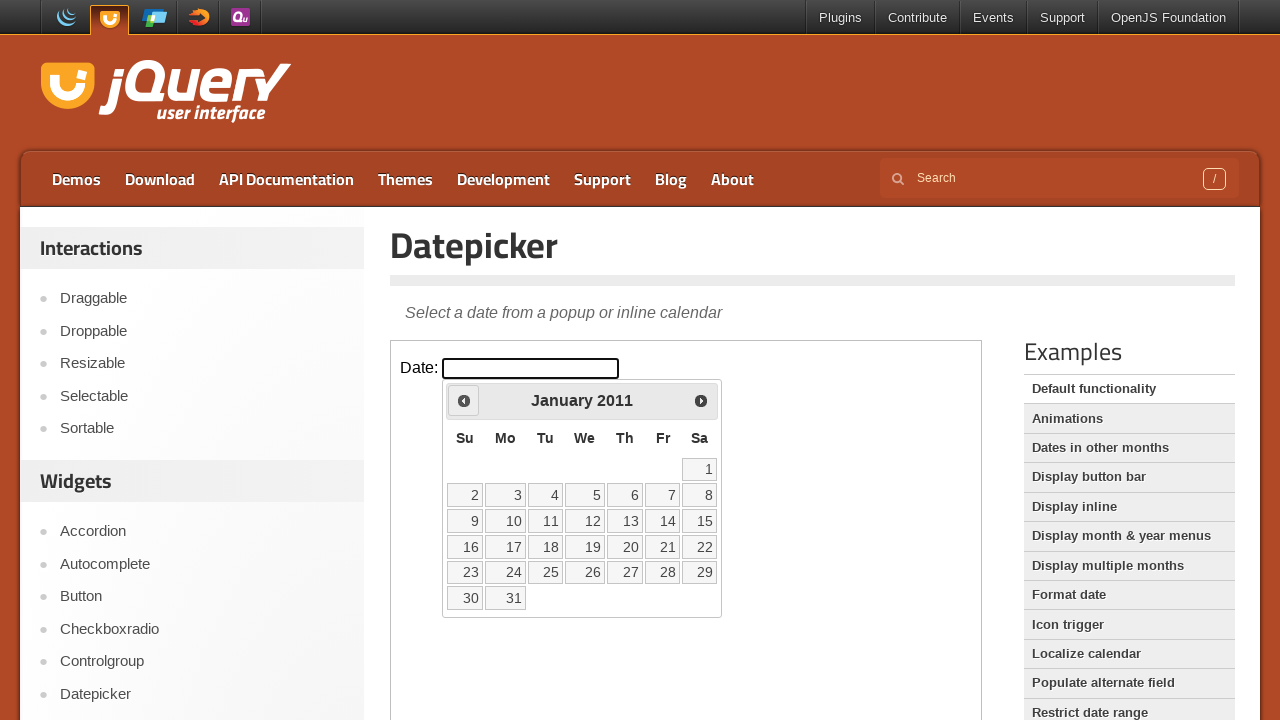

Clicked previous button to navigate to earlier year (currently at 2011) at (464, 400) on iframe >> nth=0 >> internal:control=enter-frame >> span:has-text('Prev')
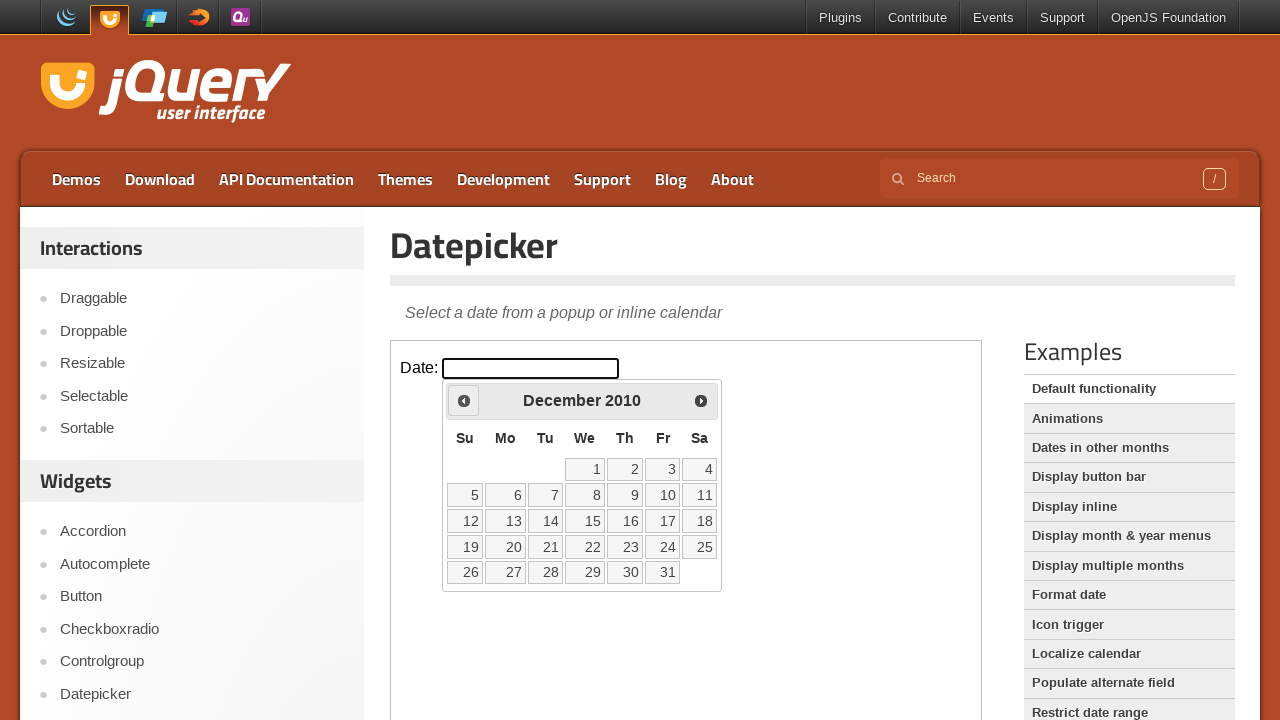

Retrieved current year value: 2010
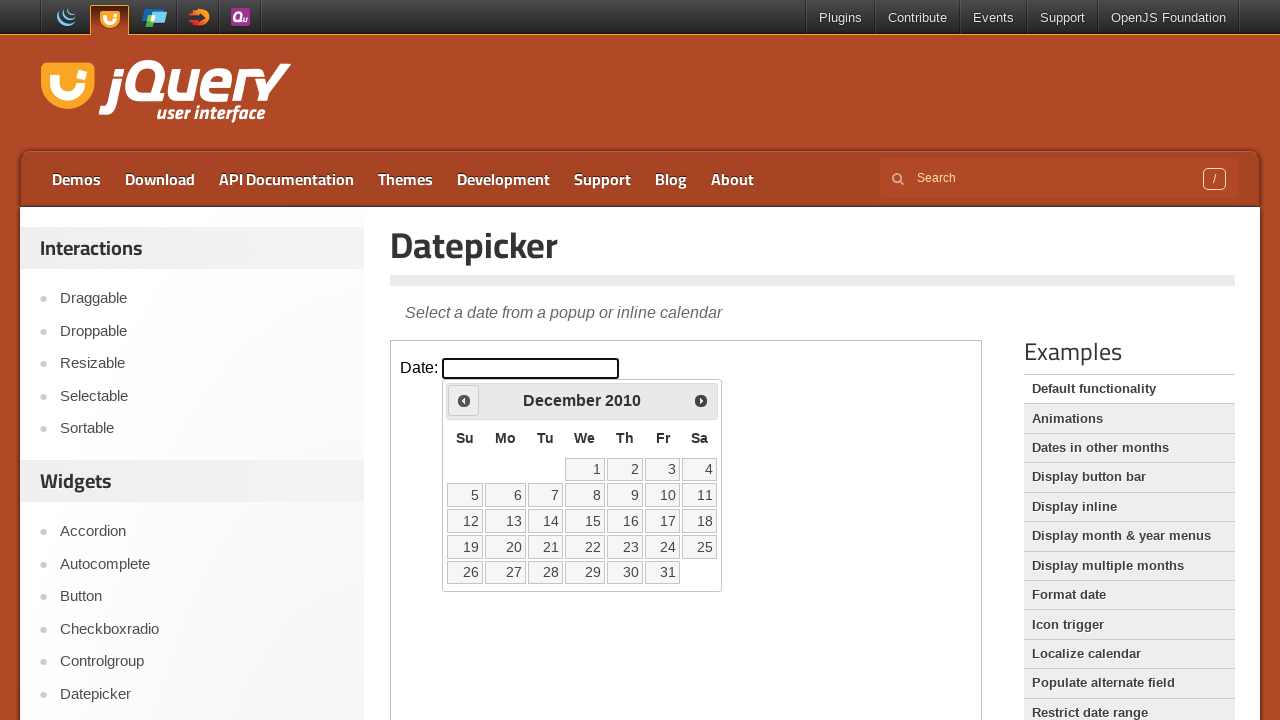

Clicked previous button to navigate to earlier year (currently at 2010) at (464, 400) on iframe >> nth=0 >> internal:control=enter-frame >> span:has-text('Prev')
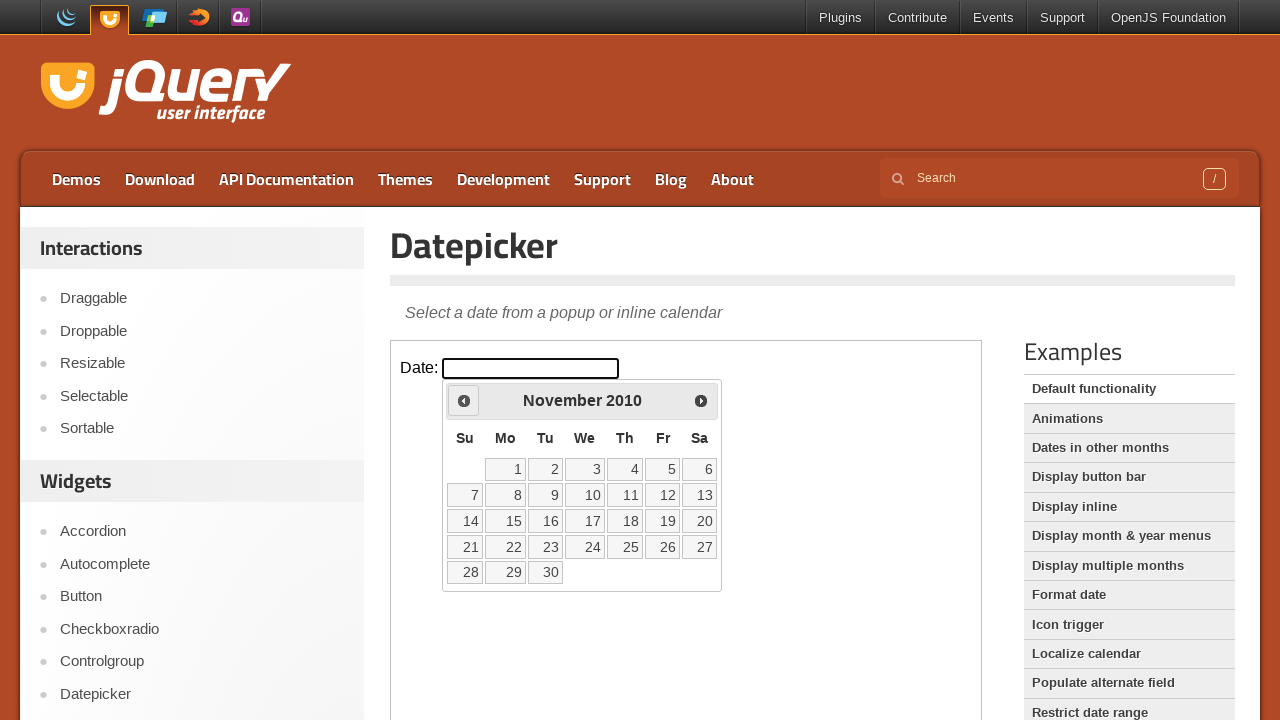

Retrieved current year value: 2010
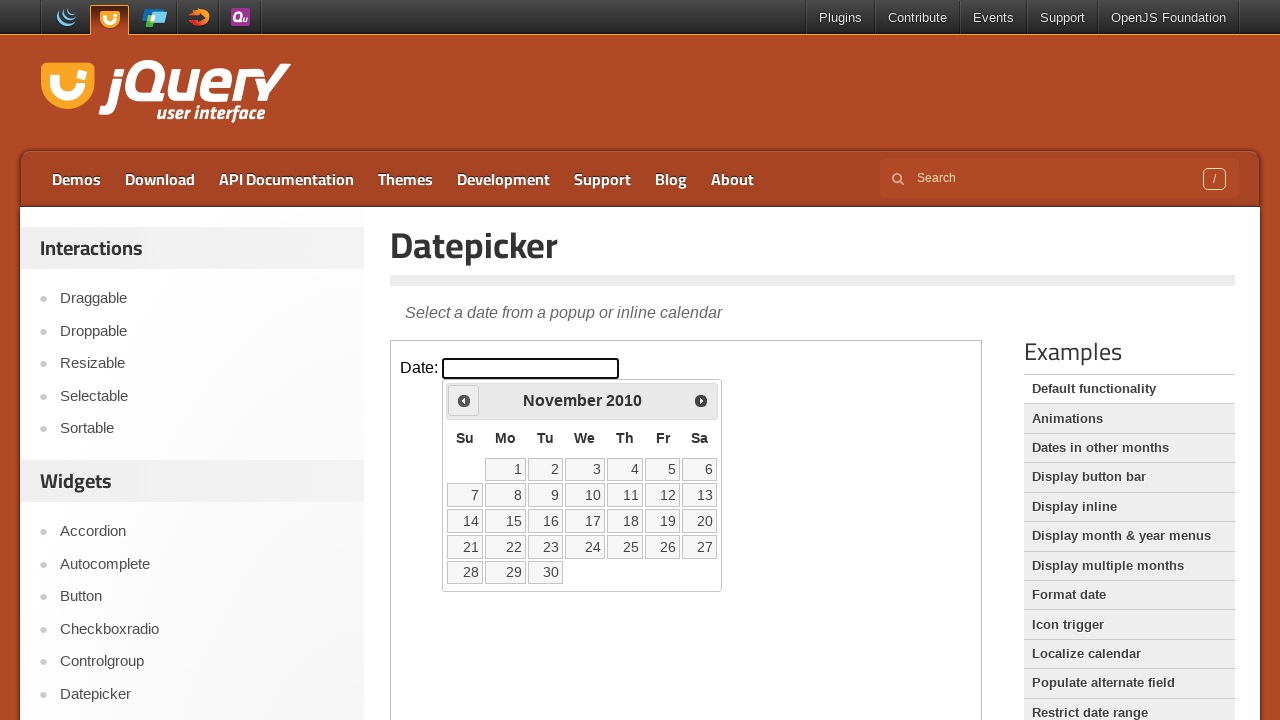

Clicked previous button to navigate to earlier year (currently at 2010) at (464, 400) on iframe >> nth=0 >> internal:control=enter-frame >> span:has-text('Prev')
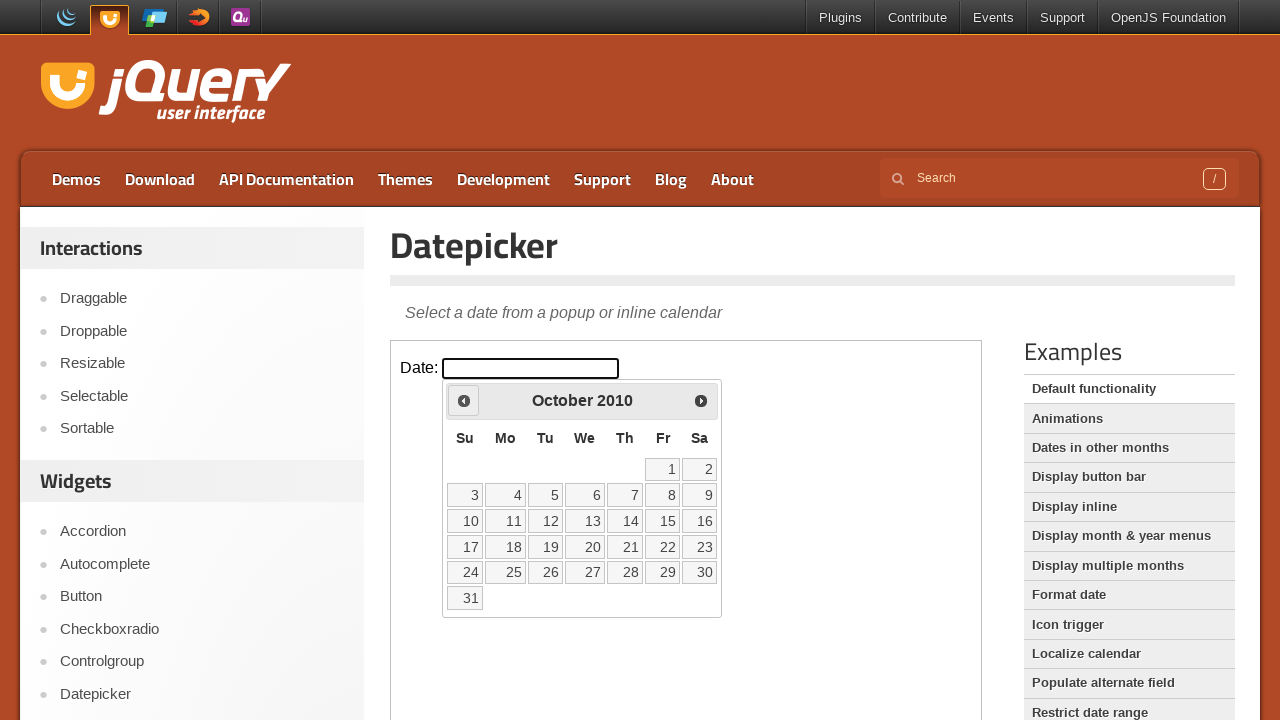

Retrieved current year value: 2010
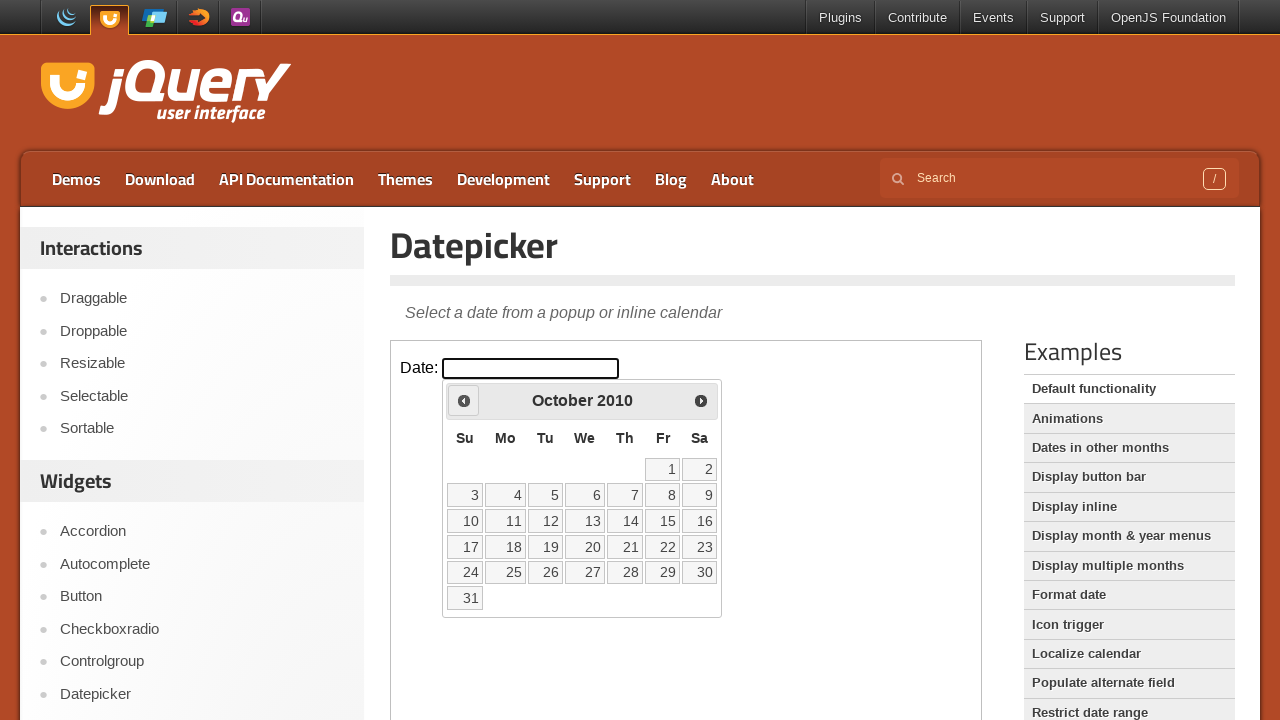

Clicked previous button to navigate to earlier year (currently at 2010) at (464, 400) on iframe >> nth=0 >> internal:control=enter-frame >> span:has-text('Prev')
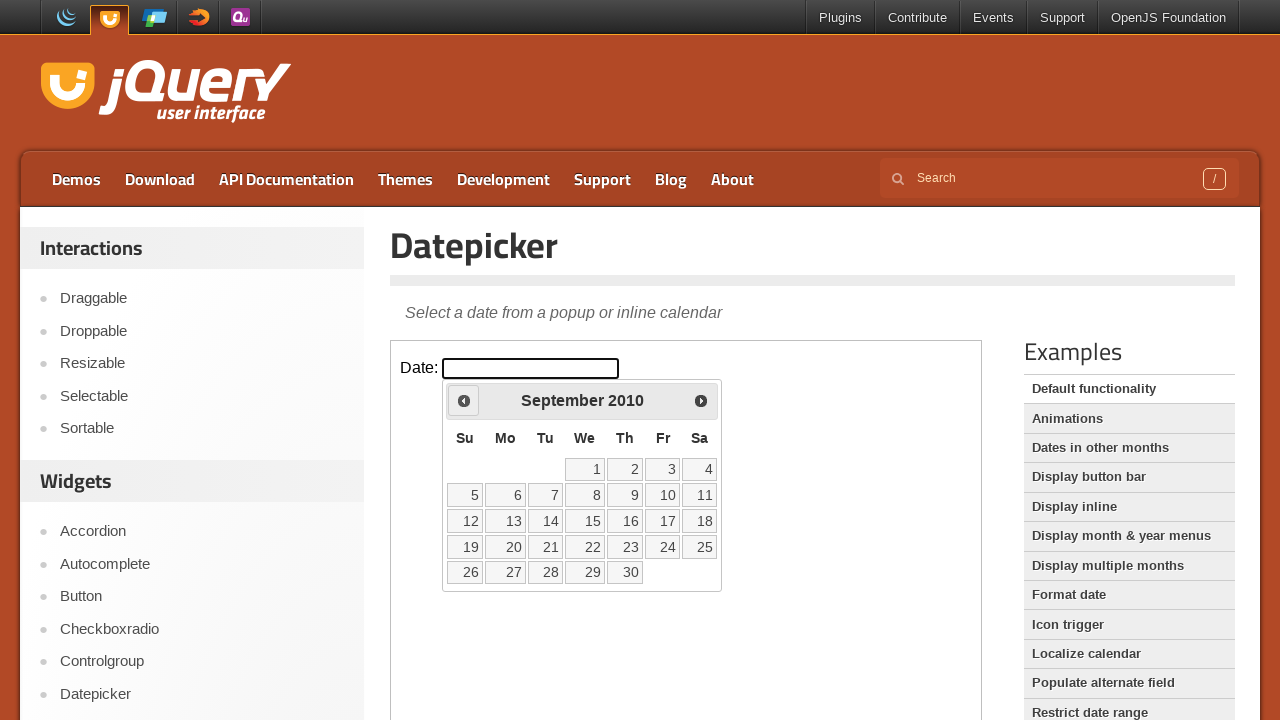

Retrieved current year value: 2010
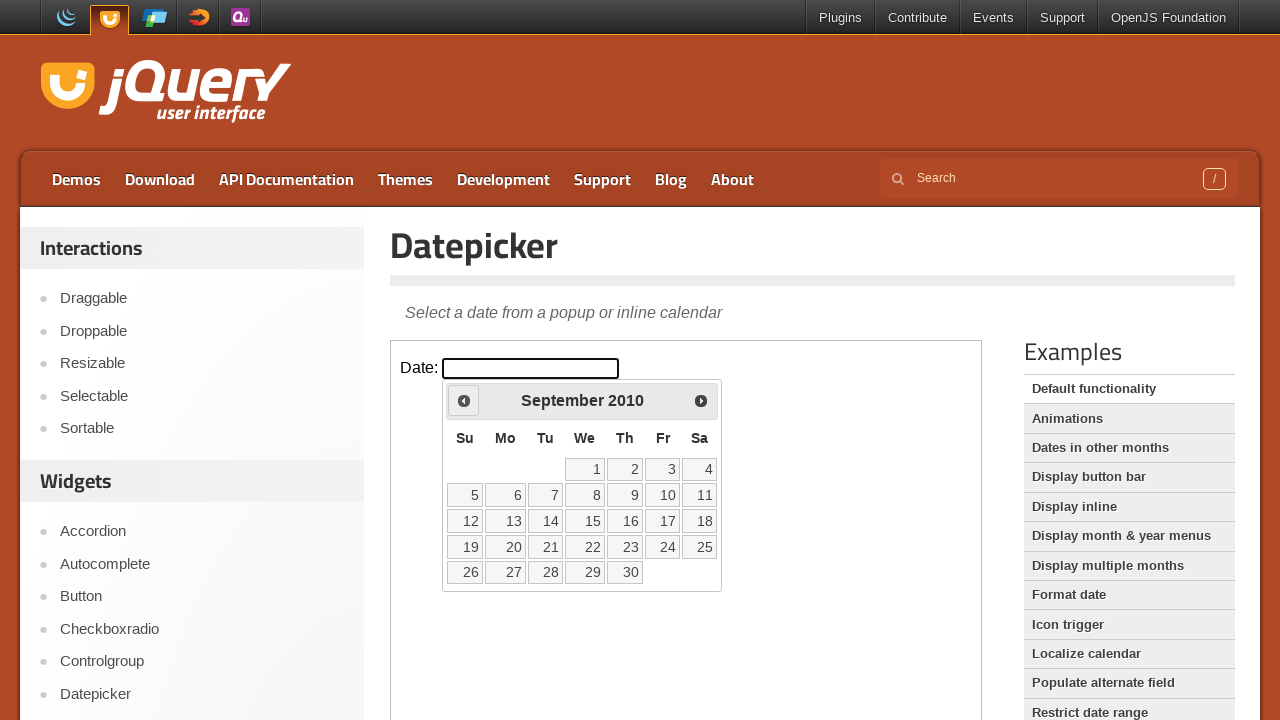

Clicked previous button to navigate to earlier year (currently at 2010) at (464, 400) on iframe >> nth=0 >> internal:control=enter-frame >> span:has-text('Prev')
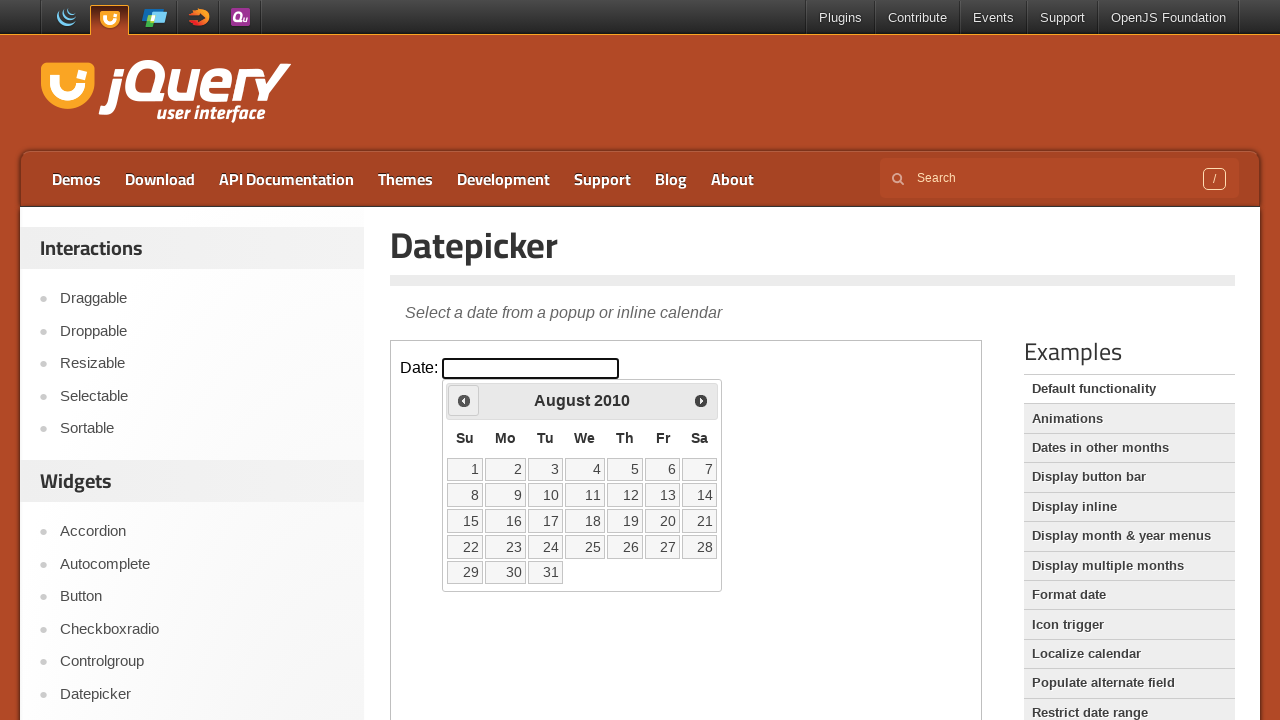

Retrieved current year value: 2010
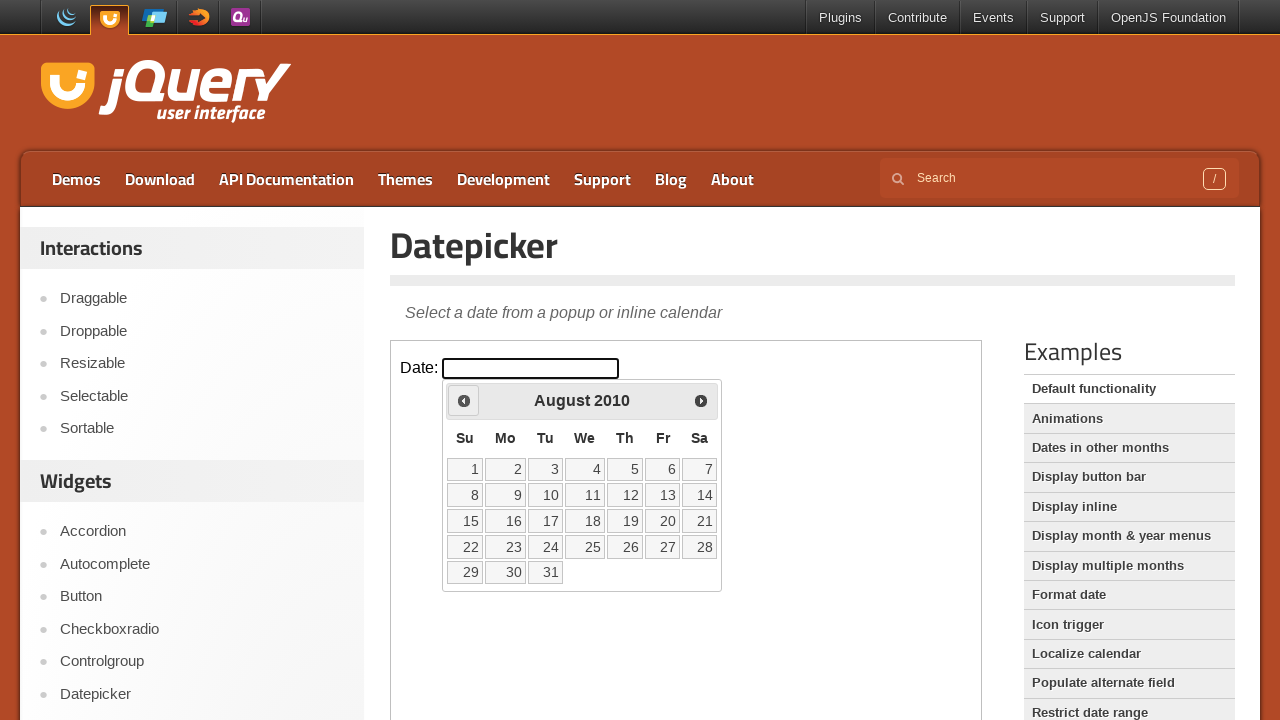

Clicked previous button to navigate to earlier year (currently at 2010) at (464, 400) on iframe >> nth=0 >> internal:control=enter-frame >> span:has-text('Prev')
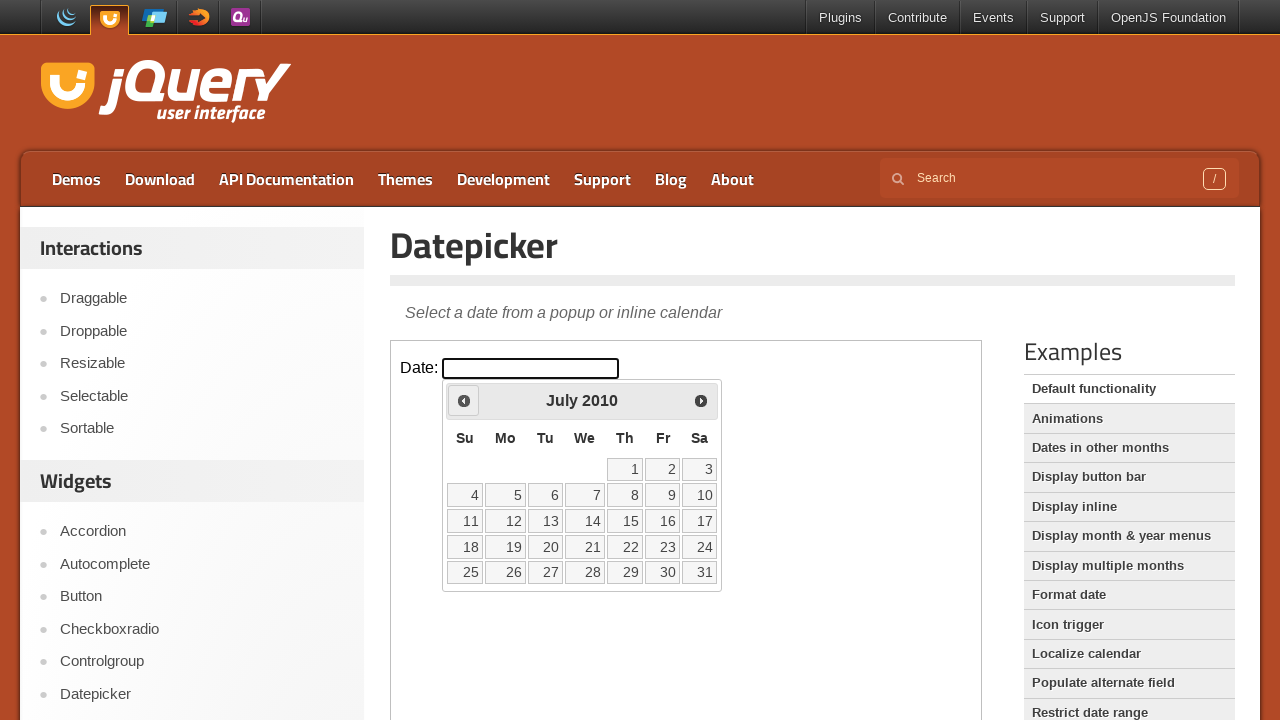

Retrieved current year value: 2010
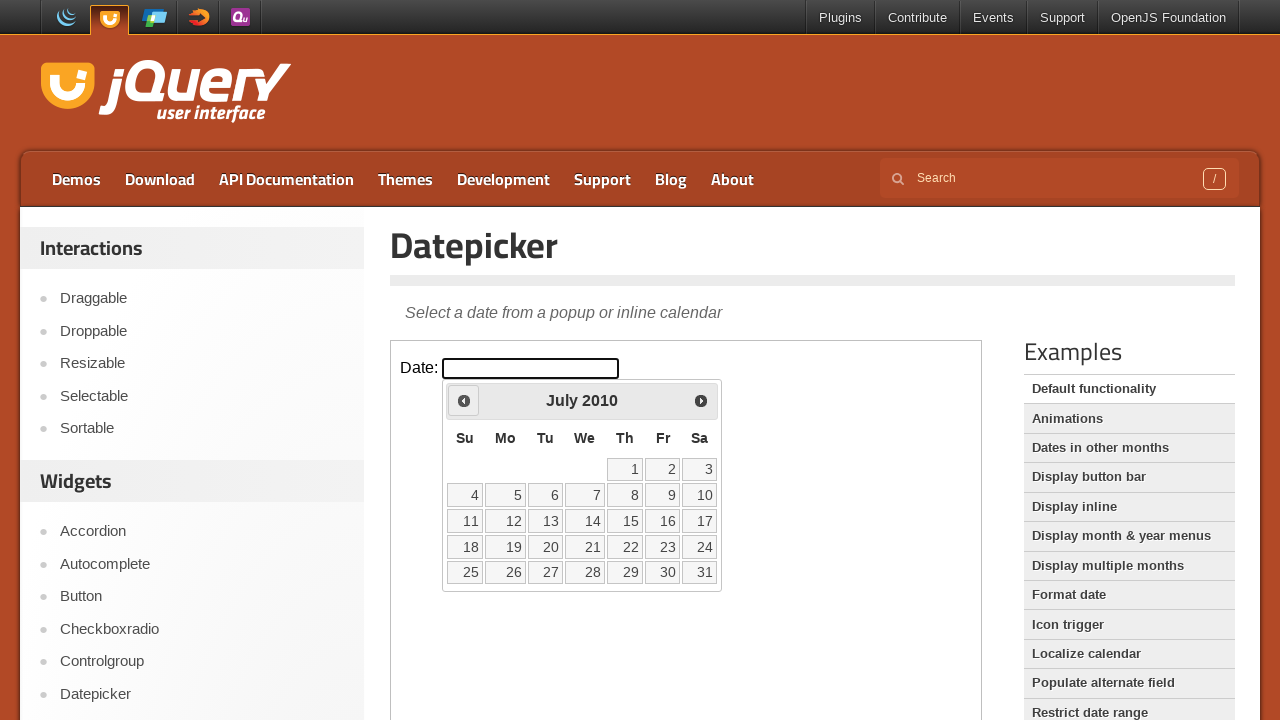

Clicked previous button to navigate to earlier year (currently at 2010) at (464, 400) on iframe >> nth=0 >> internal:control=enter-frame >> span:has-text('Prev')
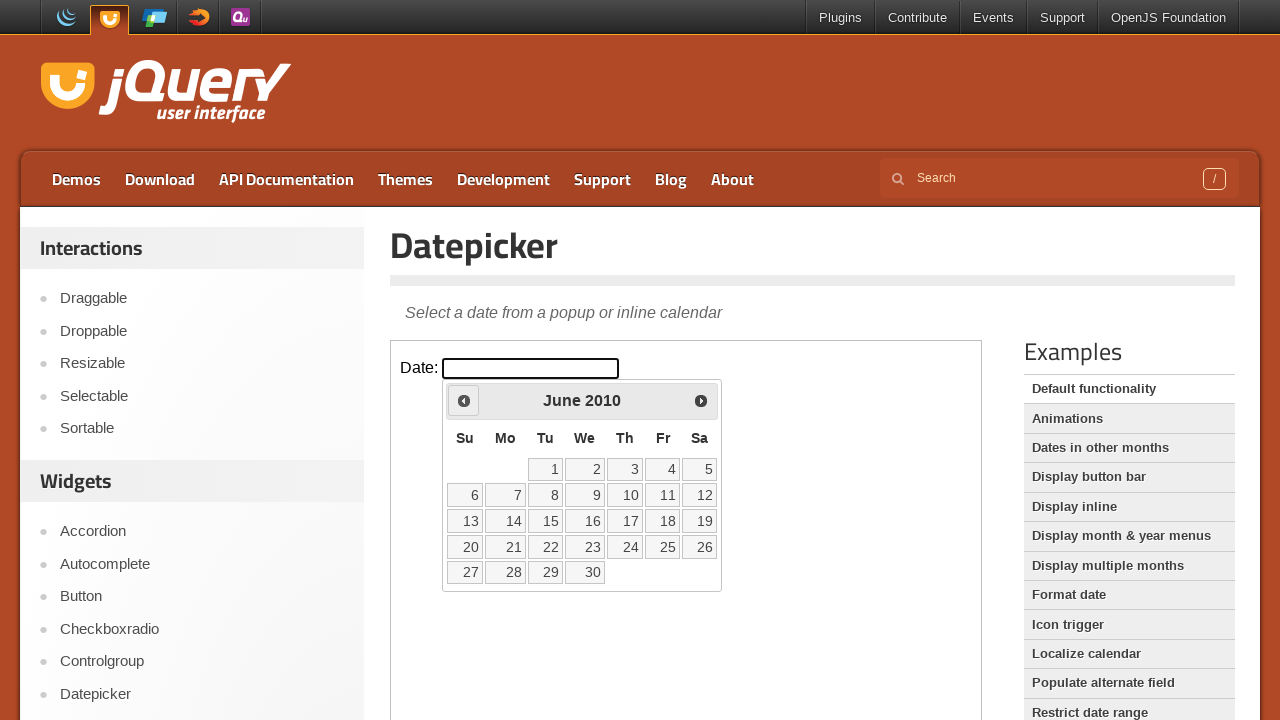

Retrieved current year value: 2010
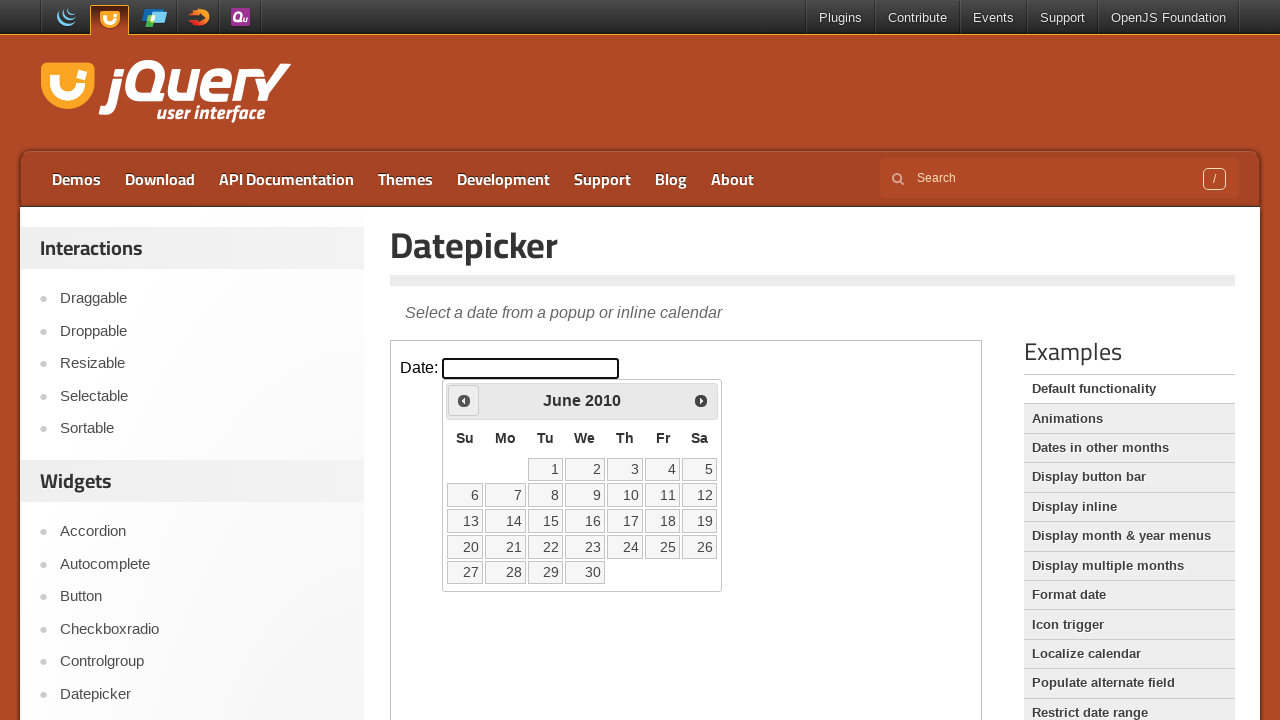

Clicked previous button to navigate to earlier year (currently at 2010) at (464, 400) on iframe >> nth=0 >> internal:control=enter-frame >> span:has-text('Prev')
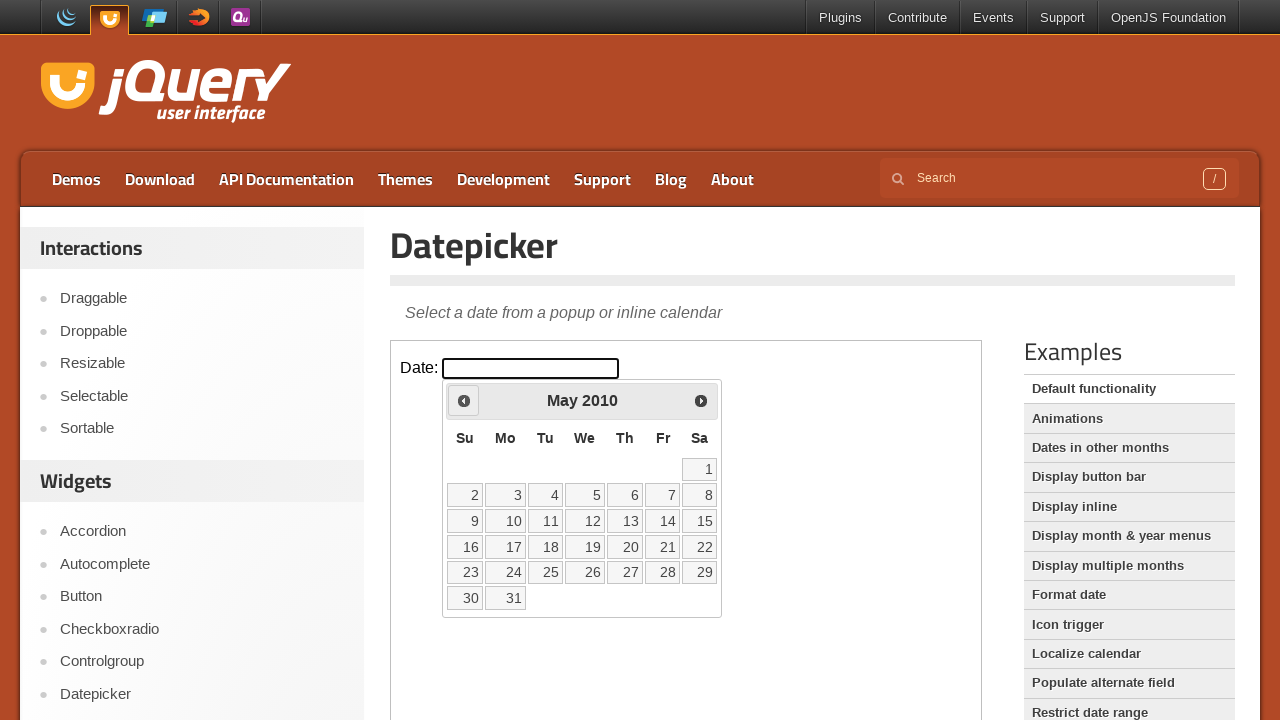

Retrieved current year value: 2010
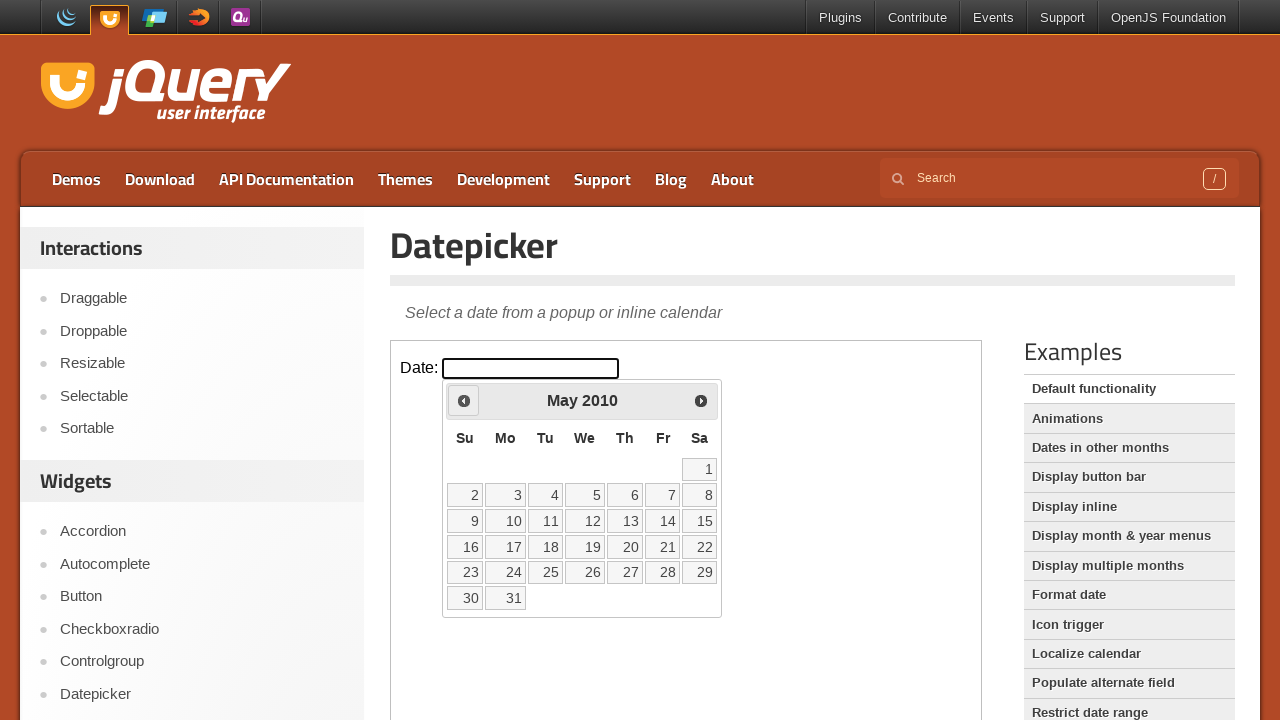

Clicked previous button to navigate to earlier year (currently at 2010) at (464, 400) on iframe >> nth=0 >> internal:control=enter-frame >> span:has-text('Prev')
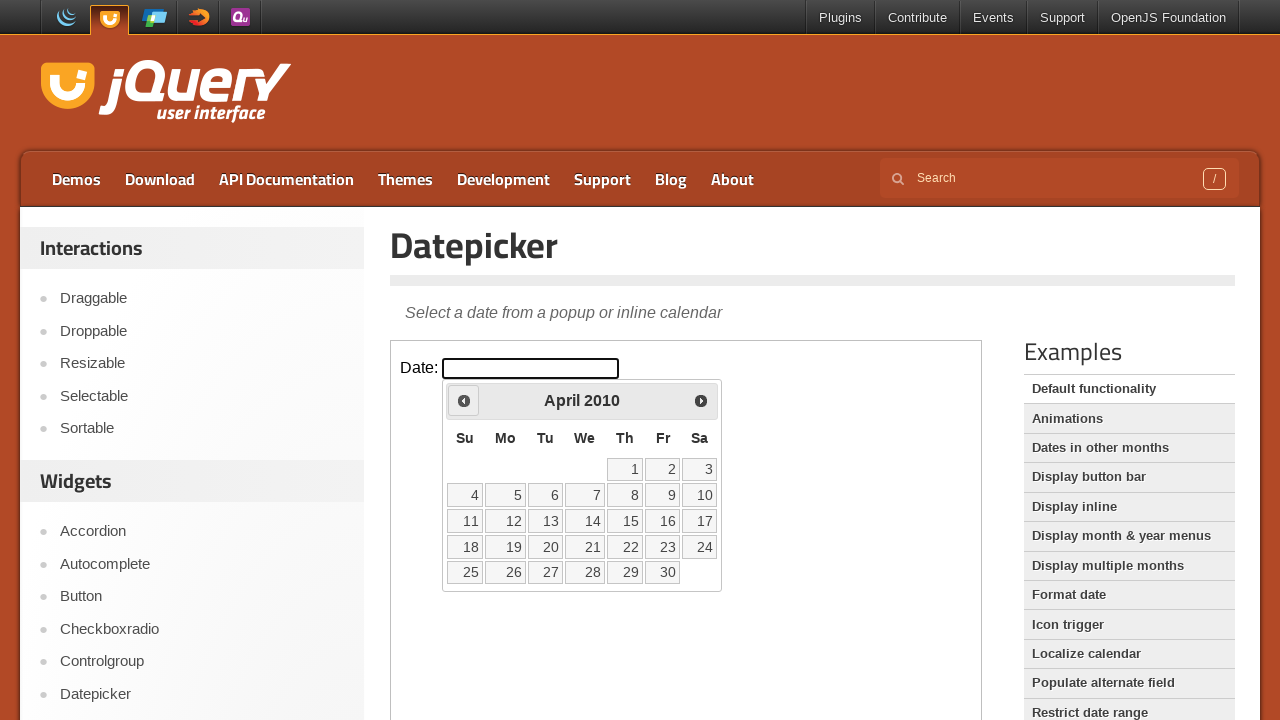

Retrieved current year value: 2010
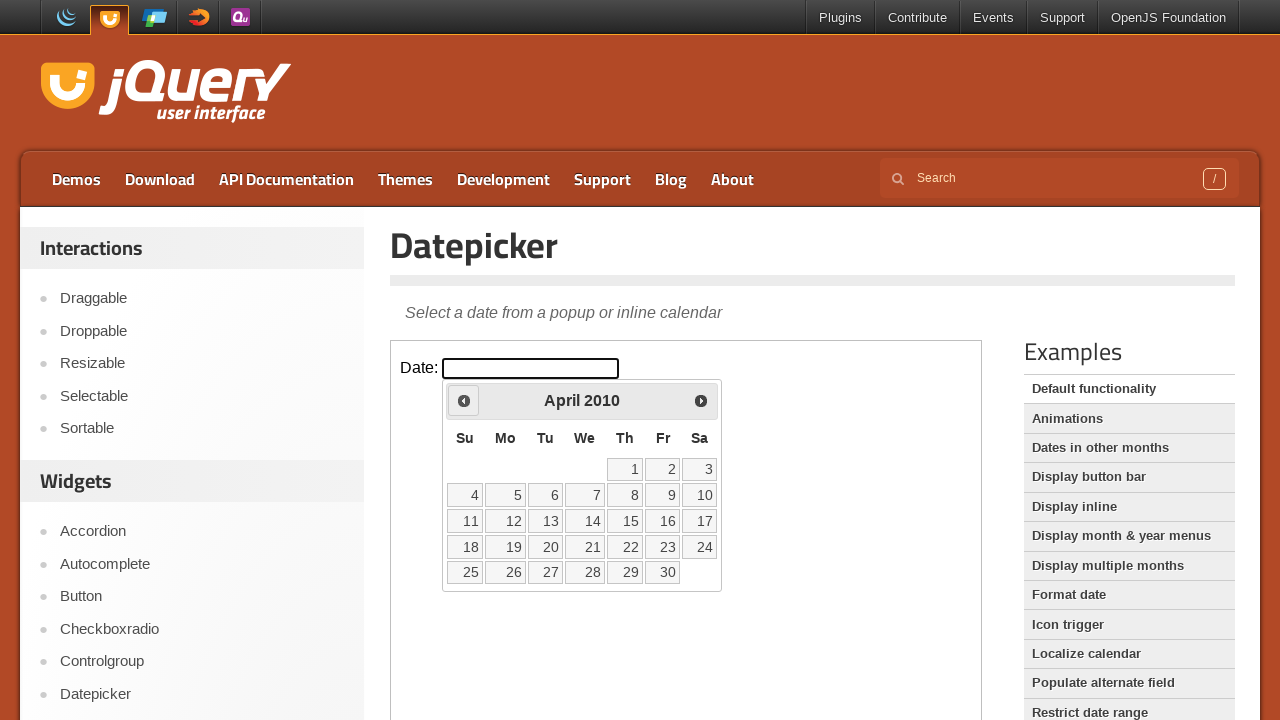

Clicked previous button to navigate to earlier year (currently at 2010) at (464, 400) on iframe >> nth=0 >> internal:control=enter-frame >> span:has-text('Prev')
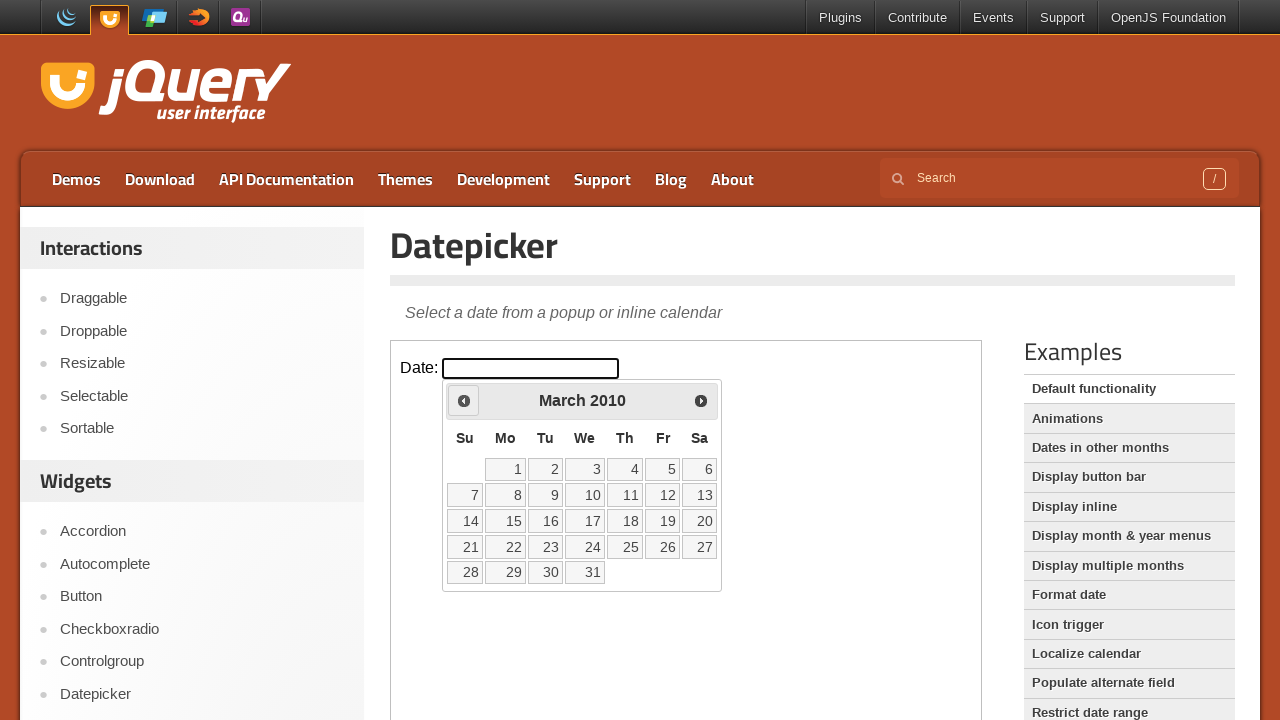

Retrieved current year value: 2010
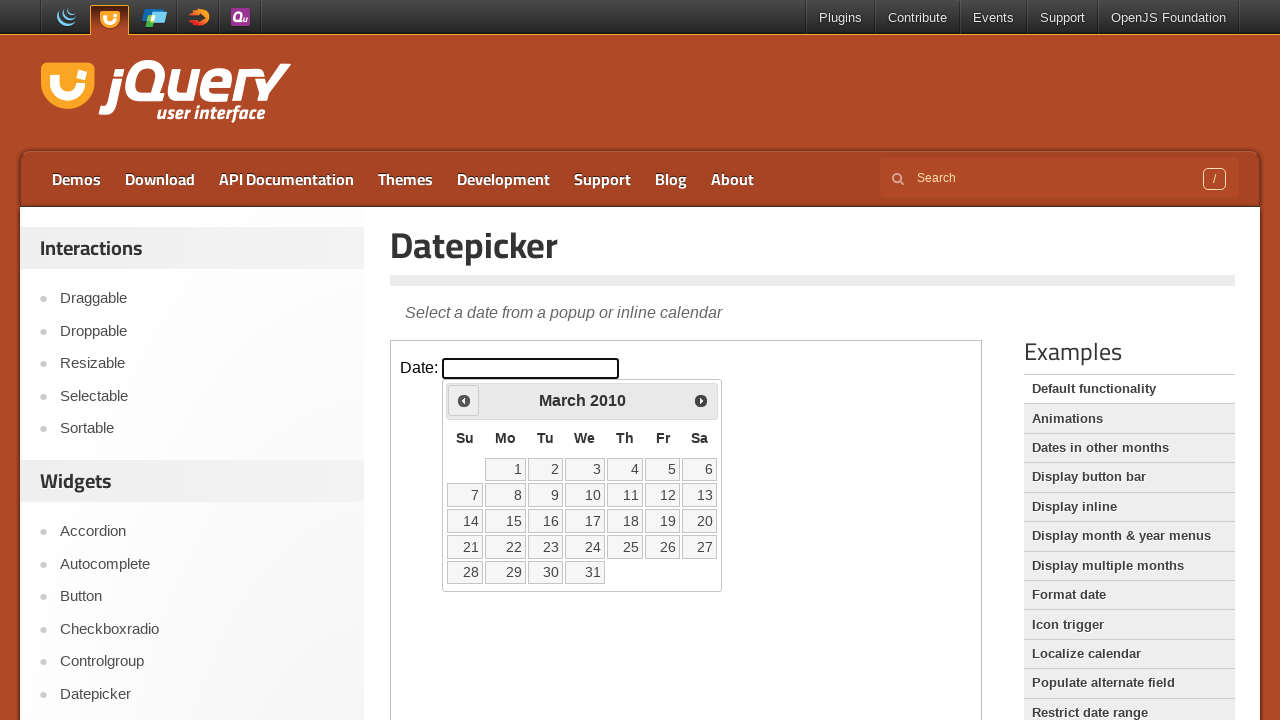

Clicked previous button to navigate to earlier year (currently at 2010) at (464, 400) on iframe >> nth=0 >> internal:control=enter-frame >> span:has-text('Prev')
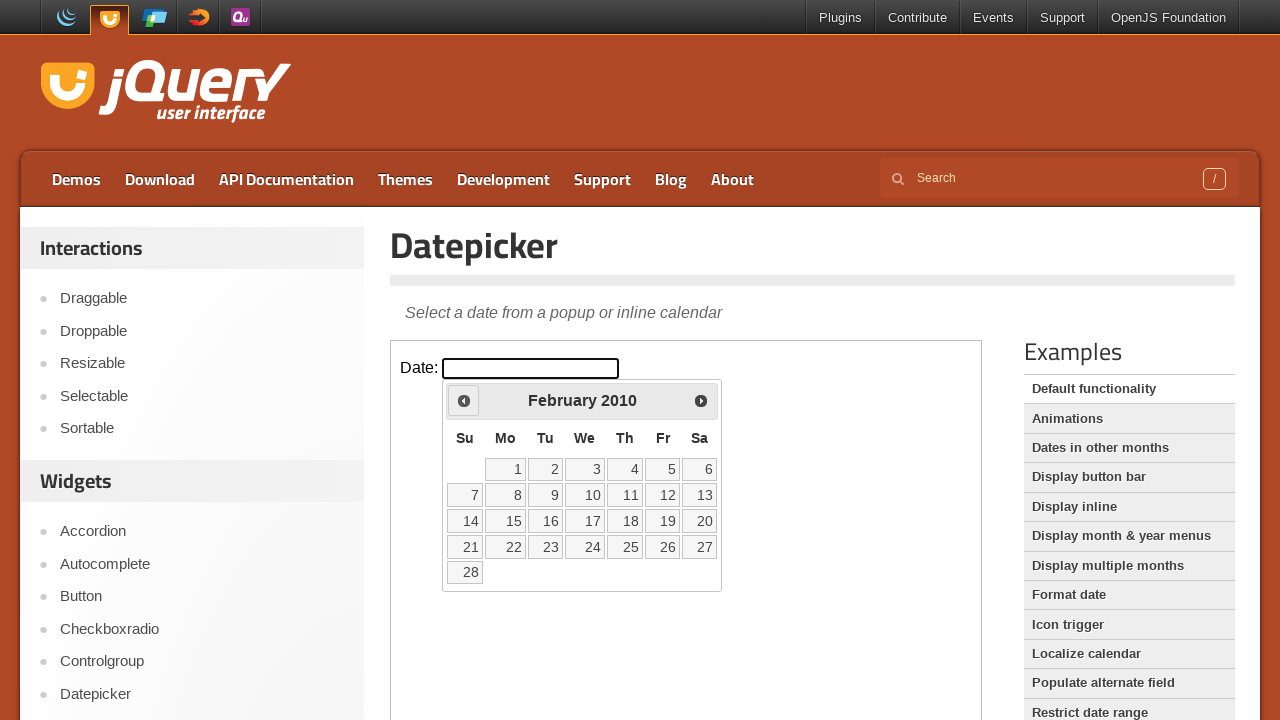

Retrieved current year value: 2010
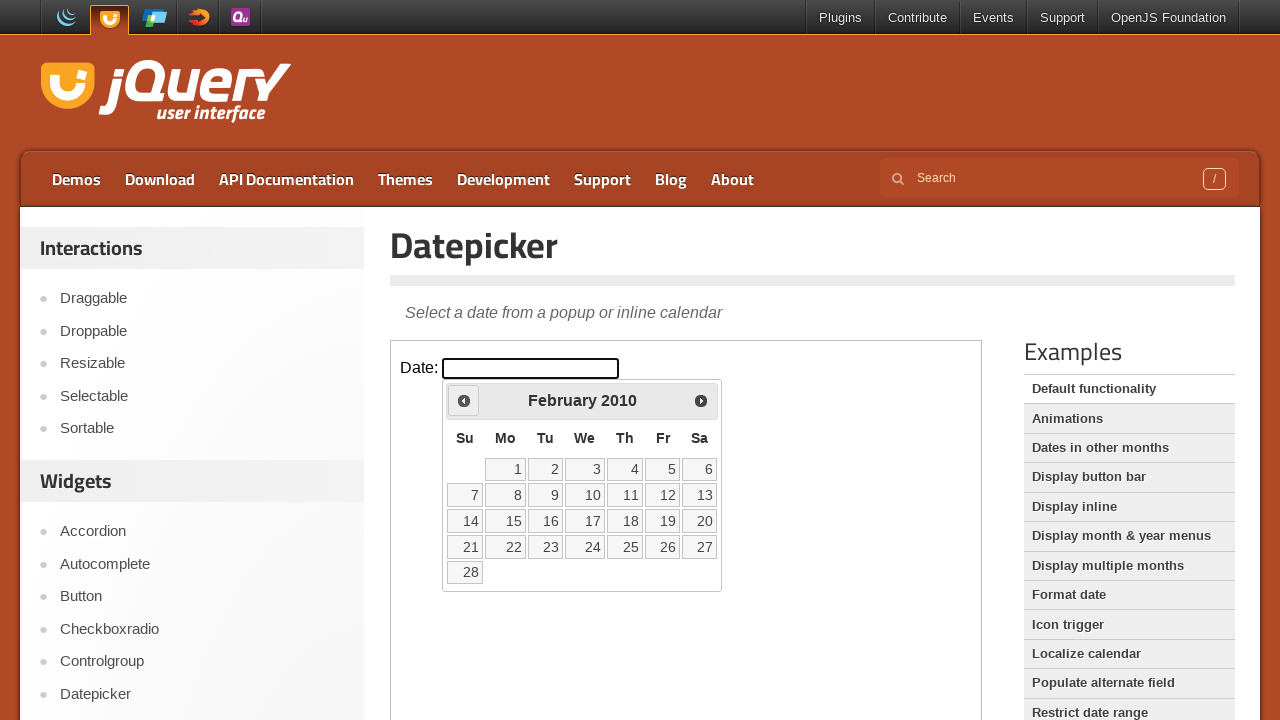

Clicked previous button to navigate to earlier year (currently at 2010) at (464, 400) on iframe >> nth=0 >> internal:control=enter-frame >> span:has-text('Prev')
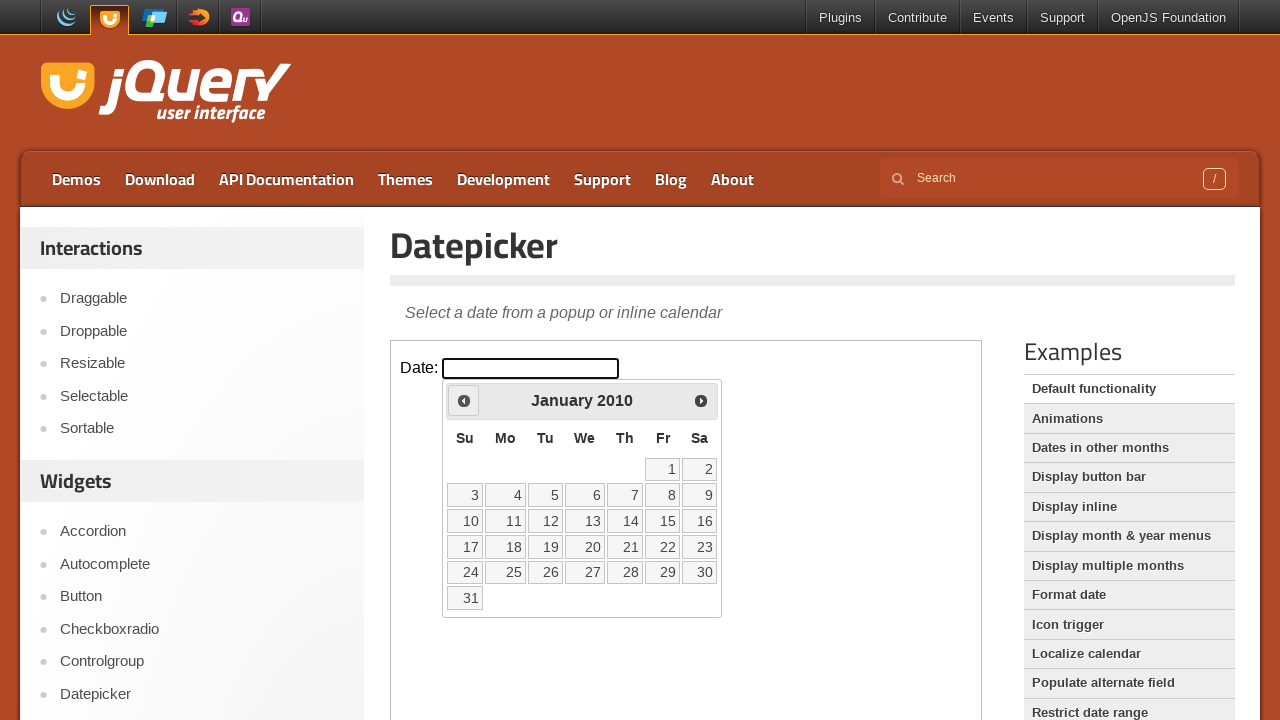

Retrieved current year value: 2010
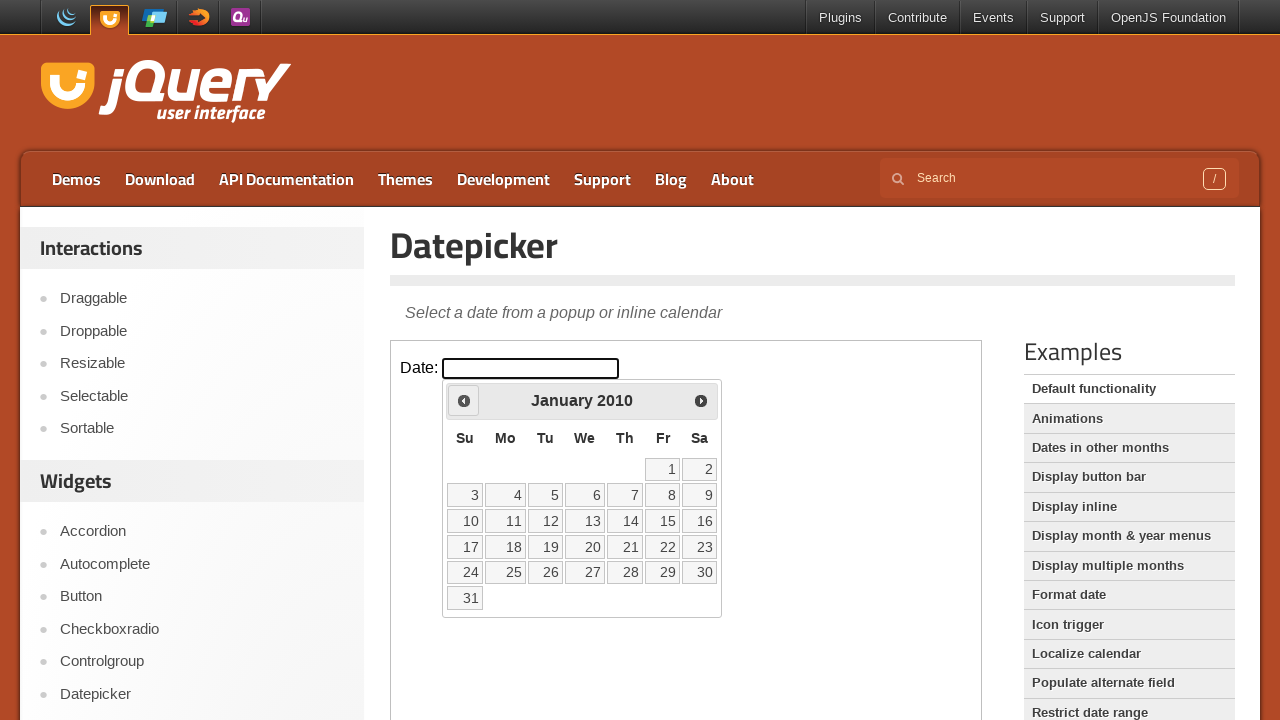

Clicked previous button to navigate to earlier year (currently at 2010) at (464, 400) on iframe >> nth=0 >> internal:control=enter-frame >> span:has-text('Prev')
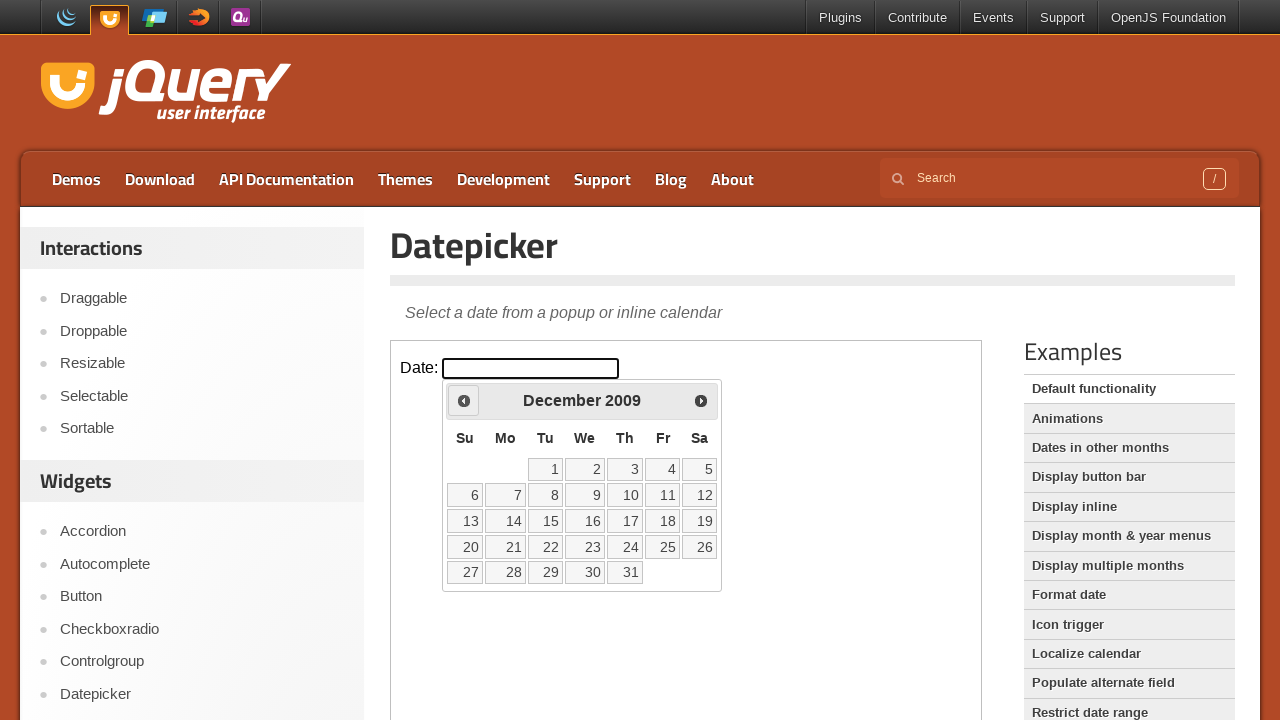

Retrieved current year value: 2009
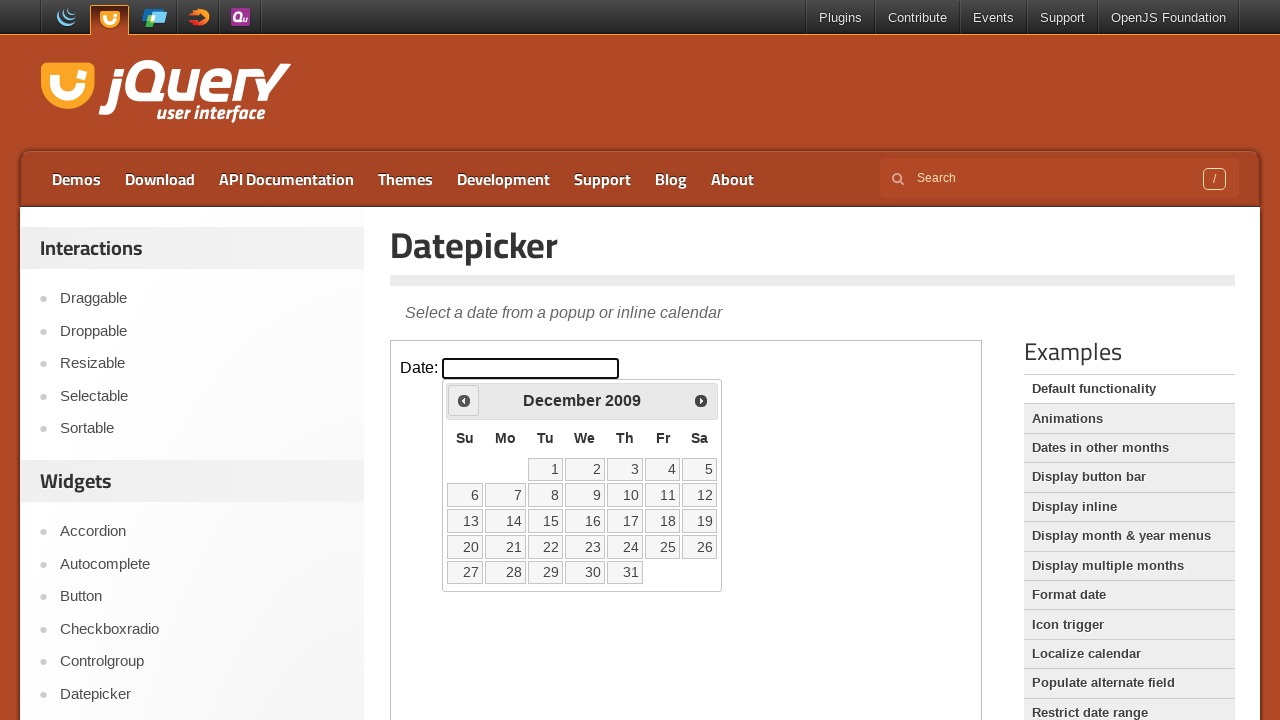

Clicked previous button to navigate to earlier year (currently at 2009) at (464, 400) on iframe >> nth=0 >> internal:control=enter-frame >> span:has-text('Prev')
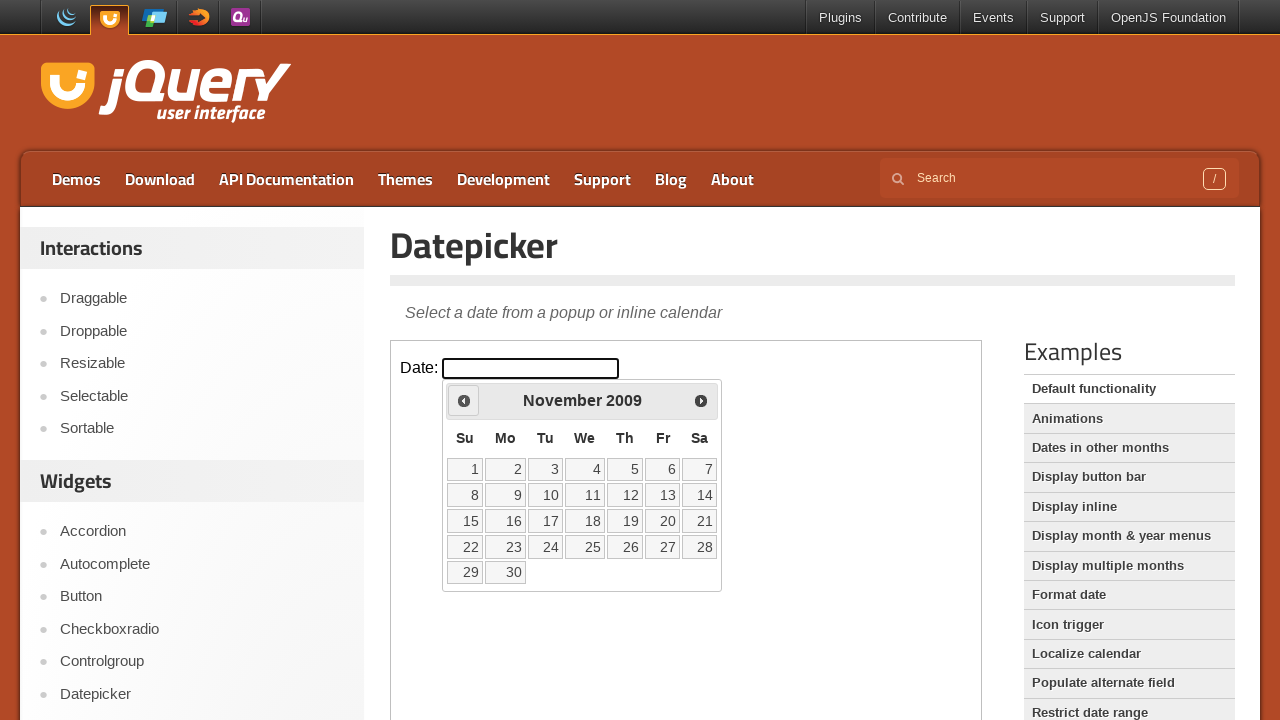

Retrieved current year value: 2009
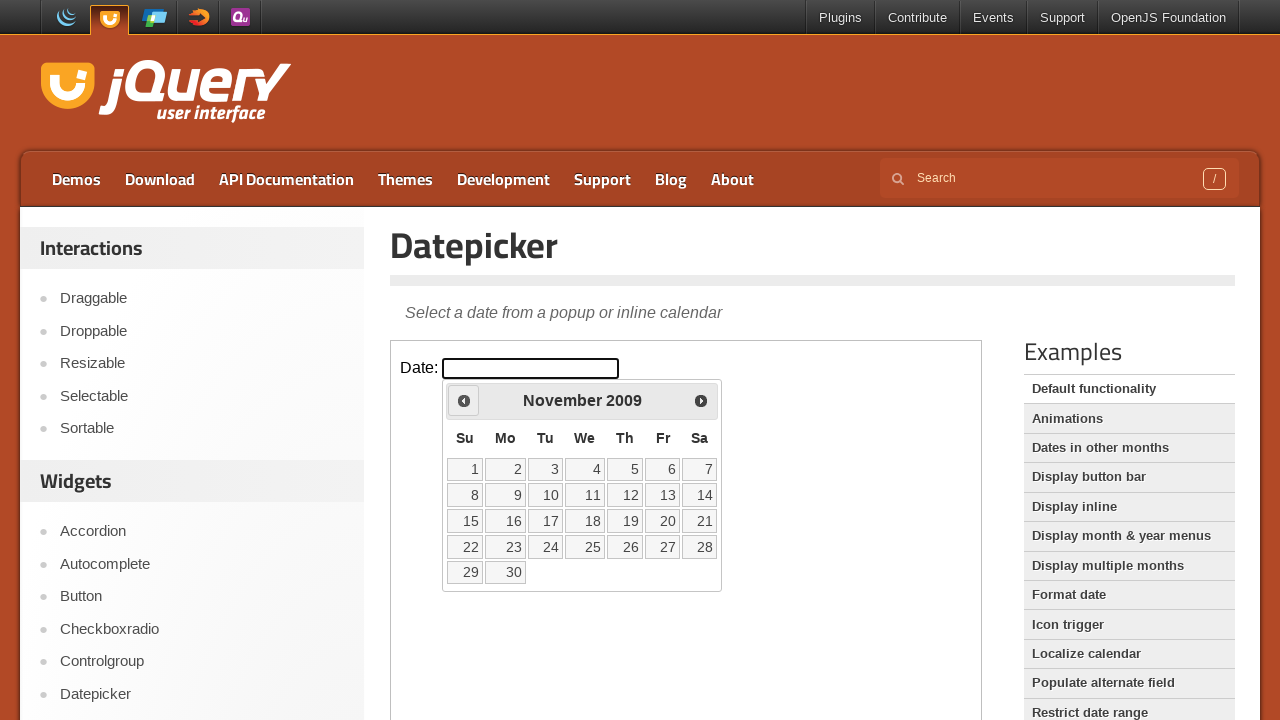

Clicked previous button to navigate to earlier year (currently at 2009) at (464, 400) on iframe >> nth=0 >> internal:control=enter-frame >> span:has-text('Prev')
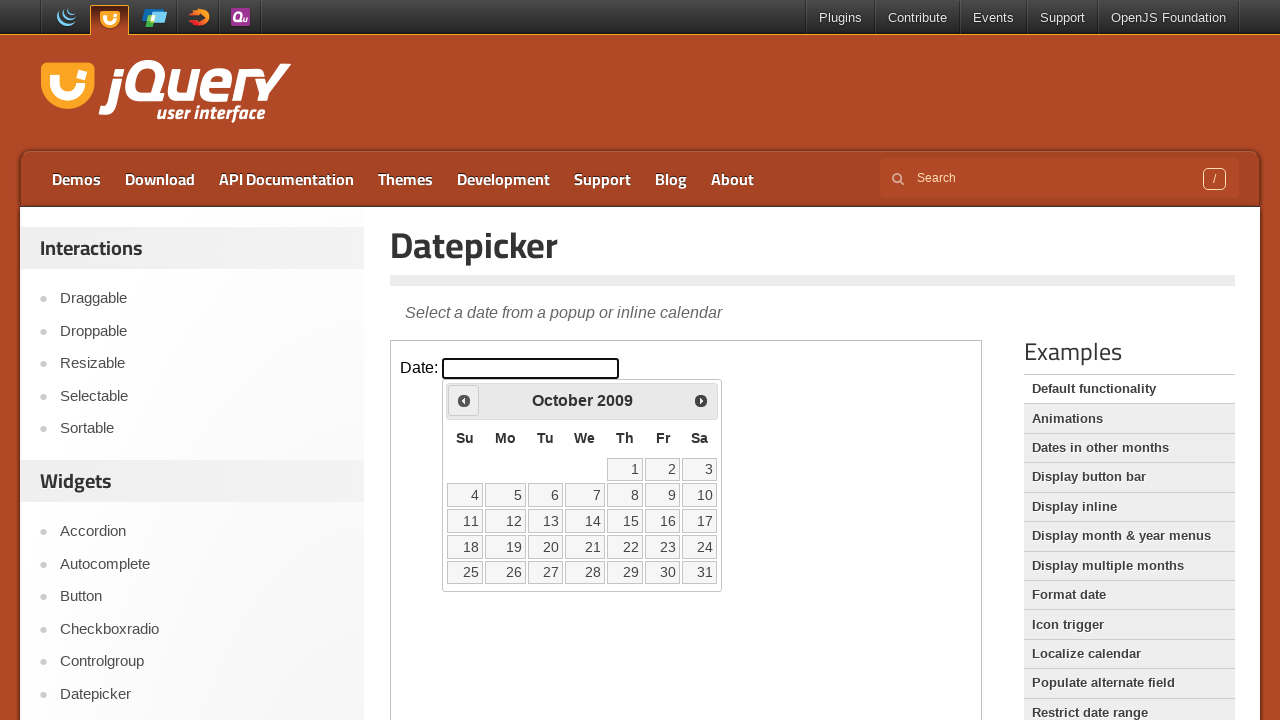

Retrieved current year value: 2009
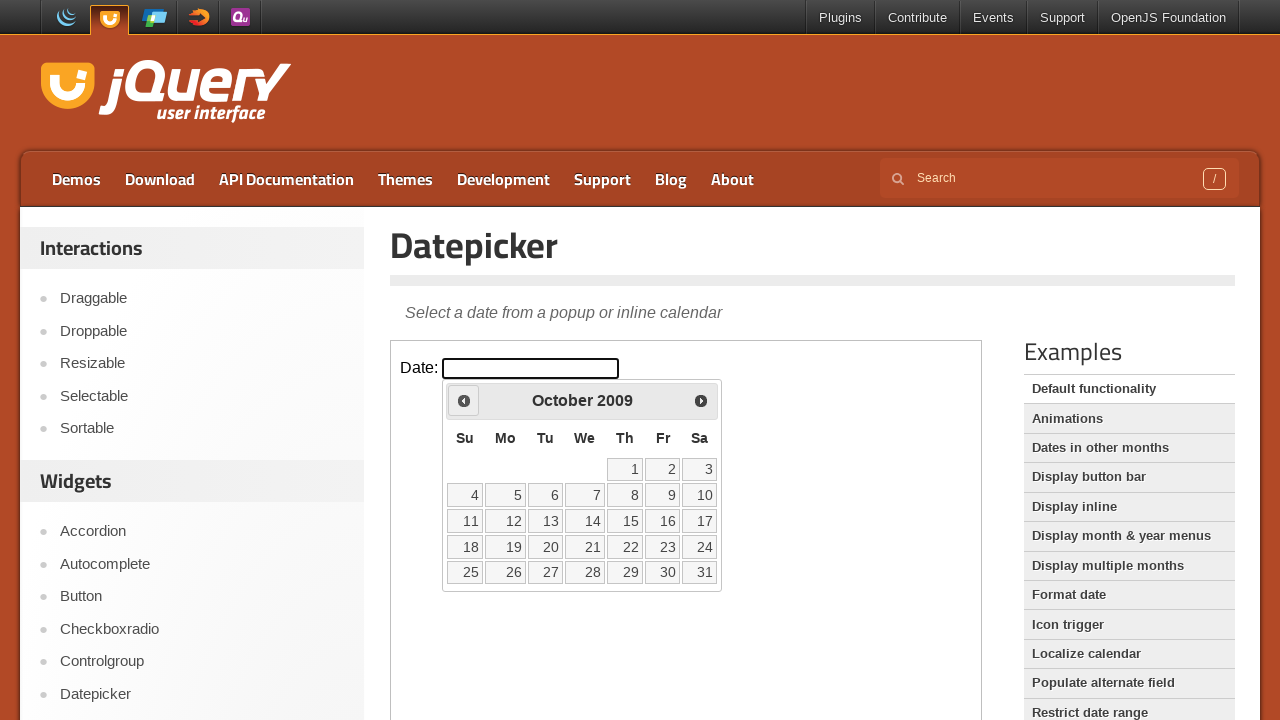

Clicked previous button to navigate to earlier year (currently at 2009) at (464, 400) on iframe >> nth=0 >> internal:control=enter-frame >> span:has-text('Prev')
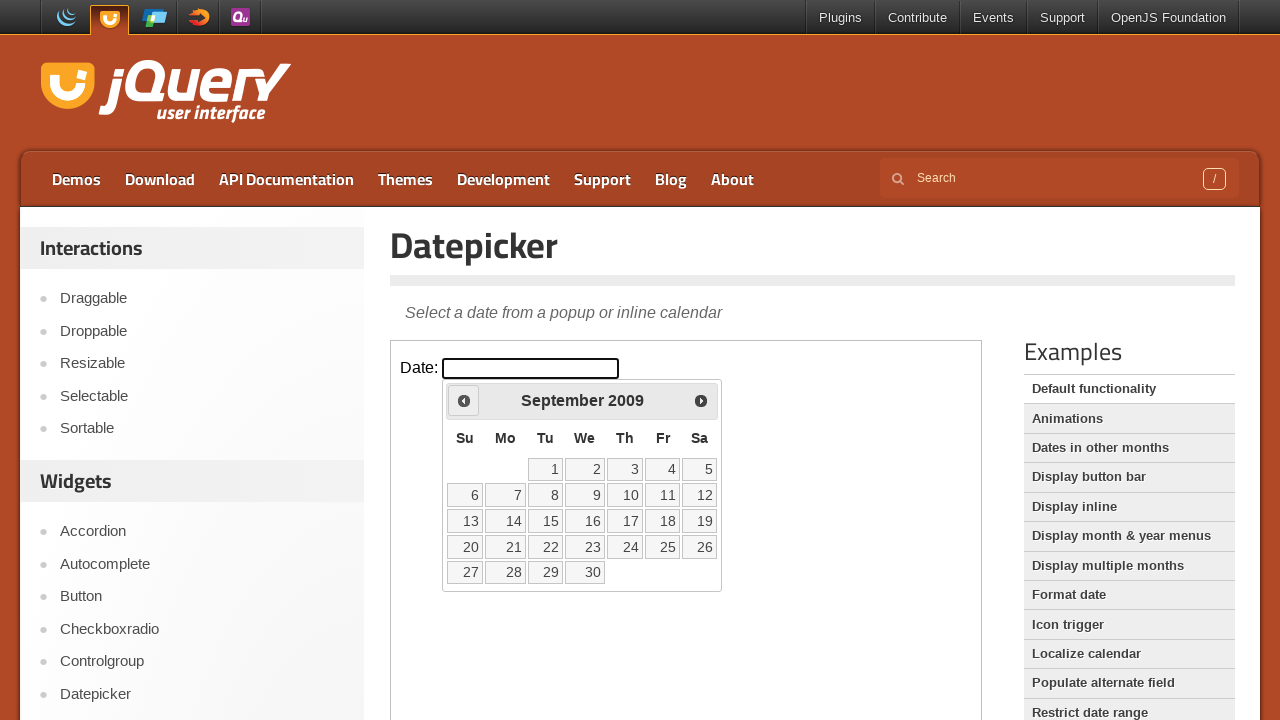

Retrieved current year value: 2009
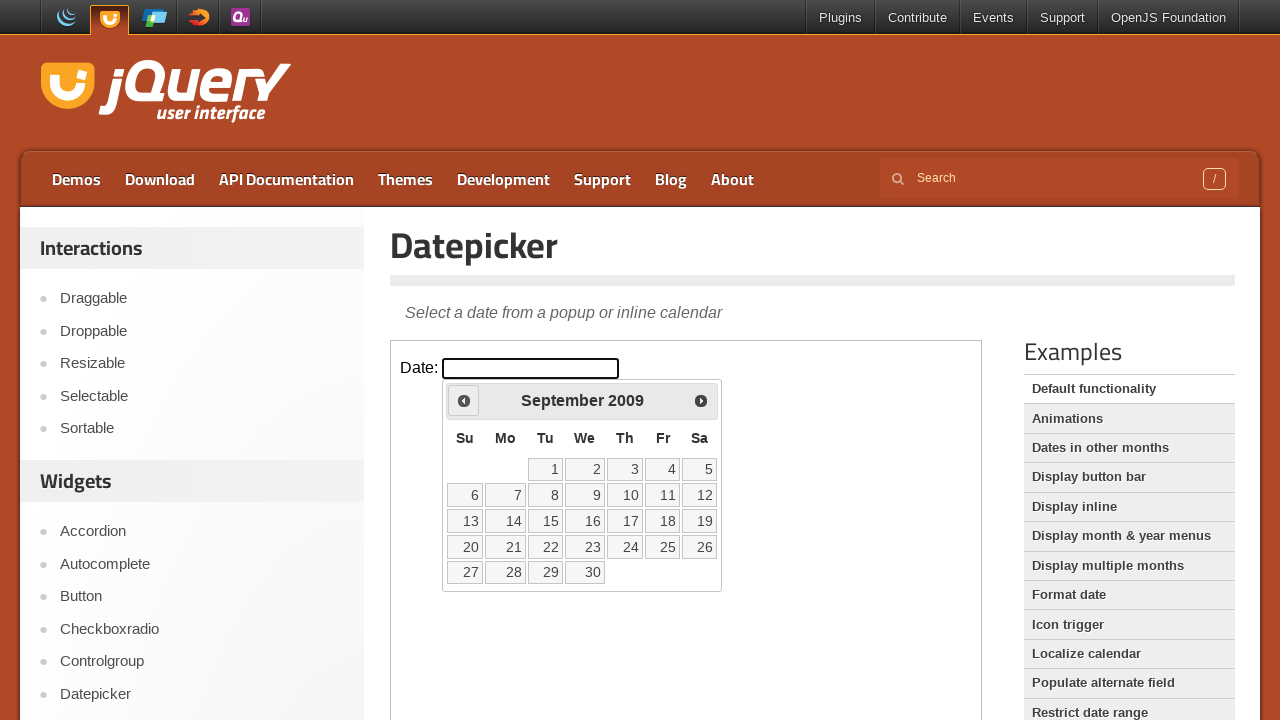

Clicked previous button to navigate to earlier year (currently at 2009) at (464, 400) on iframe >> nth=0 >> internal:control=enter-frame >> span:has-text('Prev')
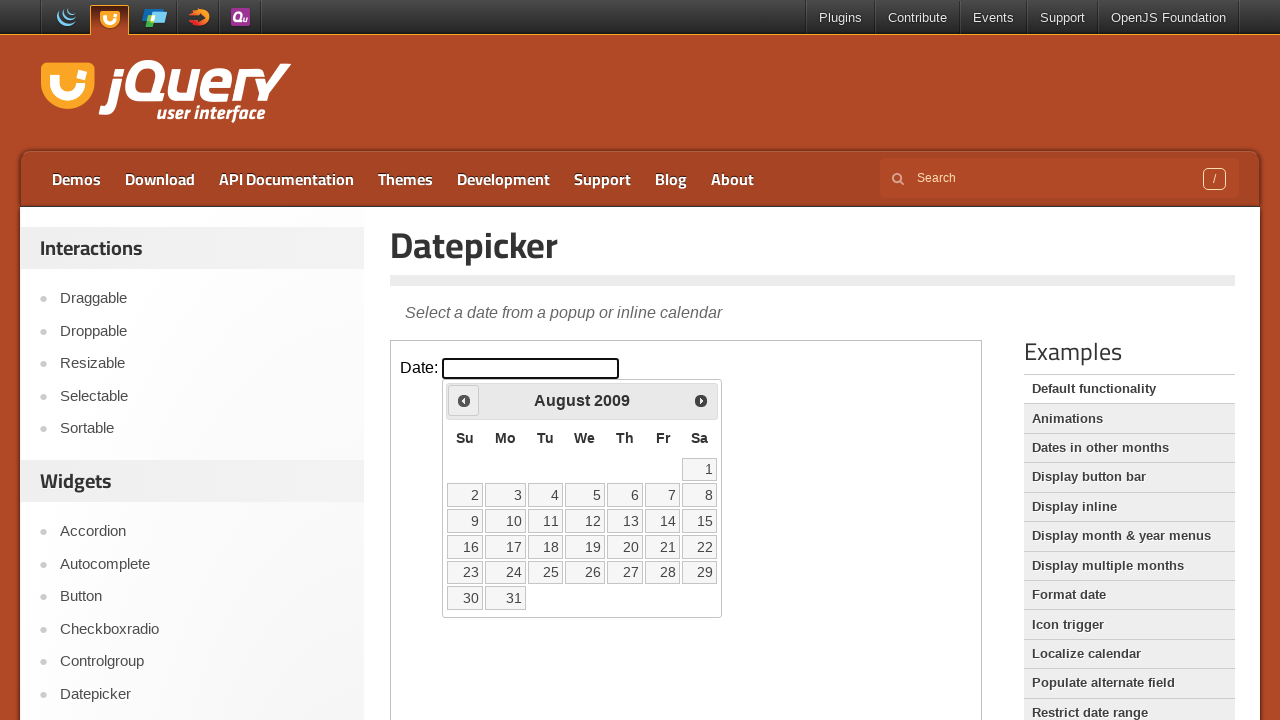

Retrieved current year value: 2009
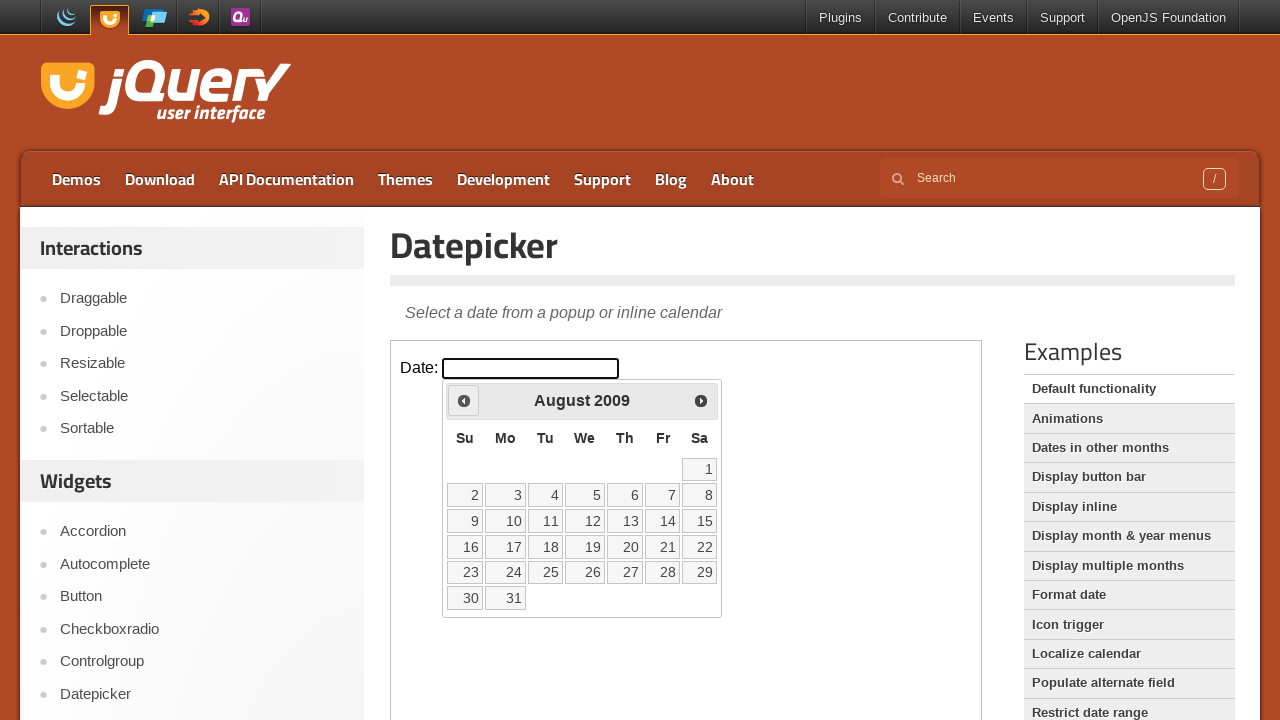

Clicked previous button to navigate to earlier year (currently at 2009) at (464, 400) on iframe >> nth=0 >> internal:control=enter-frame >> span:has-text('Prev')
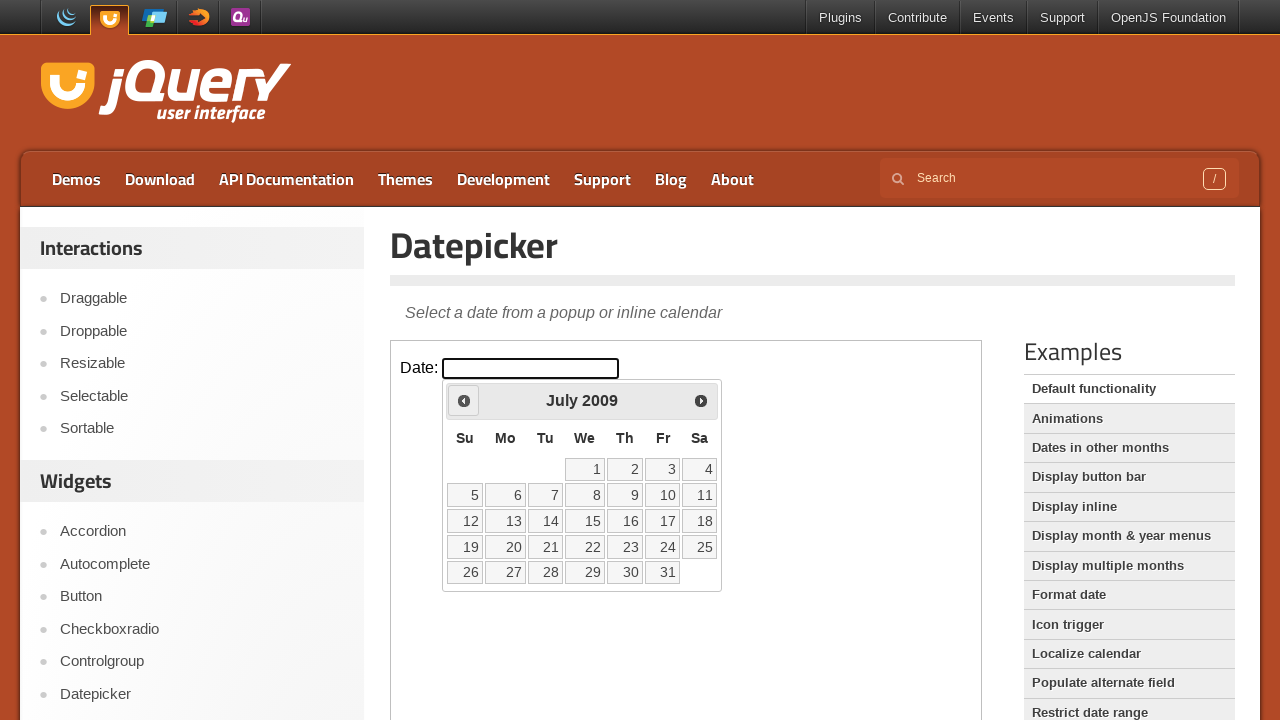

Retrieved current year value: 2009
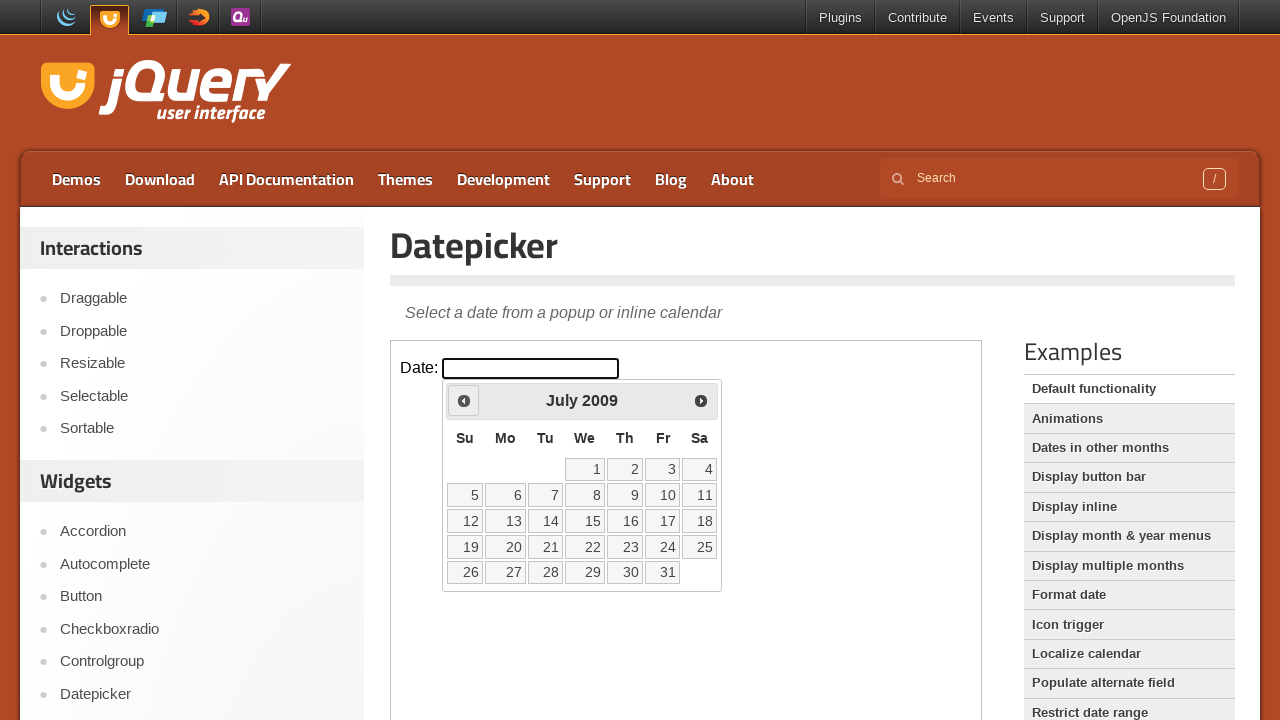

Clicked previous button to navigate to earlier year (currently at 2009) at (464, 400) on iframe >> nth=0 >> internal:control=enter-frame >> span:has-text('Prev')
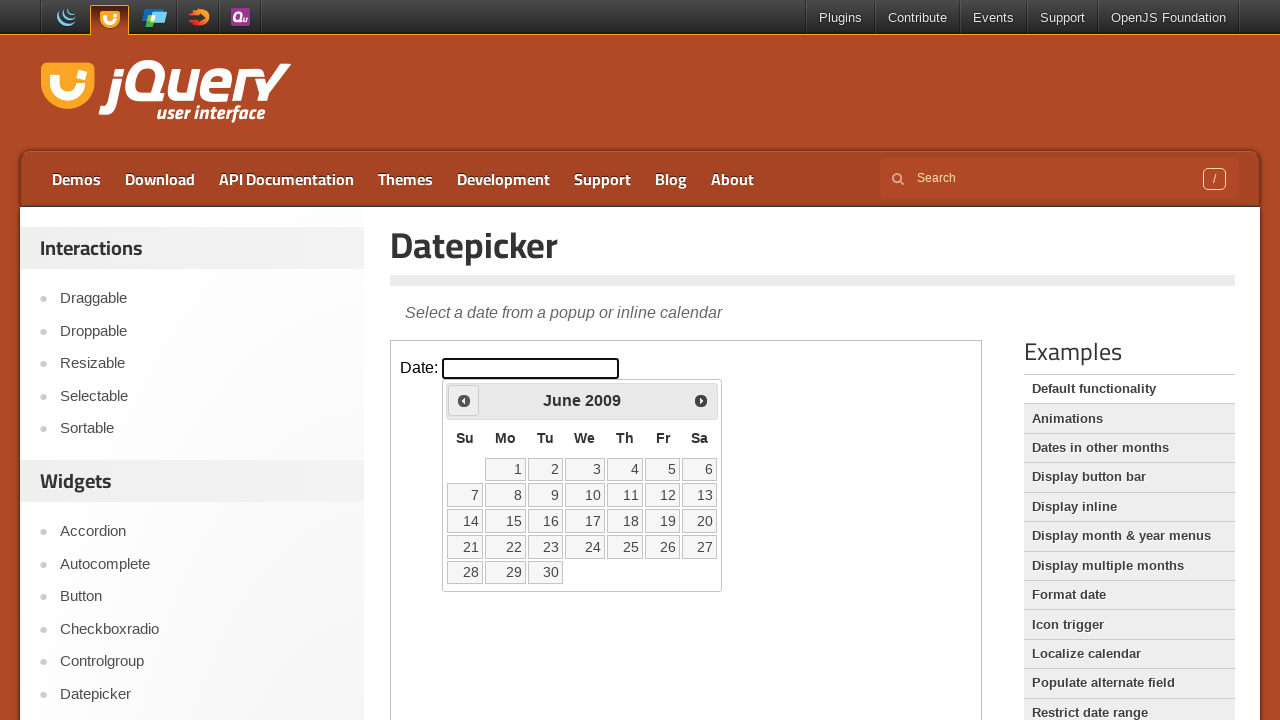

Retrieved current year value: 2009
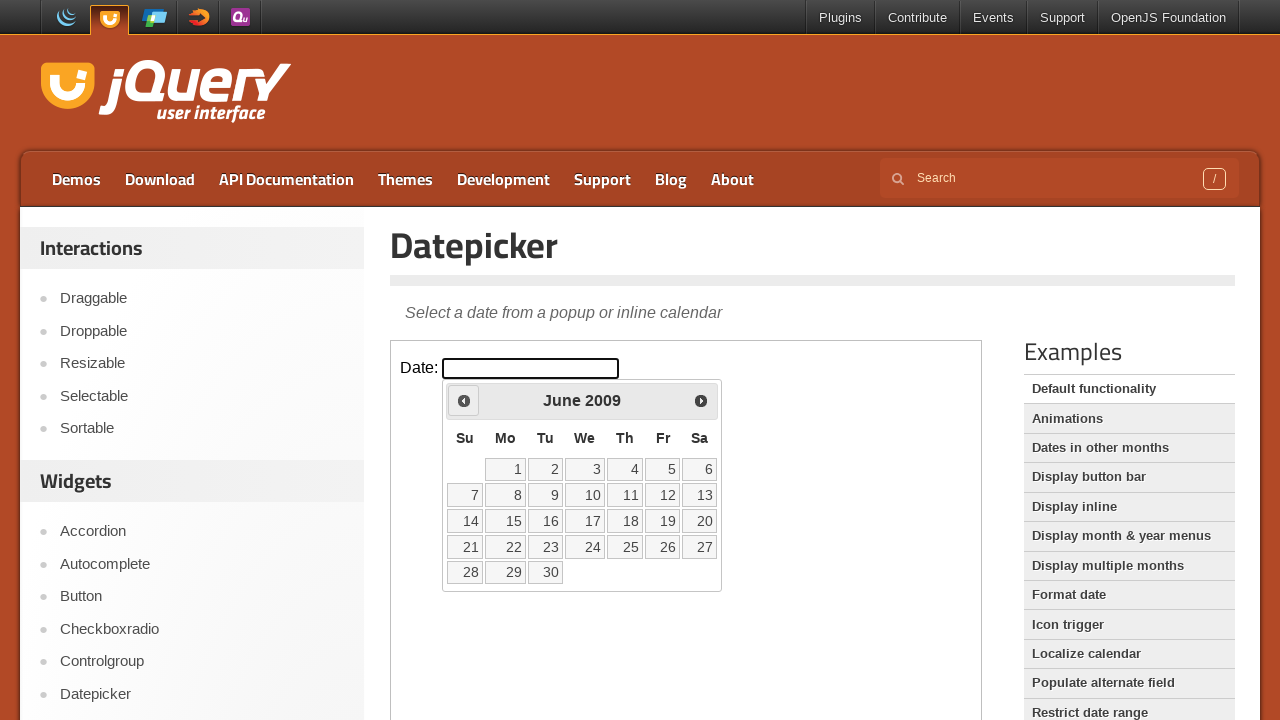

Clicked previous button to navigate to earlier year (currently at 2009) at (464, 400) on iframe >> nth=0 >> internal:control=enter-frame >> span:has-text('Prev')
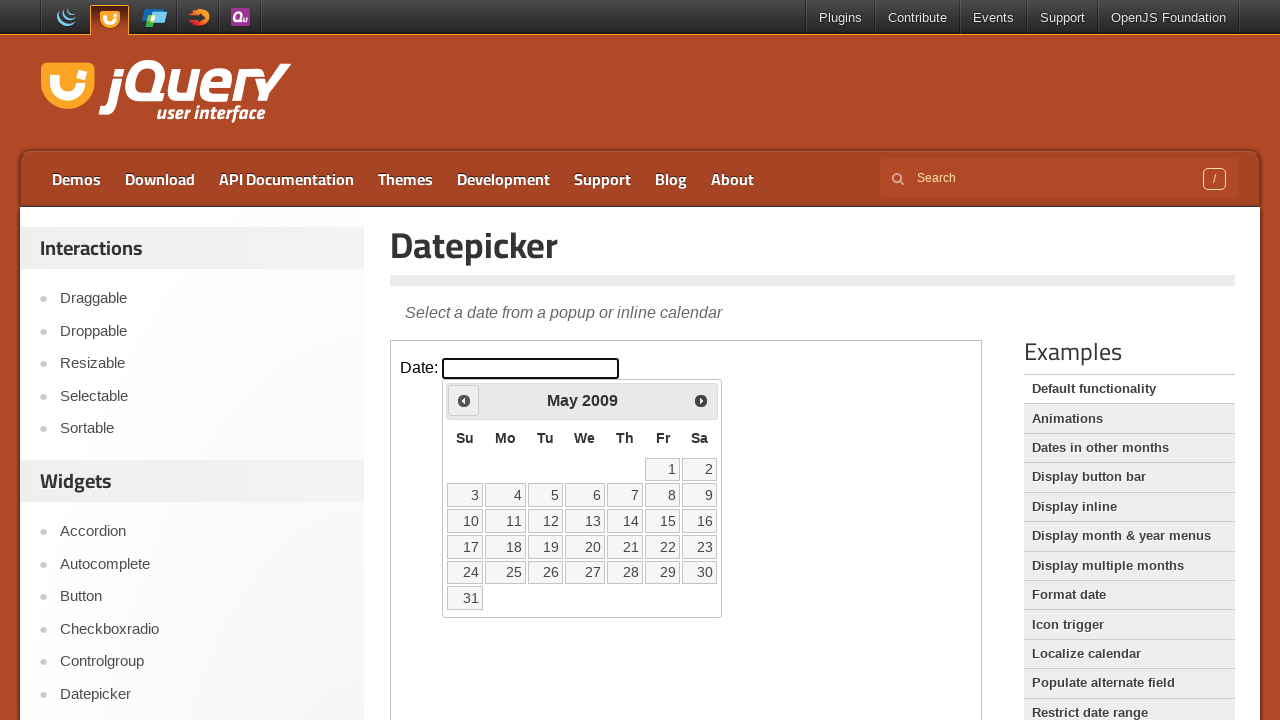

Retrieved current year value: 2009
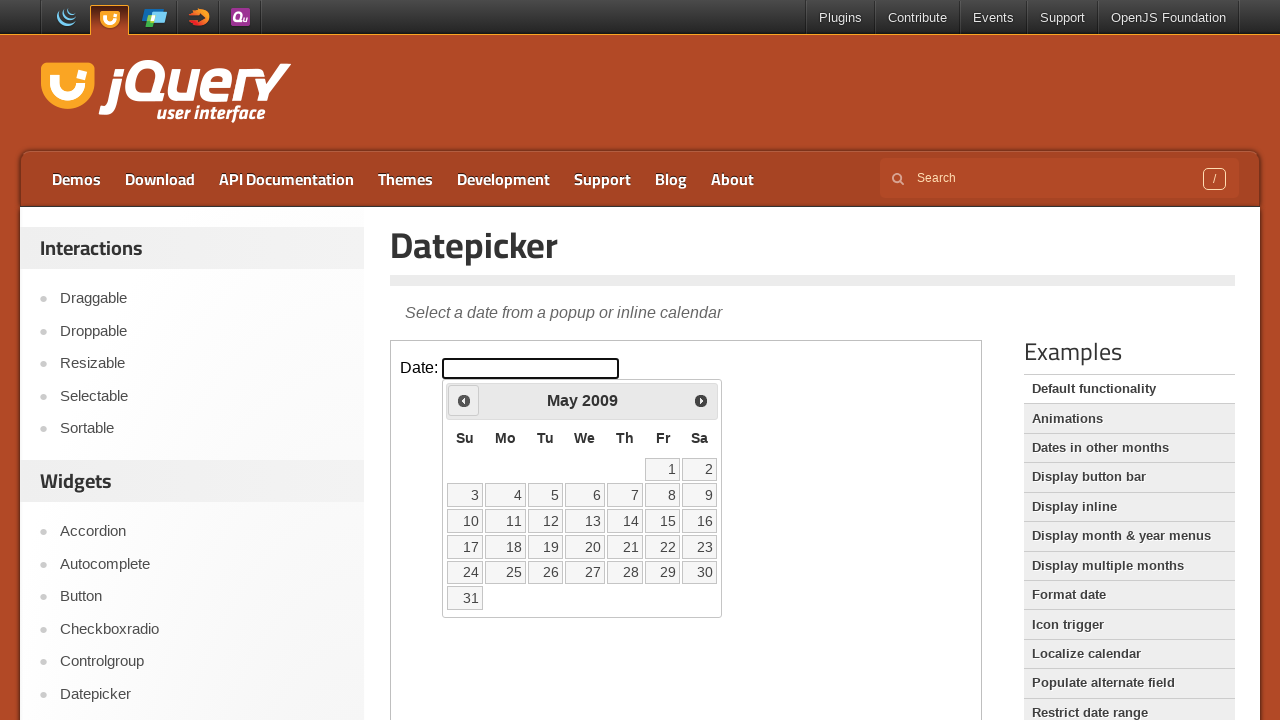

Clicked previous button to navigate to earlier year (currently at 2009) at (464, 400) on iframe >> nth=0 >> internal:control=enter-frame >> span:has-text('Prev')
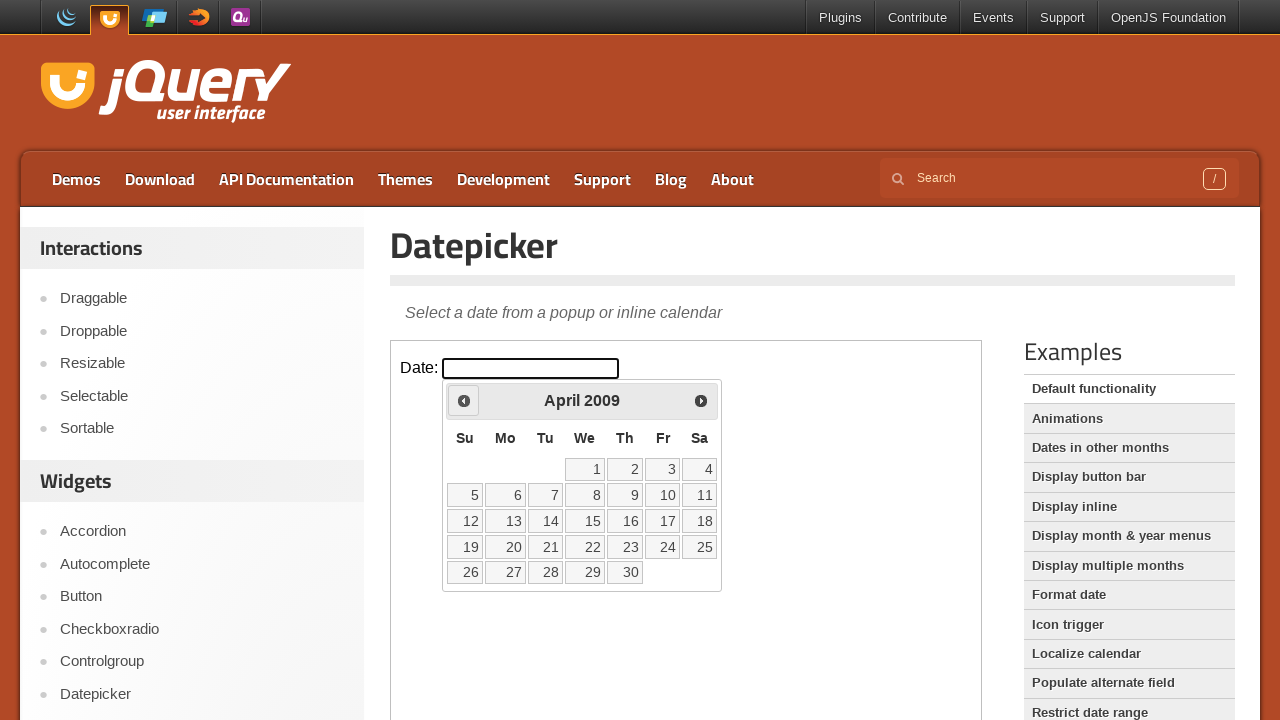

Retrieved current year value: 2009
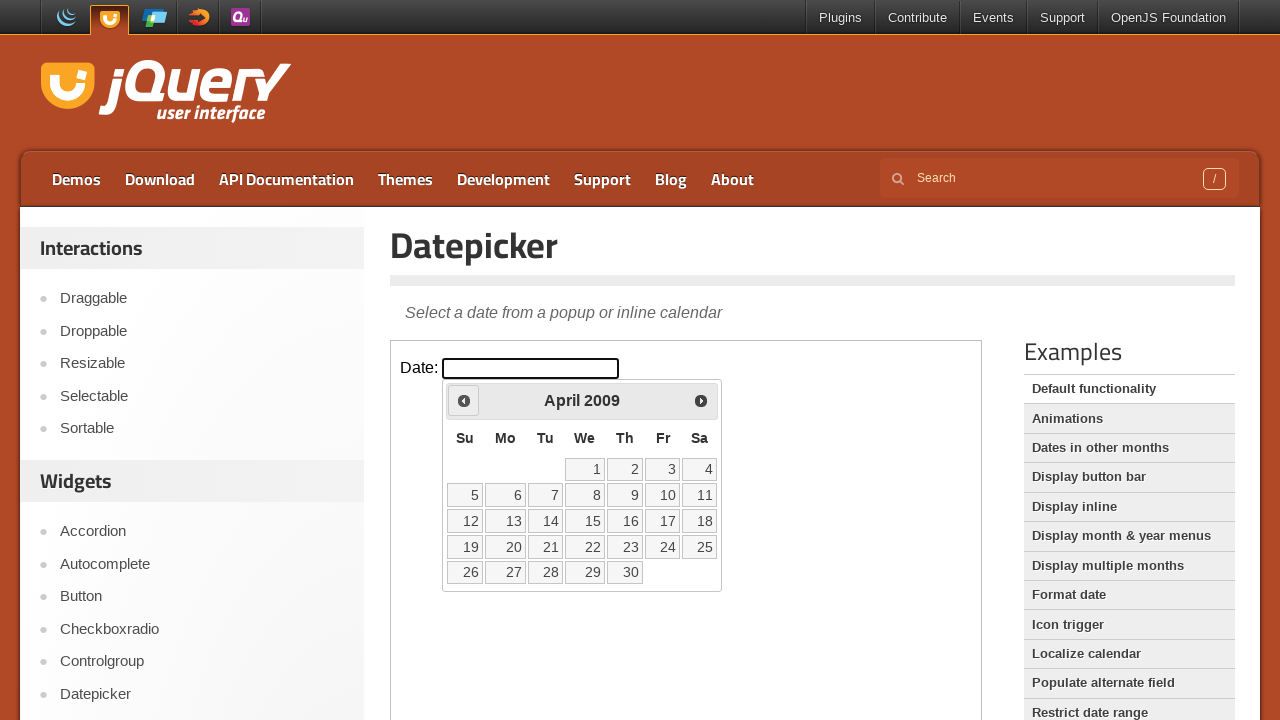

Clicked previous button to navigate to earlier year (currently at 2009) at (464, 400) on iframe >> nth=0 >> internal:control=enter-frame >> span:has-text('Prev')
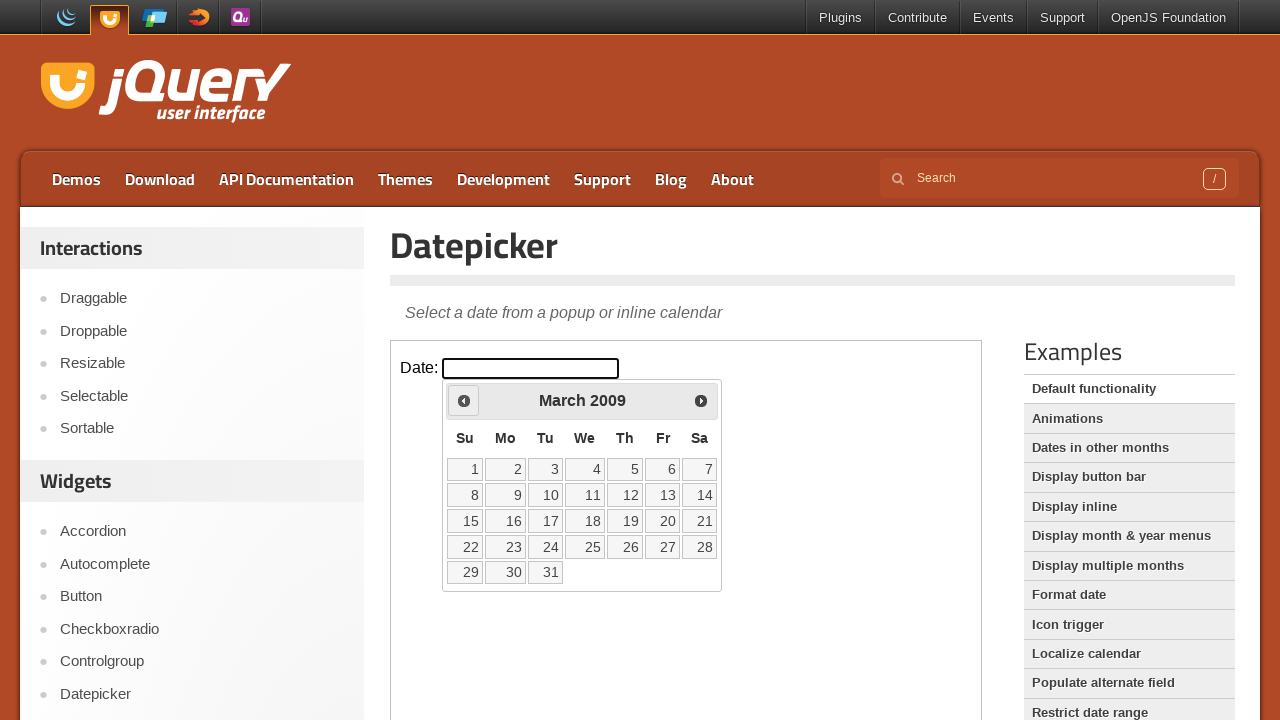

Retrieved current year value: 2009
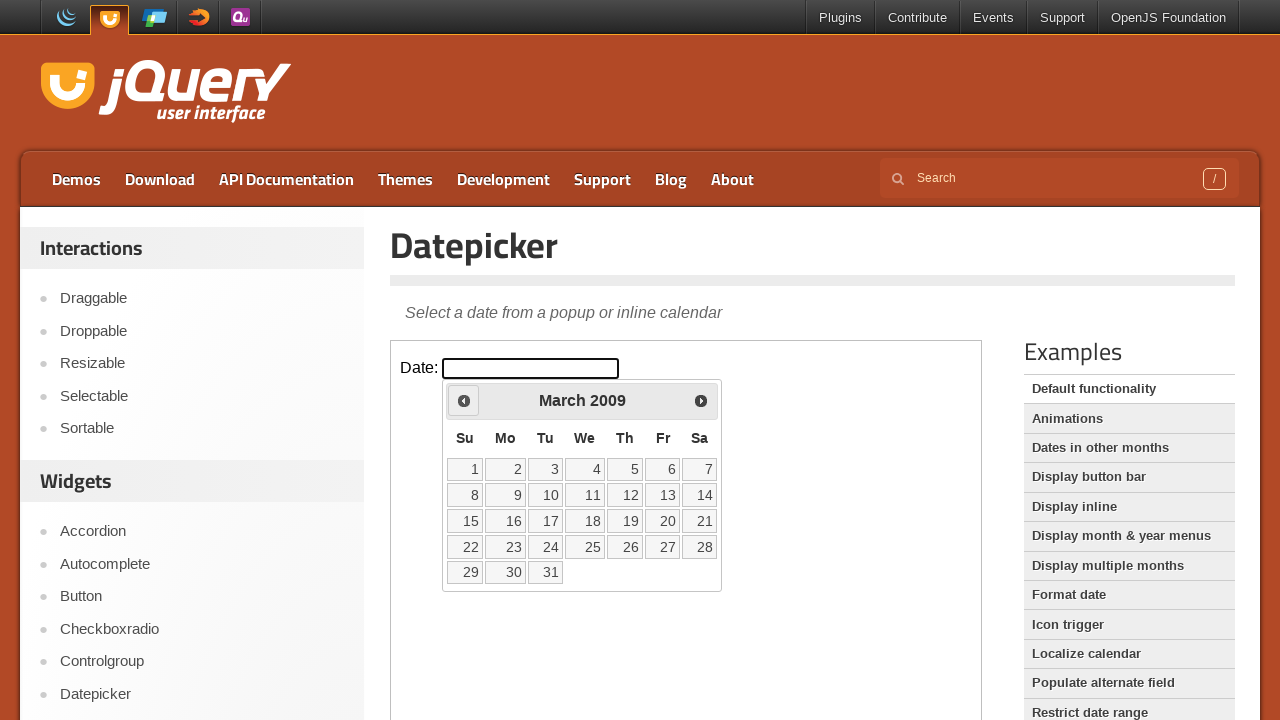

Clicked previous button to navigate to earlier year (currently at 2009) at (464, 400) on iframe >> nth=0 >> internal:control=enter-frame >> span:has-text('Prev')
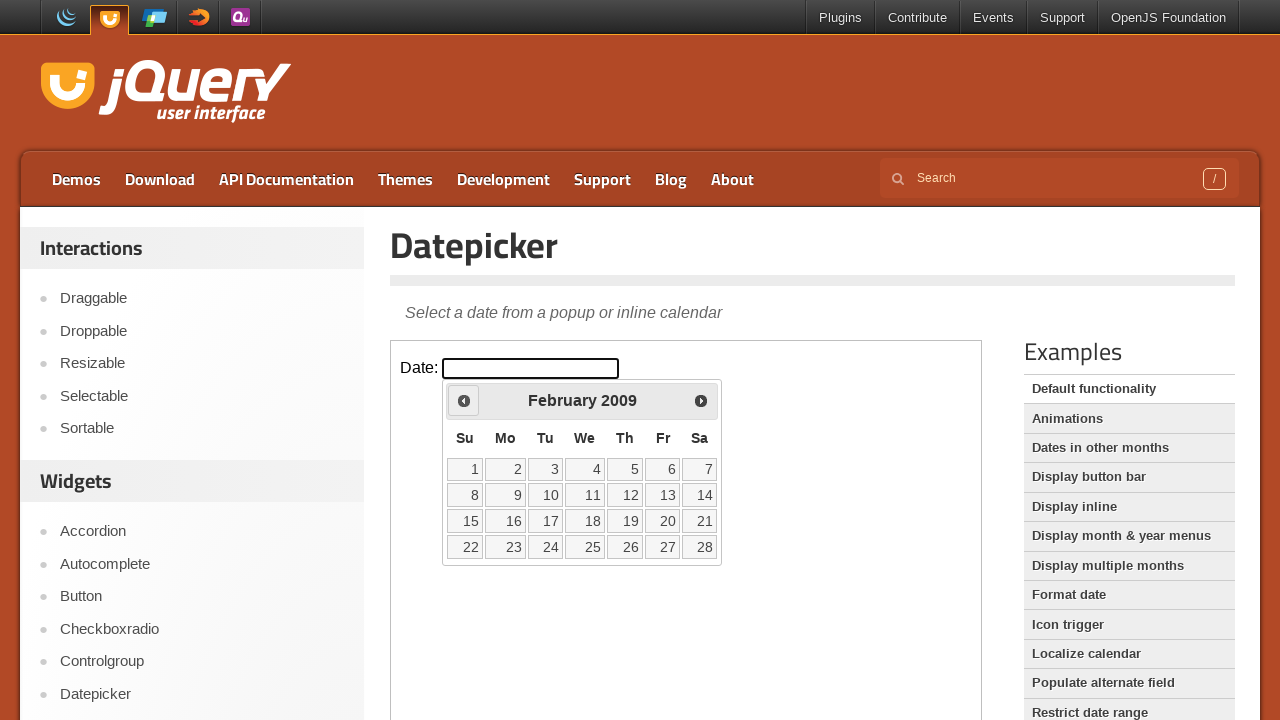

Retrieved current year value: 2009
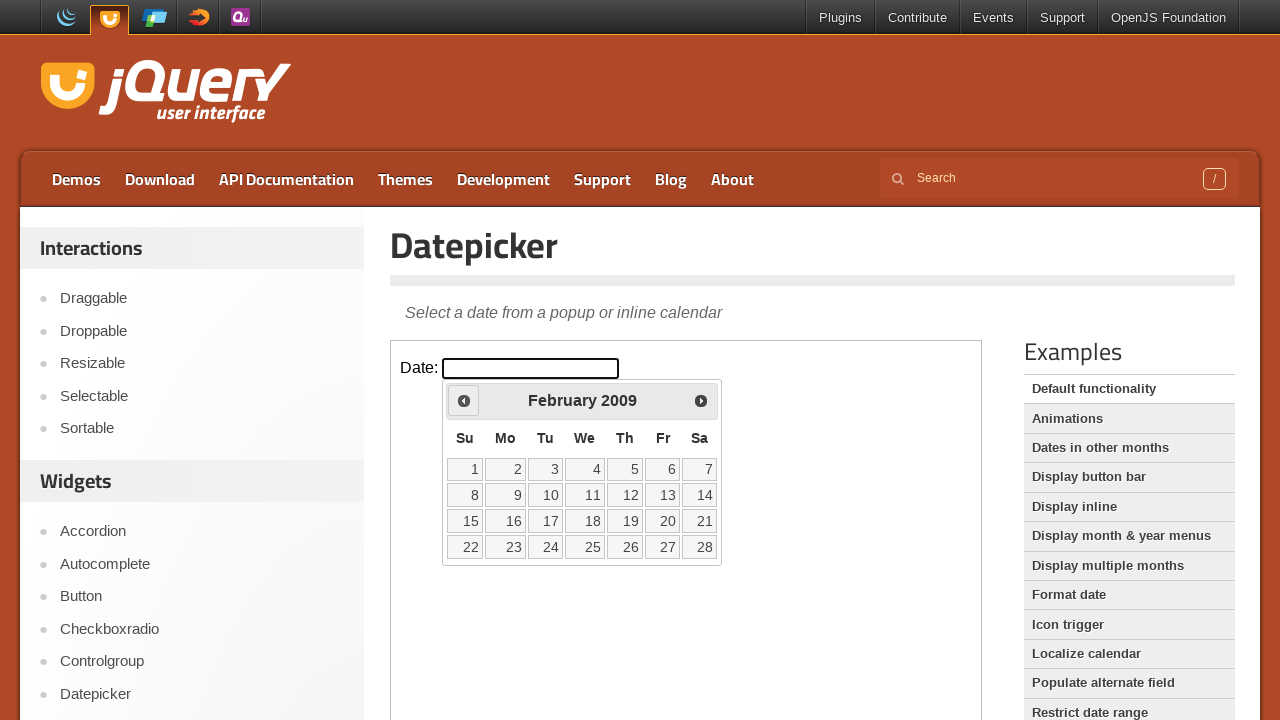

Clicked previous button to navigate to earlier year (currently at 2009) at (464, 400) on iframe >> nth=0 >> internal:control=enter-frame >> span:has-text('Prev')
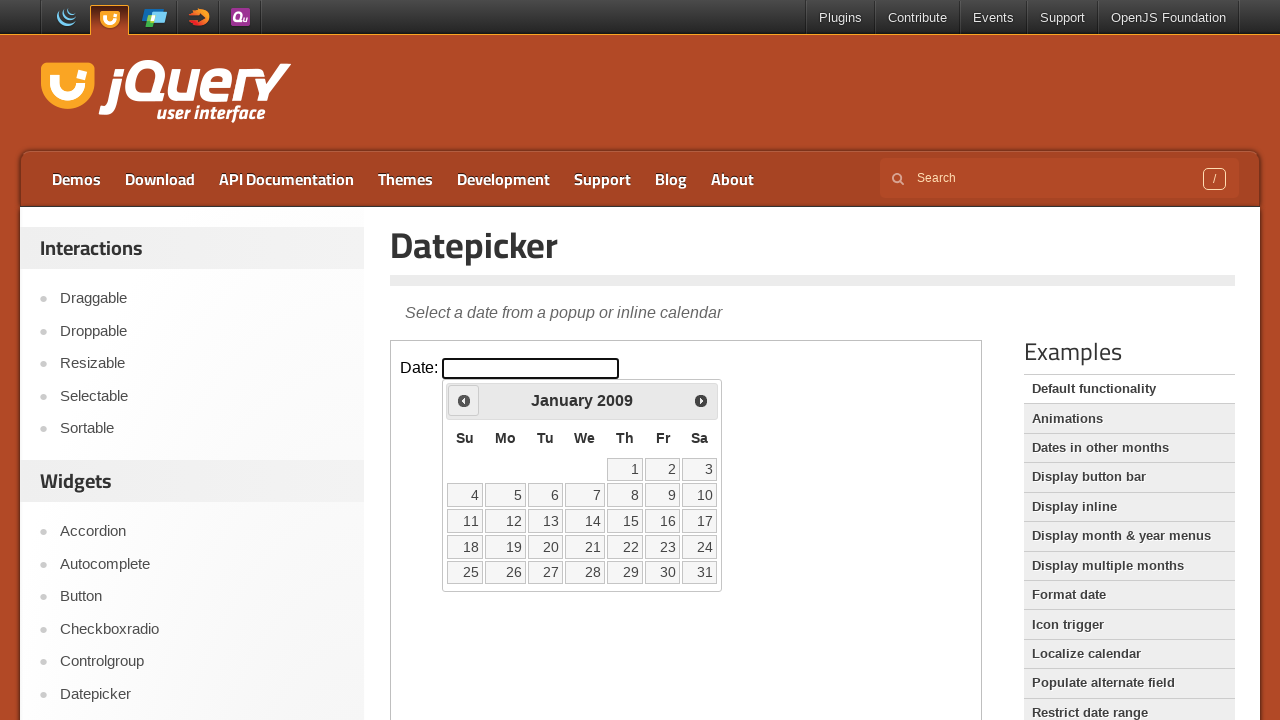

Retrieved current year value: 2009
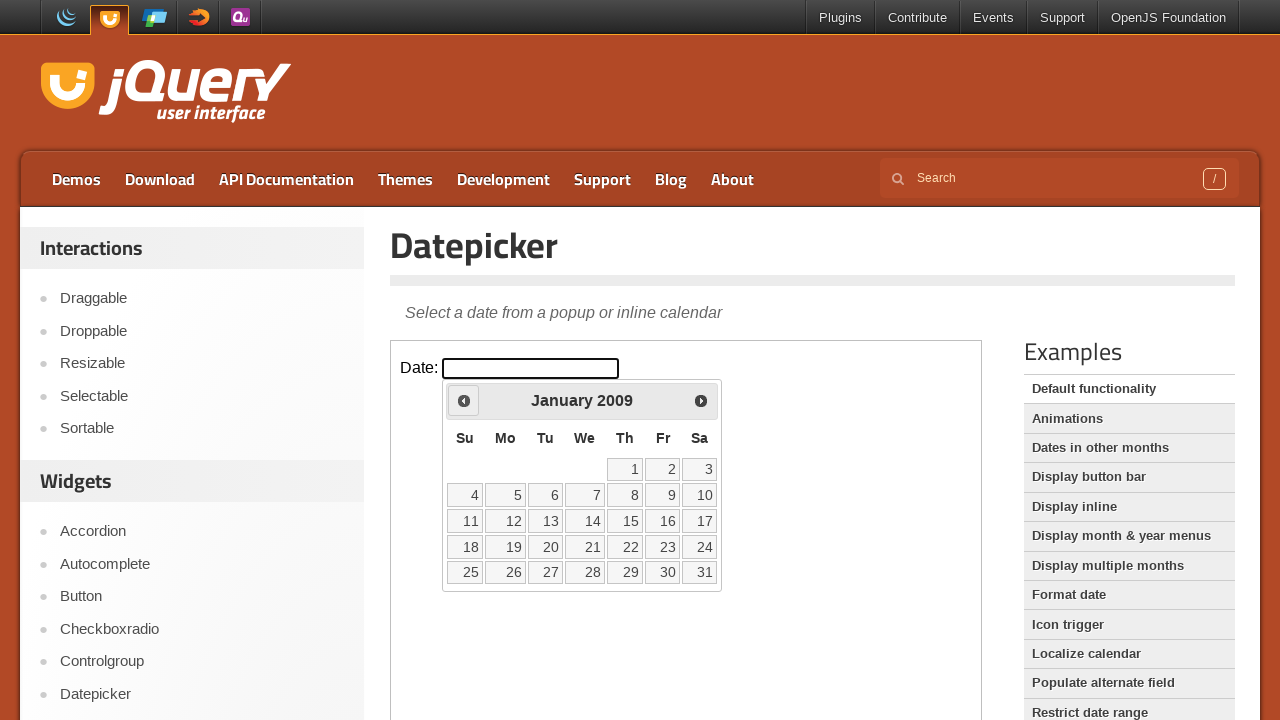

Clicked previous button to navigate to earlier year (currently at 2009) at (464, 400) on iframe >> nth=0 >> internal:control=enter-frame >> span:has-text('Prev')
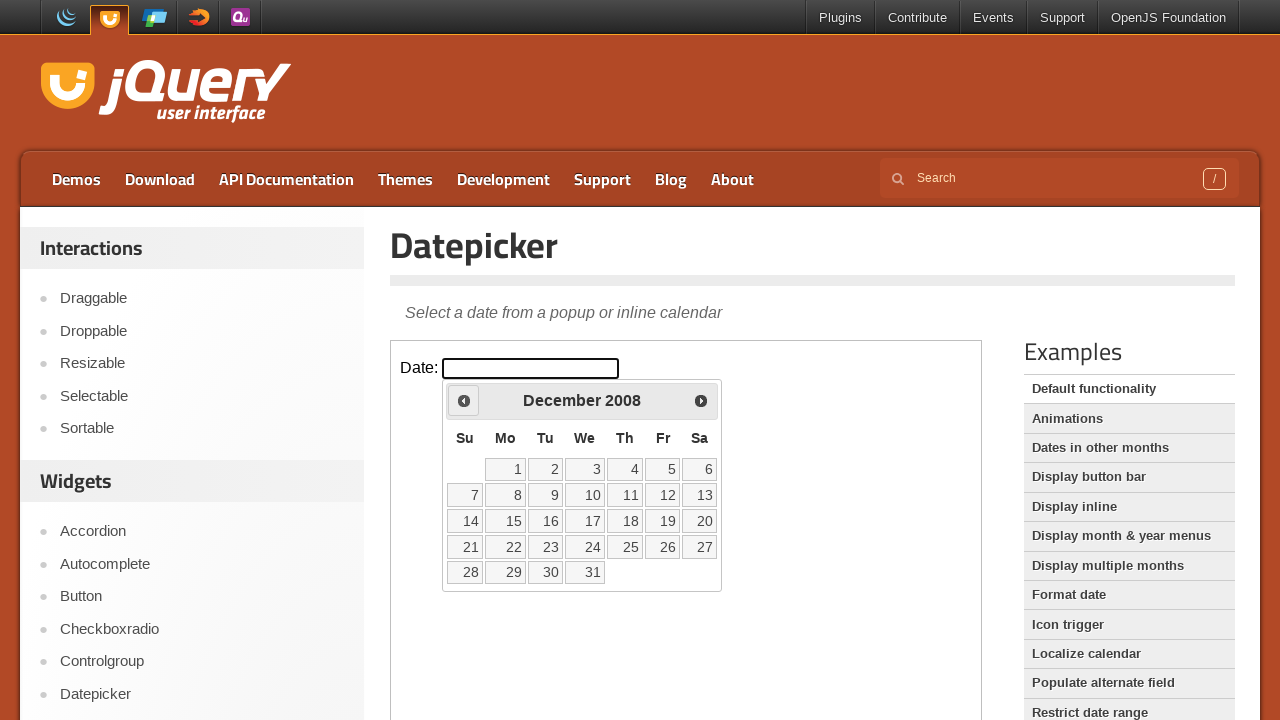

Retrieved current year value: 2008
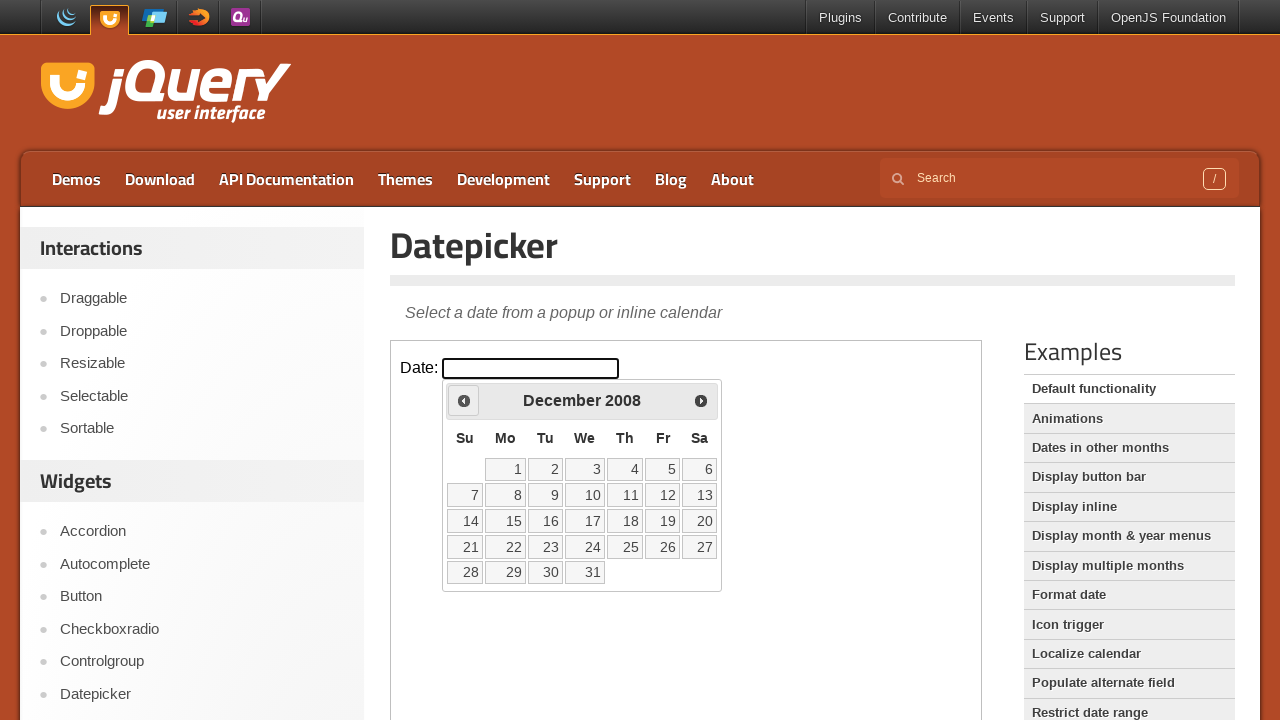

Clicked previous button to navigate to earlier year (currently at 2008) at (464, 400) on iframe >> nth=0 >> internal:control=enter-frame >> span:has-text('Prev')
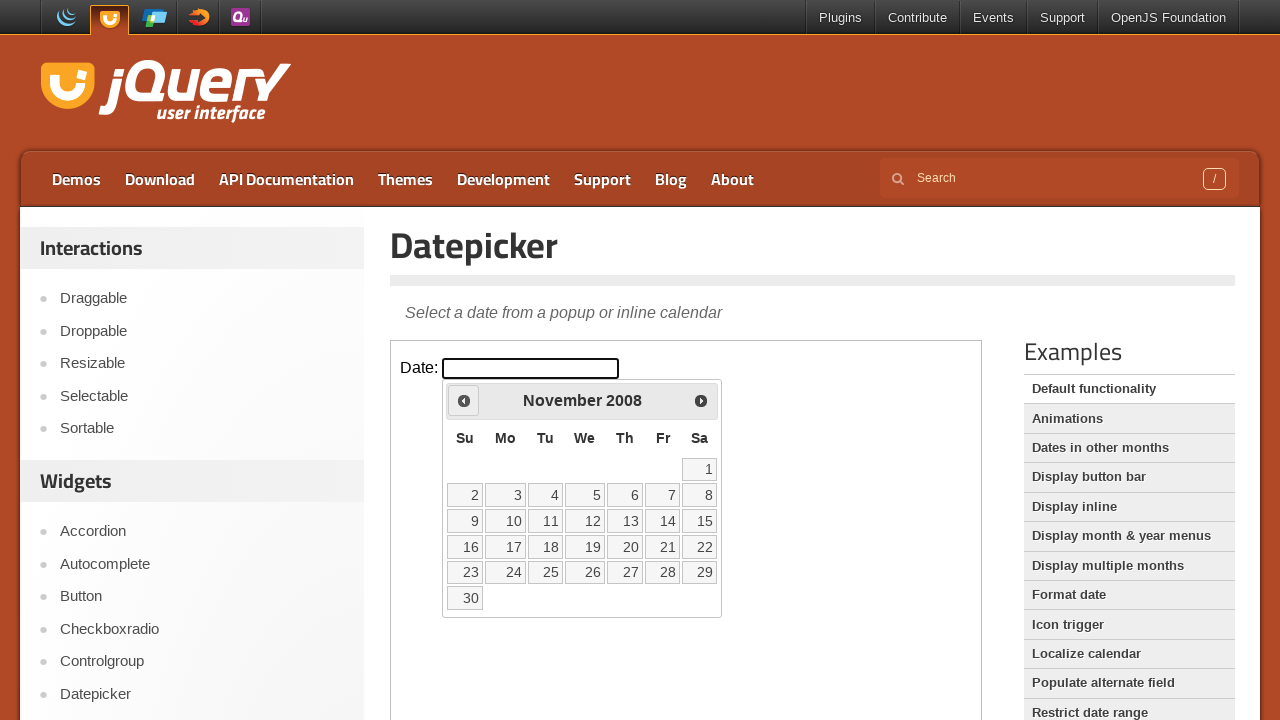

Retrieved current year value: 2008
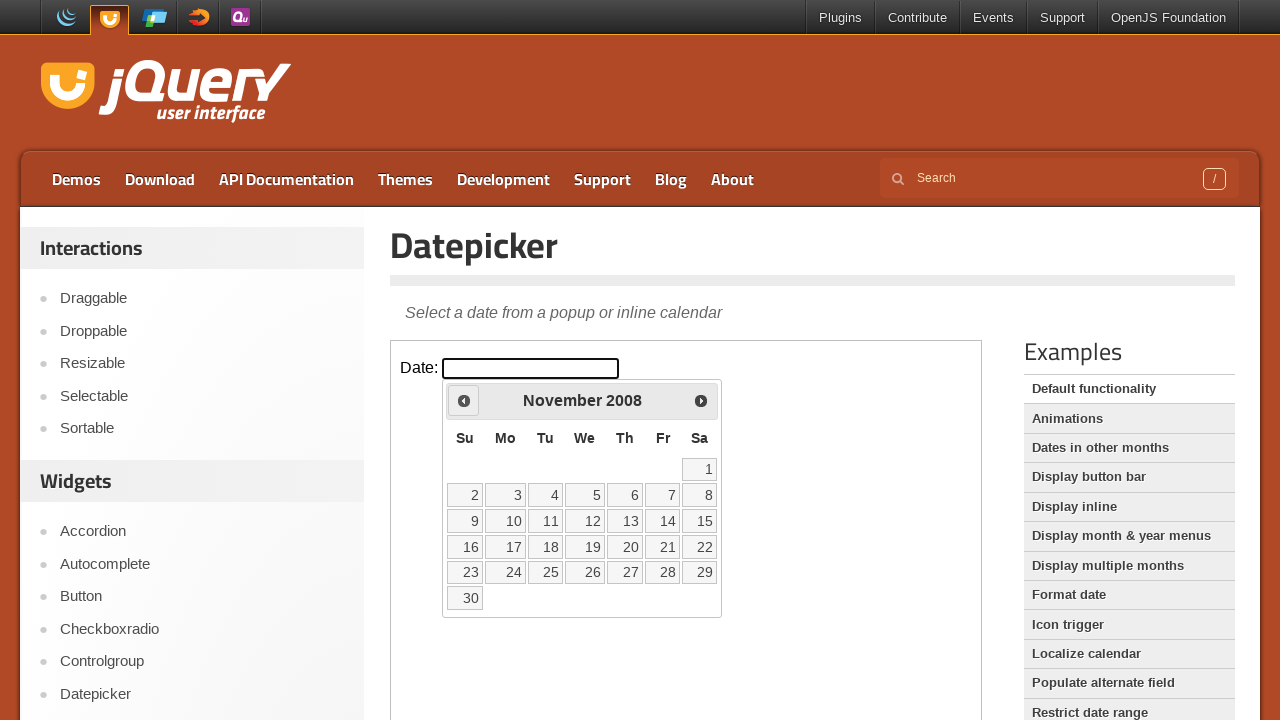

Clicked previous button to navigate to earlier year (currently at 2008) at (464, 400) on iframe >> nth=0 >> internal:control=enter-frame >> span:has-text('Prev')
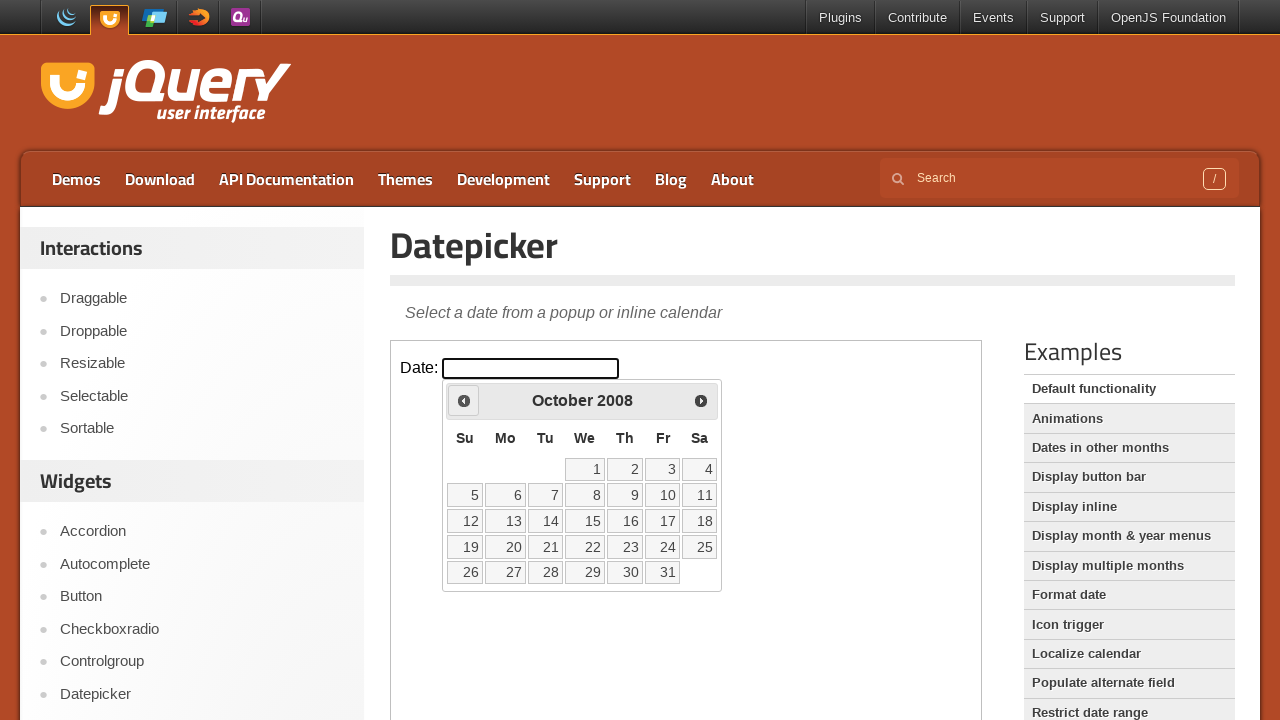

Retrieved current year value: 2008
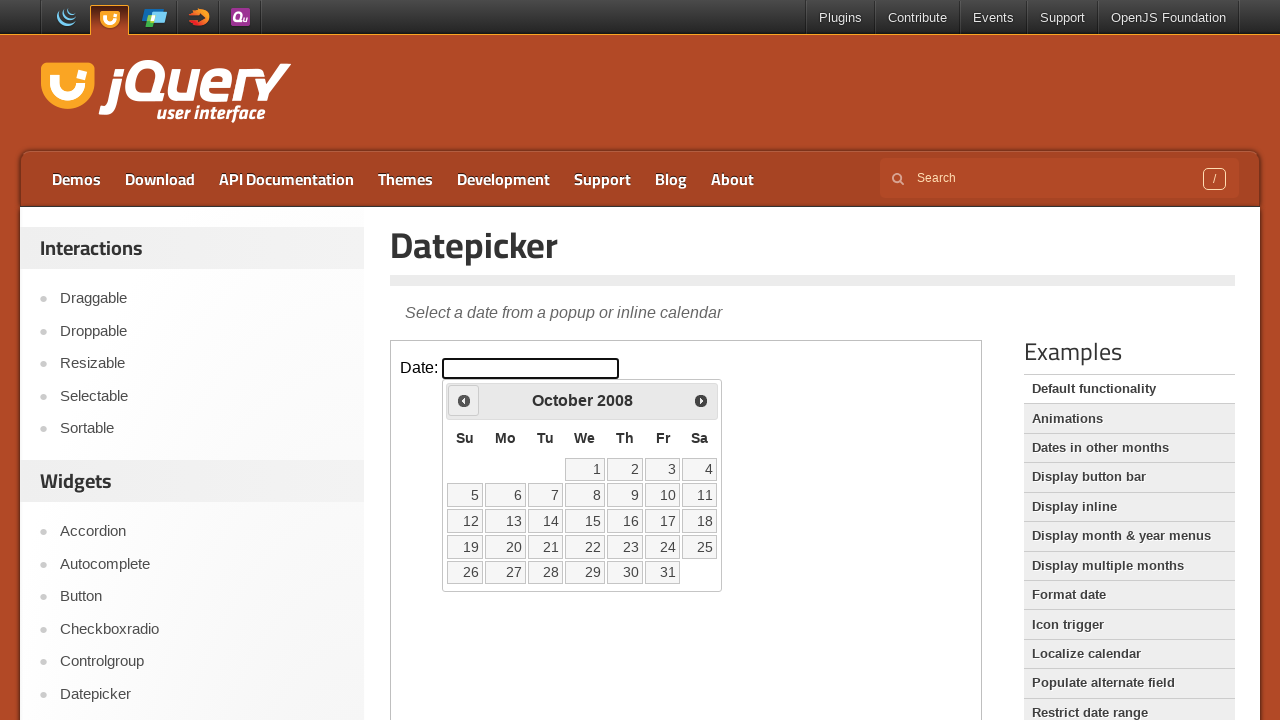

Clicked previous button to navigate to earlier year (currently at 2008) at (464, 400) on iframe >> nth=0 >> internal:control=enter-frame >> span:has-text('Prev')
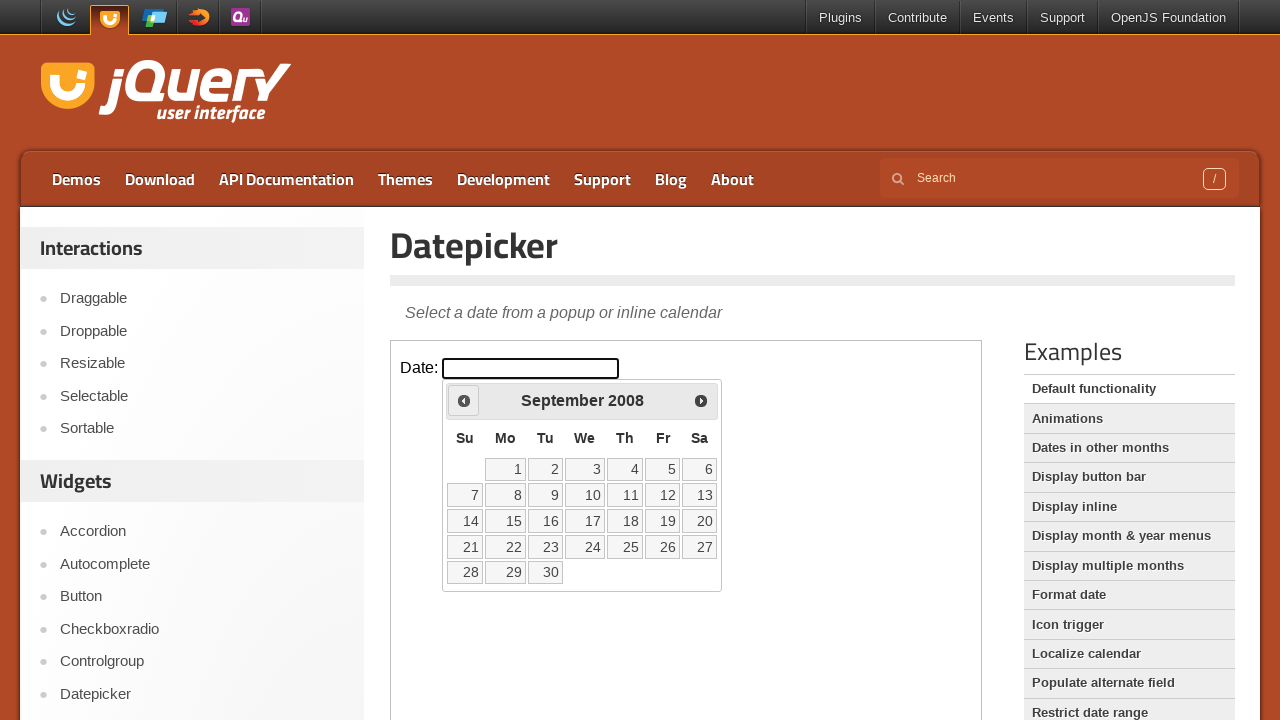

Retrieved current year value: 2008
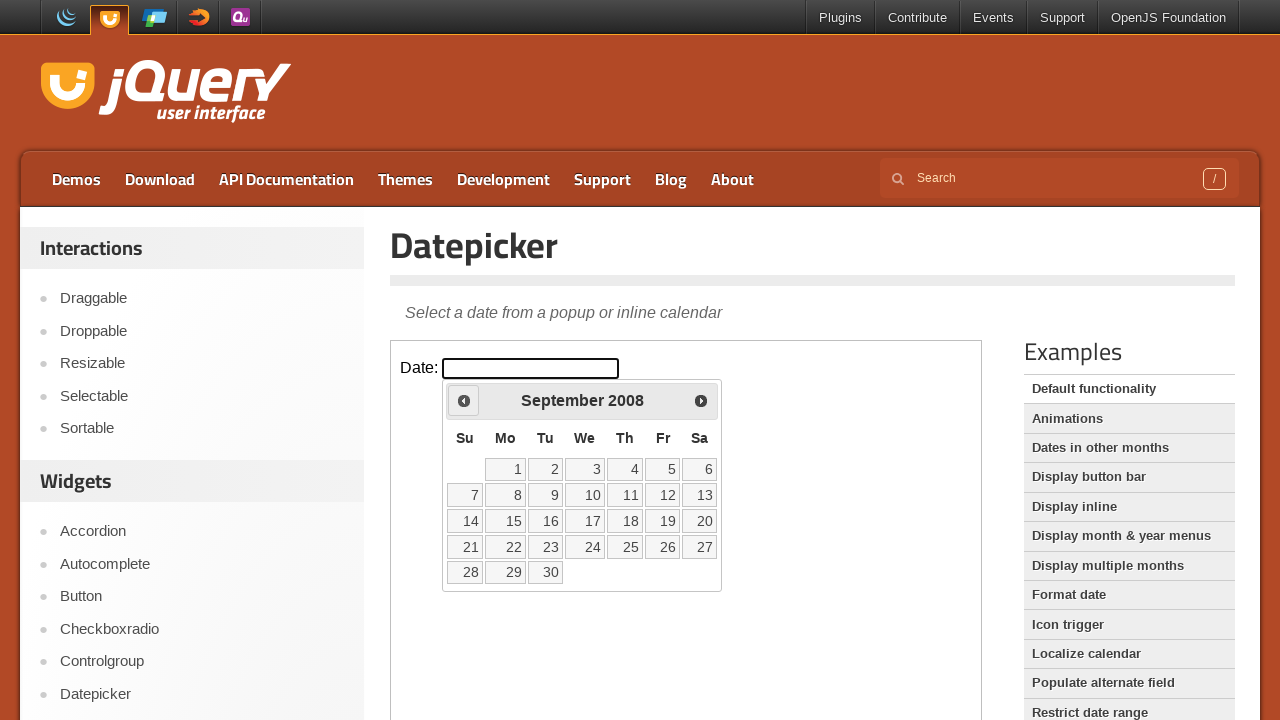

Clicked previous button to navigate to earlier year (currently at 2008) at (464, 400) on iframe >> nth=0 >> internal:control=enter-frame >> span:has-text('Prev')
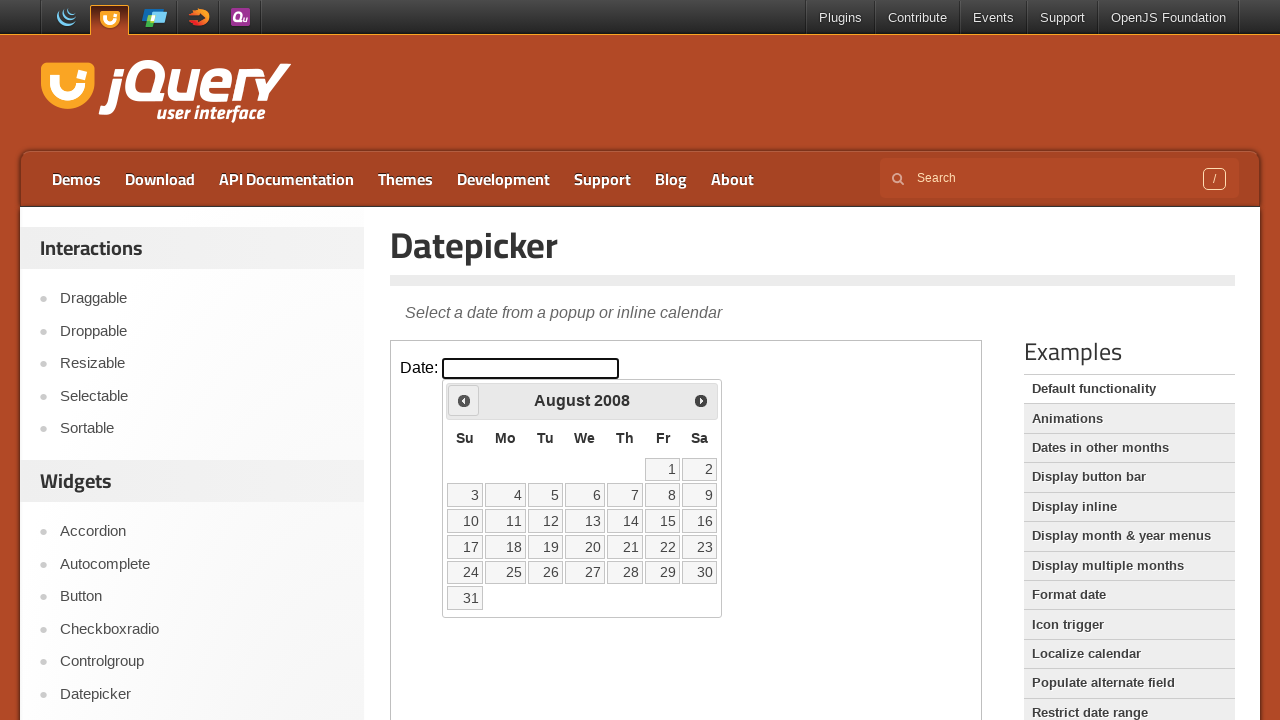

Retrieved current year value: 2008
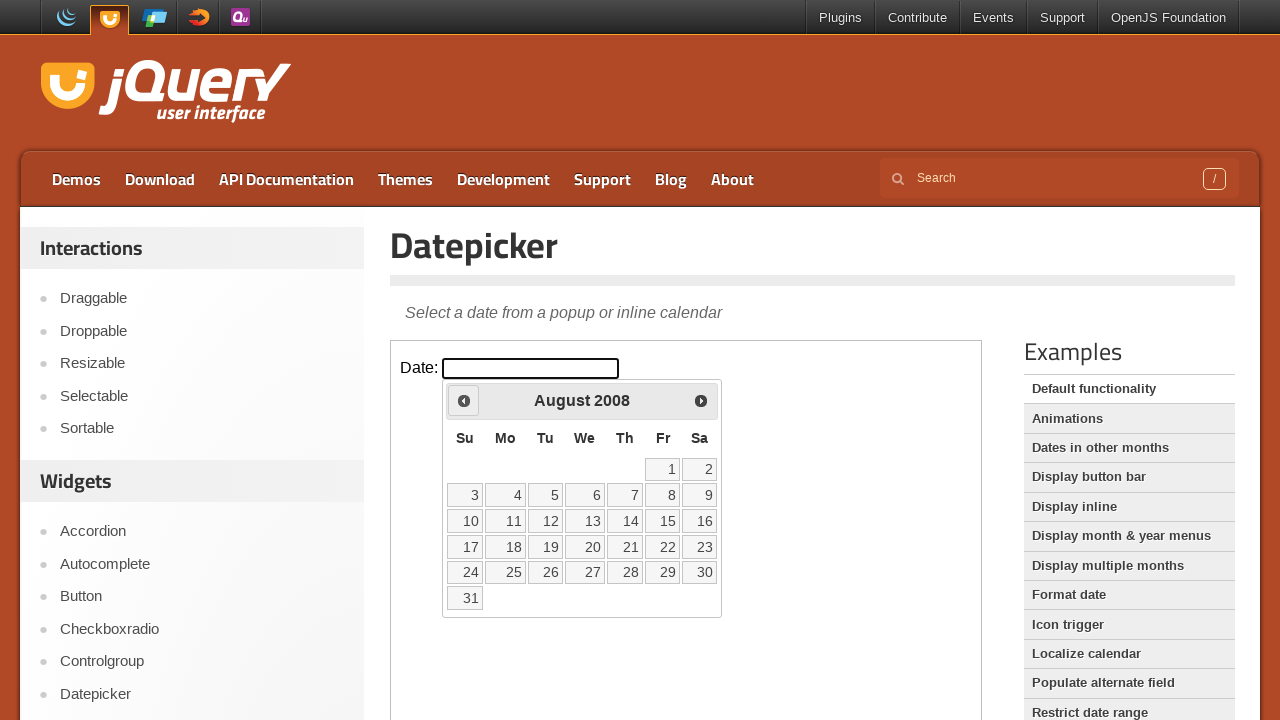

Clicked previous button to navigate to earlier year (currently at 2008) at (464, 400) on iframe >> nth=0 >> internal:control=enter-frame >> span:has-text('Prev')
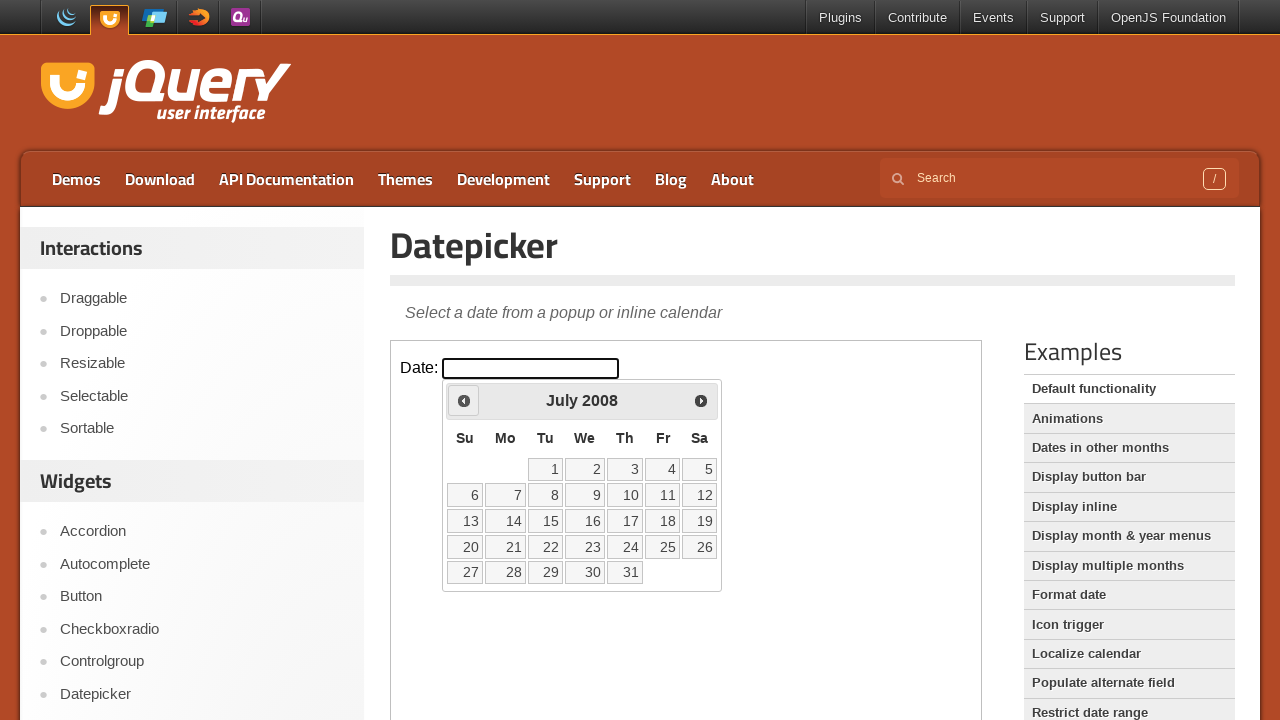

Retrieved current year value: 2008
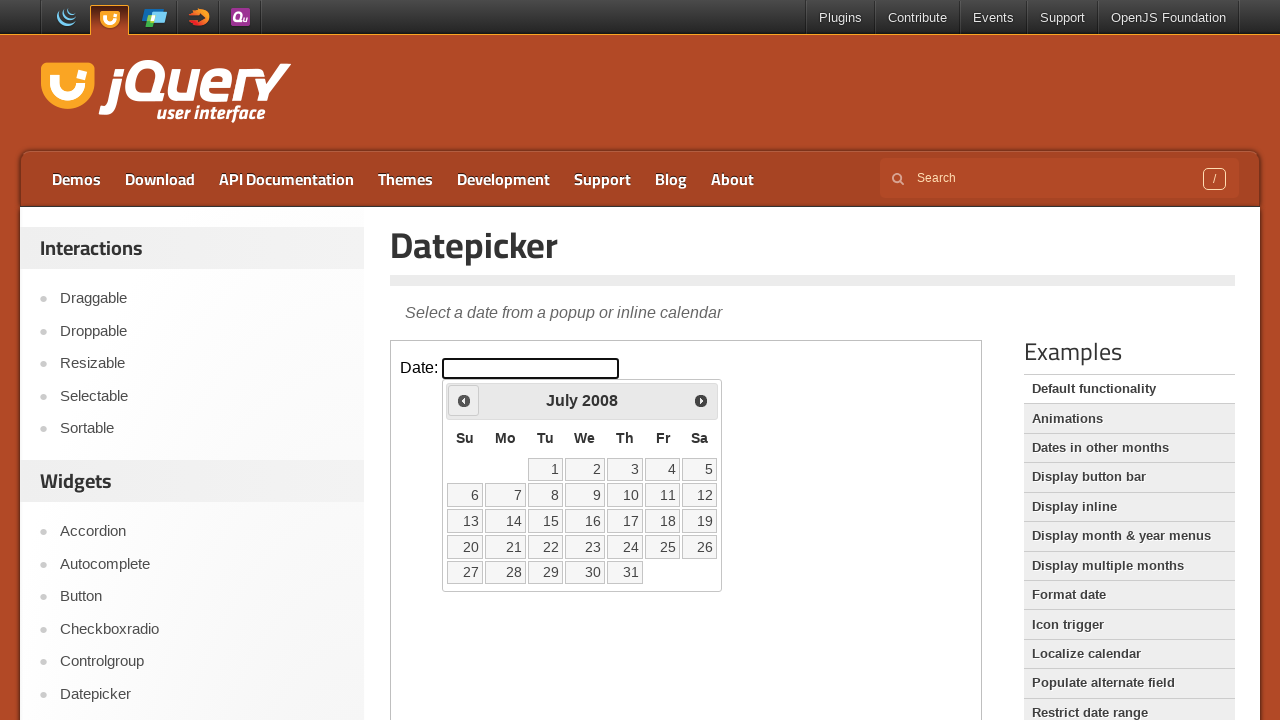

Clicked previous button to navigate to earlier year (currently at 2008) at (464, 400) on iframe >> nth=0 >> internal:control=enter-frame >> span:has-text('Prev')
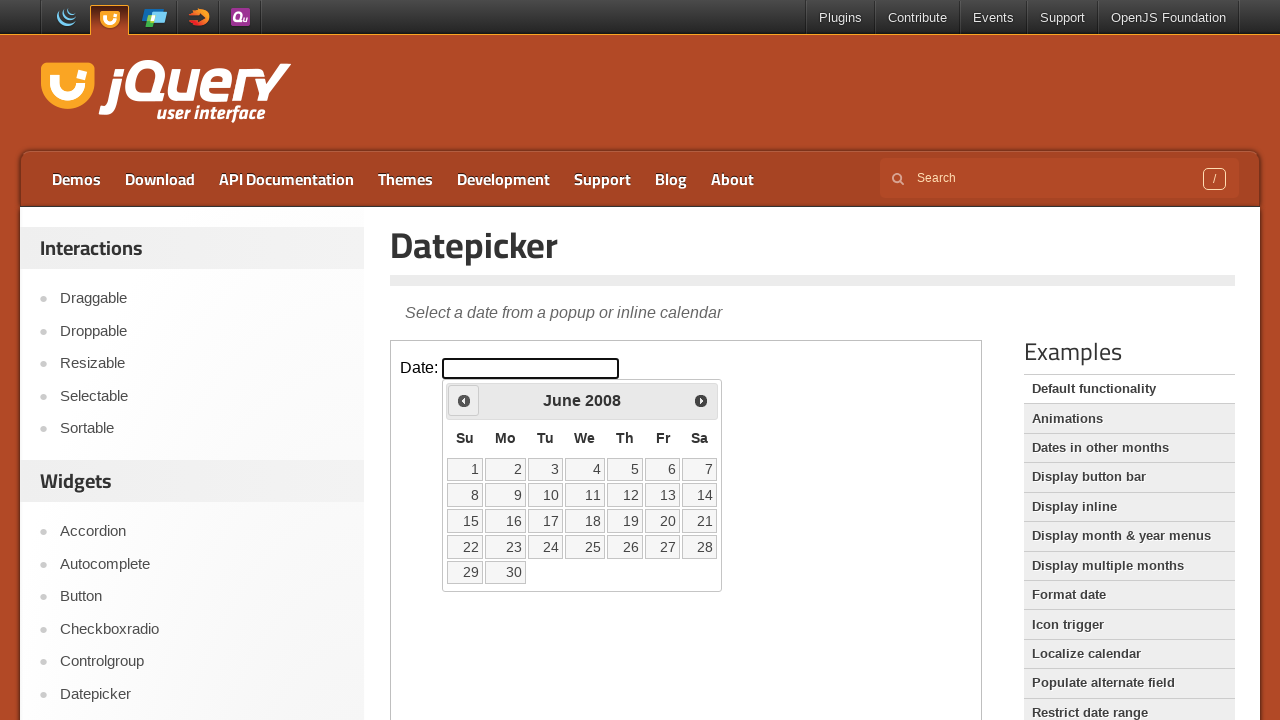

Retrieved current year value: 2008
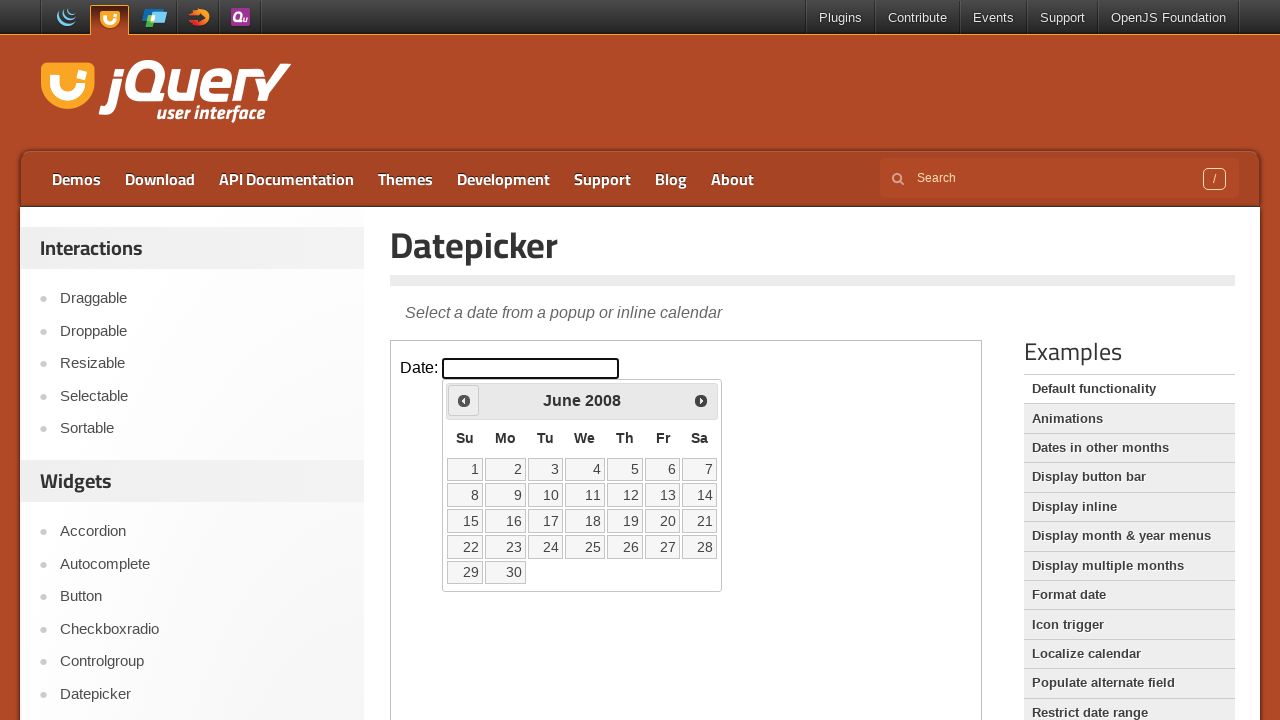

Clicked previous button to navigate to earlier year (currently at 2008) at (464, 400) on iframe >> nth=0 >> internal:control=enter-frame >> span:has-text('Prev')
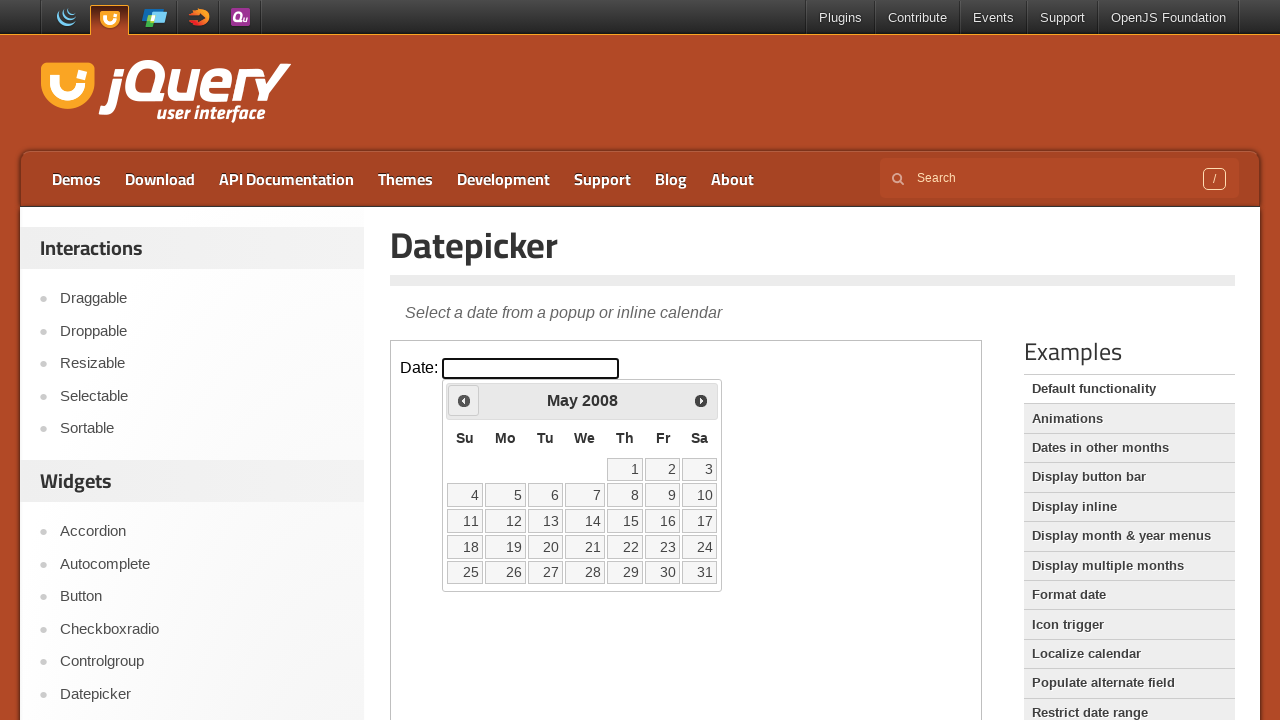

Retrieved current year value: 2008
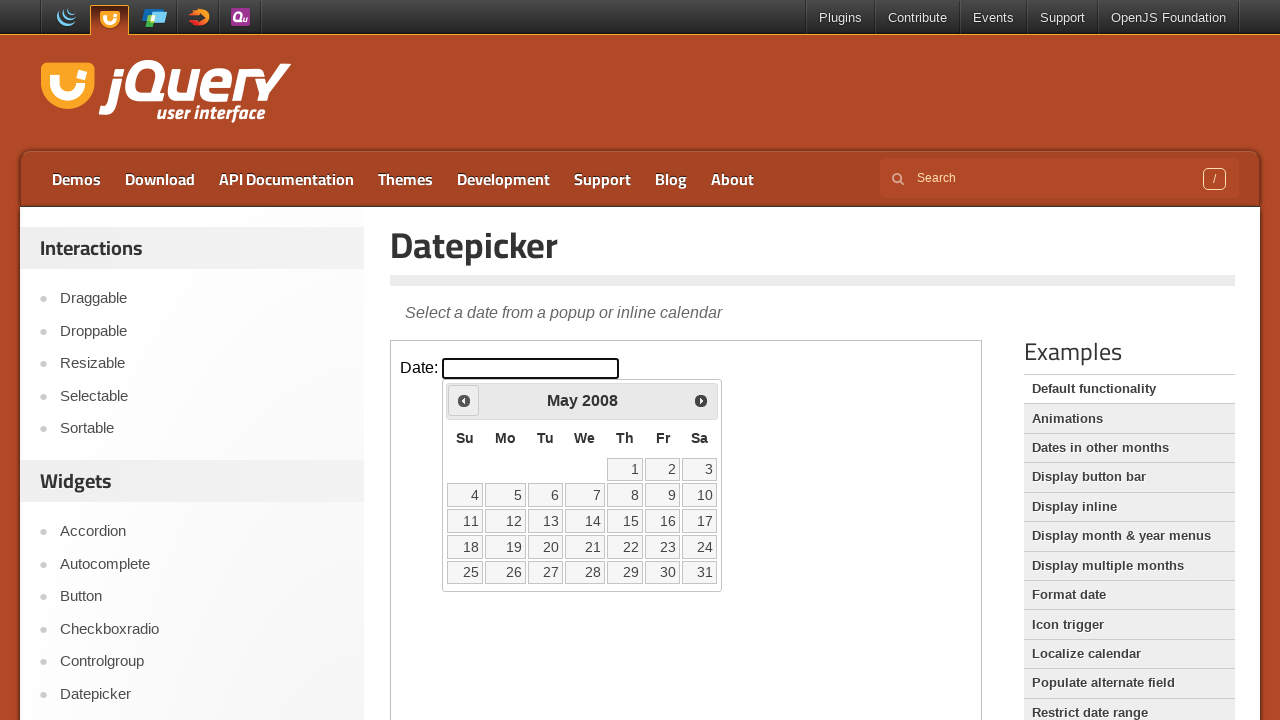

Clicked previous button to navigate to earlier year (currently at 2008) at (464, 400) on iframe >> nth=0 >> internal:control=enter-frame >> span:has-text('Prev')
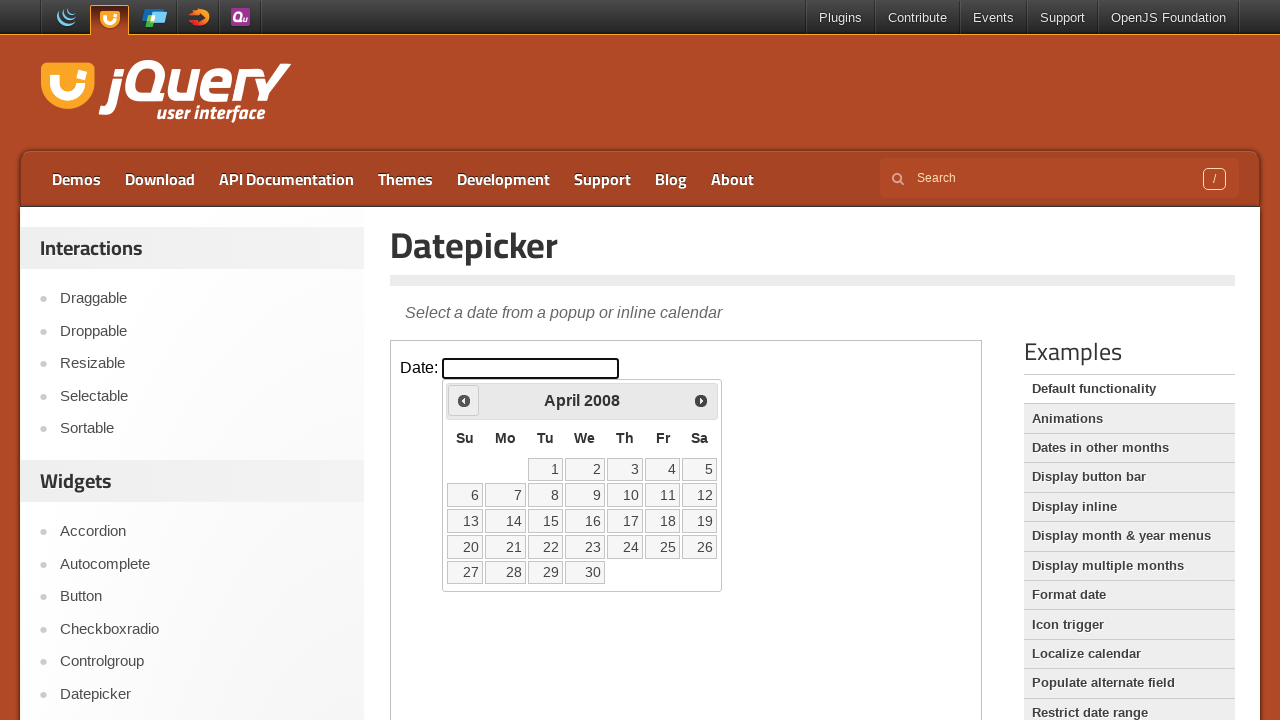

Retrieved current year value: 2008
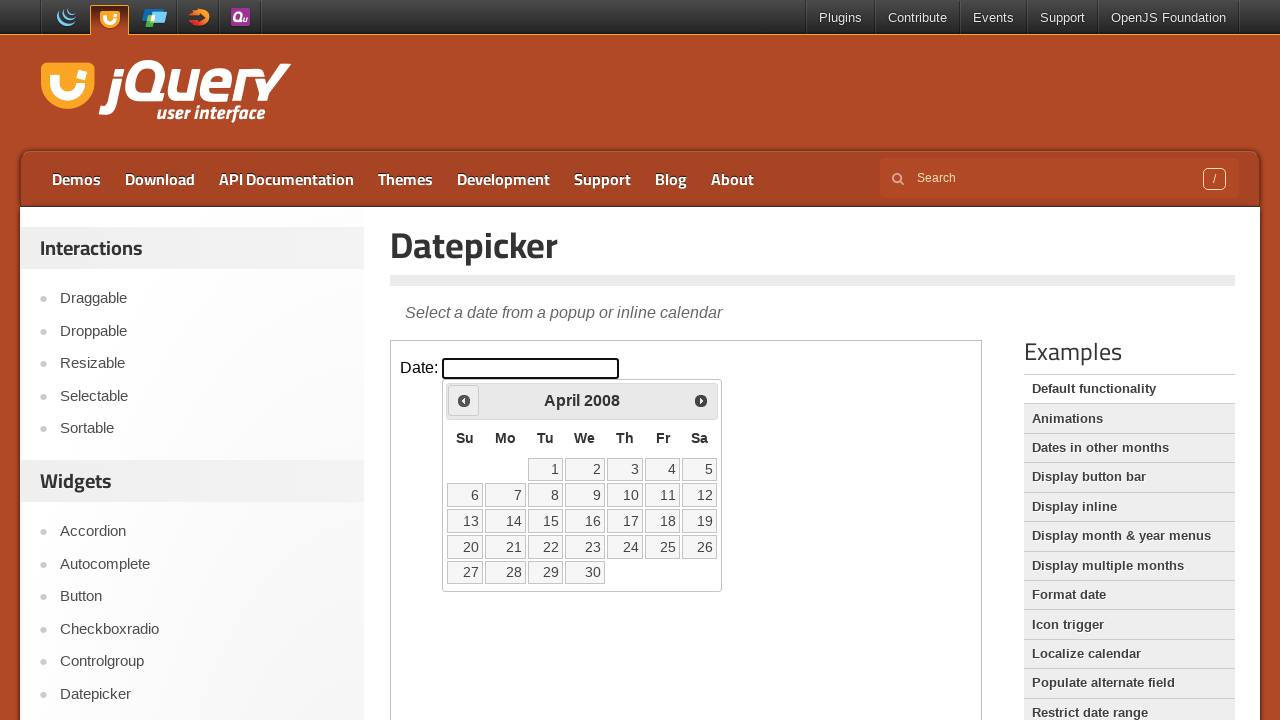

Clicked previous button to navigate to earlier year (currently at 2008) at (464, 400) on iframe >> nth=0 >> internal:control=enter-frame >> span:has-text('Prev')
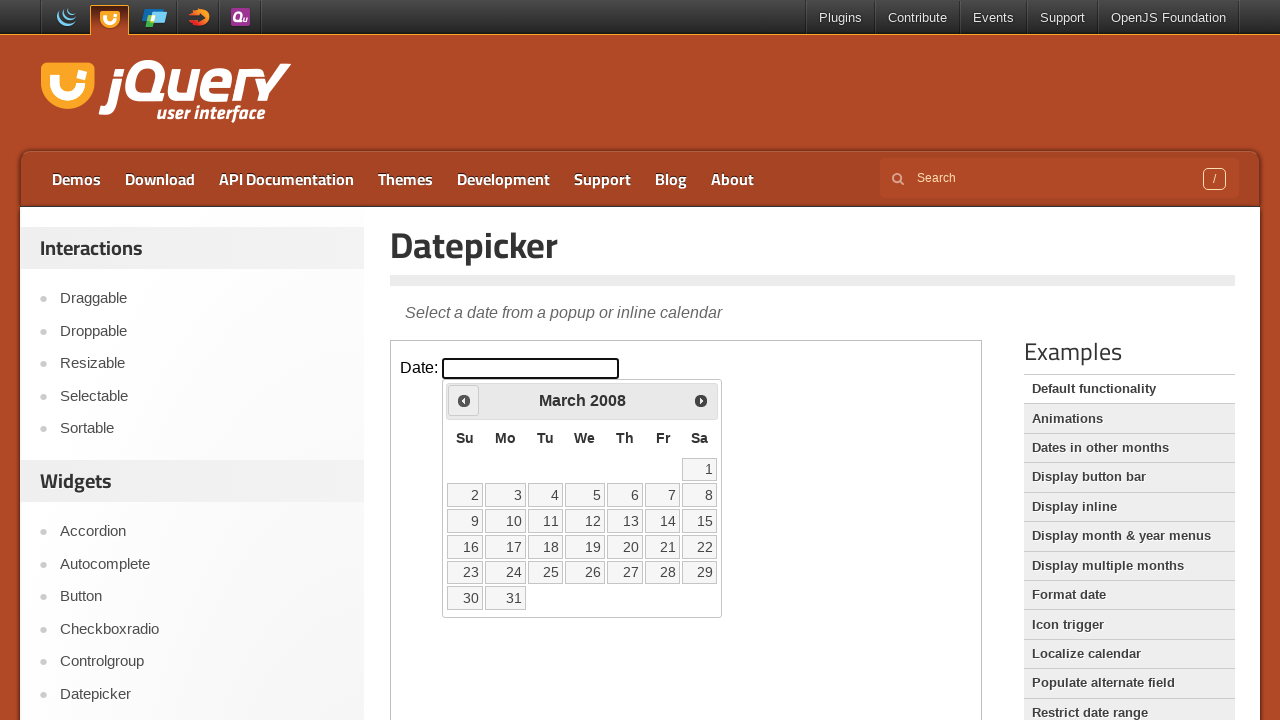

Retrieved current year value: 2008
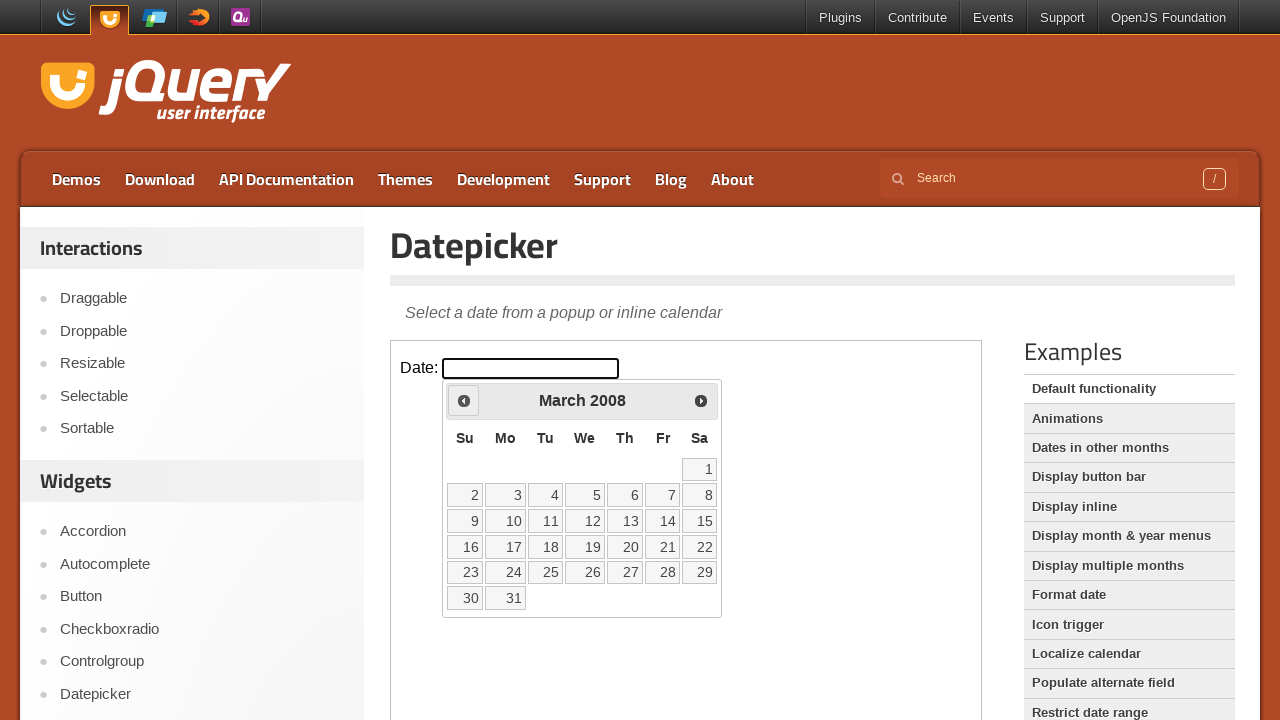

Clicked previous button to navigate to earlier year (currently at 2008) at (464, 400) on iframe >> nth=0 >> internal:control=enter-frame >> span:has-text('Prev')
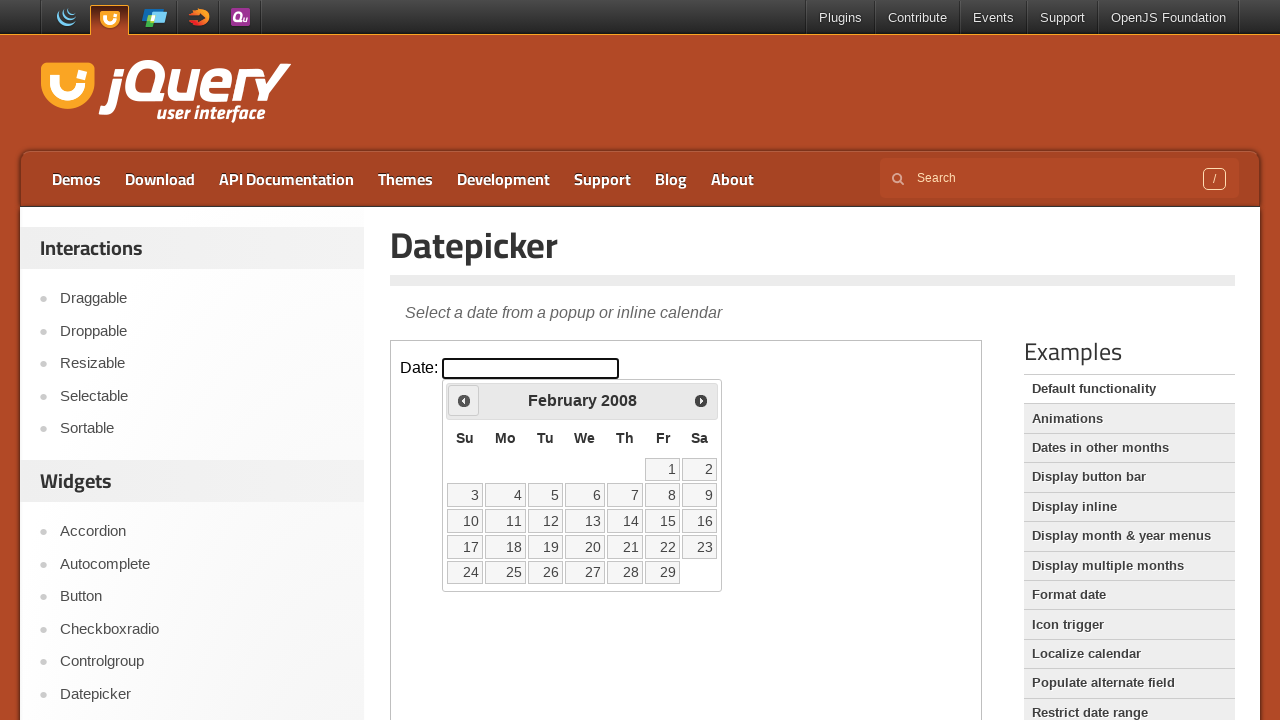

Retrieved current year value: 2008
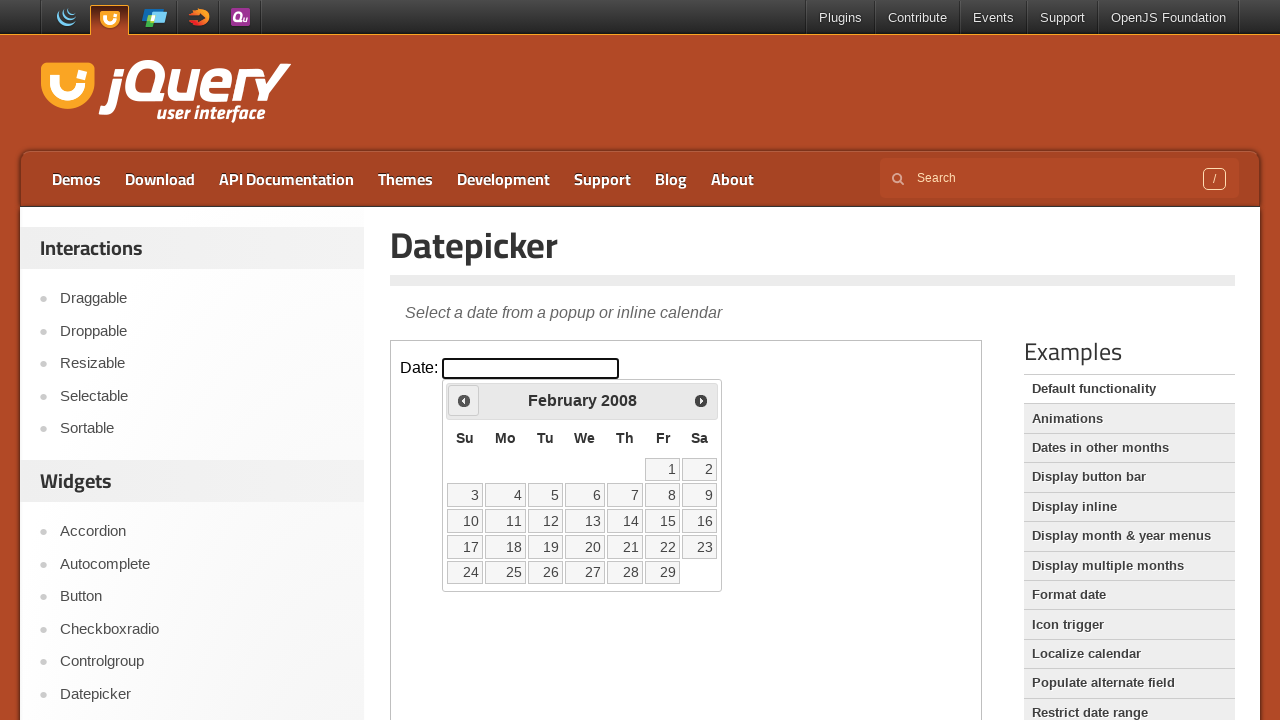

Clicked previous button to navigate to earlier year (currently at 2008) at (464, 400) on iframe >> nth=0 >> internal:control=enter-frame >> span:has-text('Prev')
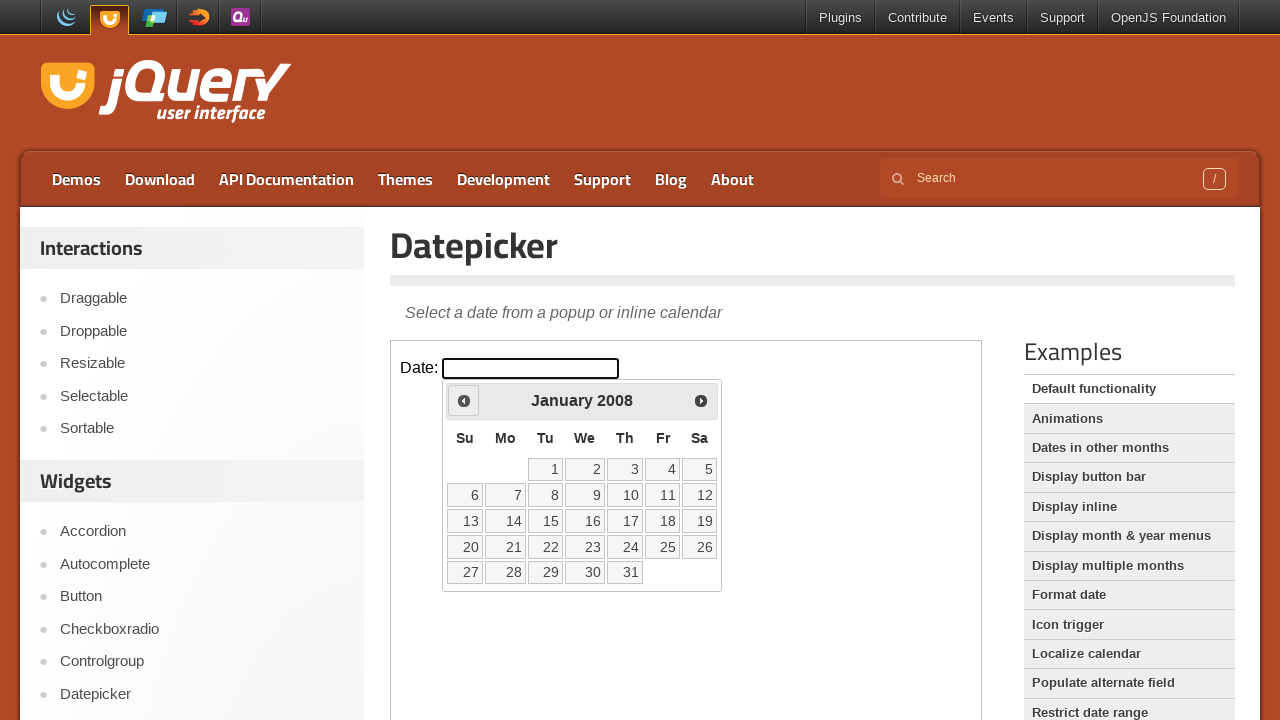

Retrieved current year value: 2008
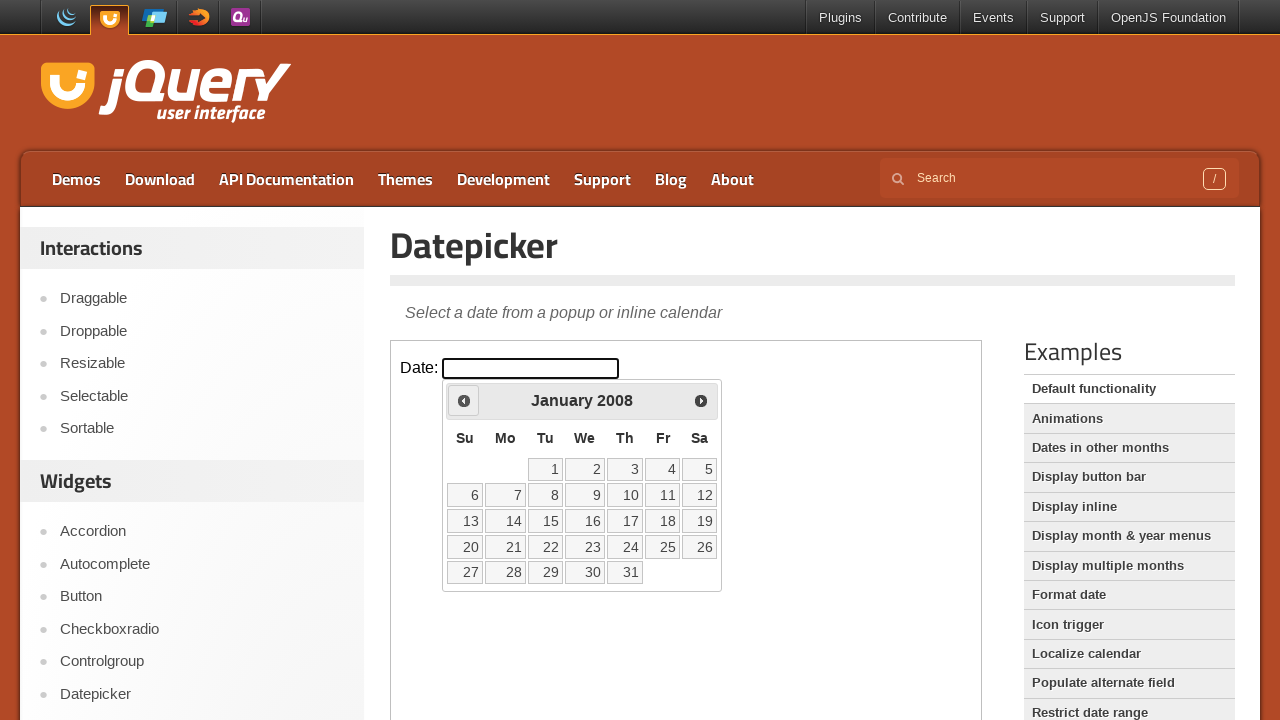

Clicked previous button to navigate to earlier year (currently at 2008) at (464, 400) on iframe >> nth=0 >> internal:control=enter-frame >> span:has-text('Prev')
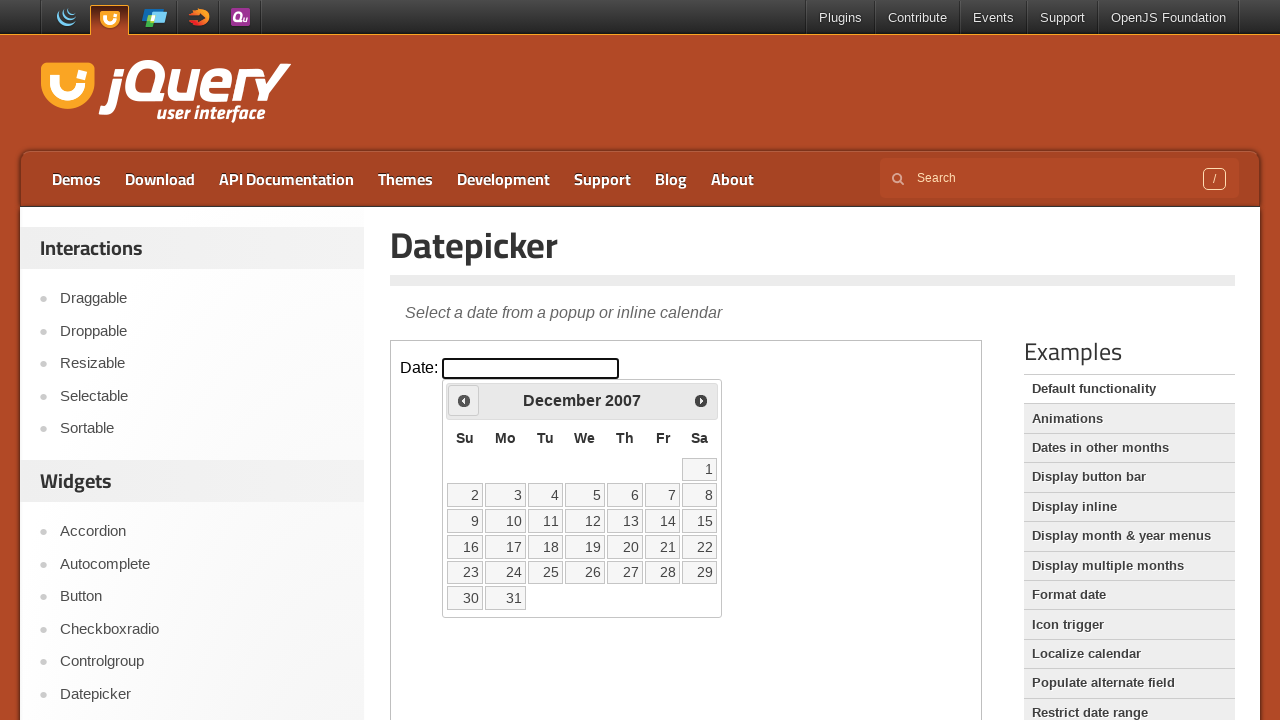

Retrieved current year value: 2007
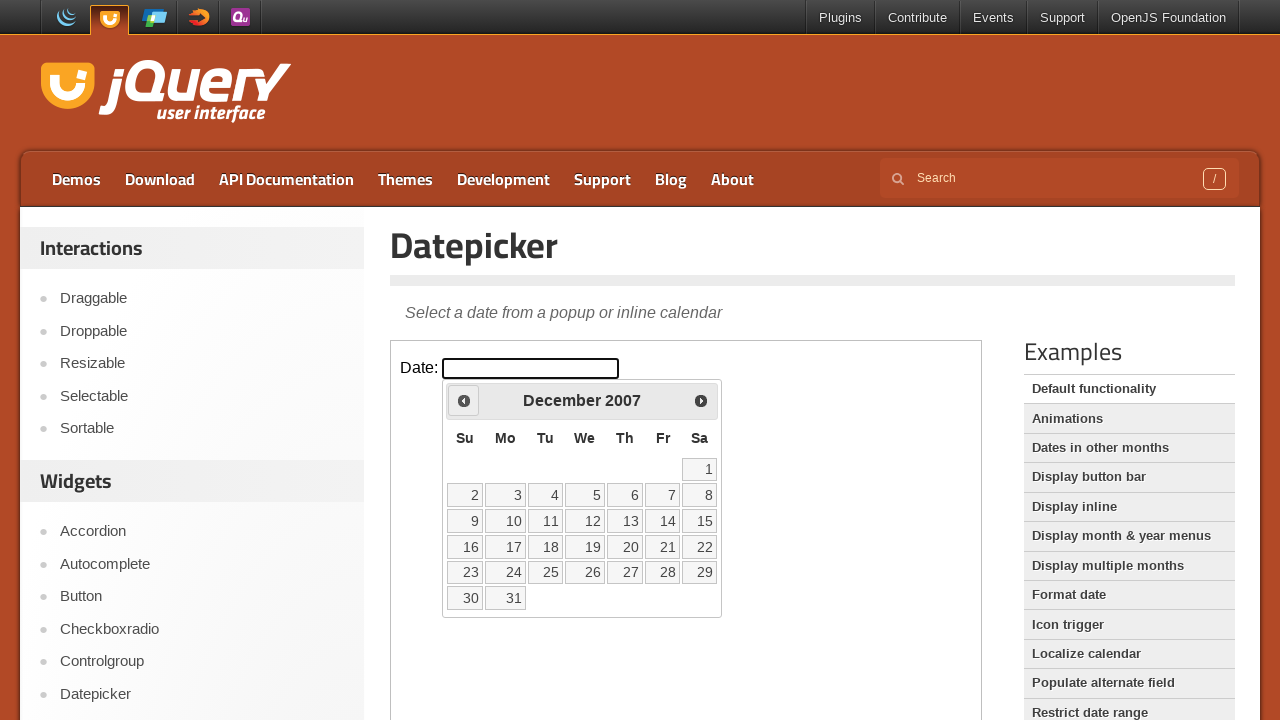

Clicked previous button to navigate to earlier year (currently at 2007) at (464, 400) on iframe >> nth=0 >> internal:control=enter-frame >> span:has-text('Prev')
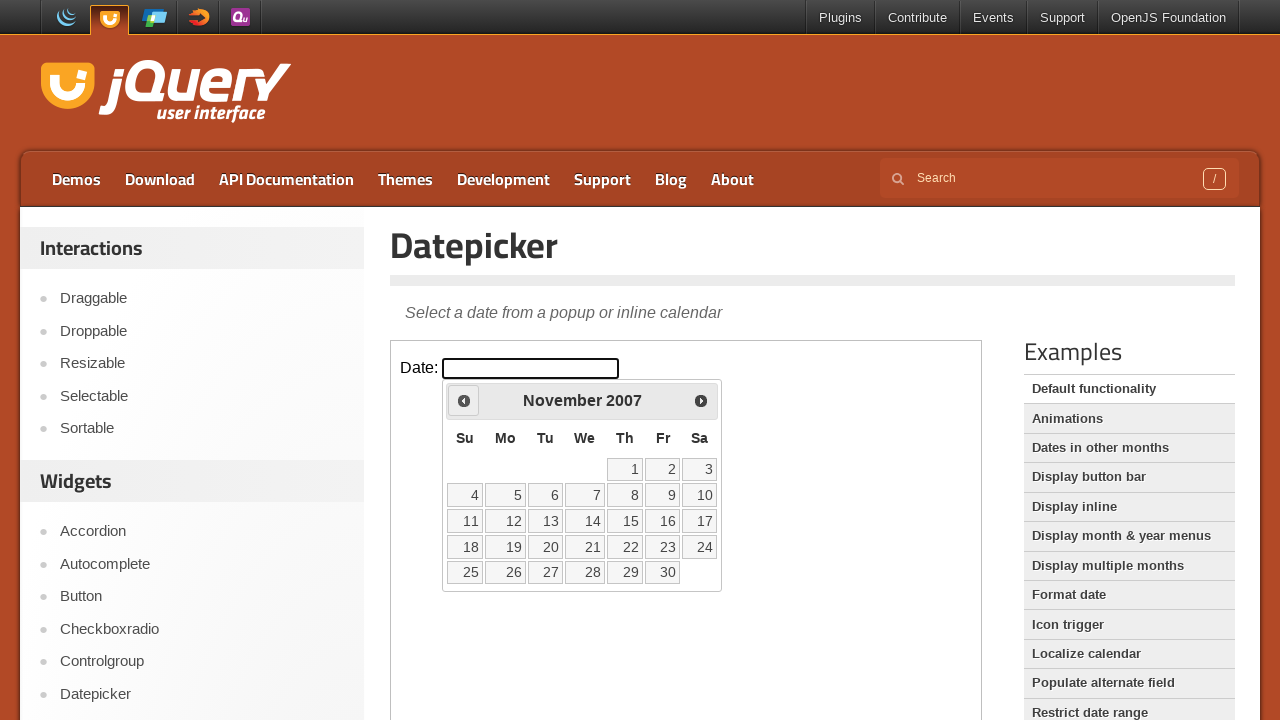

Retrieved current year value: 2007
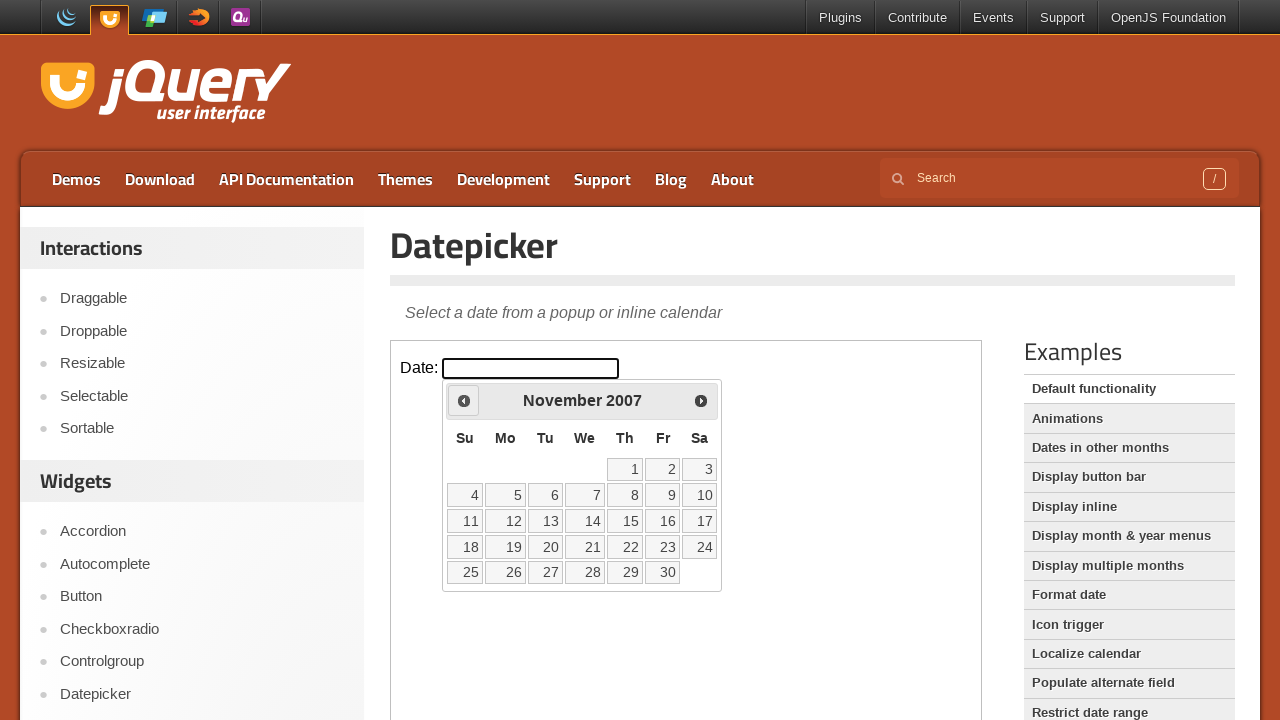

Clicked previous button to navigate to earlier year (currently at 2007) at (464, 400) on iframe >> nth=0 >> internal:control=enter-frame >> span:has-text('Prev')
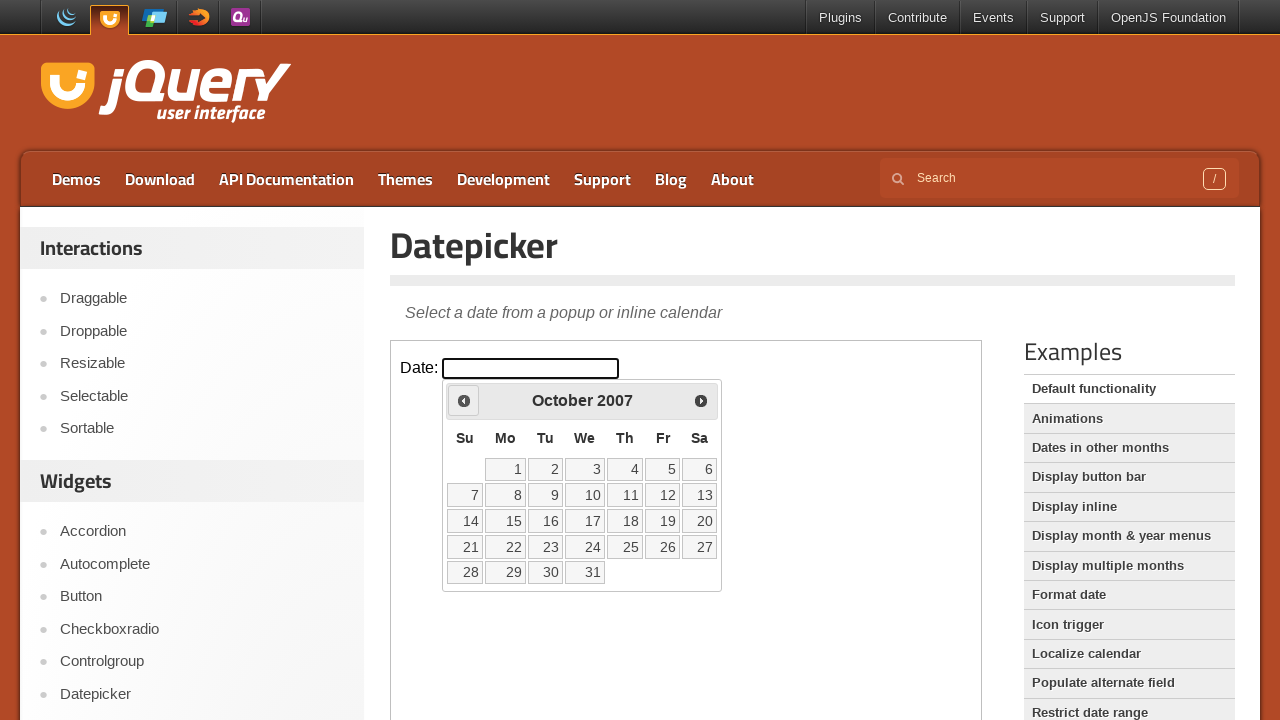

Retrieved current year value: 2007
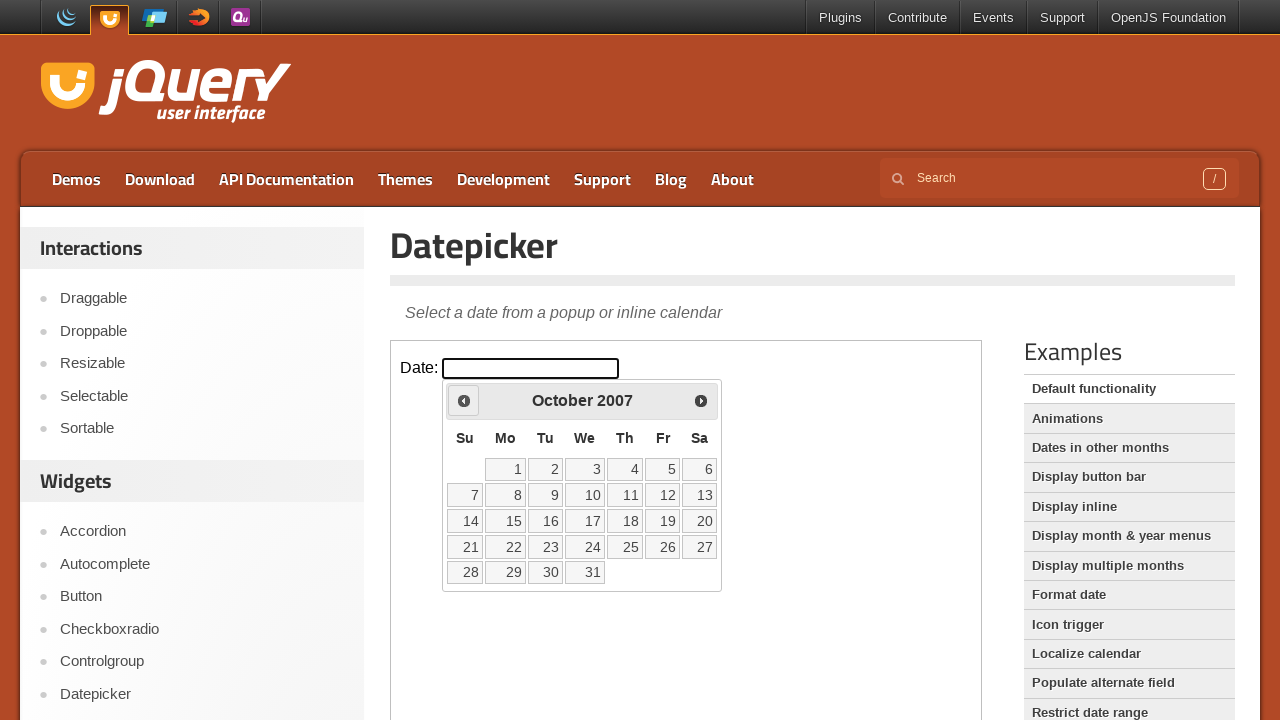

Clicked previous button to navigate to earlier year (currently at 2007) at (464, 400) on iframe >> nth=0 >> internal:control=enter-frame >> span:has-text('Prev')
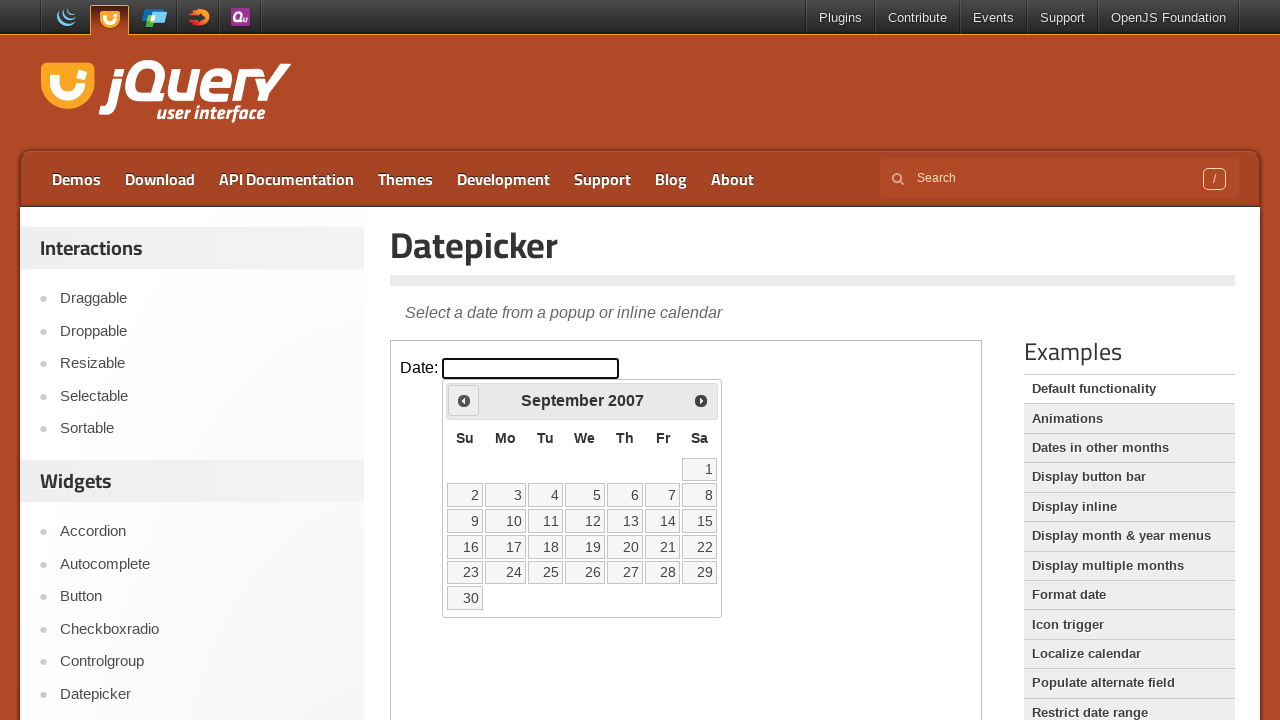

Retrieved current year value: 2007
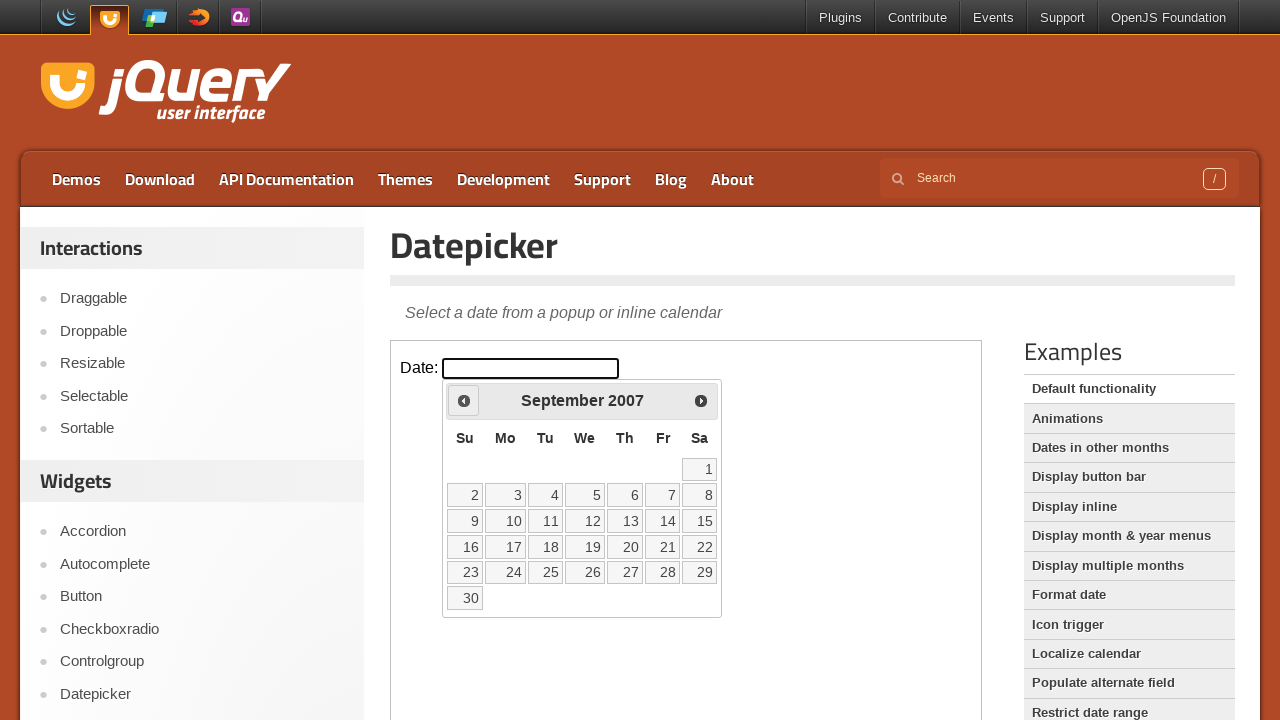

Clicked previous button to navigate to earlier year (currently at 2007) at (464, 400) on iframe >> nth=0 >> internal:control=enter-frame >> span:has-text('Prev')
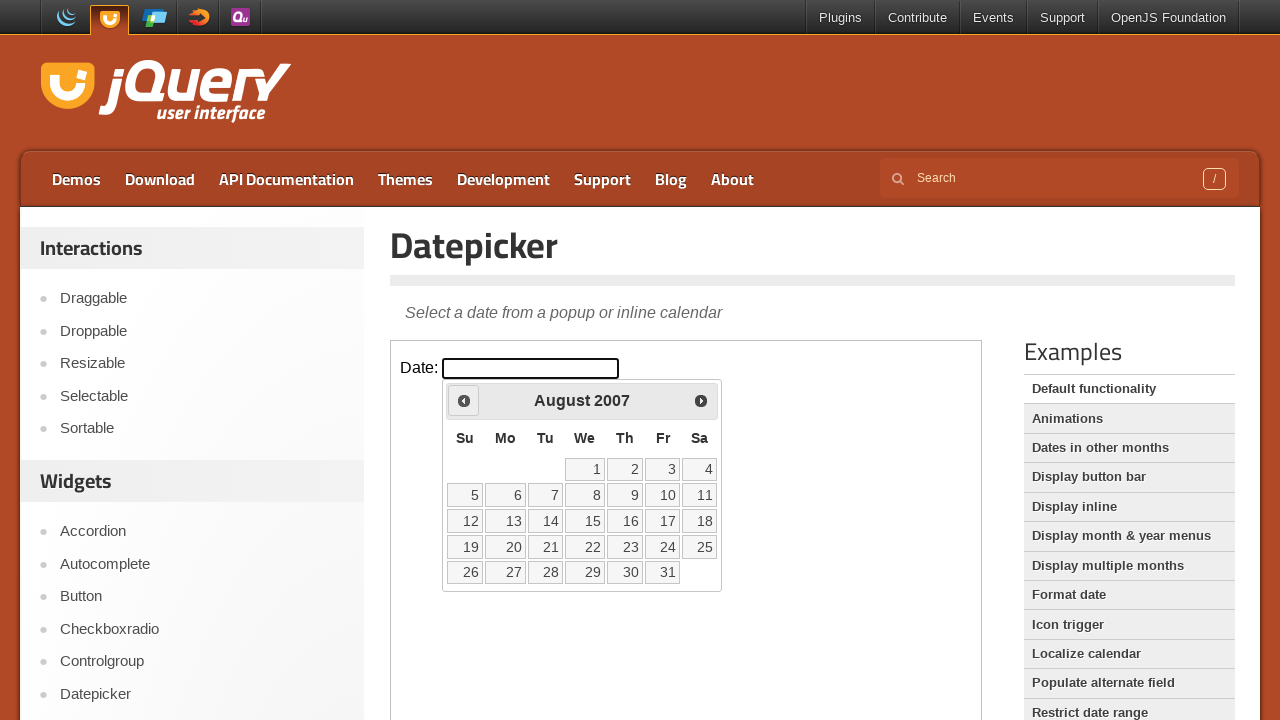

Retrieved current year value: 2007
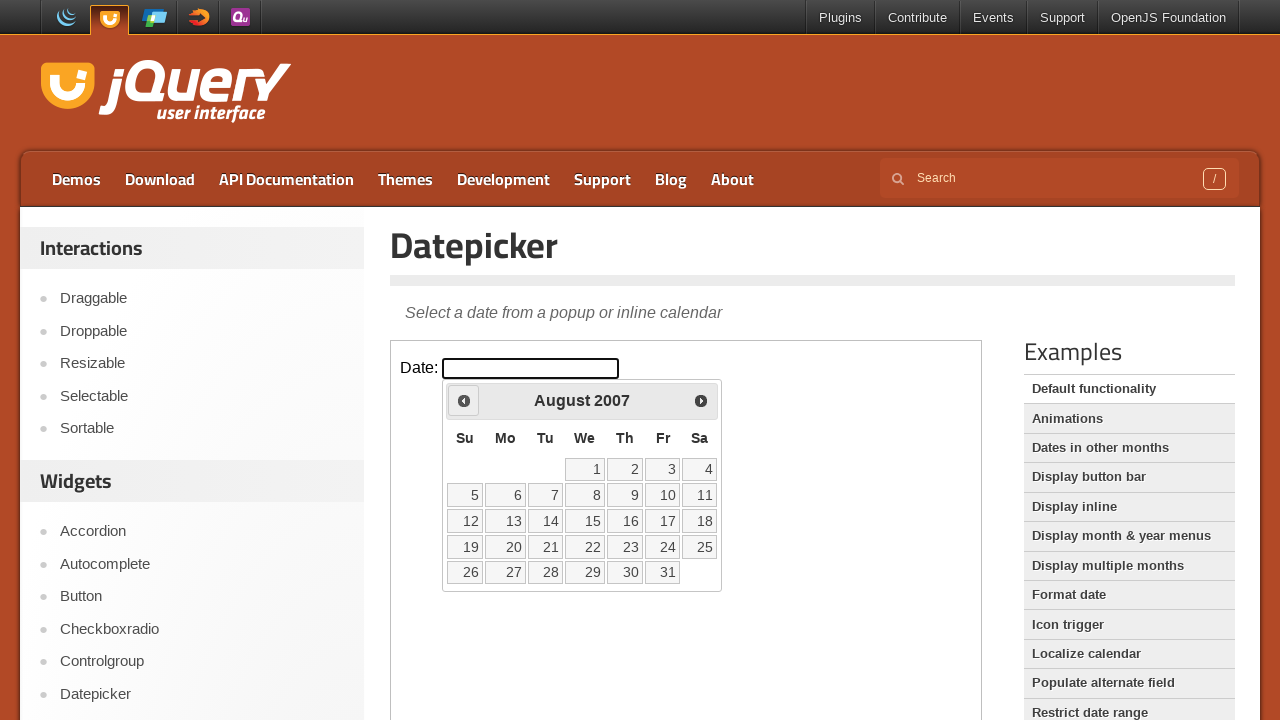

Clicked previous button to navigate to earlier year (currently at 2007) at (464, 400) on iframe >> nth=0 >> internal:control=enter-frame >> span:has-text('Prev')
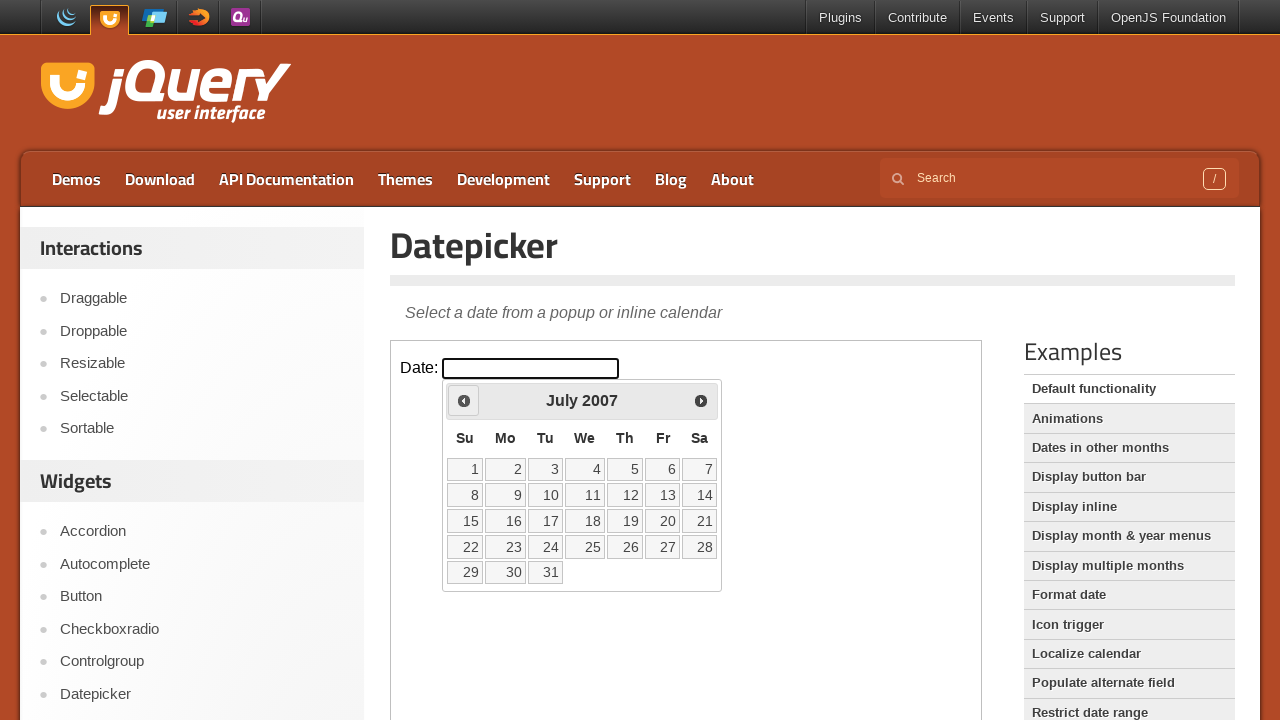

Retrieved current year value: 2007
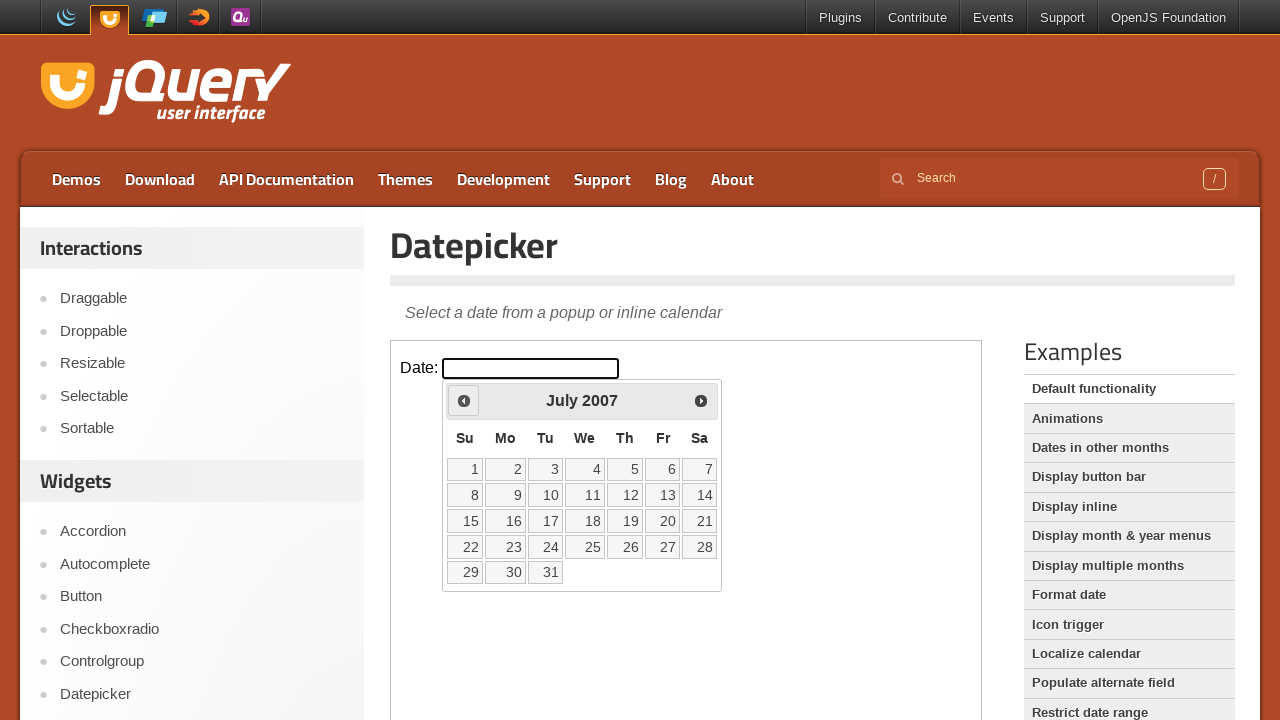

Clicked previous button to navigate to earlier year (currently at 2007) at (464, 400) on iframe >> nth=0 >> internal:control=enter-frame >> span:has-text('Prev')
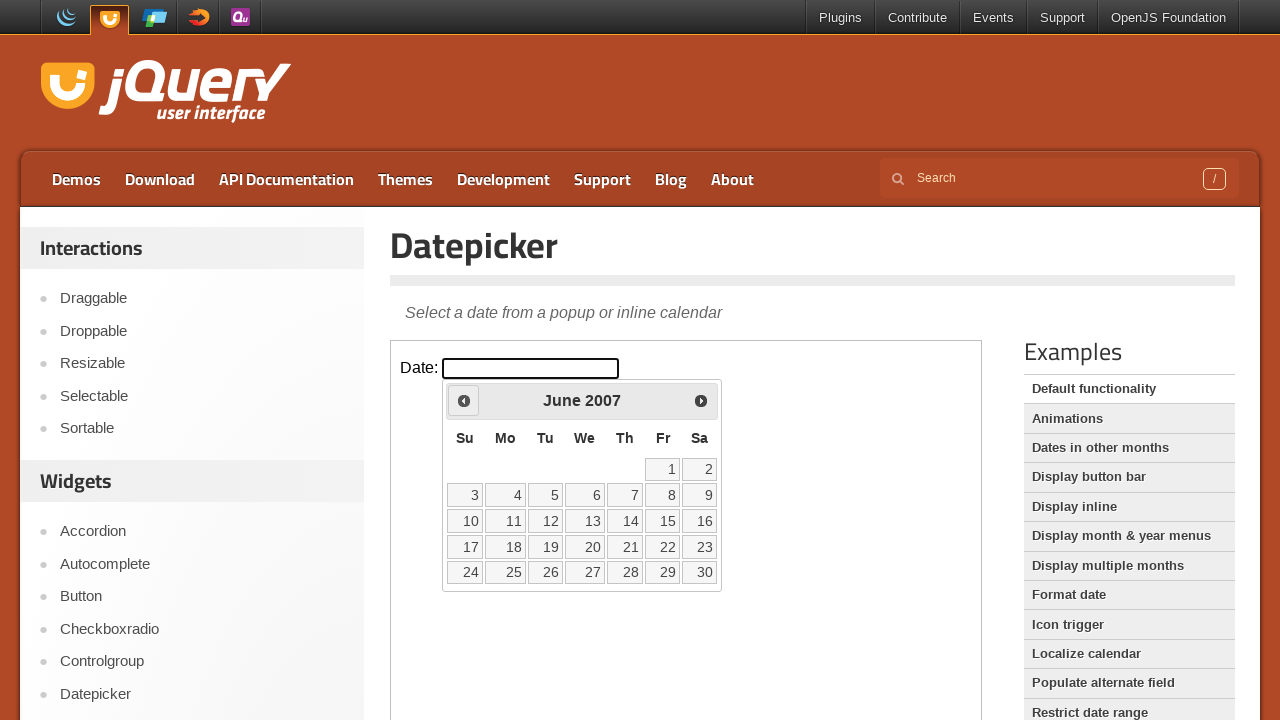

Retrieved current year value: 2007
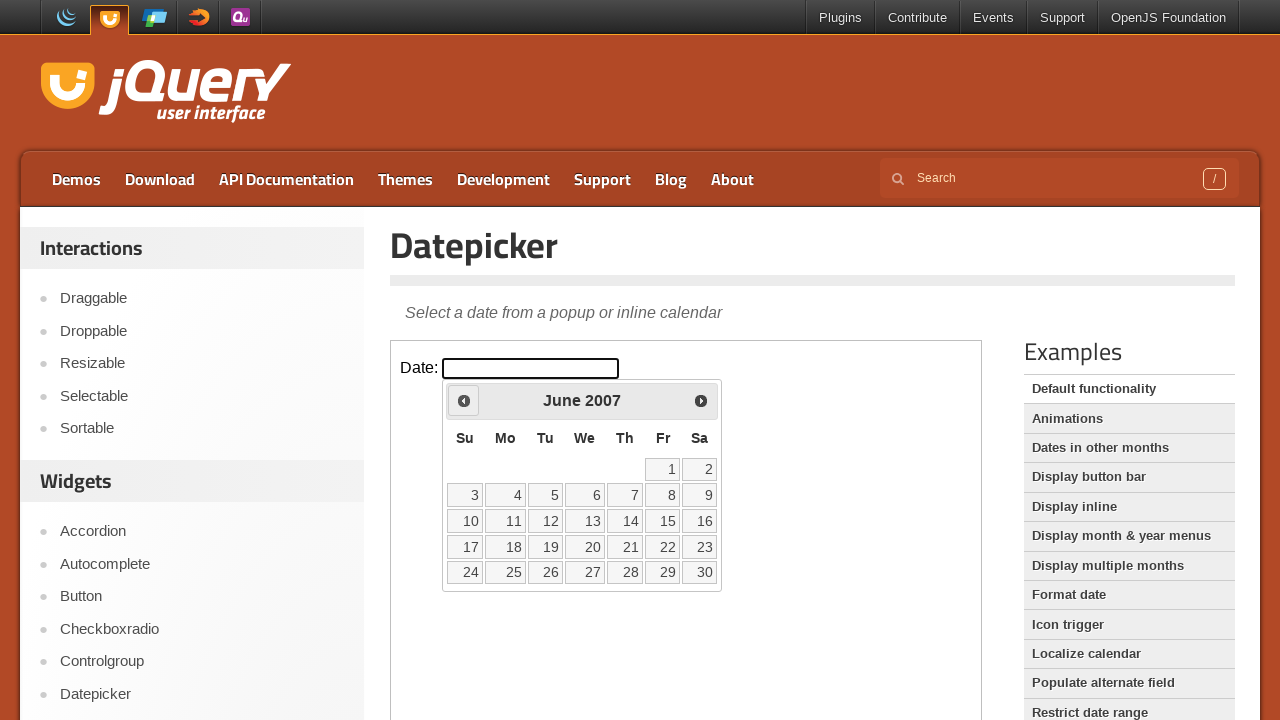

Clicked previous button to navigate to earlier year (currently at 2007) at (464, 400) on iframe >> nth=0 >> internal:control=enter-frame >> span:has-text('Prev')
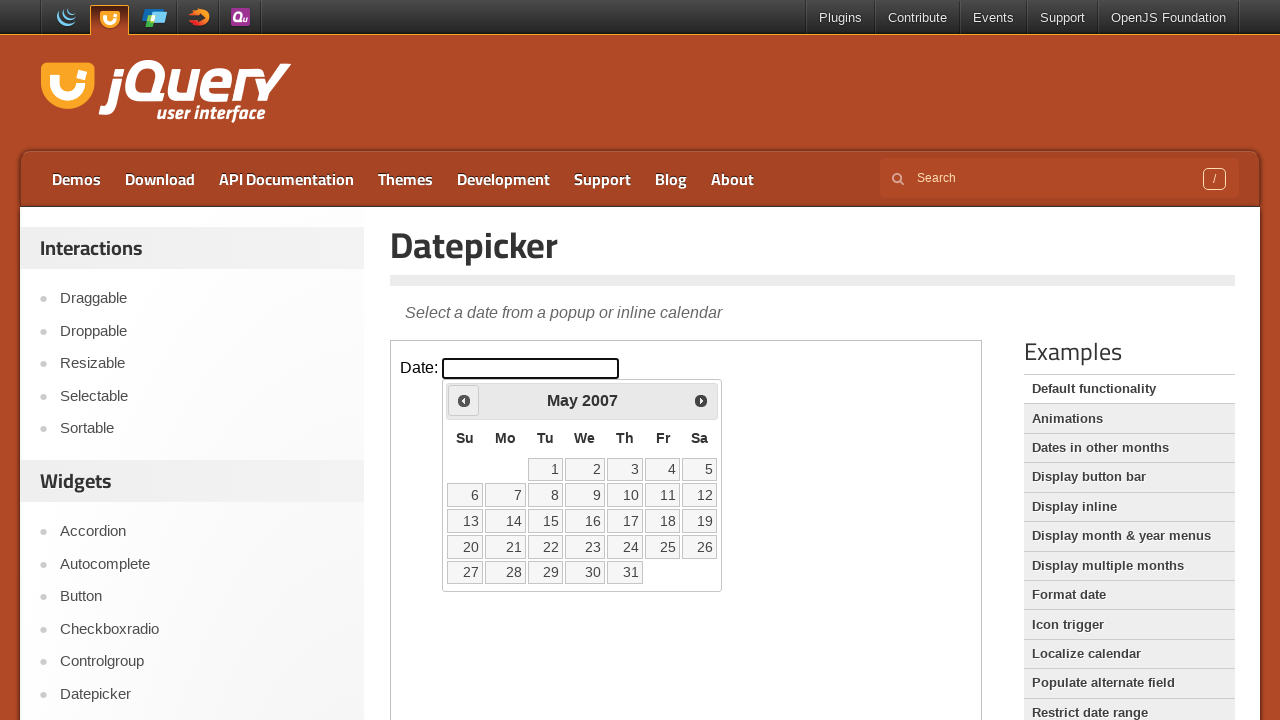

Retrieved current year value: 2007
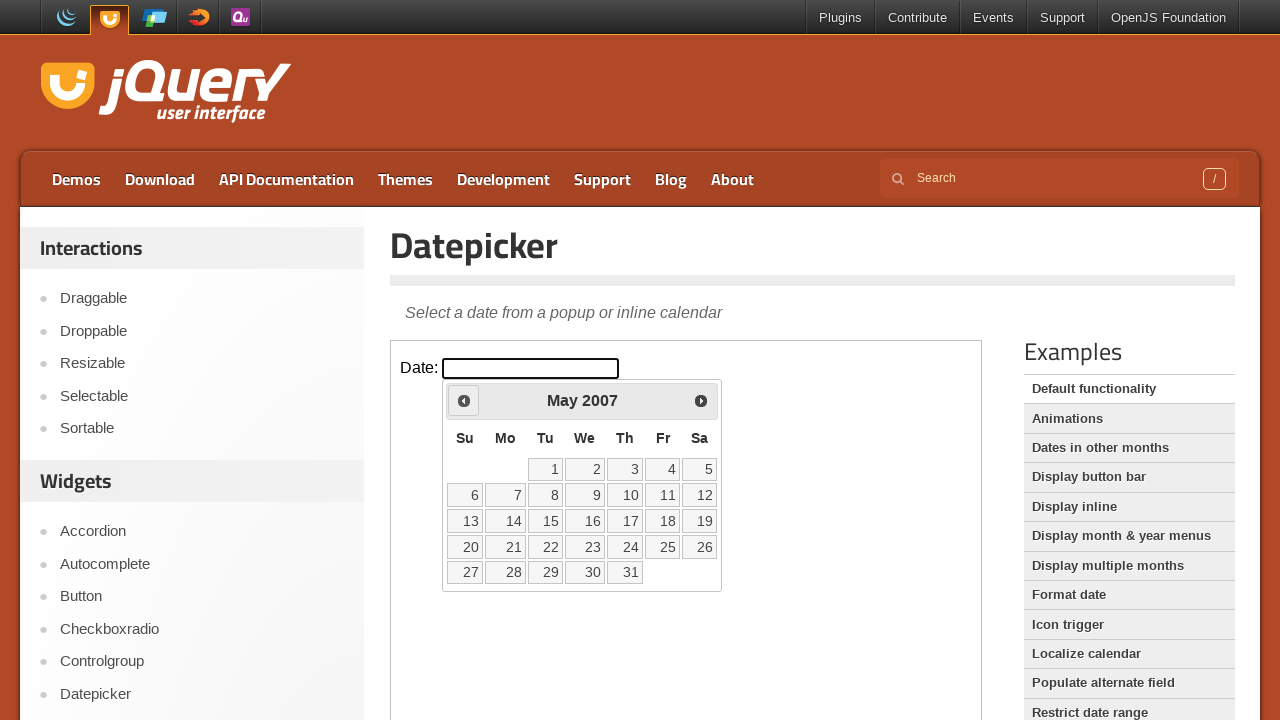

Clicked previous button to navigate to earlier year (currently at 2007) at (464, 400) on iframe >> nth=0 >> internal:control=enter-frame >> span:has-text('Prev')
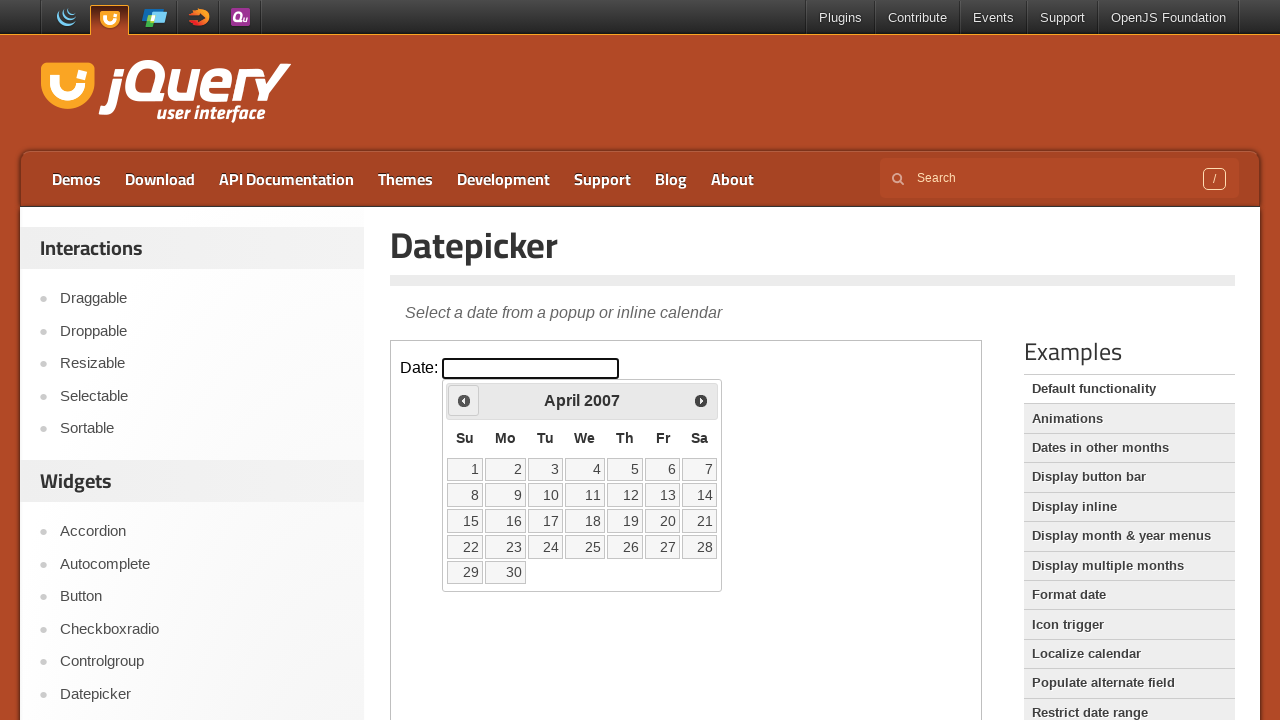

Retrieved current year value: 2007
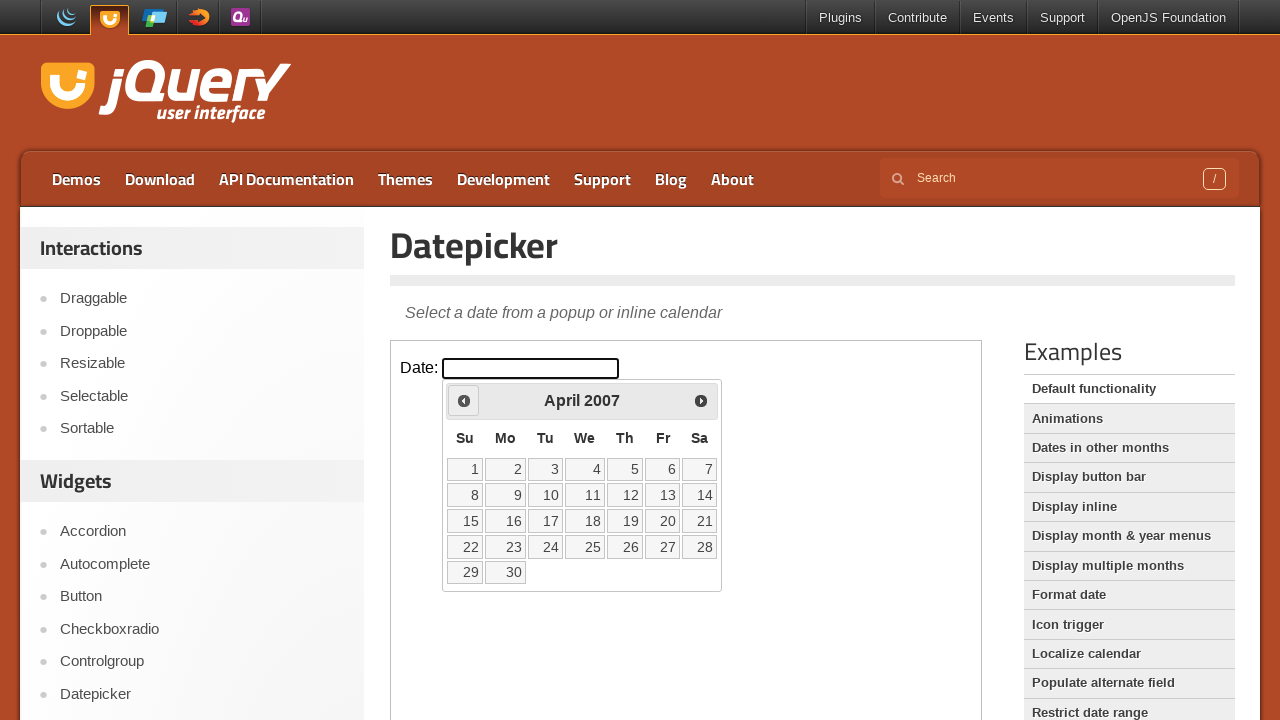

Clicked previous button to navigate to earlier year (currently at 2007) at (464, 400) on iframe >> nth=0 >> internal:control=enter-frame >> span:has-text('Prev')
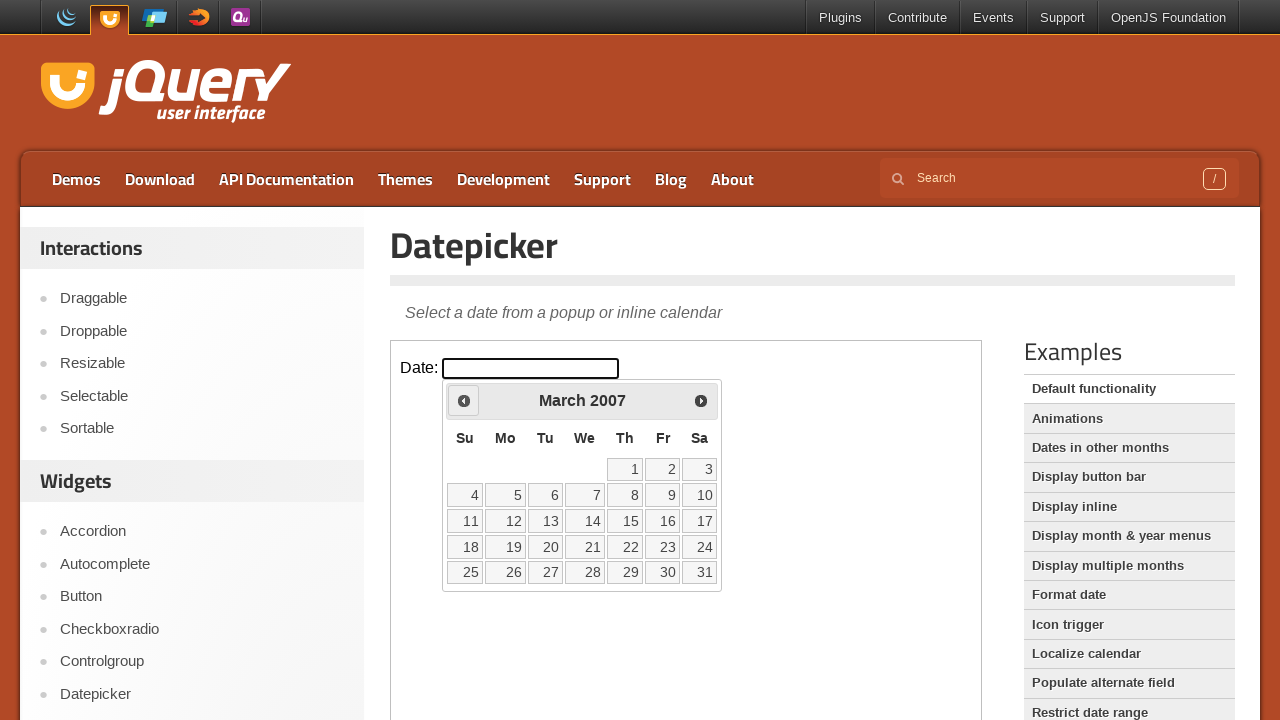

Retrieved current year value: 2007
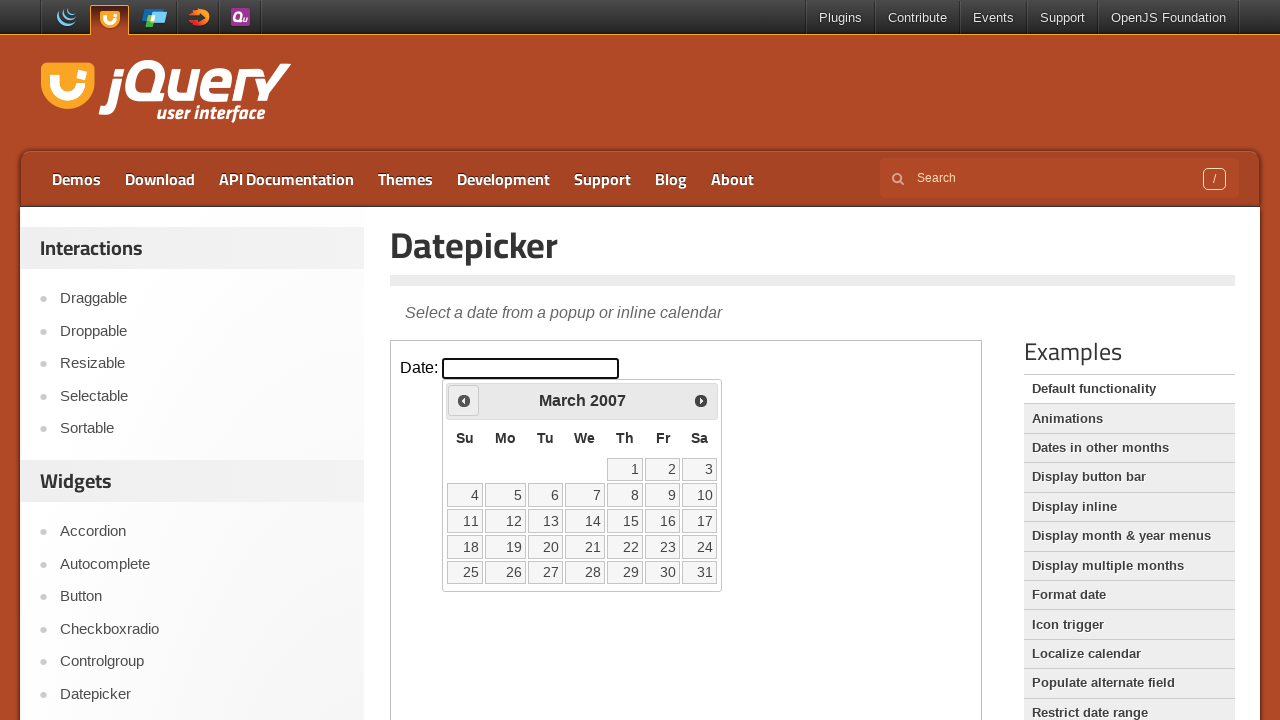

Clicked previous button to navigate to earlier year (currently at 2007) at (464, 400) on iframe >> nth=0 >> internal:control=enter-frame >> span:has-text('Prev')
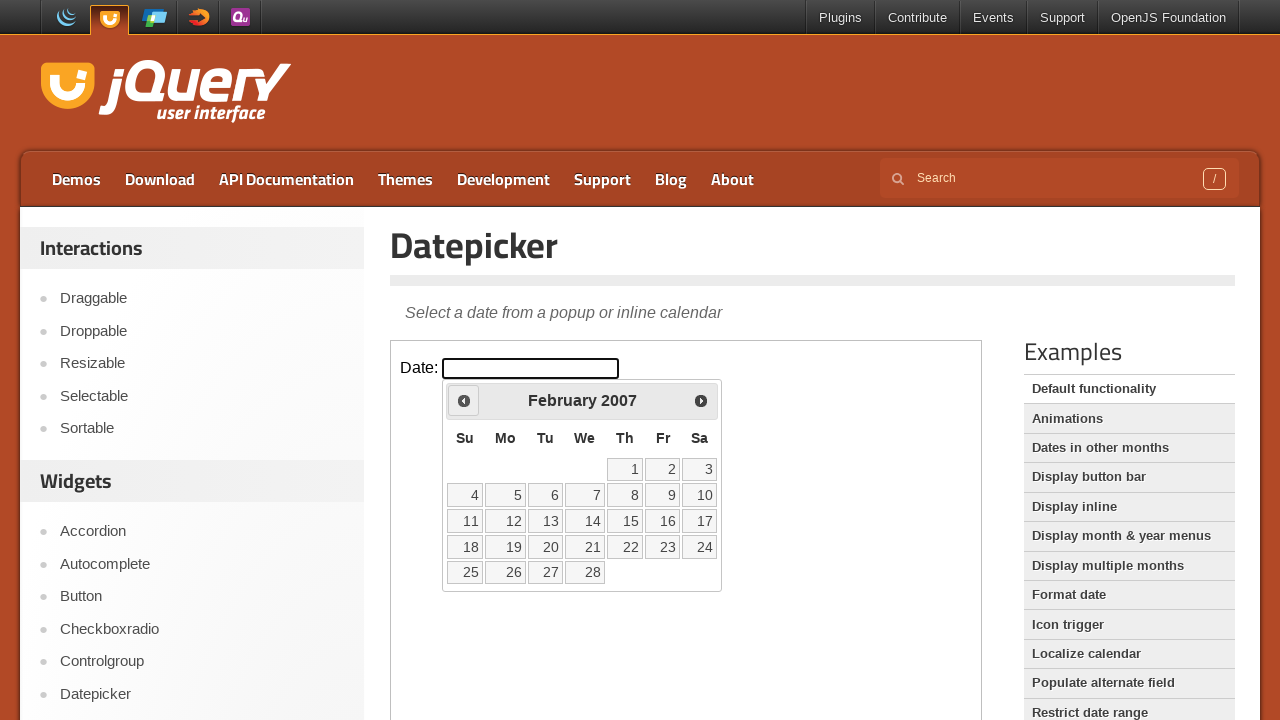

Retrieved current year value: 2007
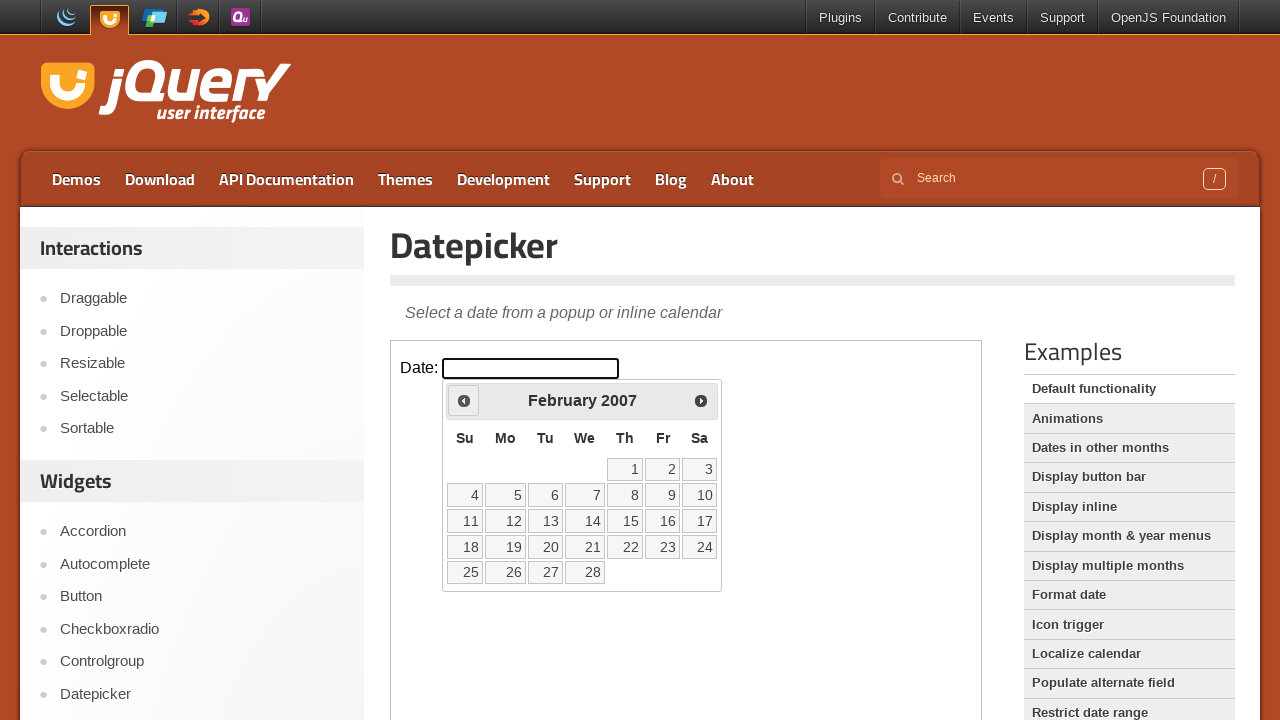

Clicked previous button to navigate to earlier year (currently at 2007) at (464, 400) on iframe >> nth=0 >> internal:control=enter-frame >> span:has-text('Prev')
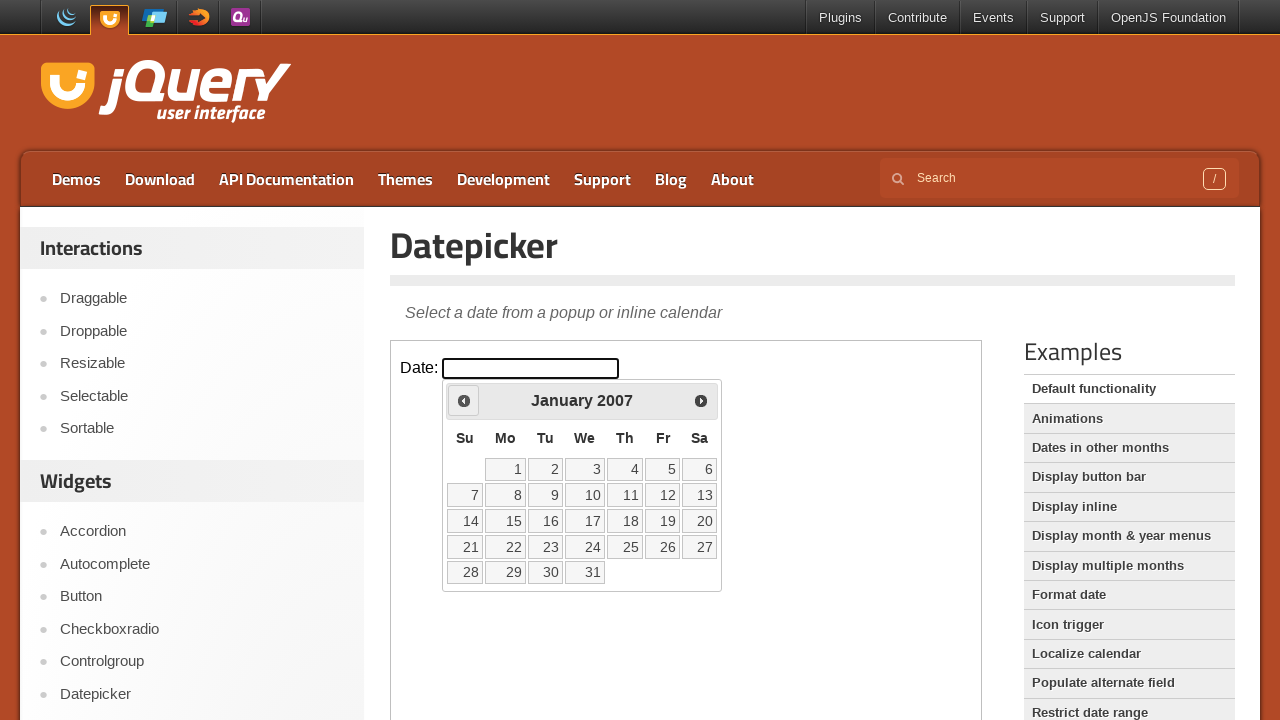

Retrieved current year value: 2007
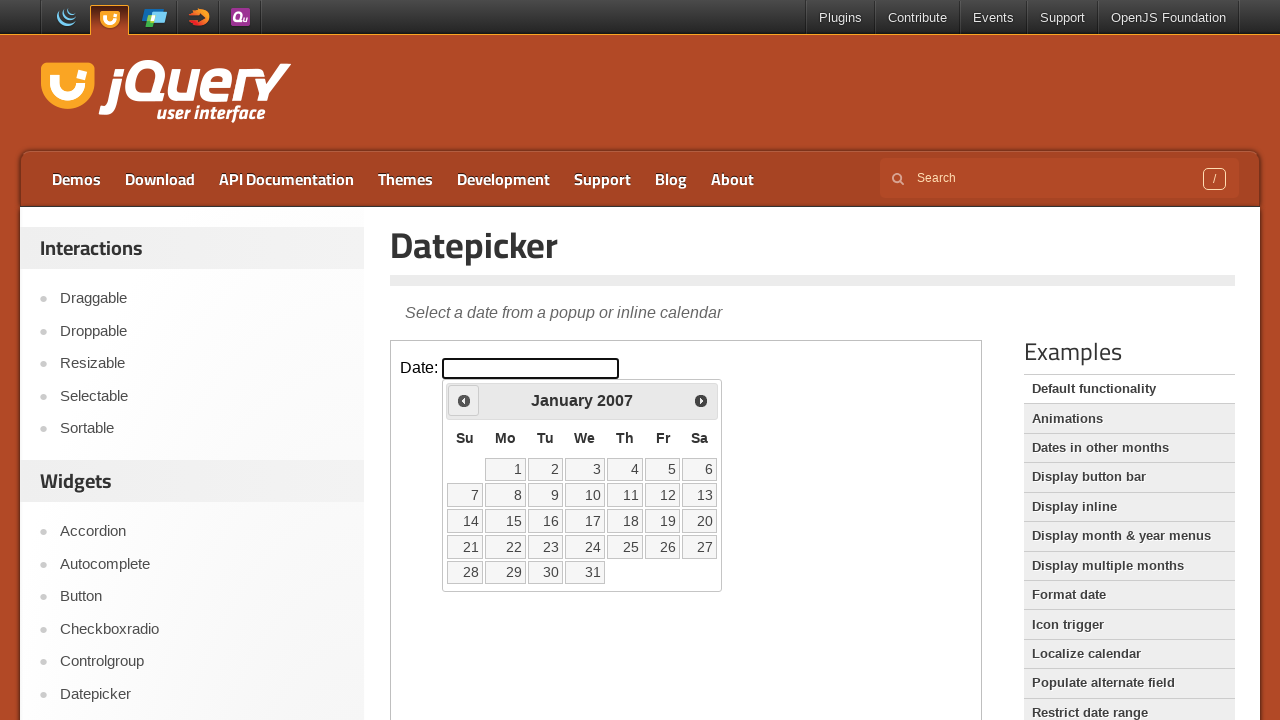

Clicked previous button to navigate to earlier year (currently at 2007) at (464, 400) on iframe >> nth=0 >> internal:control=enter-frame >> span:has-text('Prev')
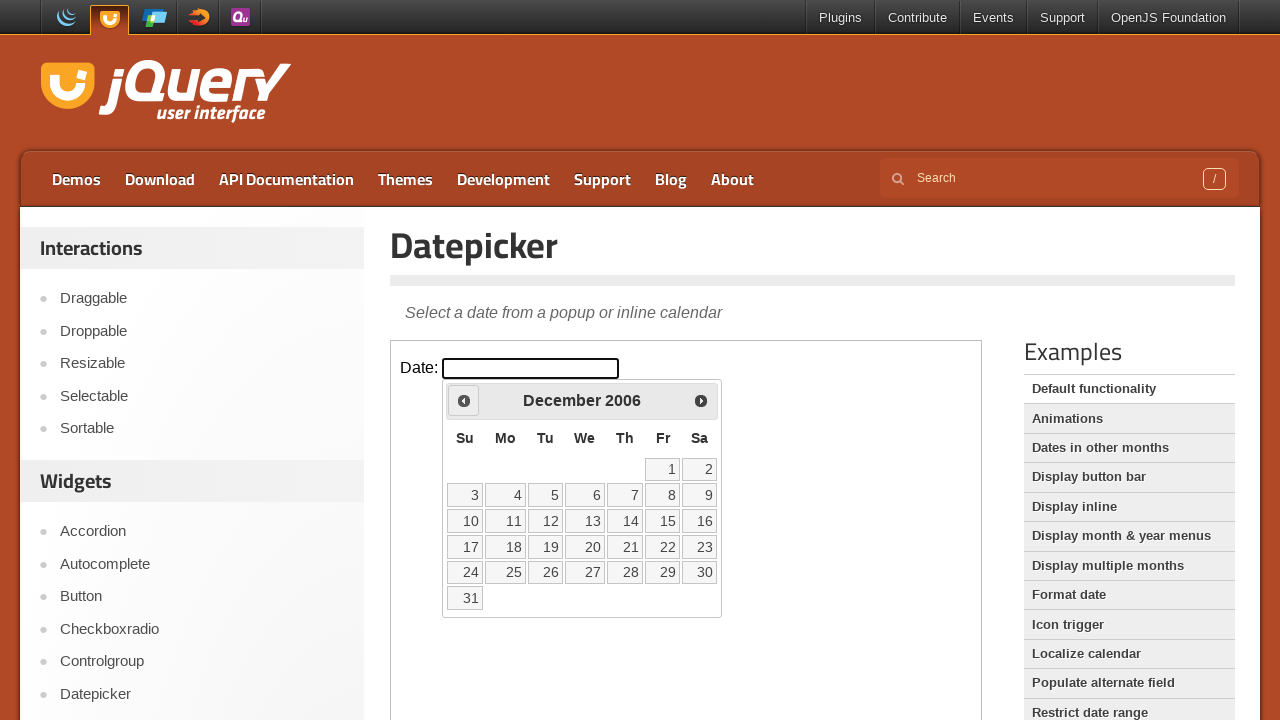

Retrieved current year value: 2006
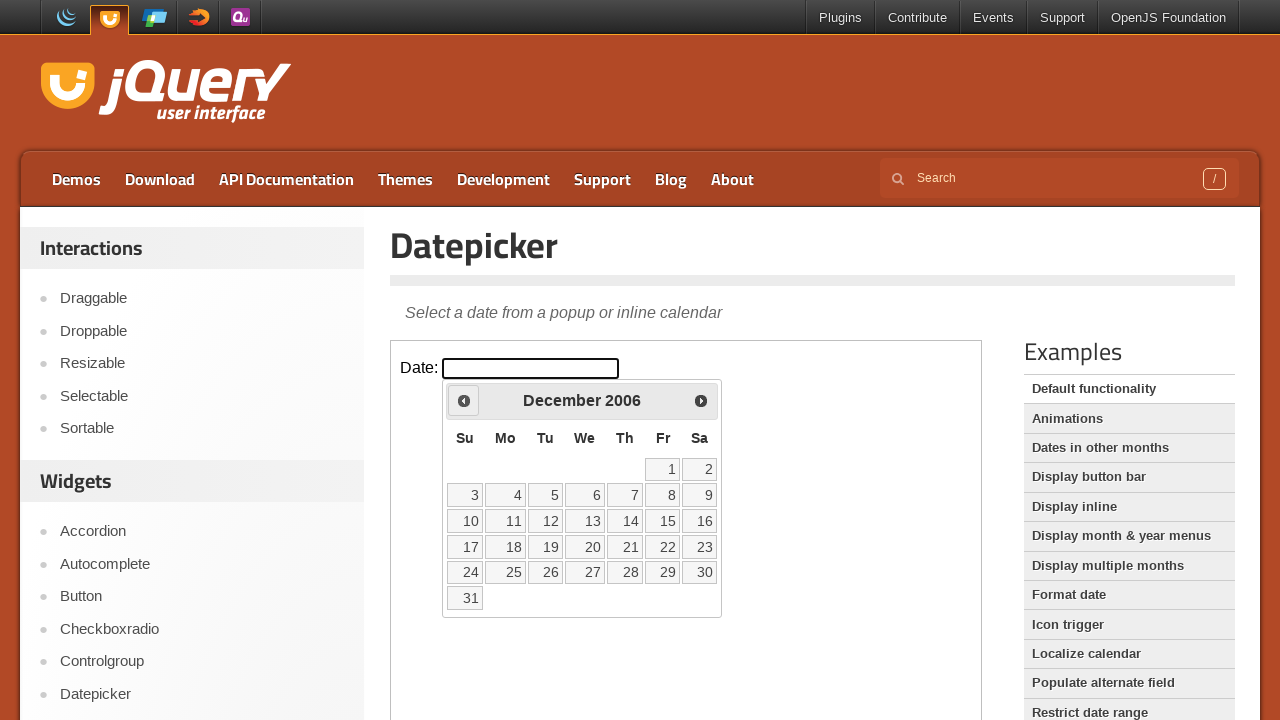

Clicked previous button to navigate to earlier year (currently at 2006) at (464, 400) on iframe >> nth=0 >> internal:control=enter-frame >> span:has-text('Prev')
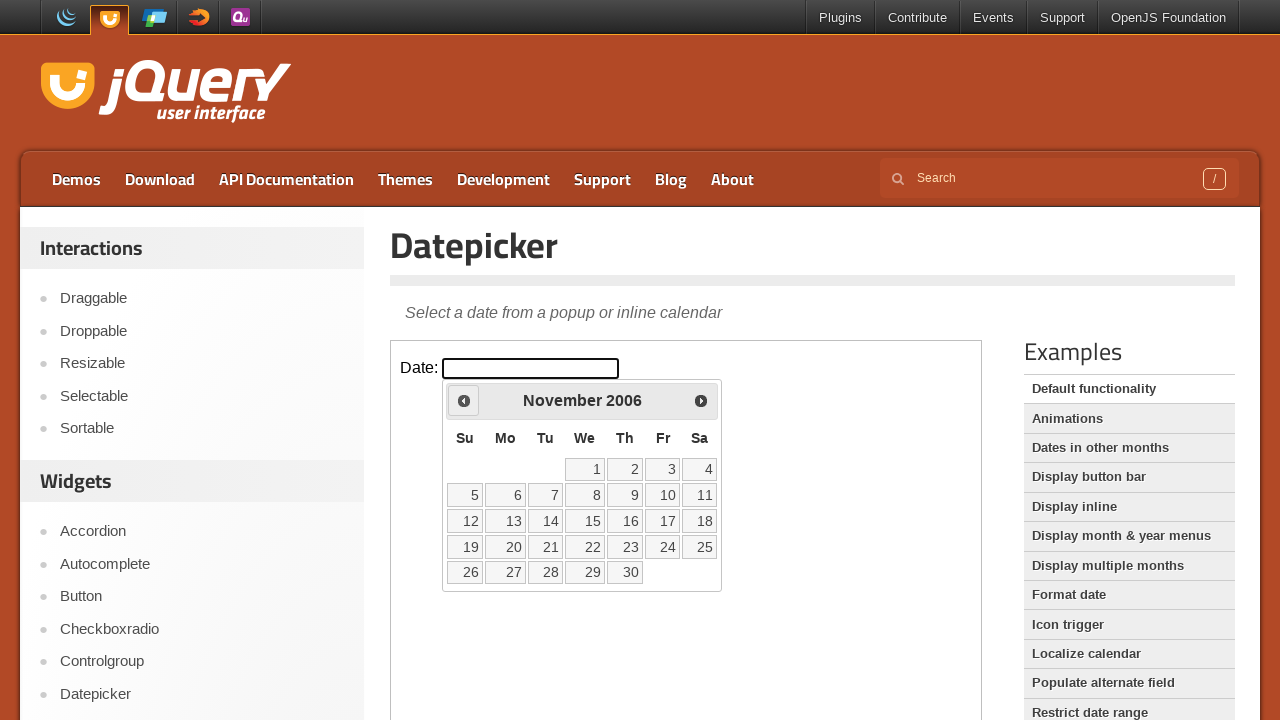

Retrieved current year value: 2006
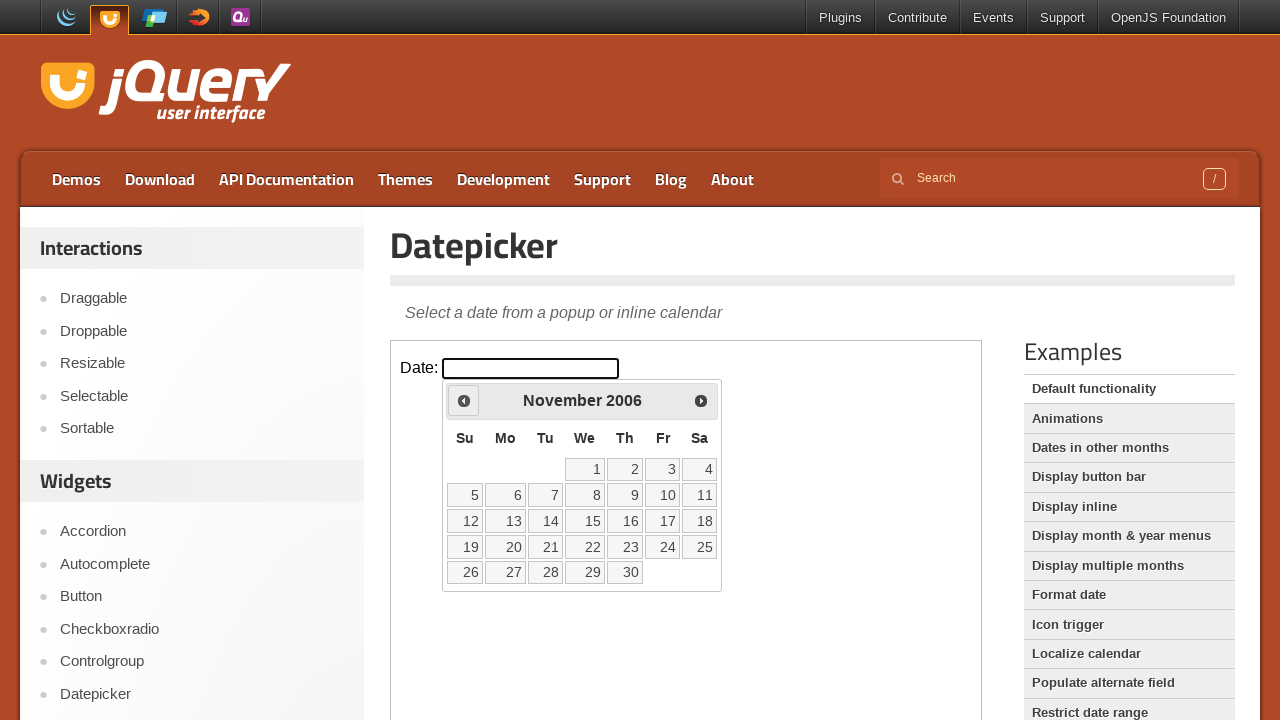

Clicked previous button to navigate to earlier year (currently at 2006) at (464, 400) on iframe >> nth=0 >> internal:control=enter-frame >> span:has-text('Prev')
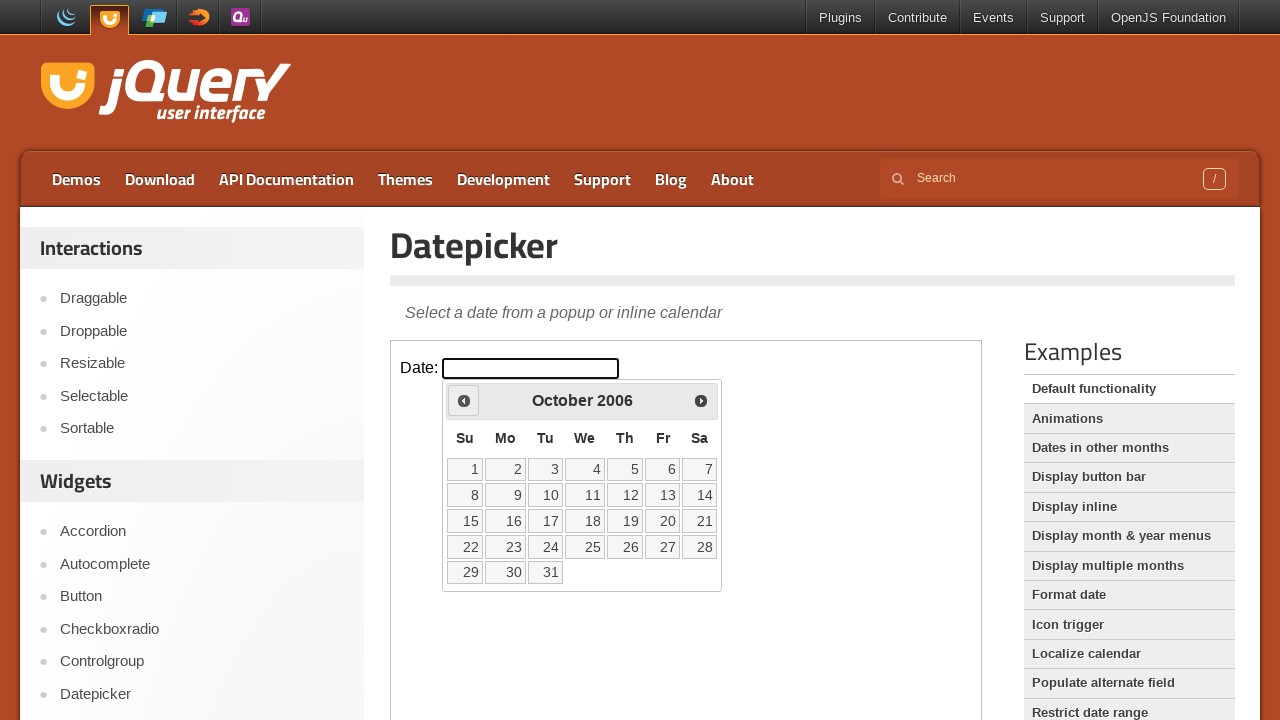

Retrieved current year value: 2006
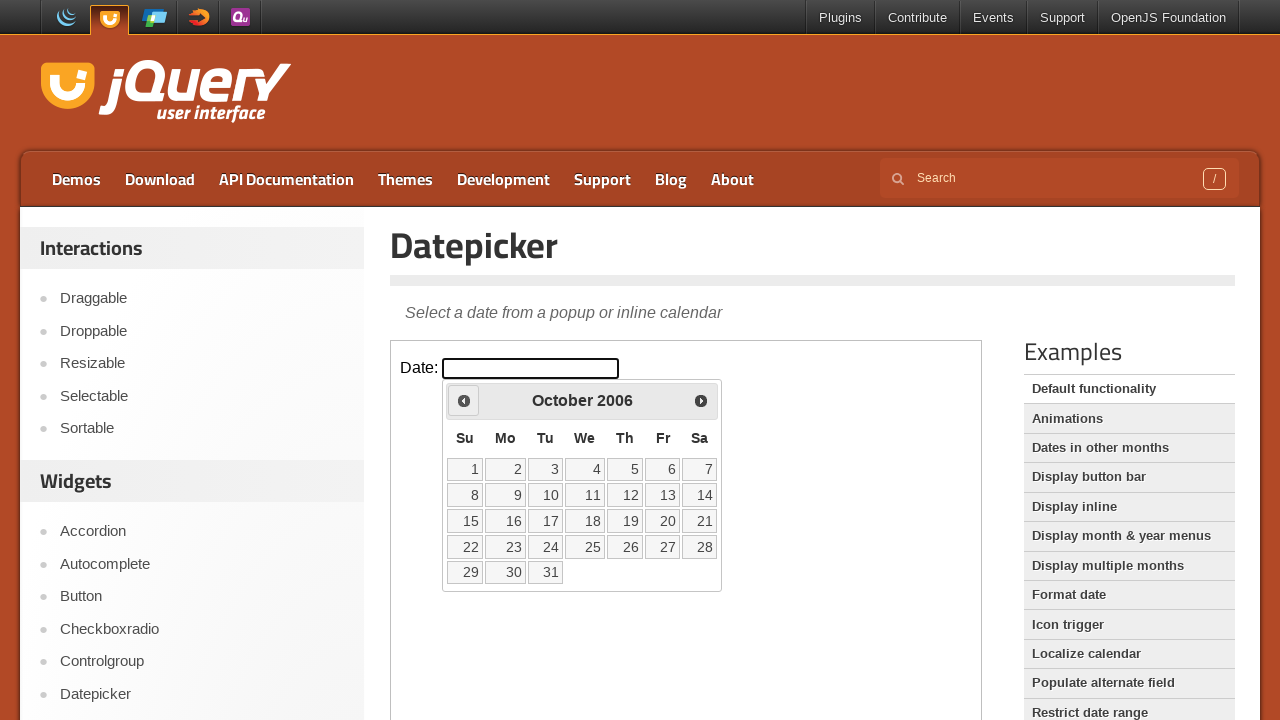

Clicked previous button to navigate to earlier year (currently at 2006) at (464, 400) on iframe >> nth=0 >> internal:control=enter-frame >> span:has-text('Prev')
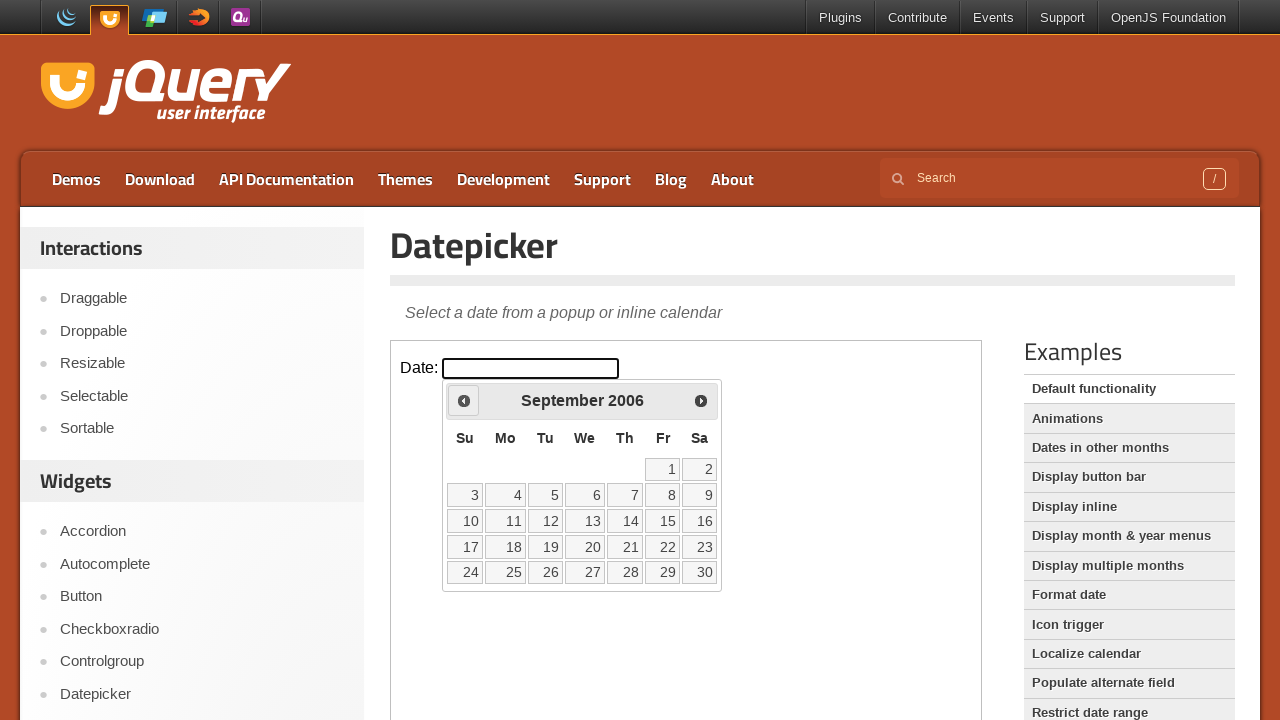

Retrieved current year value: 2006
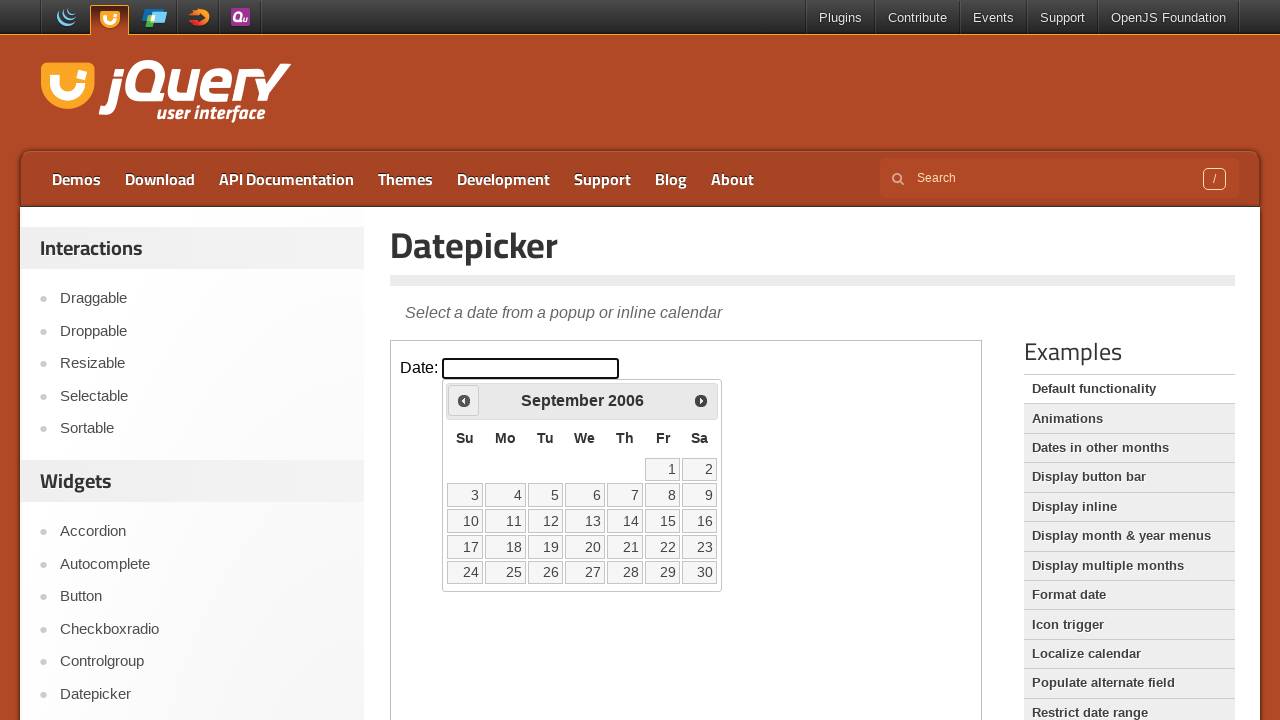

Clicked previous button to navigate to earlier year (currently at 2006) at (464, 400) on iframe >> nth=0 >> internal:control=enter-frame >> span:has-text('Prev')
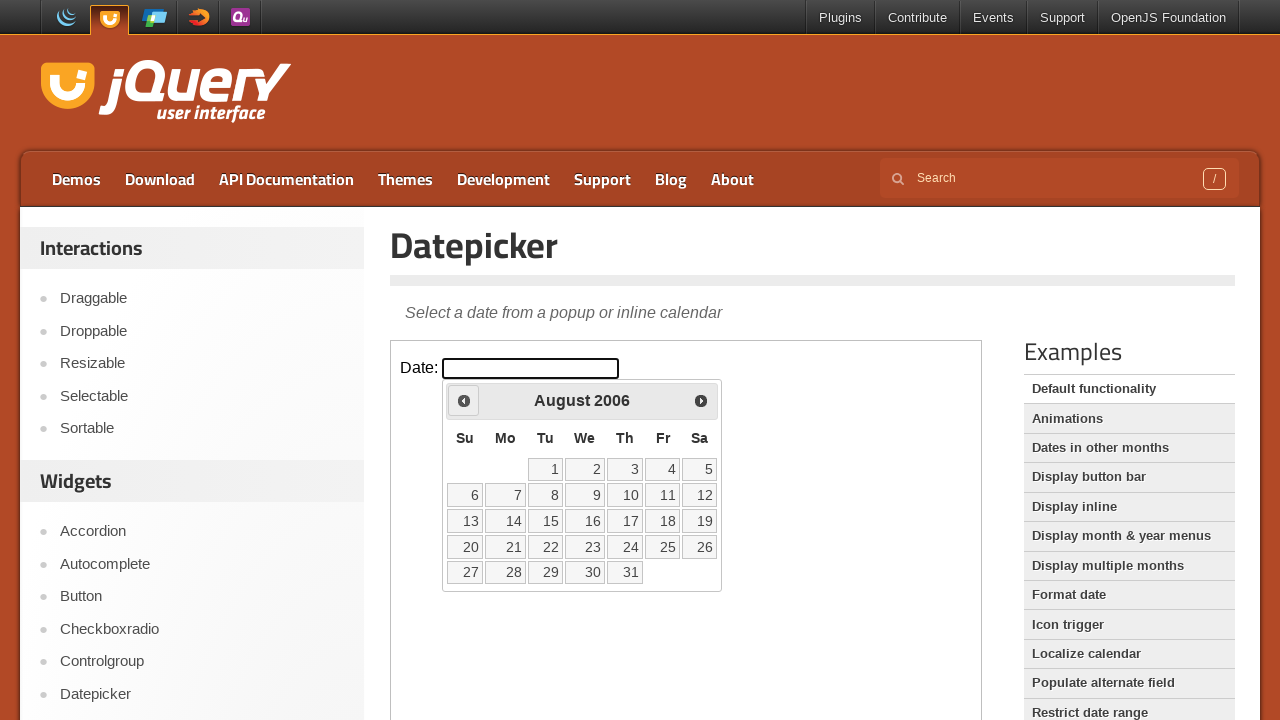

Retrieved current year value: 2006
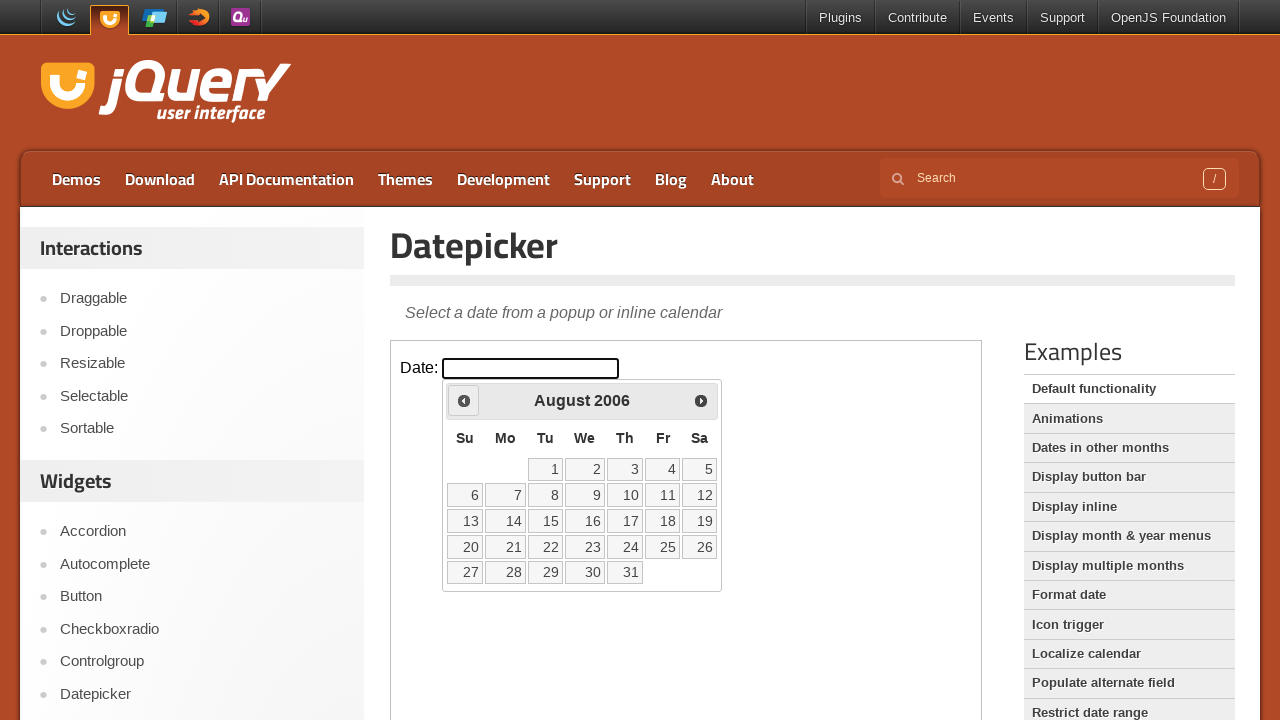

Clicked previous button to navigate to earlier year (currently at 2006) at (464, 400) on iframe >> nth=0 >> internal:control=enter-frame >> span:has-text('Prev')
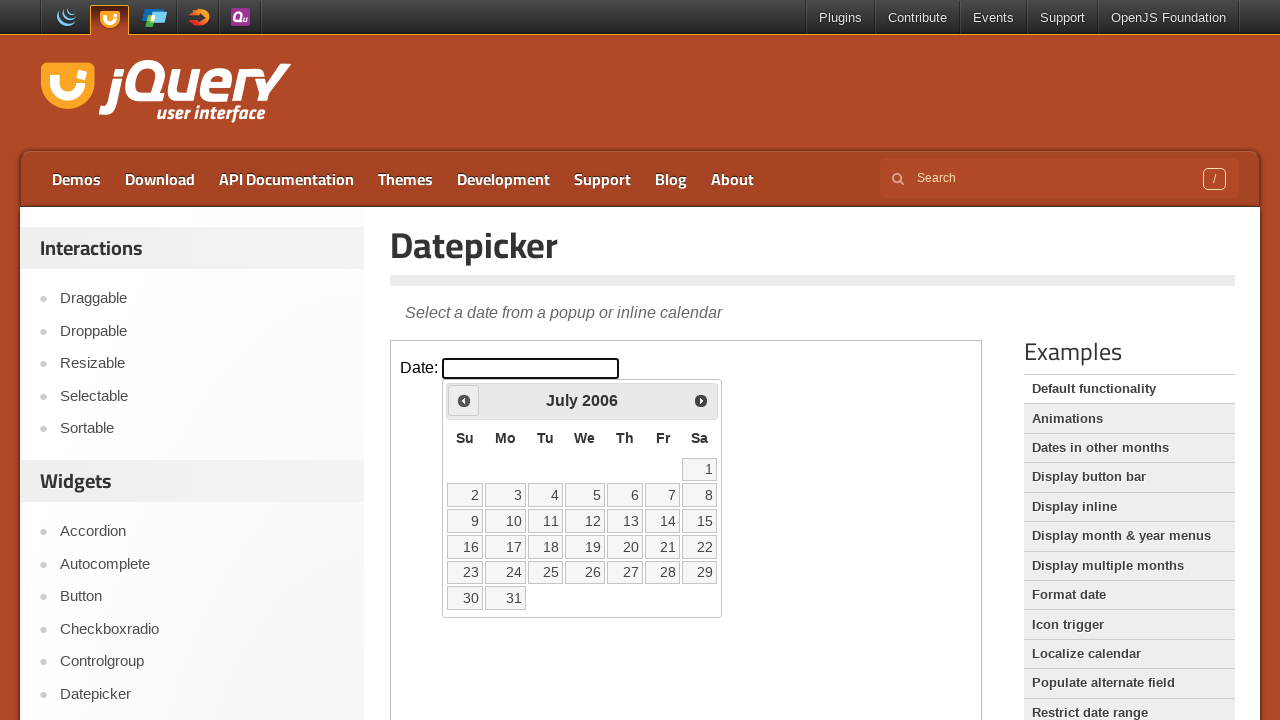

Retrieved current year value: 2006
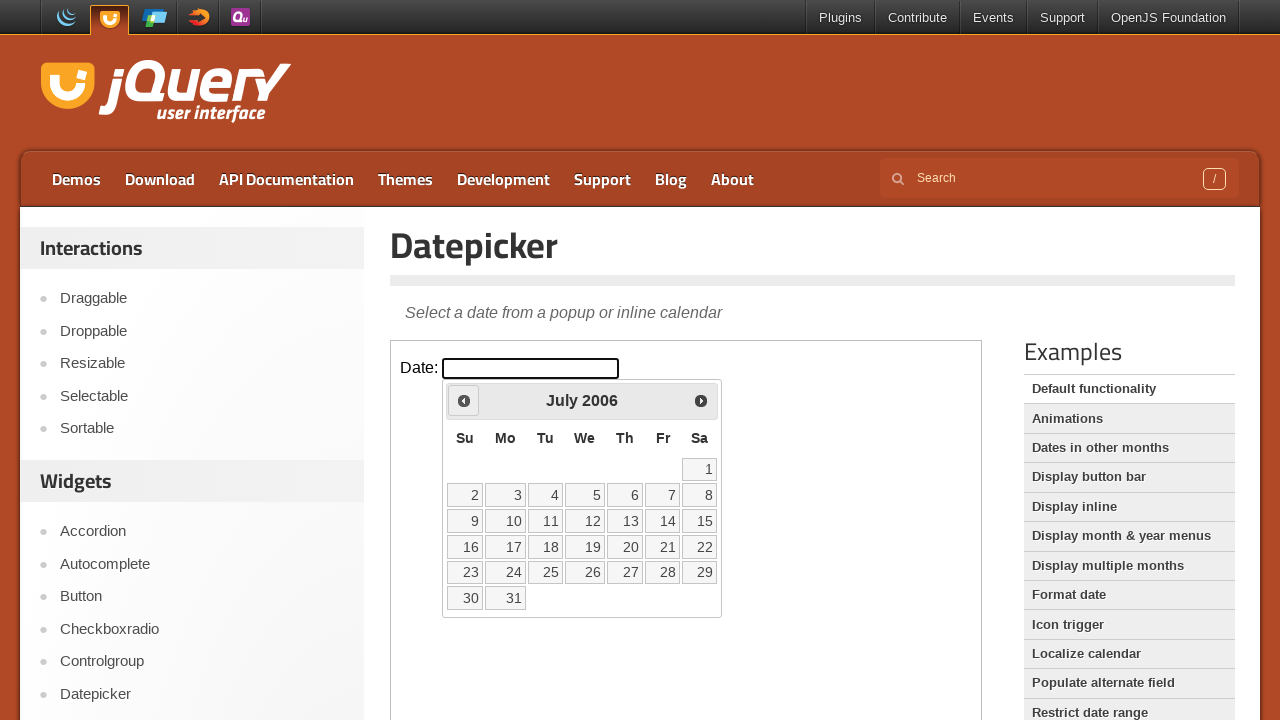

Clicked previous button to navigate to earlier year (currently at 2006) at (464, 400) on iframe >> nth=0 >> internal:control=enter-frame >> span:has-text('Prev')
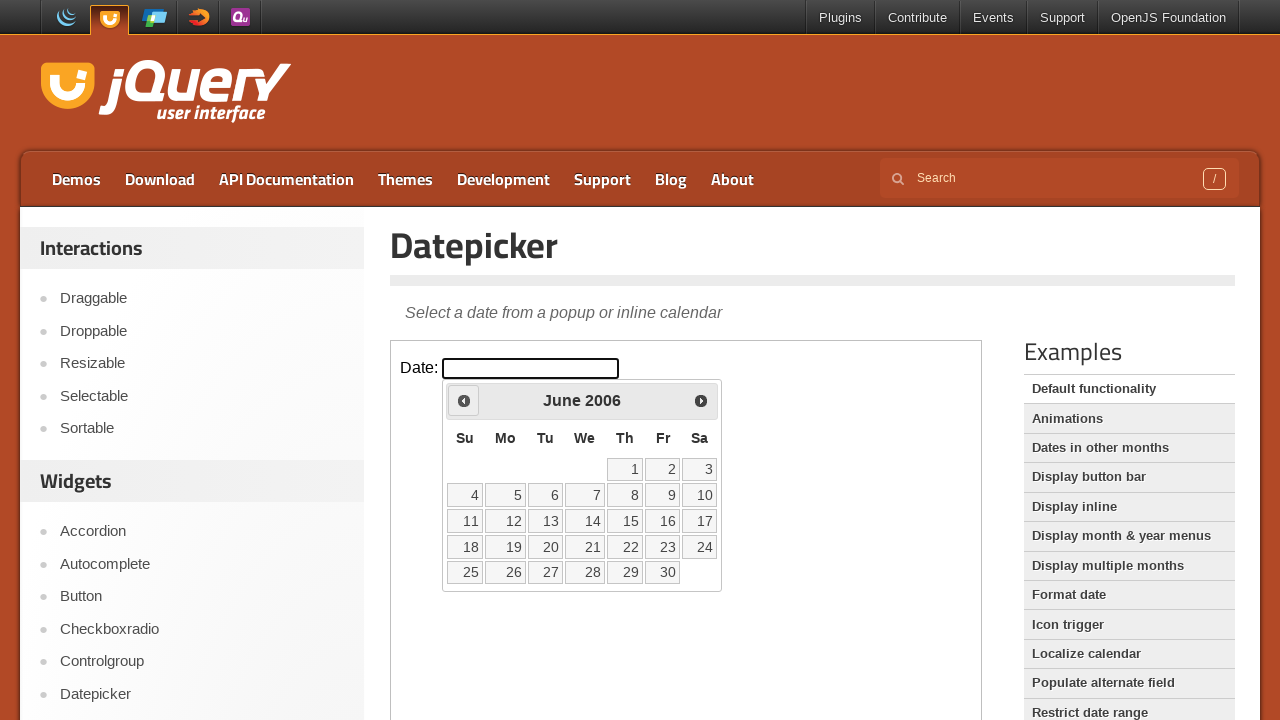

Retrieved current year value: 2006
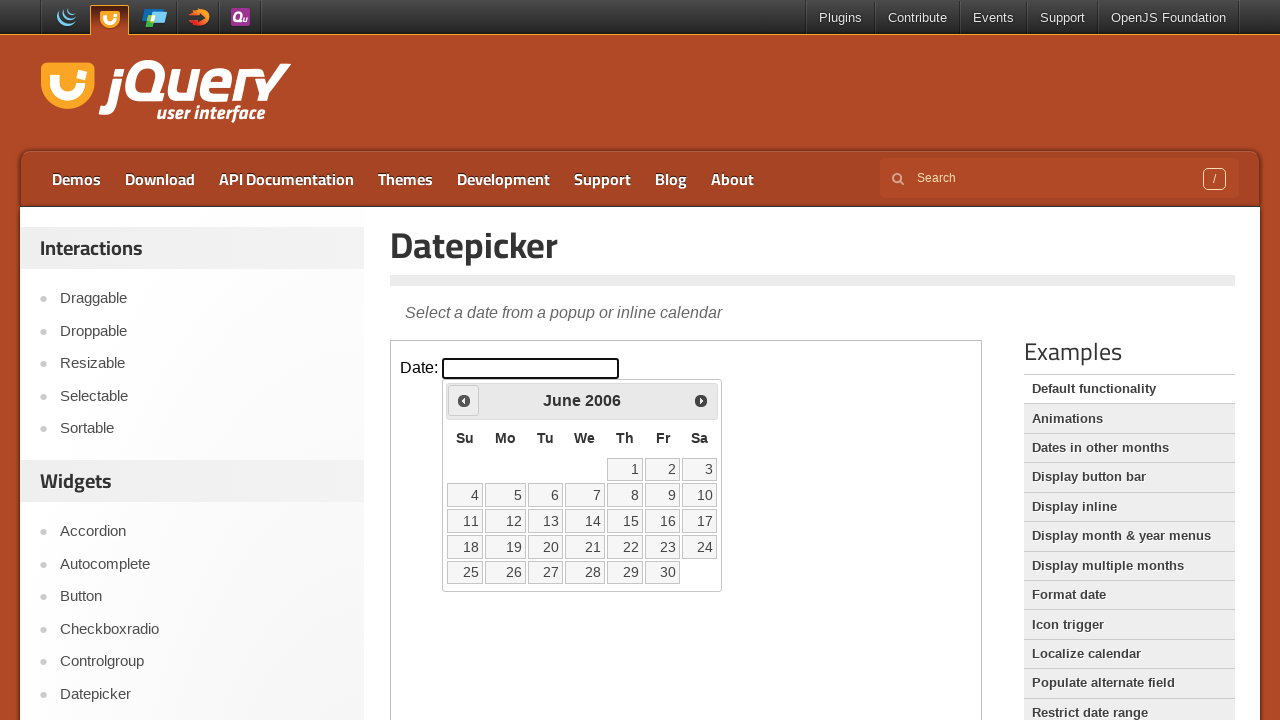

Clicked previous button to navigate to earlier year (currently at 2006) at (464, 400) on iframe >> nth=0 >> internal:control=enter-frame >> span:has-text('Prev')
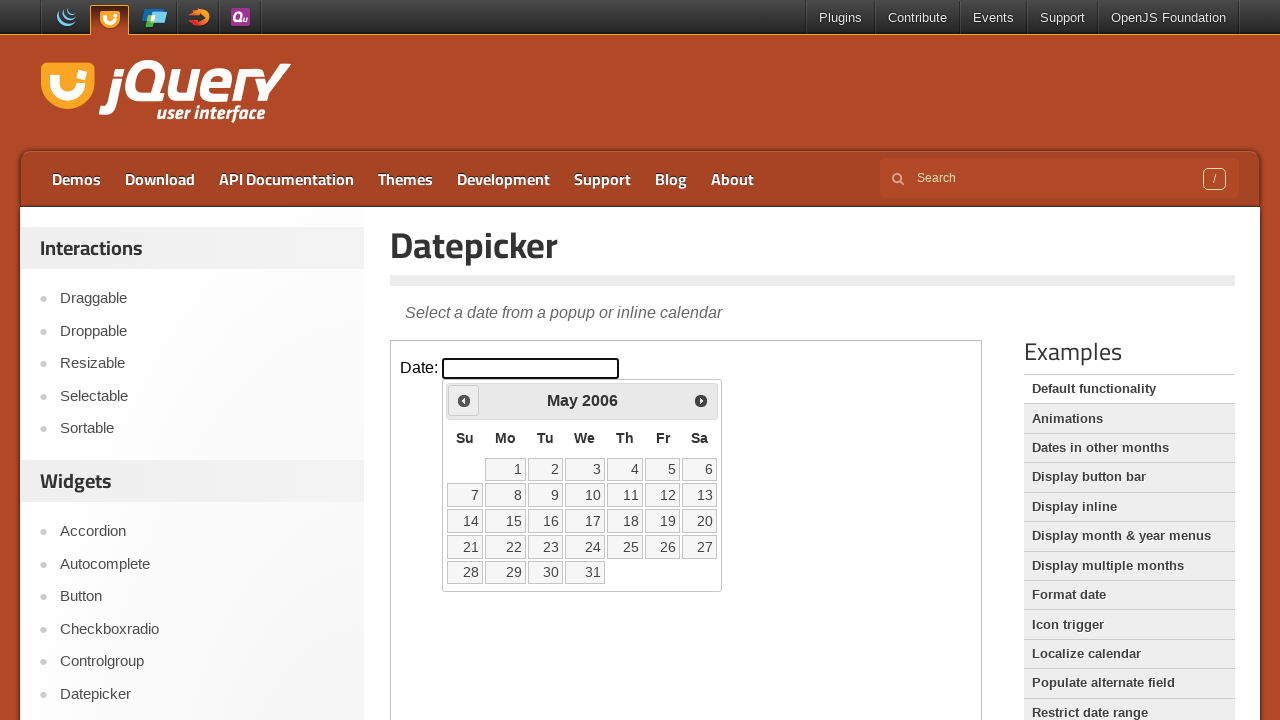

Retrieved current year value: 2006
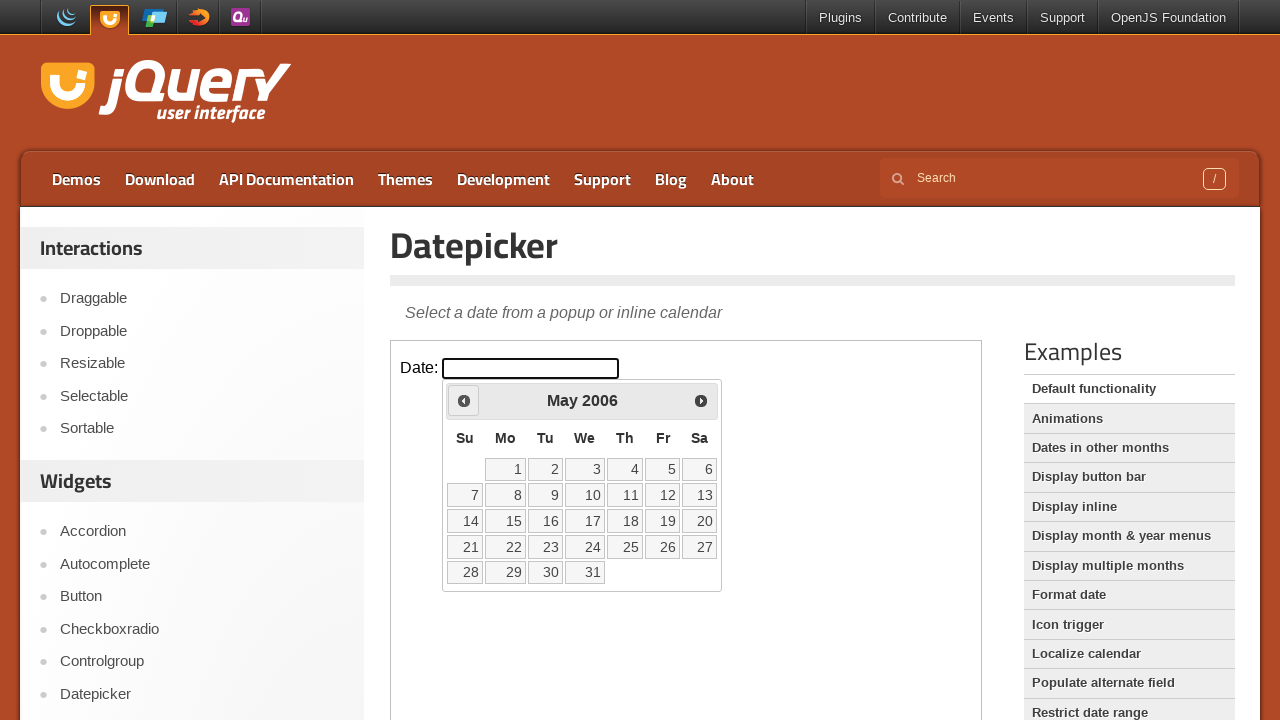

Clicked previous button to navigate to earlier year (currently at 2006) at (464, 400) on iframe >> nth=0 >> internal:control=enter-frame >> span:has-text('Prev')
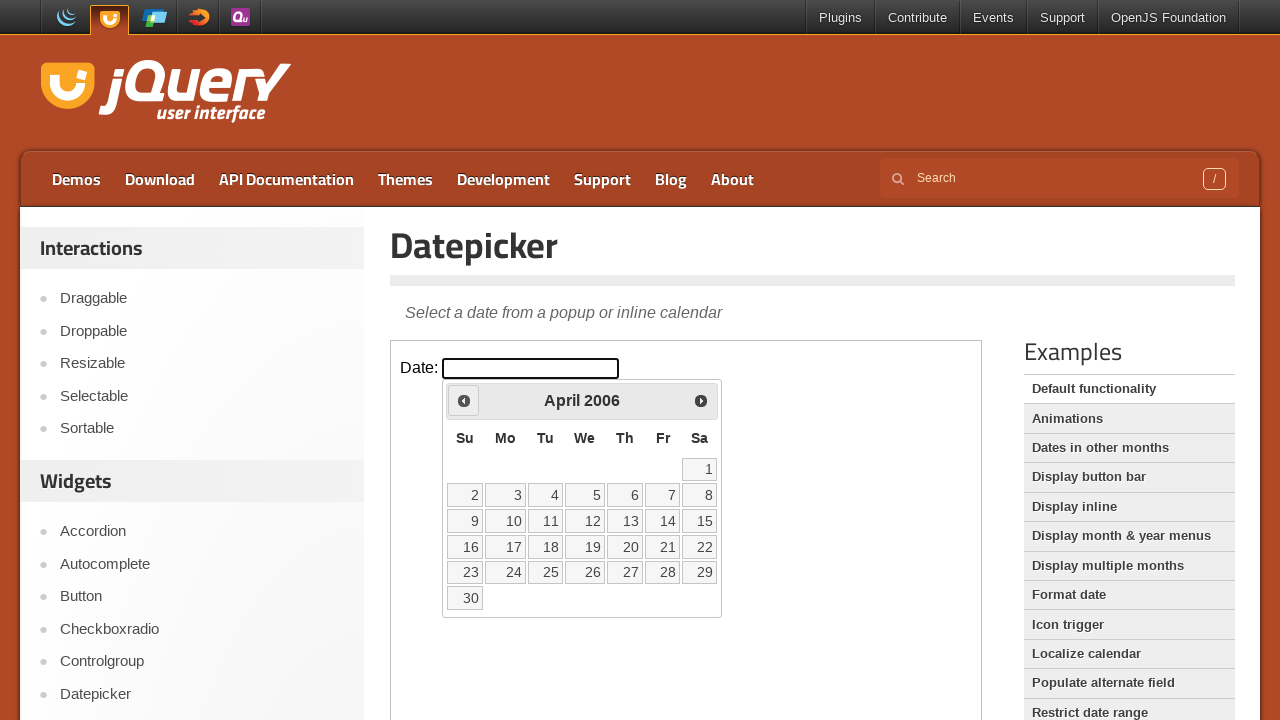

Retrieved current year value: 2006
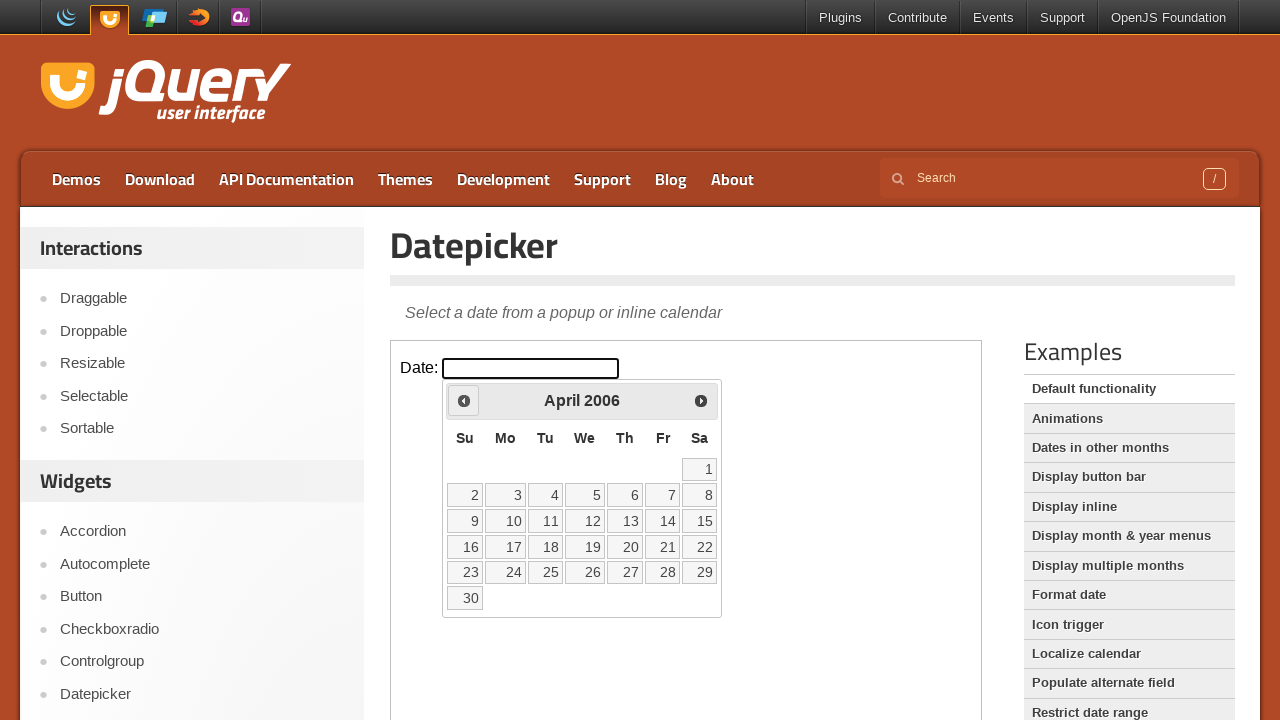

Clicked previous button to navigate to earlier year (currently at 2006) at (464, 400) on iframe >> nth=0 >> internal:control=enter-frame >> span:has-text('Prev')
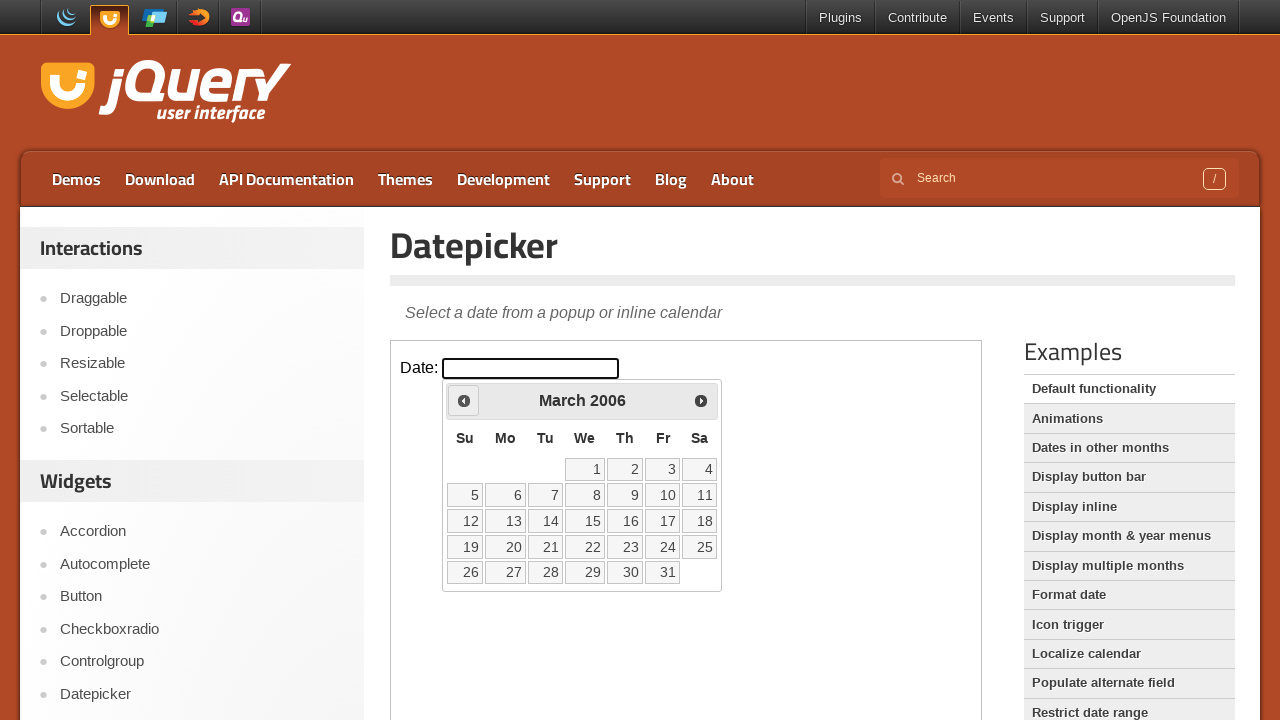

Retrieved current year value: 2006
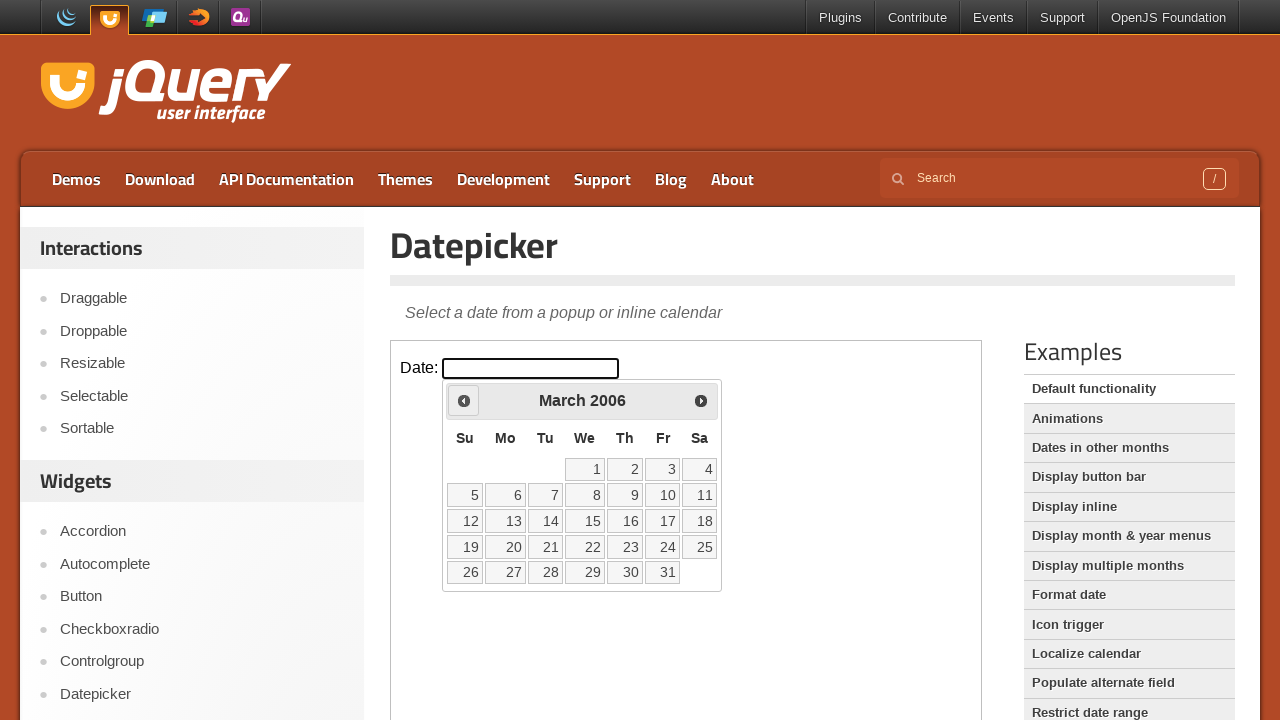

Clicked previous button to navigate to earlier year (currently at 2006) at (464, 400) on iframe >> nth=0 >> internal:control=enter-frame >> span:has-text('Prev')
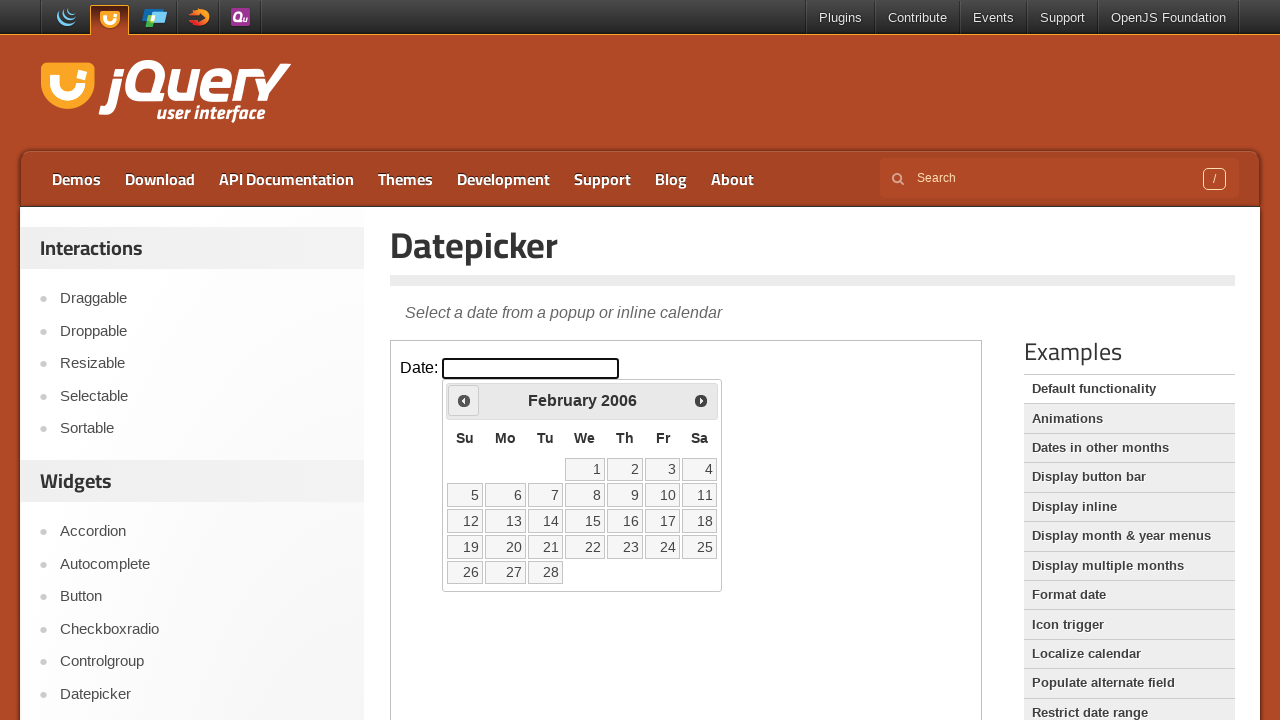

Retrieved current year value: 2006
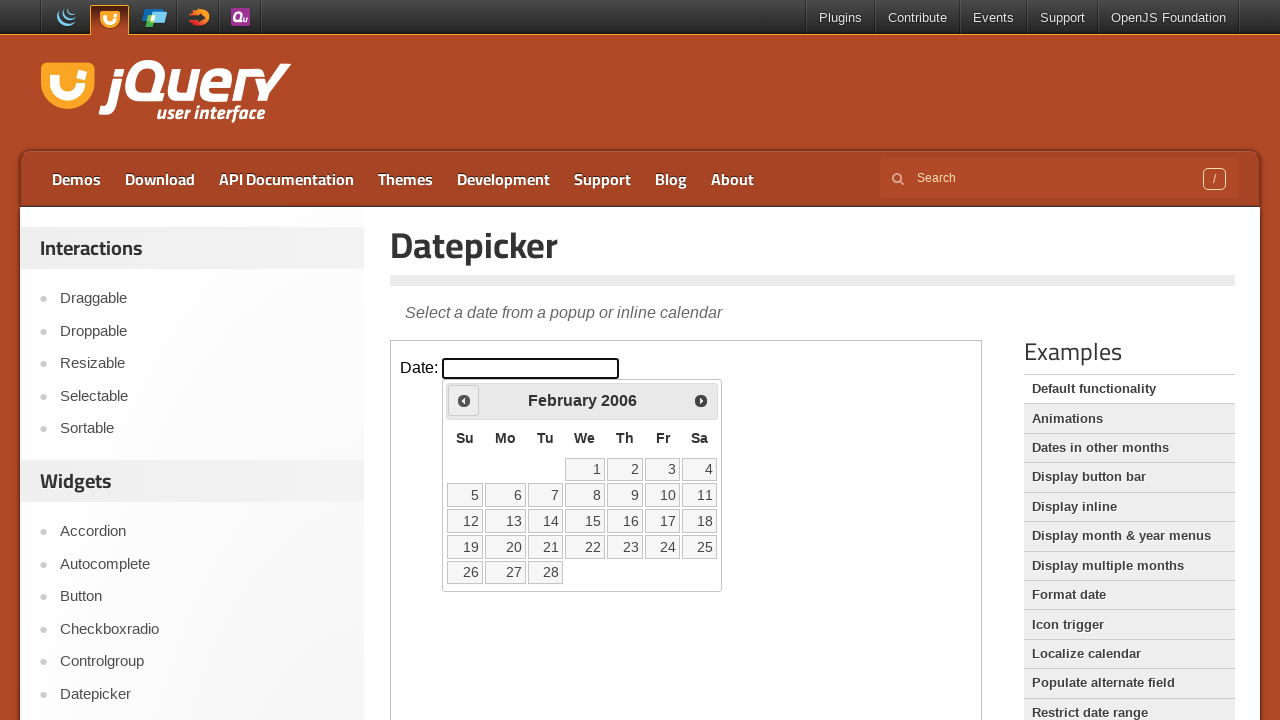

Clicked previous button to navigate to earlier year (currently at 2006) at (464, 400) on iframe >> nth=0 >> internal:control=enter-frame >> span:has-text('Prev')
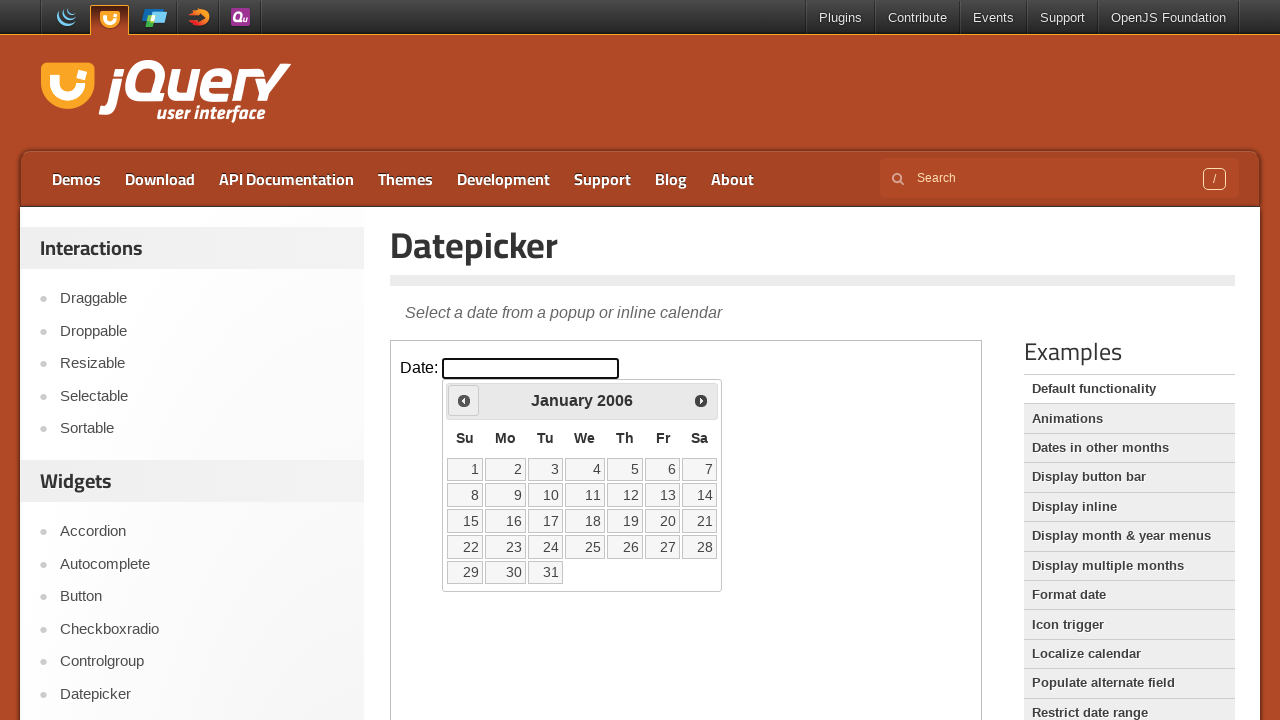

Retrieved current year value: 2006
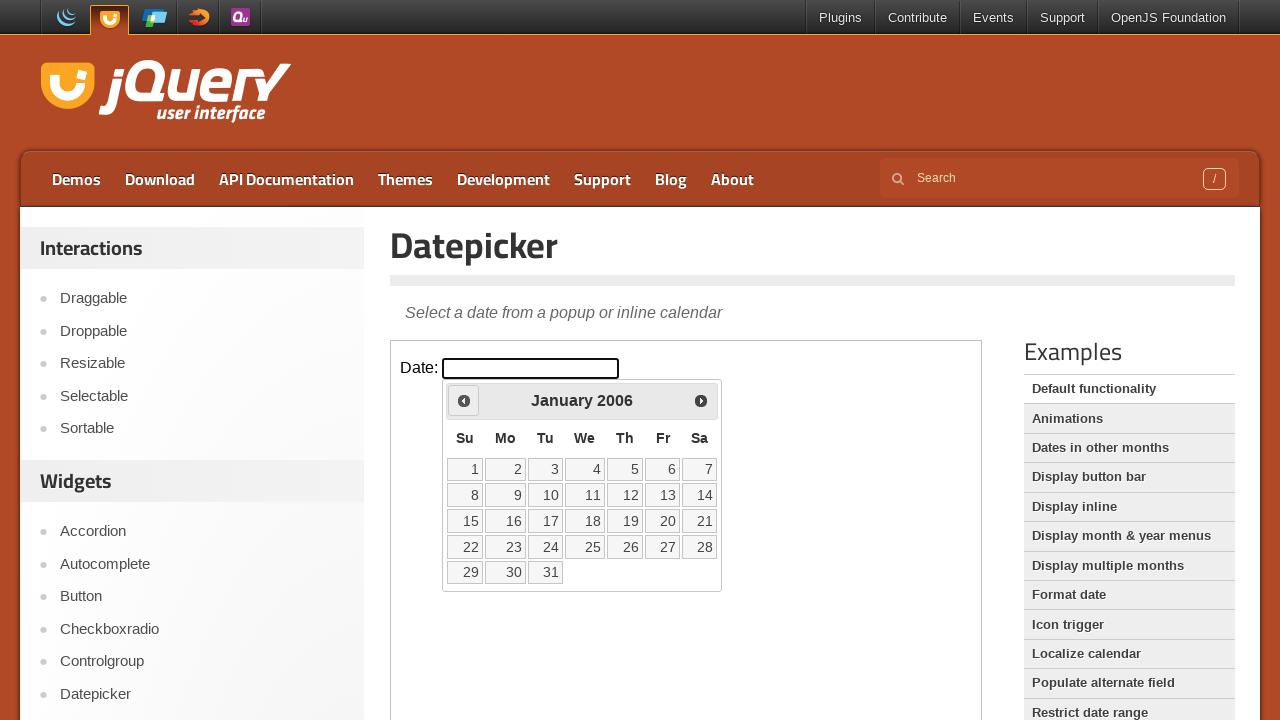

Clicked previous button to navigate to earlier year (currently at 2006) at (464, 400) on iframe >> nth=0 >> internal:control=enter-frame >> span:has-text('Prev')
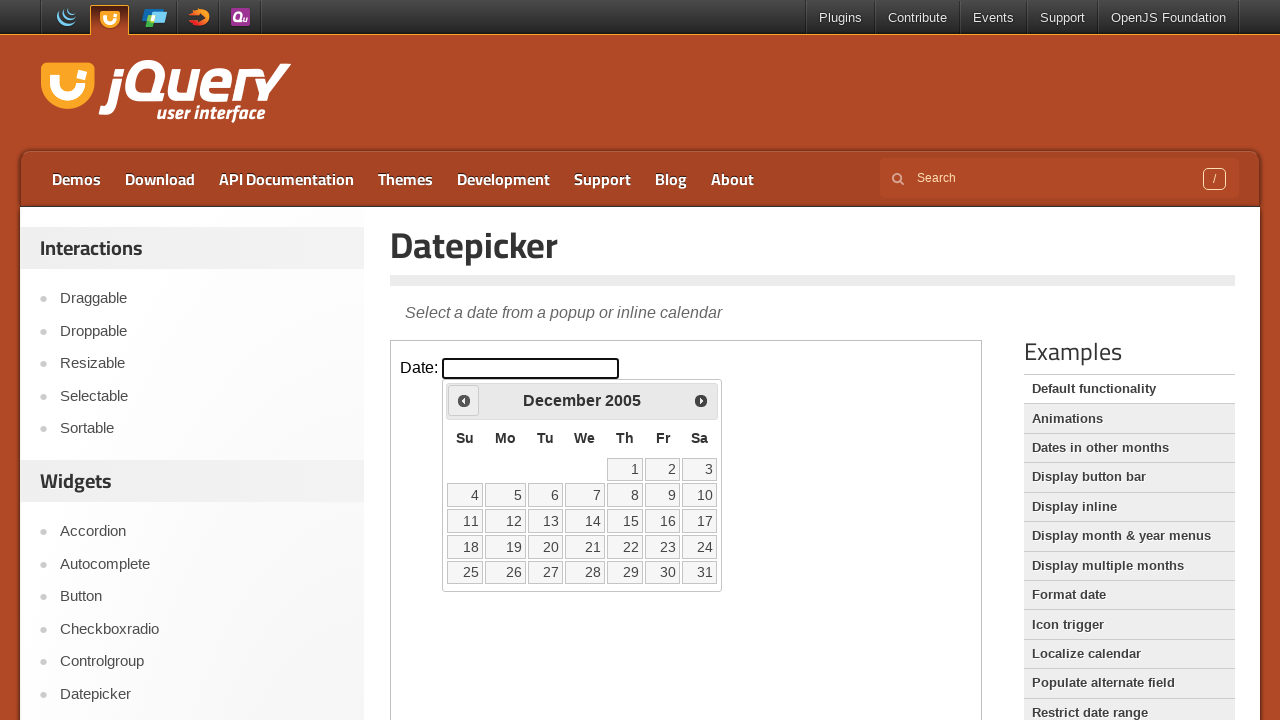

Retrieved current year value: 2005
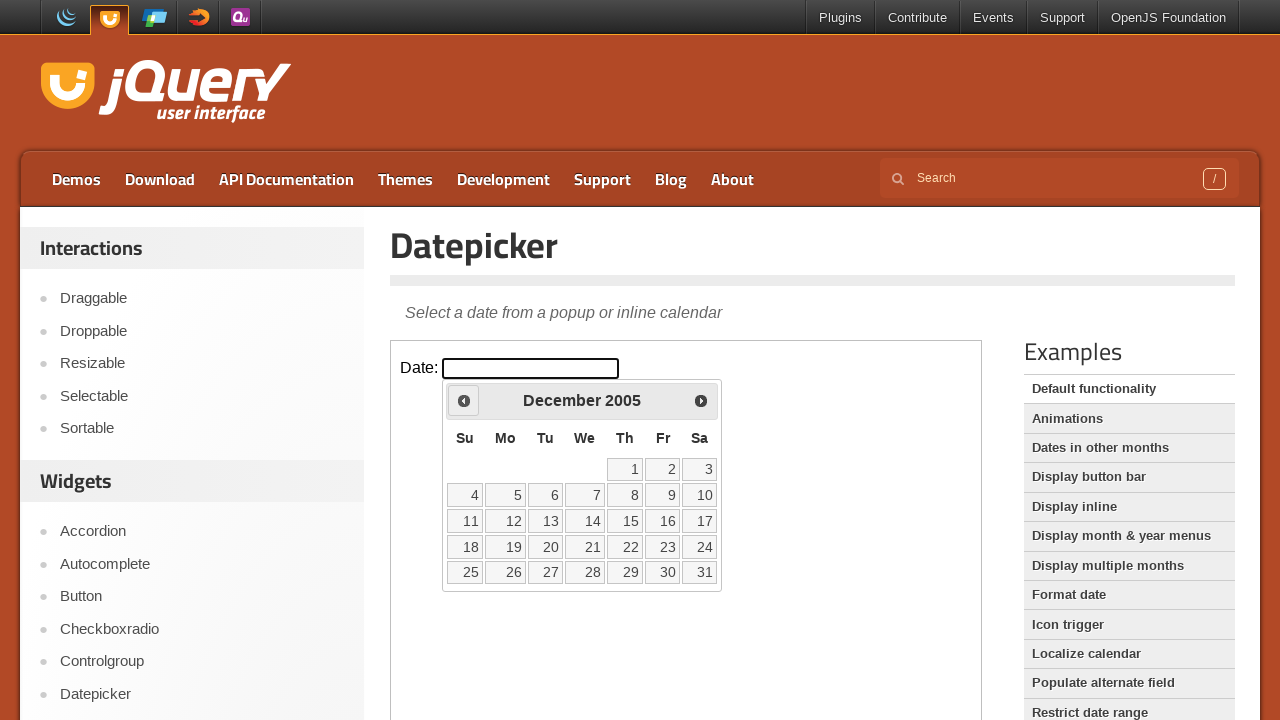

Clicked previous button to navigate to earlier year (currently at 2005) at (464, 400) on iframe >> nth=0 >> internal:control=enter-frame >> span:has-text('Prev')
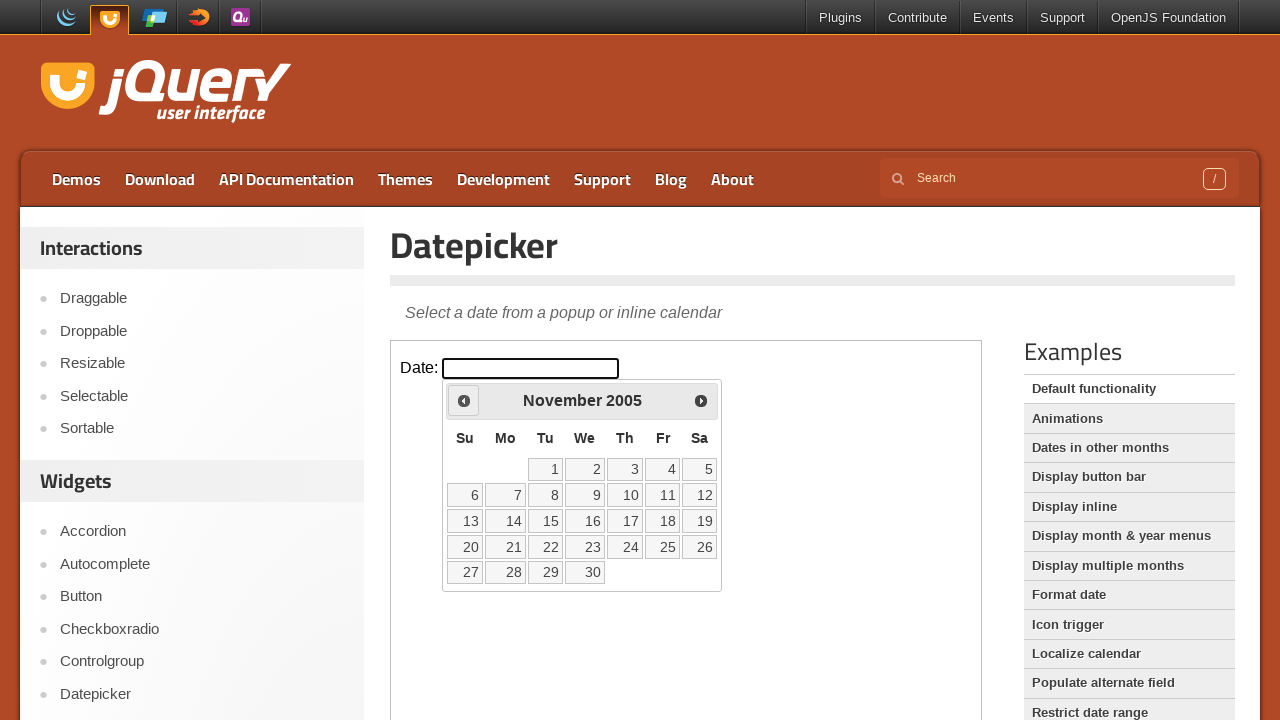

Retrieved current year value: 2005
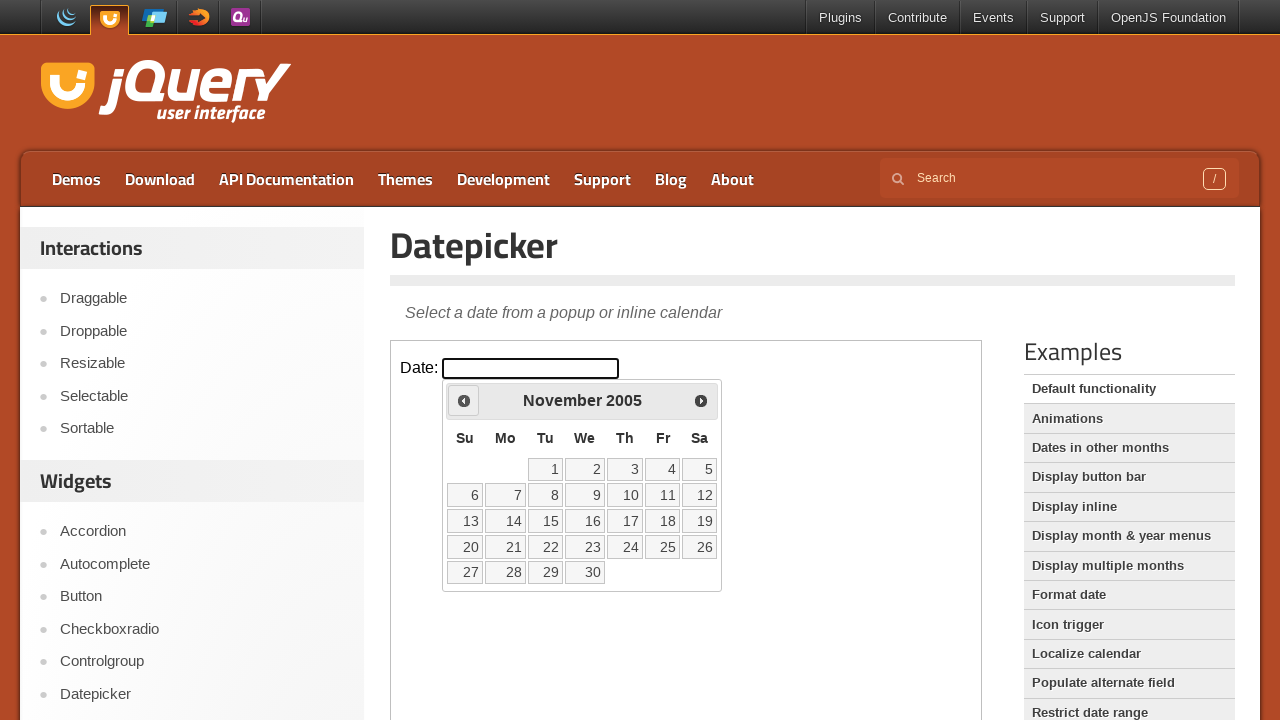

Clicked previous button to navigate to earlier year (currently at 2005) at (464, 400) on iframe >> nth=0 >> internal:control=enter-frame >> span:has-text('Prev')
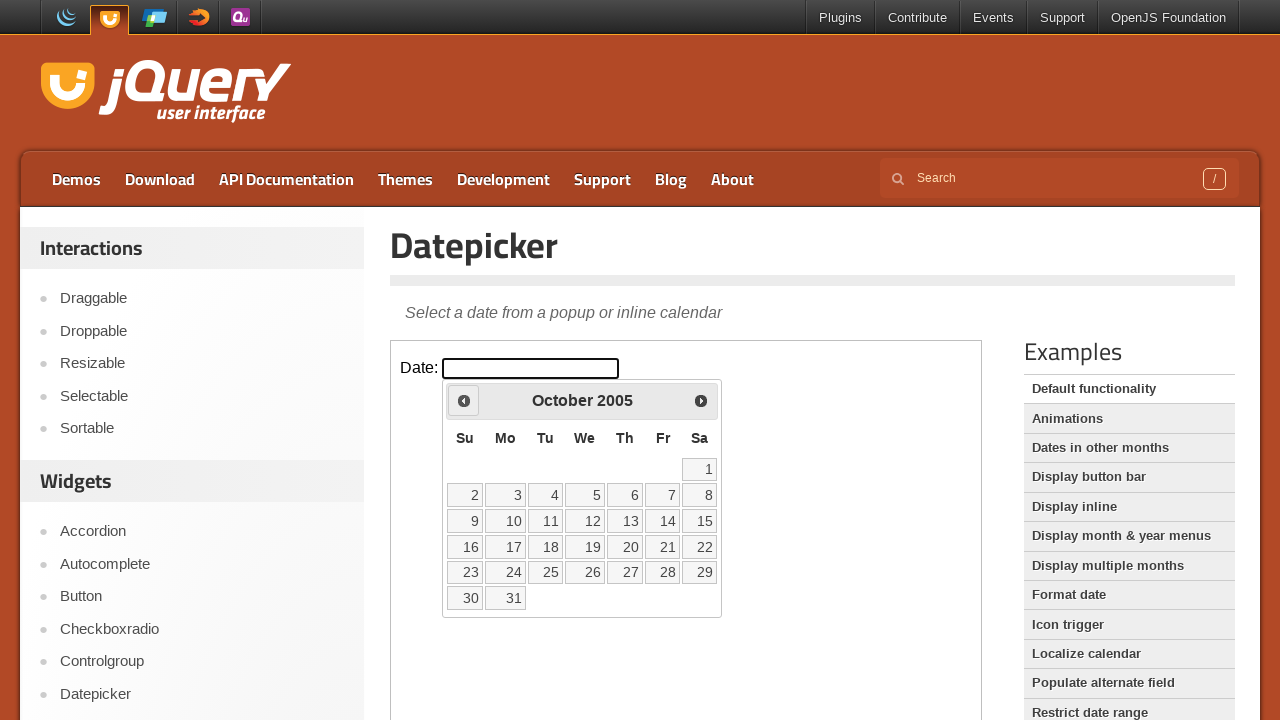

Retrieved current year value: 2005
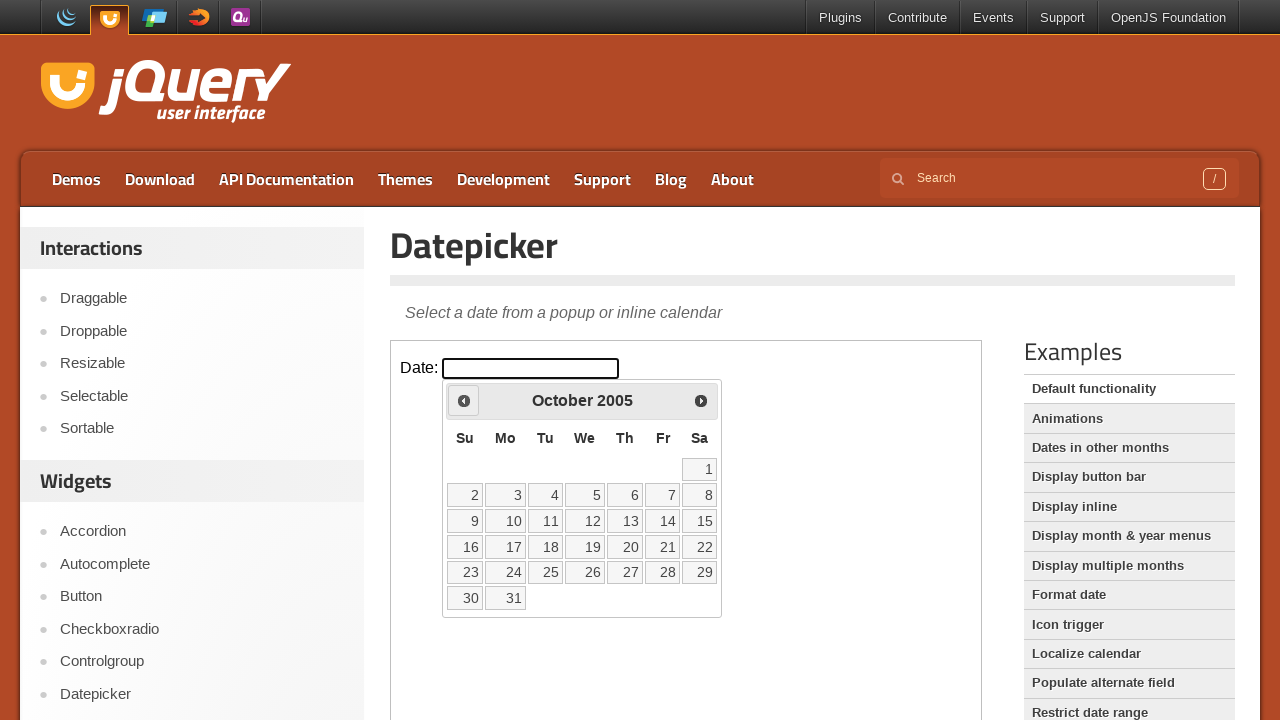

Clicked previous button to navigate to earlier year (currently at 2005) at (464, 400) on iframe >> nth=0 >> internal:control=enter-frame >> span:has-text('Prev')
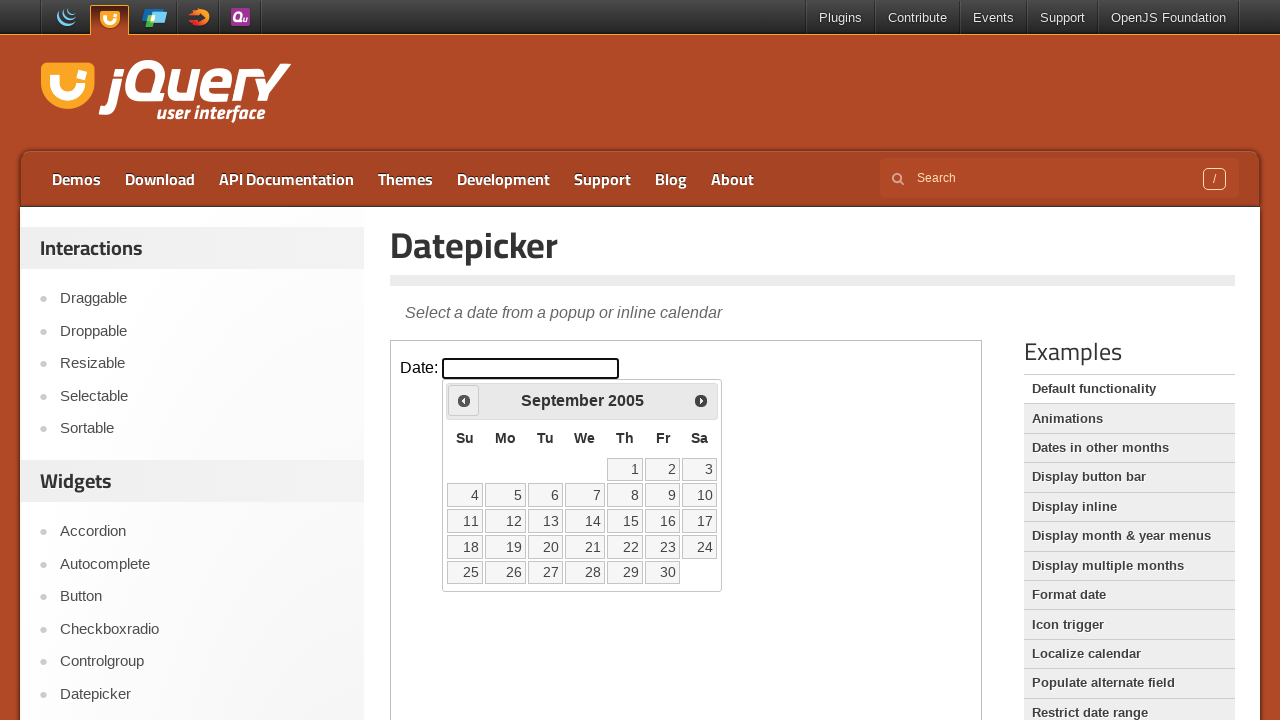

Retrieved current year value: 2005
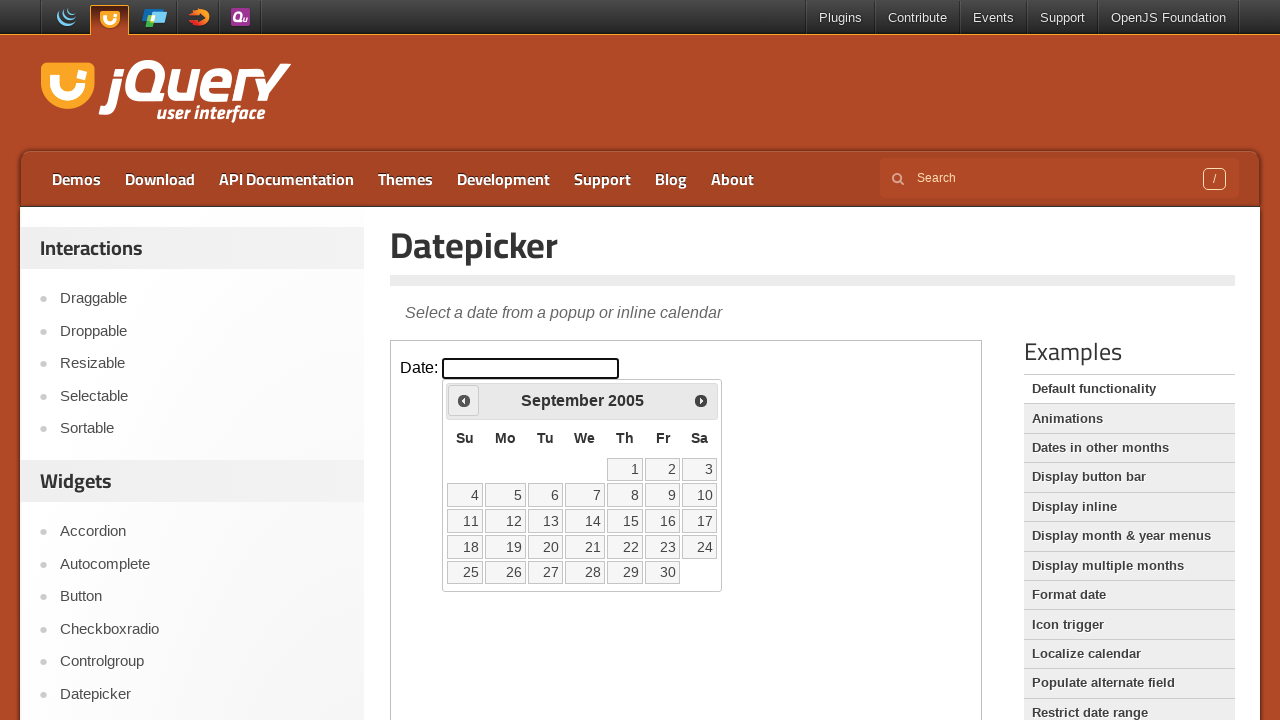

Clicked previous button to navigate to earlier year (currently at 2005) at (464, 400) on iframe >> nth=0 >> internal:control=enter-frame >> span:has-text('Prev')
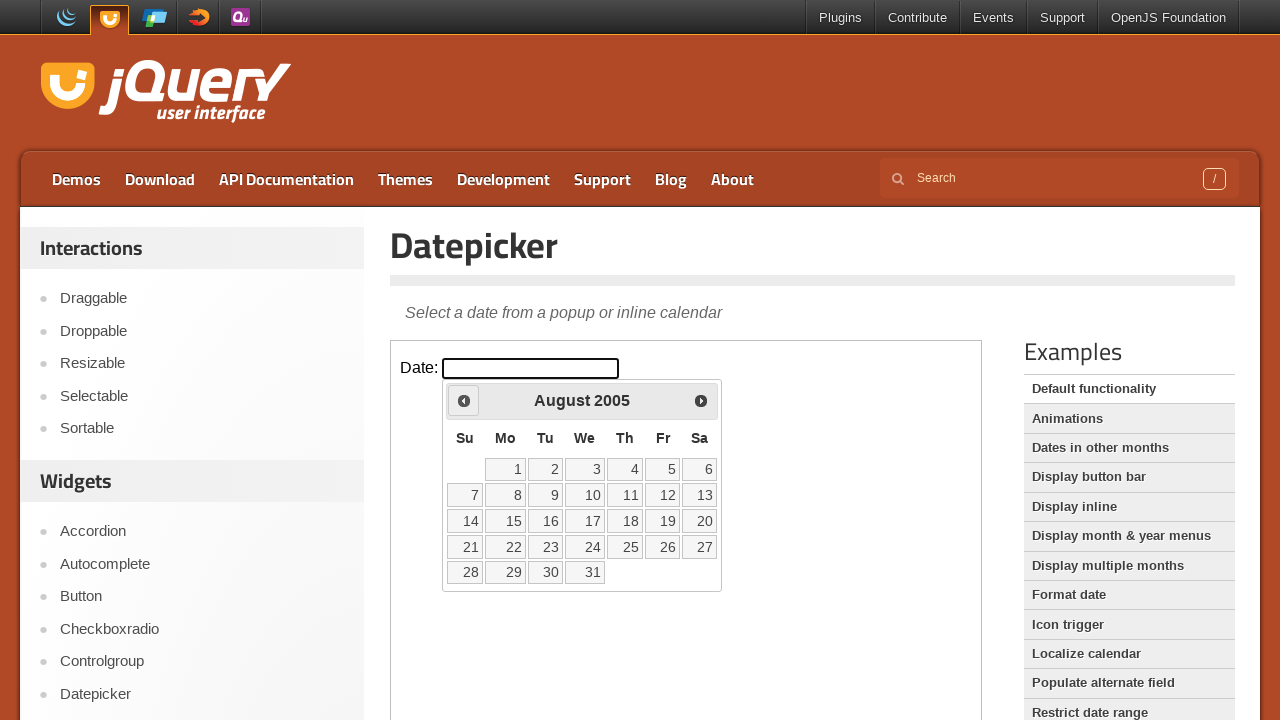

Retrieved current year value: 2005
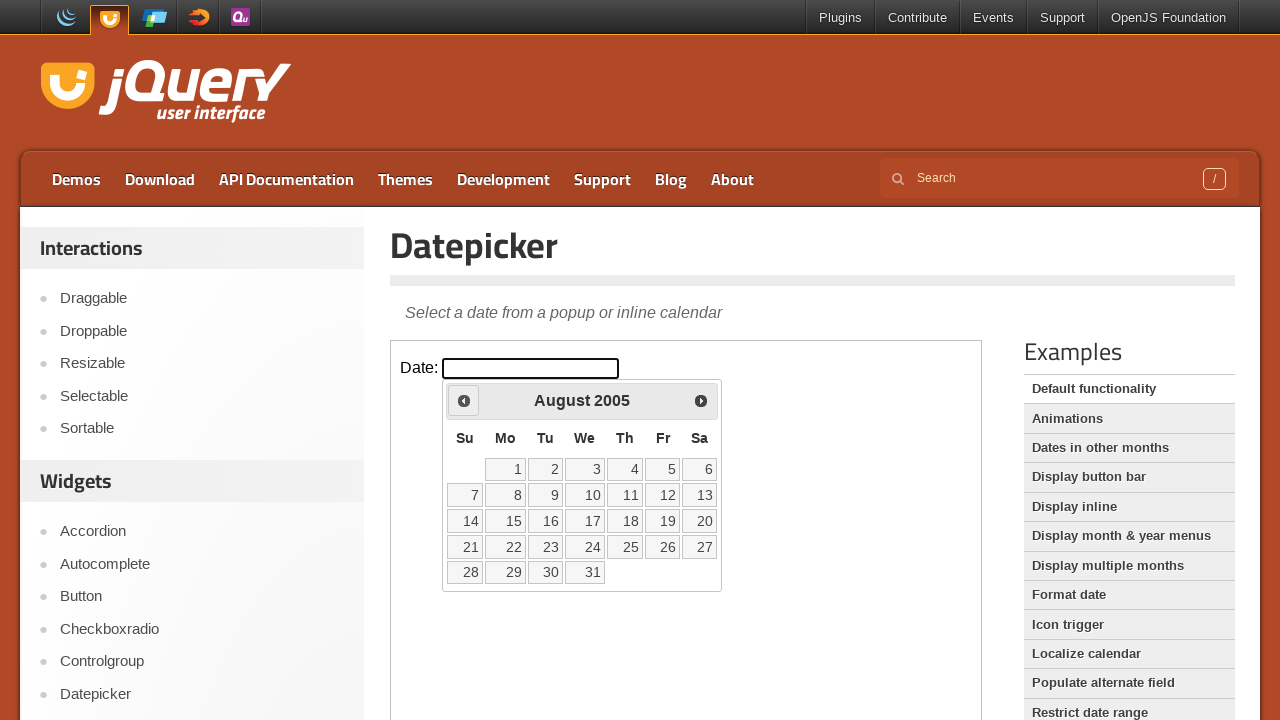

Clicked previous button to navigate to earlier year (currently at 2005) at (464, 400) on iframe >> nth=0 >> internal:control=enter-frame >> span:has-text('Prev')
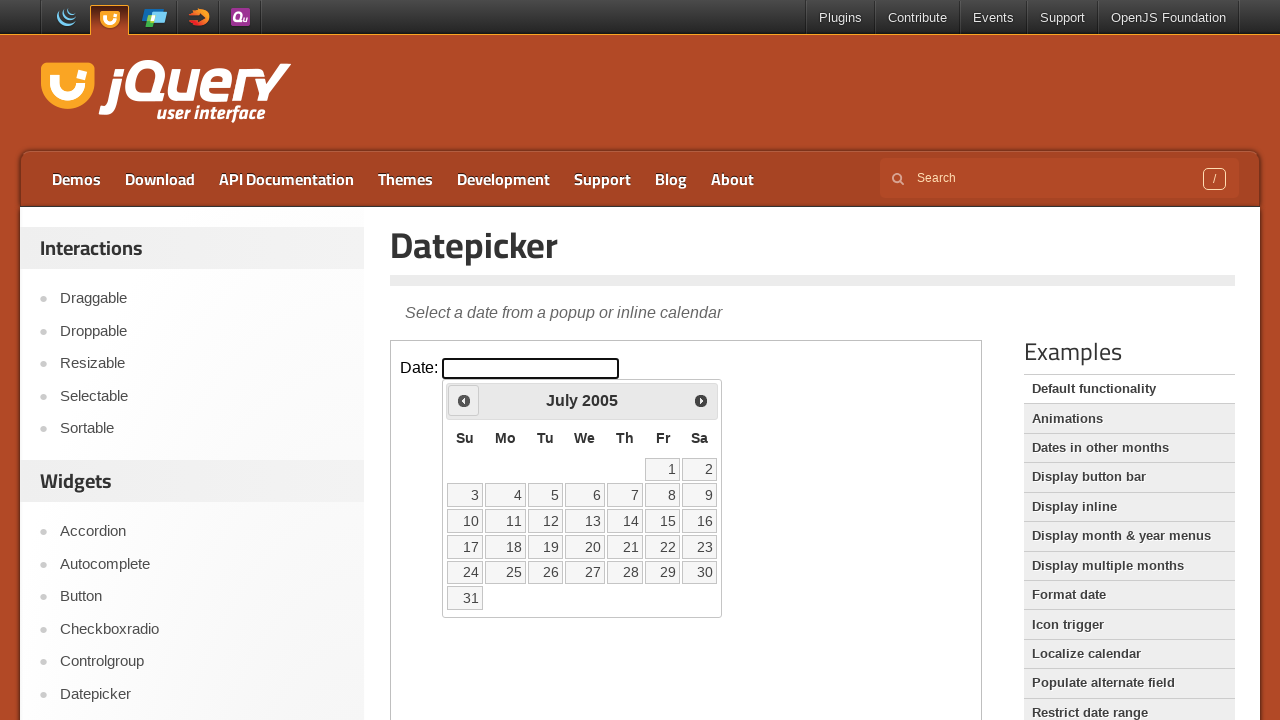

Retrieved current year value: 2005
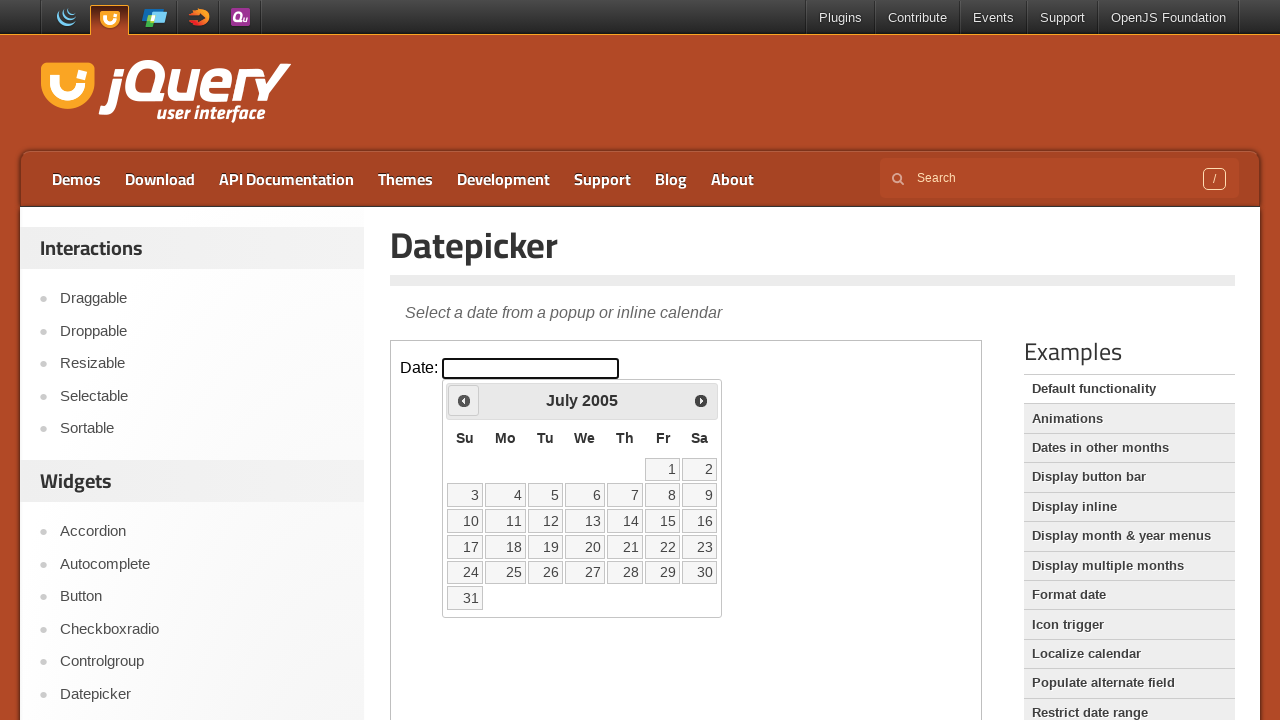

Clicked previous button to navigate to earlier year (currently at 2005) at (464, 400) on iframe >> nth=0 >> internal:control=enter-frame >> span:has-text('Prev')
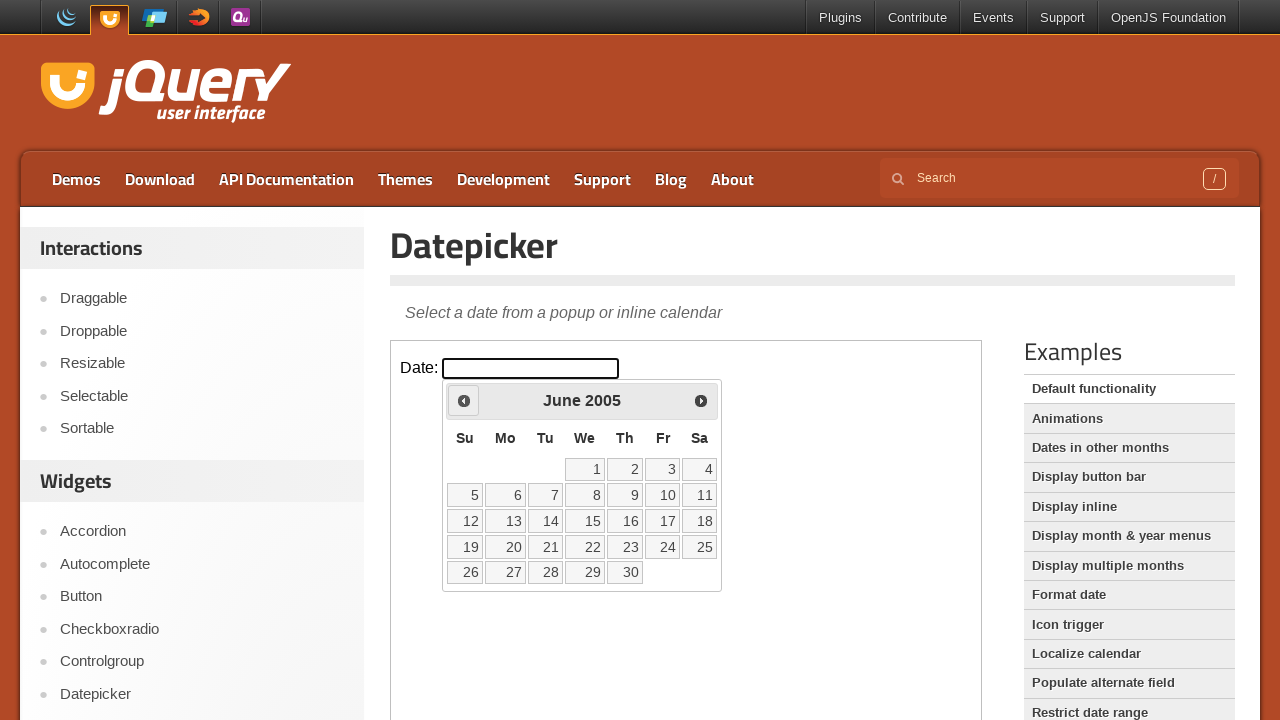

Retrieved current year value: 2005
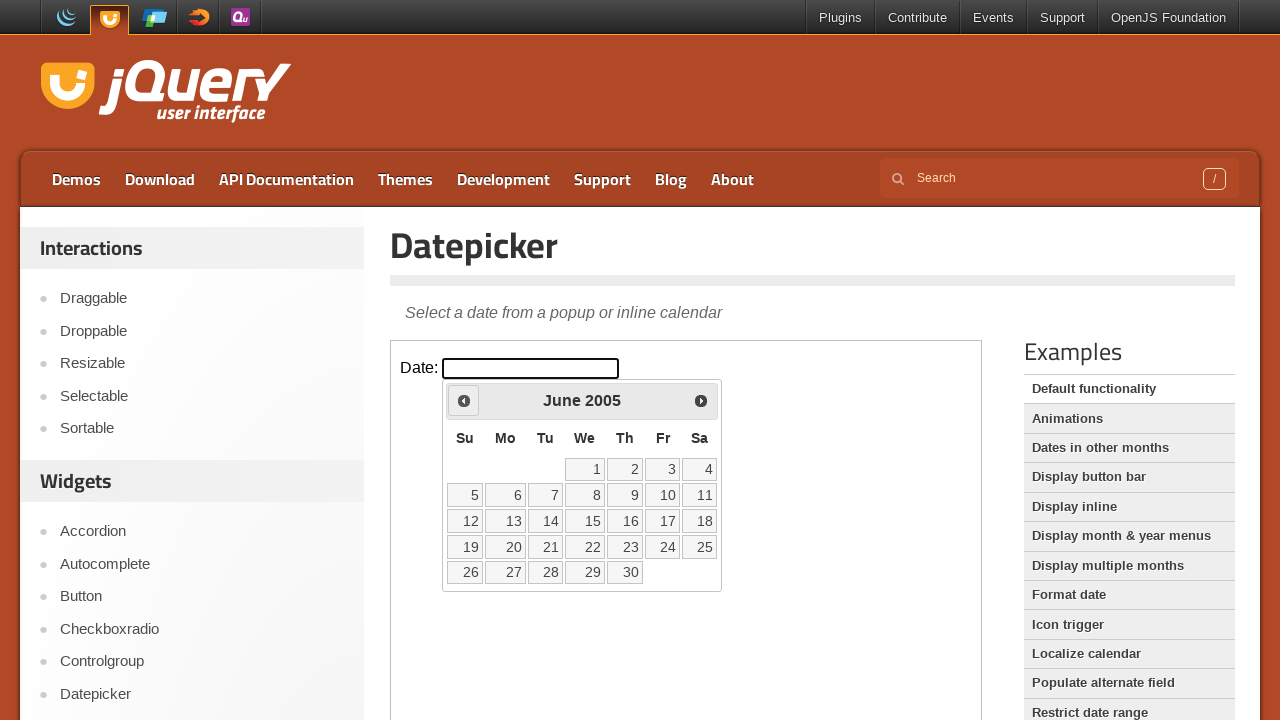

Clicked previous button to navigate to earlier year (currently at 2005) at (464, 400) on iframe >> nth=0 >> internal:control=enter-frame >> span:has-text('Prev')
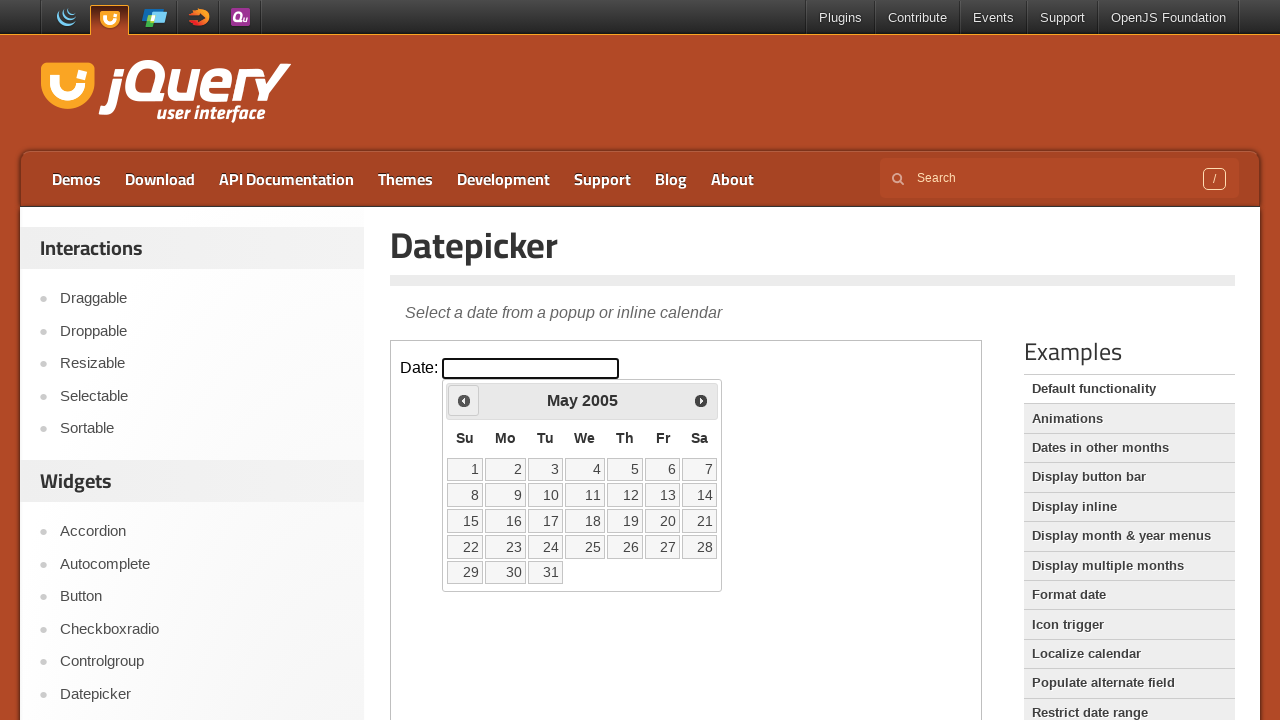

Retrieved current year value: 2005
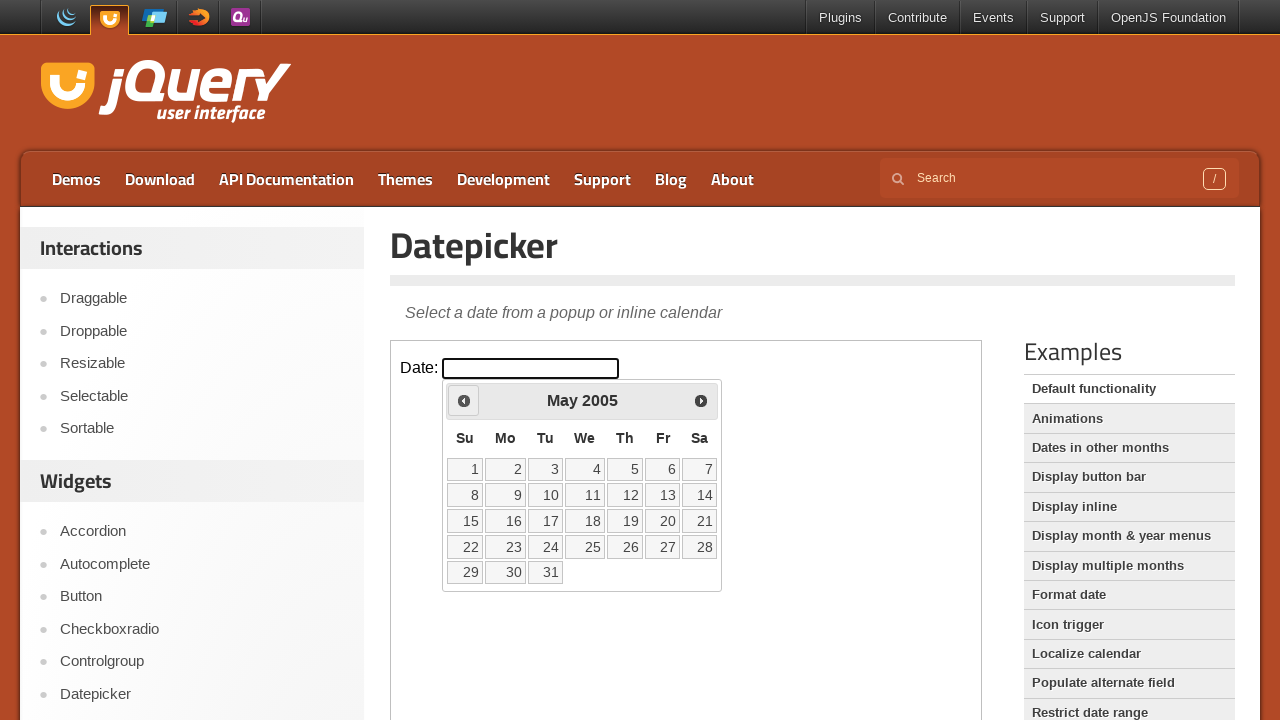

Clicked previous button to navigate to earlier year (currently at 2005) at (464, 400) on iframe >> nth=0 >> internal:control=enter-frame >> span:has-text('Prev')
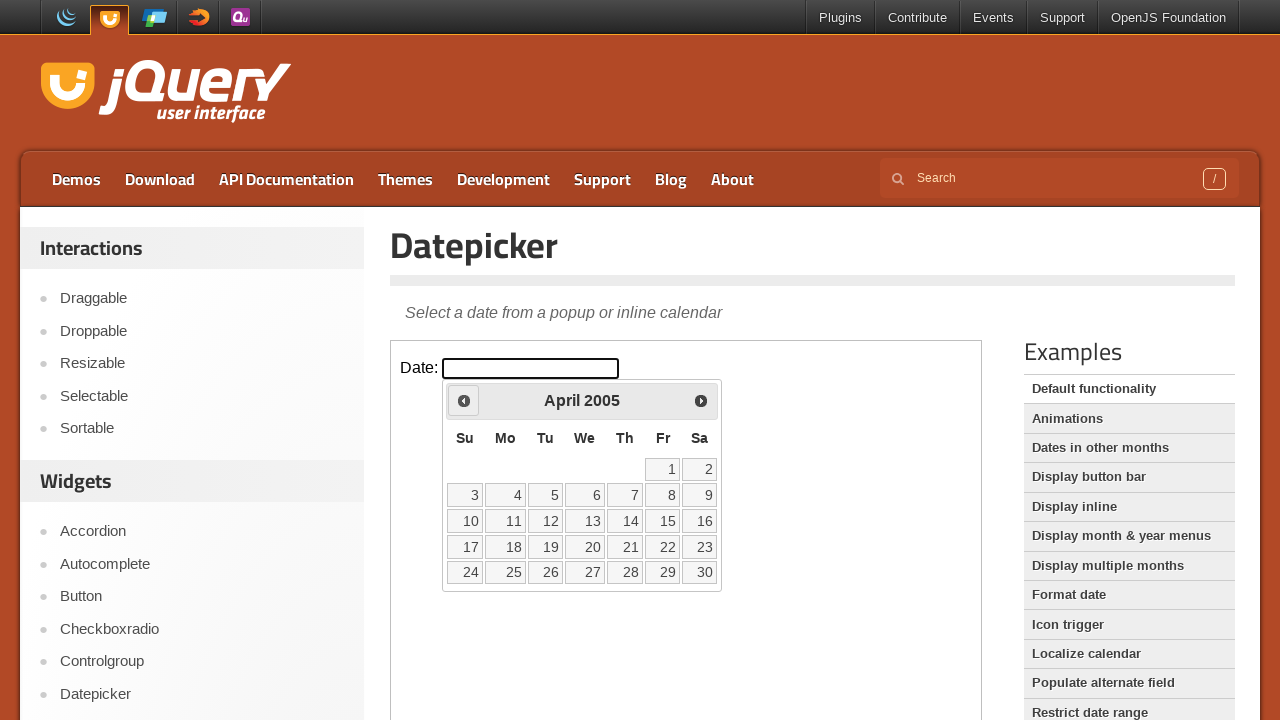

Retrieved current year value: 2005
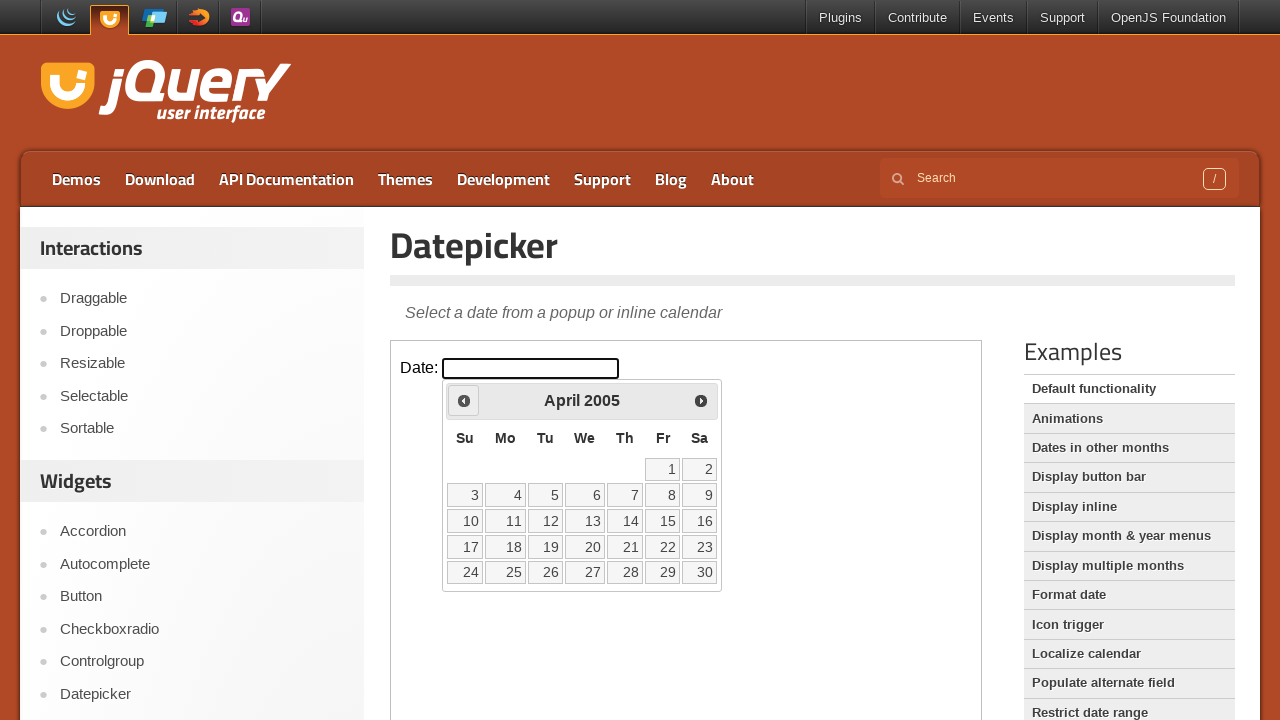

Clicked previous button to navigate to earlier year (currently at 2005) at (464, 400) on iframe >> nth=0 >> internal:control=enter-frame >> span:has-text('Prev')
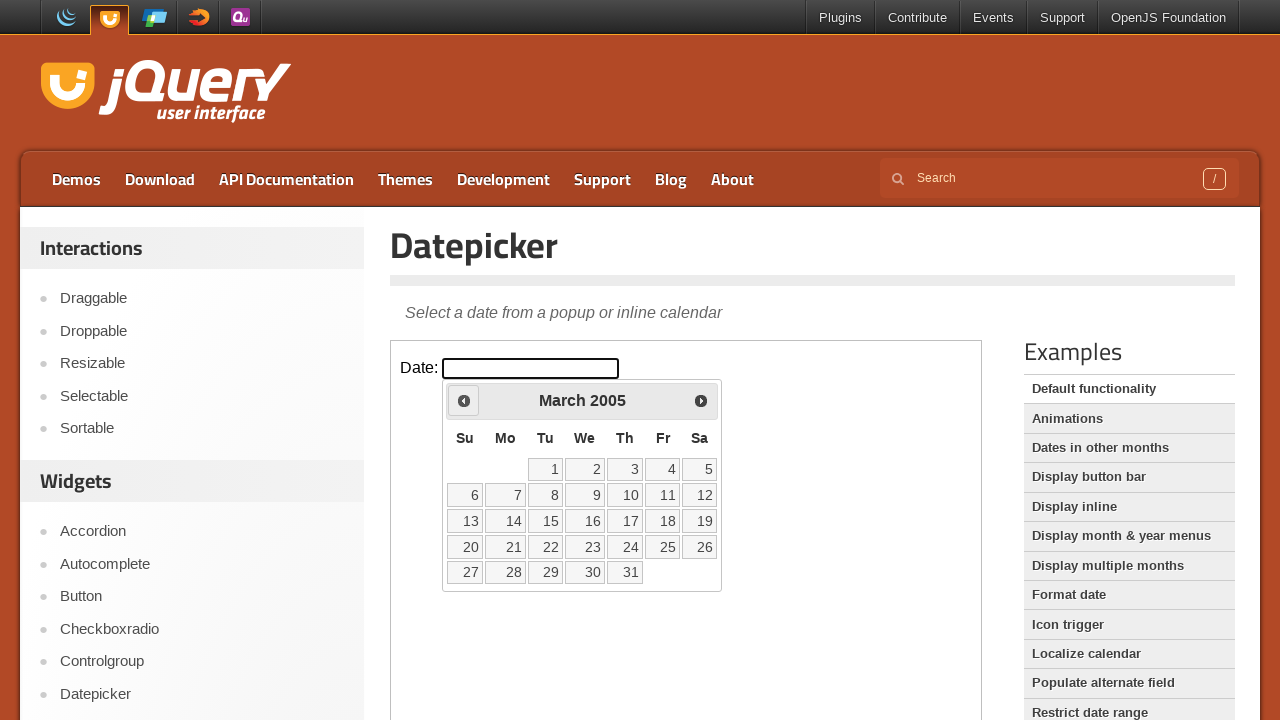

Retrieved current year value: 2005
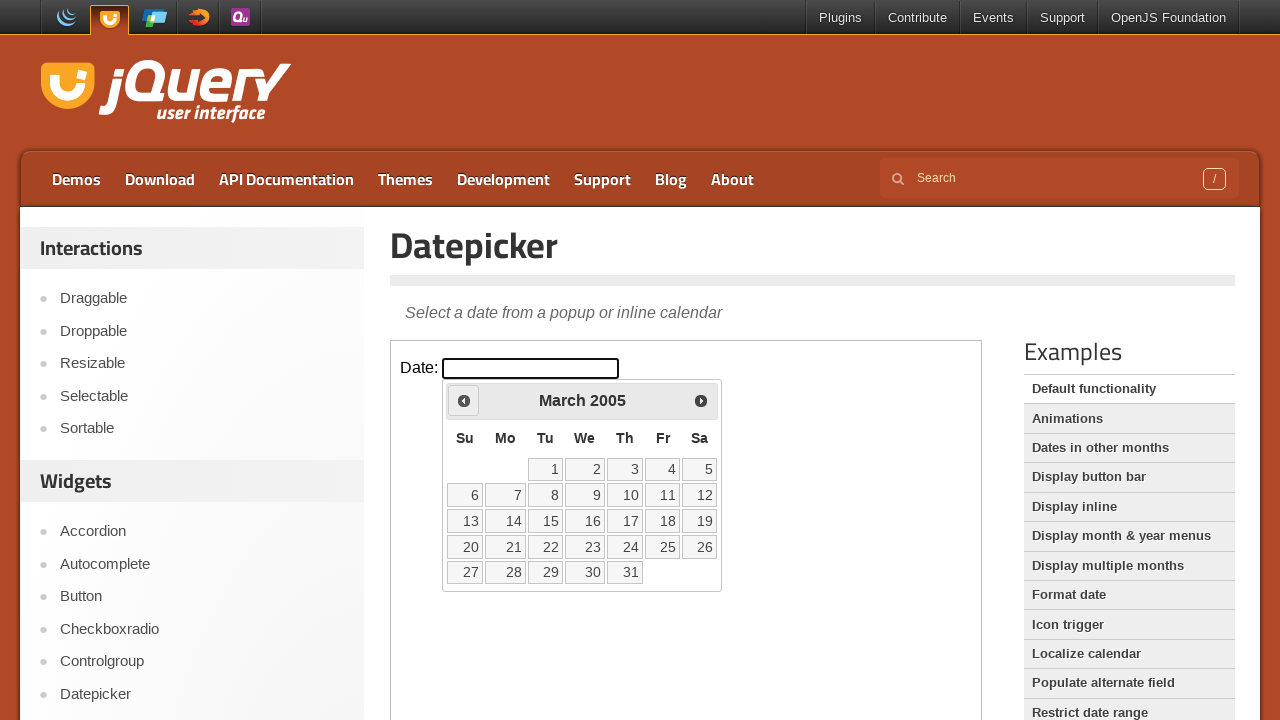

Clicked previous button to navigate to earlier year (currently at 2005) at (464, 400) on iframe >> nth=0 >> internal:control=enter-frame >> span:has-text('Prev')
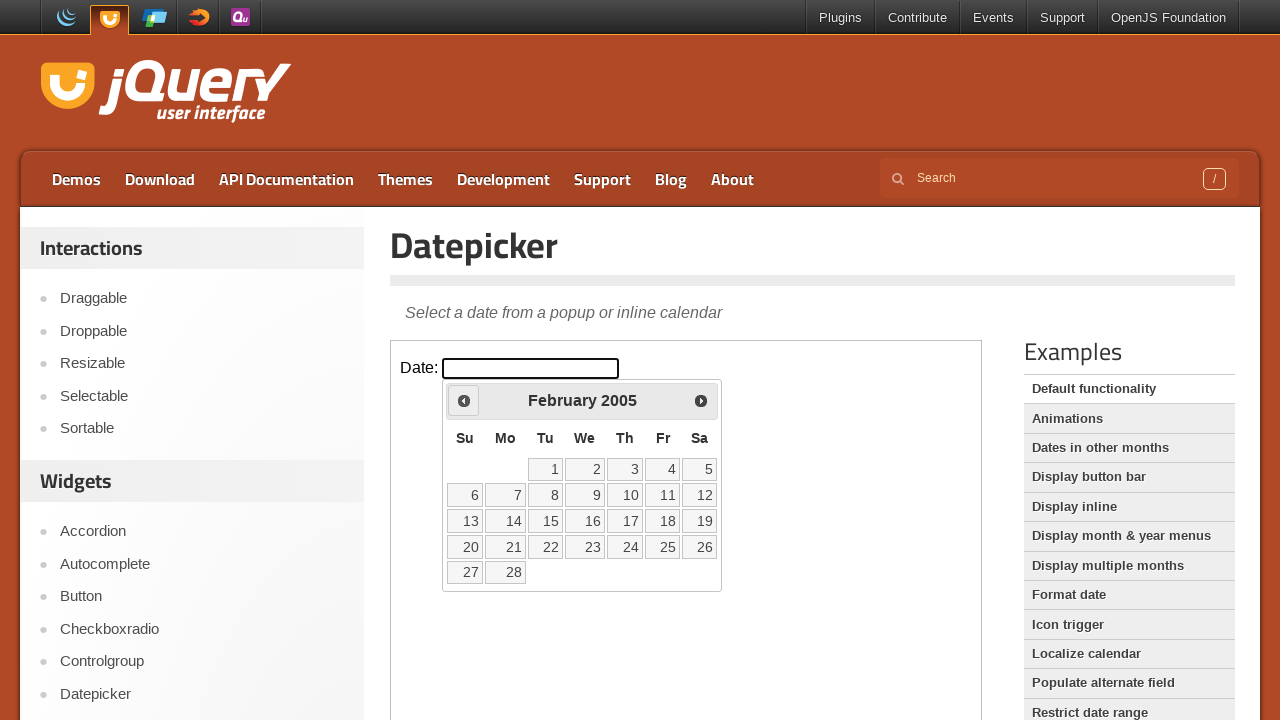

Retrieved current year value: 2005
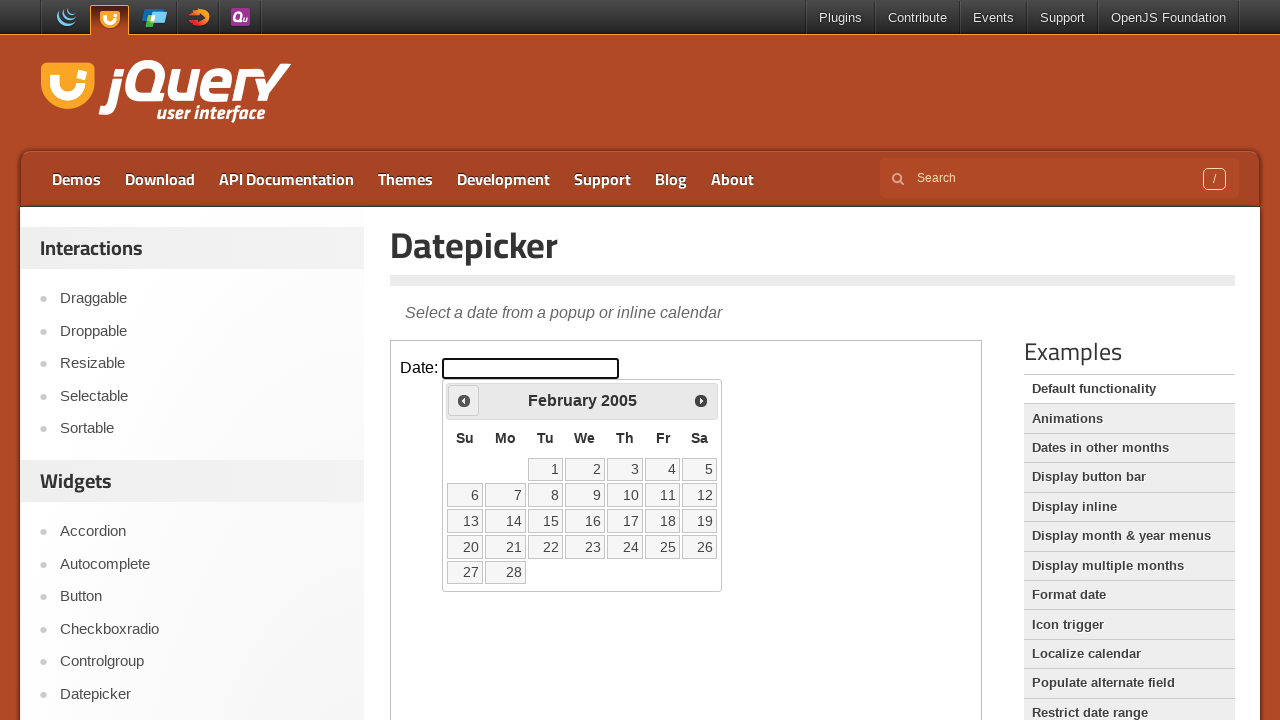

Clicked previous button to navigate to earlier year (currently at 2005) at (464, 400) on iframe >> nth=0 >> internal:control=enter-frame >> span:has-text('Prev')
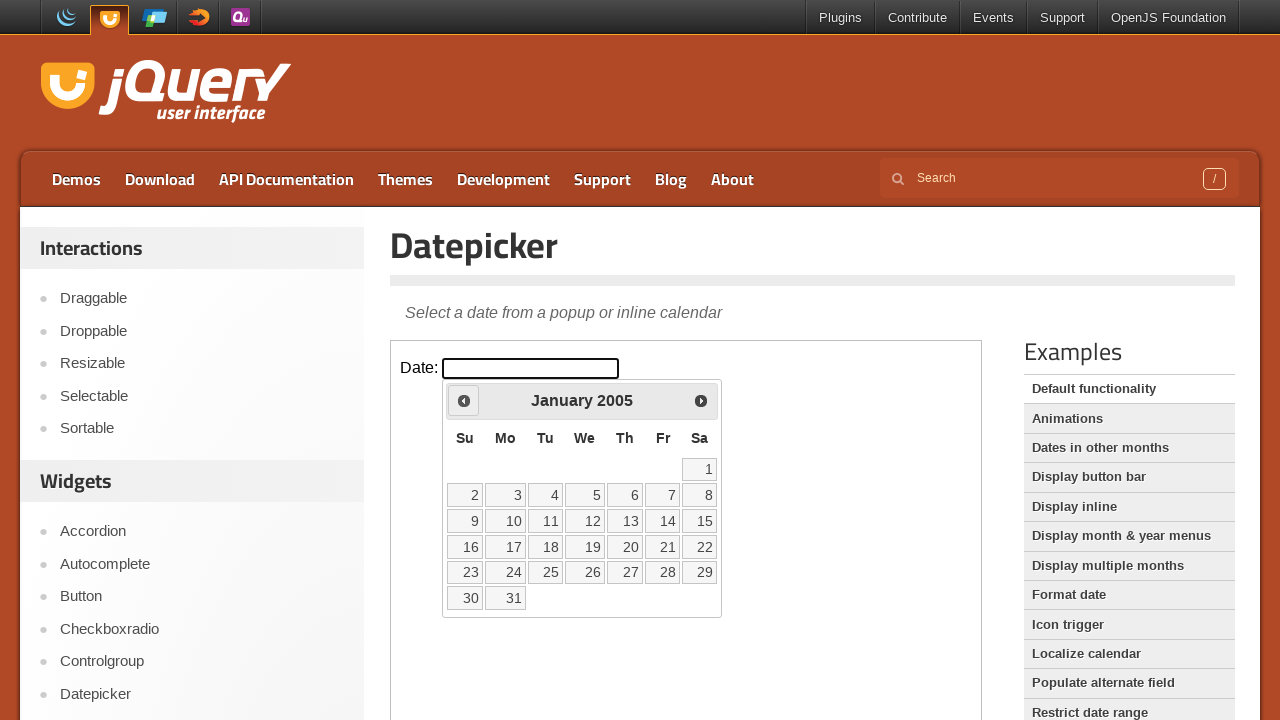

Retrieved current year value: 2005
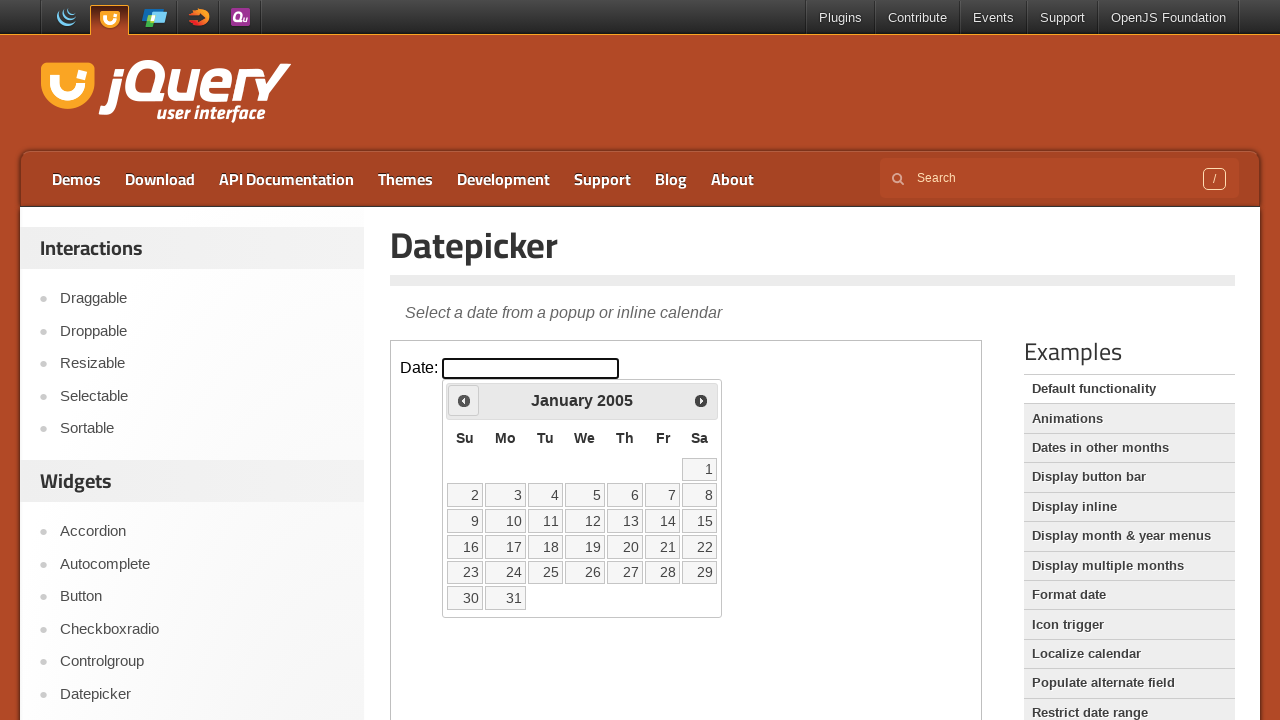

Clicked previous button to navigate to earlier year (currently at 2005) at (464, 400) on iframe >> nth=0 >> internal:control=enter-frame >> span:has-text('Prev')
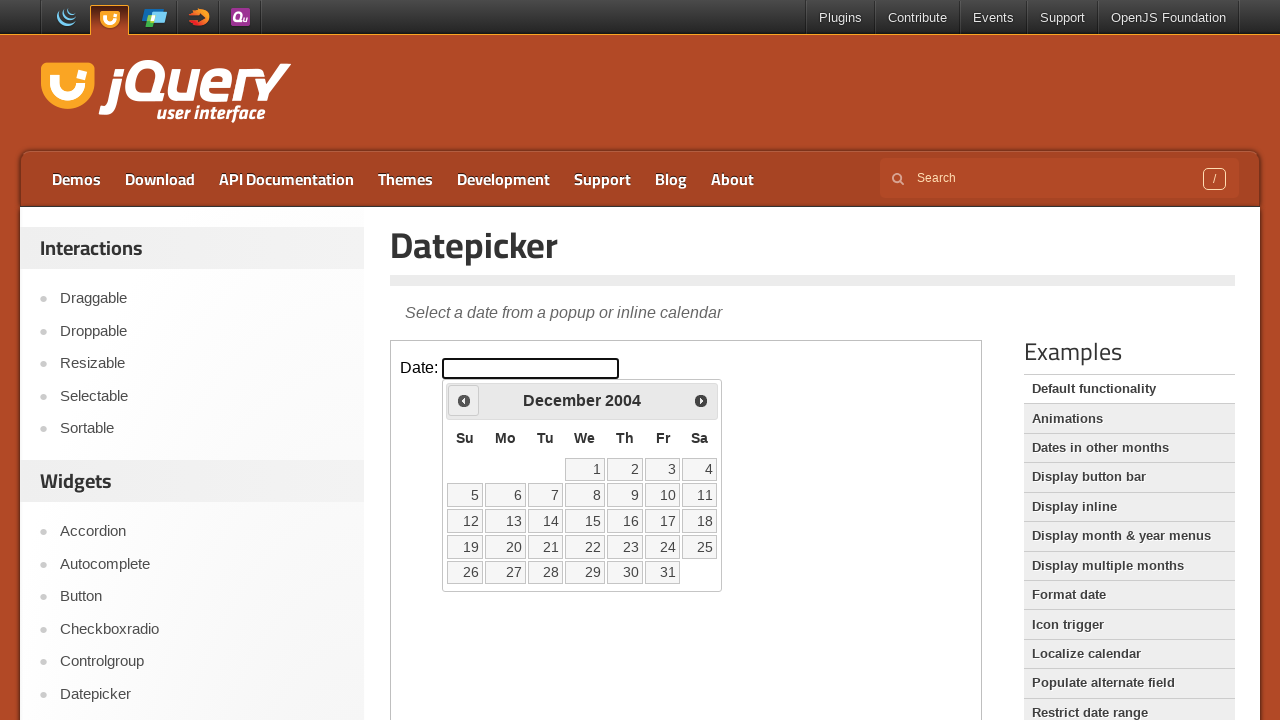

Retrieved current year value: 2004
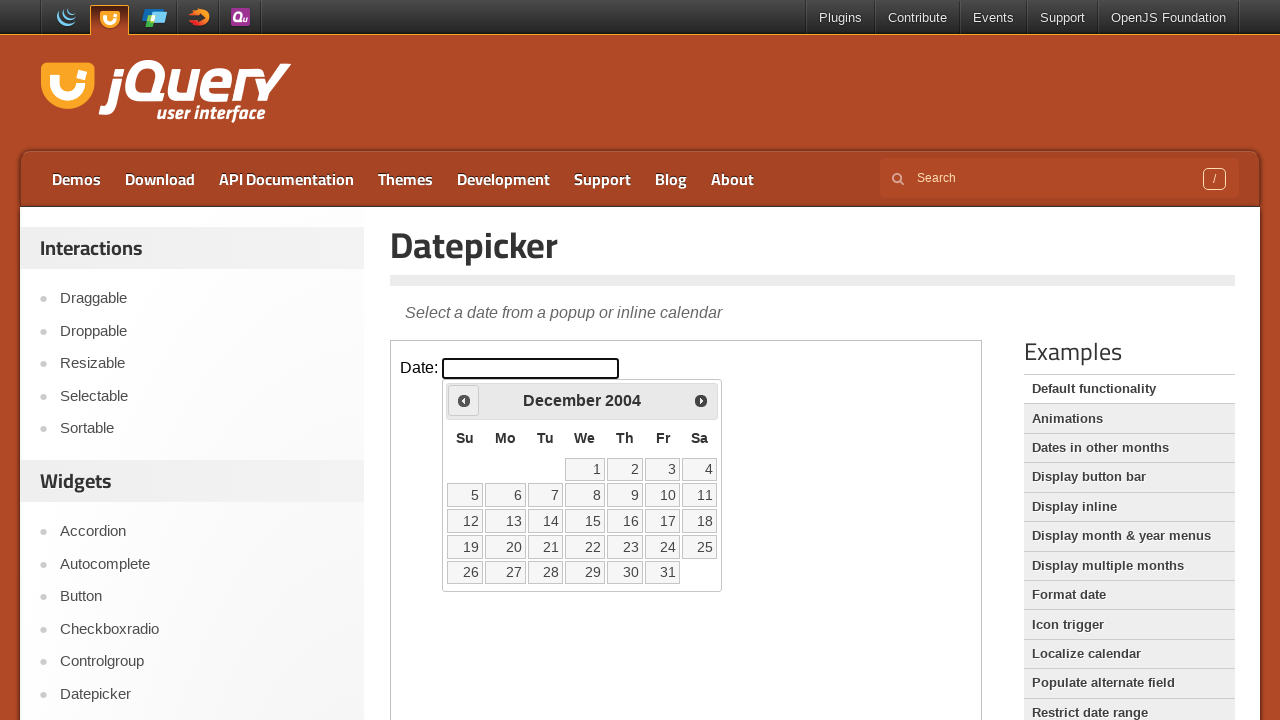

Clicked previous button to navigate to earlier year (currently at 2004) at (464, 400) on iframe >> nth=0 >> internal:control=enter-frame >> span:has-text('Prev')
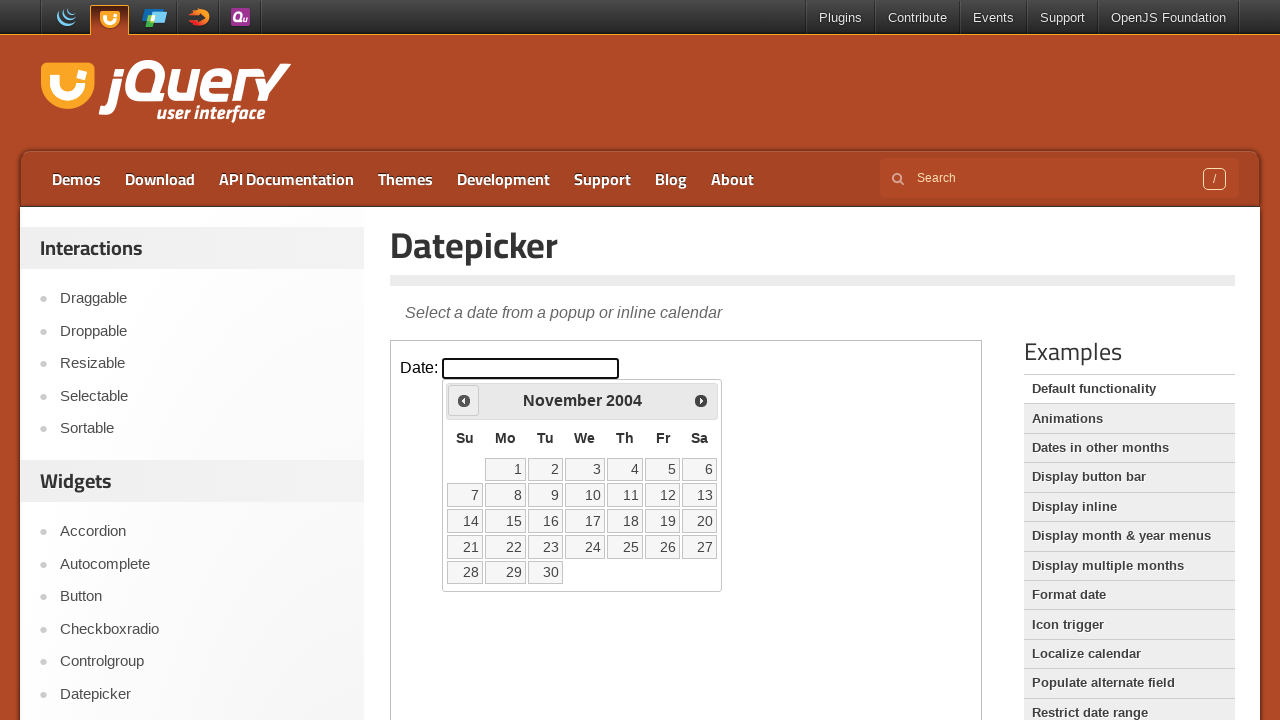

Retrieved current year value: 2004
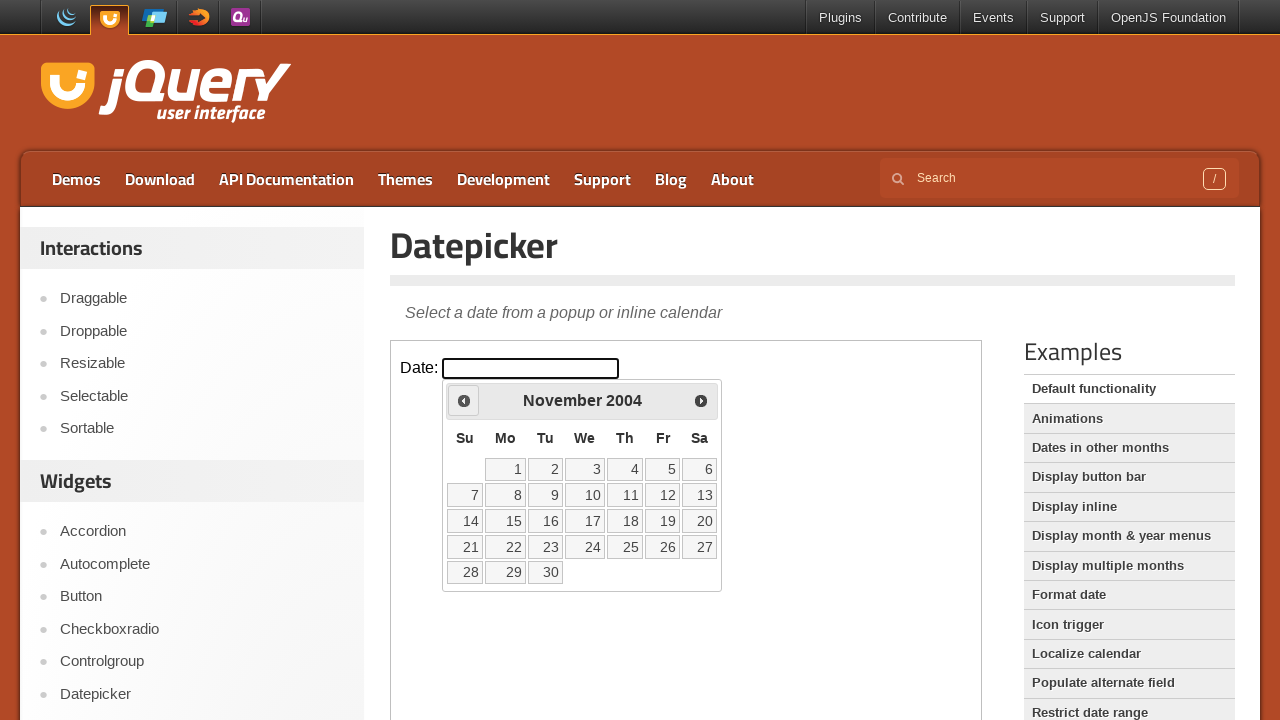

Clicked previous button to navigate to earlier year (currently at 2004) at (464, 400) on iframe >> nth=0 >> internal:control=enter-frame >> span:has-text('Prev')
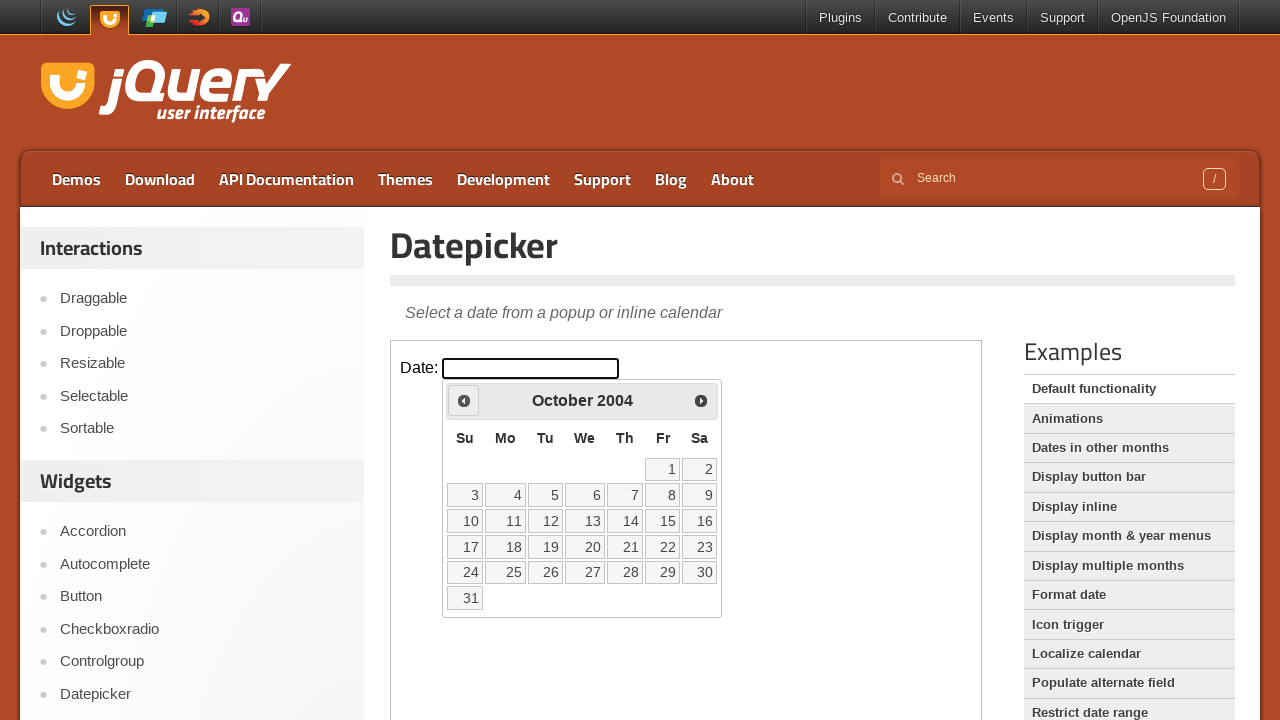

Retrieved current year value: 2004
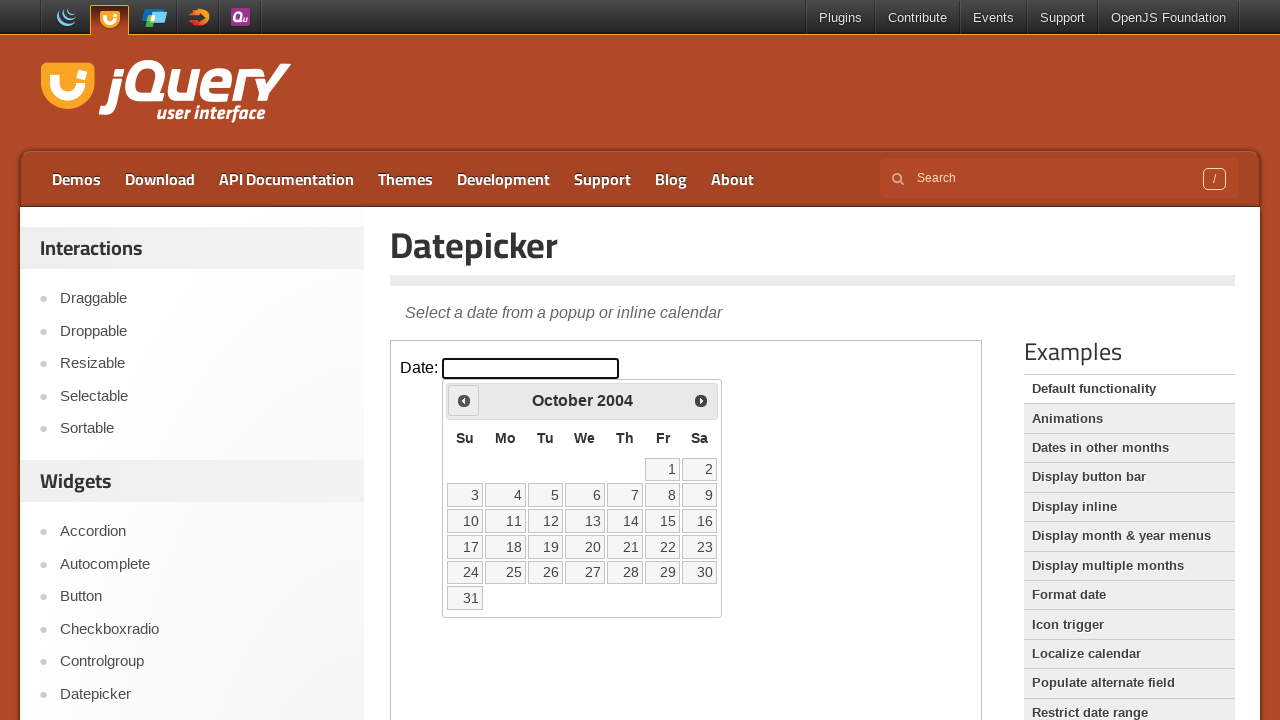

Clicked previous button to navigate to earlier year (currently at 2004) at (464, 400) on iframe >> nth=0 >> internal:control=enter-frame >> span:has-text('Prev')
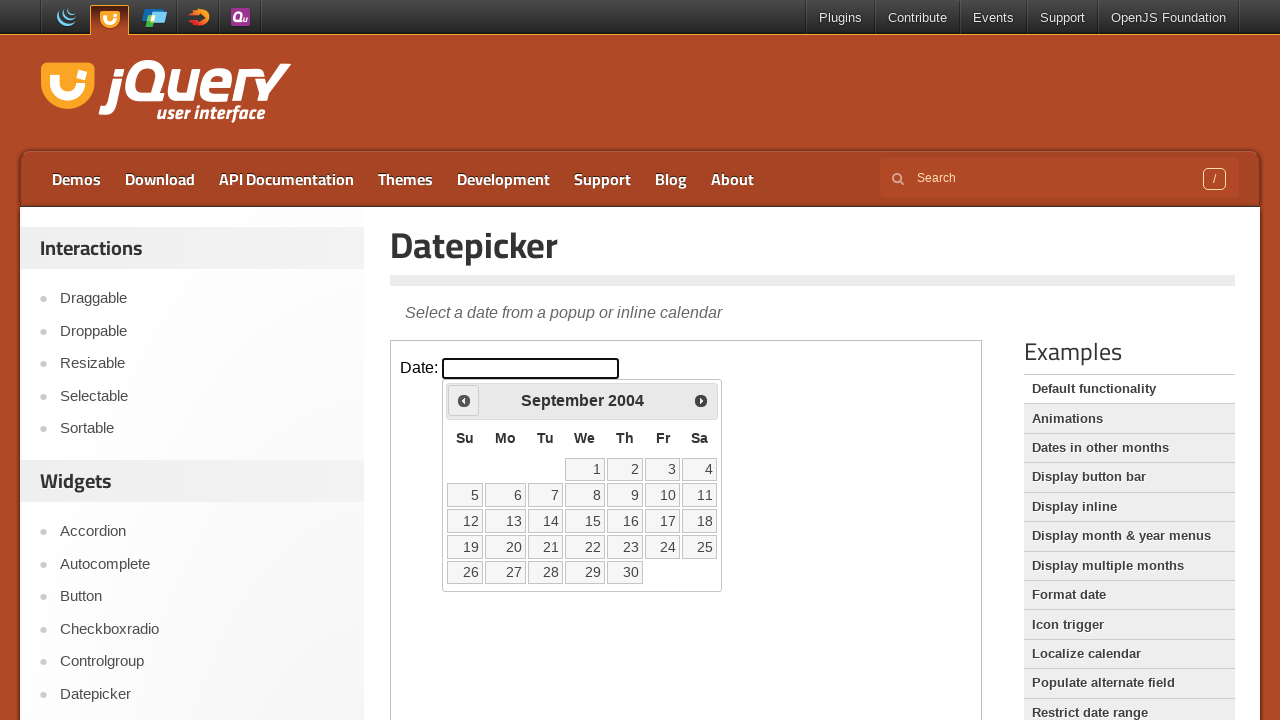

Retrieved current year value: 2004
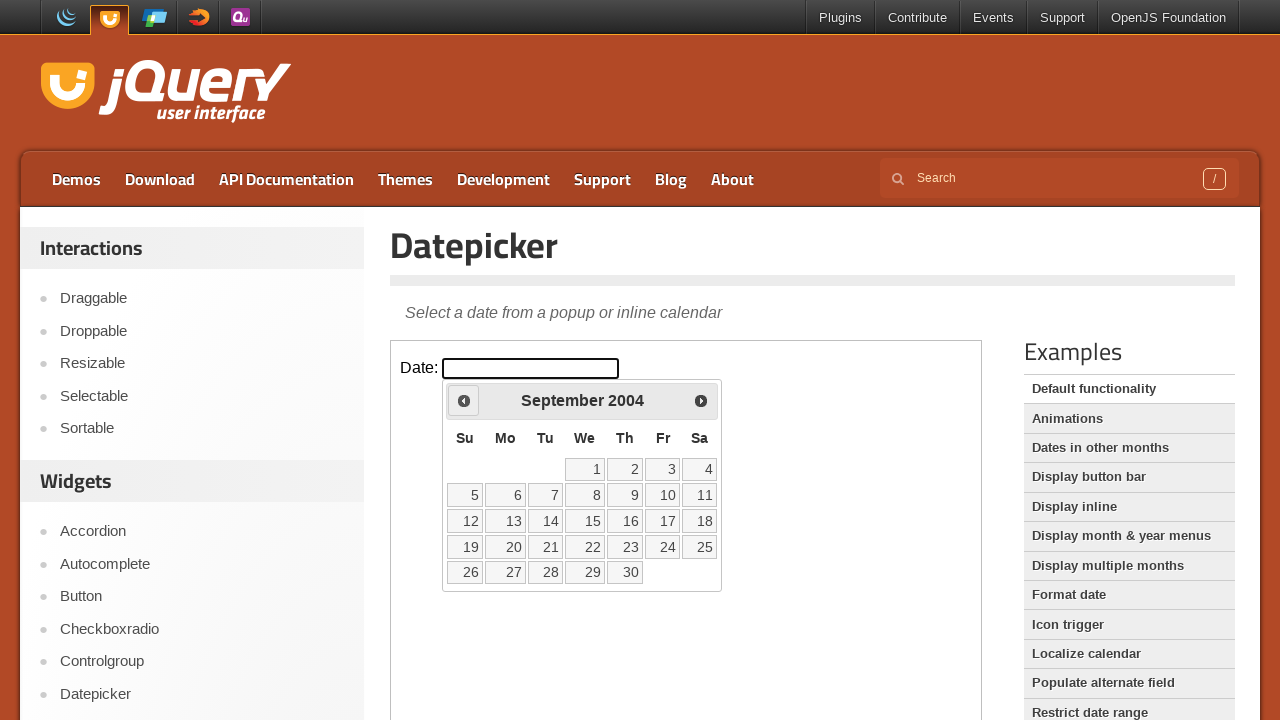

Clicked previous button to navigate to earlier year (currently at 2004) at (464, 400) on iframe >> nth=0 >> internal:control=enter-frame >> span:has-text('Prev')
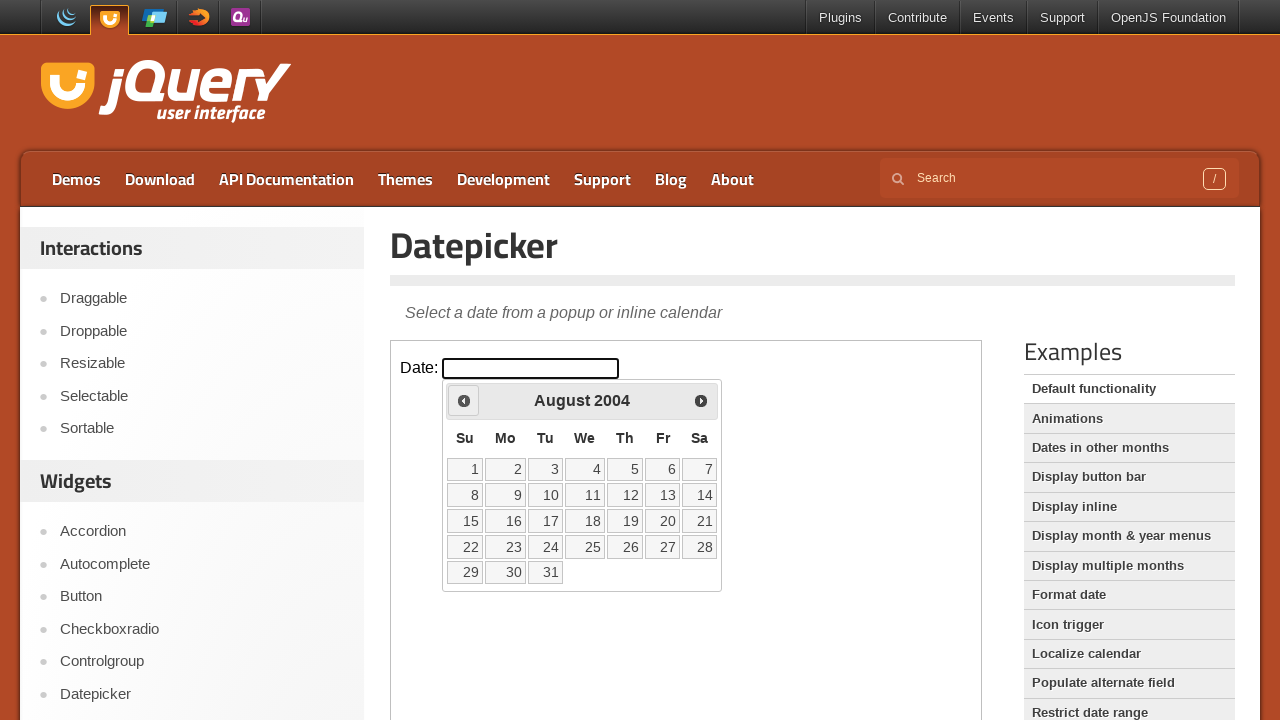

Retrieved current year value: 2004
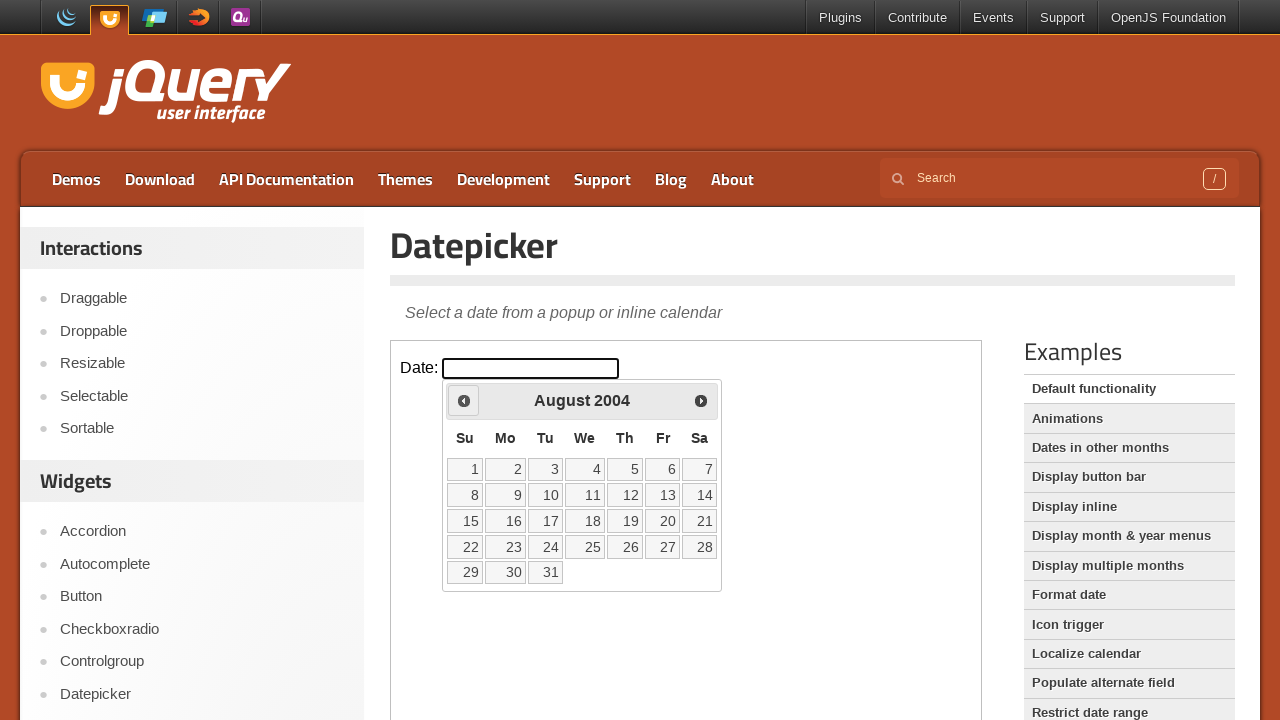

Clicked previous button to navigate to earlier year (currently at 2004) at (464, 400) on iframe >> nth=0 >> internal:control=enter-frame >> span:has-text('Prev')
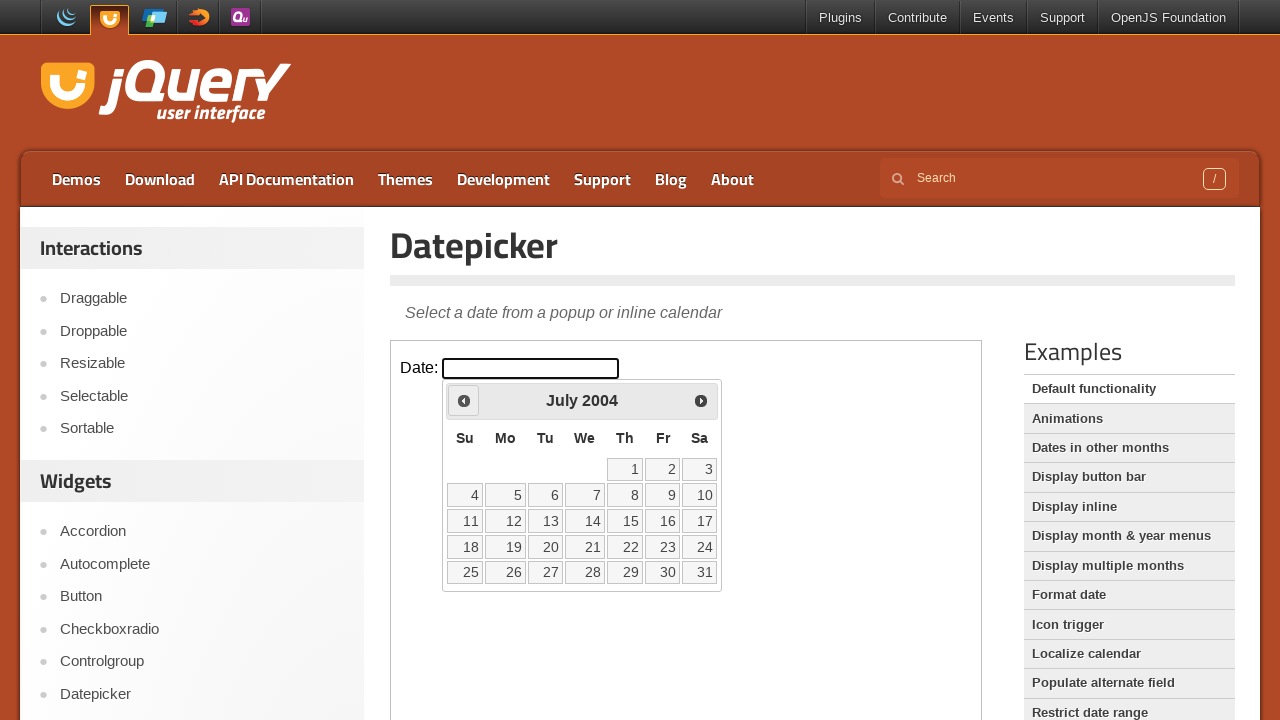

Retrieved current year value: 2004
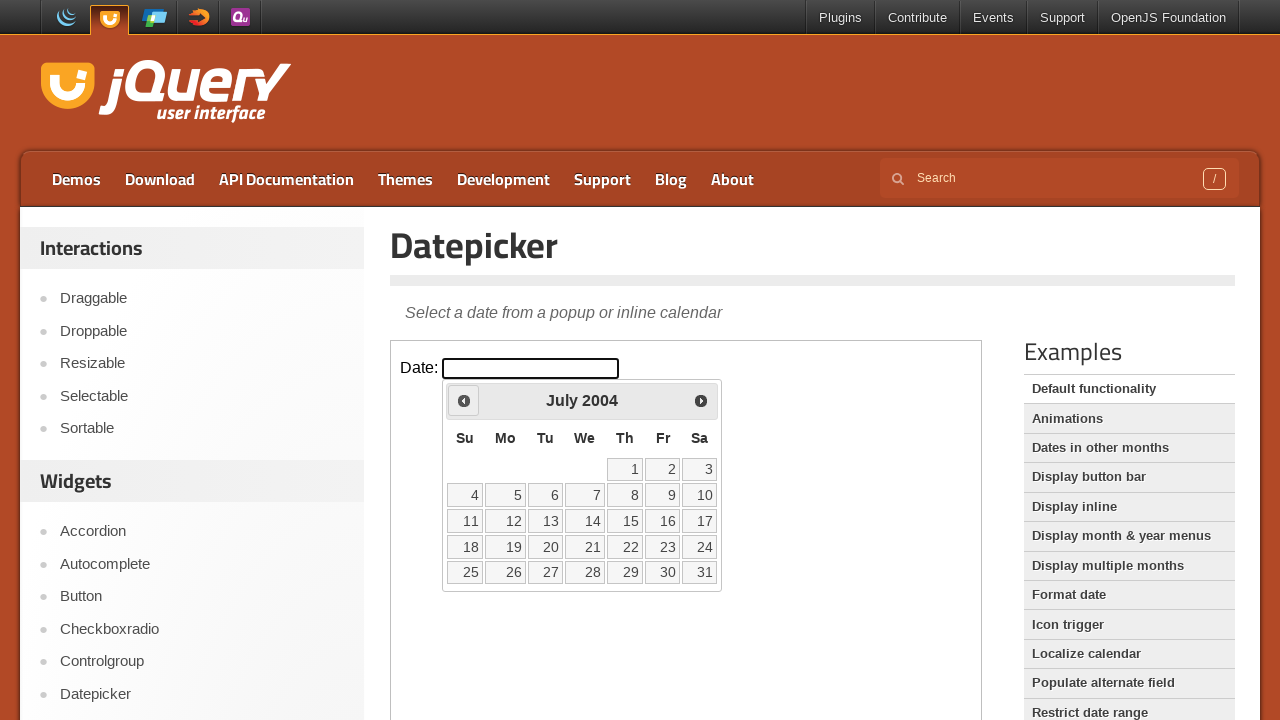

Clicked previous button to navigate to earlier year (currently at 2004) at (464, 400) on iframe >> nth=0 >> internal:control=enter-frame >> span:has-text('Prev')
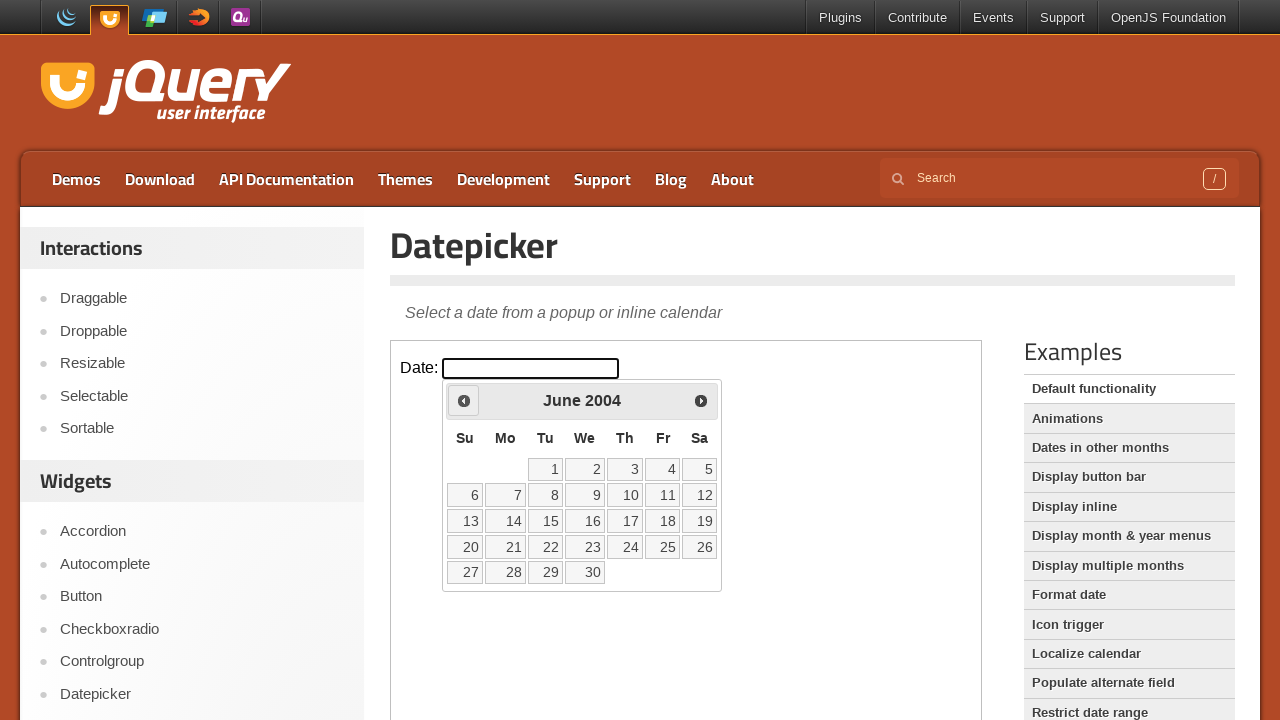

Retrieved current year value: 2004
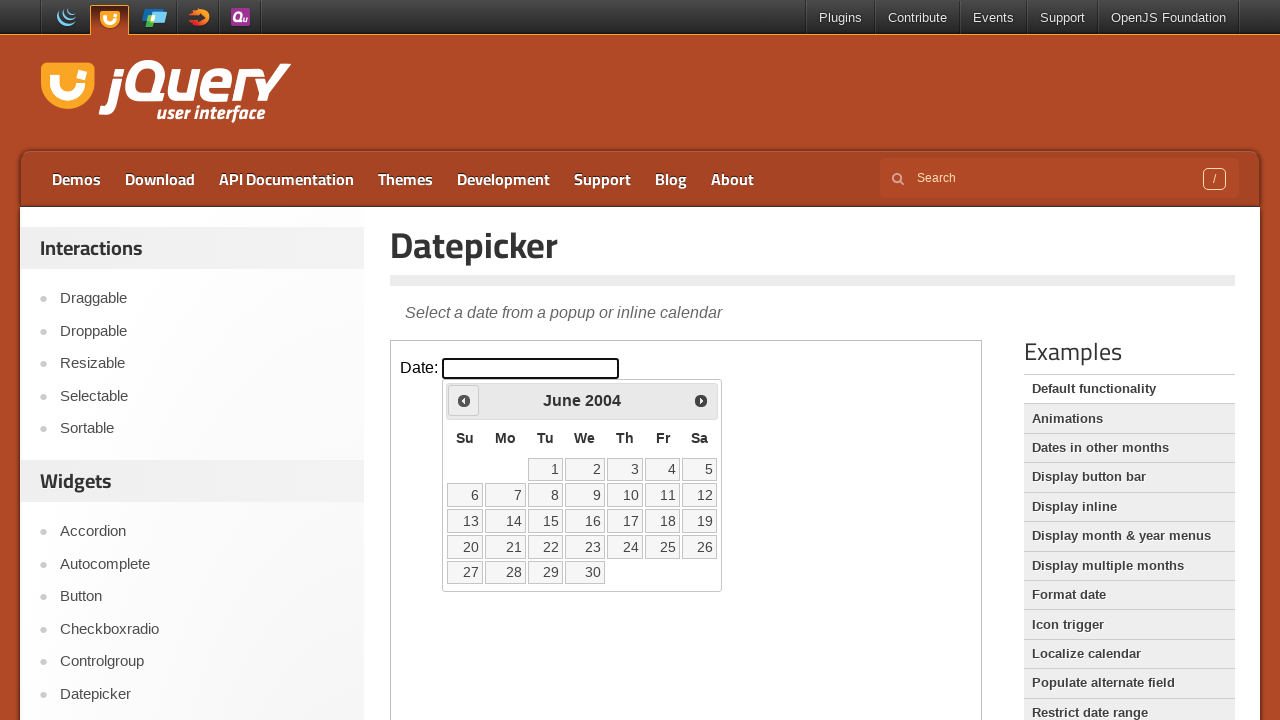

Clicked previous button to navigate to earlier year (currently at 2004) at (464, 400) on iframe >> nth=0 >> internal:control=enter-frame >> span:has-text('Prev')
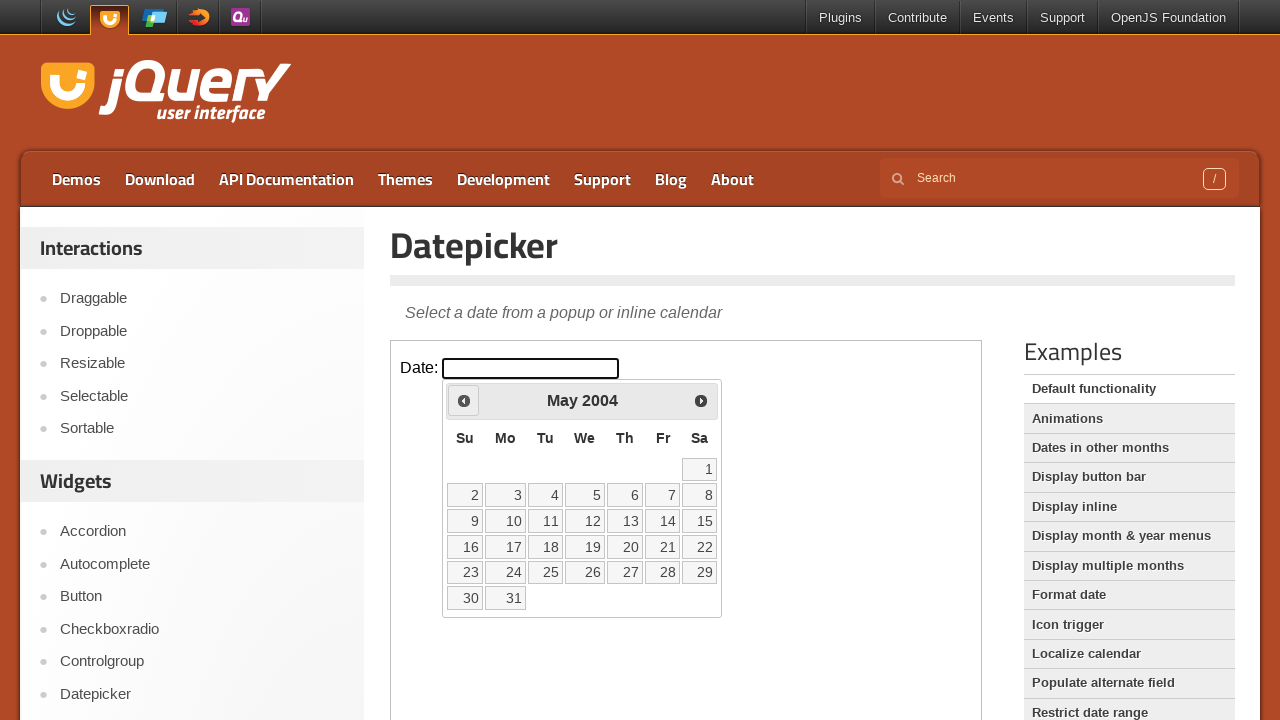

Retrieved current year value: 2004
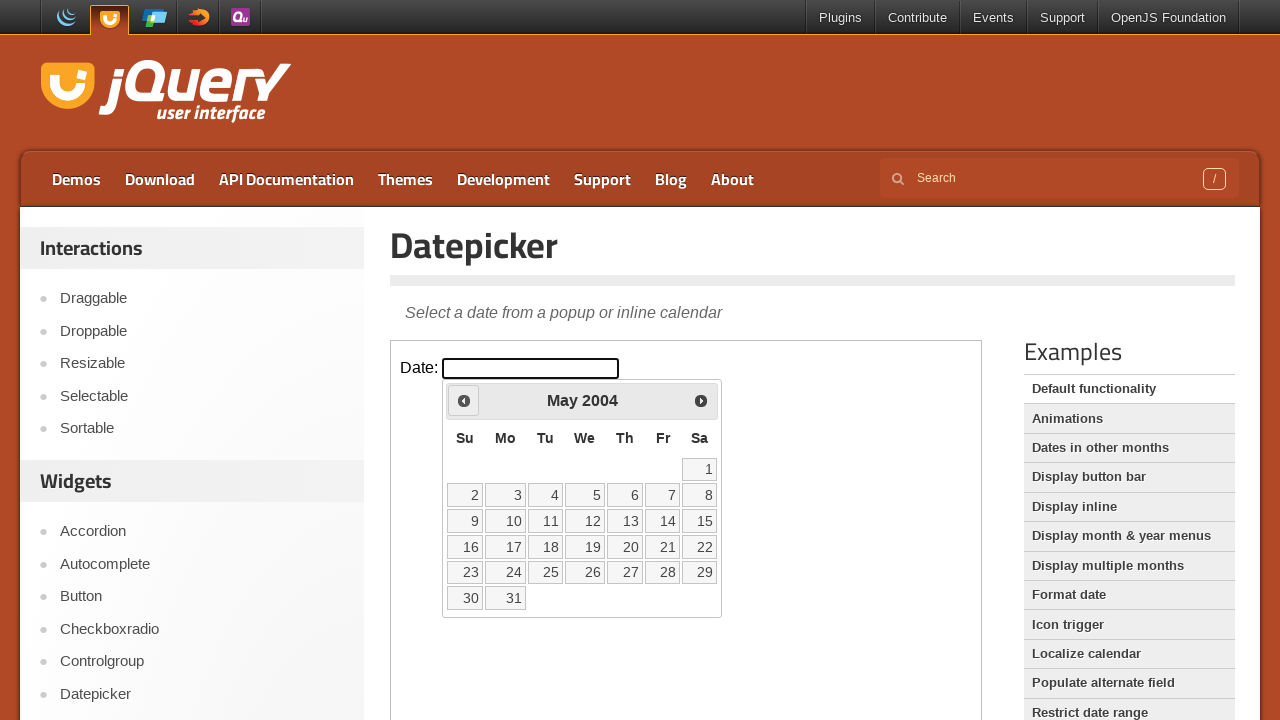

Clicked previous button to navigate to earlier year (currently at 2004) at (464, 400) on iframe >> nth=0 >> internal:control=enter-frame >> span:has-text('Prev')
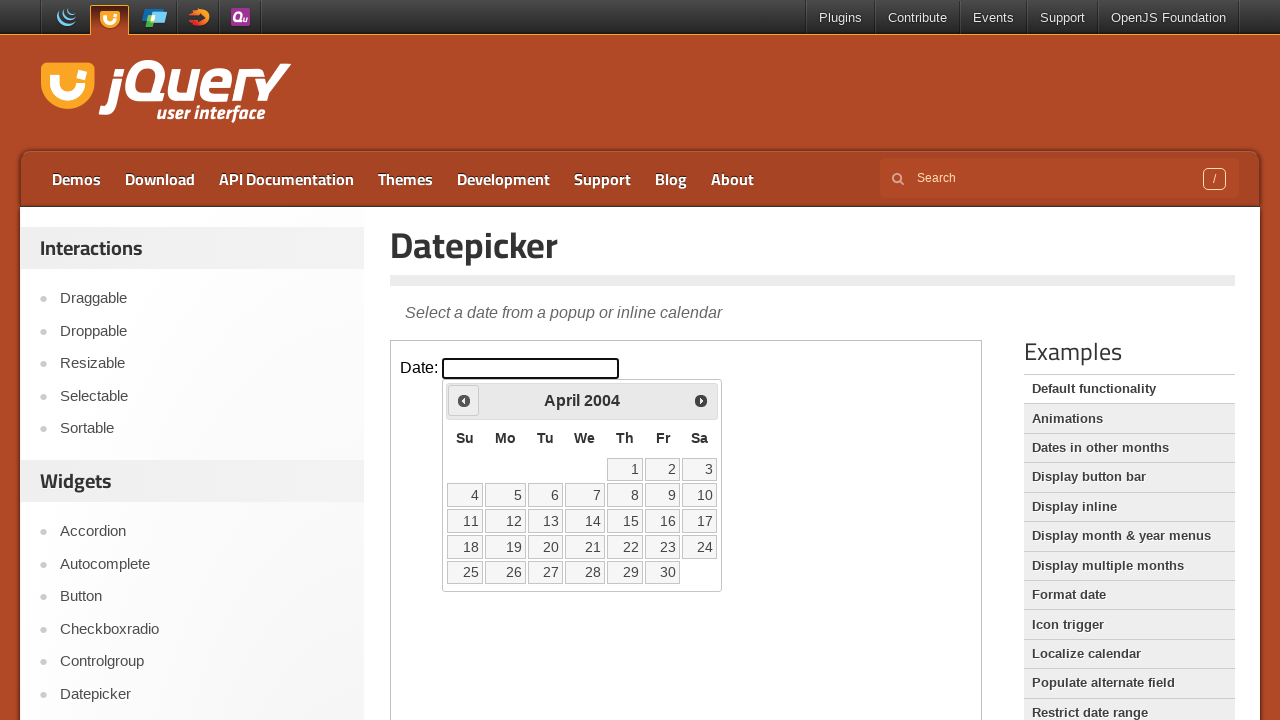

Retrieved current year value: 2004
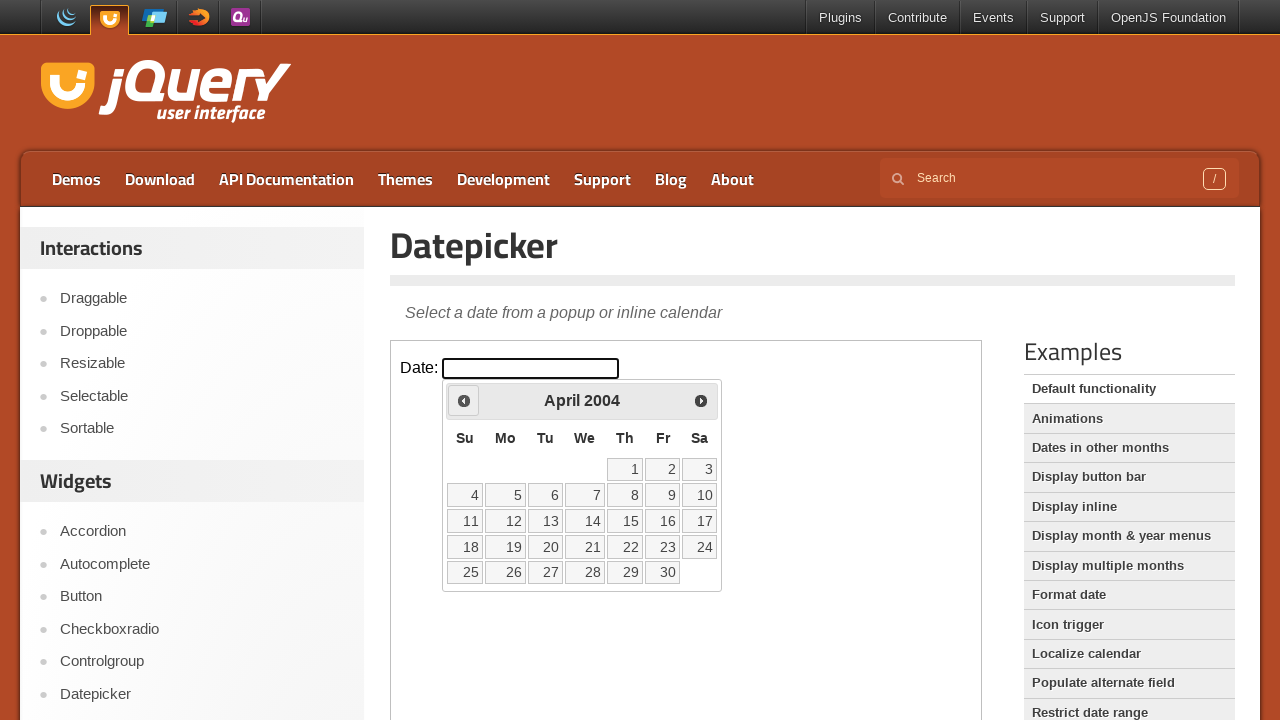

Clicked previous button to navigate to earlier year (currently at 2004) at (464, 400) on iframe >> nth=0 >> internal:control=enter-frame >> span:has-text('Prev')
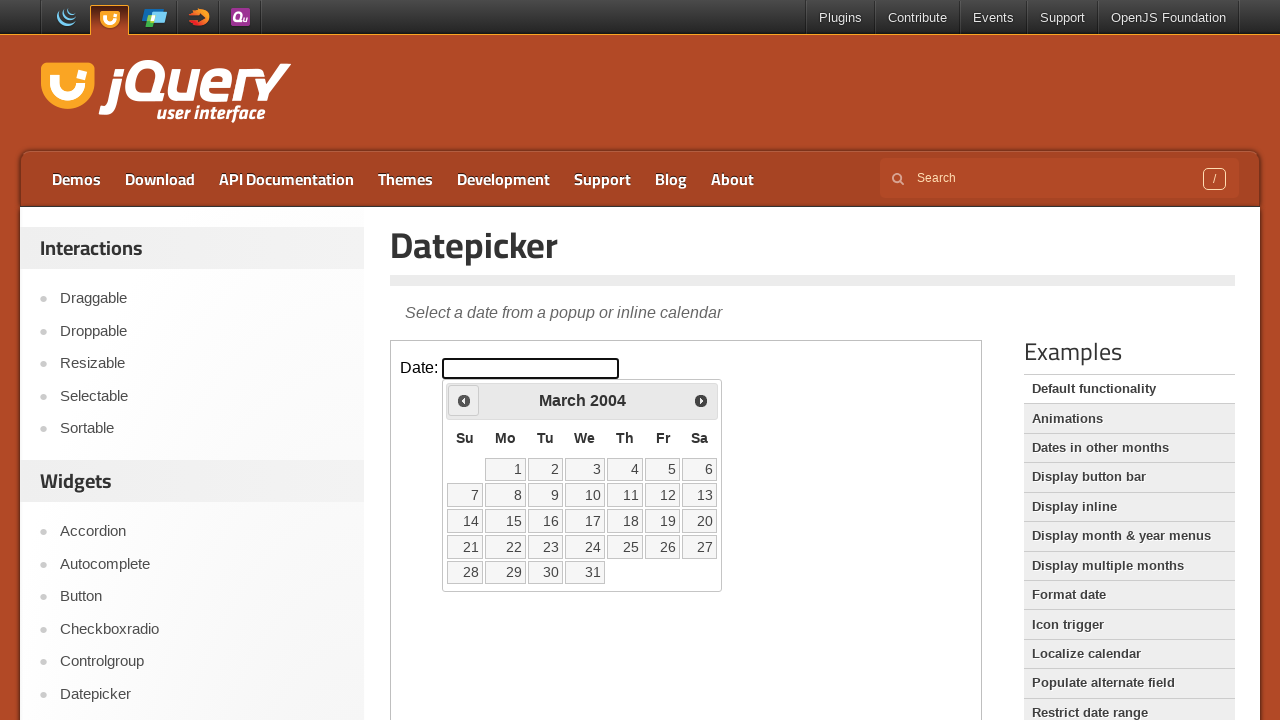

Retrieved current year value: 2004
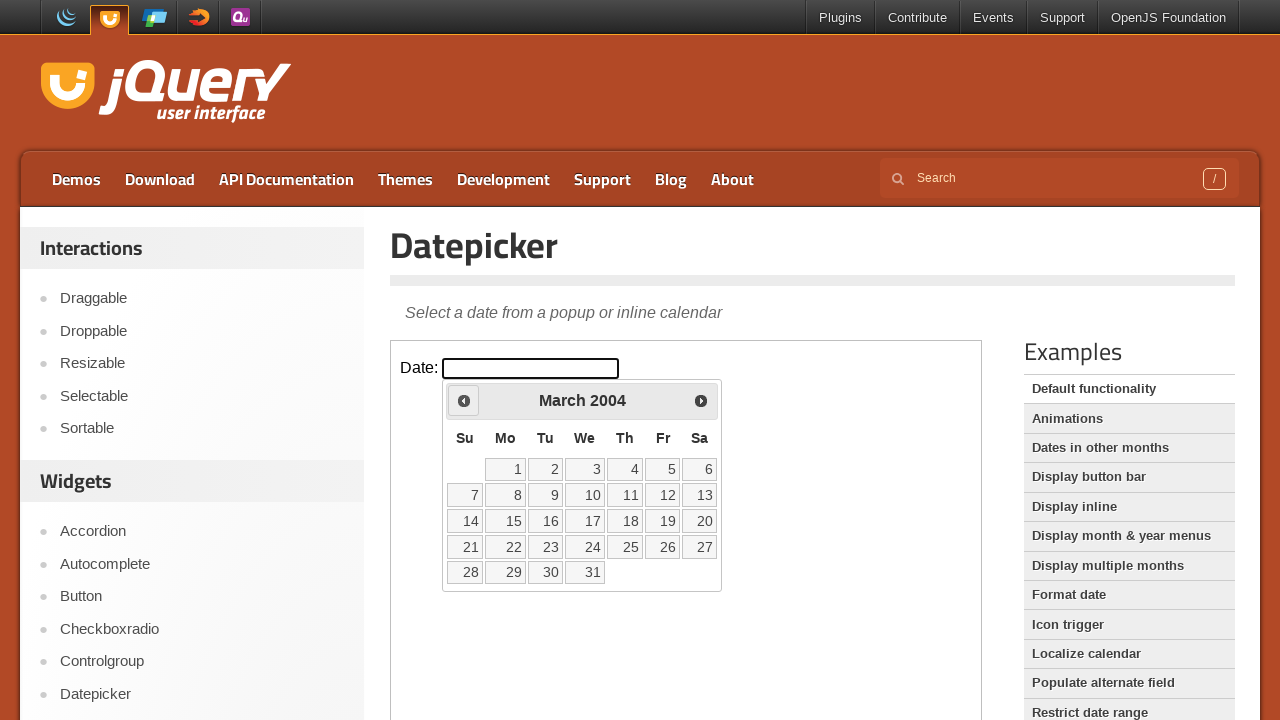

Clicked previous button to navigate to earlier year (currently at 2004) at (464, 400) on iframe >> nth=0 >> internal:control=enter-frame >> span:has-text('Prev')
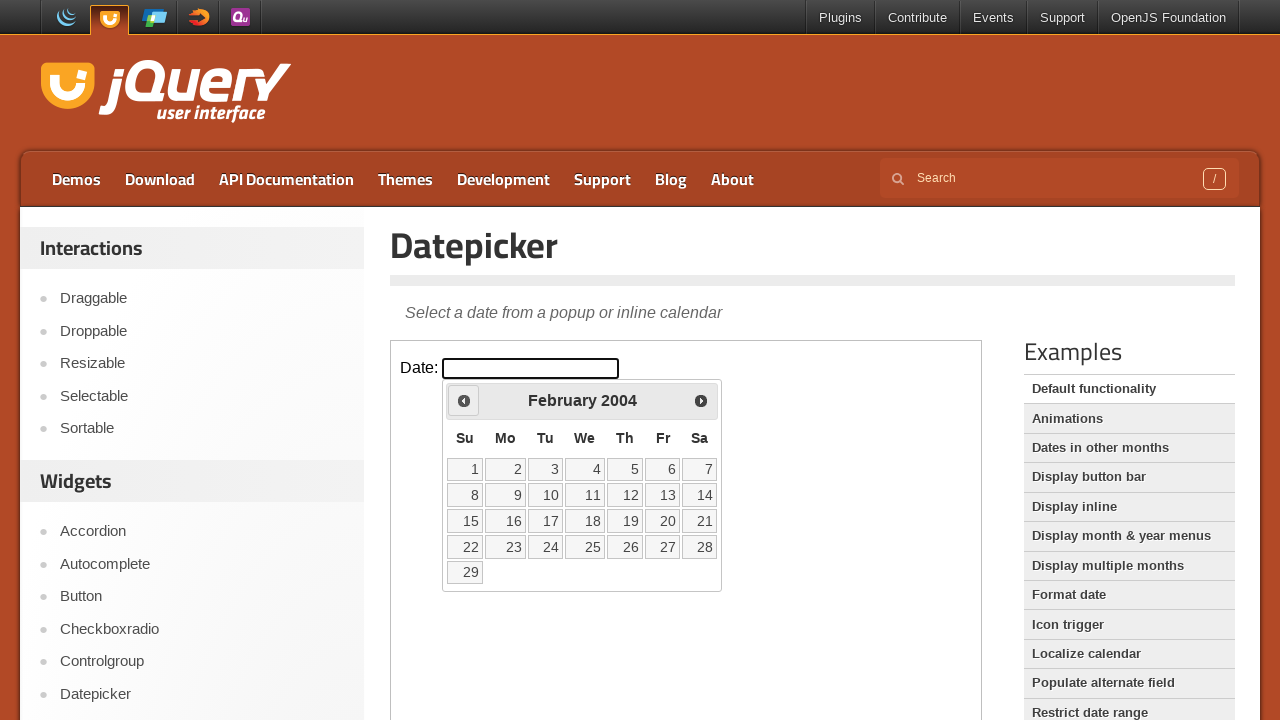

Retrieved current year value: 2004
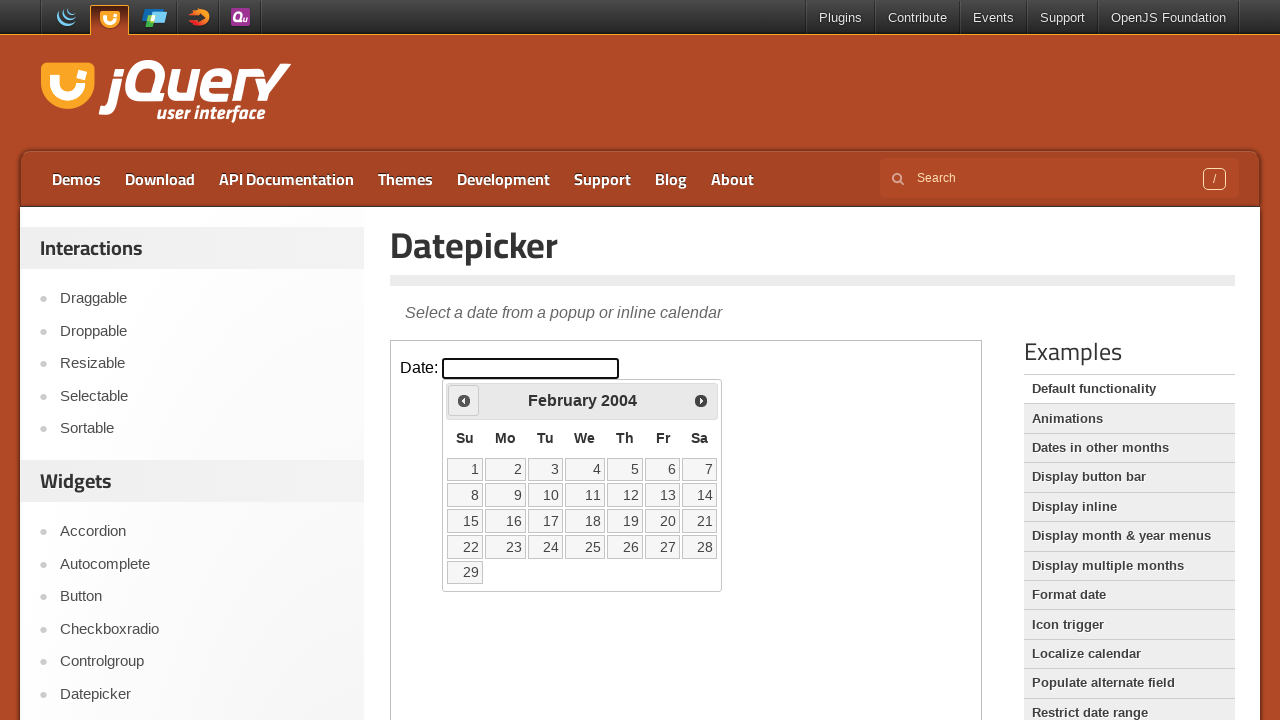

Clicked previous button to navigate to earlier year (currently at 2004) at (464, 400) on iframe >> nth=0 >> internal:control=enter-frame >> span:has-text('Prev')
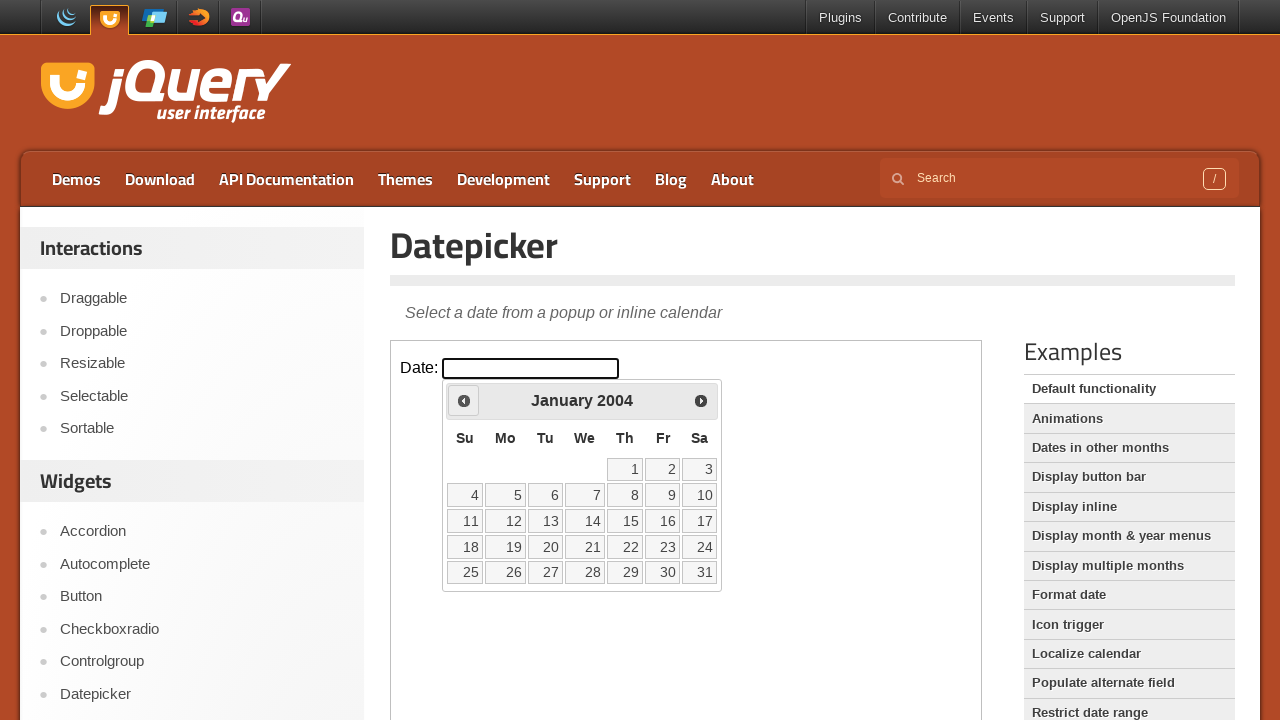

Retrieved current year value: 2004
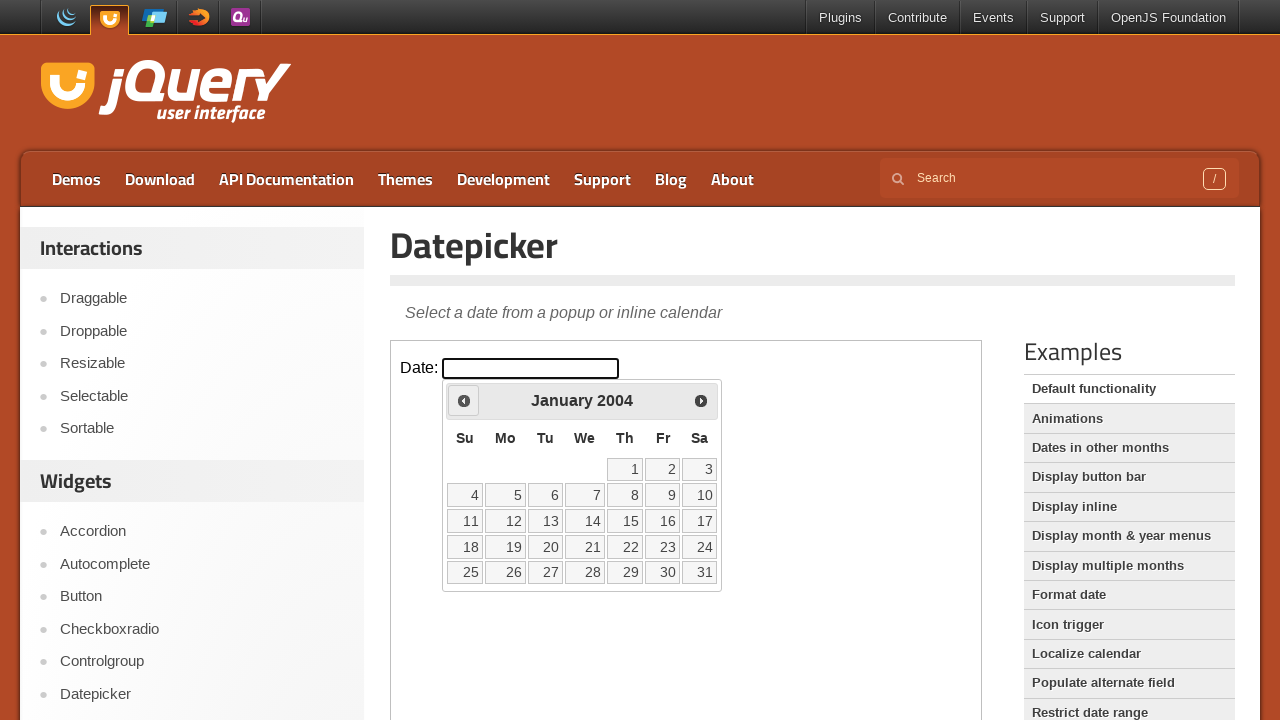

Clicked previous button to navigate to earlier year (currently at 2004) at (464, 400) on iframe >> nth=0 >> internal:control=enter-frame >> span:has-text('Prev')
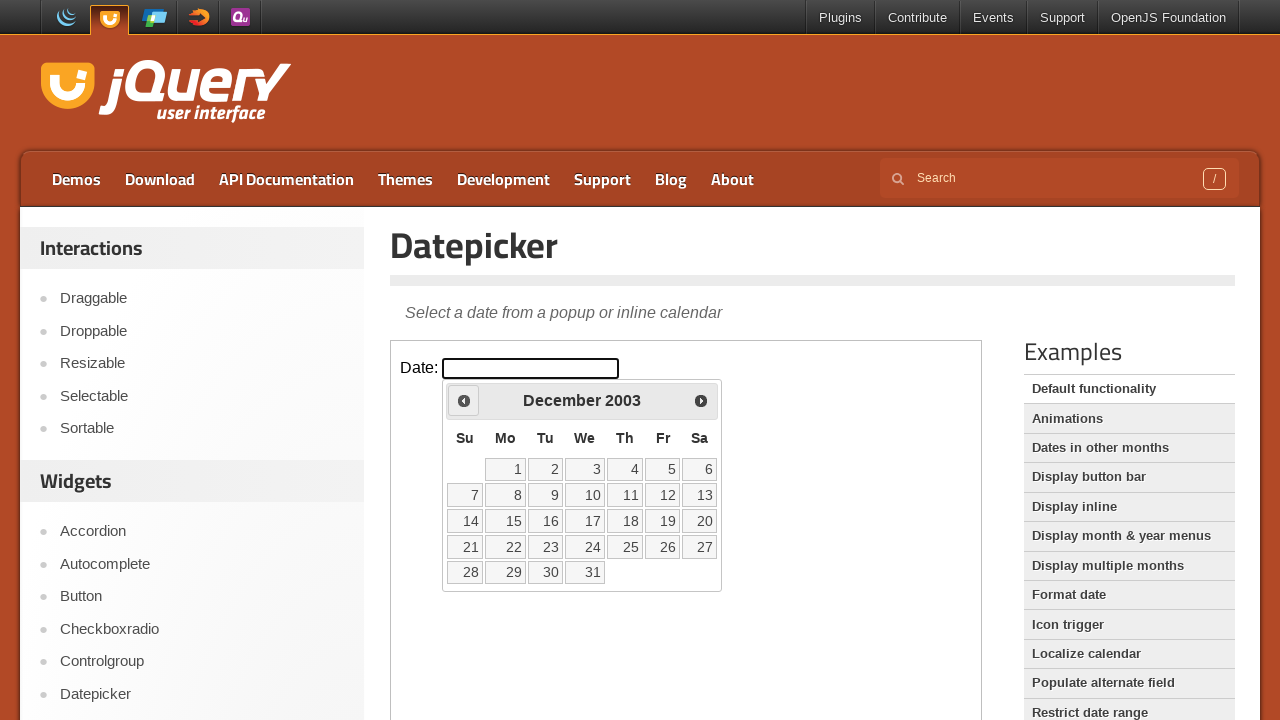

Retrieved current year value: 2003
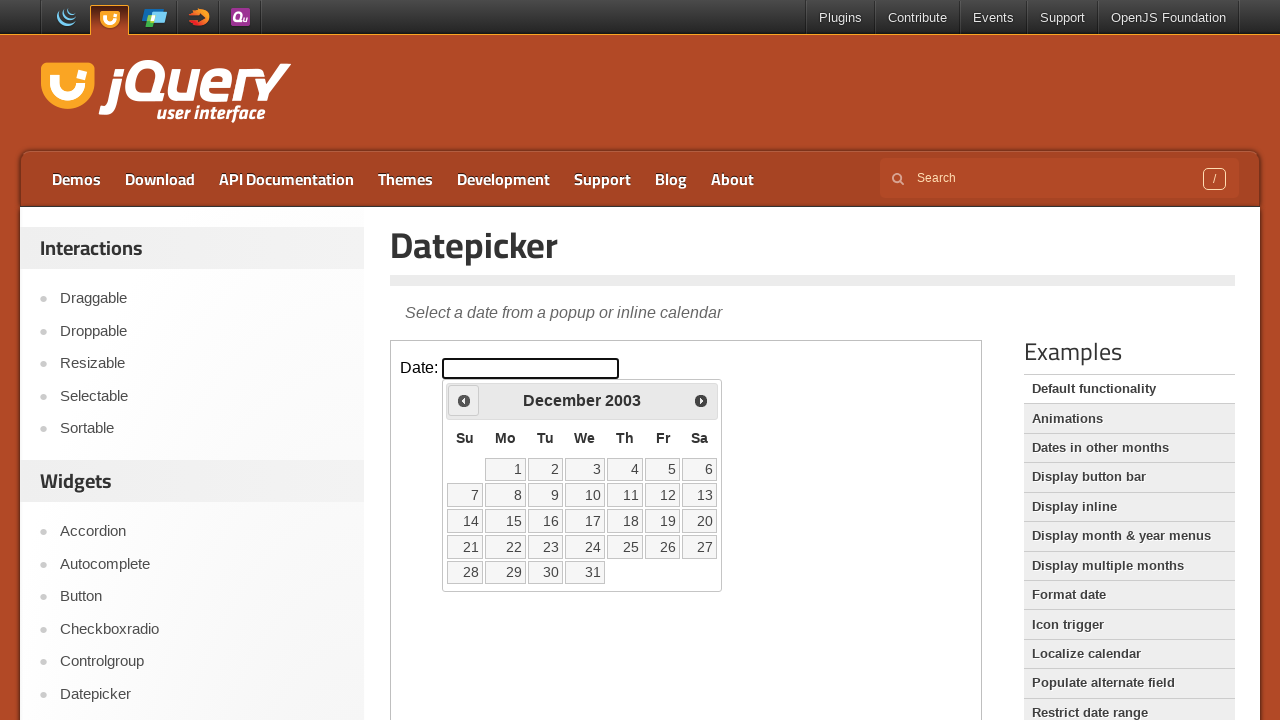

Clicked previous button to navigate to earlier year (currently at 2003) at (464, 400) on iframe >> nth=0 >> internal:control=enter-frame >> span:has-text('Prev')
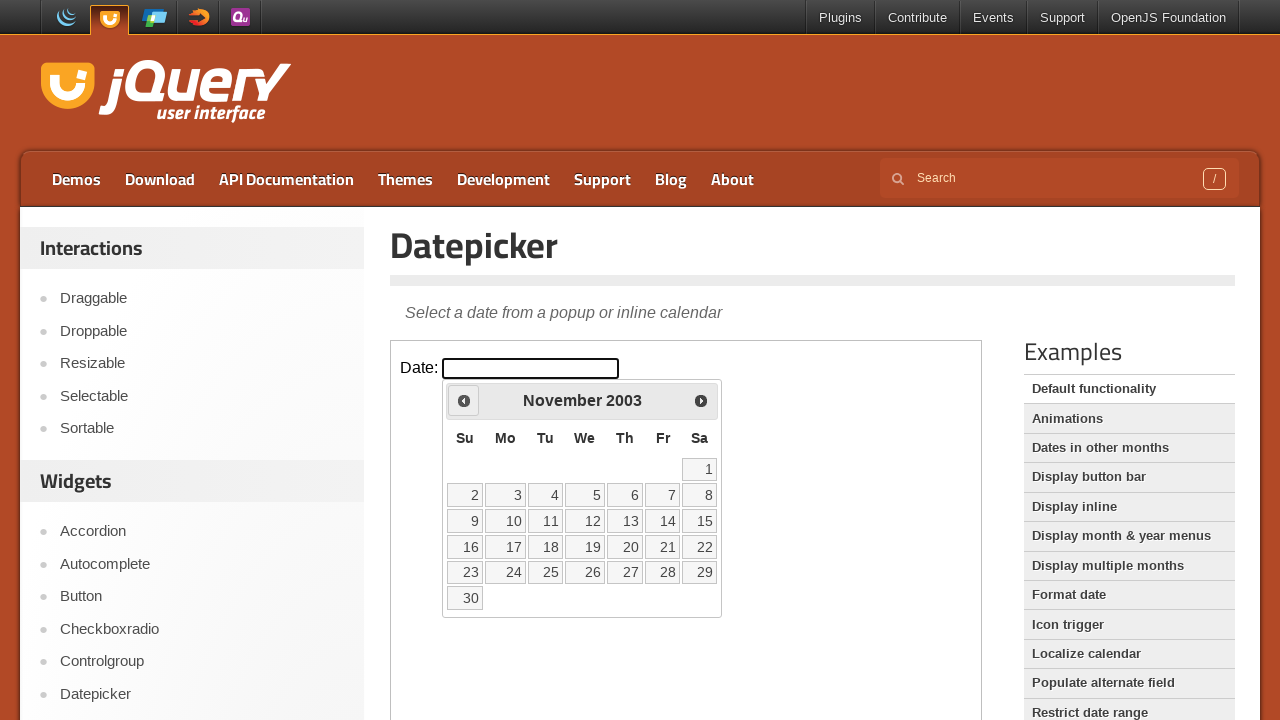

Retrieved current year value: 2003
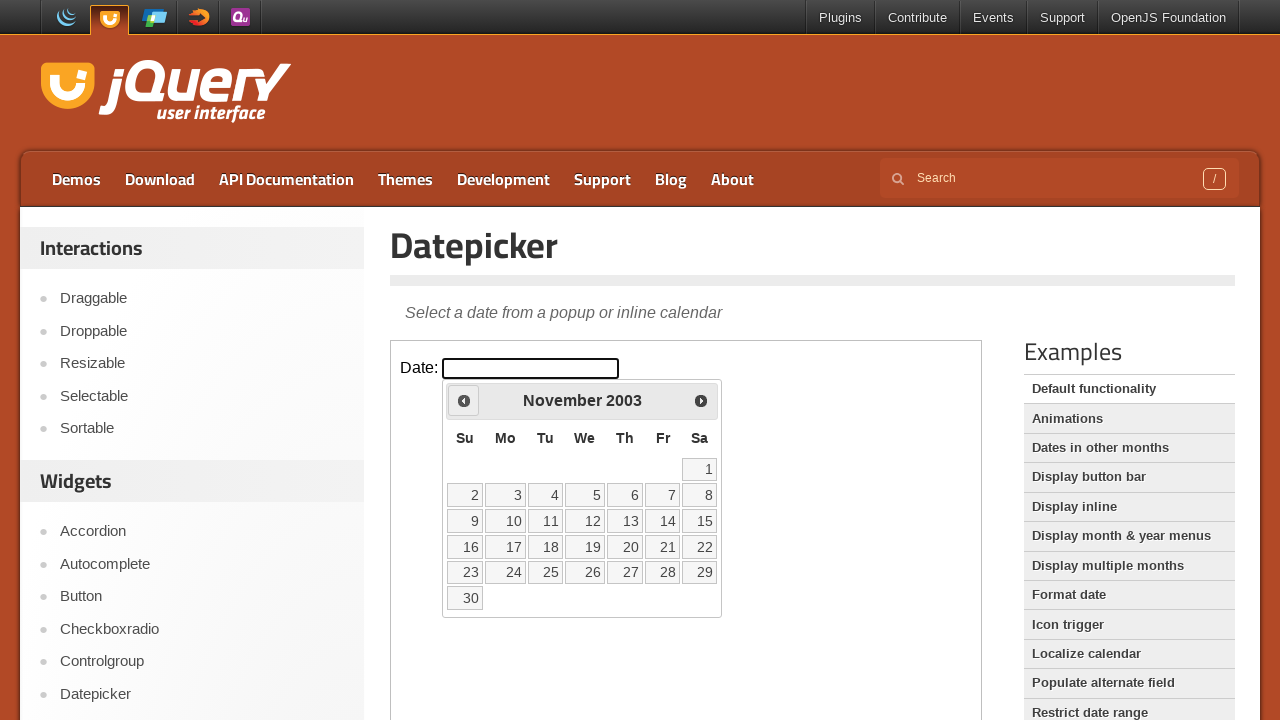

Clicked previous button to navigate to earlier year (currently at 2003) at (464, 400) on iframe >> nth=0 >> internal:control=enter-frame >> span:has-text('Prev')
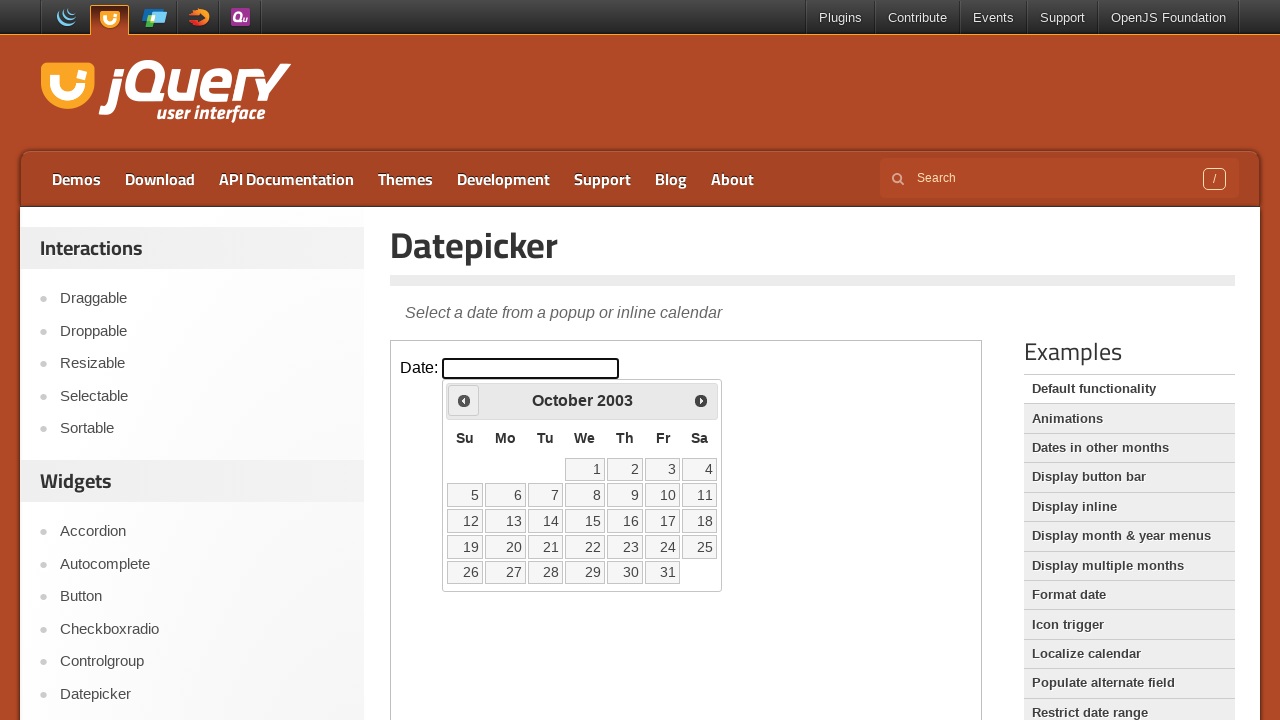

Retrieved current year value: 2003
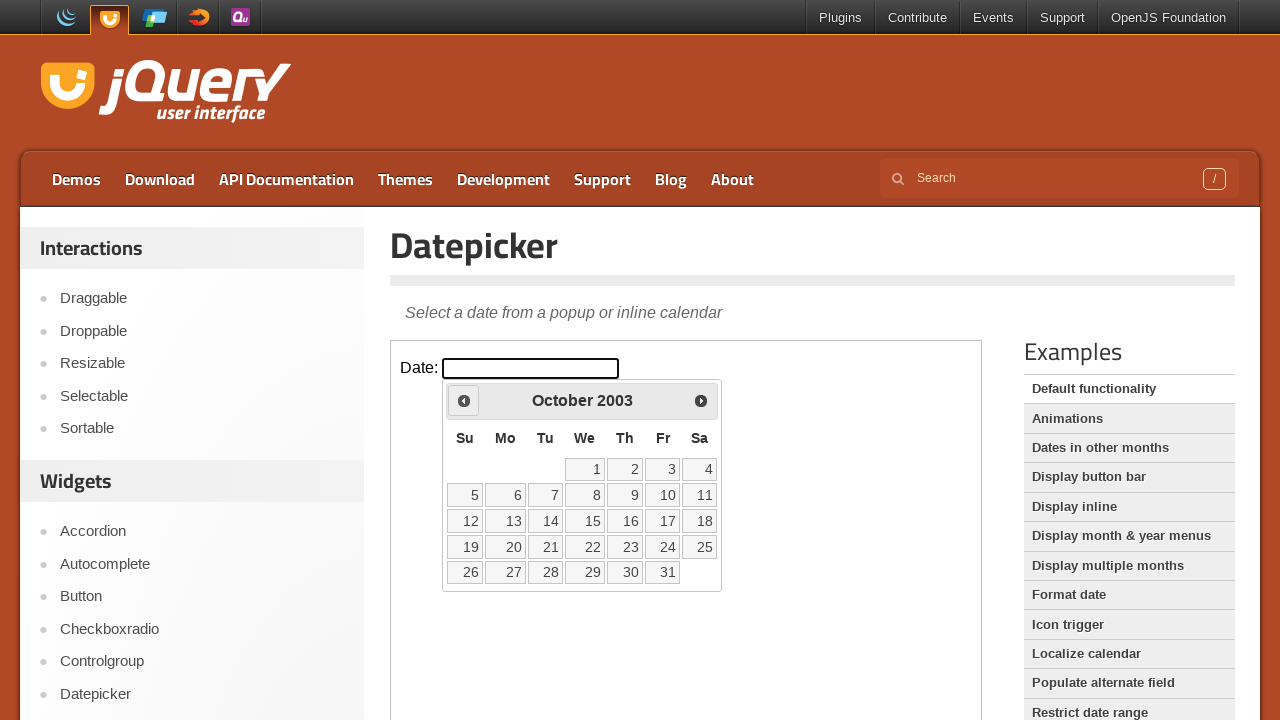

Clicked previous button to navigate to earlier year (currently at 2003) at (464, 400) on iframe >> nth=0 >> internal:control=enter-frame >> span:has-text('Prev')
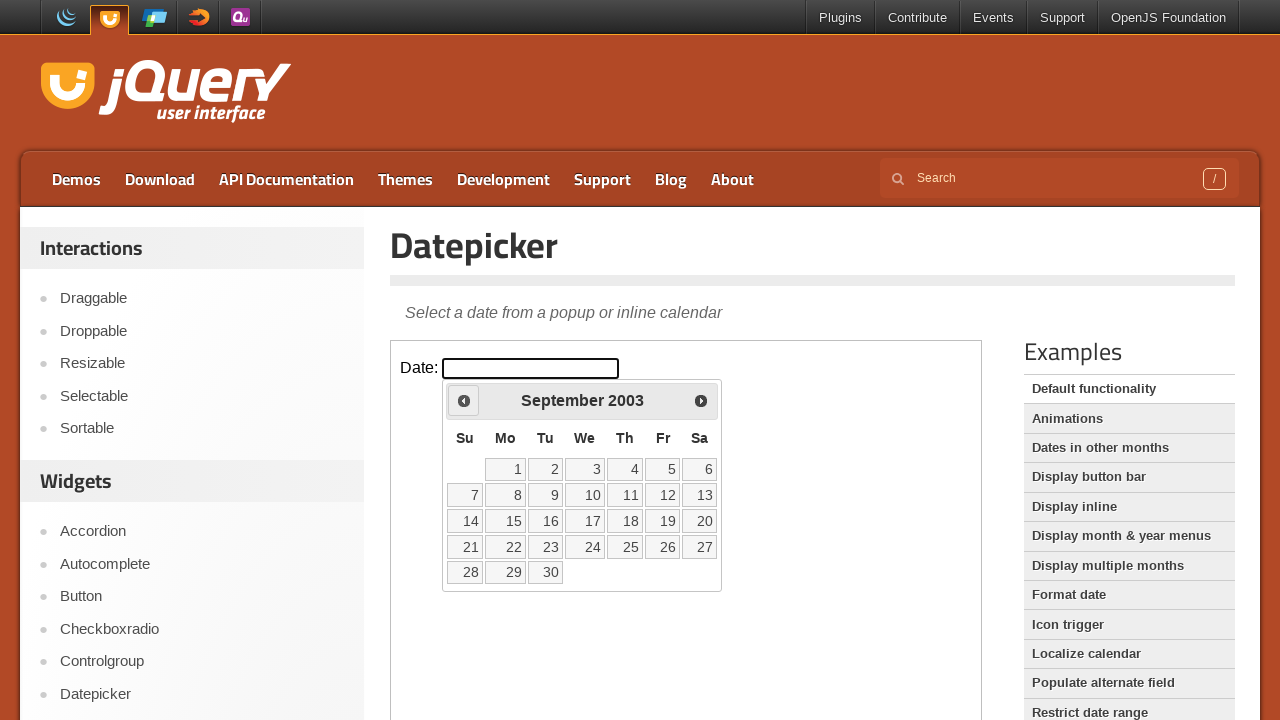

Retrieved current year value: 2003
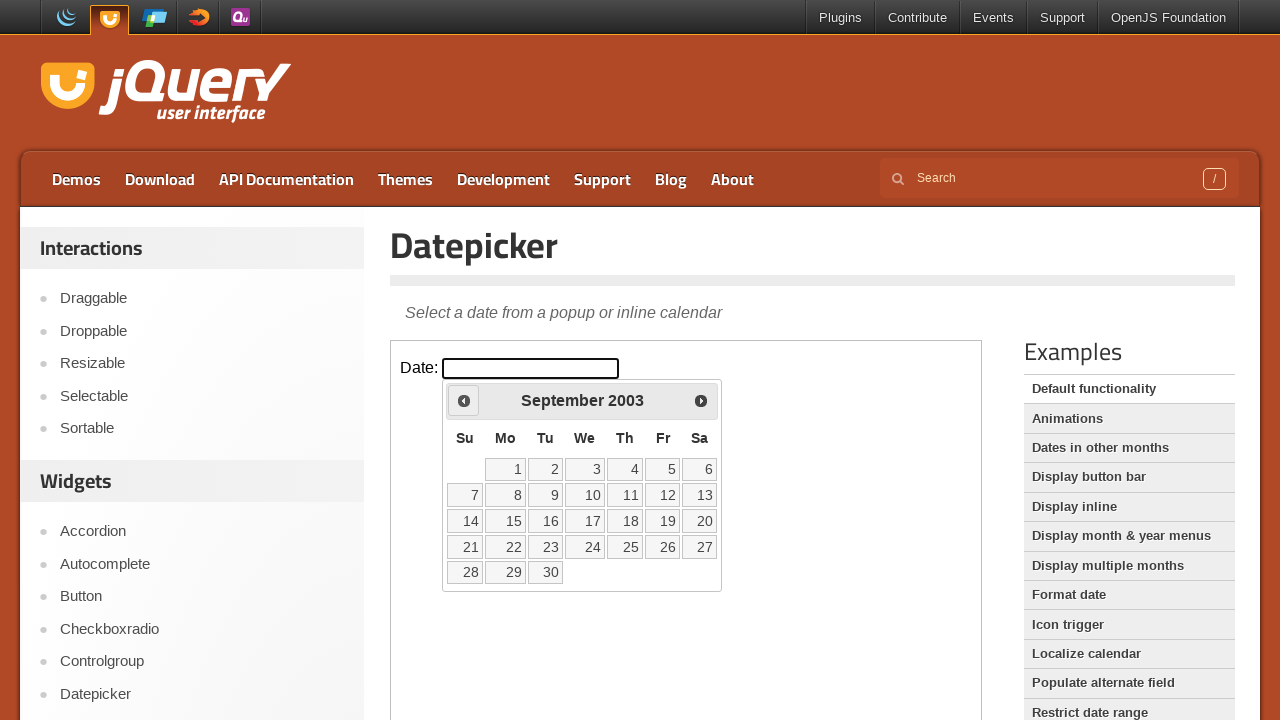

Clicked previous button to navigate to earlier year (currently at 2003) at (464, 400) on iframe >> nth=0 >> internal:control=enter-frame >> span:has-text('Prev')
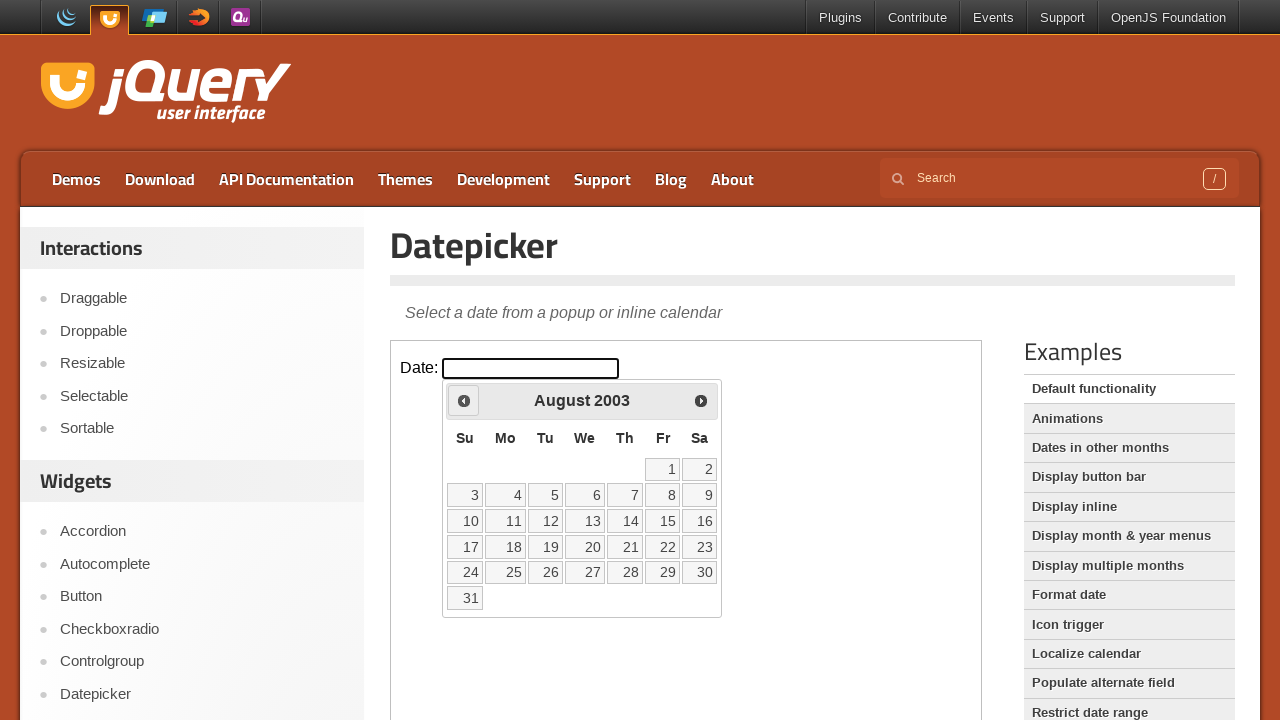

Retrieved current year value: 2003
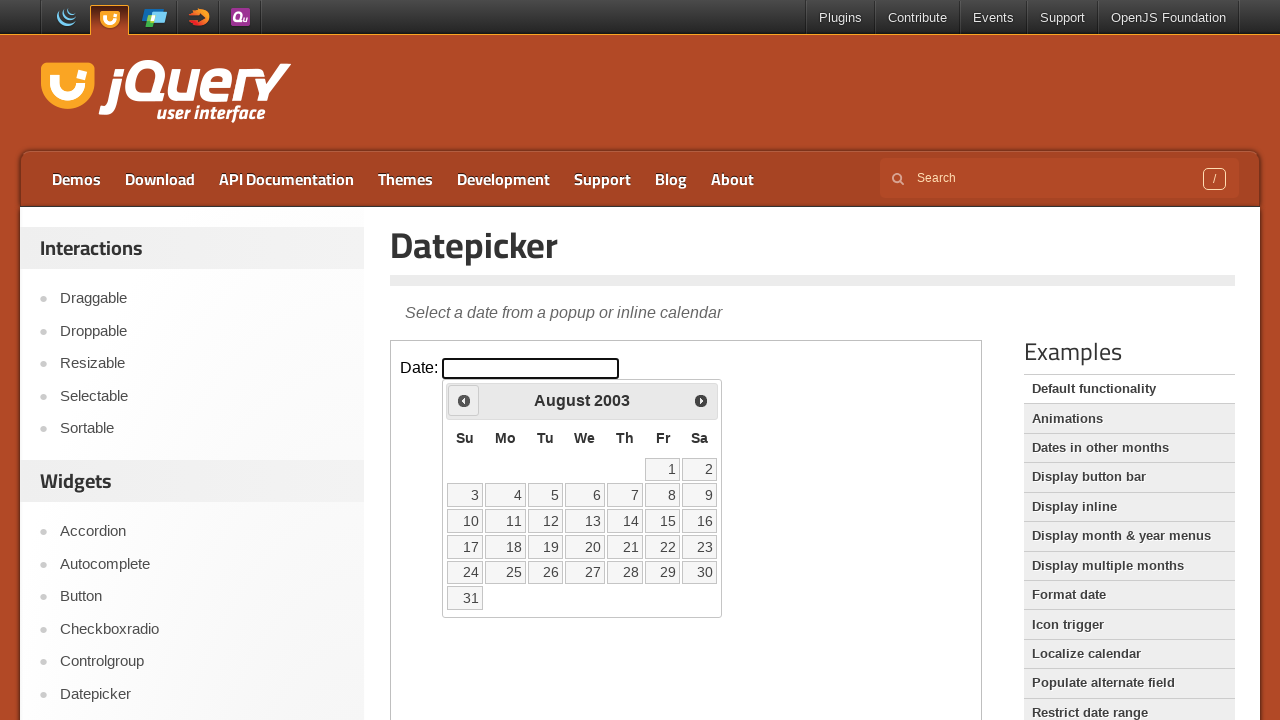

Clicked previous button to navigate to earlier year (currently at 2003) at (464, 400) on iframe >> nth=0 >> internal:control=enter-frame >> span:has-text('Prev')
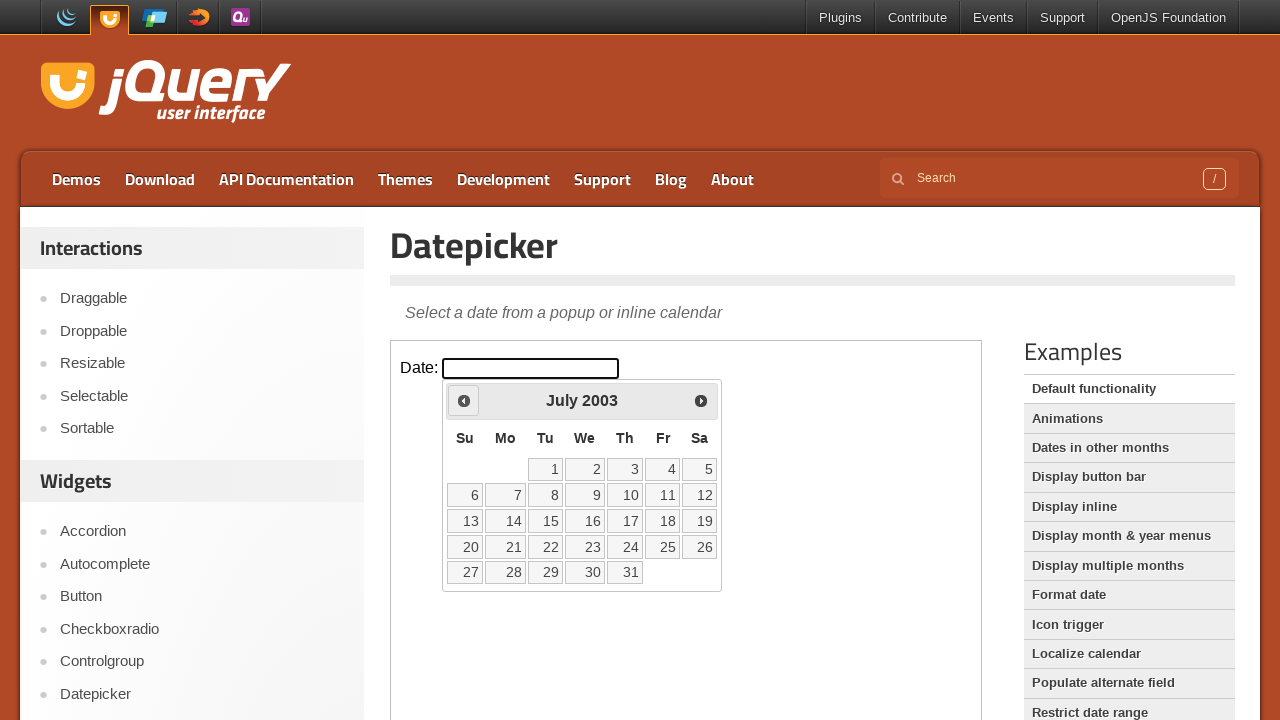

Retrieved current year value: 2003
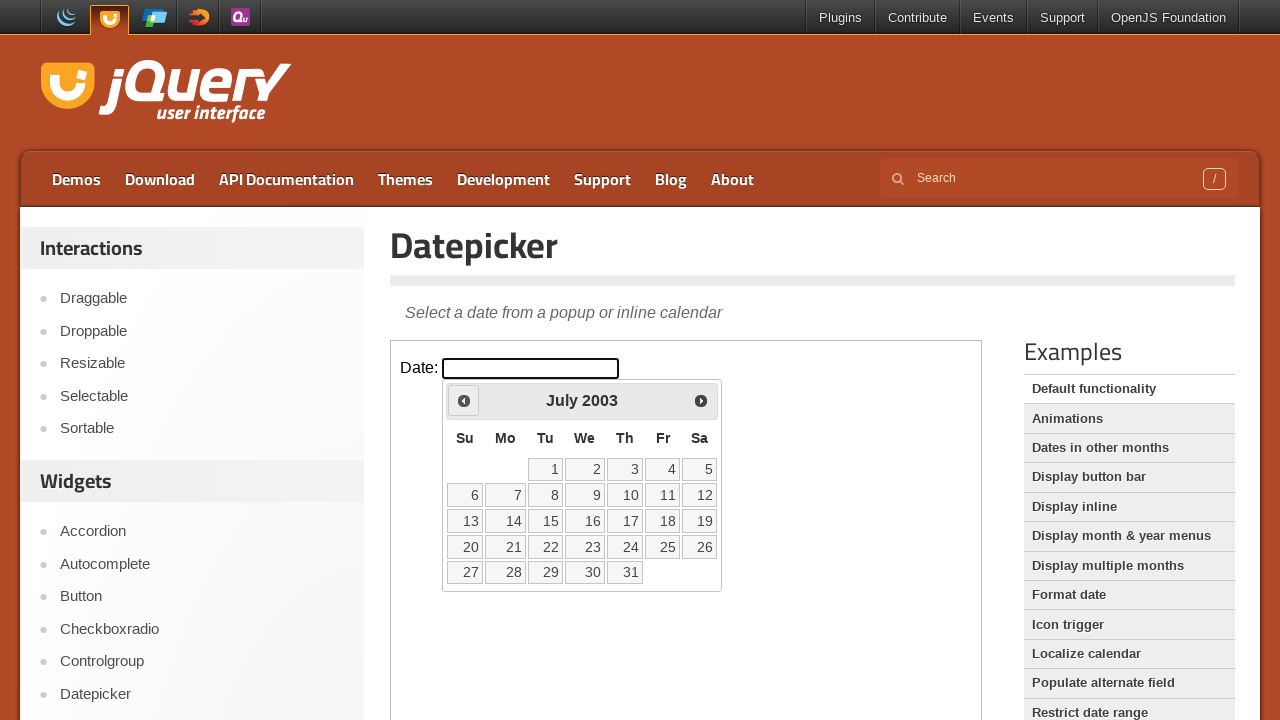

Clicked previous button to navigate to earlier year (currently at 2003) at (464, 400) on iframe >> nth=0 >> internal:control=enter-frame >> span:has-text('Prev')
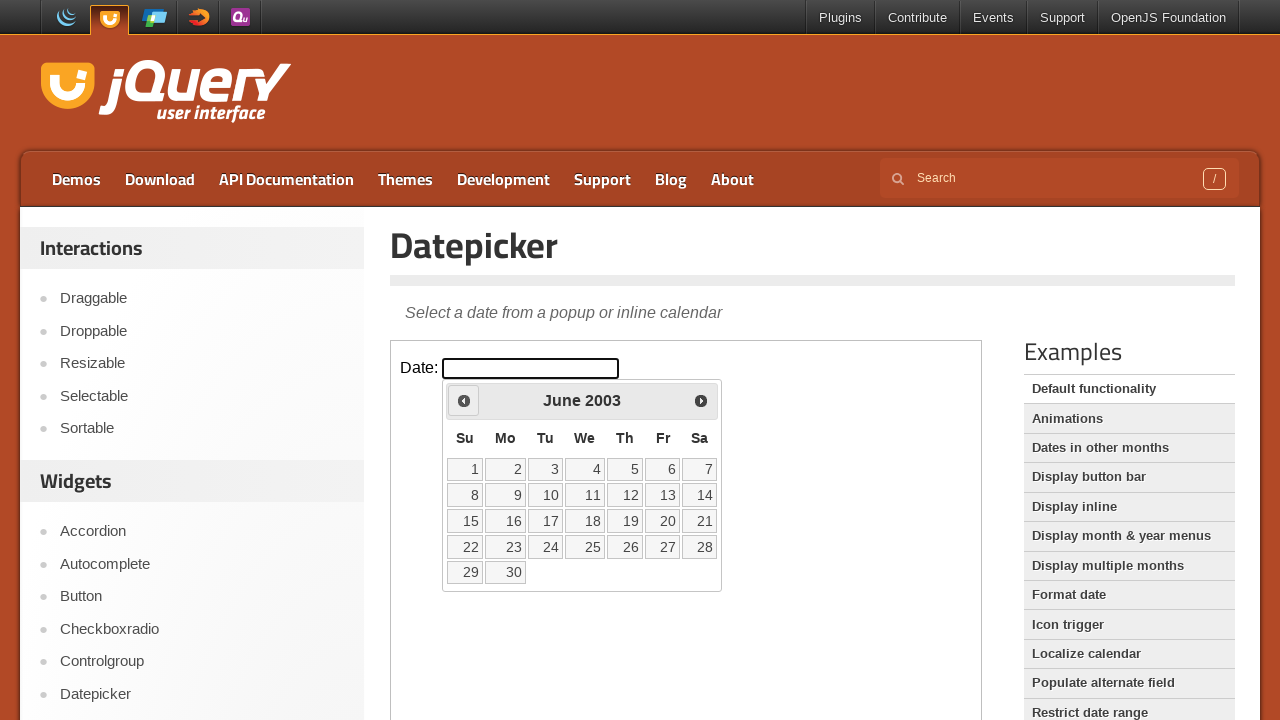

Retrieved current year value: 2003
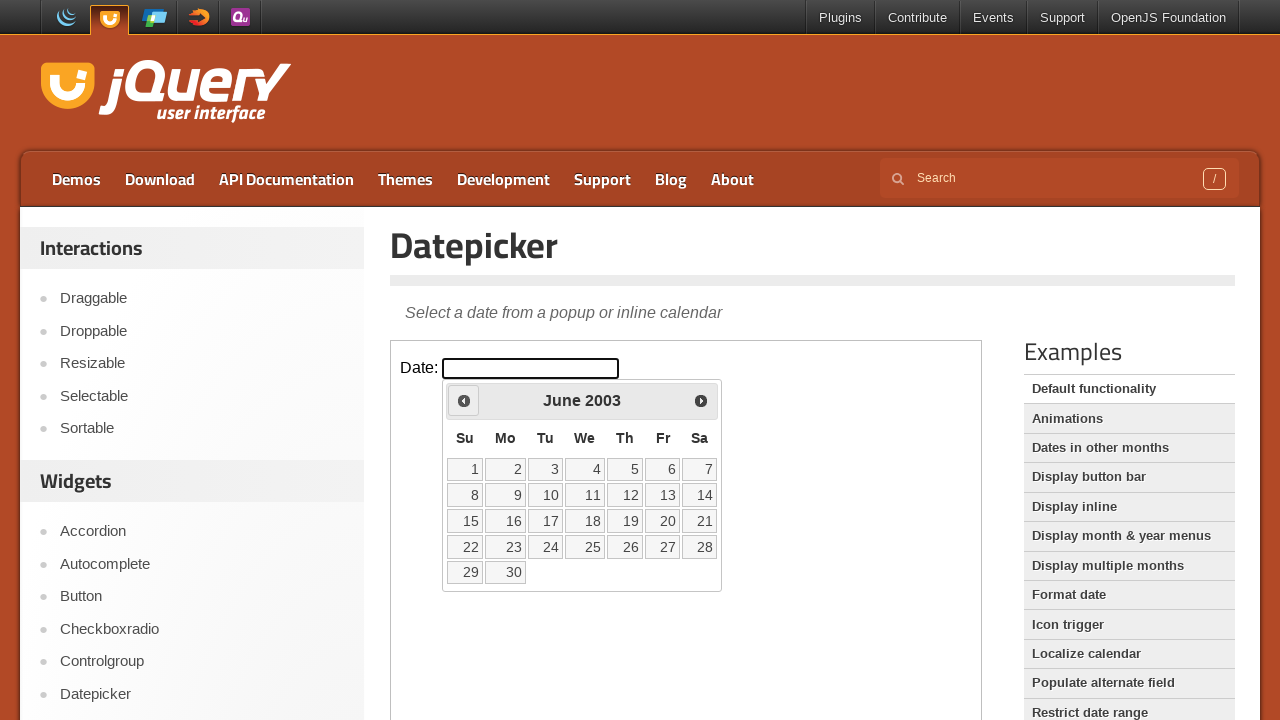

Clicked previous button to navigate to earlier year (currently at 2003) at (464, 400) on iframe >> nth=0 >> internal:control=enter-frame >> span:has-text('Prev')
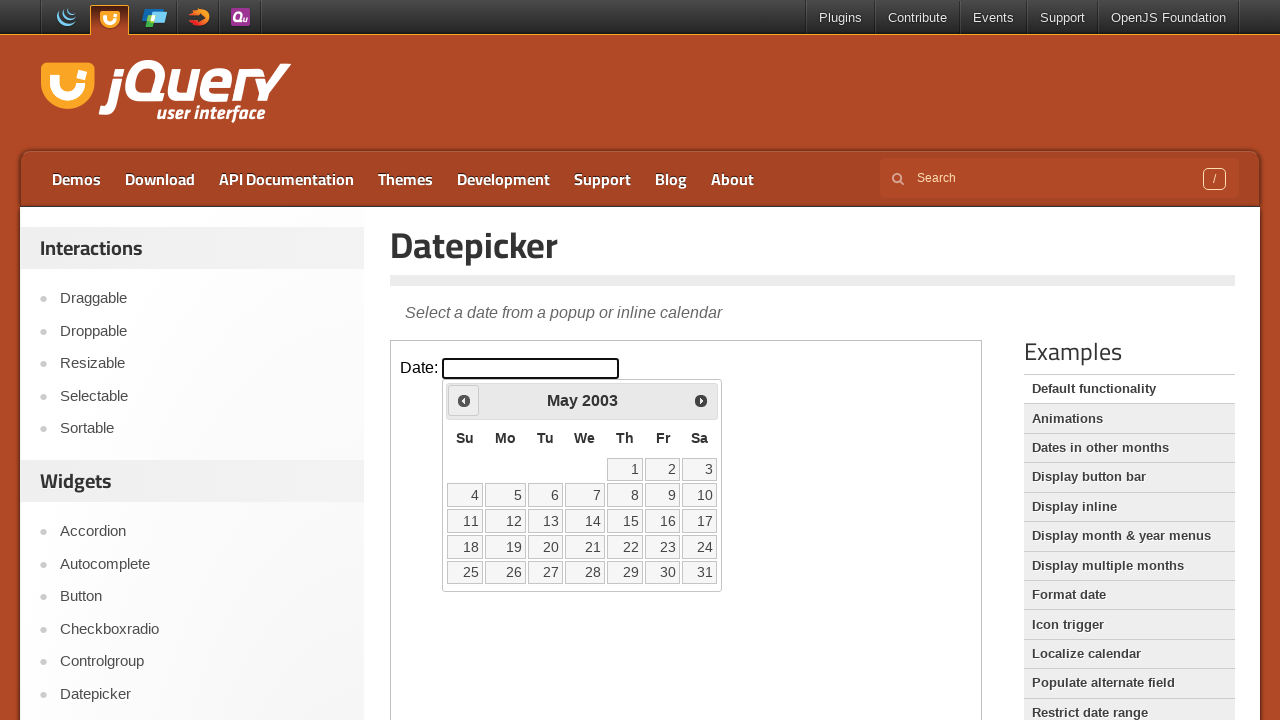

Retrieved current year value: 2003
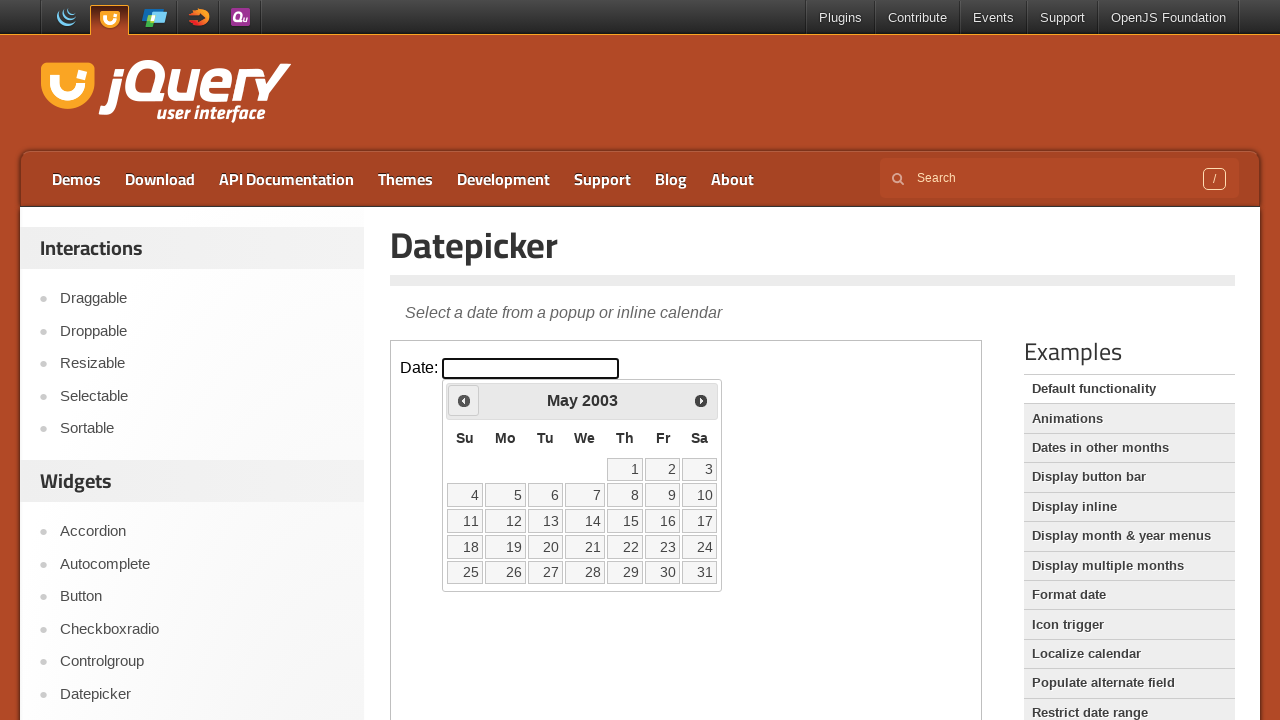

Clicked previous button to navigate to earlier year (currently at 2003) at (464, 400) on iframe >> nth=0 >> internal:control=enter-frame >> span:has-text('Prev')
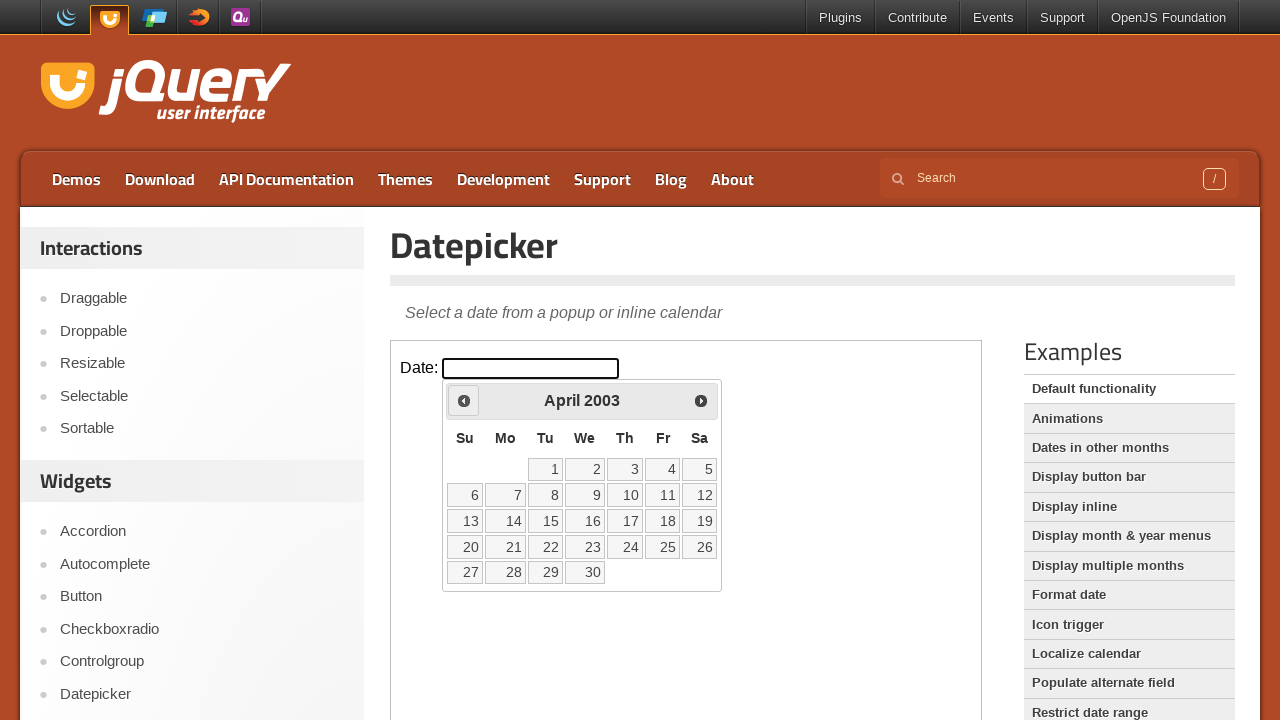

Retrieved current year value: 2003
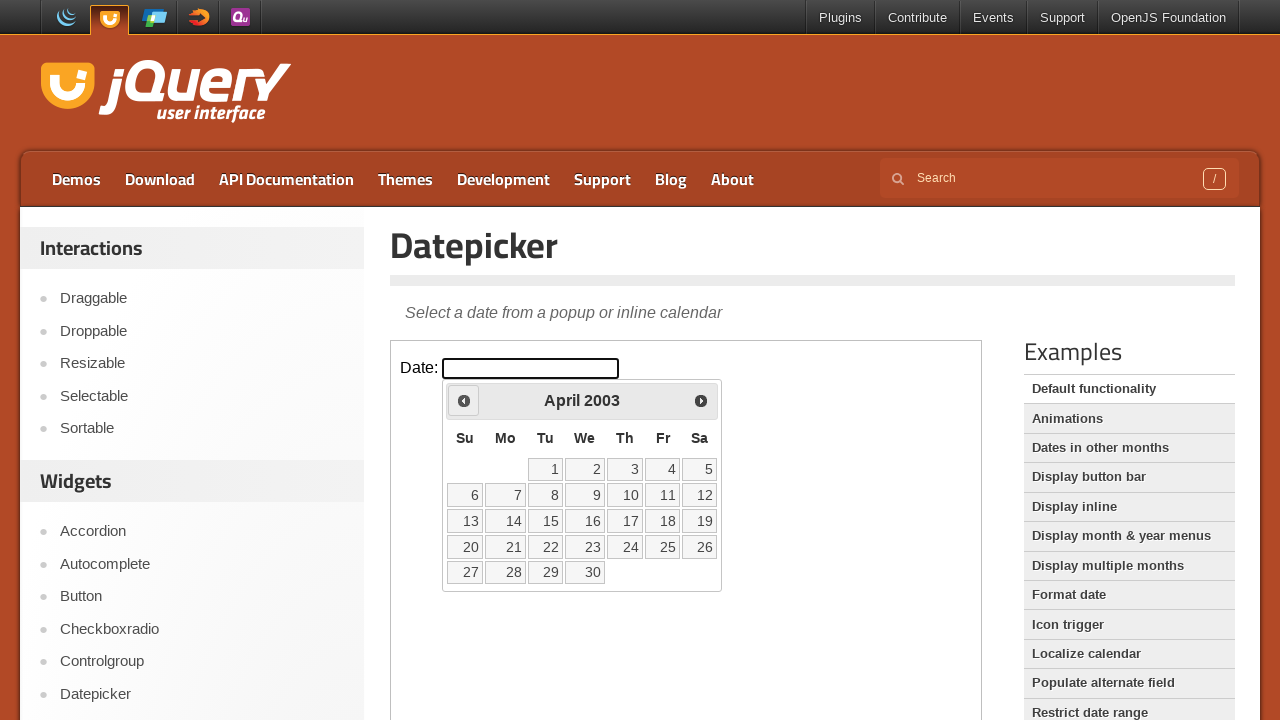

Clicked previous button to navigate to earlier year (currently at 2003) at (464, 400) on iframe >> nth=0 >> internal:control=enter-frame >> span:has-text('Prev')
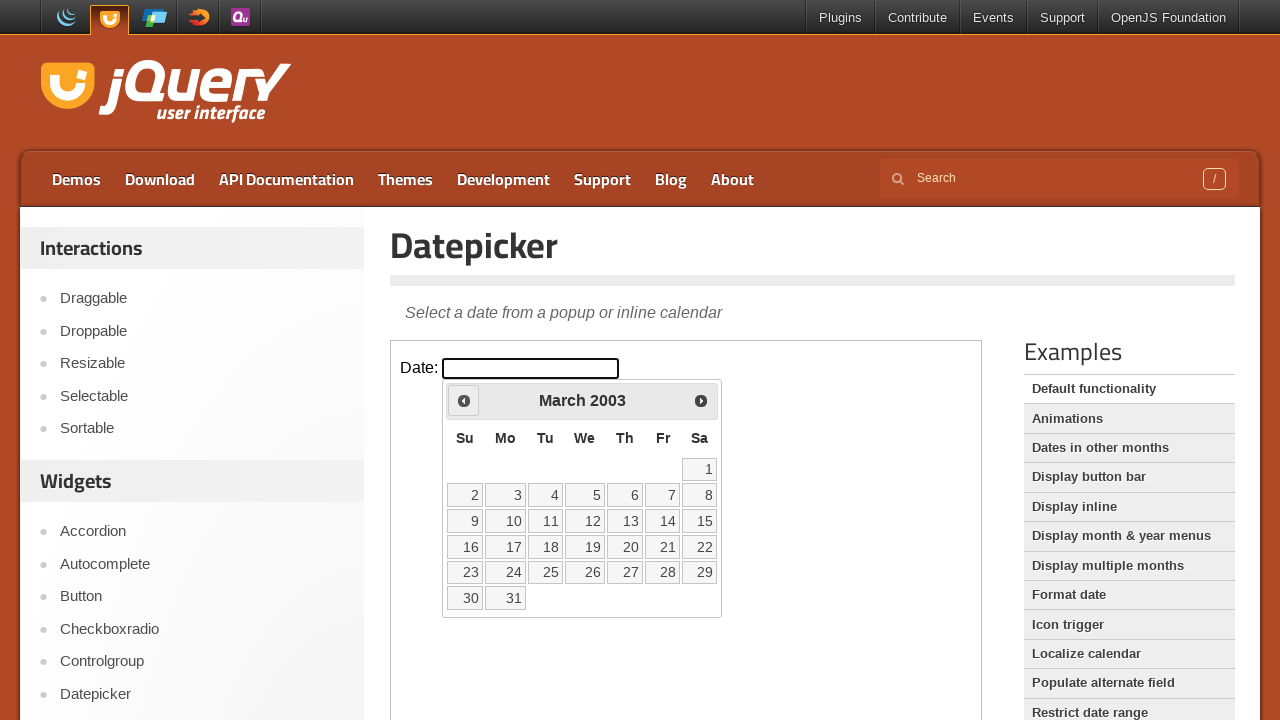

Retrieved current year value: 2003
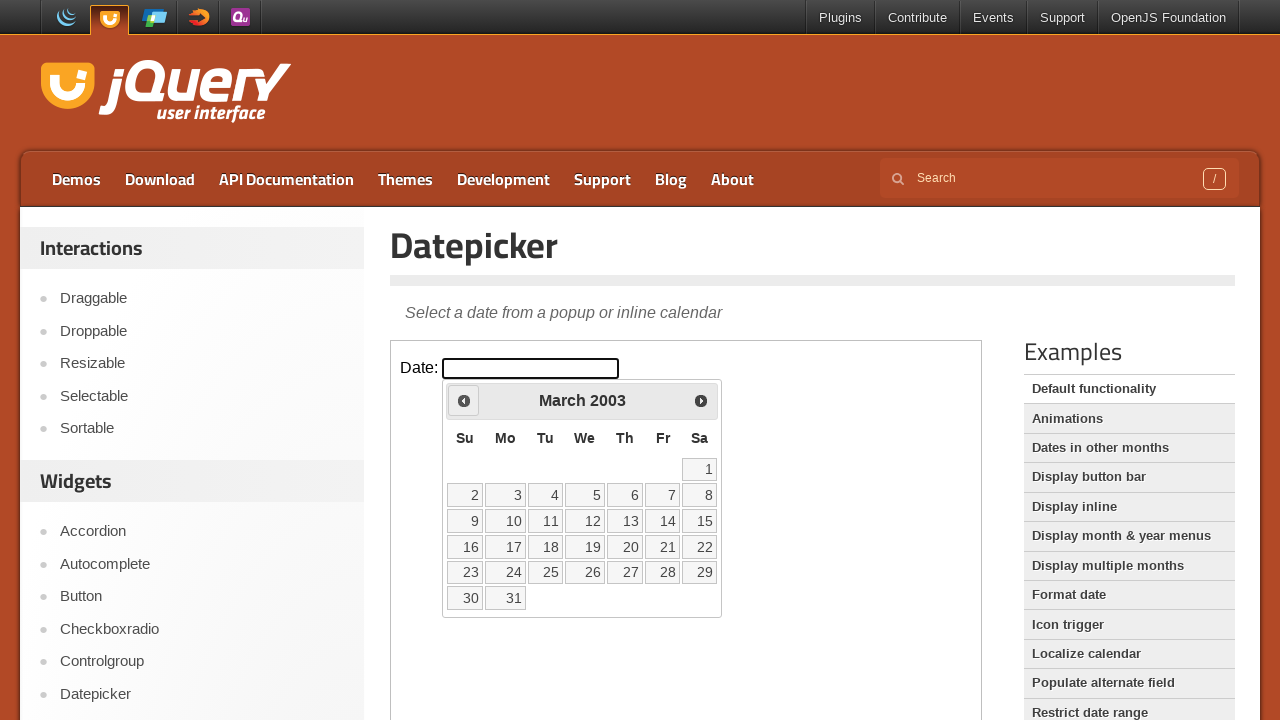

Clicked previous button to navigate to earlier year (currently at 2003) at (464, 400) on iframe >> nth=0 >> internal:control=enter-frame >> span:has-text('Prev')
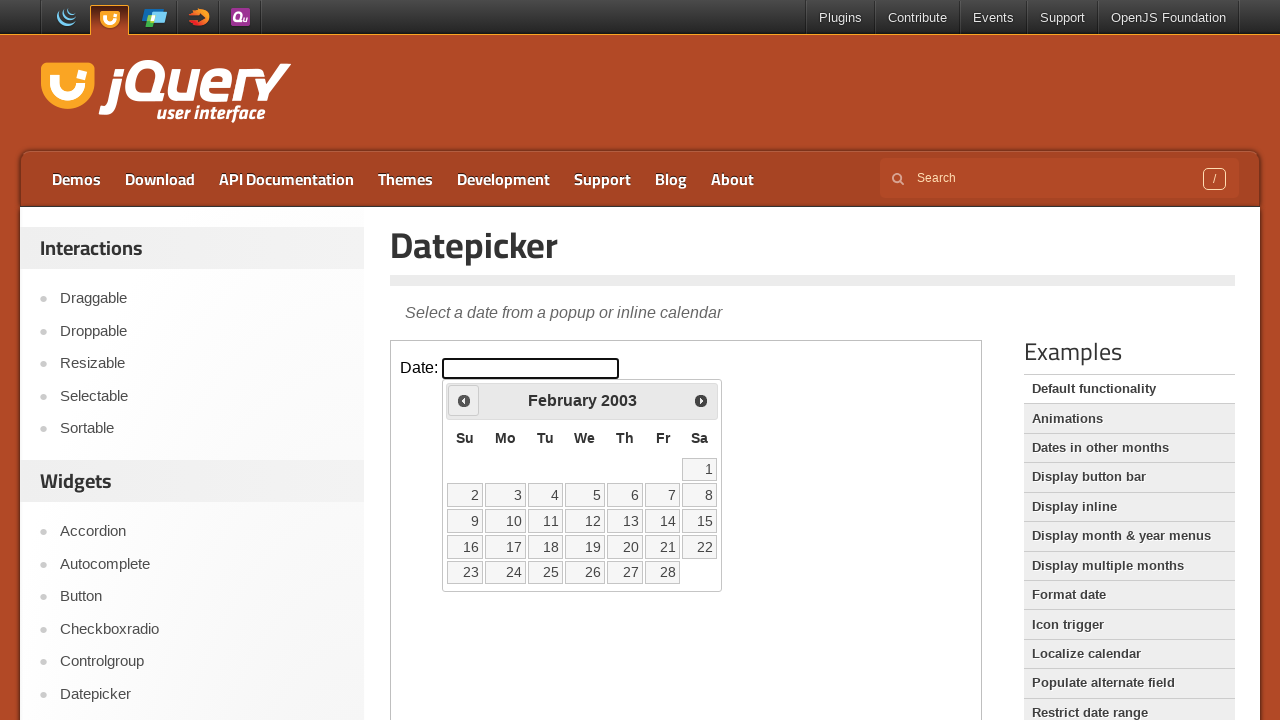

Retrieved current year value: 2003
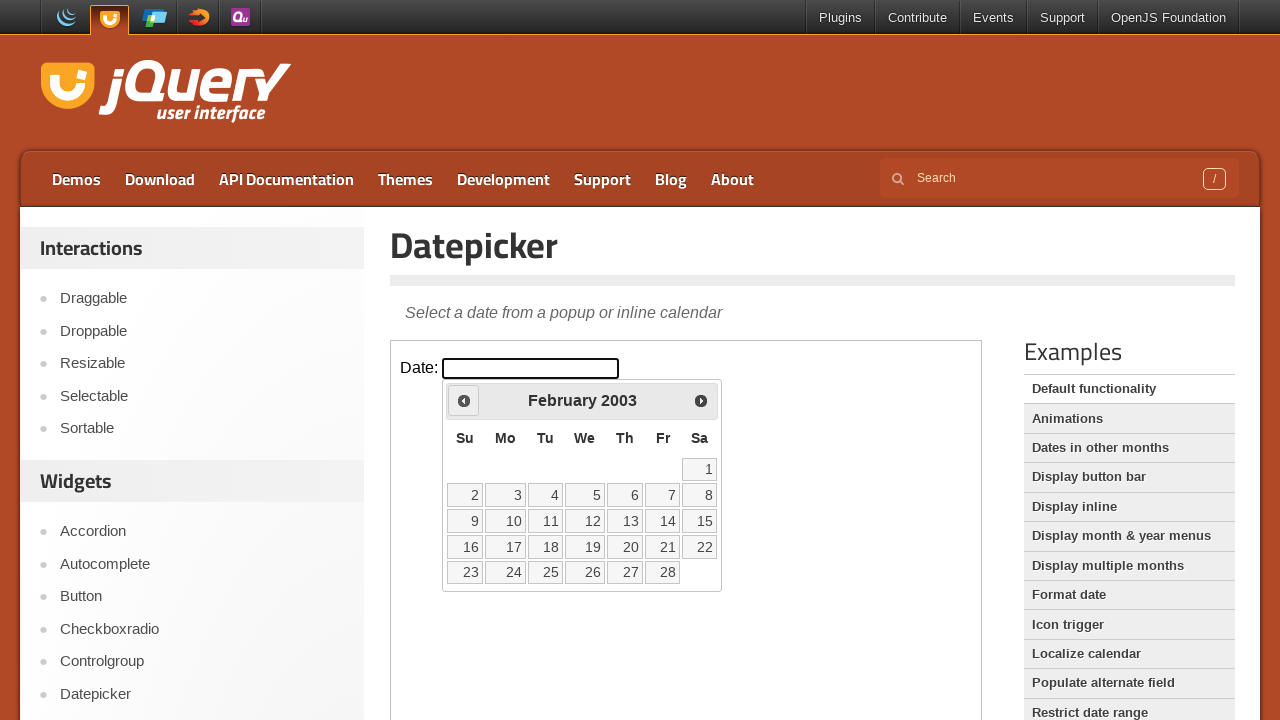

Clicked previous button to navigate to earlier year (currently at 2003) at (464, 400) on iframe >> nth=0 >> internal:control=enter-frame >> span:has-text('Prev')
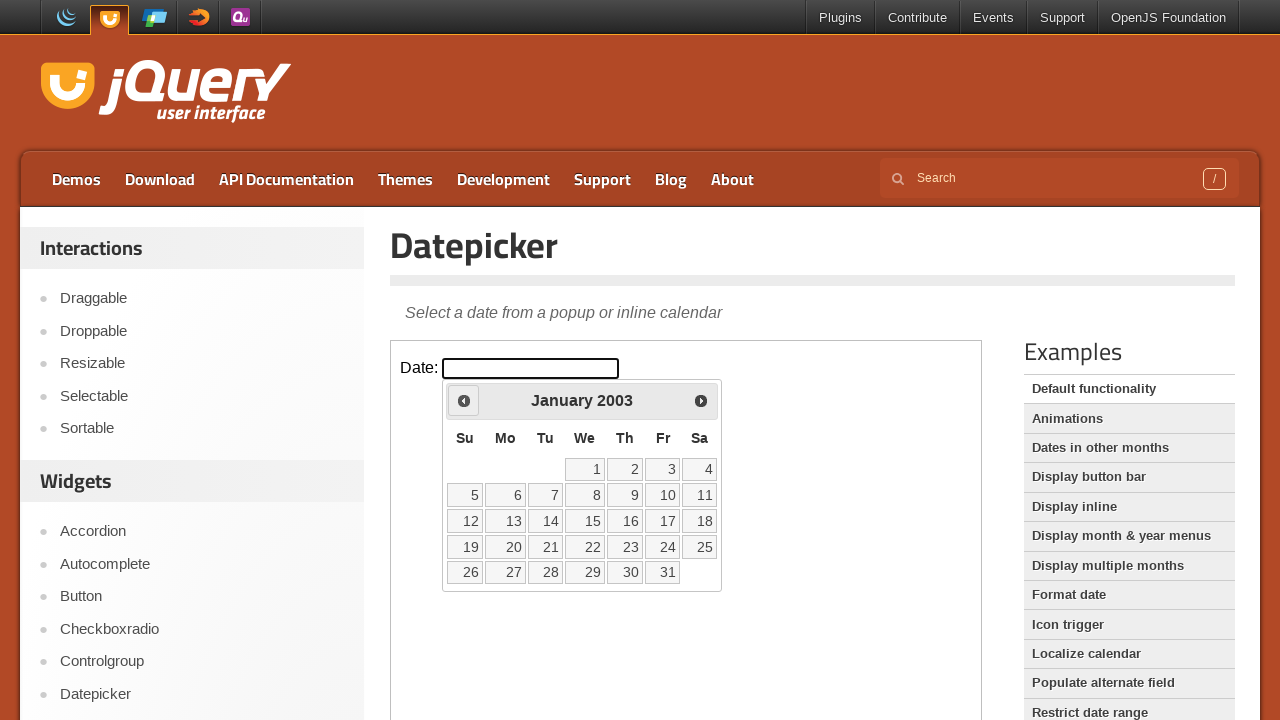

Retrieved current year value: 2003
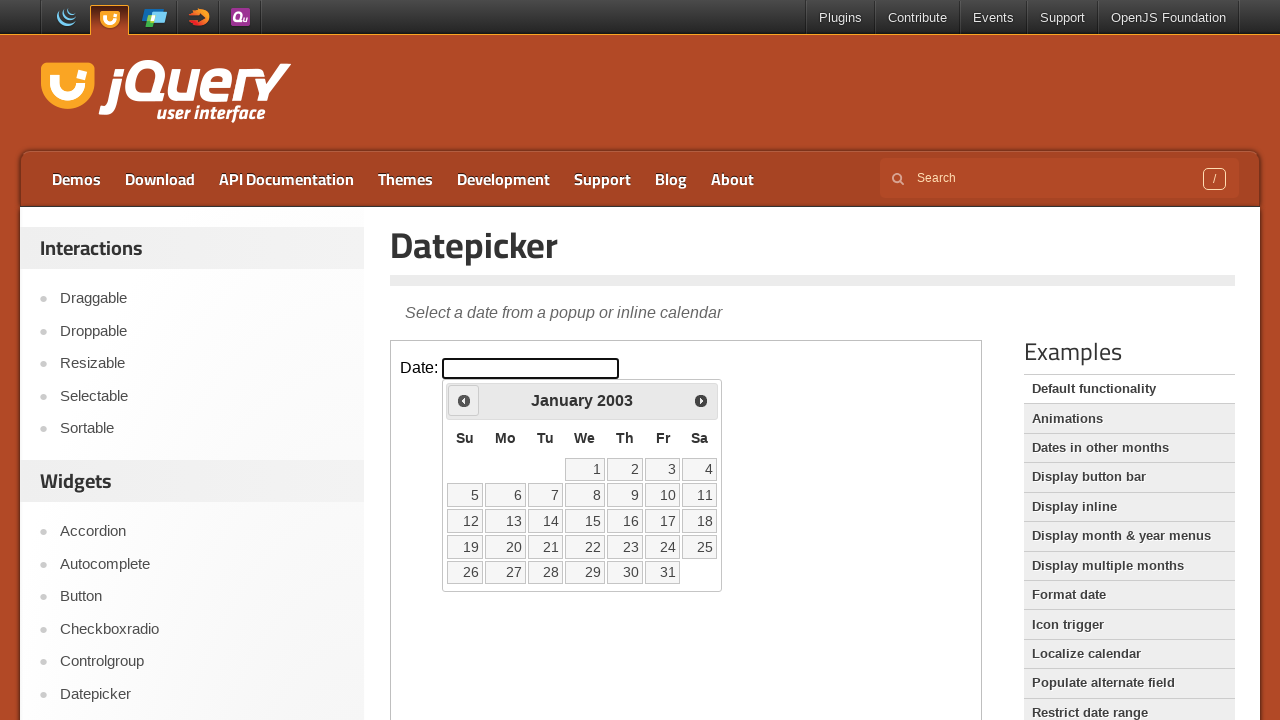

Clicked previous button to navigate to earlier year (currently at 2003) at (464, 400) on iframe >> nth=0 >> internal:control=enter-frame >> span:has-text('Prev')
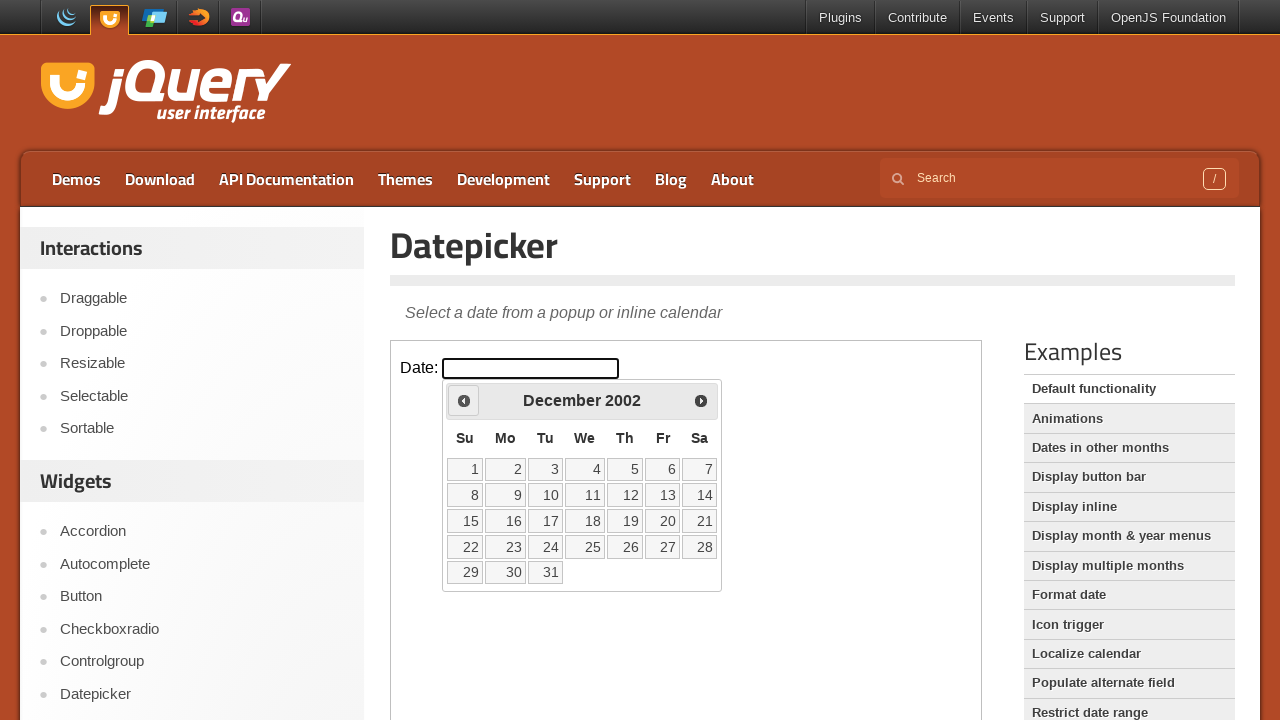

Retrieved current year value: 2002
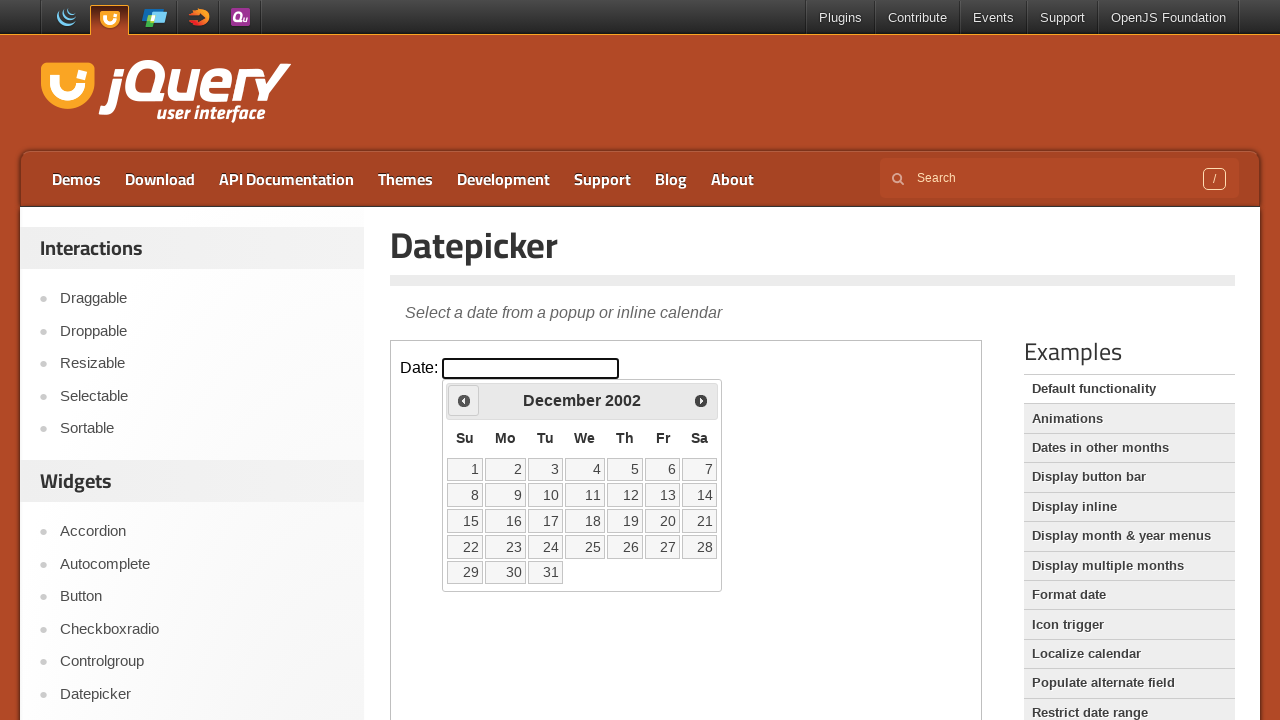

Clicked previous button to navigate to earlier year (currently at 2002) at (464, 400) on iframe >> nth=0 >> internal:control=enter-frame >> span:has-text('Prev')
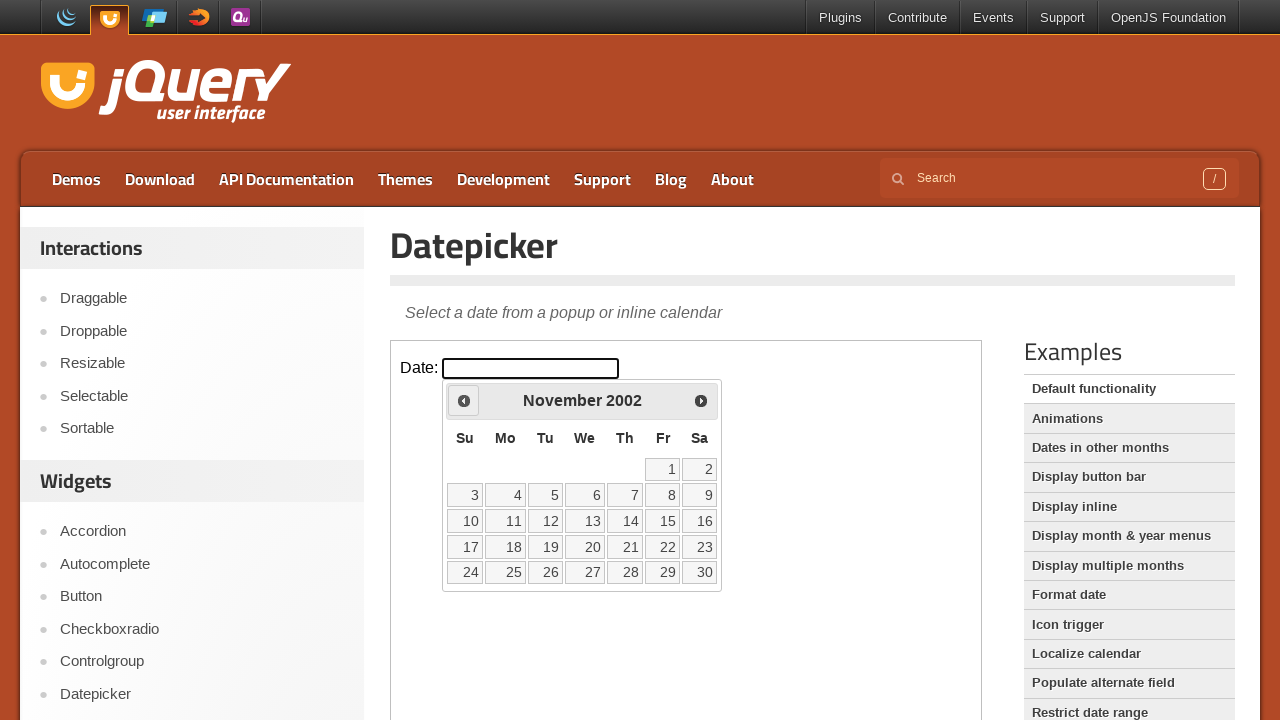

Retrieved current year value: 2002
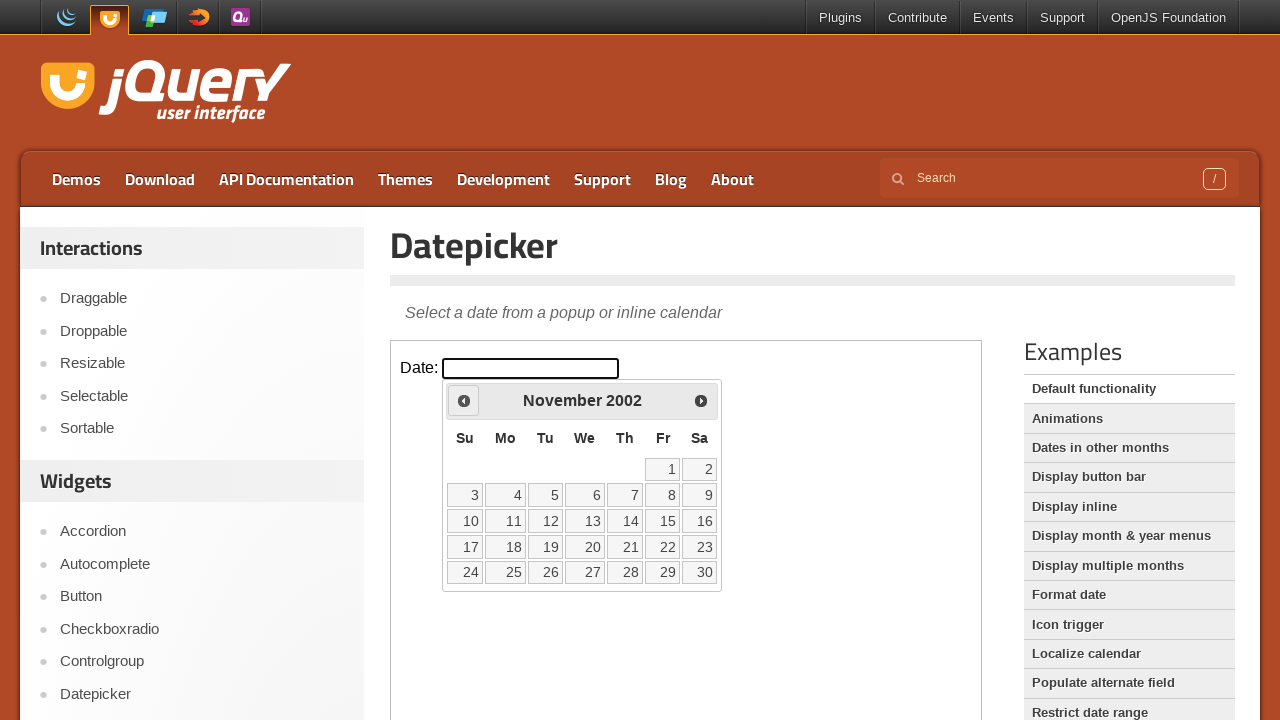

Clicked previous button to navigate to earlier year (currently at 2002) at (464, 400) on iframe >> nth=0 >> internal:control=enter-frame >> span:has-text('Prev')
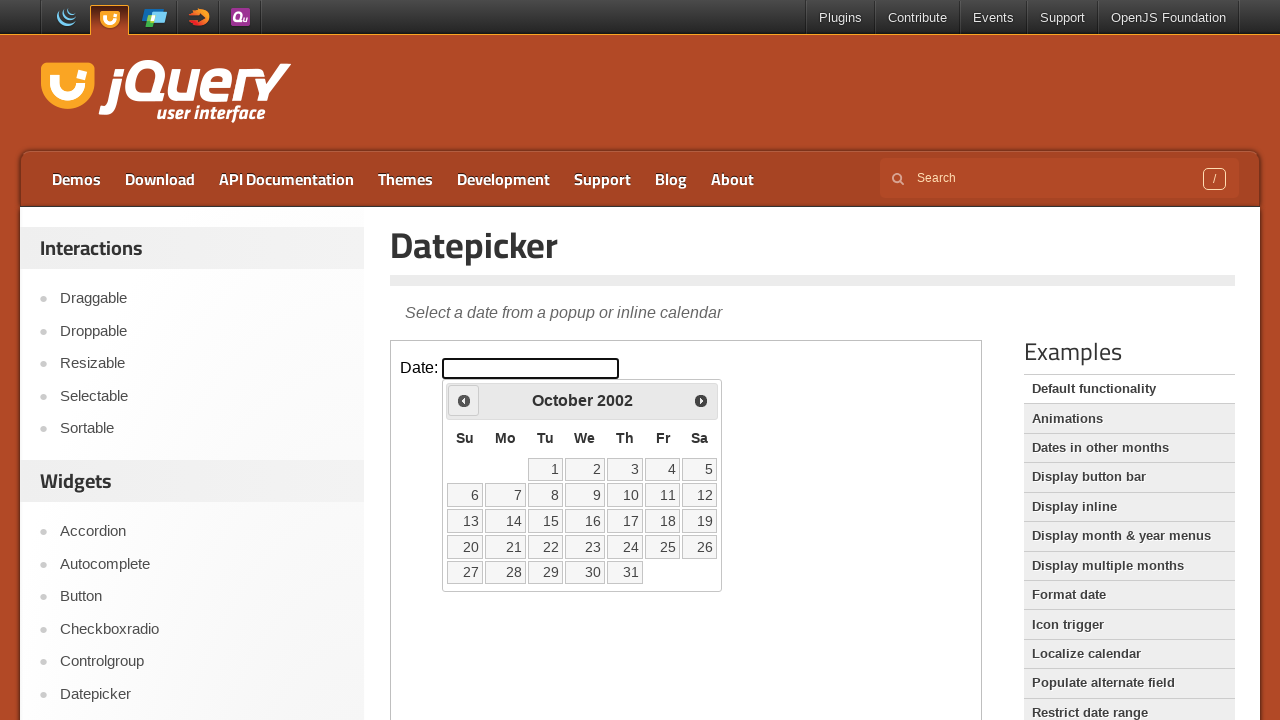

Retrieved current year value: 2002
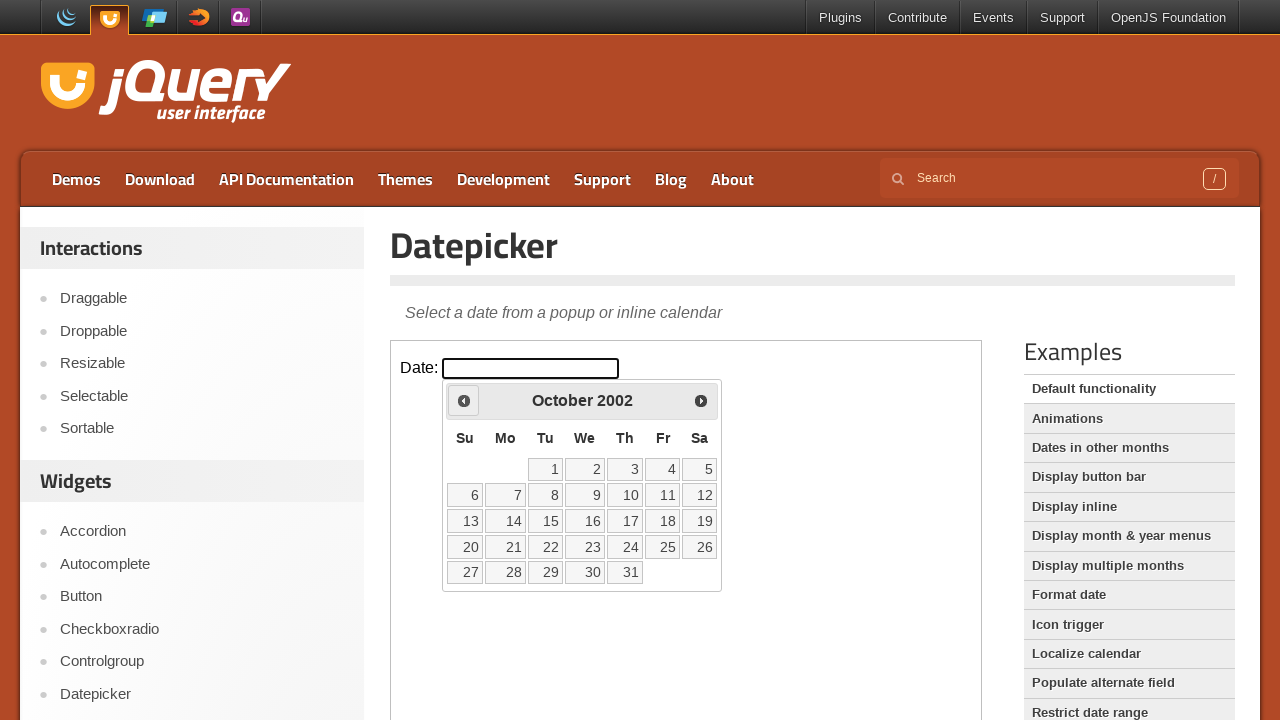

Clicked previous button to navigate to earlier year (currently at 2002) at (464, 400) on iframe >> nth=0 >> internal:control=enter-frame >> span:has-text('Prev')
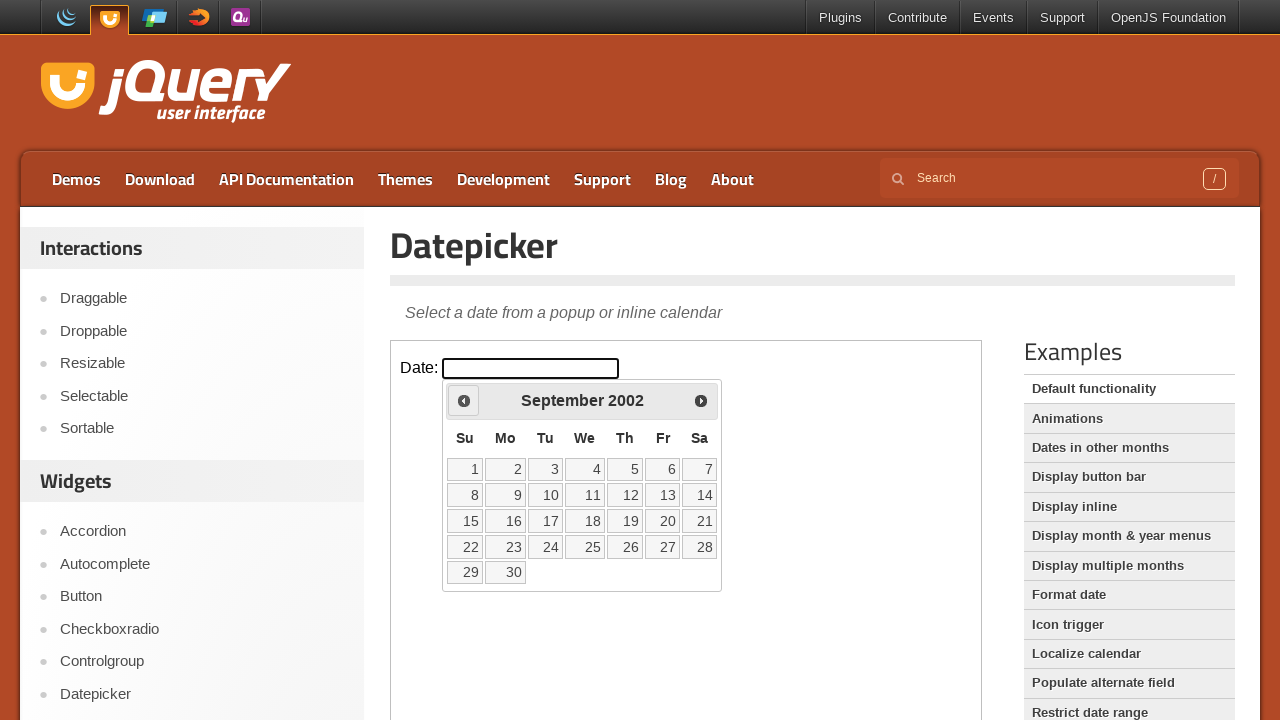

Retrieved current year value: 2002
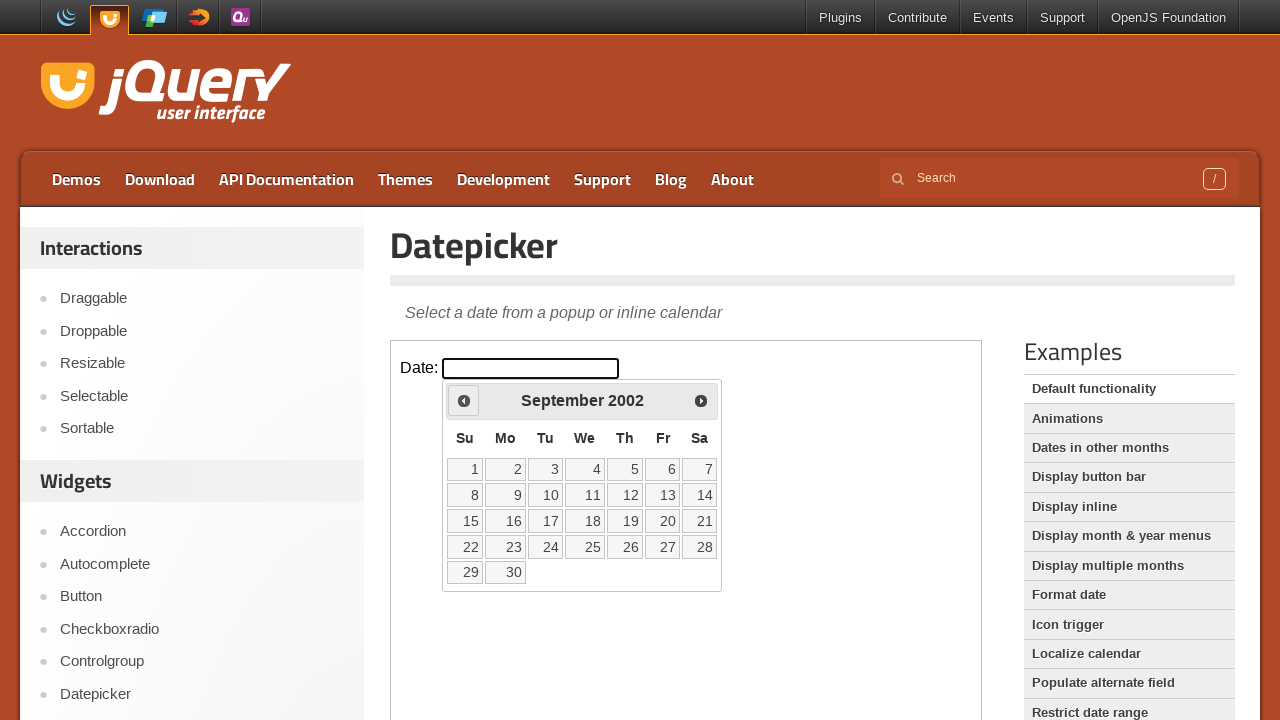

Clicked previous button to navigate to earlier year (currently at 2002) at (464, 400) on iframe >> nth=0 >> internal:control=enter-frame >> span:has-text('Prev')
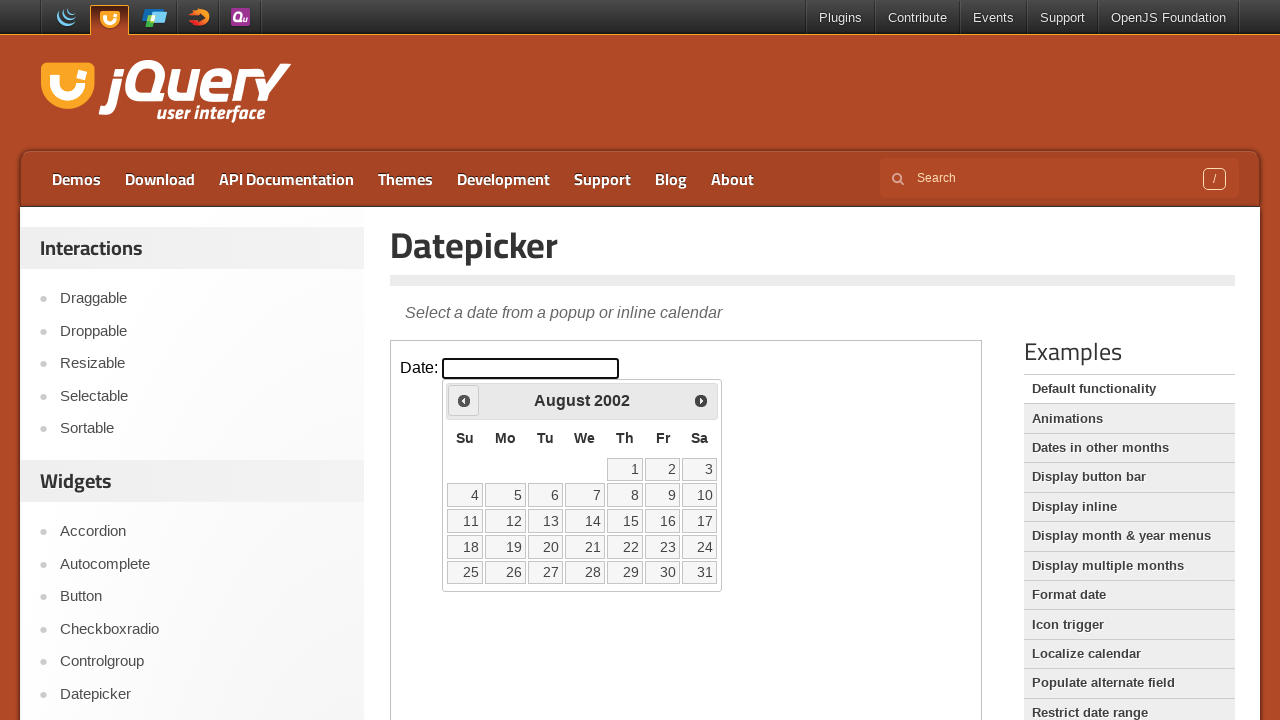

Retrieved current year value: 2002
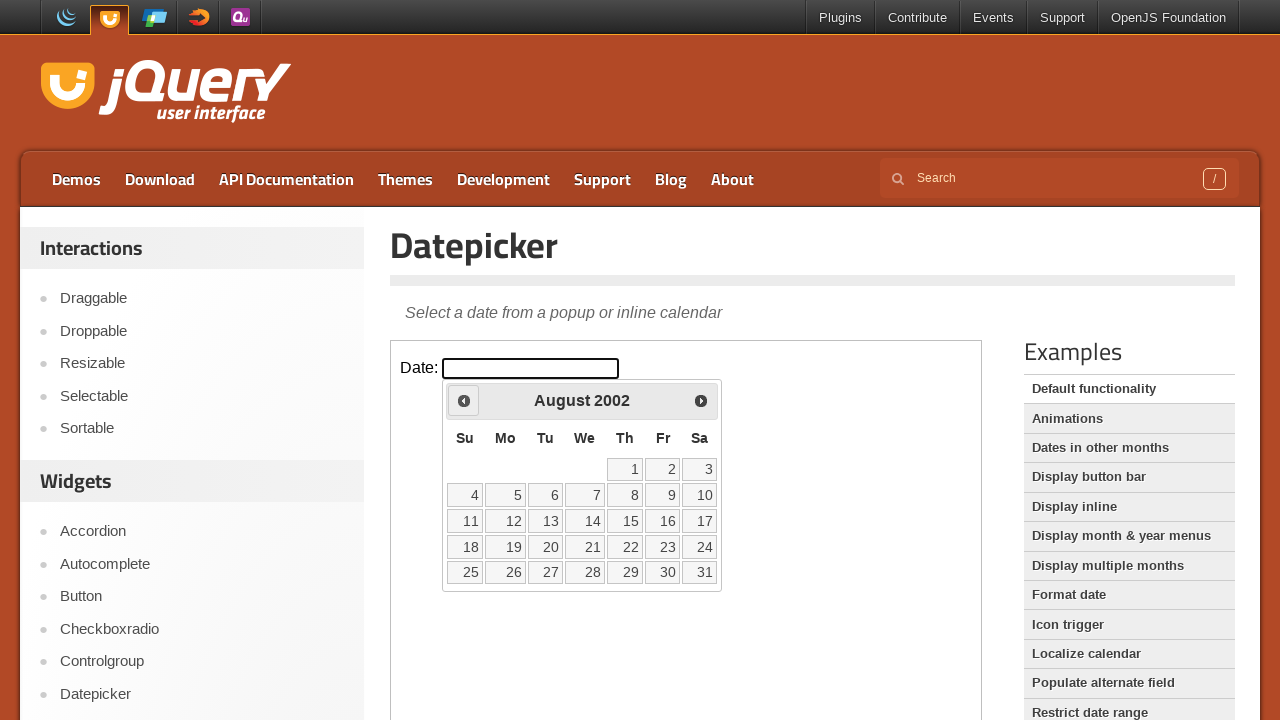

Clicked previous button to navigate to earlier year (currently at 2002) at (464, 400) on iframe >> nth=0 >> internal:control=enter-frame >> span:has-text('Prev')
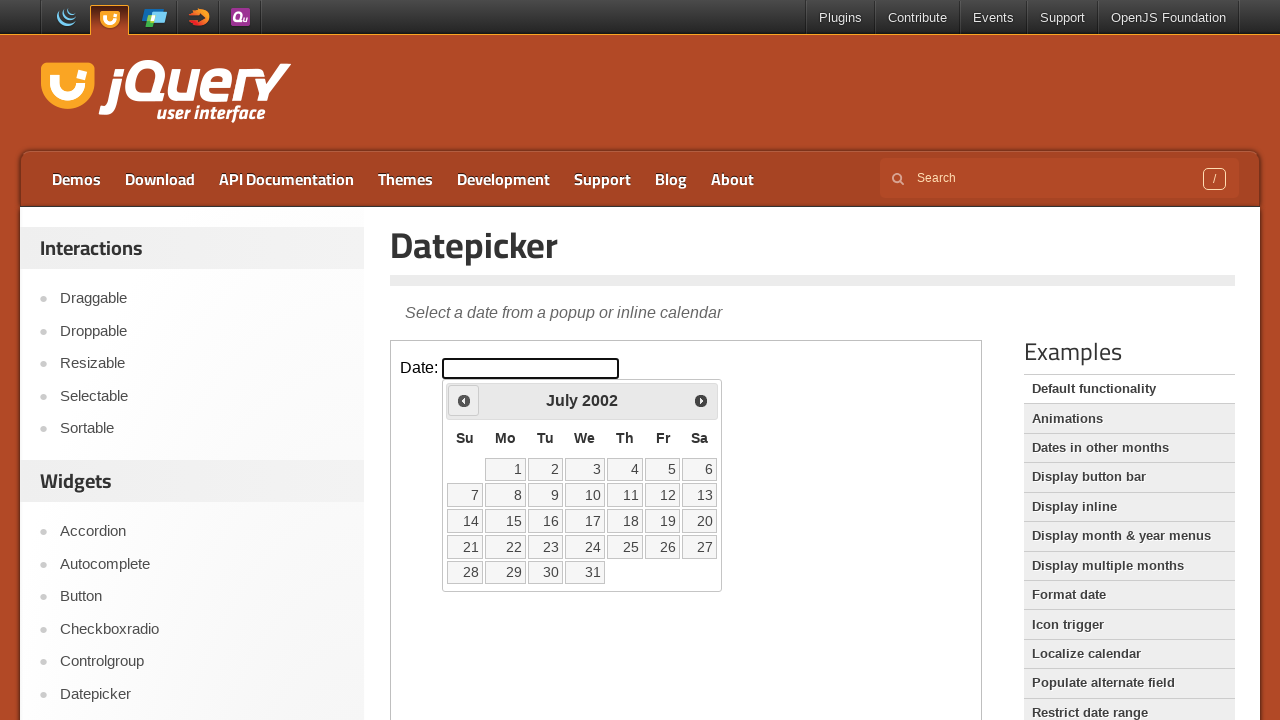

Retrieved current year value: 2002
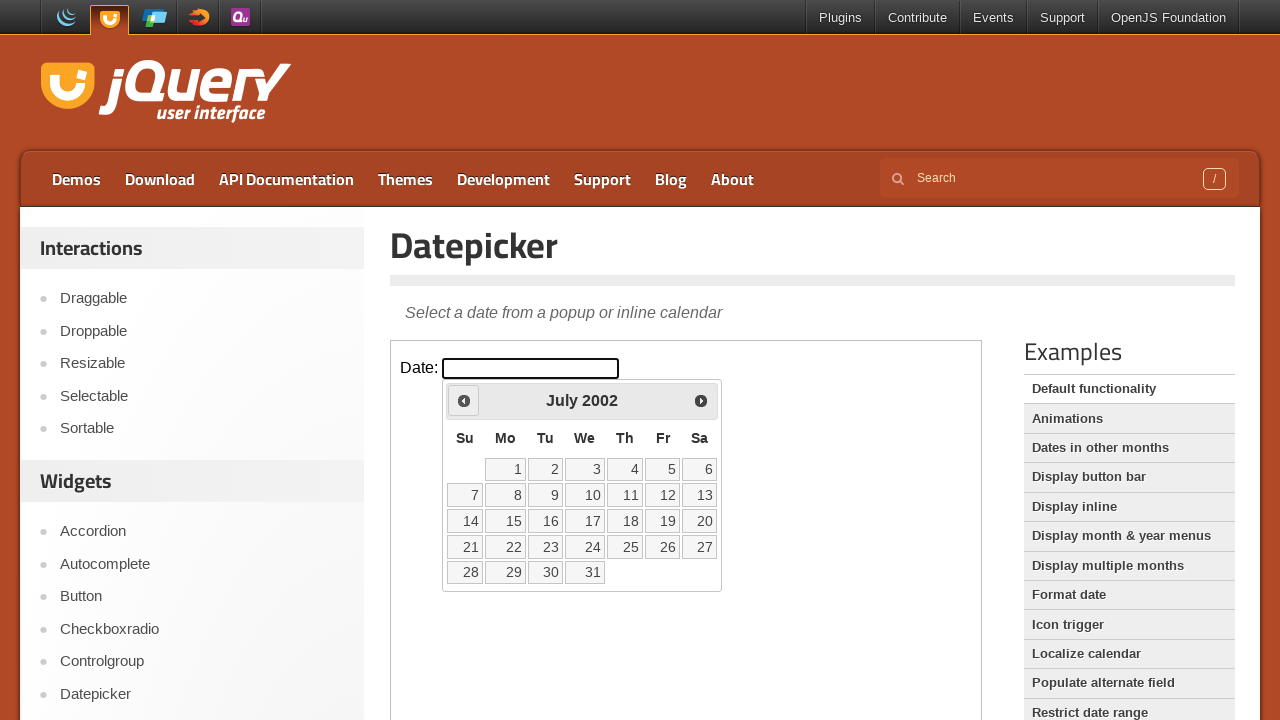

Clicked previous button to navigate to earlier year (currently at 2002) at (464, 400) on iframe >> nth=0 >> internal:control=enter-frame >> span:has-text('Prev')
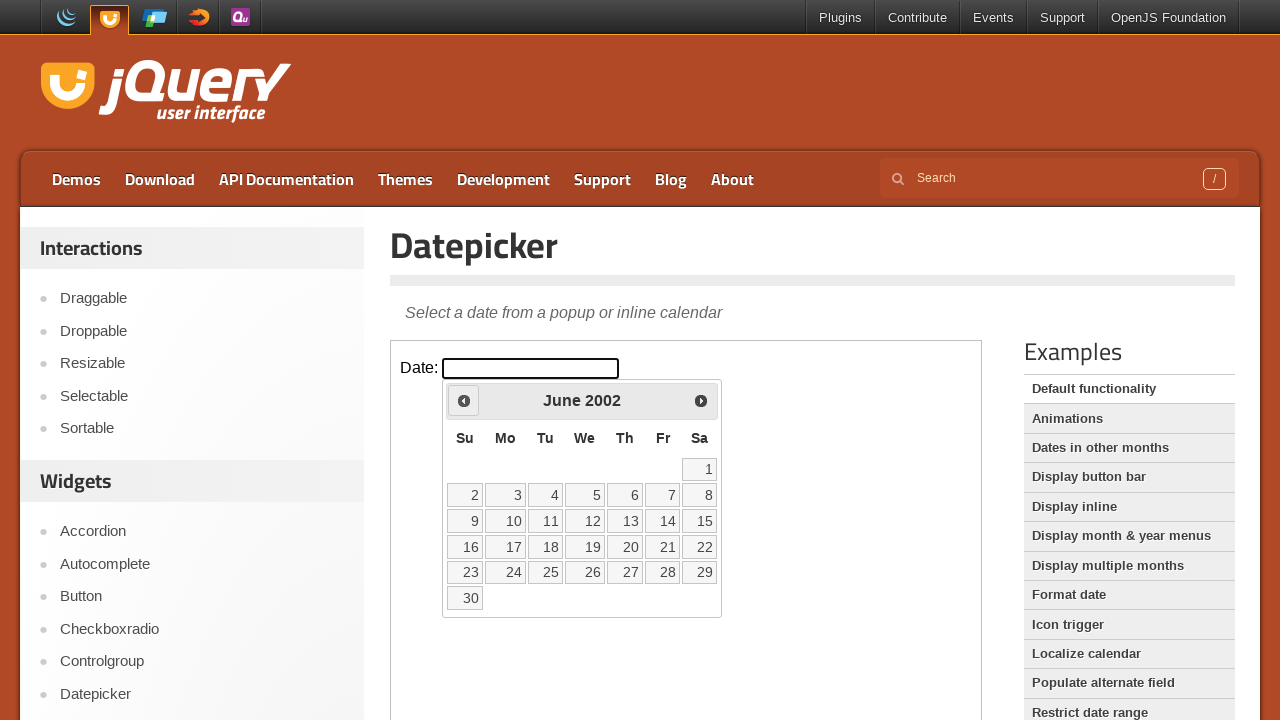

Retrieved current year value: 2002
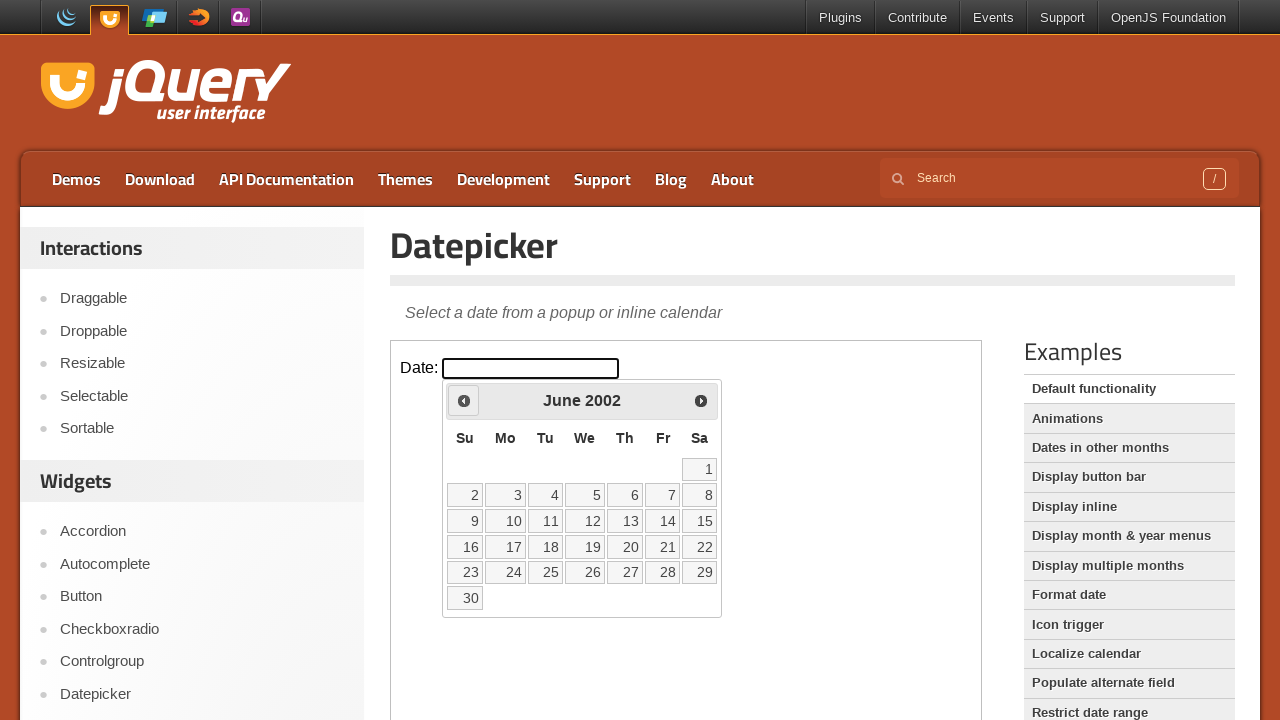

Clicked previous button to navigate to earlier year (currently at 2002) at (464, 400) on iframe >> nth=0 >> internal:control=enter-frame >> span:has-text('Prev')
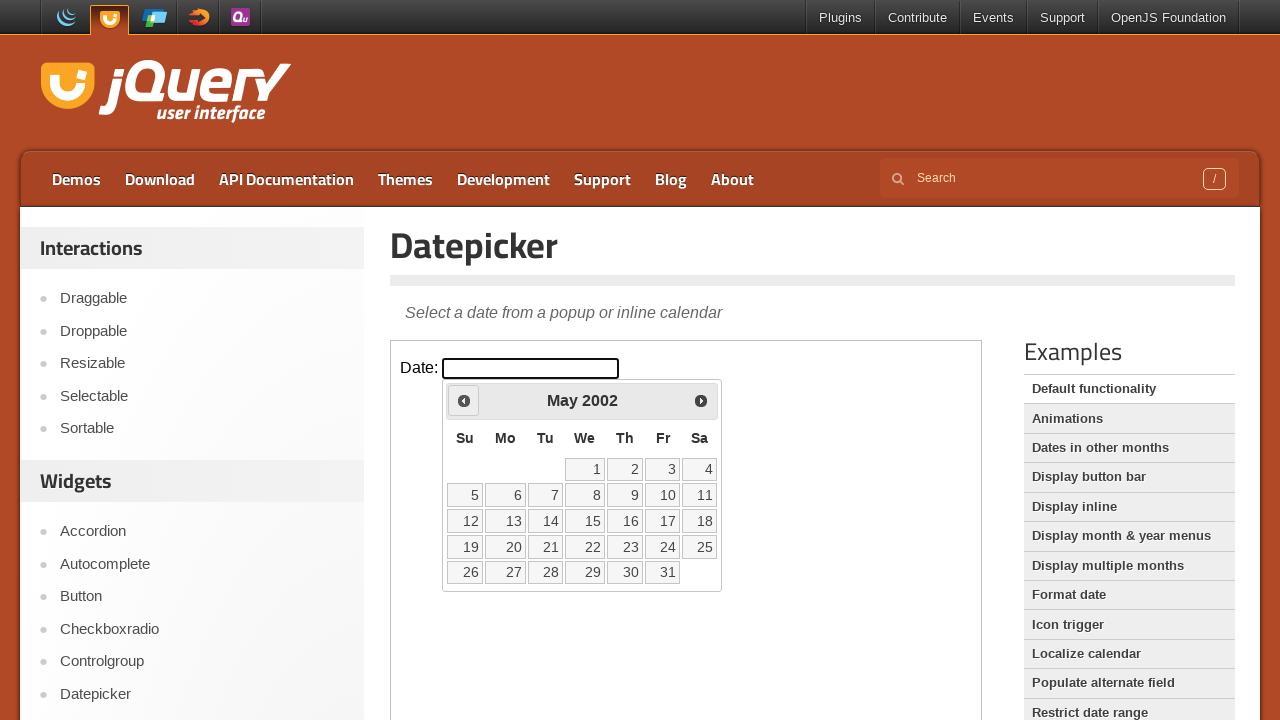

Retrieved current year value: 2002
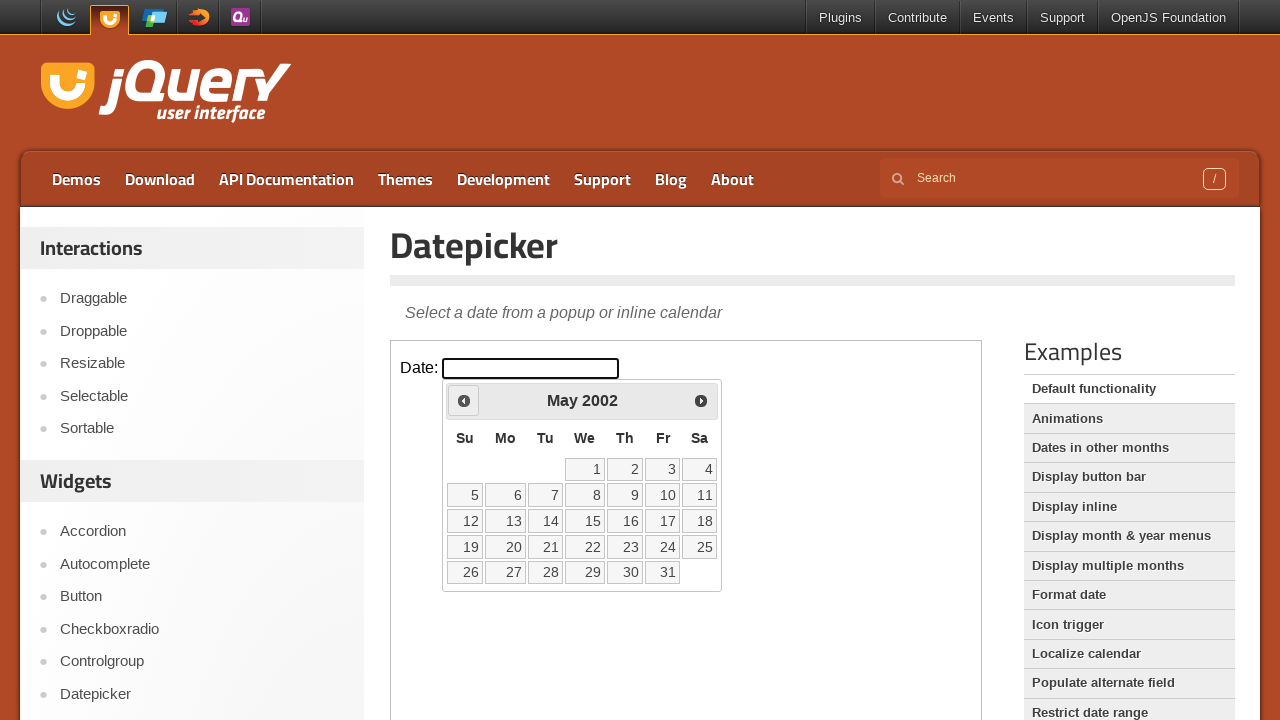

Clicked previous button to navigate to earlier year (currently at 2002) at (464, 400) on iframe >> nth=0 >> internal:control=enter-frame >> span:has-text('Prev')
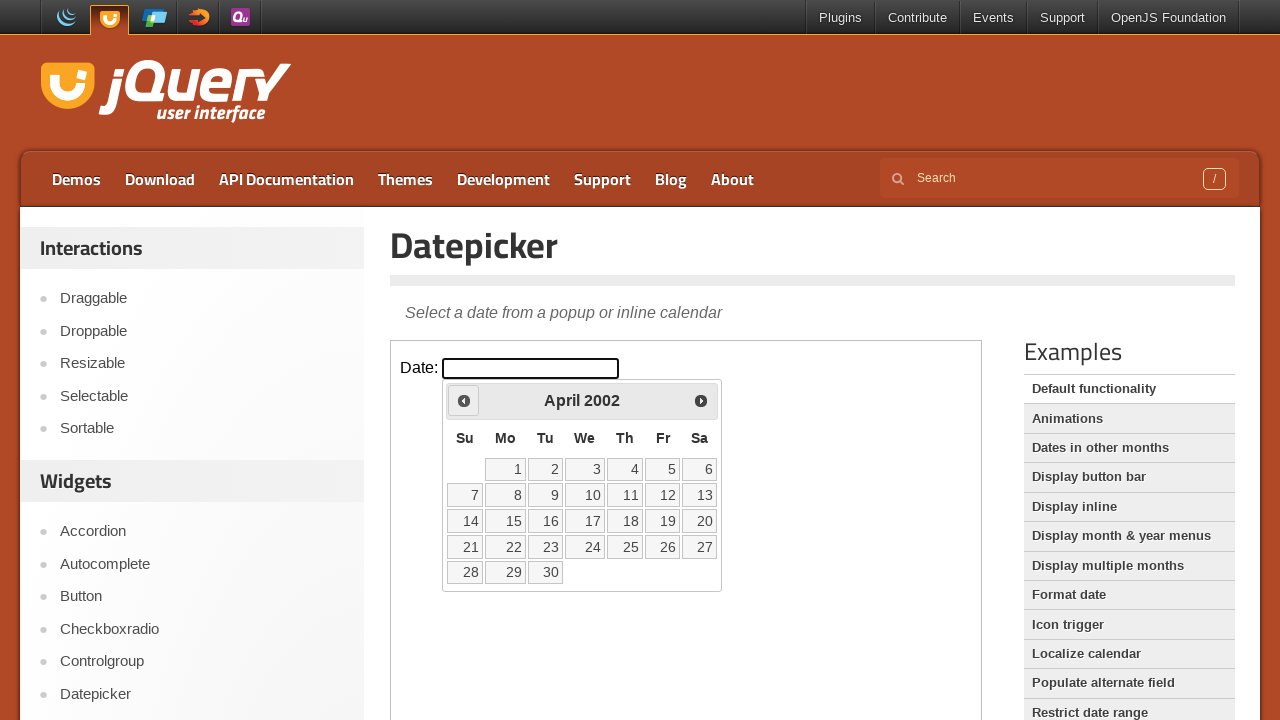

Retrieved current year value: 2002
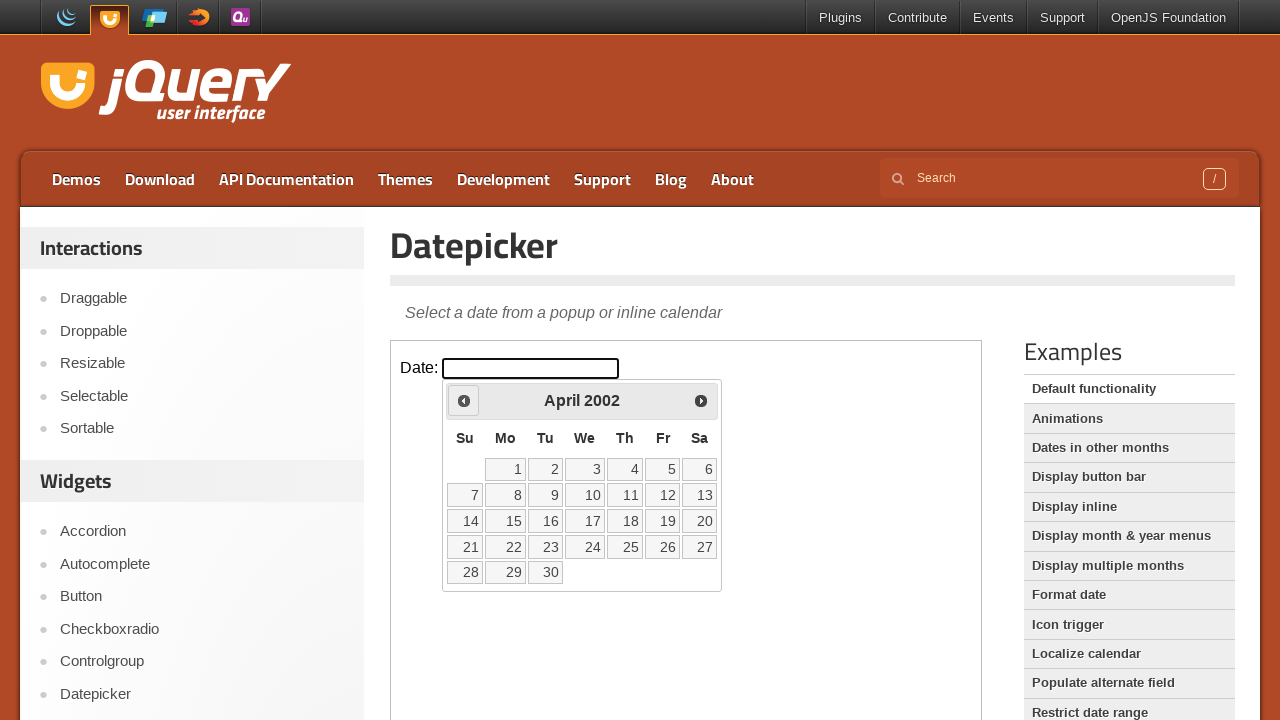

Clicked previous button to navigate to earlier year (currently at 2002) at (464, 400) on iframe >> nth=0 >> internal:control=enter-frame >> span:has-text('Prev')
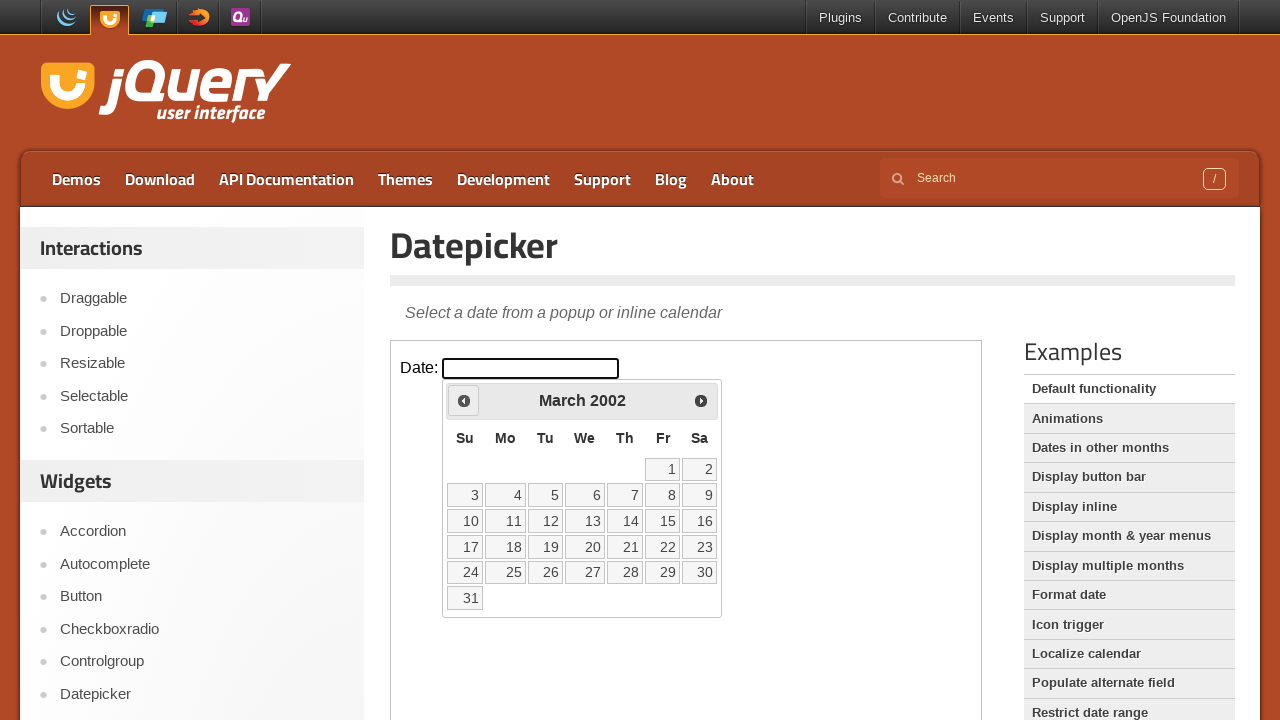

Retrieved current year value: 2002
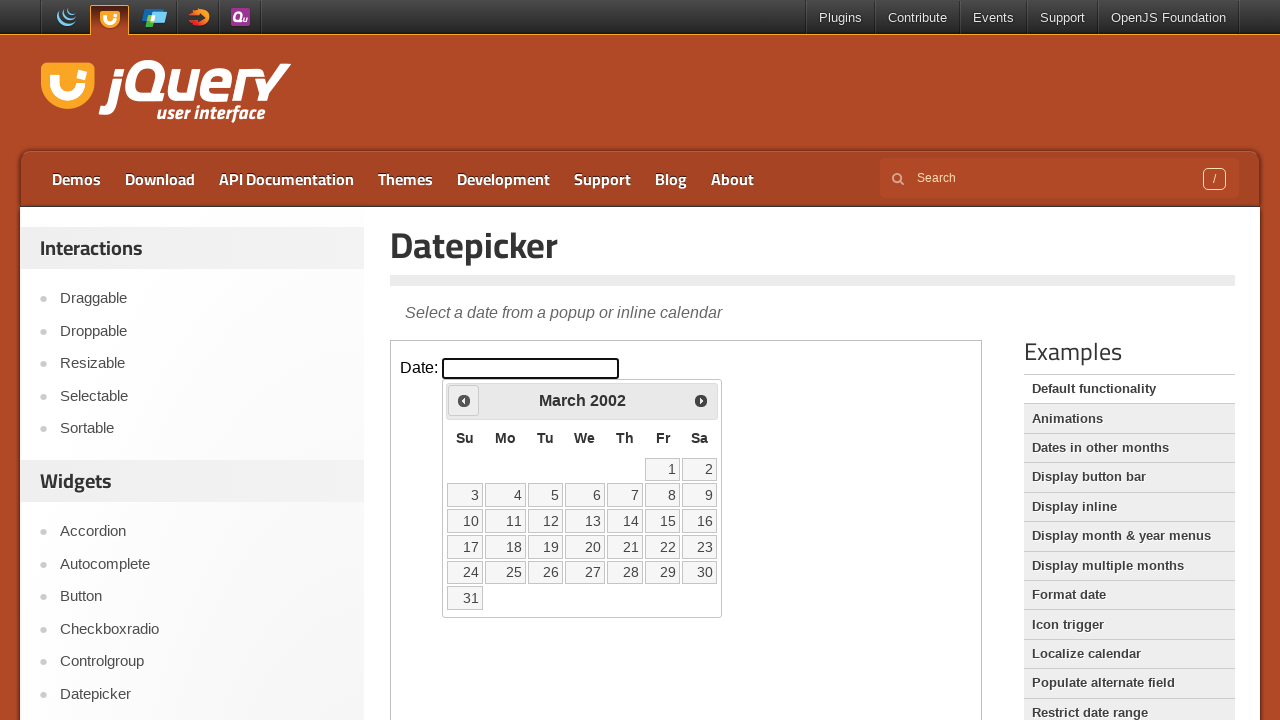

Clicked previous button to navigate to earlier year (currently at 2002) at (464, 400) on iframe >> nth=0 >> internal:control=enter-frame >> span:has-text('Prev')
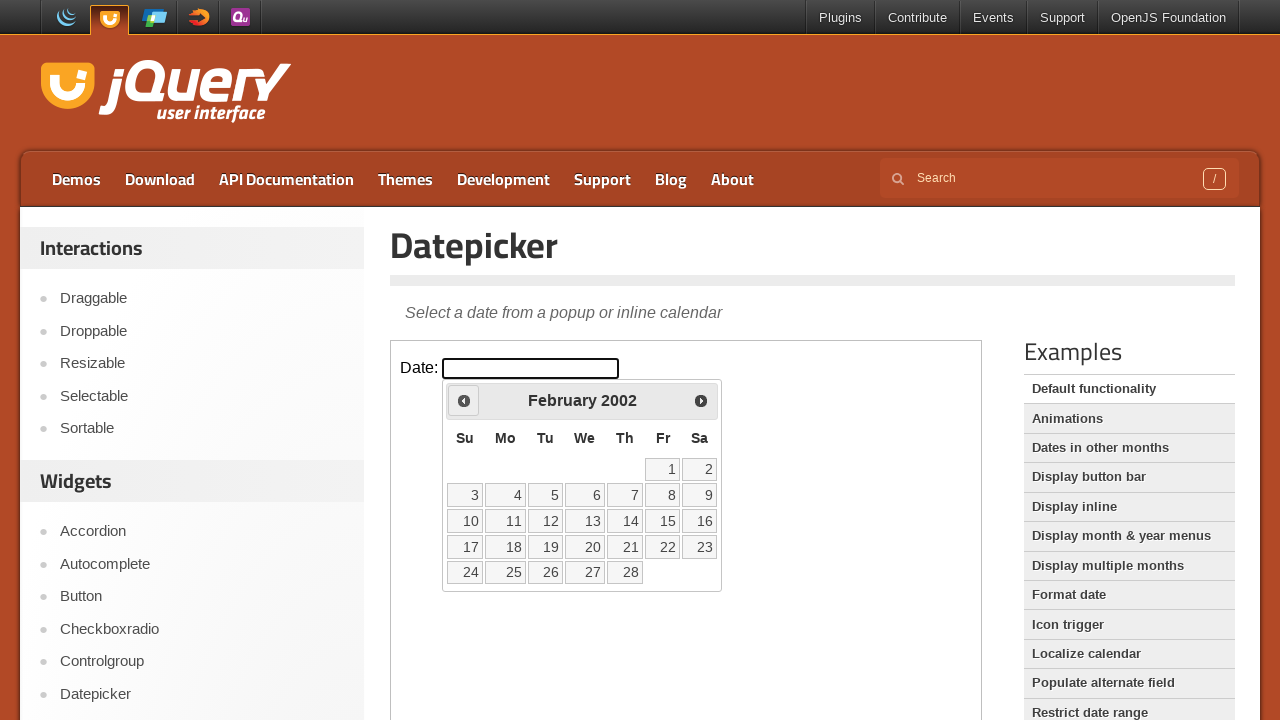

Retrieved current year value: 2002
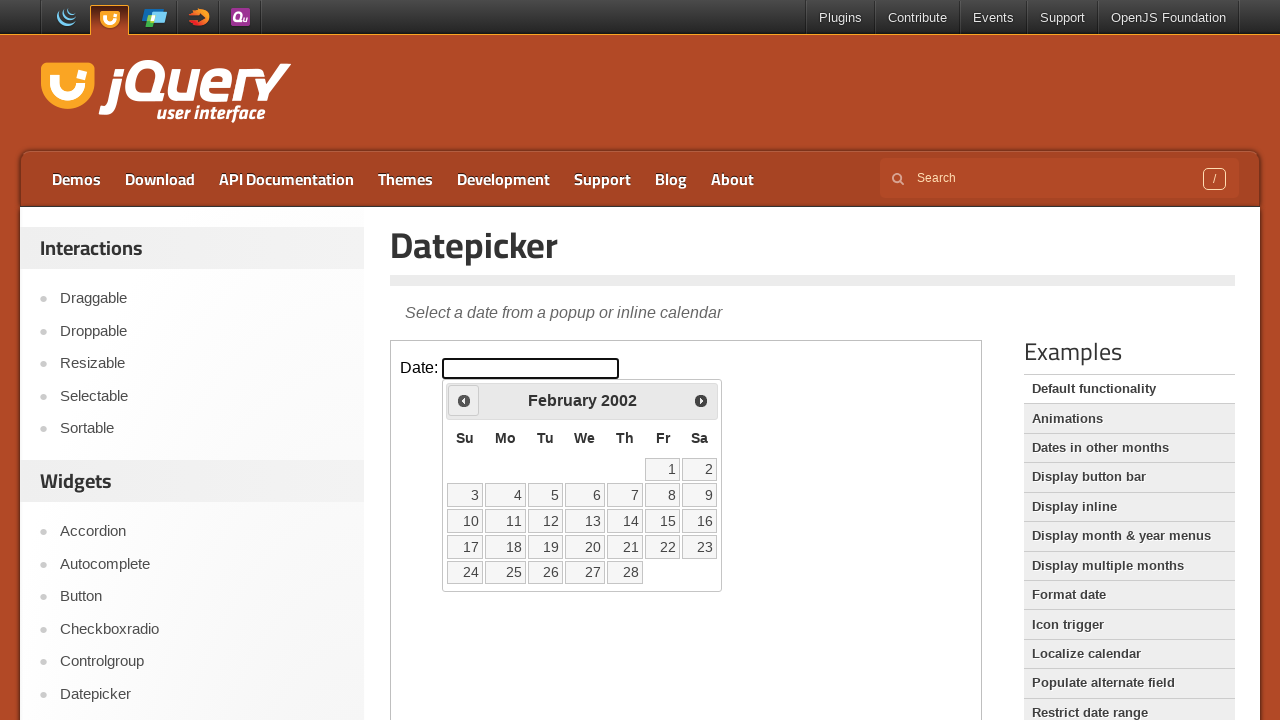

Clicked previous button to navigate to earlier year (currently at 2002) at (464, 400) on iframe >> nth=0 >> internal:control=enter-frame >> span:has-text('Prev')
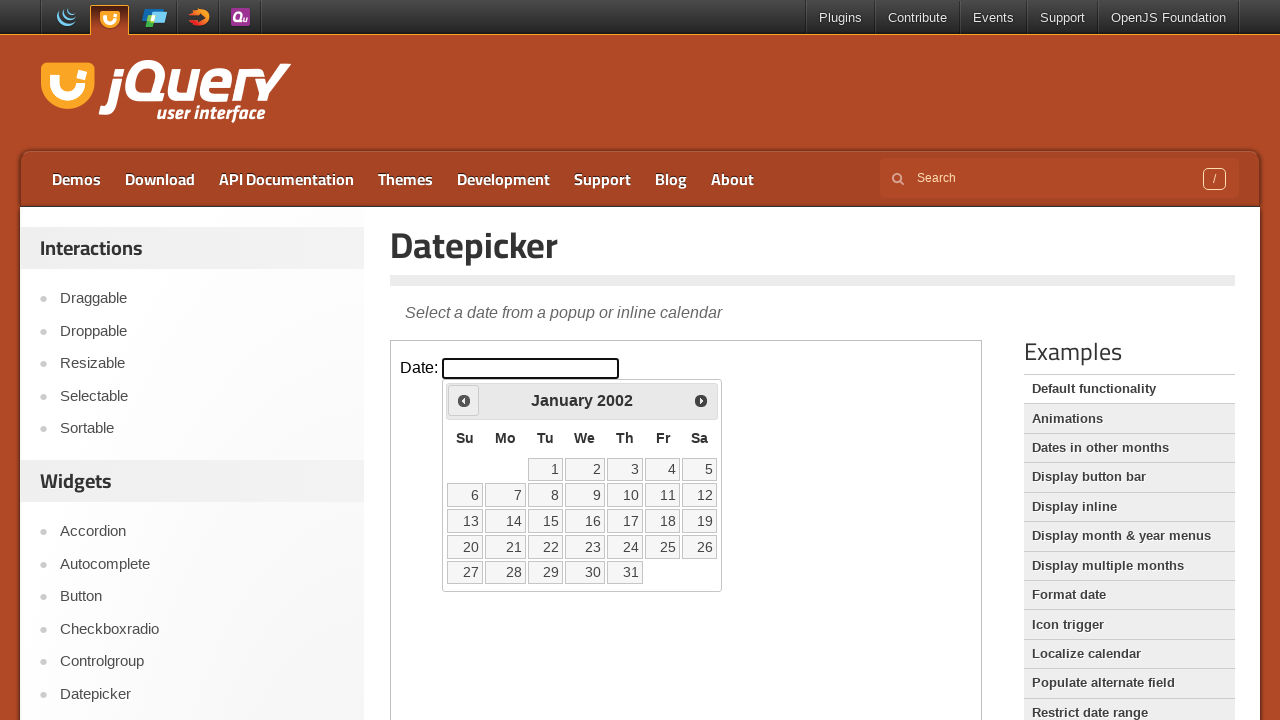

Retrieved current year value: 2002
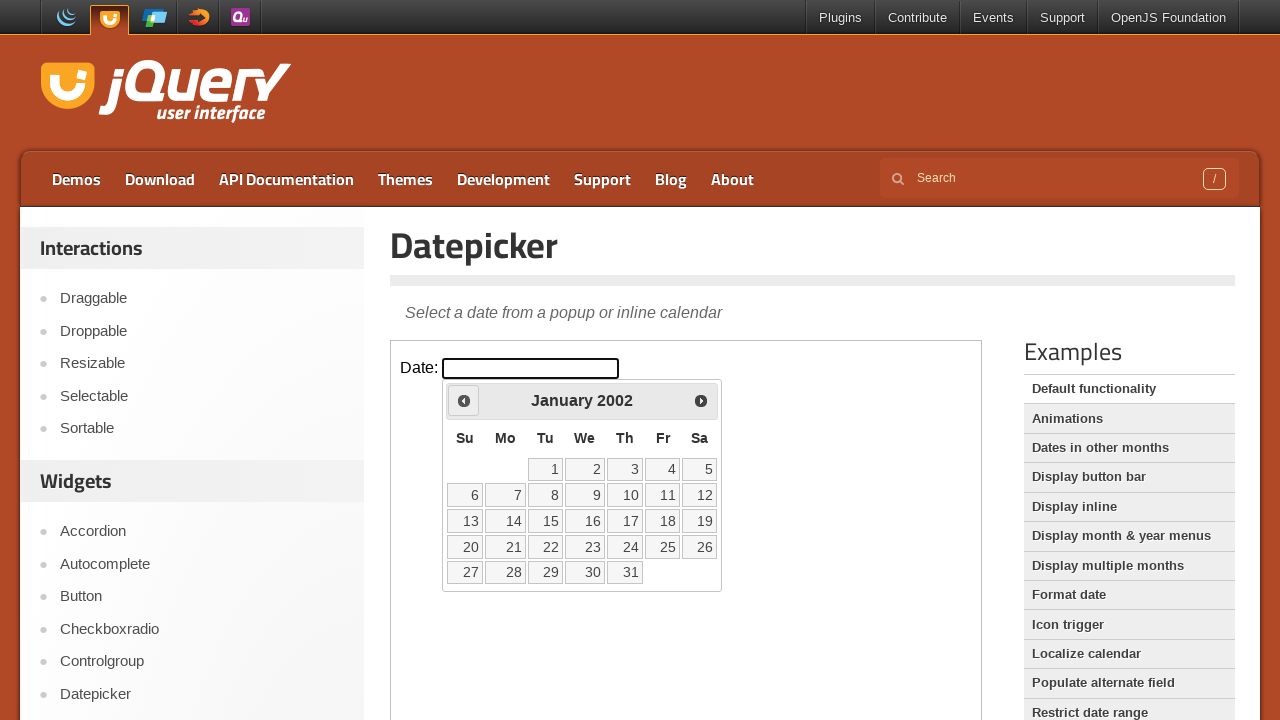

Clicked previous button to navigate to earlier year (currently at 2002) at (464, 400) on iframe >> nth=0 >> internal:control=enter-frame >> span:has-text('Prev')
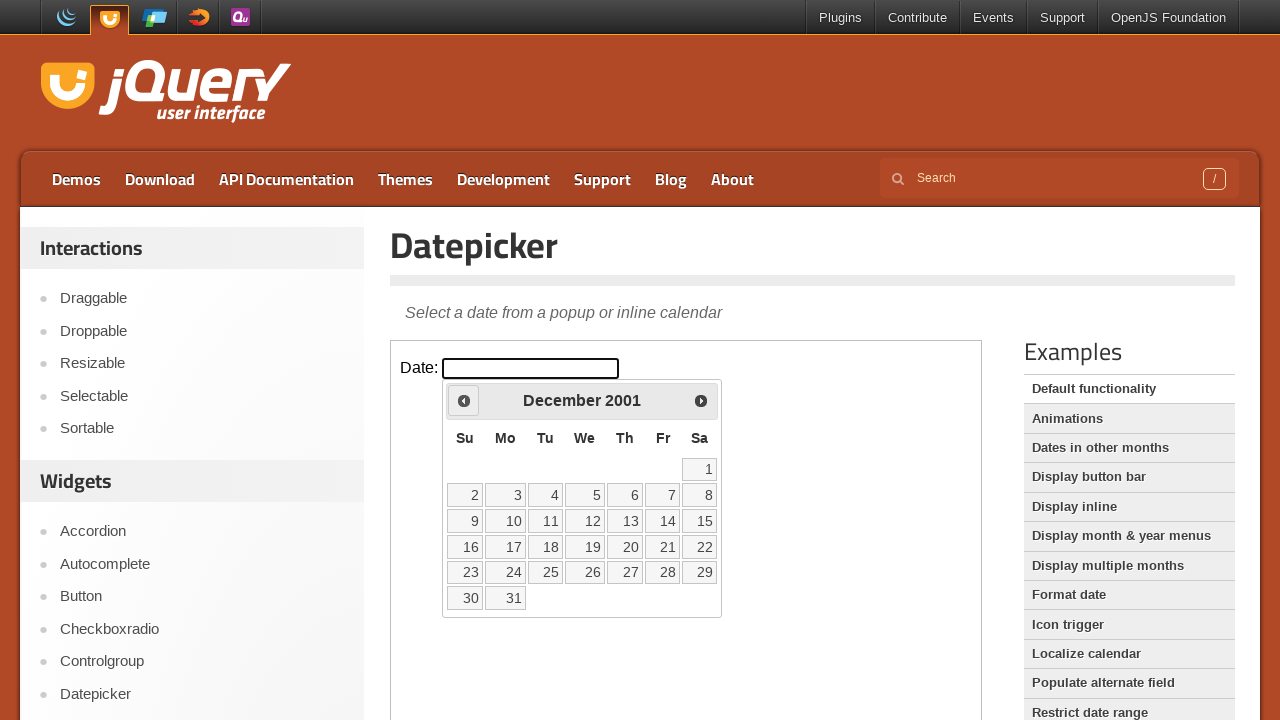

Retrieved current year value: 2001
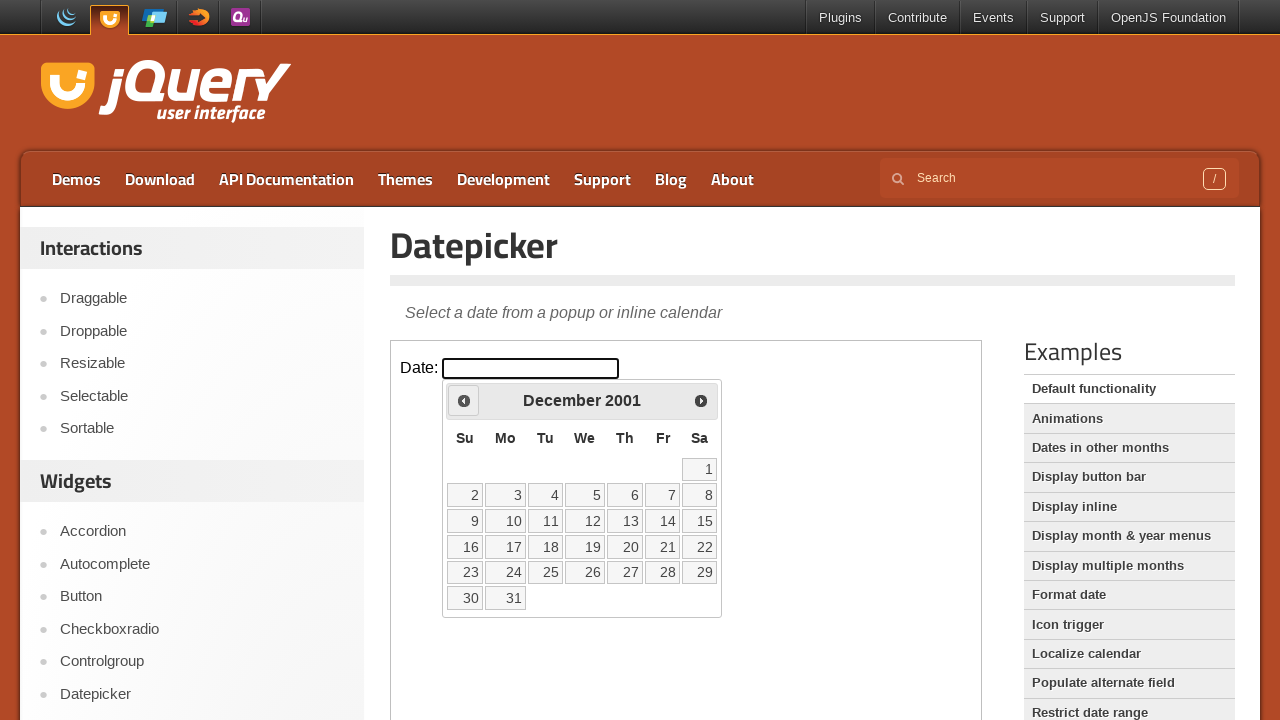

Clicked previous button to navigate to earlier month (currently at December) at (464, 400) on iframe >> nth=0 >> internal:control=enter-frame >> span:has-text('Prev')
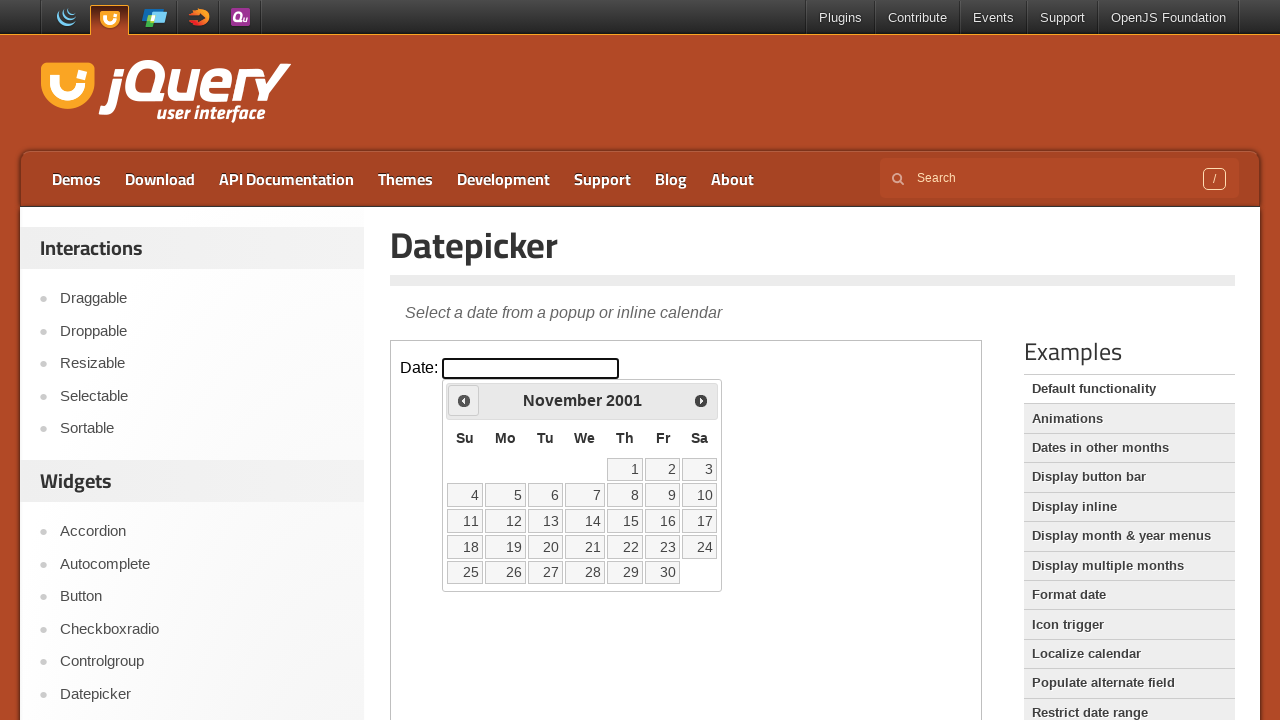

Retrieved current month value: November
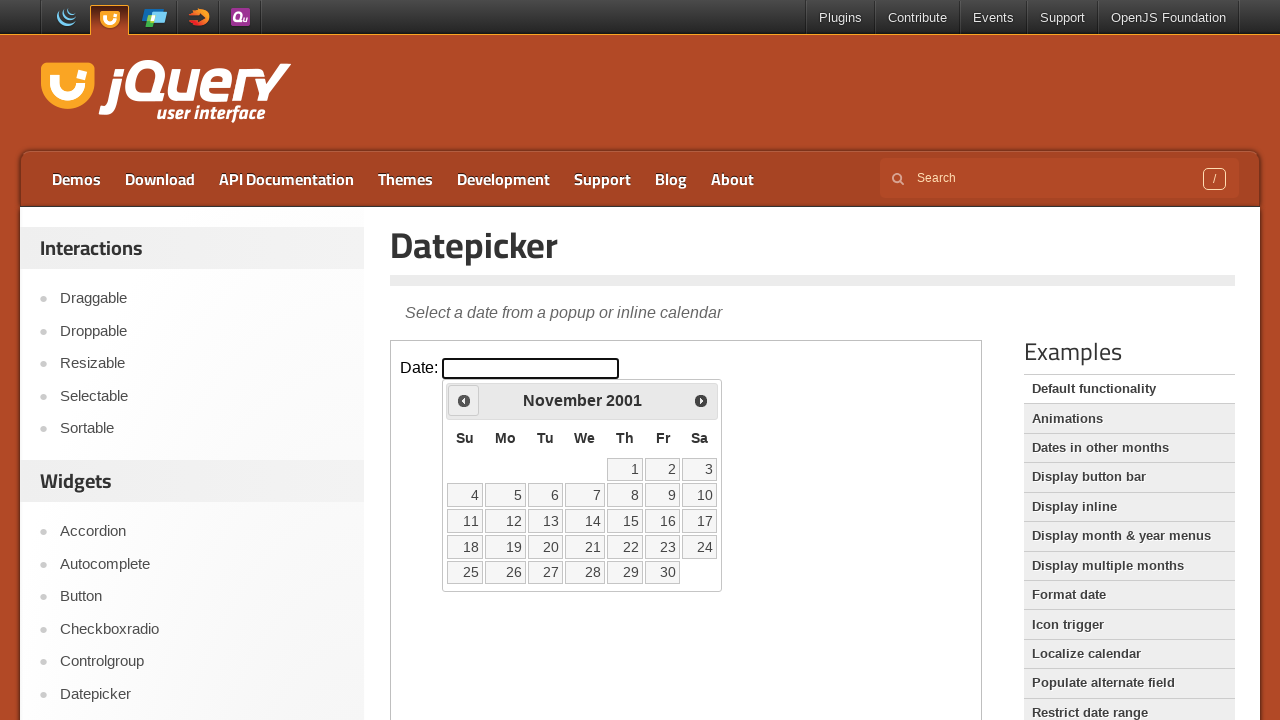

Clicked previous button to navigate to earlier month (currently at November) at (464, 400) on iframe >> nth=0 >> internal:control=enter-frame >> span:has-text('Prev')
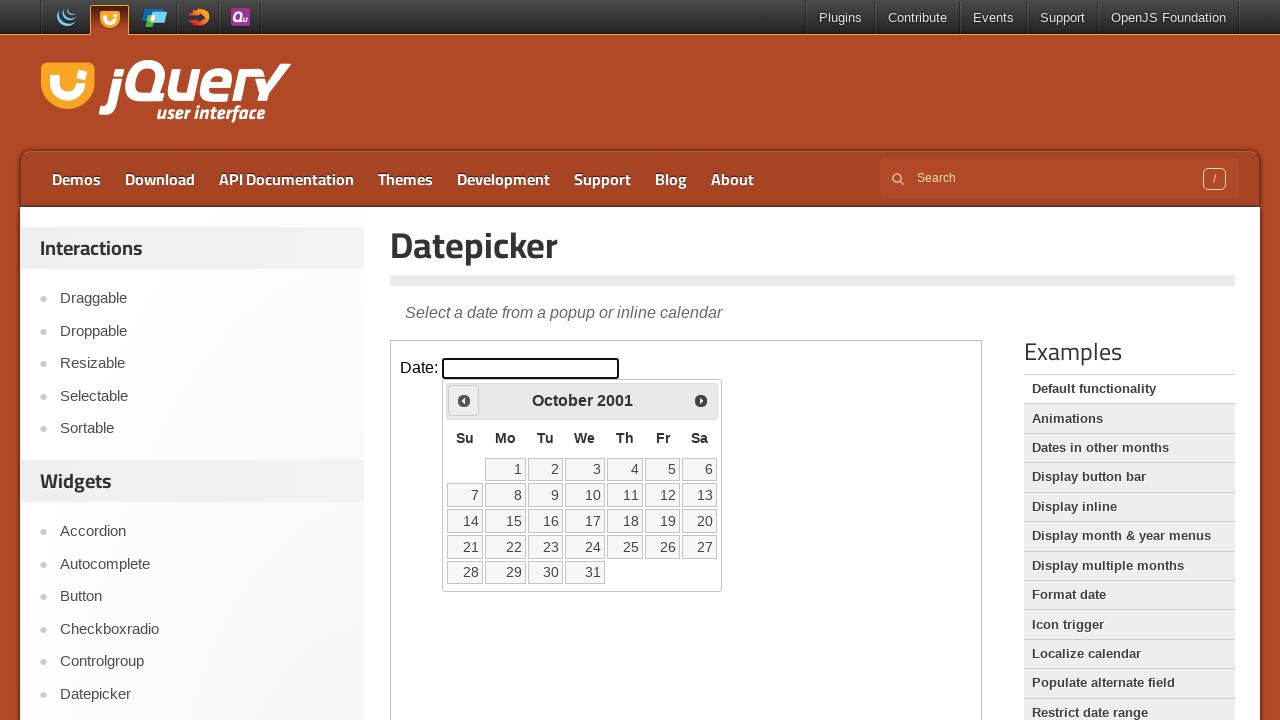

Retrieved current month value: October
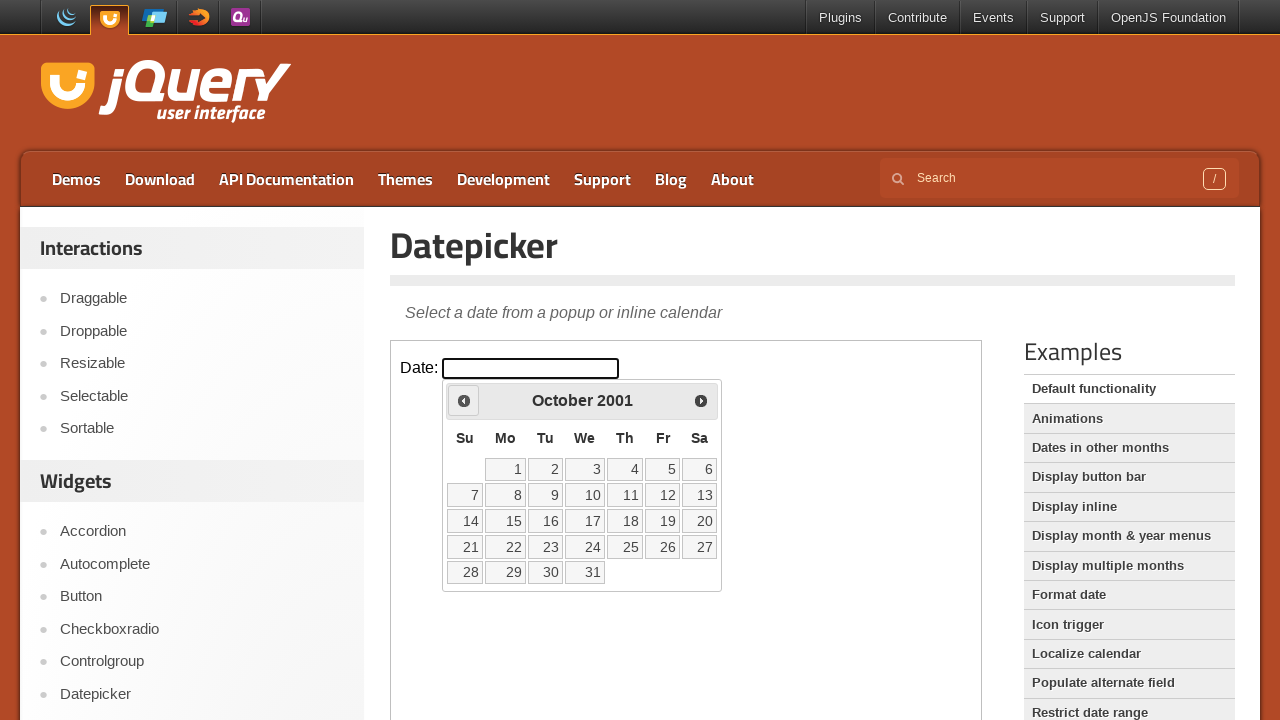

Clicked previous button to navigate to earlier month (currently at October) at (464, 400) on iframe >> nth=0 >> internal:control=enter-frame >> span:has-text('Prev')
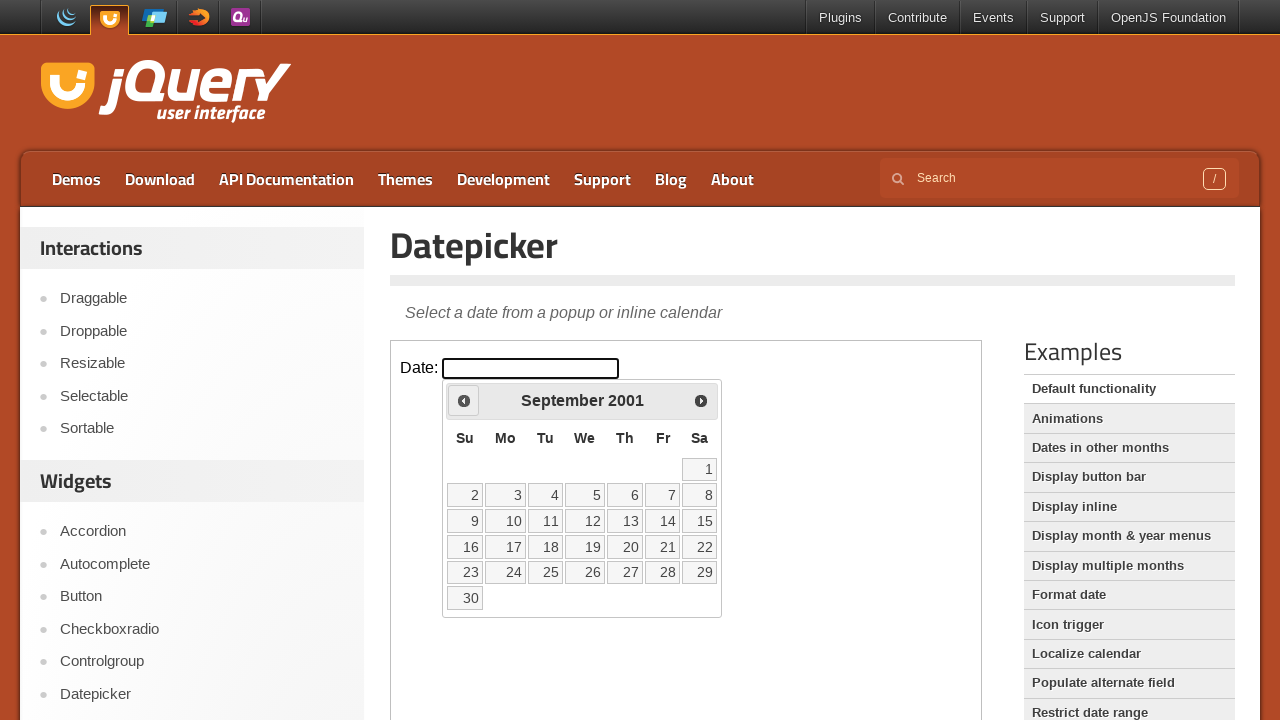

Retrieved current month value: September
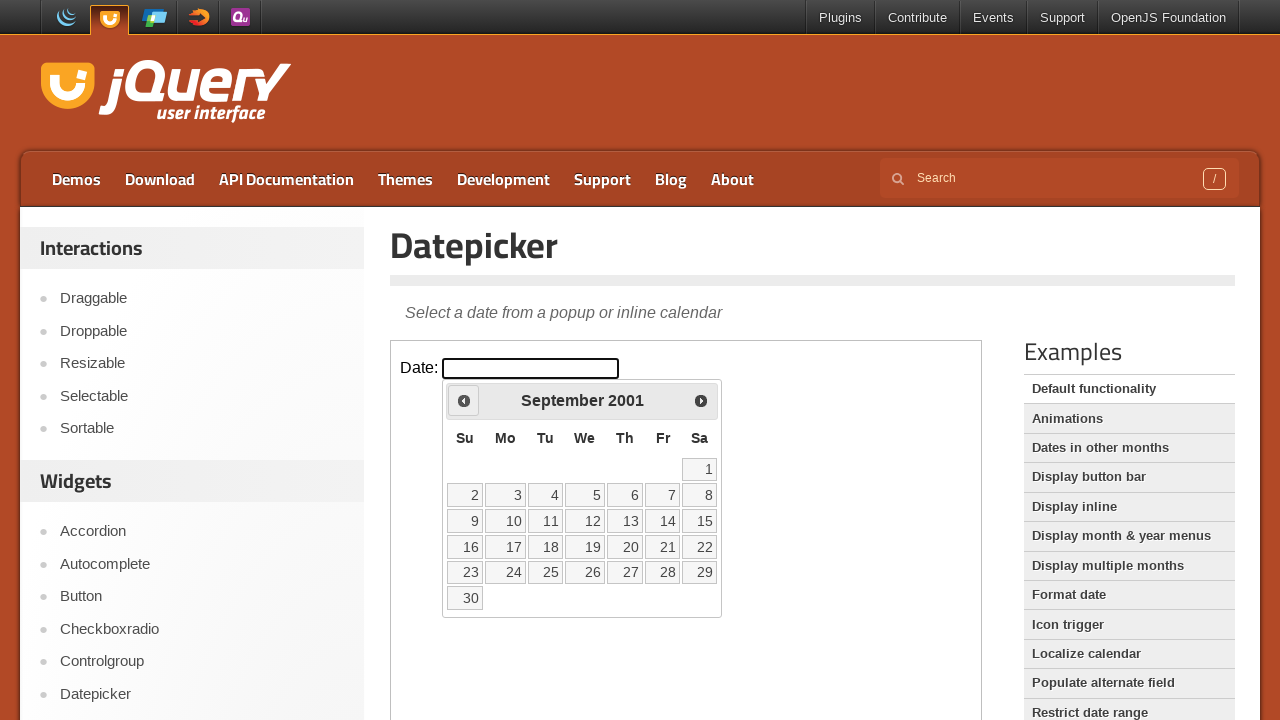

Clicked on day 4 to select September 4, 2001 at (545, 495) on iframe >> nth=0 >> internal:control=enter-frame >> .ui-datepicker-calendar td:ha
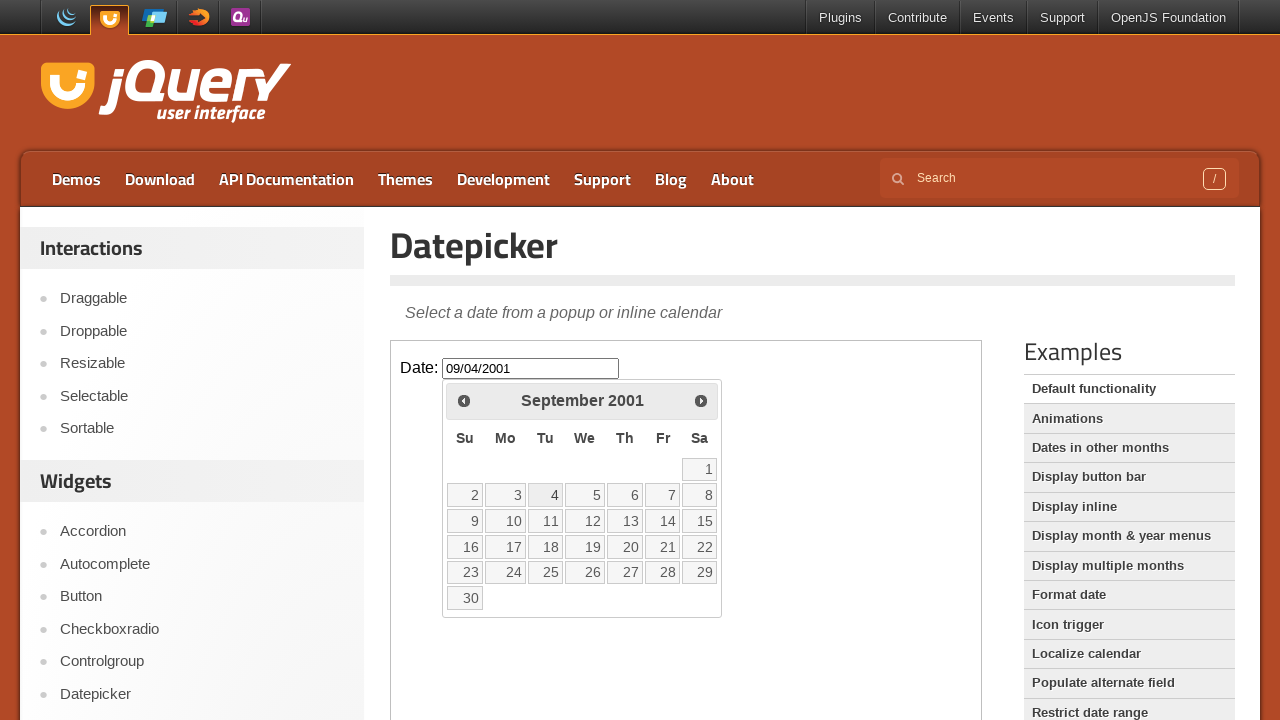

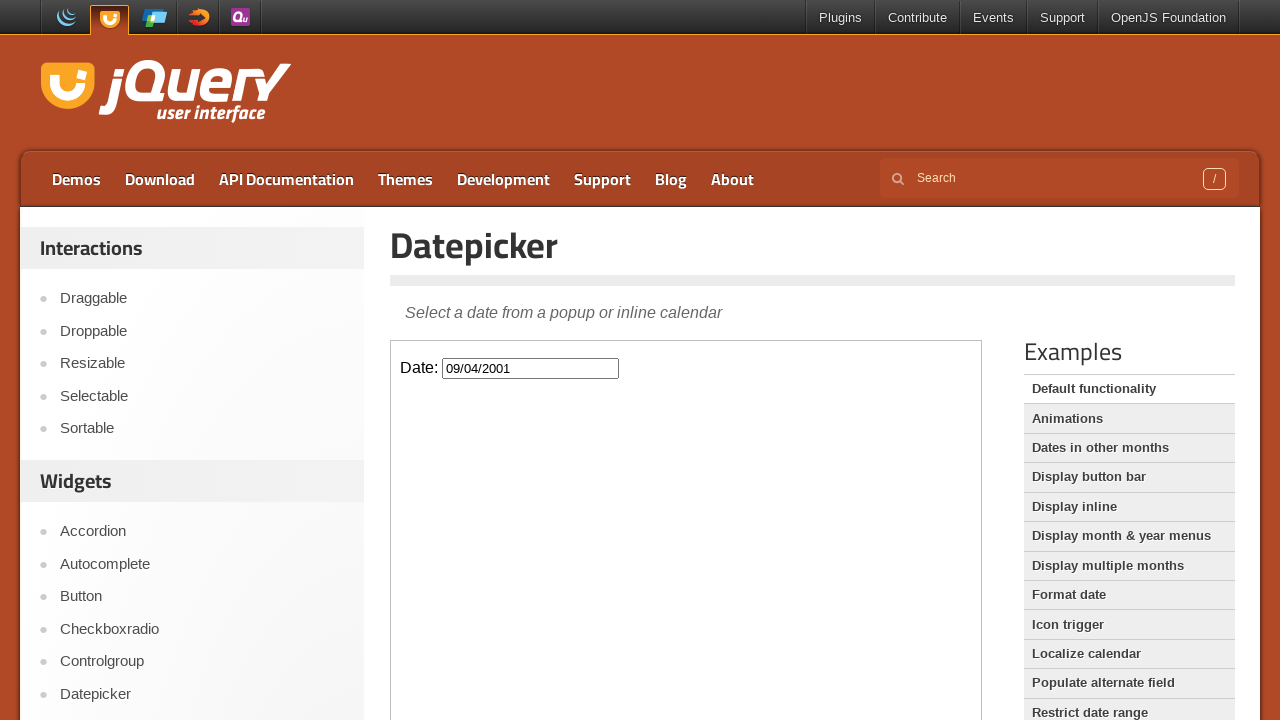